Automates playing the 2048 game by sending arrow key inputs in a pattern (up, down, left, right) repeatedly

Starting URL: https://play2048.co/

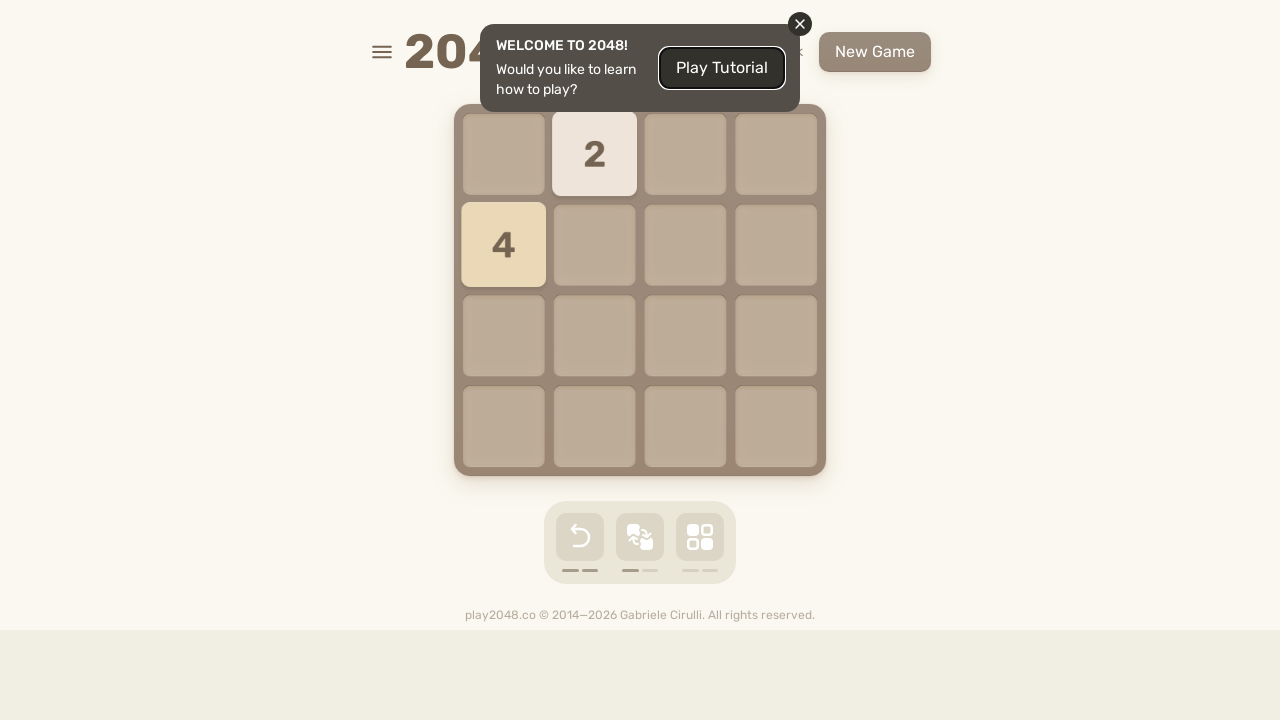

Located HTML element for keyboard input
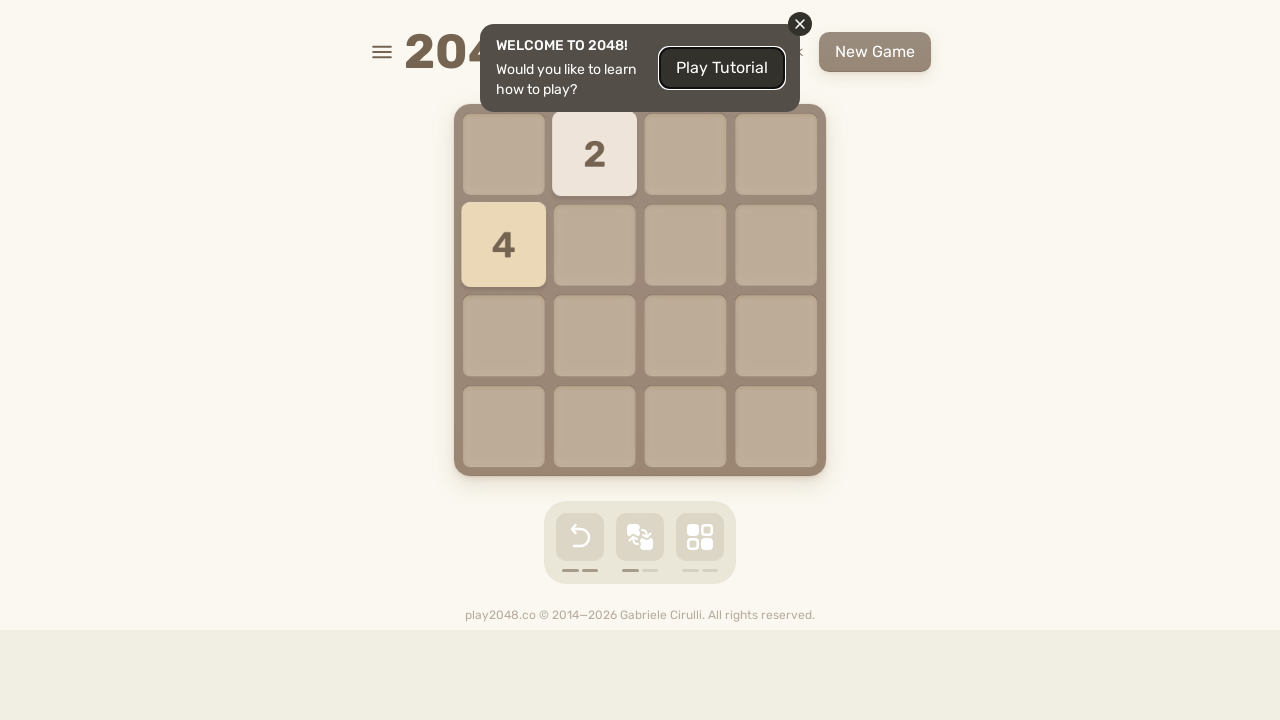

Sent UP arrow key (iteration 1/50)
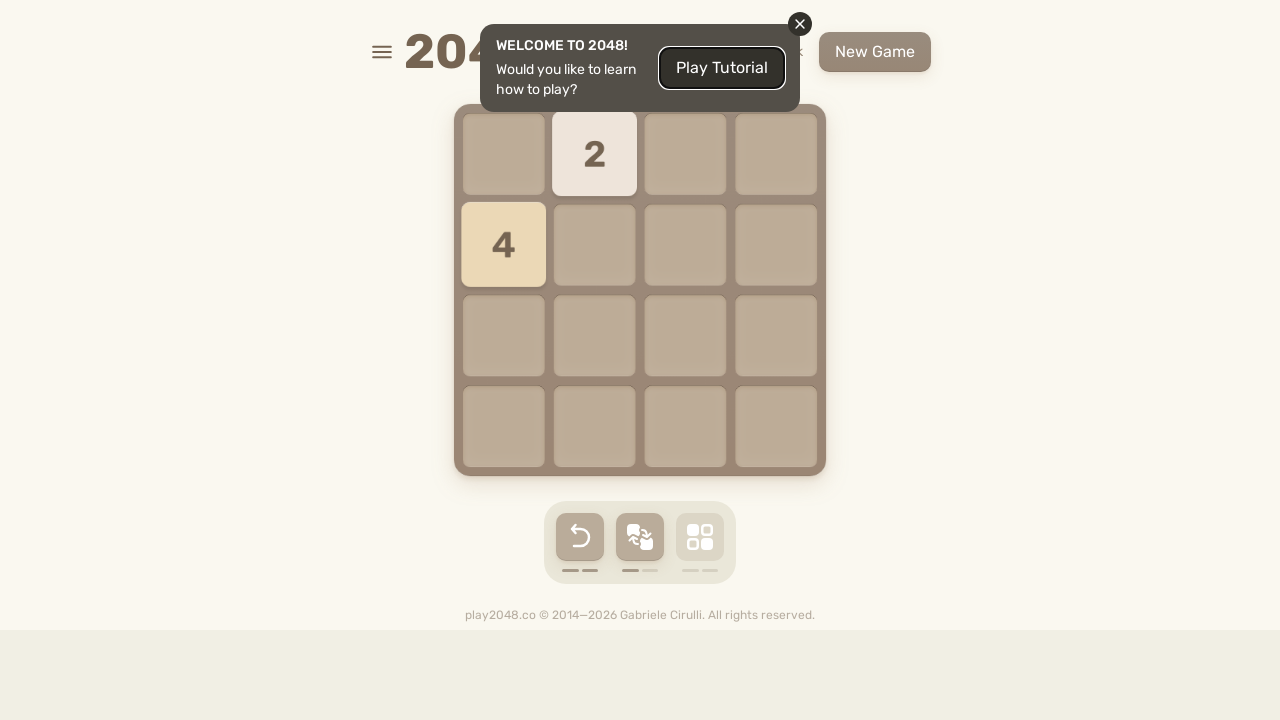

Waited 500ms after UP arrow
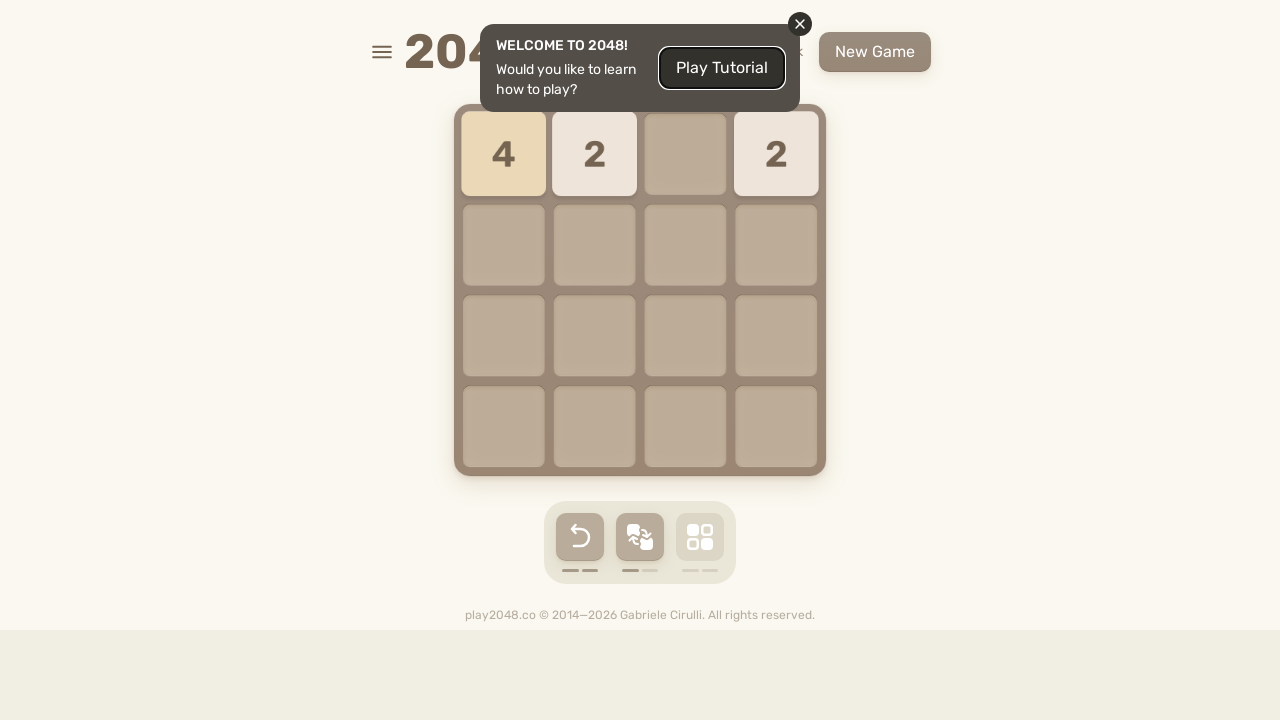

Sent DOWN arrow key (iteration 1/50)
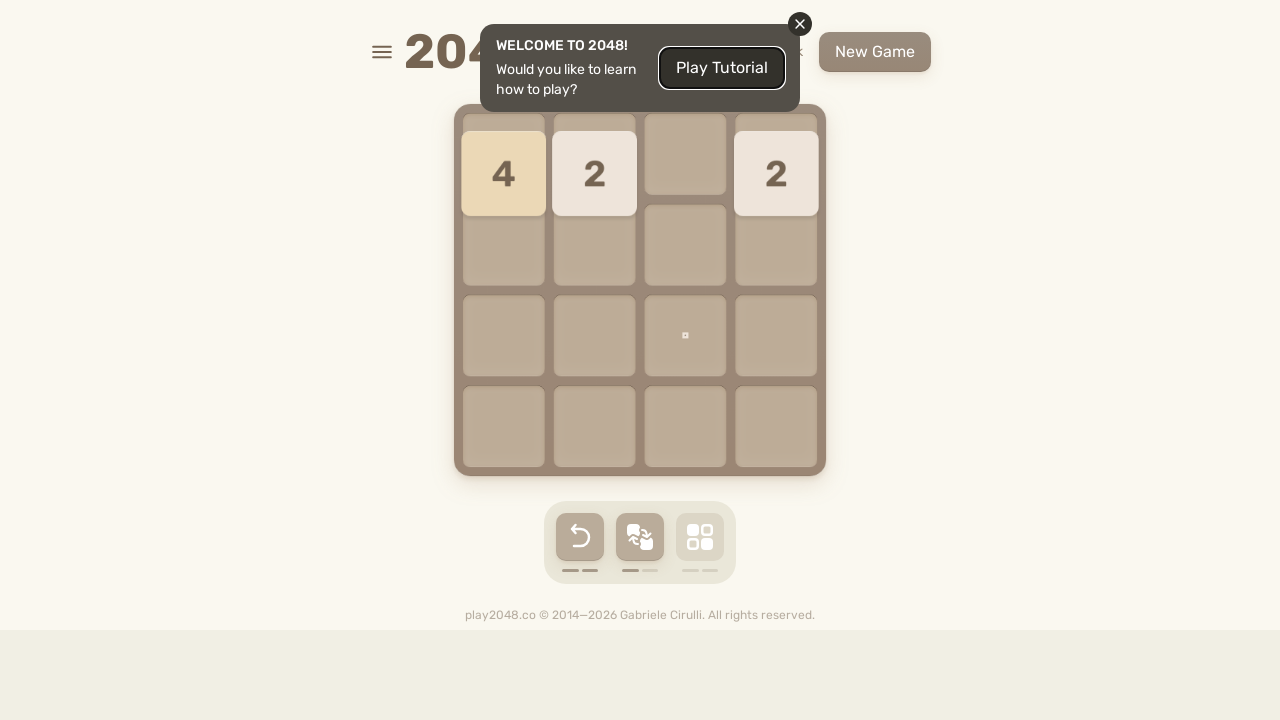

Waited 500ms after DOWN arrow
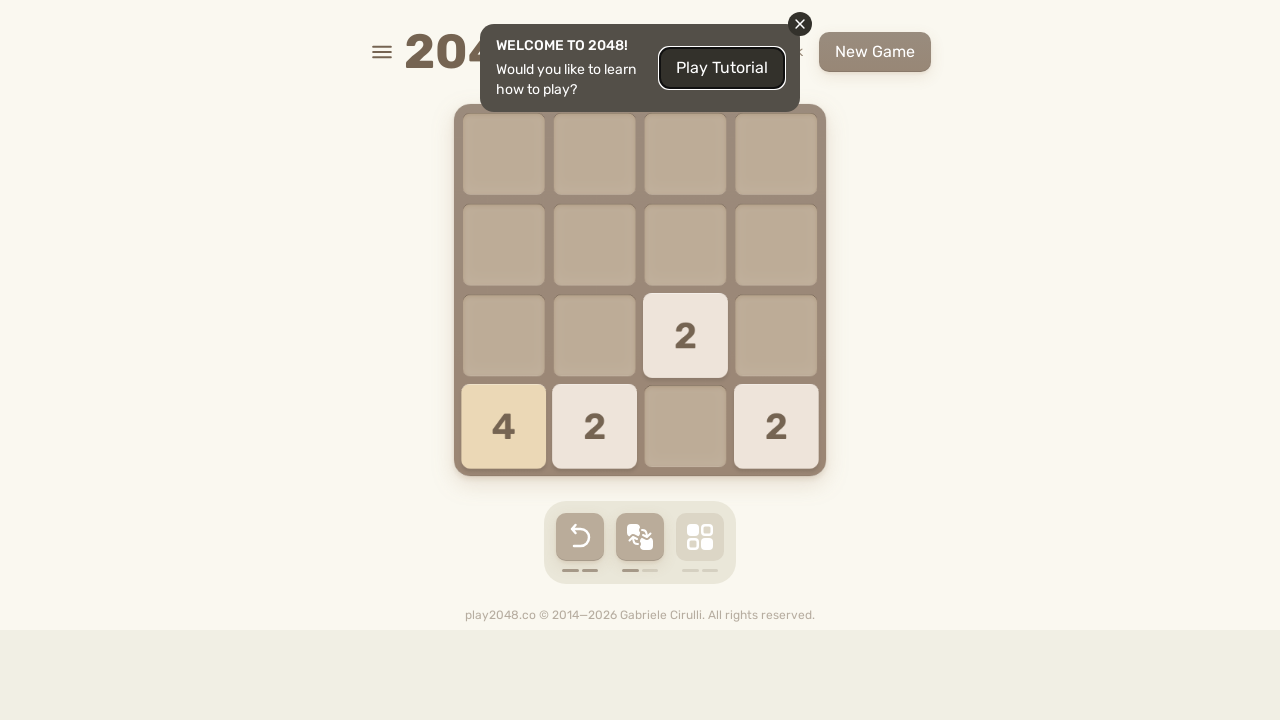

Sent LEFT arrow key (iteration 1/50)
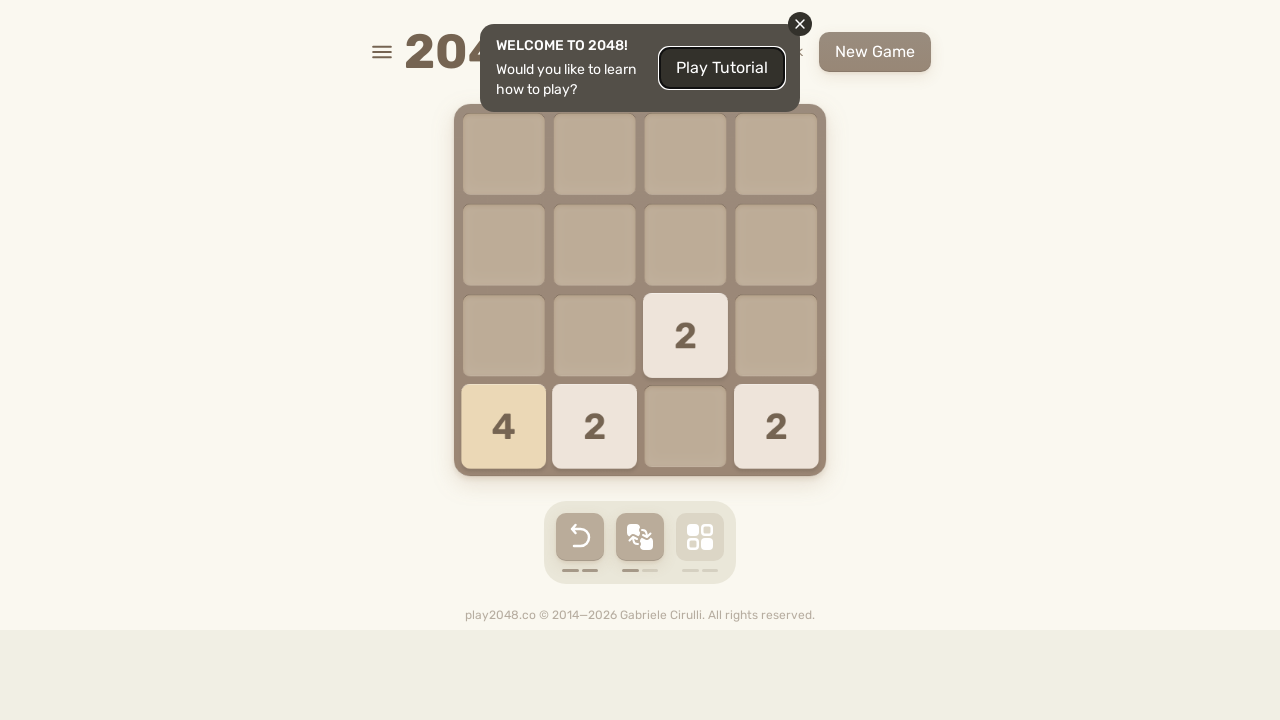

Waited 500ms after LEFT arrow
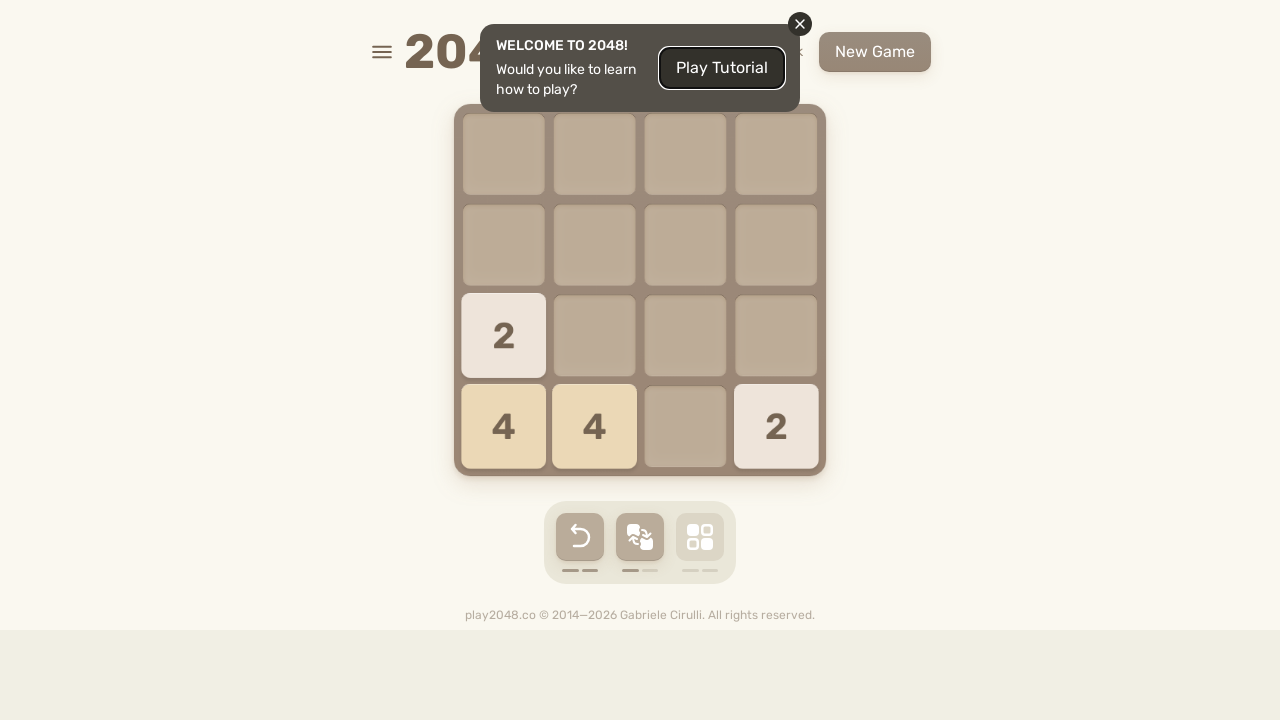

Sent RIGHT arrow key (iteration 1/50)
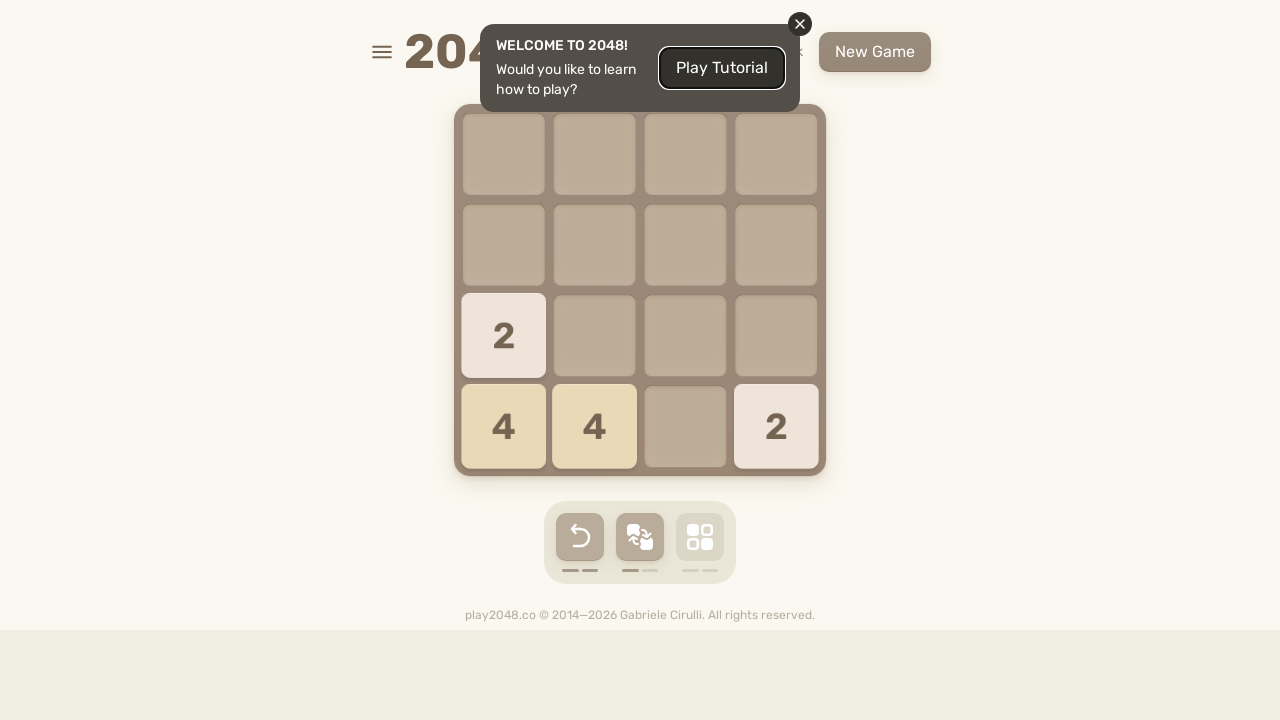

Waited 500ms after RIGHT arrow
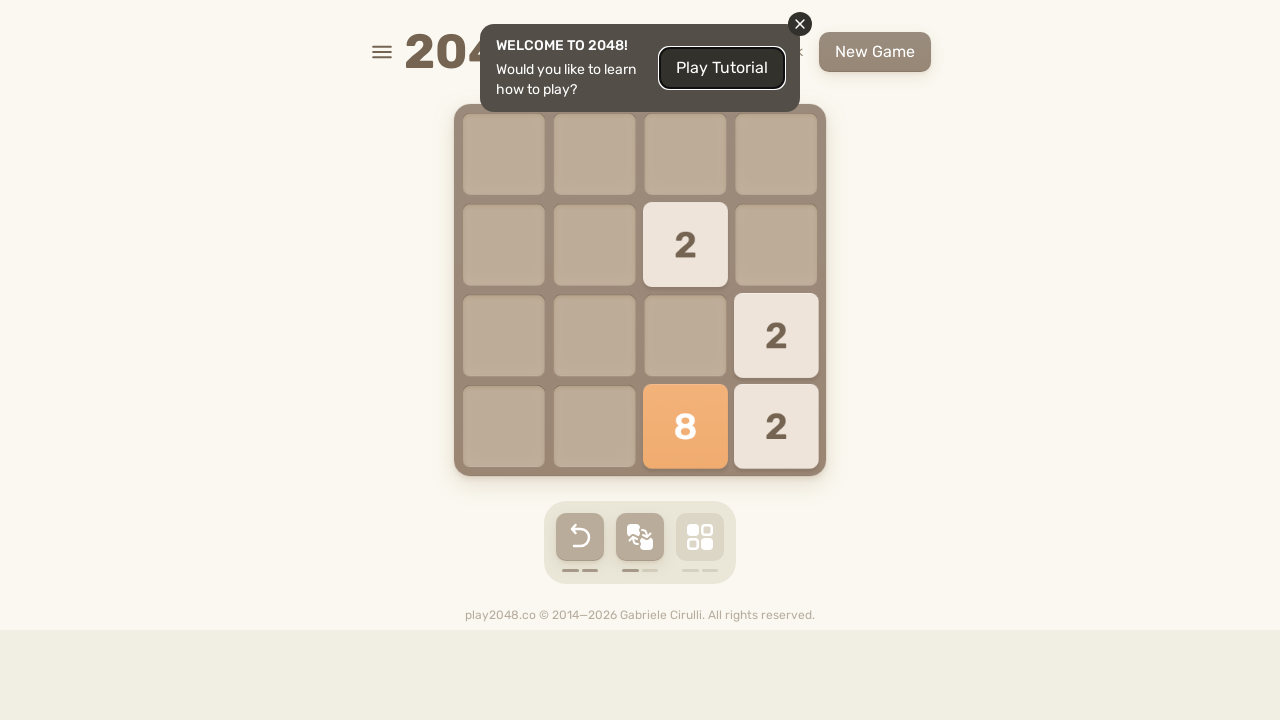

Sent UP arrow key (iteration 2/50)
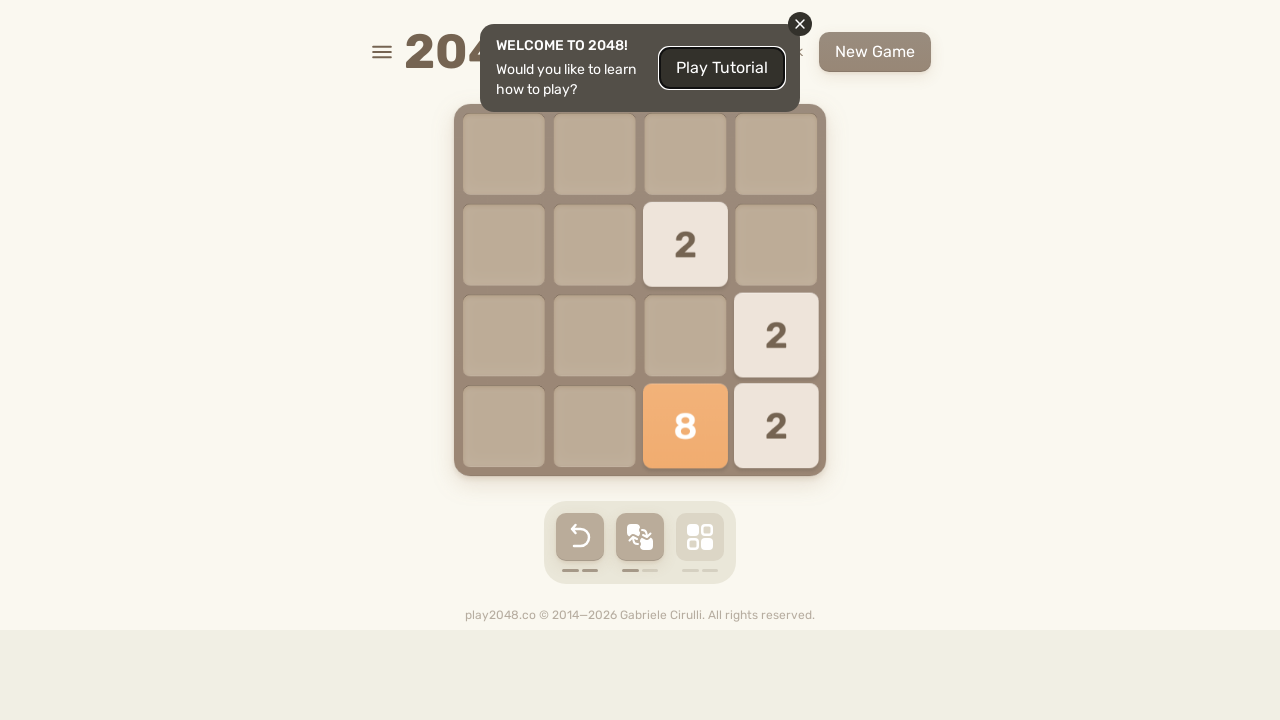

Waited 500ms after UP arrow
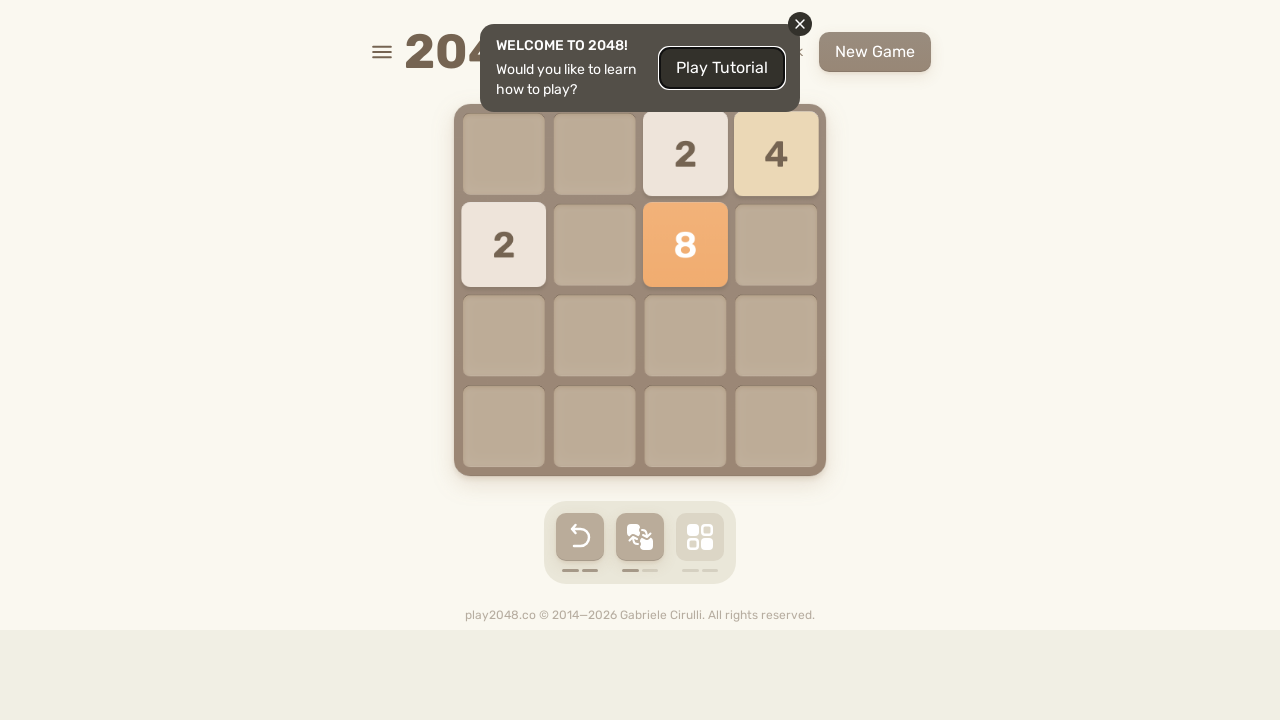

Sent DOWN arrow key (iteration 2/50)
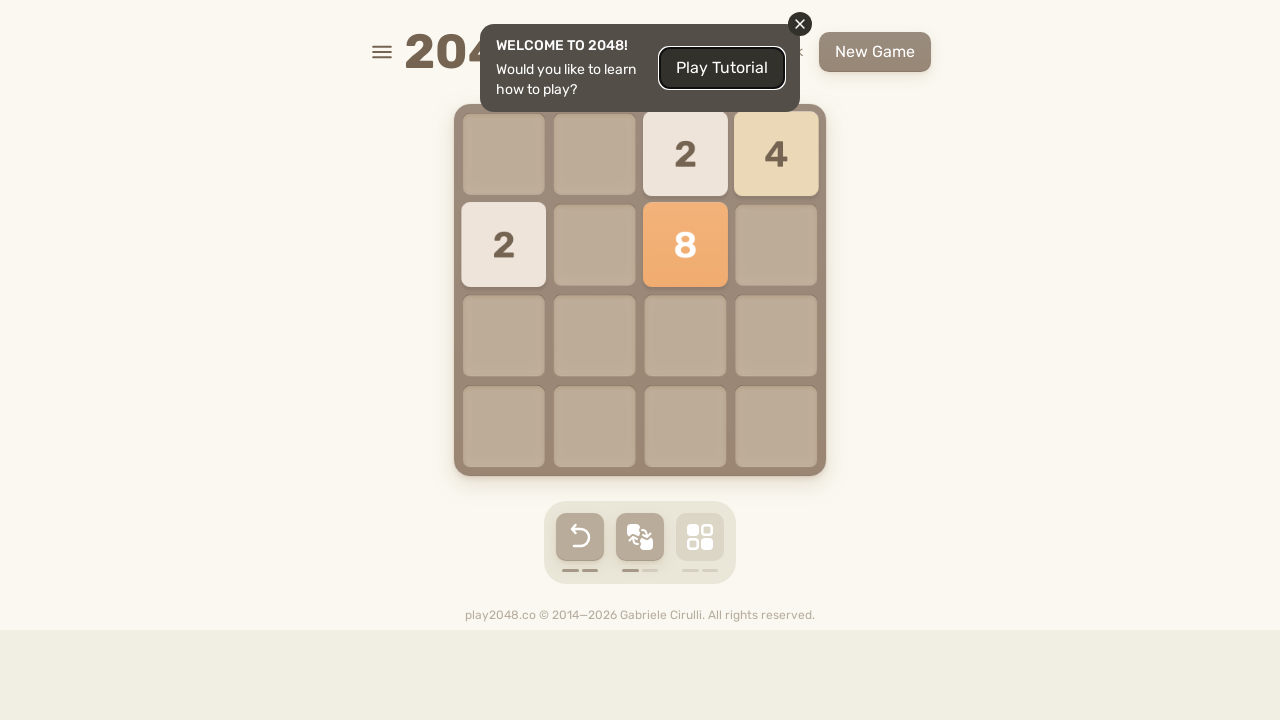

Waited 500ms after DOWN arrow
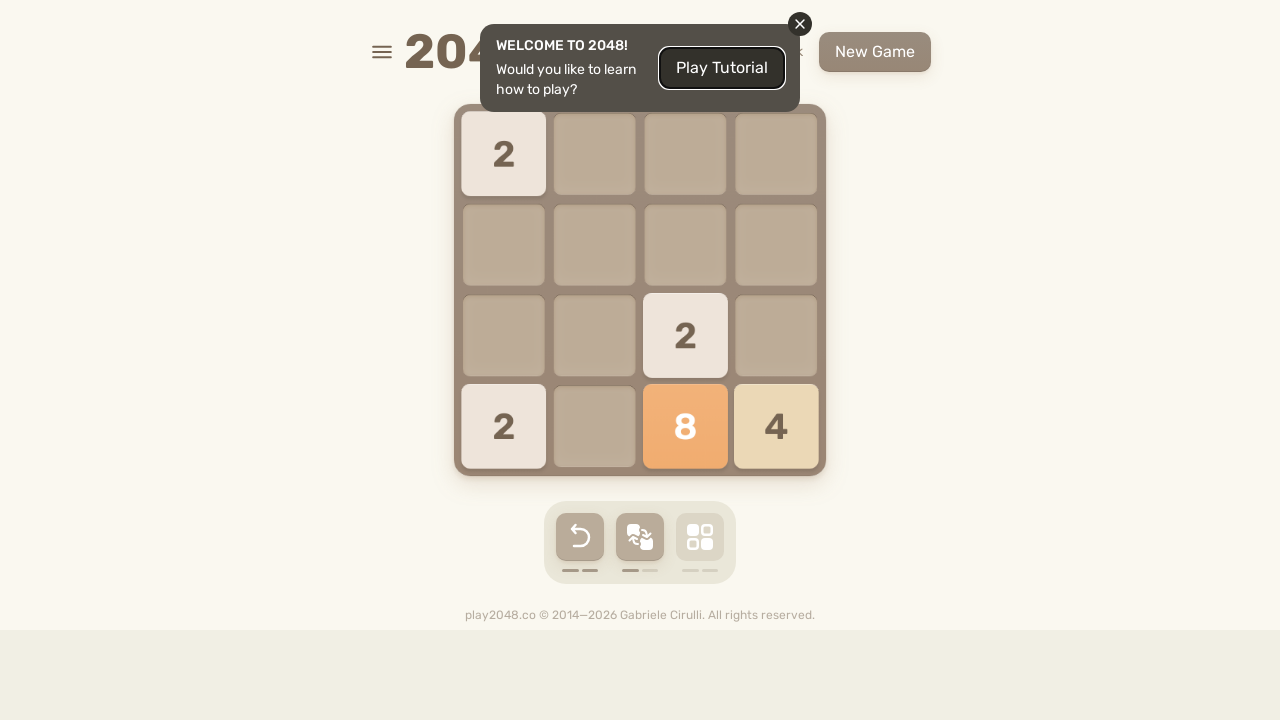

Sent LEFT arrow key (iteration 2/50)
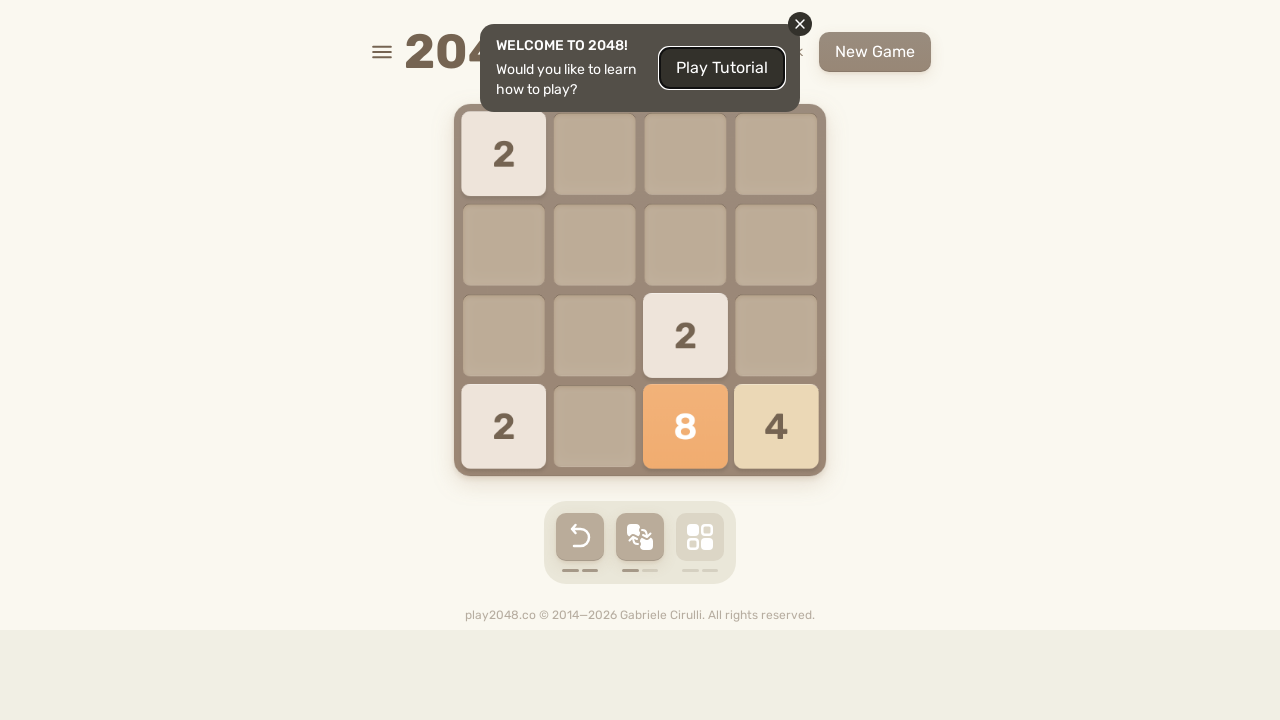

Waited 500ms after LEFT arrow
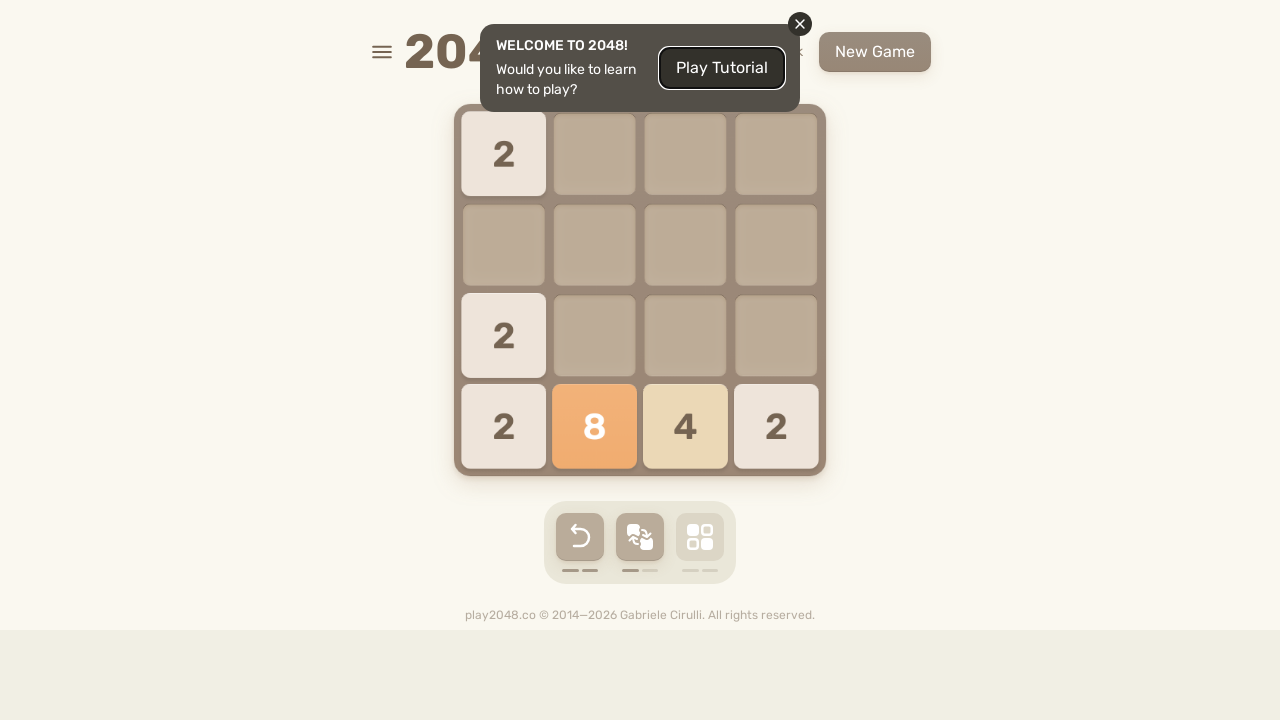

Sent RIGHT arrow key (iteration 2/50)
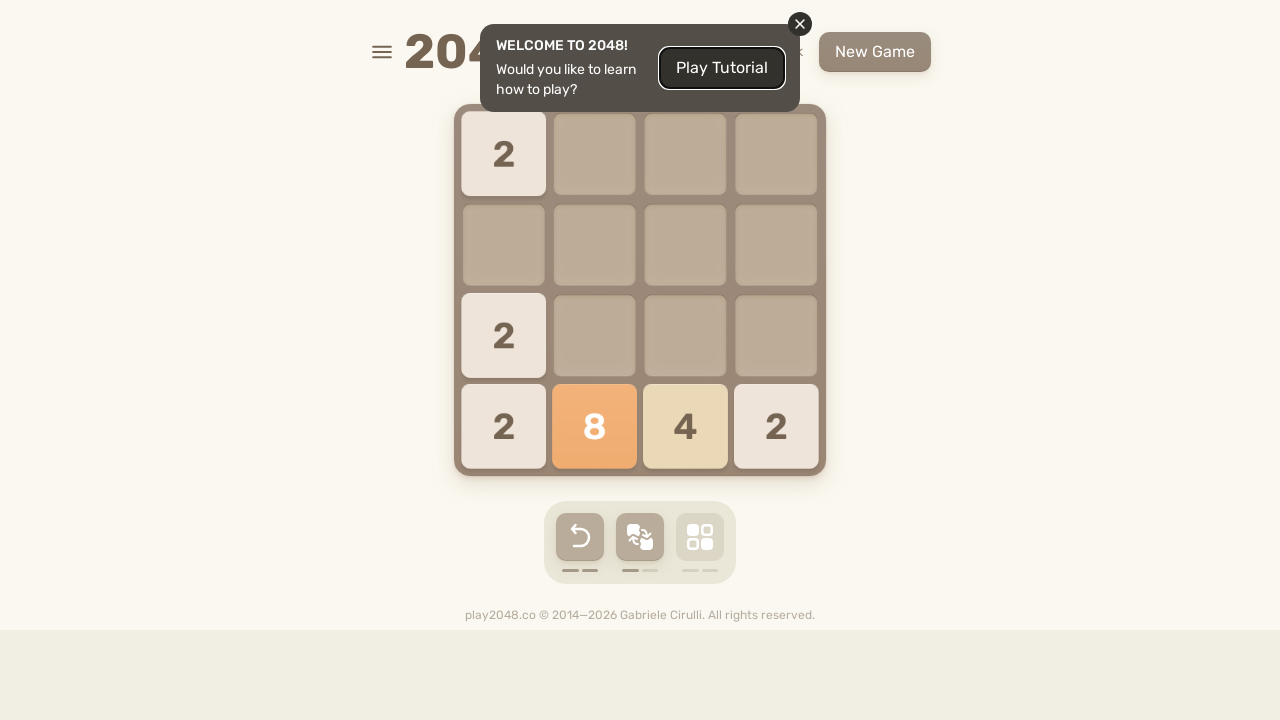

Waited 500ms after RIGHT arrow
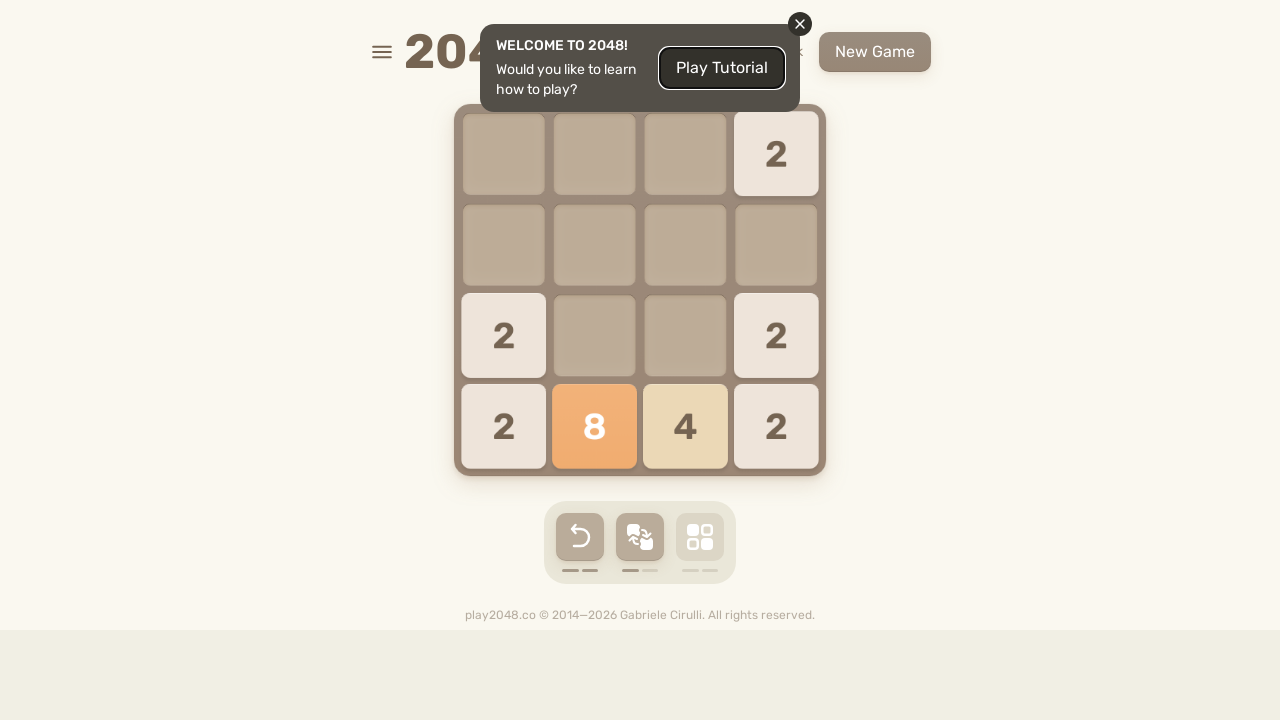

Sent UP arrow key (iteration 3/50)
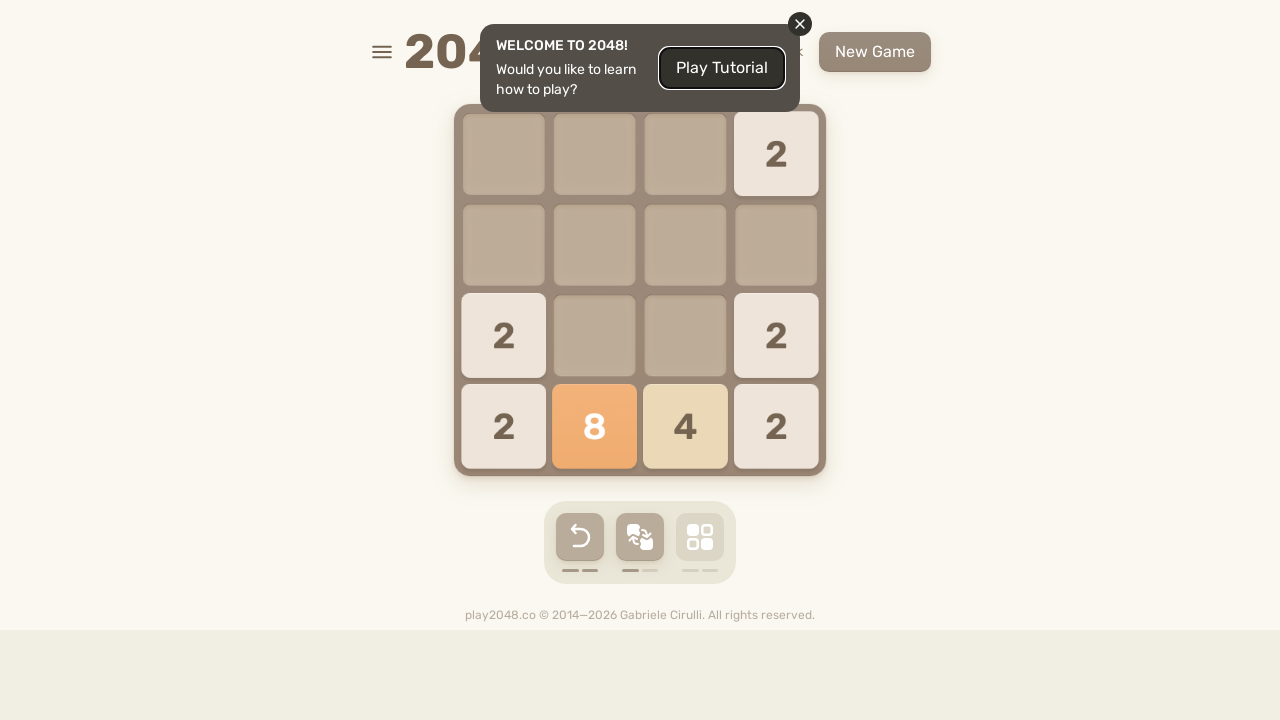

Waited 500ms after UP arrow
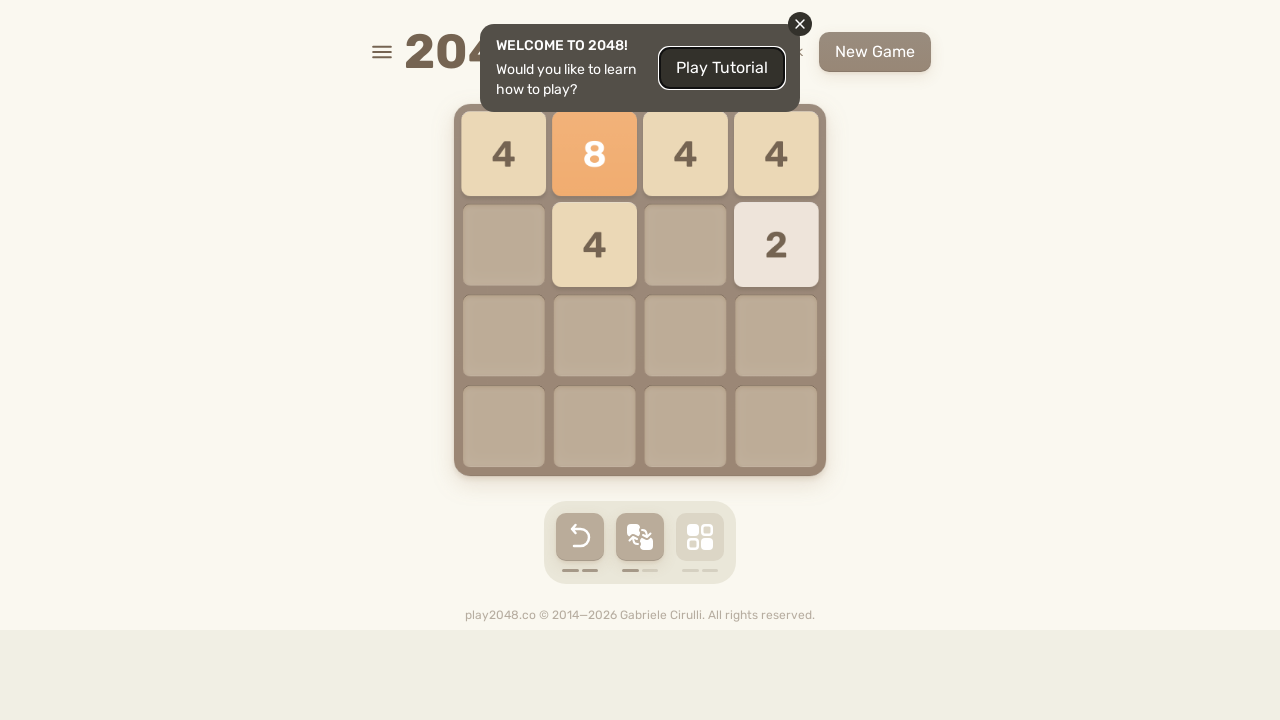

Sent DOWN arrow key (iteration 3/50)
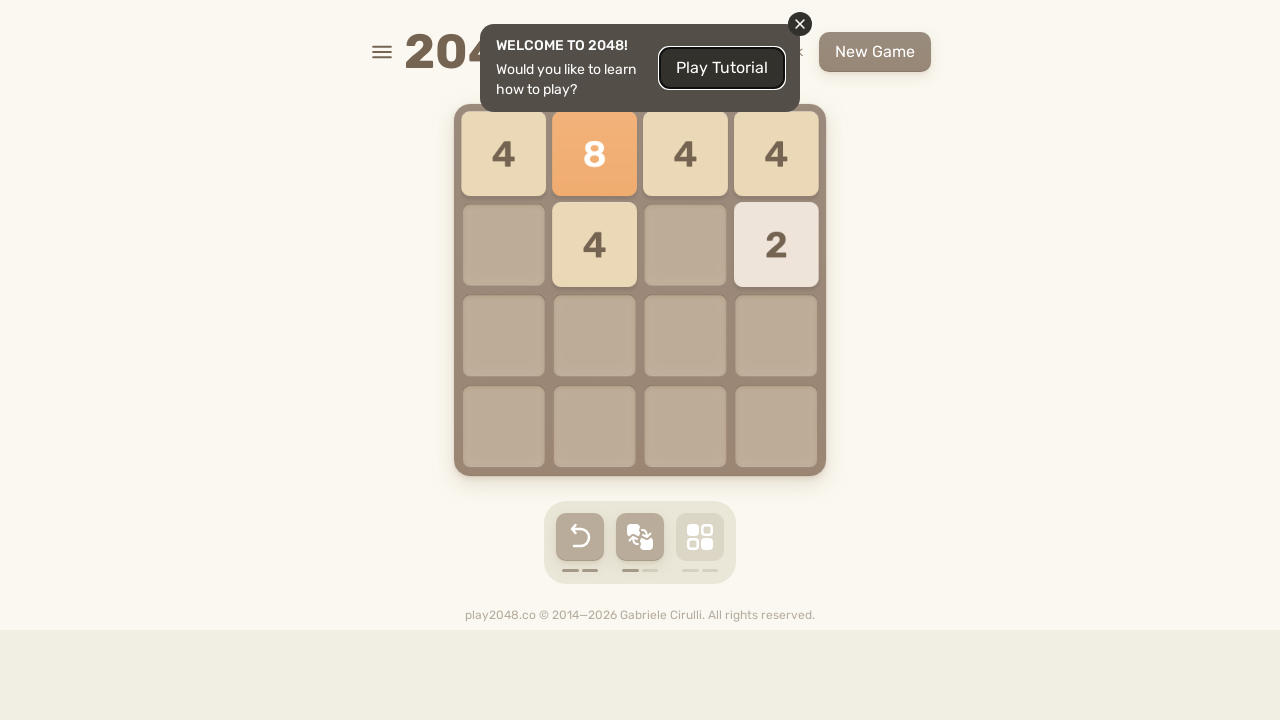

Waited 500ms after DOWN arrow
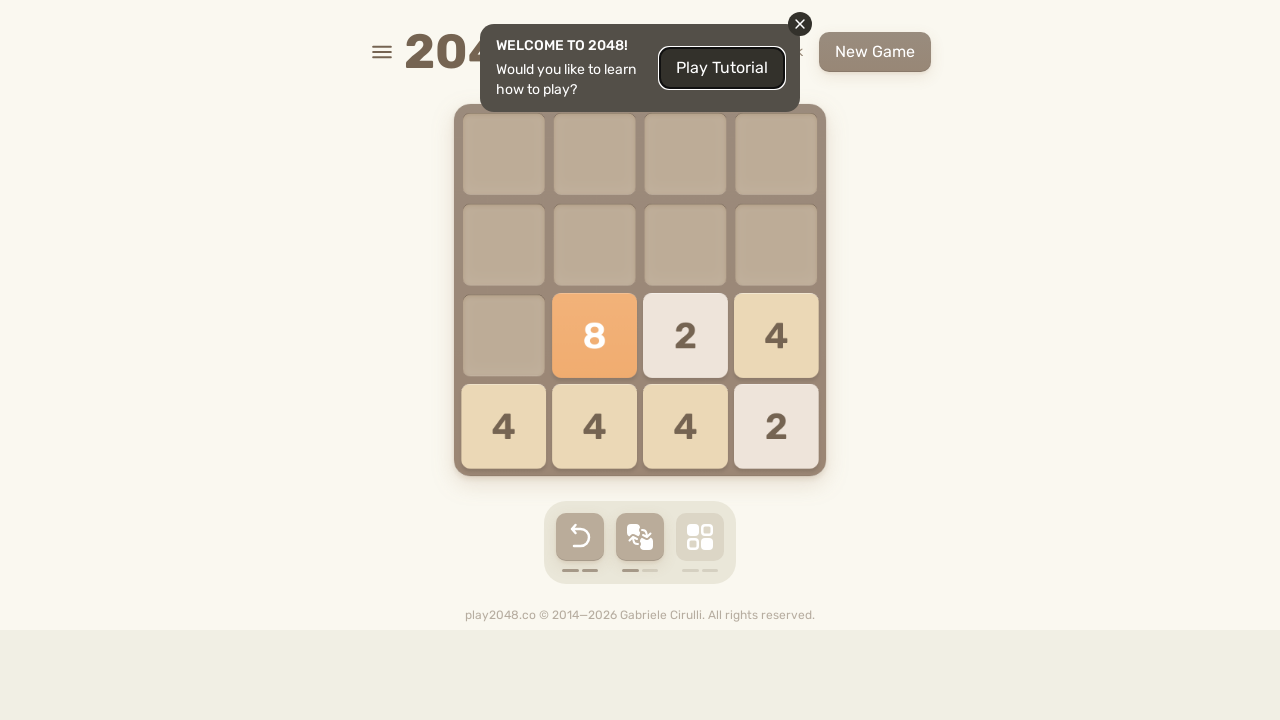

Sent LEFT arrow key (iteration 3/50)
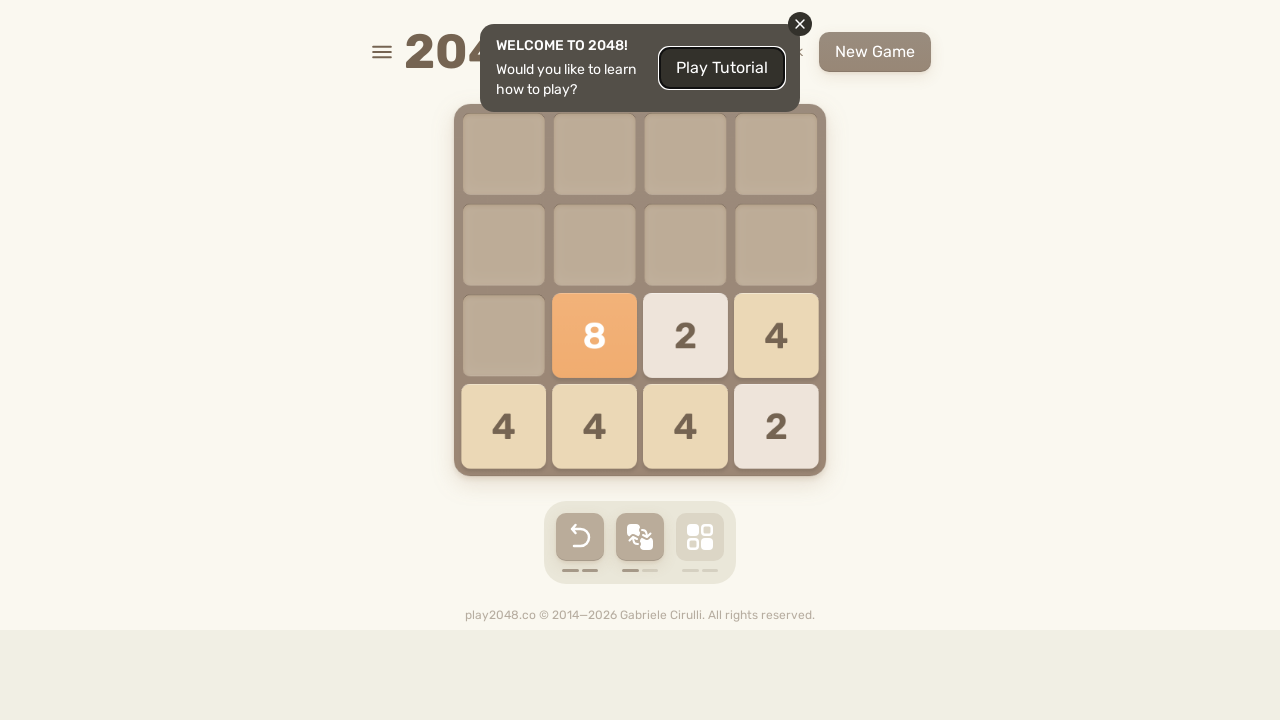

Waited 500ms after LEFT arrow
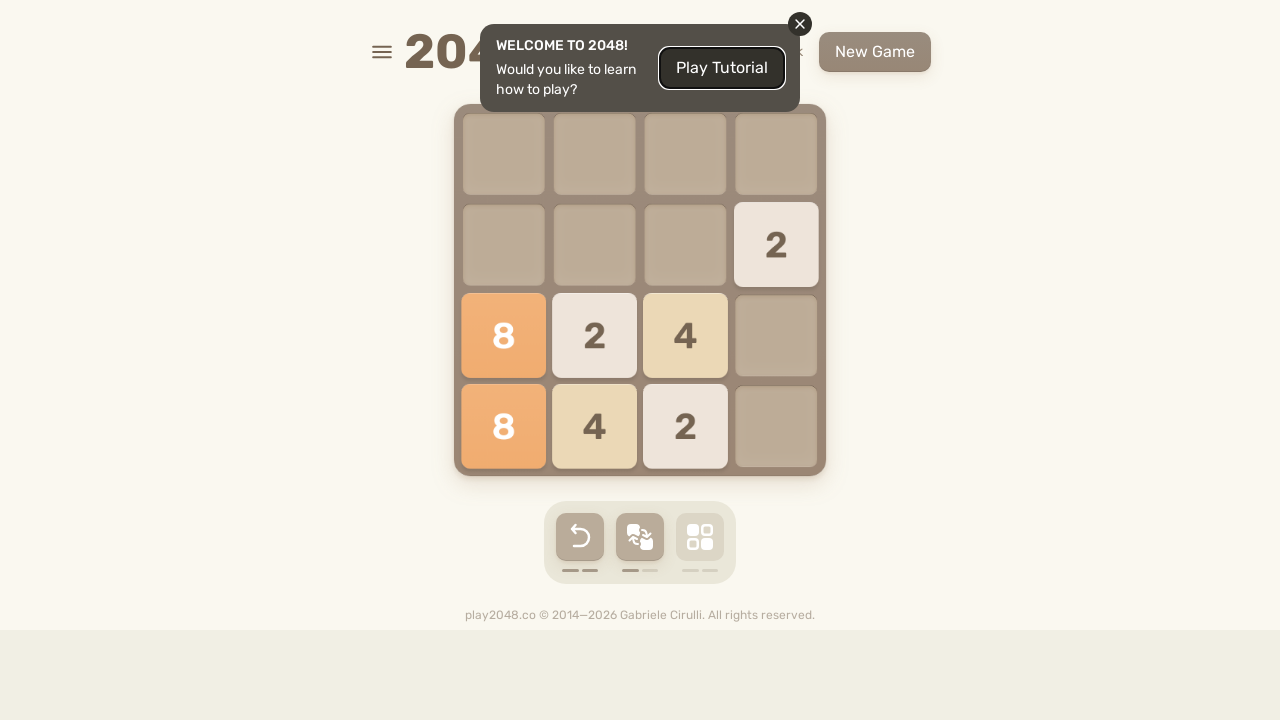

Sent RIGHT arrow key (iteration 3/50)
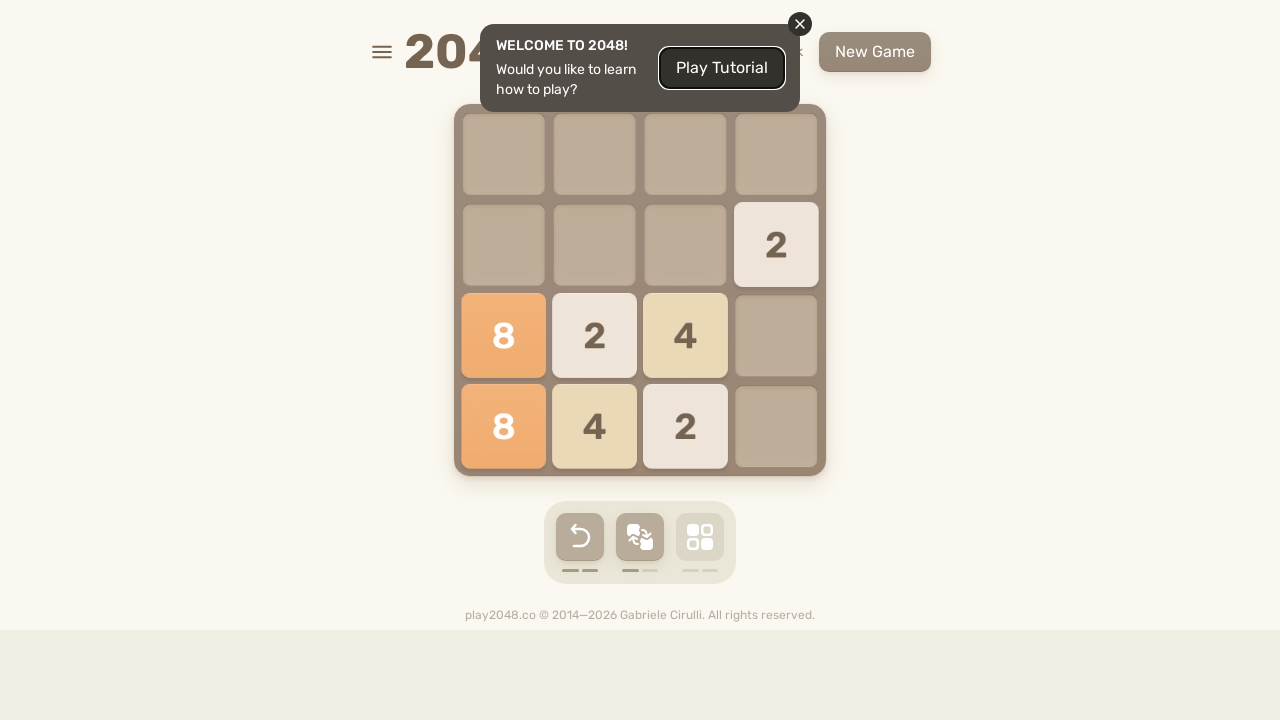

Waited 500ms after RIGHT arrow
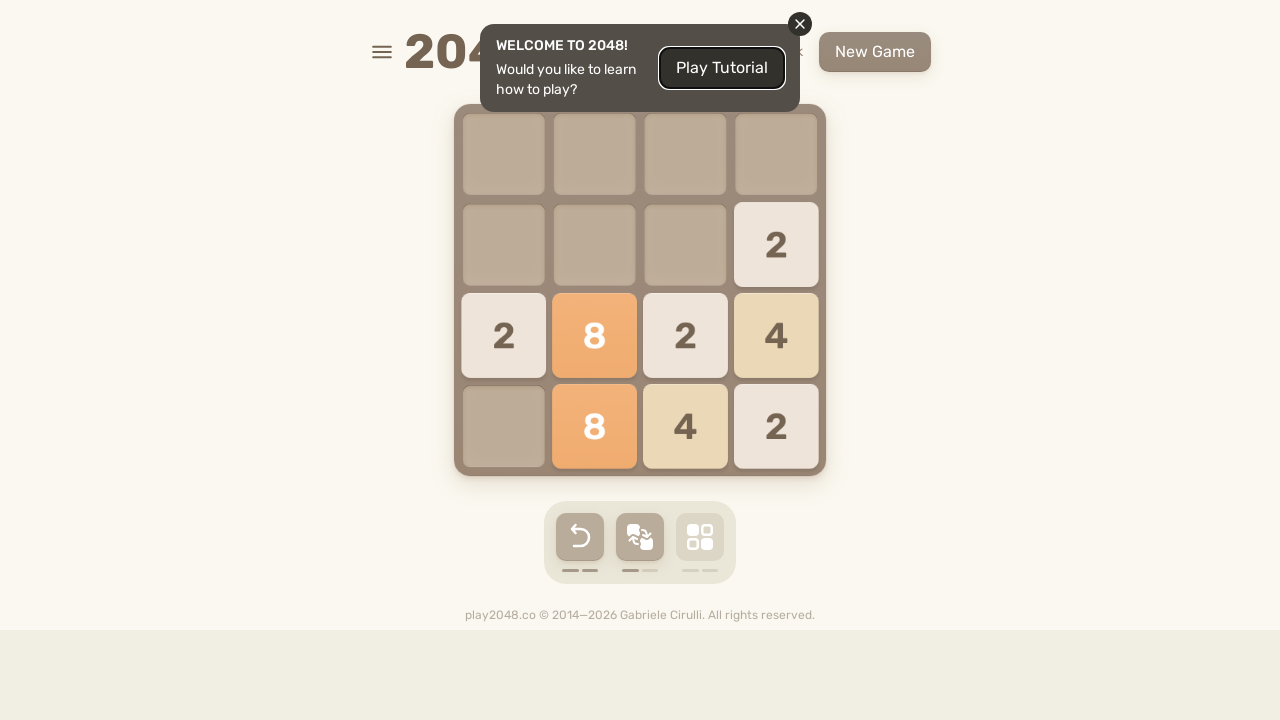

Sent UP arrow key (iteration 4/50)
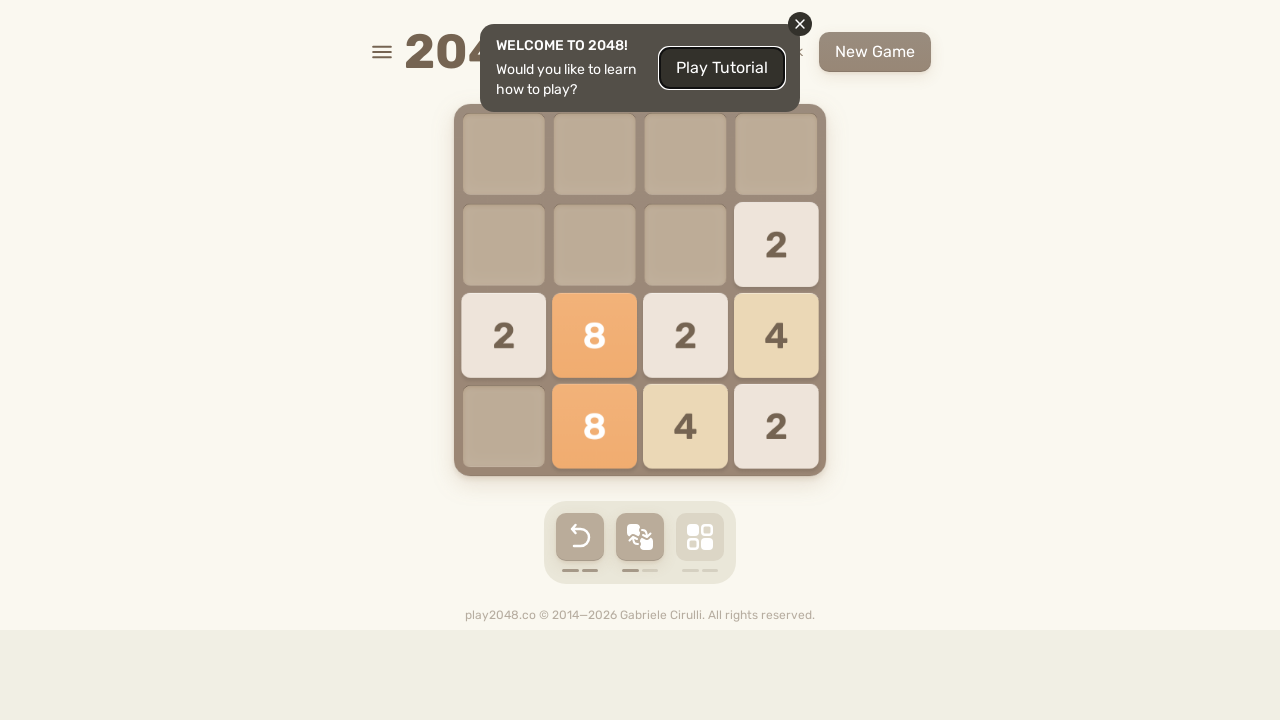

Waited 500ms after UP arrow
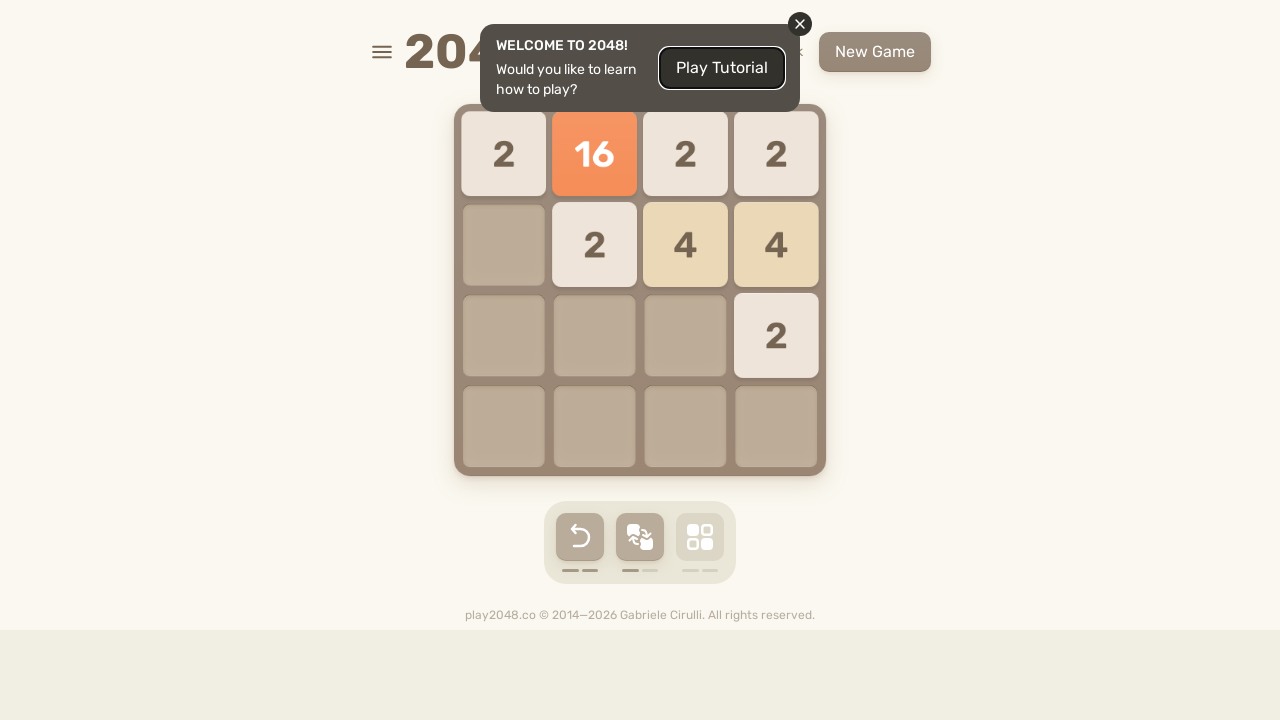

Sent DOWN arrow key (iteration 4/50)
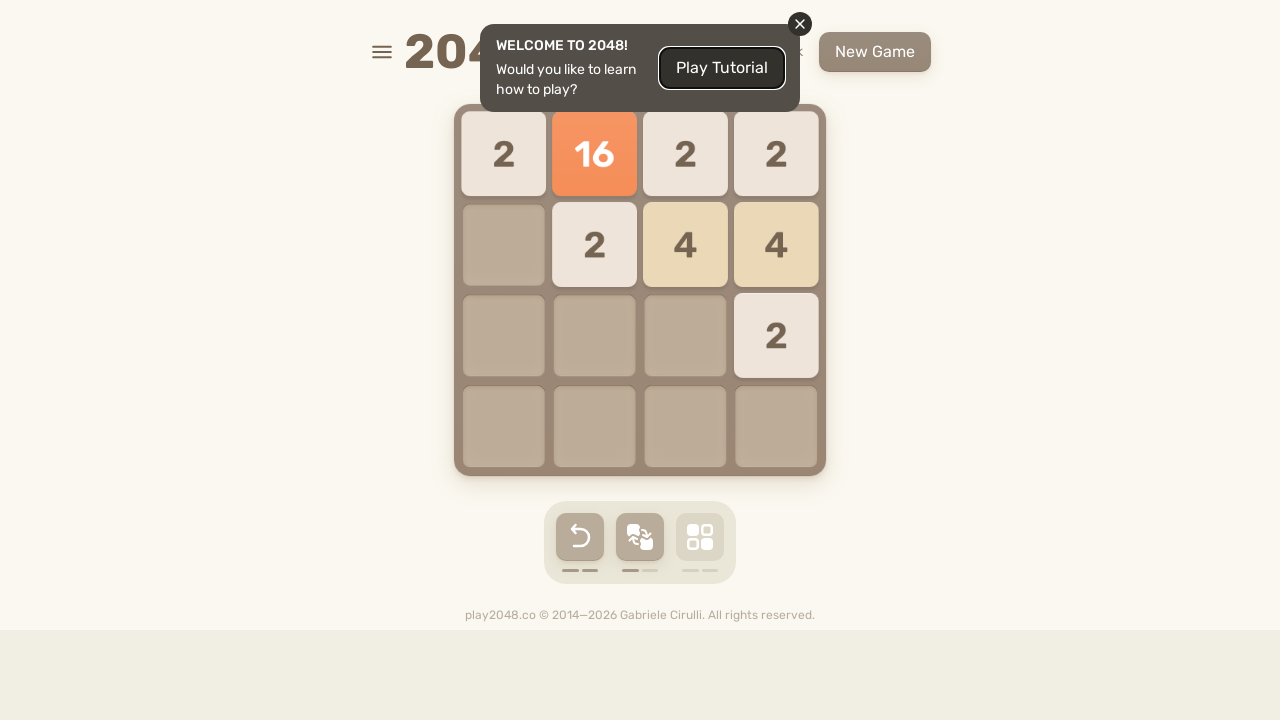

Waited 500ms after DOWN arrow
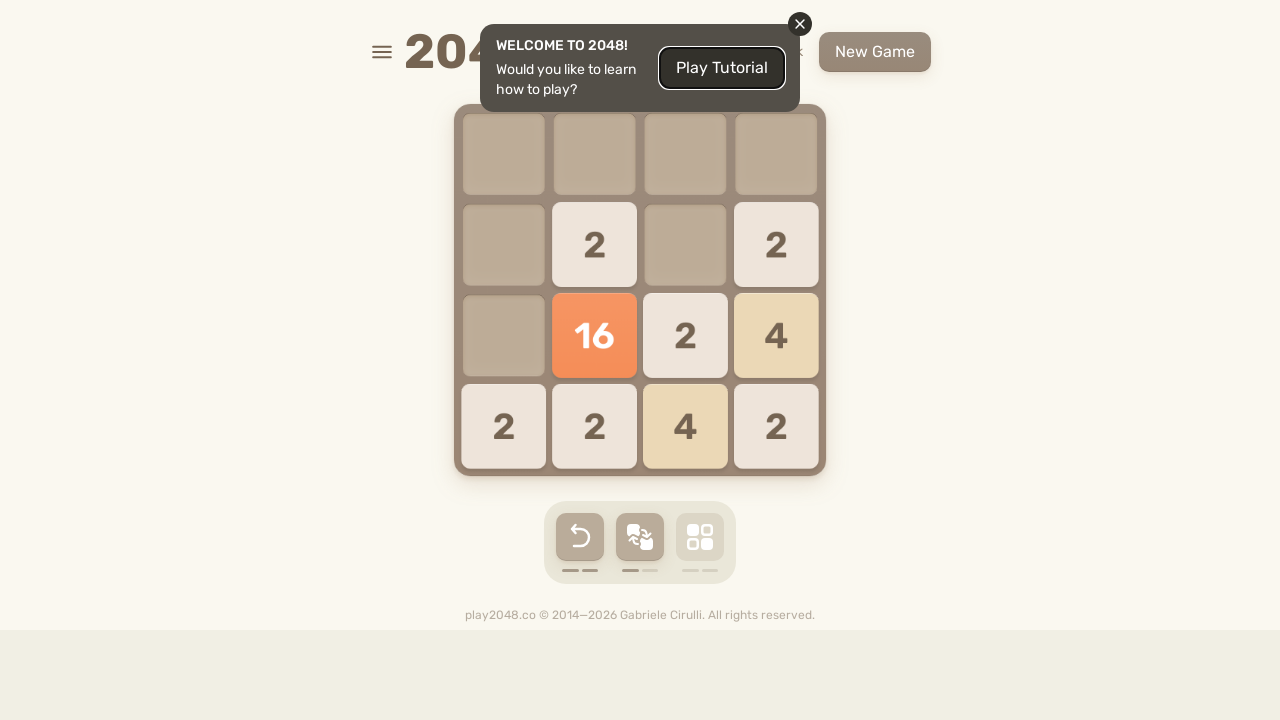

Sent LEFT arrow key (iteration 4/50)
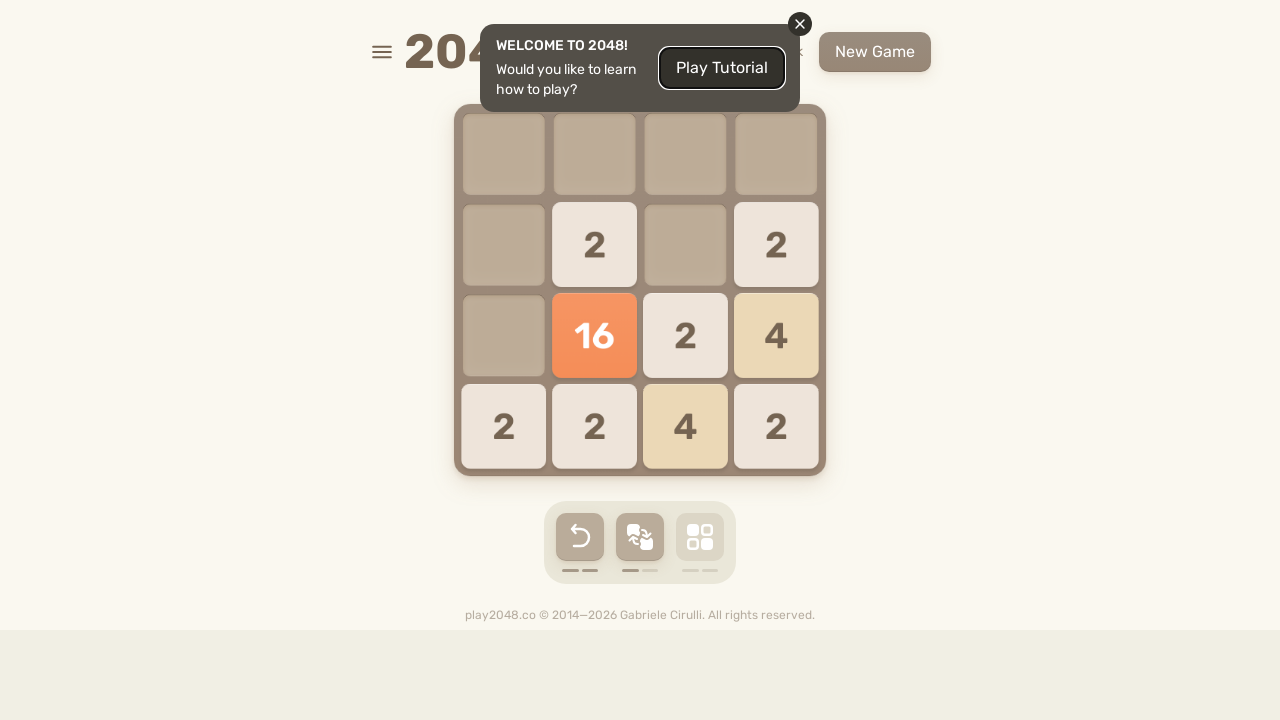

Waited 500ms after LEFT arrow
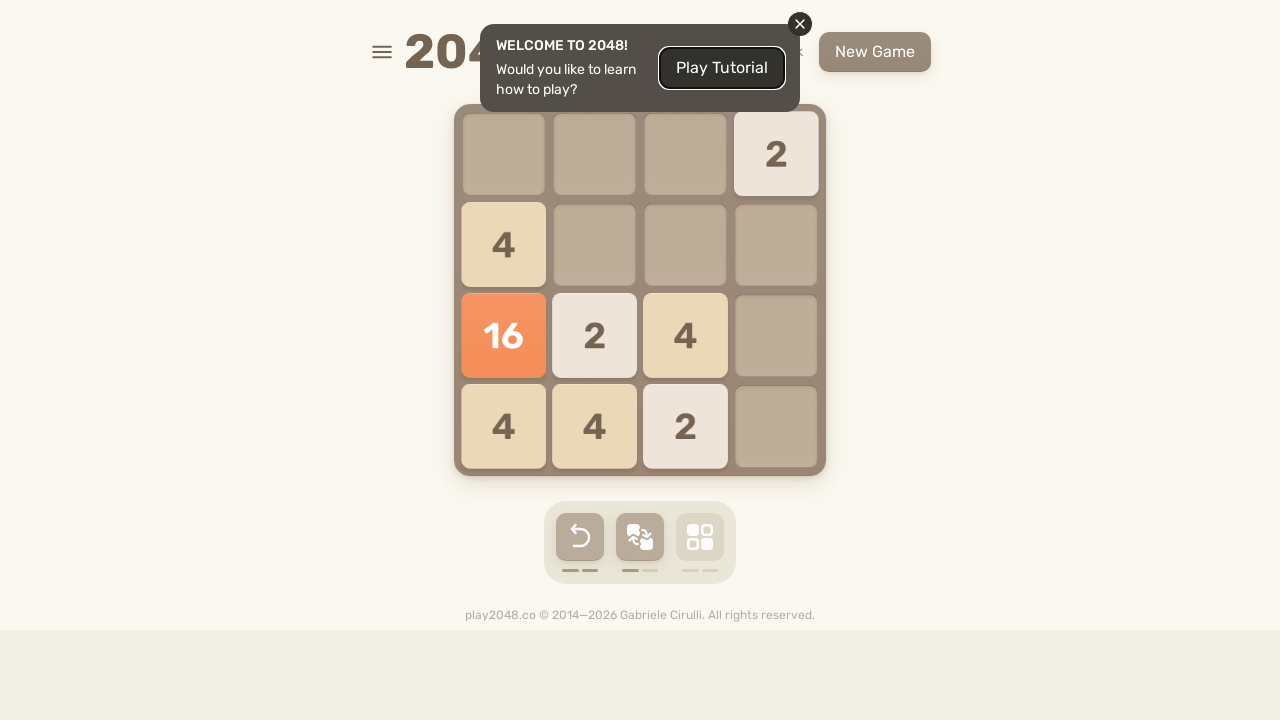

Sent RIGHT arrow key (iteration 4/50)
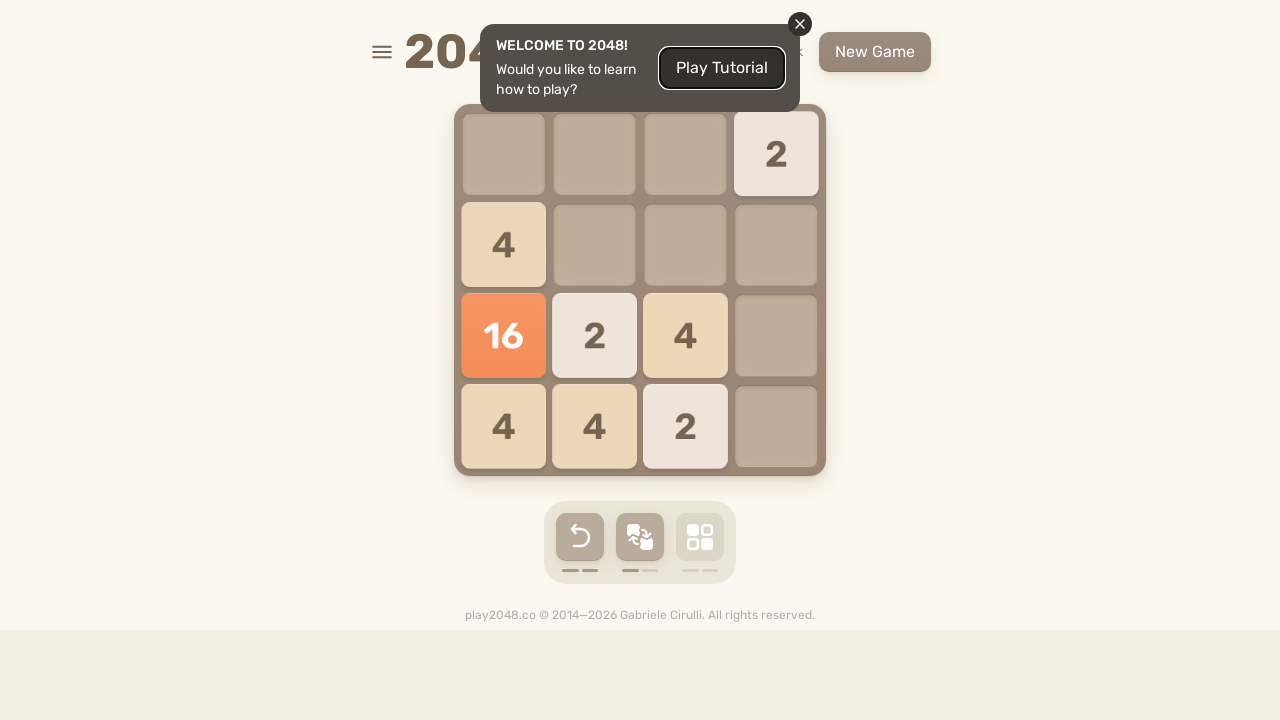

Waited 500ms after RIGHT arrow
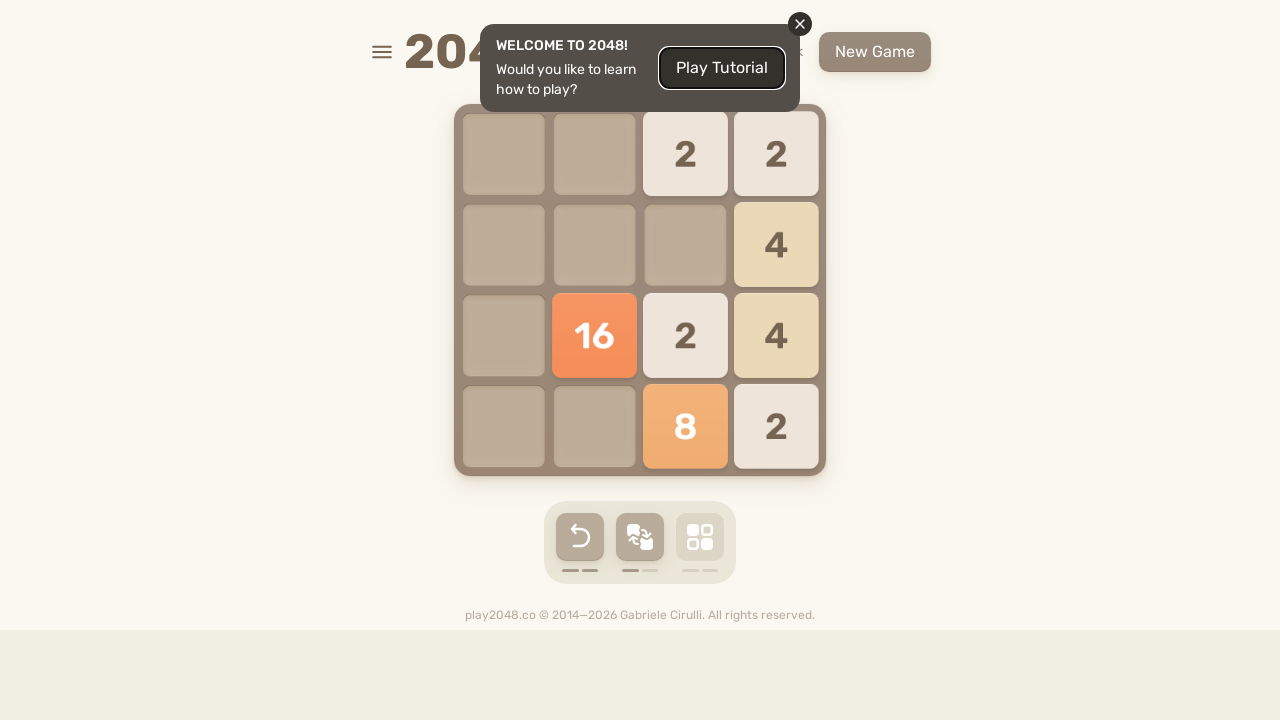

Sent UP arrow key (iteration 5/50)
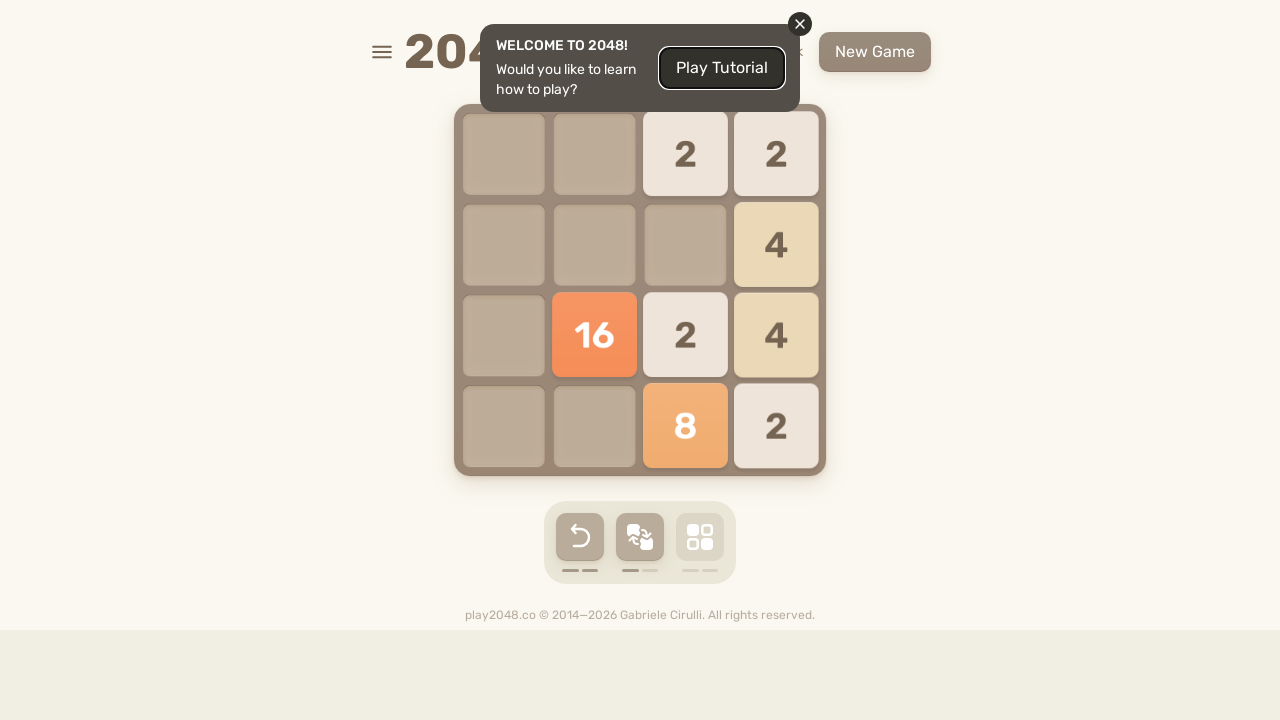

Waited 500ms after UP arrow
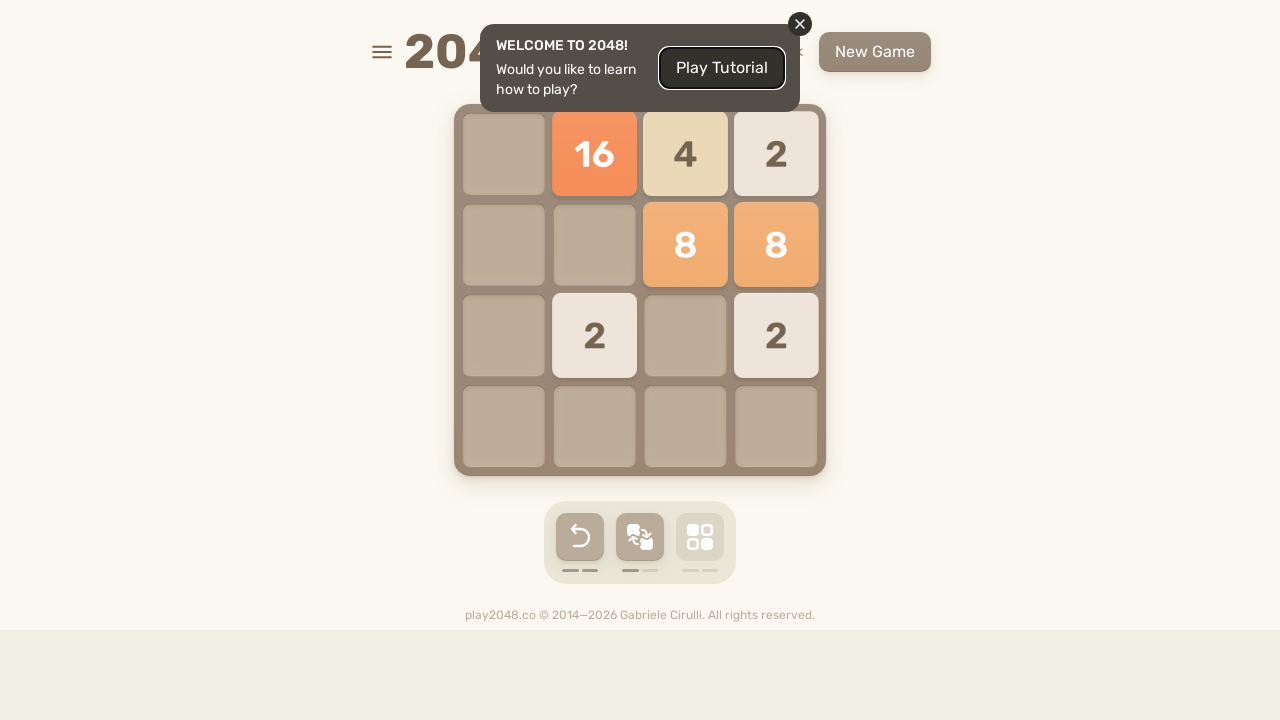

Sent DOWN arrow key (iteration 5/50)
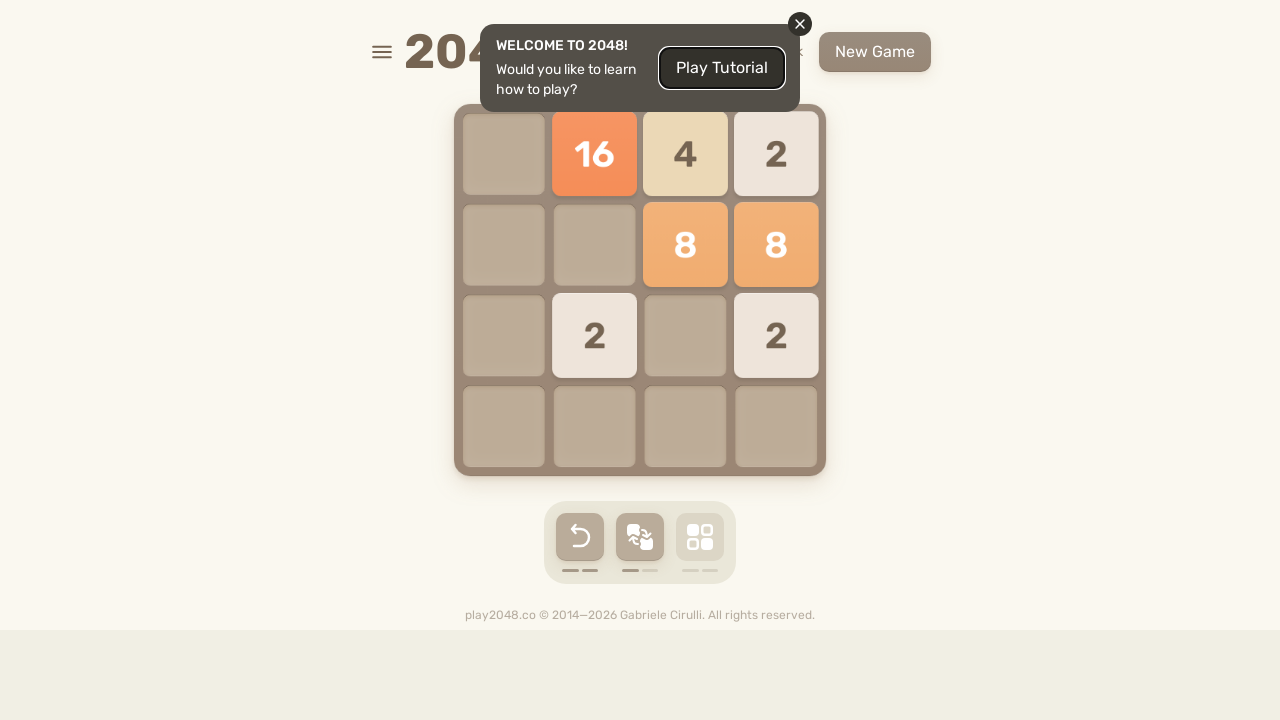

Waited 500ms after DOWN arrow
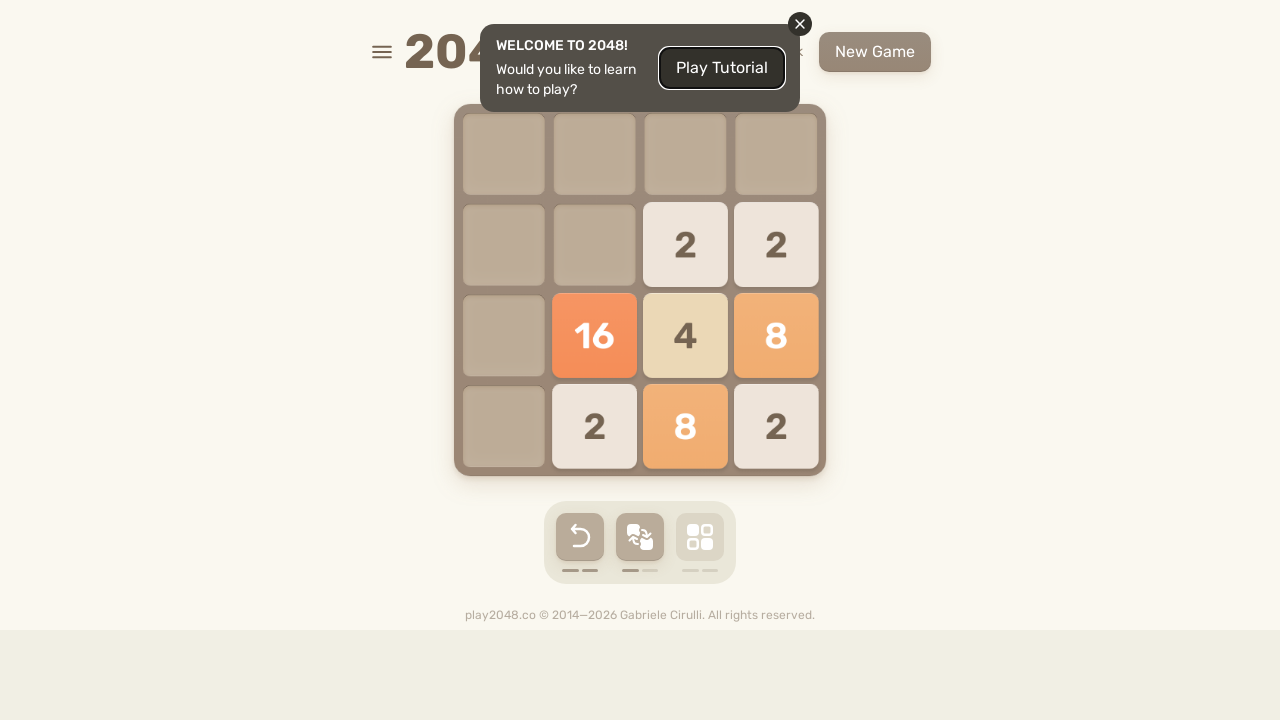

Sent LEFT arrow key (iteration 5/50)
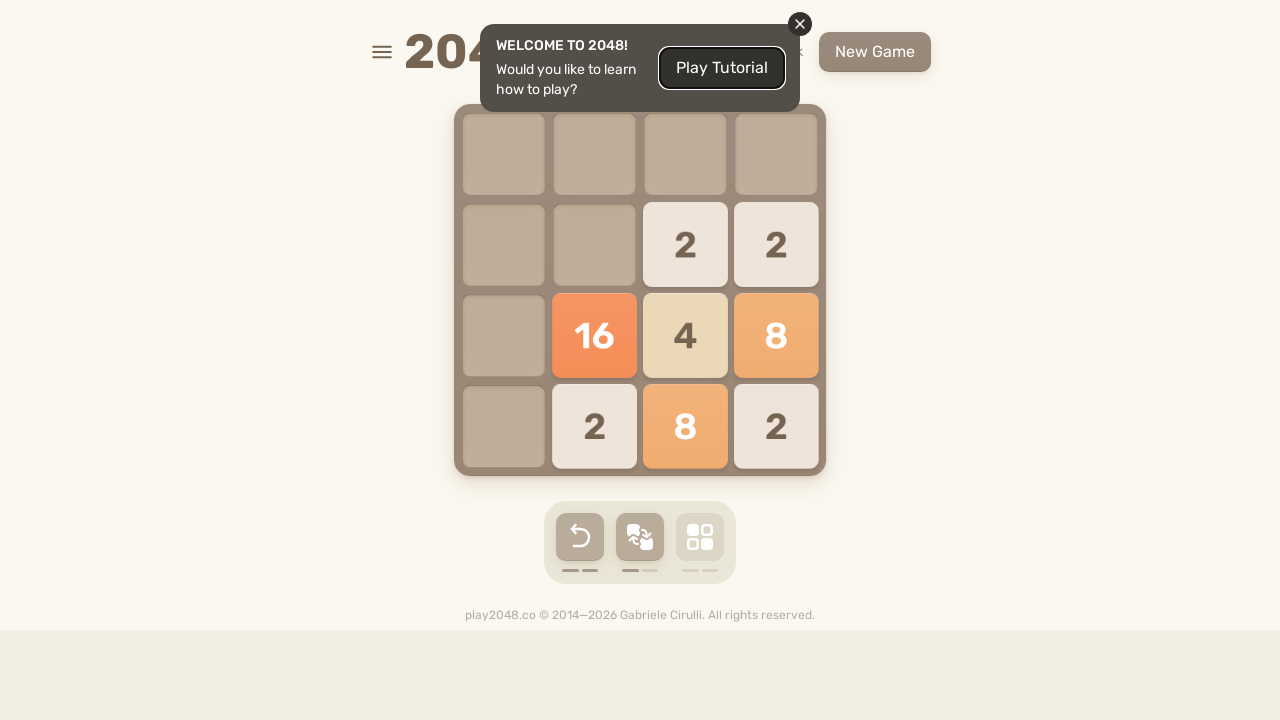

Waited 500ms after LEFT arrow
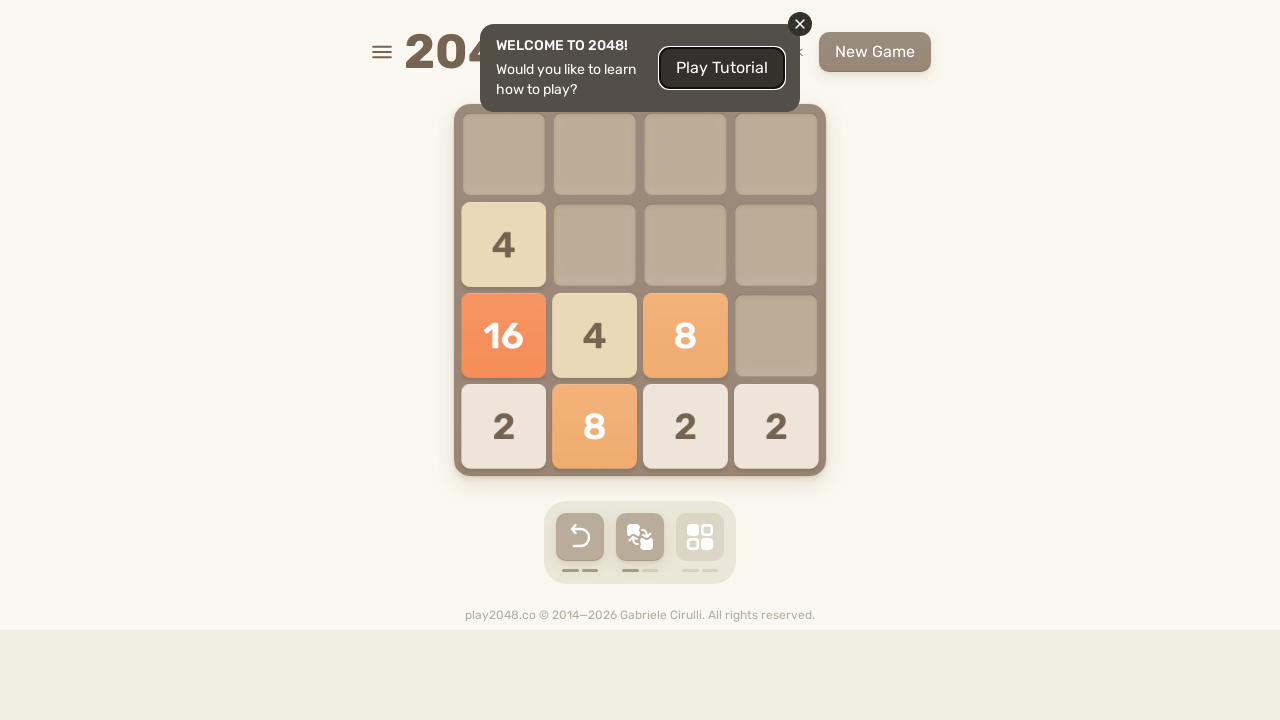

Sent RIGHT arrow key (iteration 5/50)
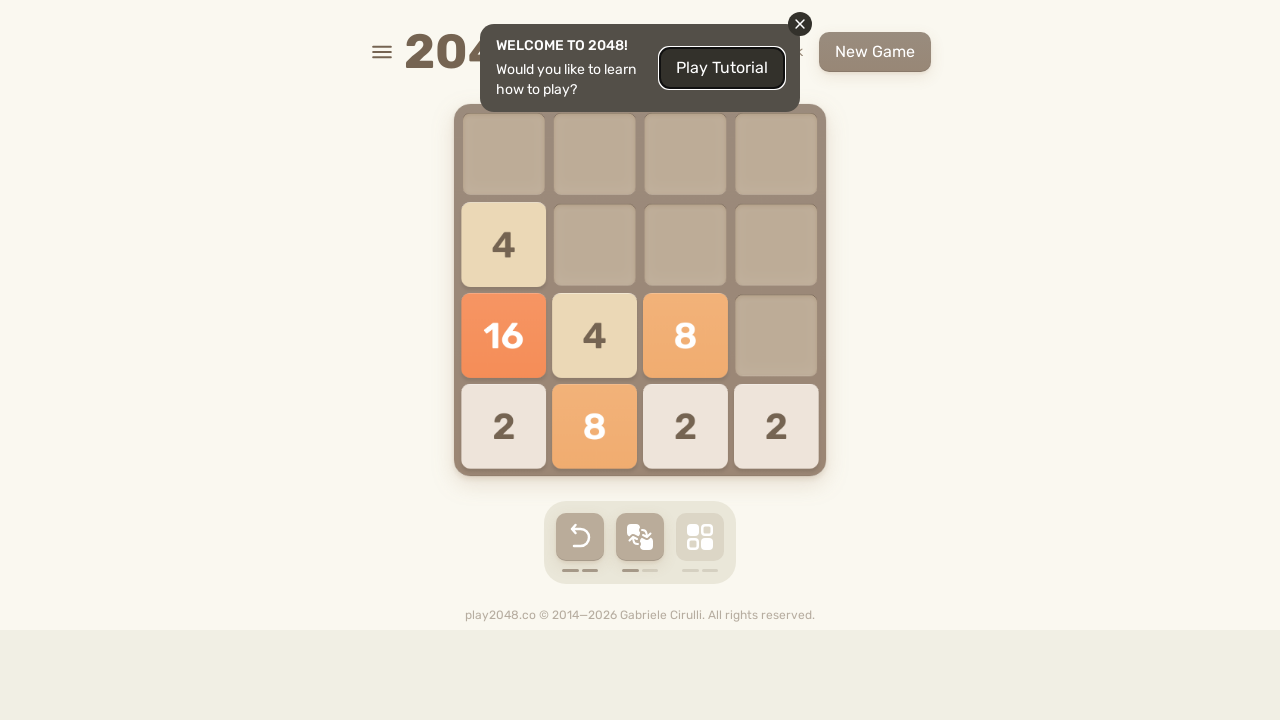

Waited 500ms after RIGHT arrow
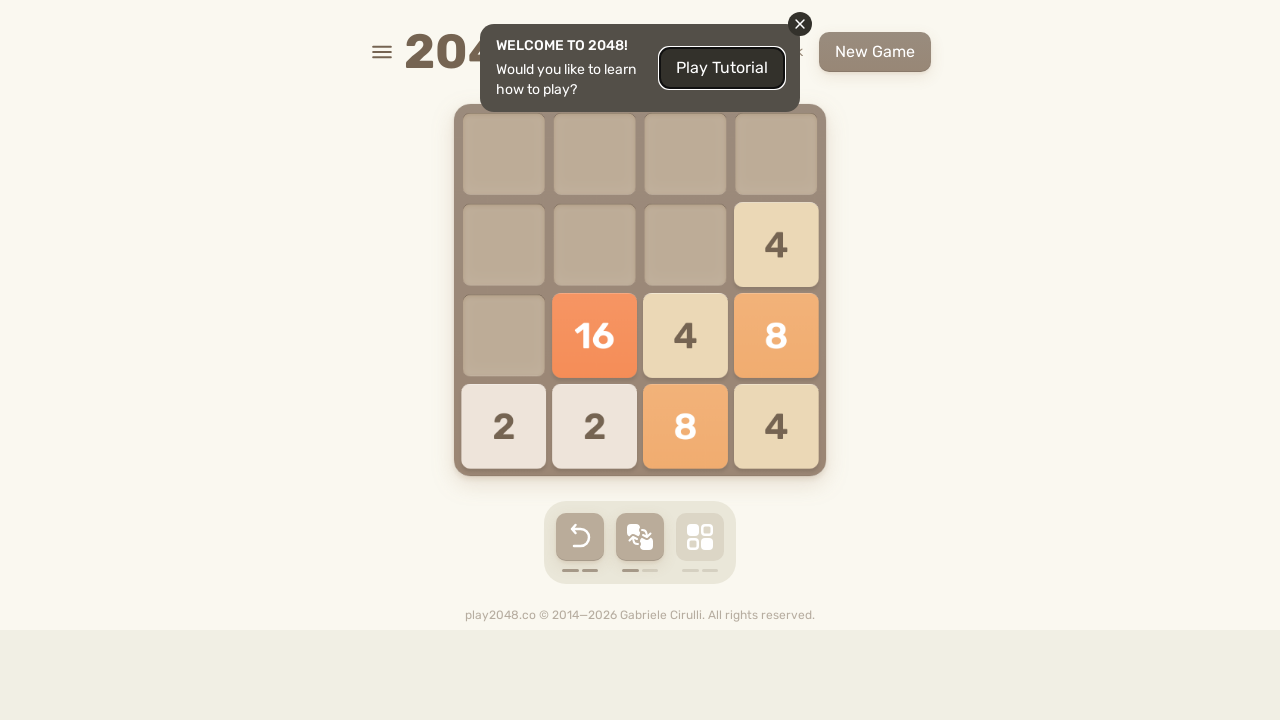

Sent UP arrow key (iteration 6/50)
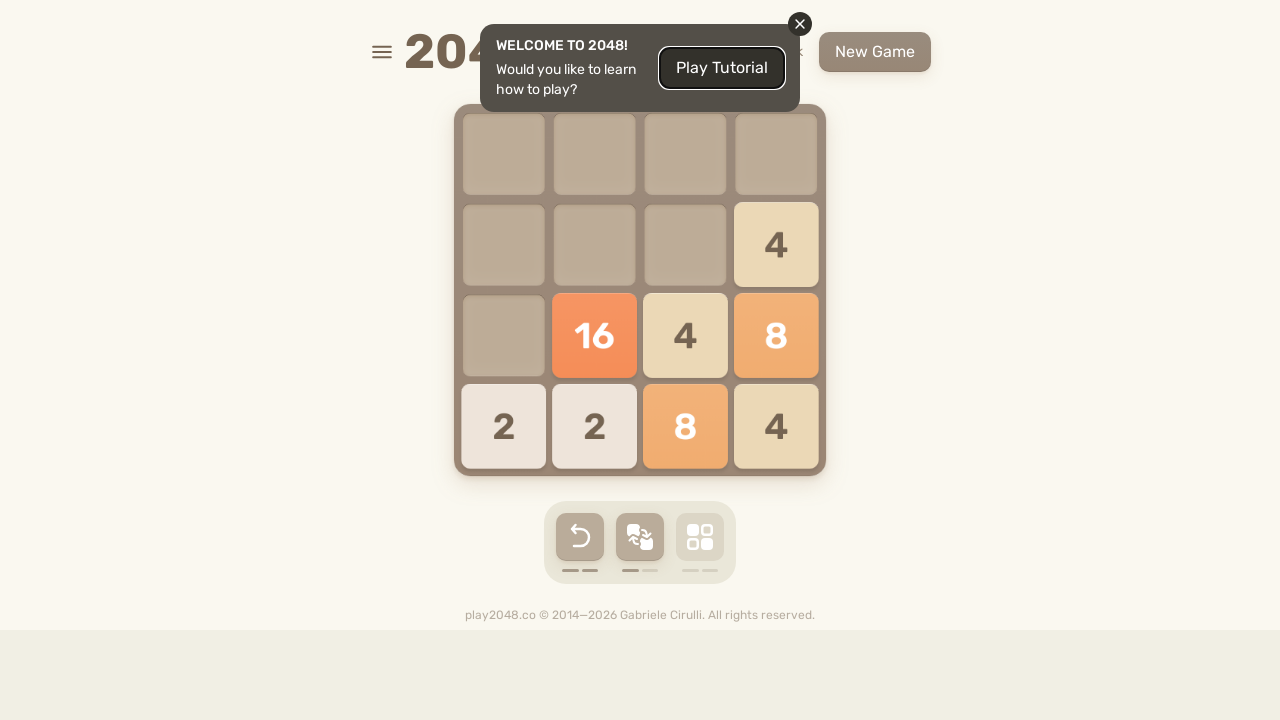

Waited 500ms after UP arrow
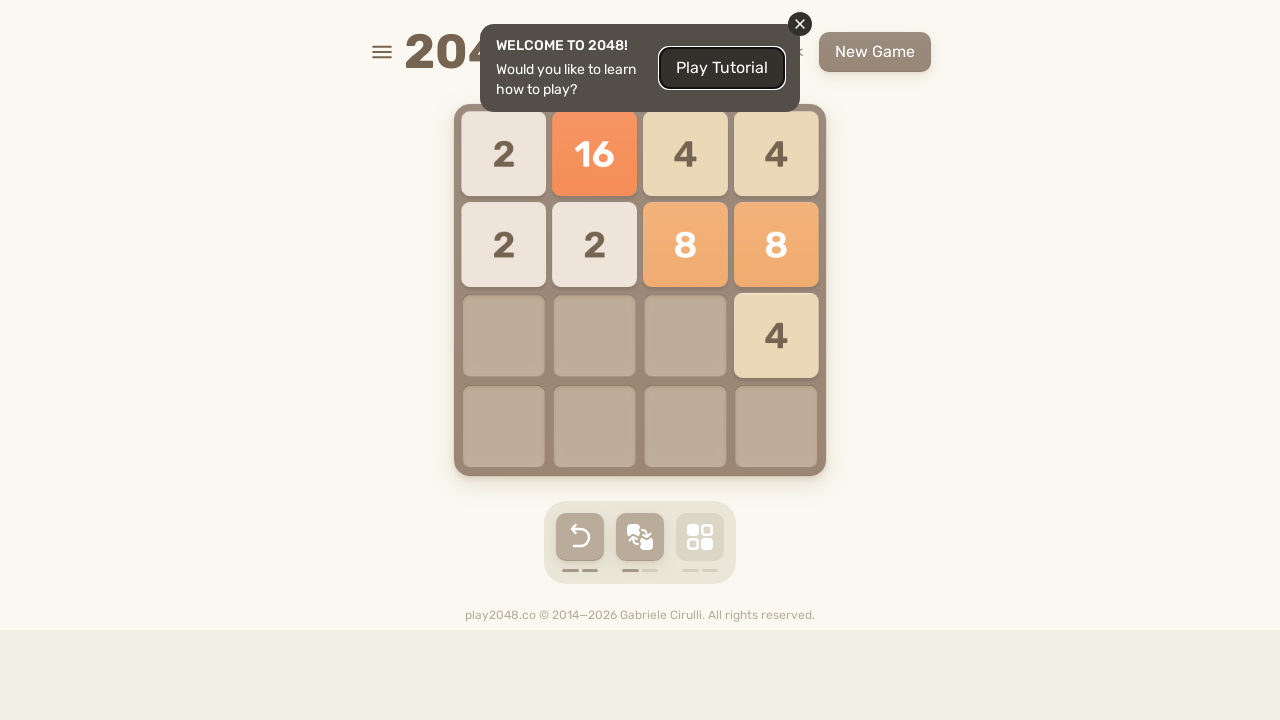

Sent DOWN arrow key (iteration 6/50)
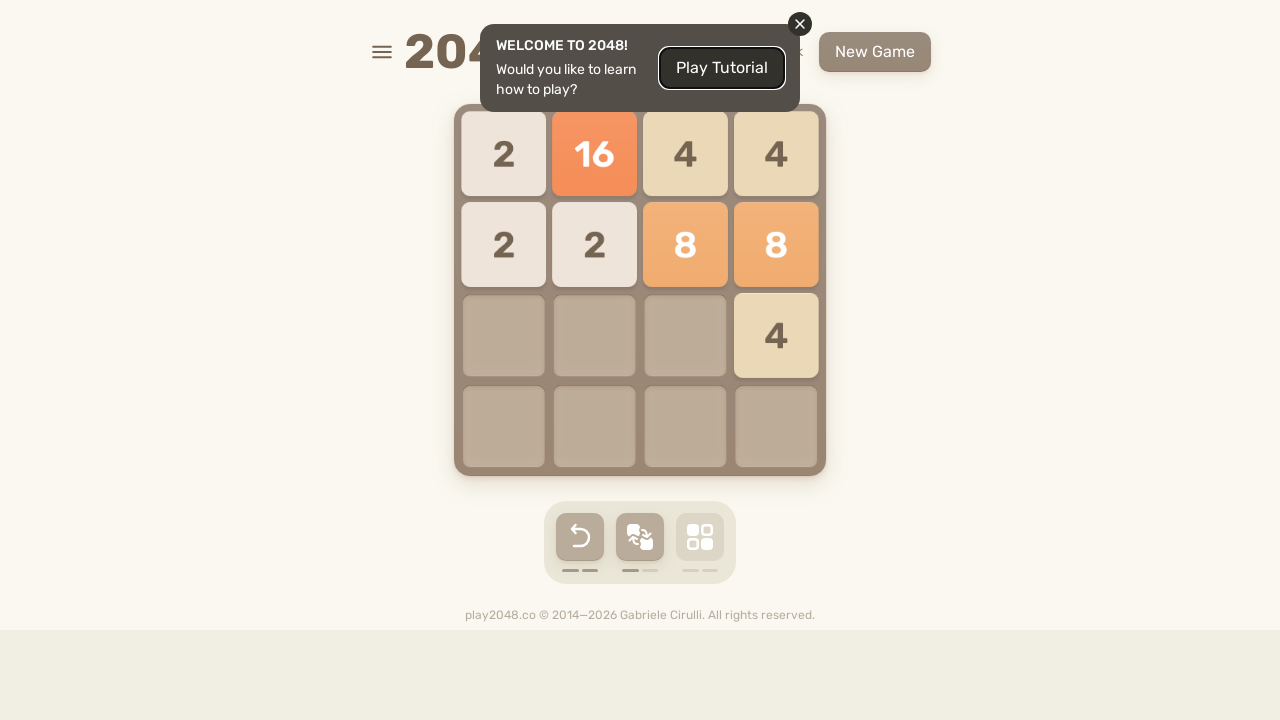

Waited 500ms after DOWN arrow
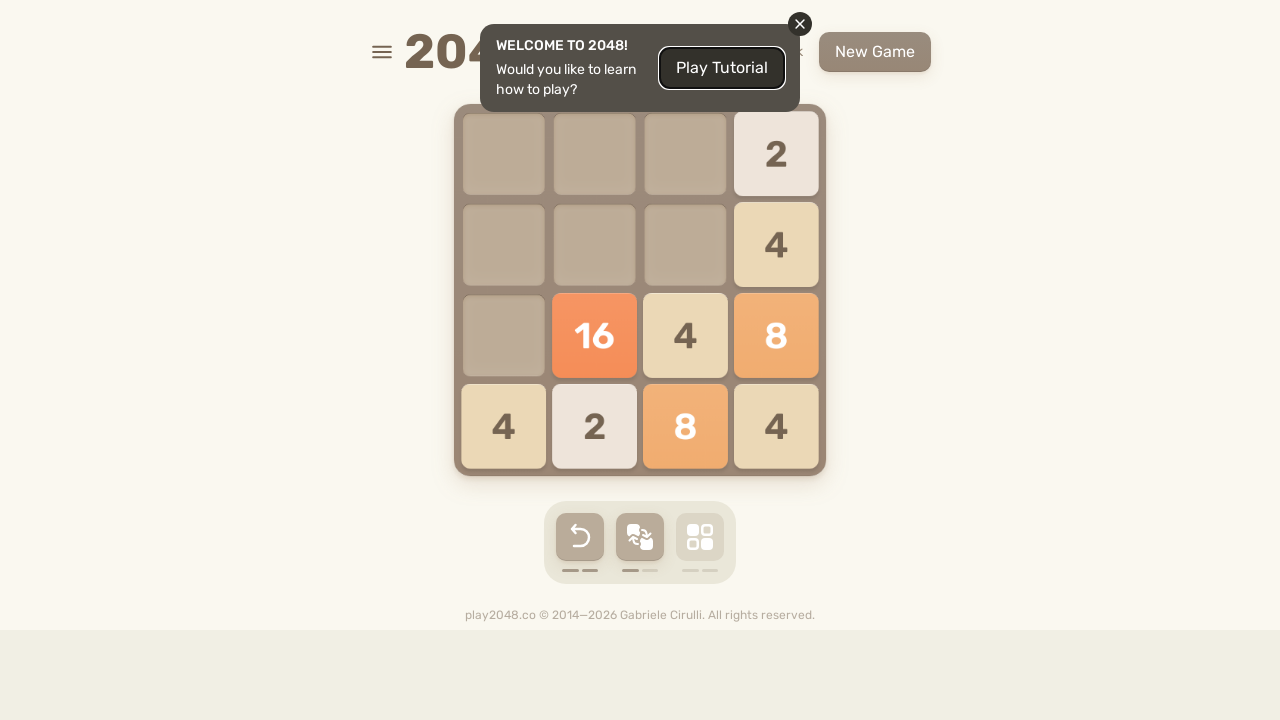

Sent LEFT arrow key (iteration 6/50)
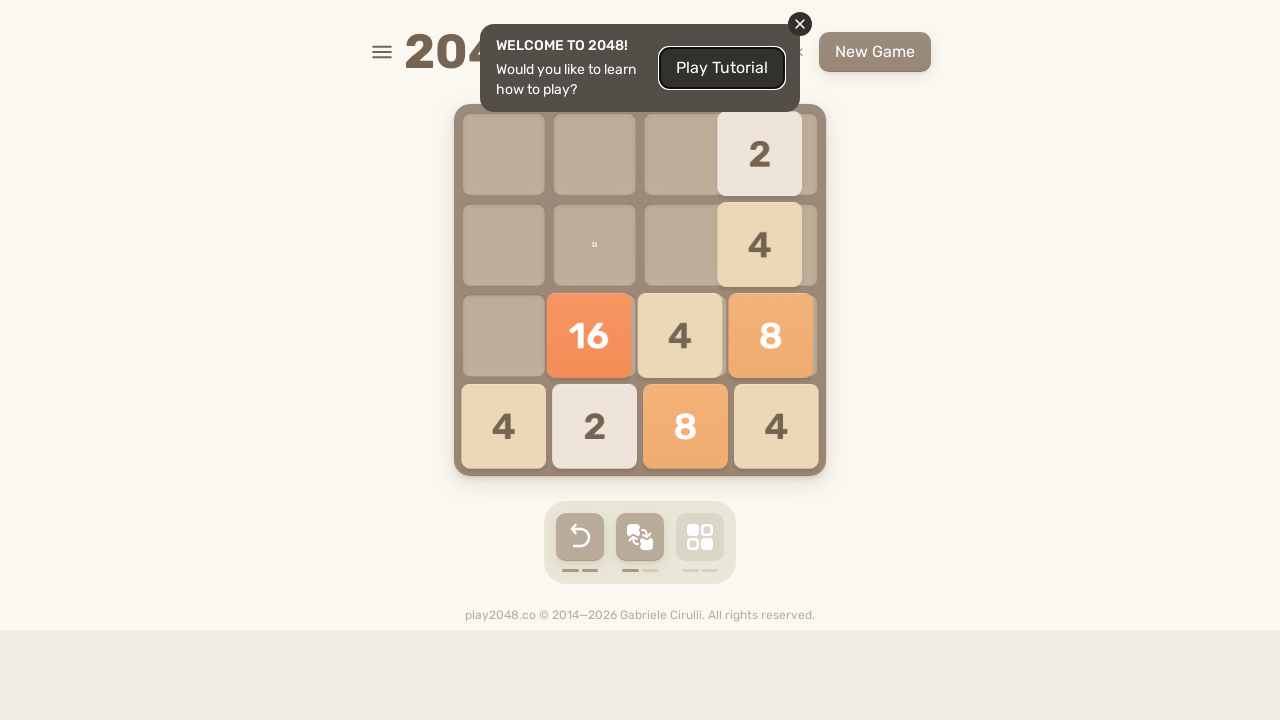

Waited 500ms after LEFT arrow
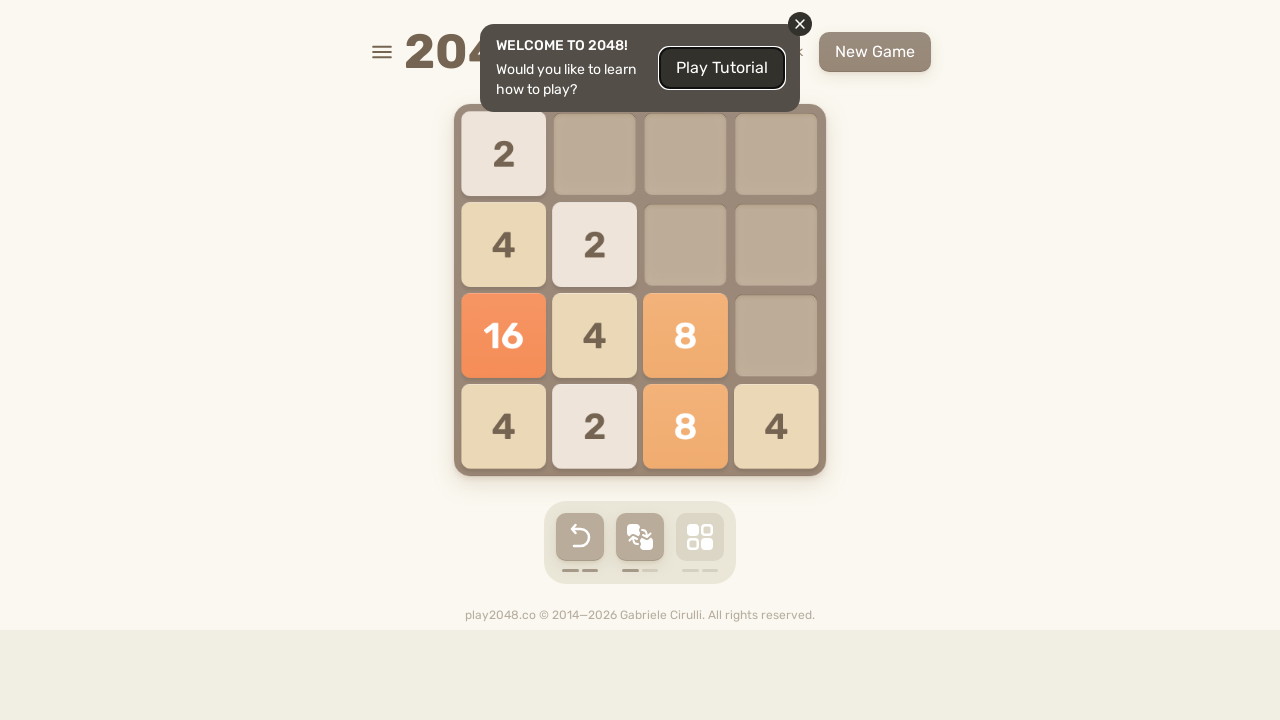

Sent RIGHT arrow key (iteration 6/50)
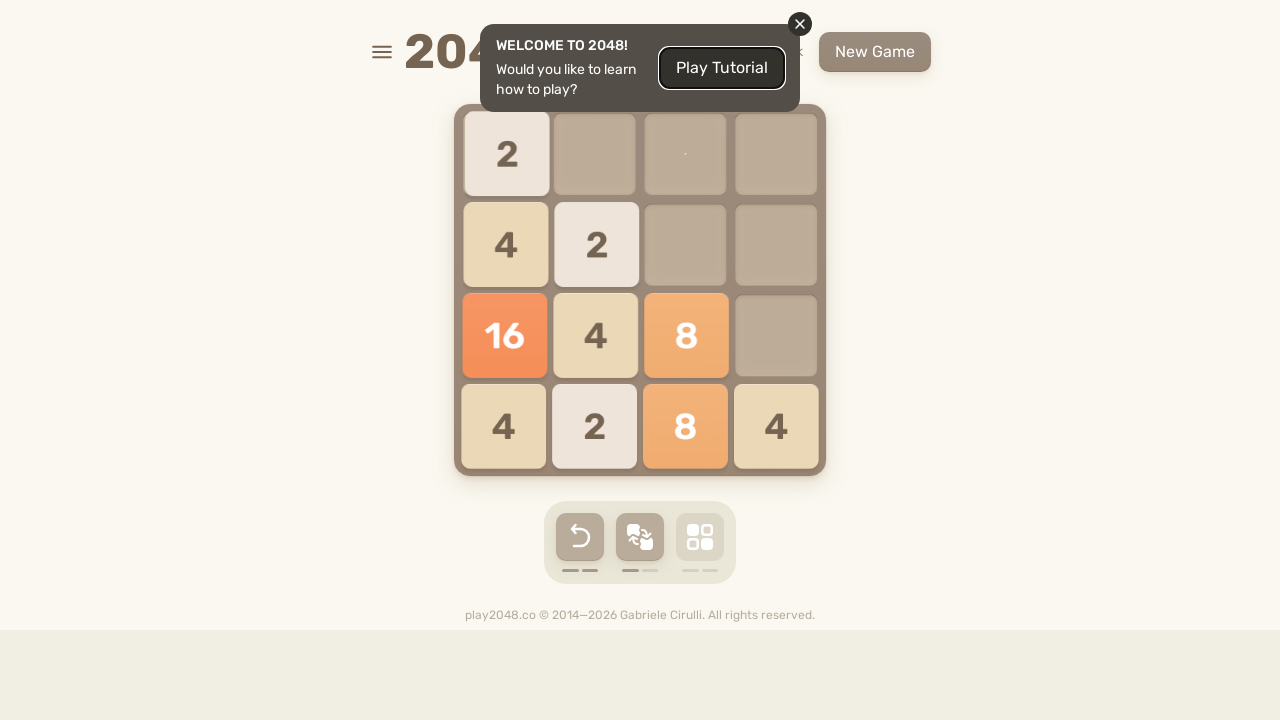

Waited 500ms after RIGHT arrow
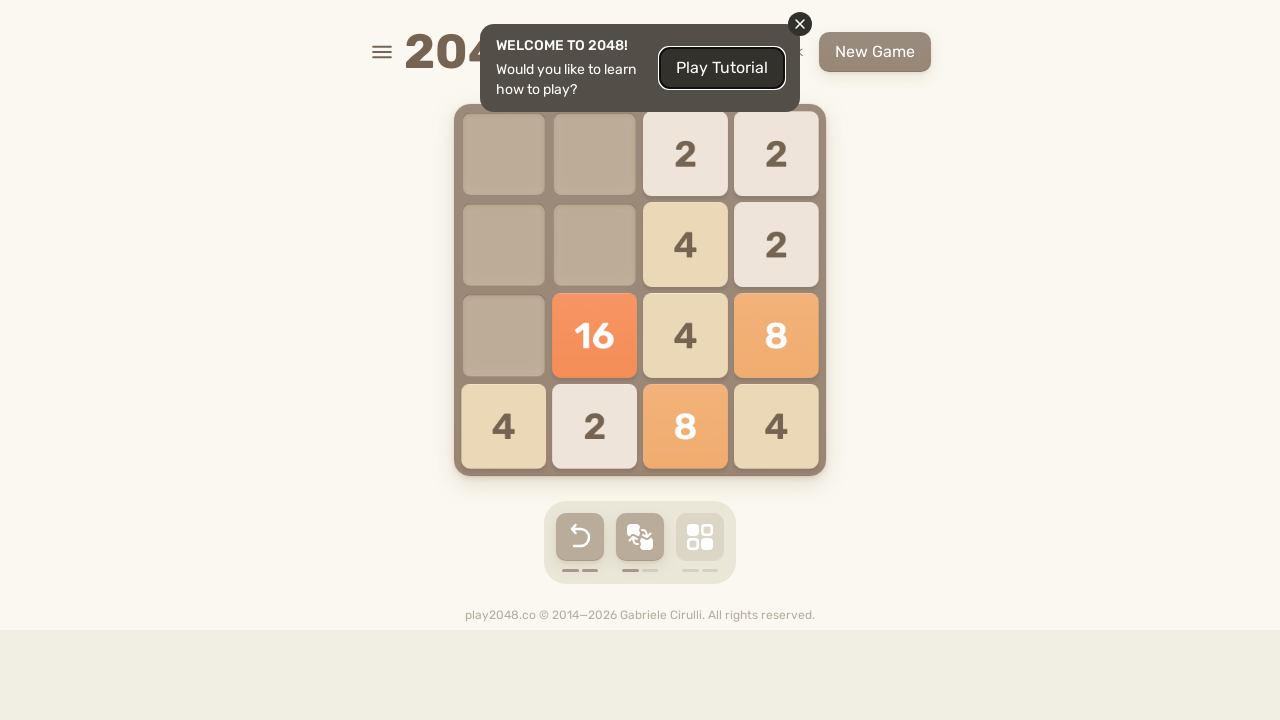

Sent UP arrow key (iteration 7/50)
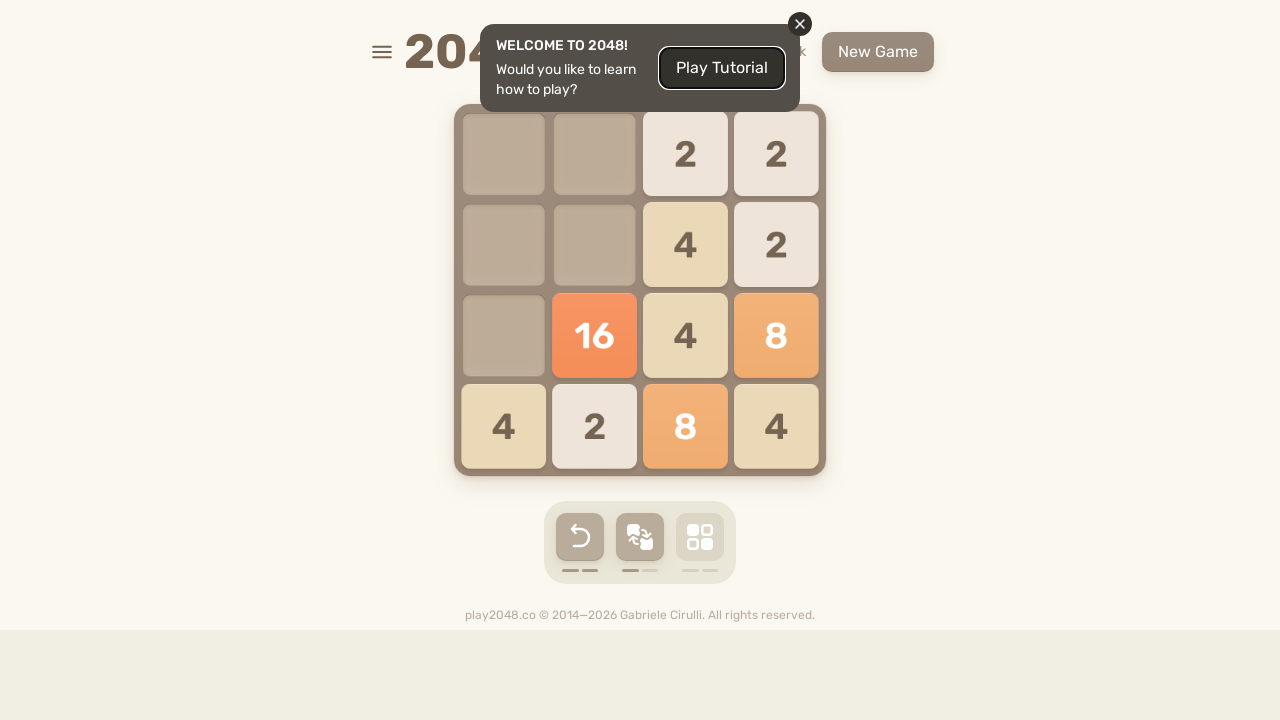

Waited 500ms after UP arrow
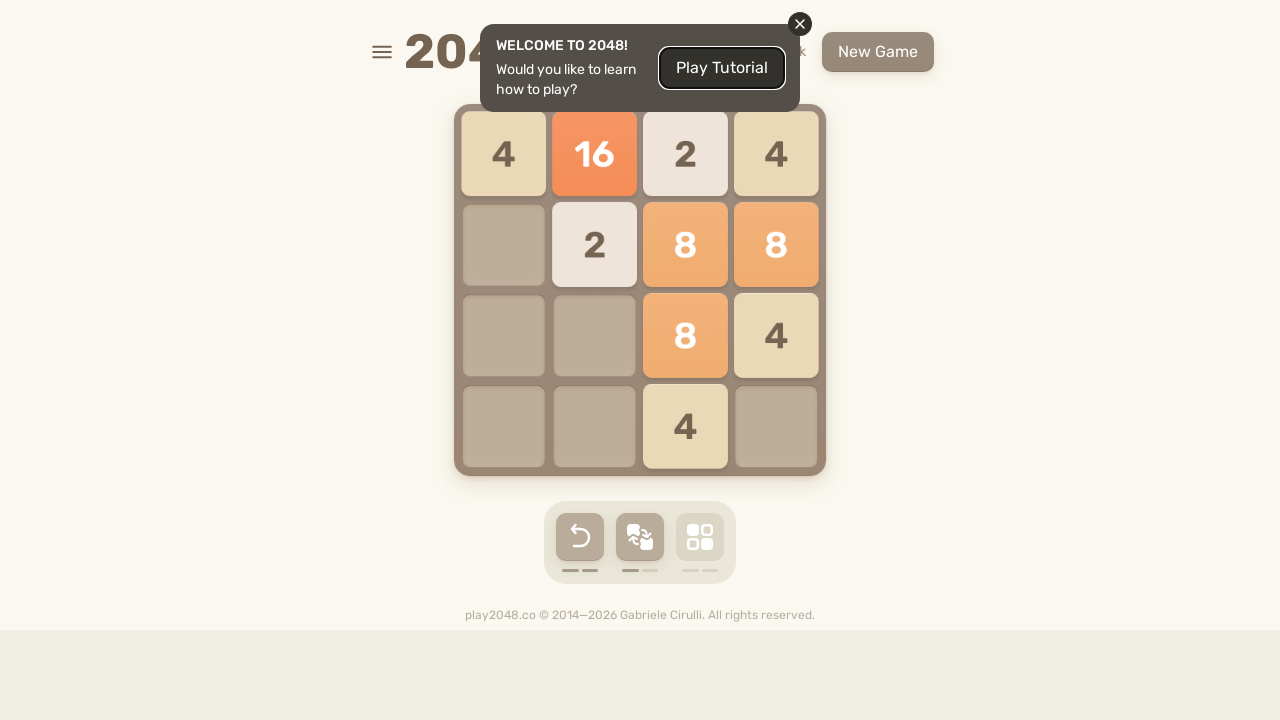

Sent DOWN arrow key (iteration 7/50)
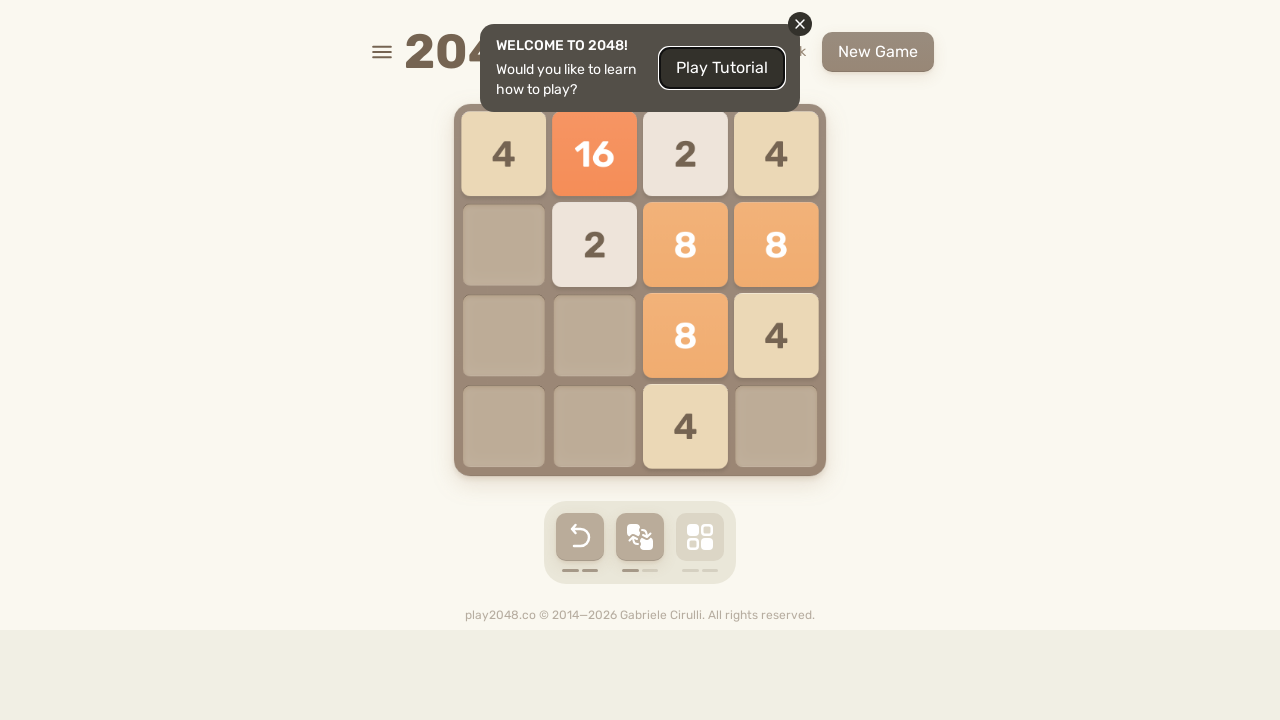

Waited 500ms after DOWN arrow
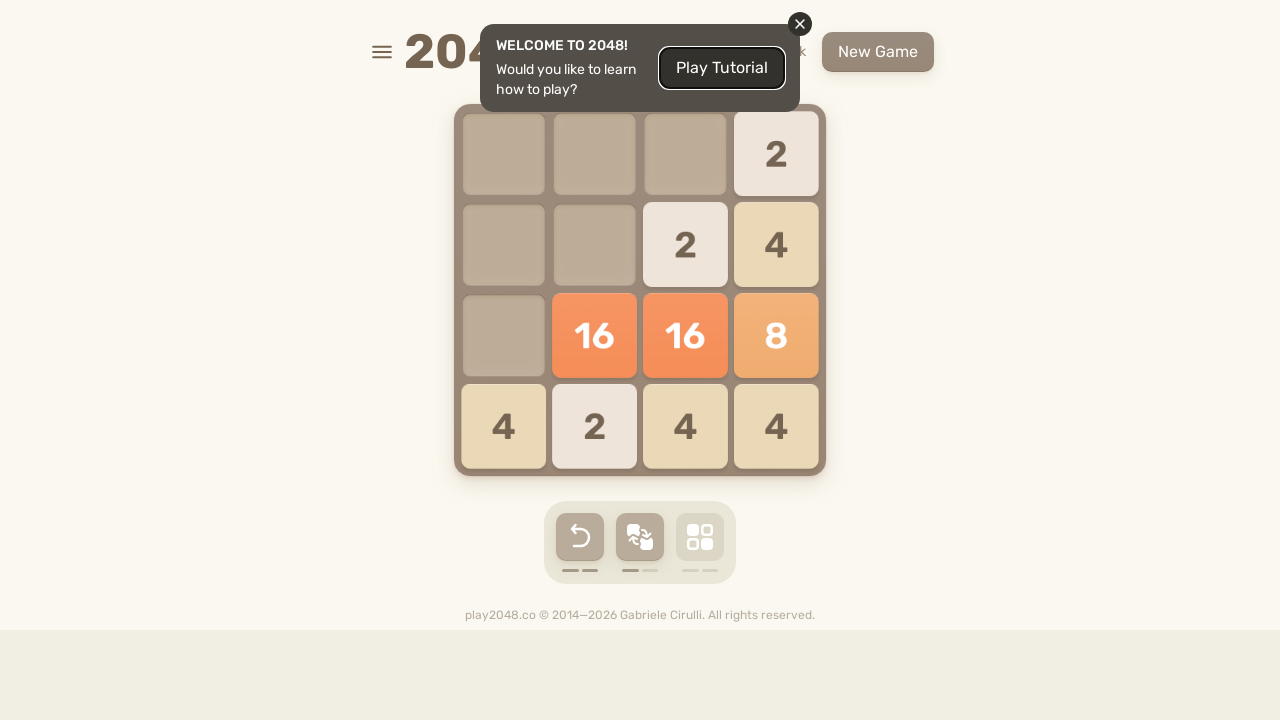

Sent LEFT arrow key (iteration 7/50)
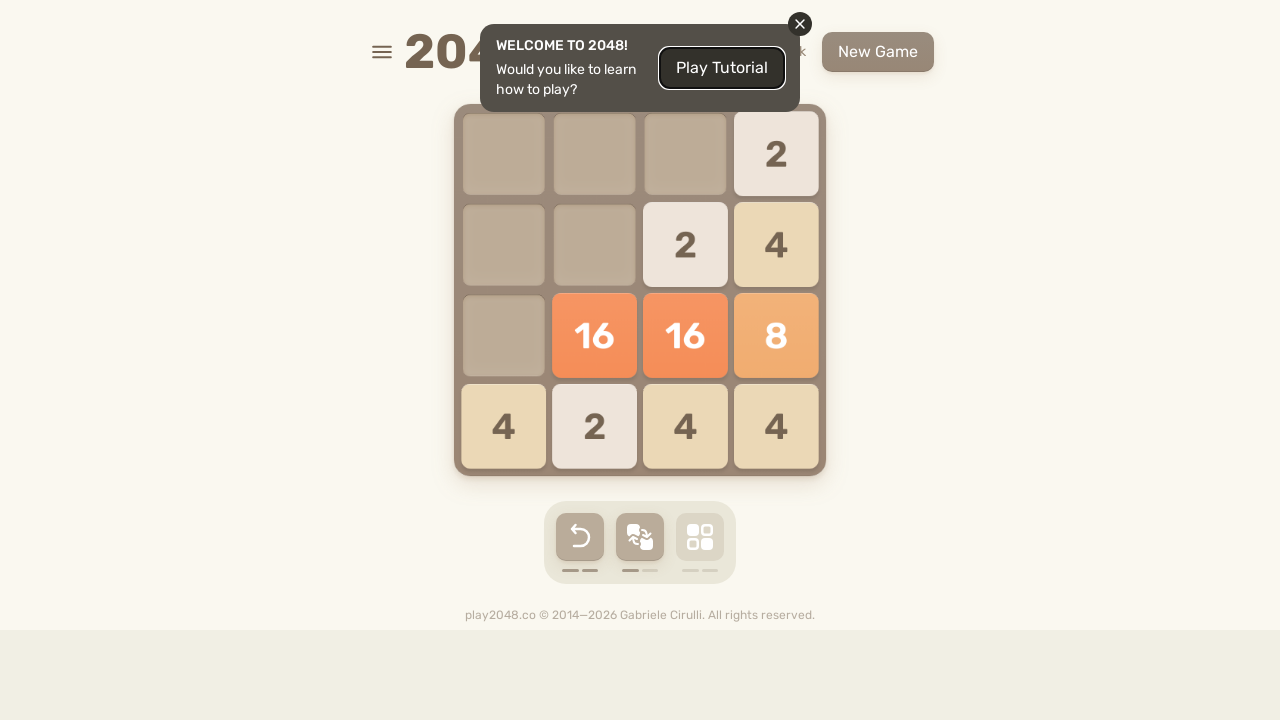

Waited 500ms after LEFT arrow
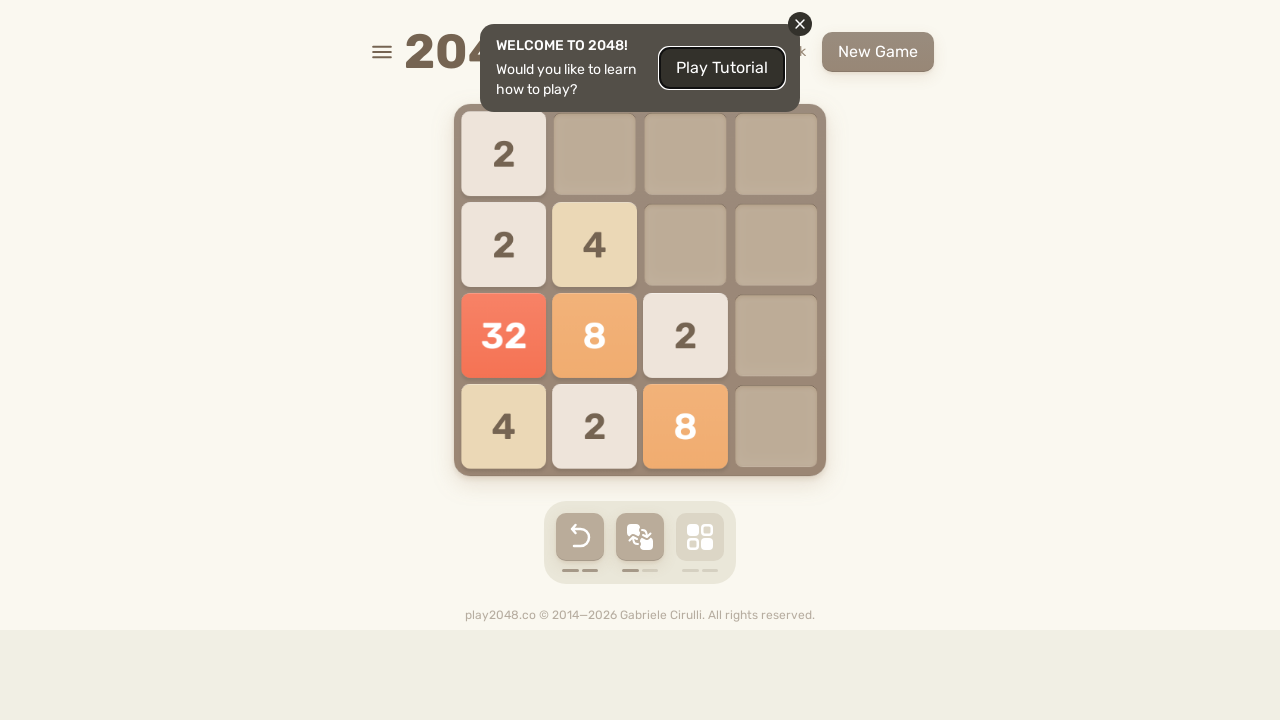

Sent RIGHT arrow key (iteration 7/50)
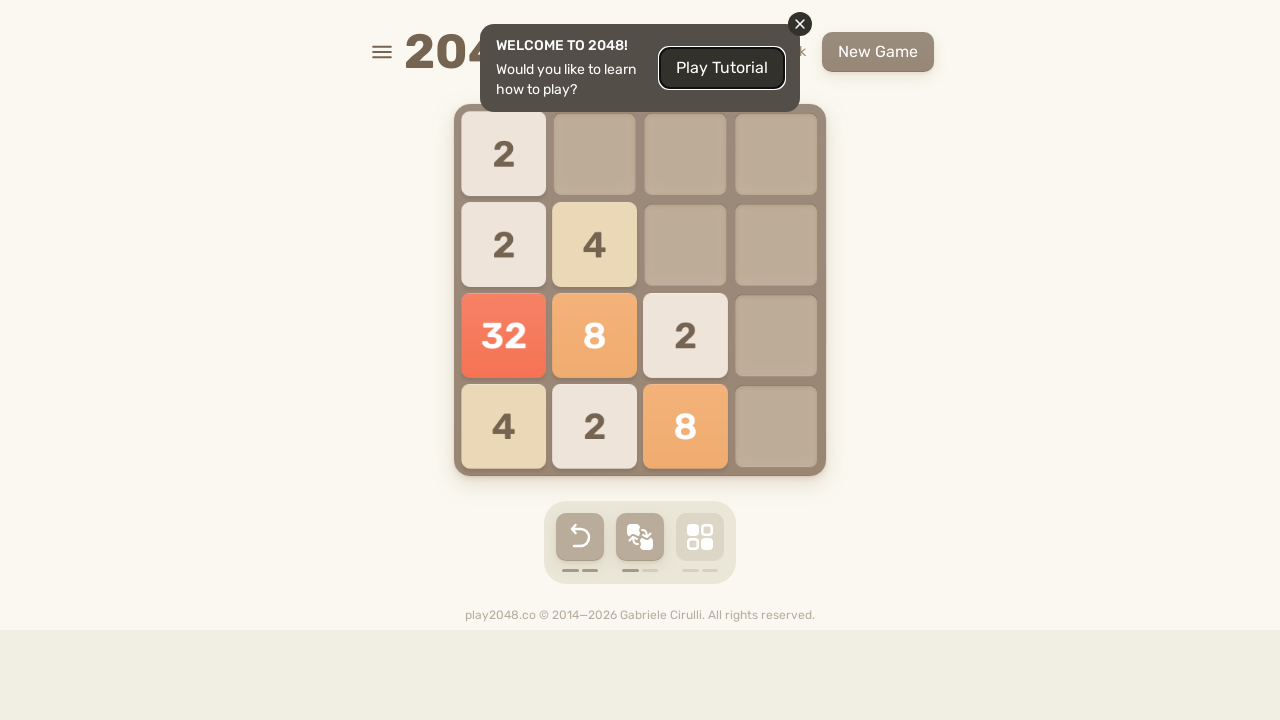

Waited 500ms after RIGHT arrow
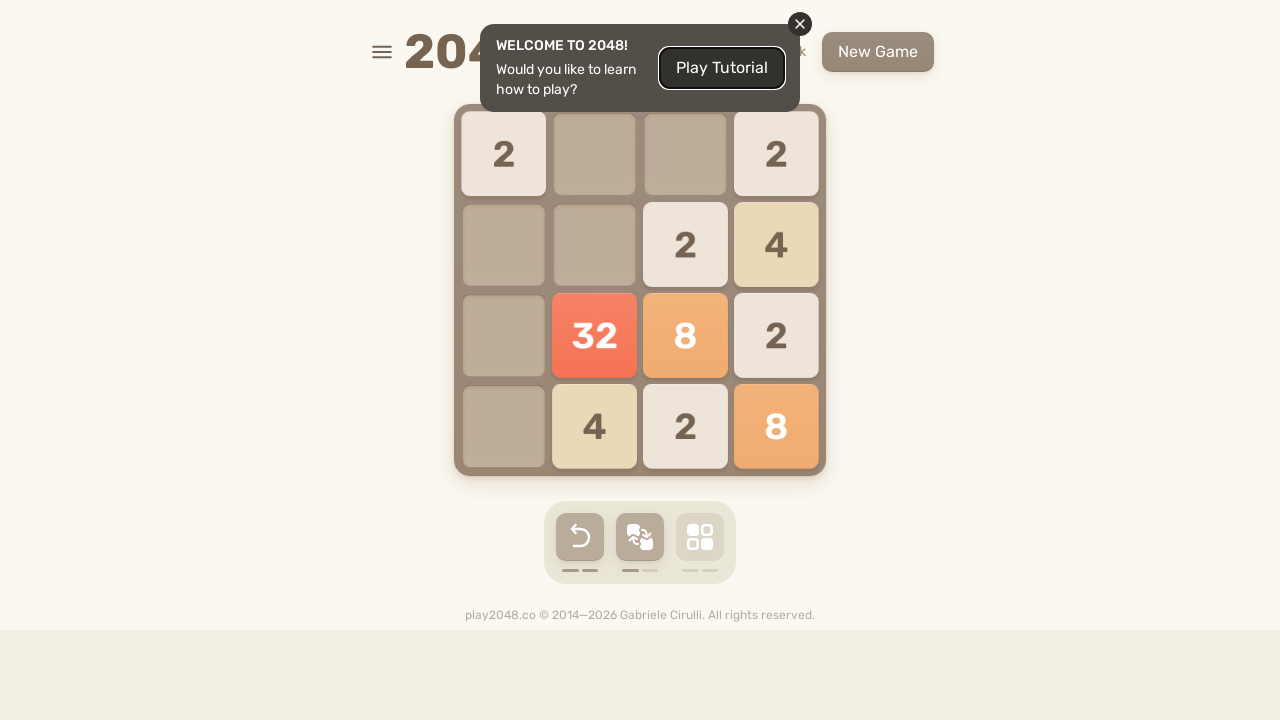

Sent UP arrow key (iteration 8/50)
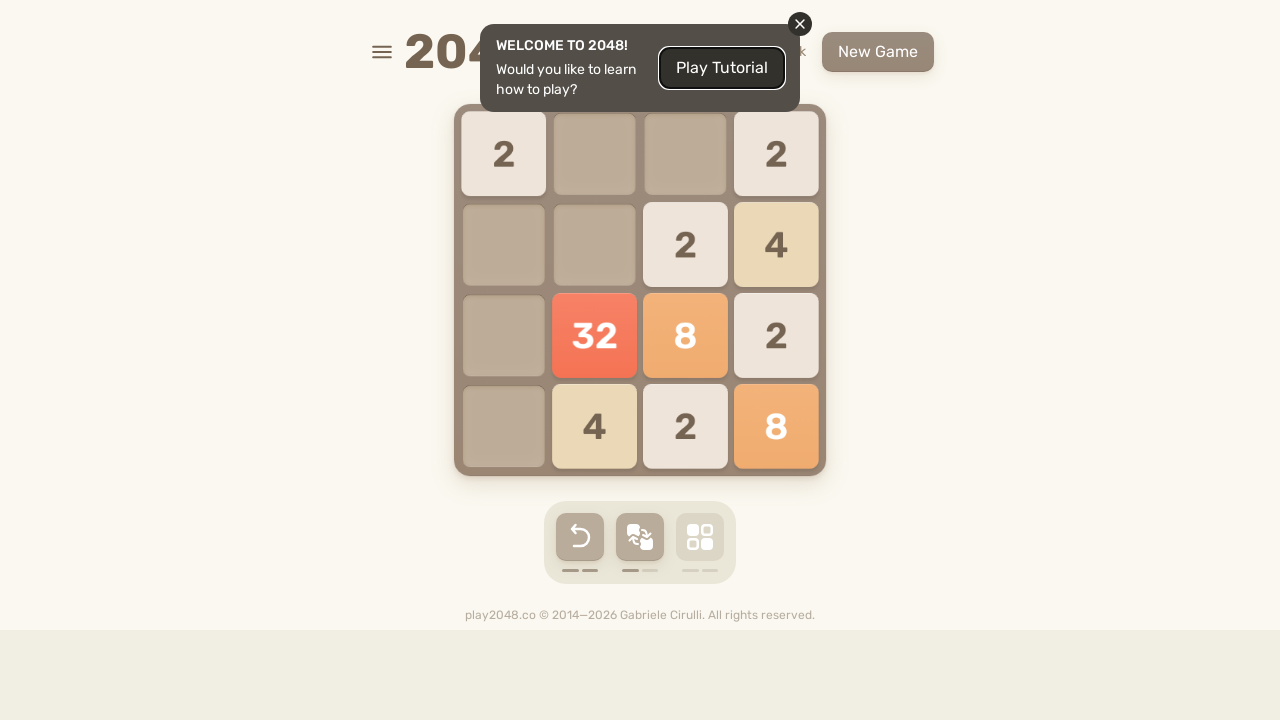

Waited 500ms after UP arrow
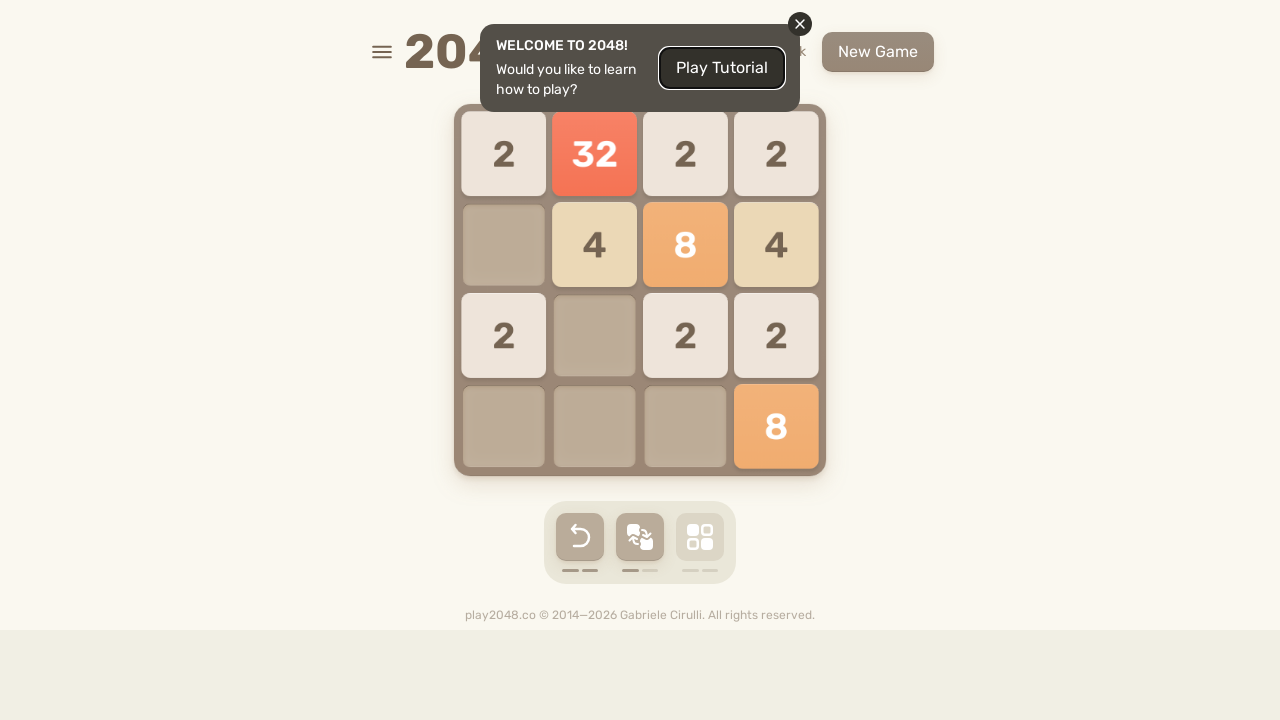

Sent DOWN arrow key (iteration 8/50)
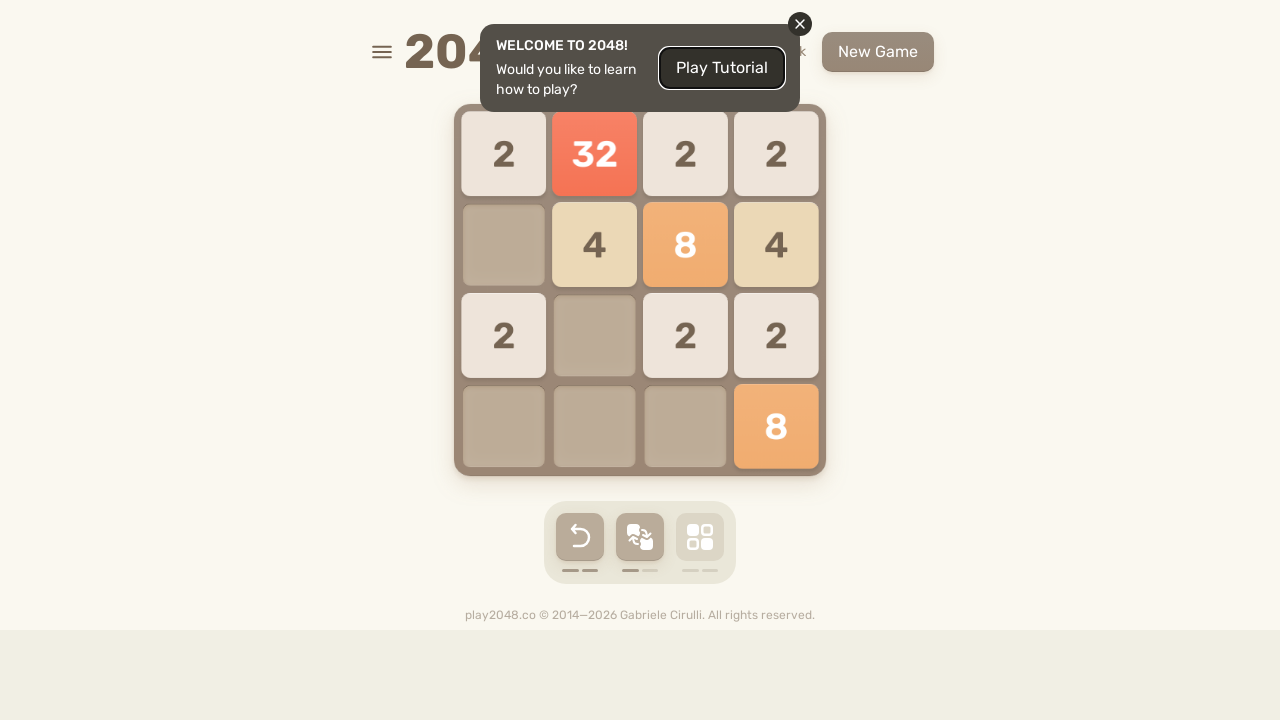

Waited 500ms after DOWN arrow
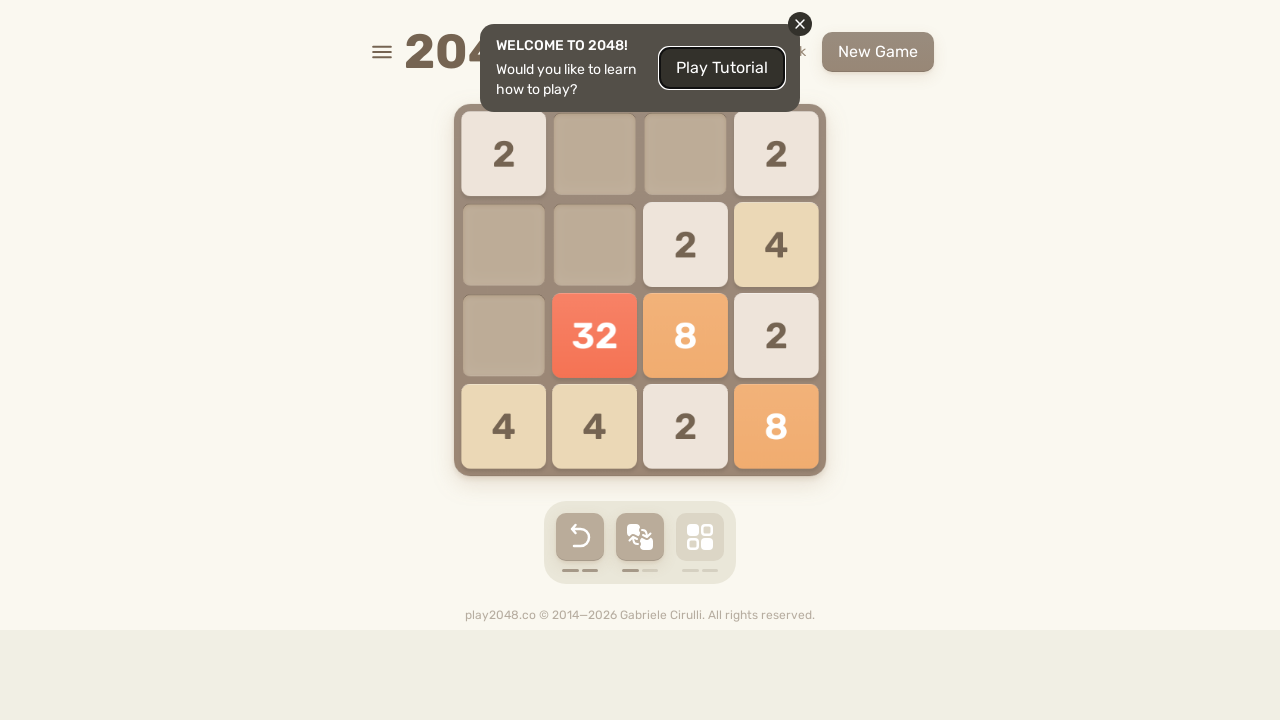

Sent LEFT arrow key (iteration 8/50)
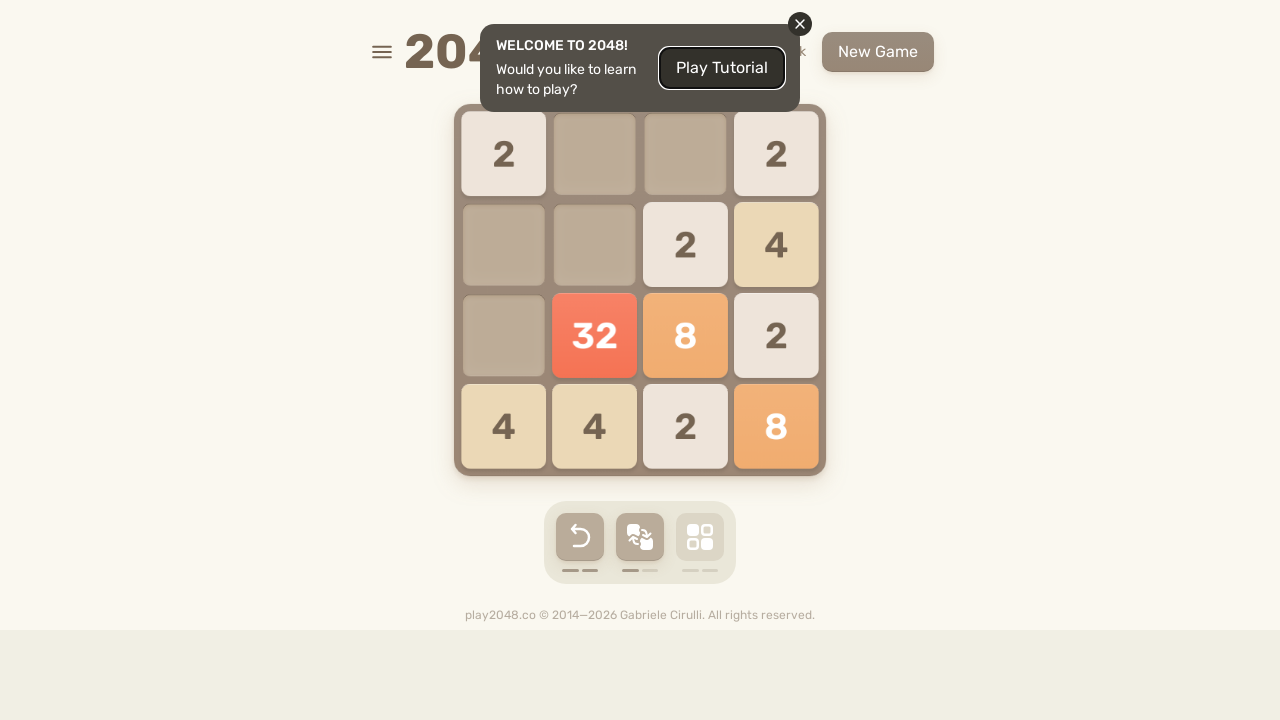

Waited 500ms after LEFT arrow
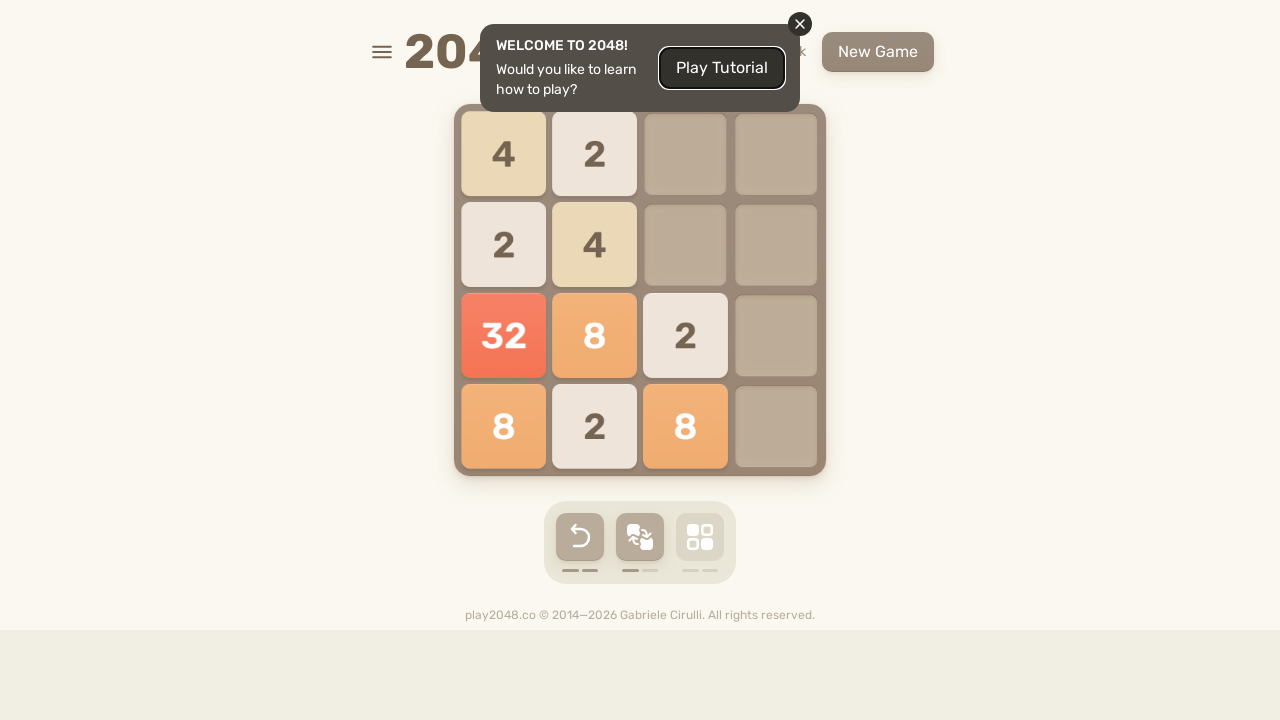

Sent RIGHT arrow key (iteration 8/50)
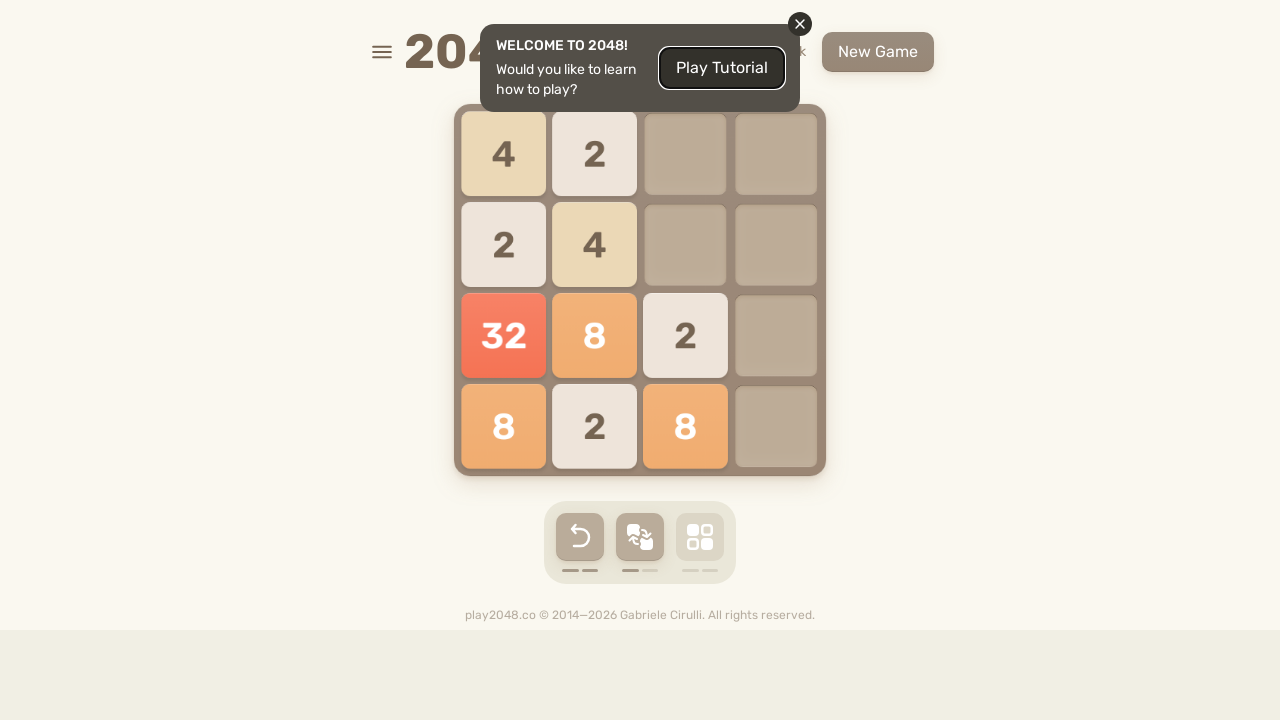

Waited 500ms after RIGHT arrow
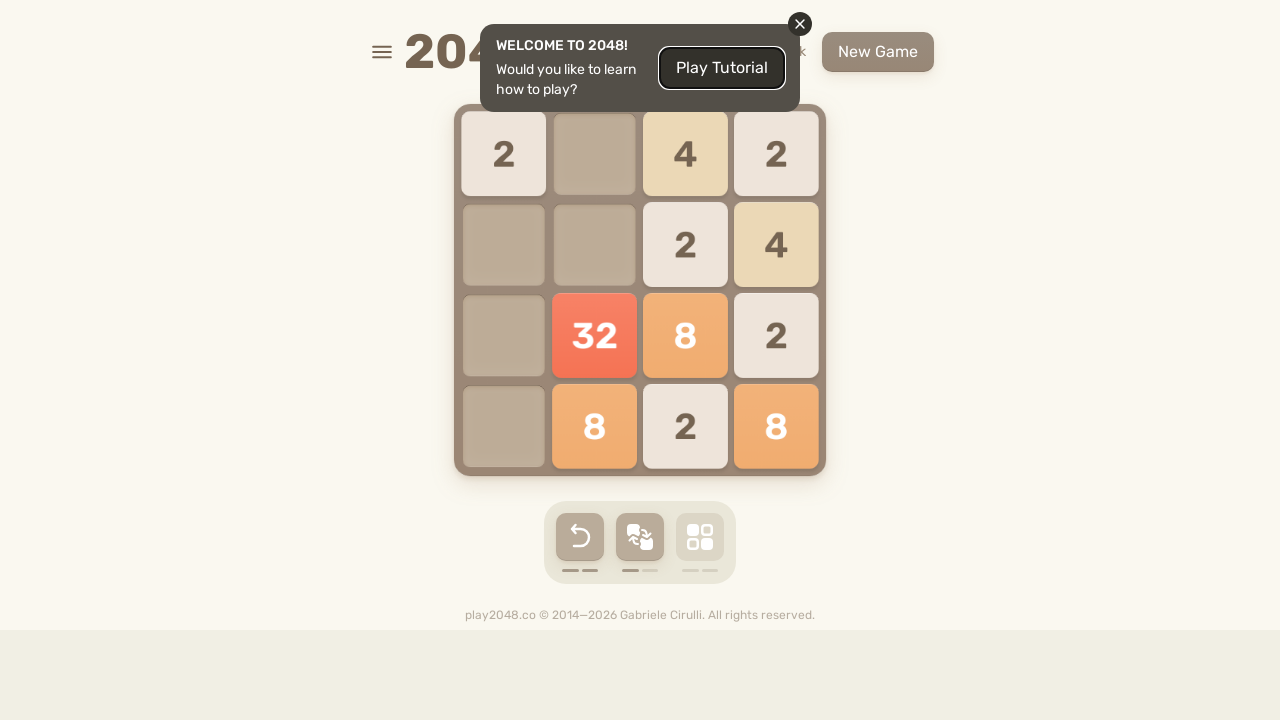

Sent UP arrow key (iteration 9/50)
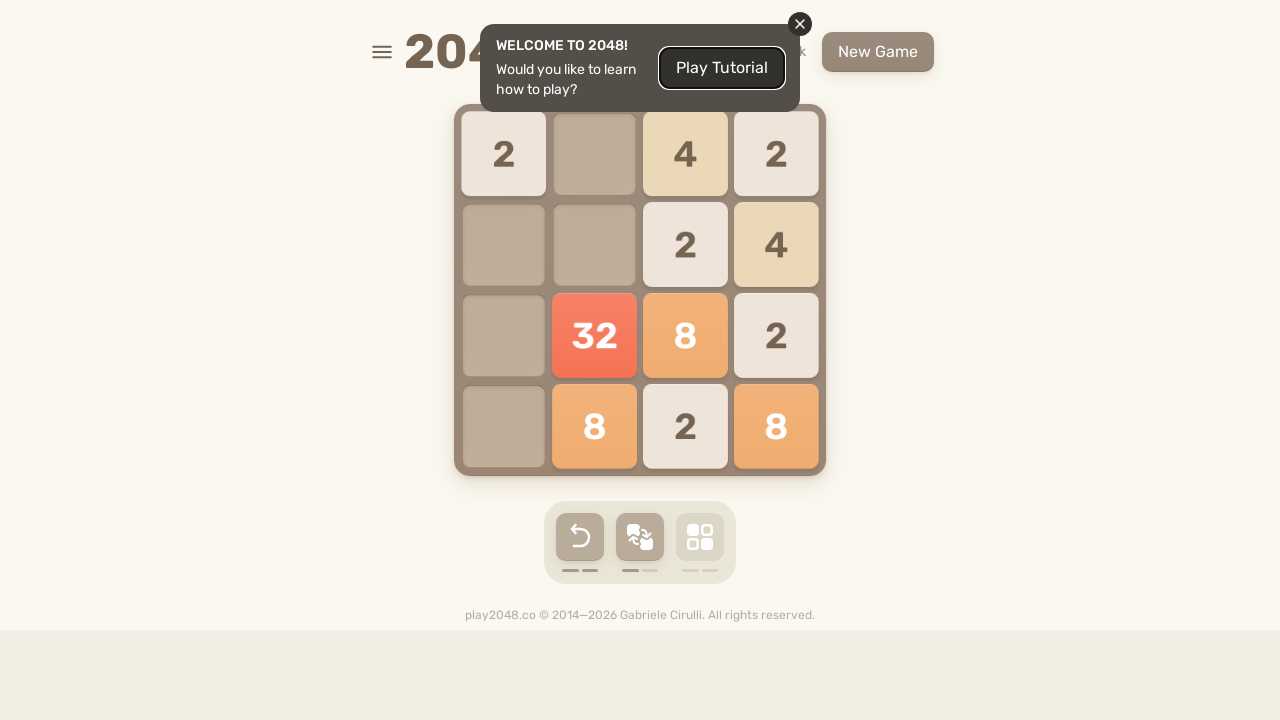

Waited 500ms after UP arrow
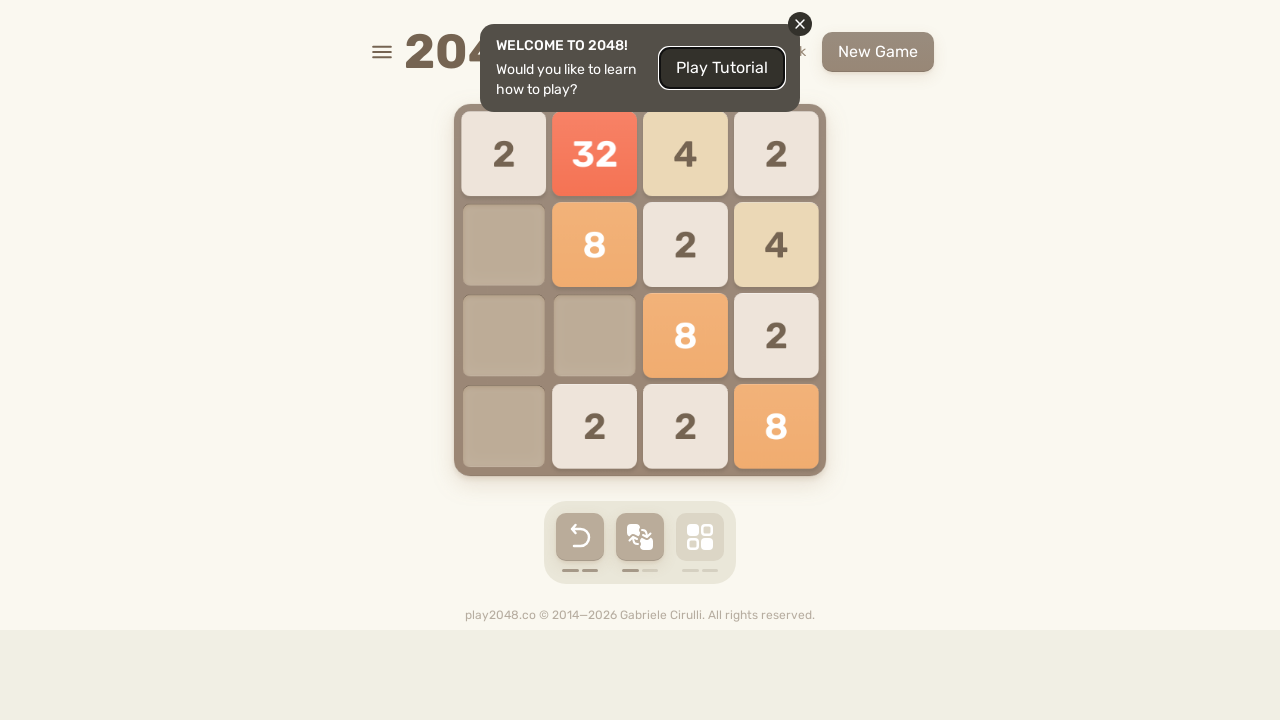

Sent DOWN arrow key (iteration 9/50)
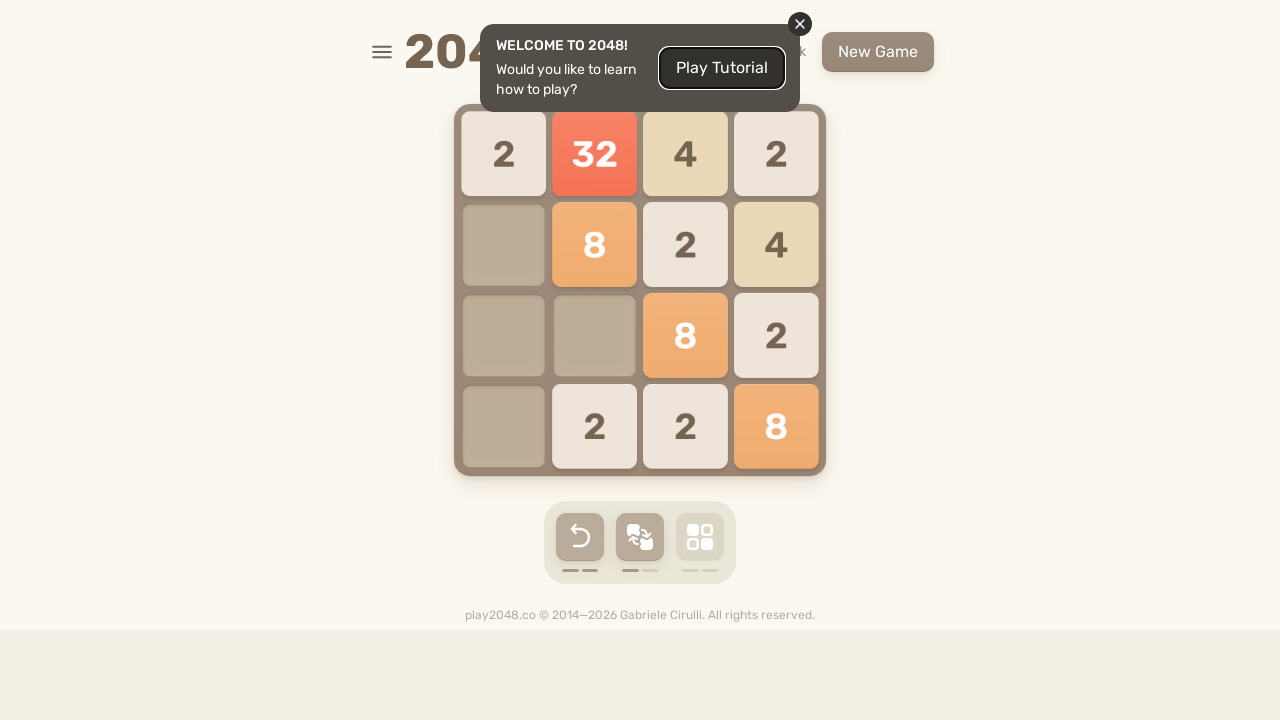

Waited 500ms after DOWN arrow
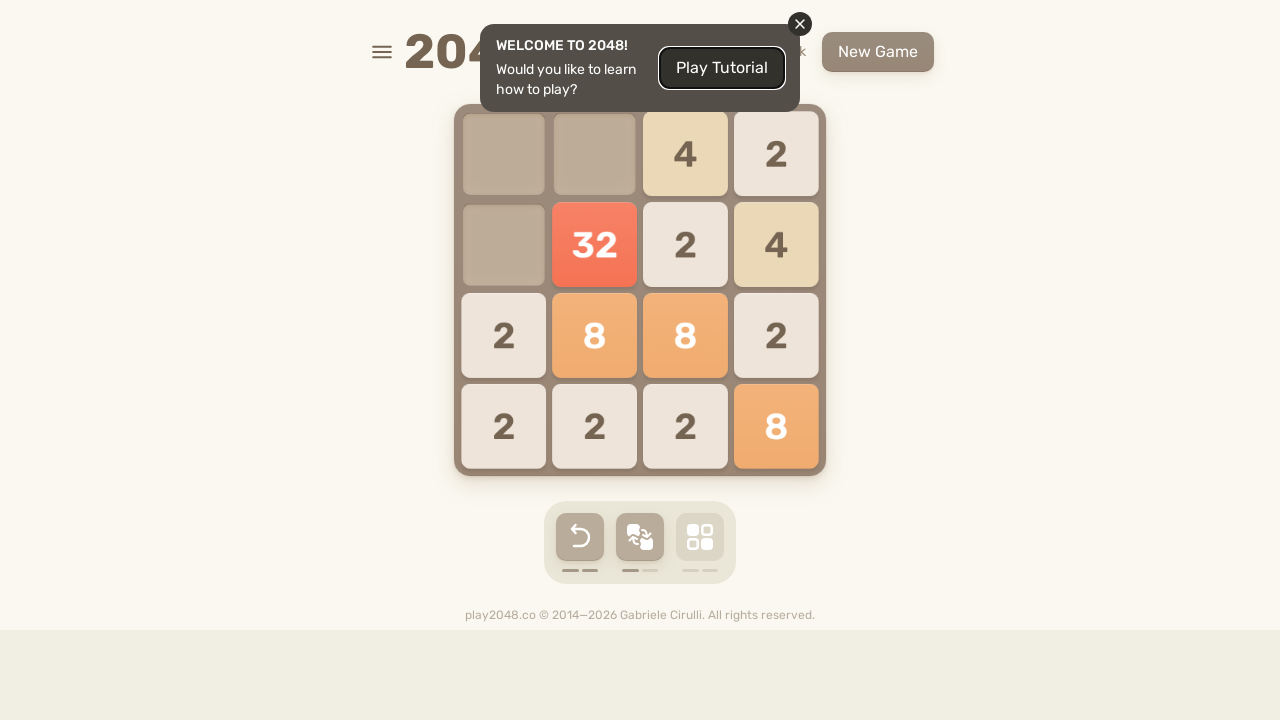

Sent LEFT arrow key (iteration 9/50)
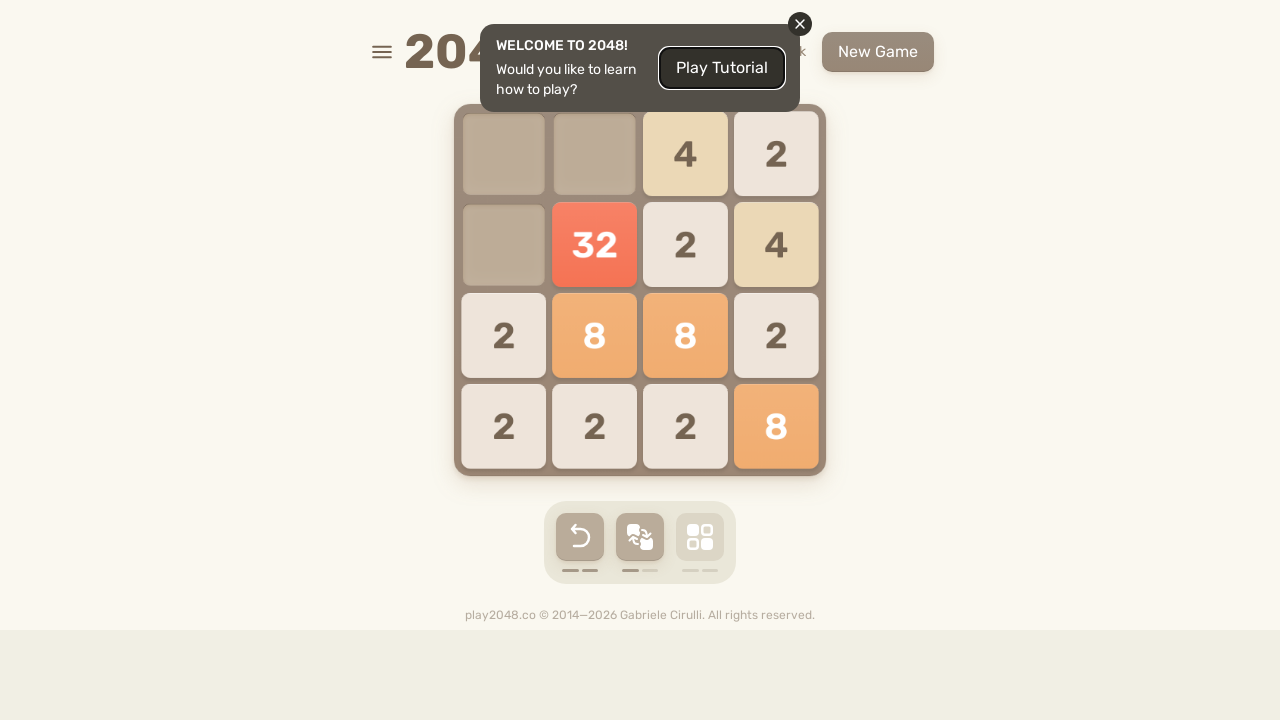

Waited 500ms after LEFT arrow
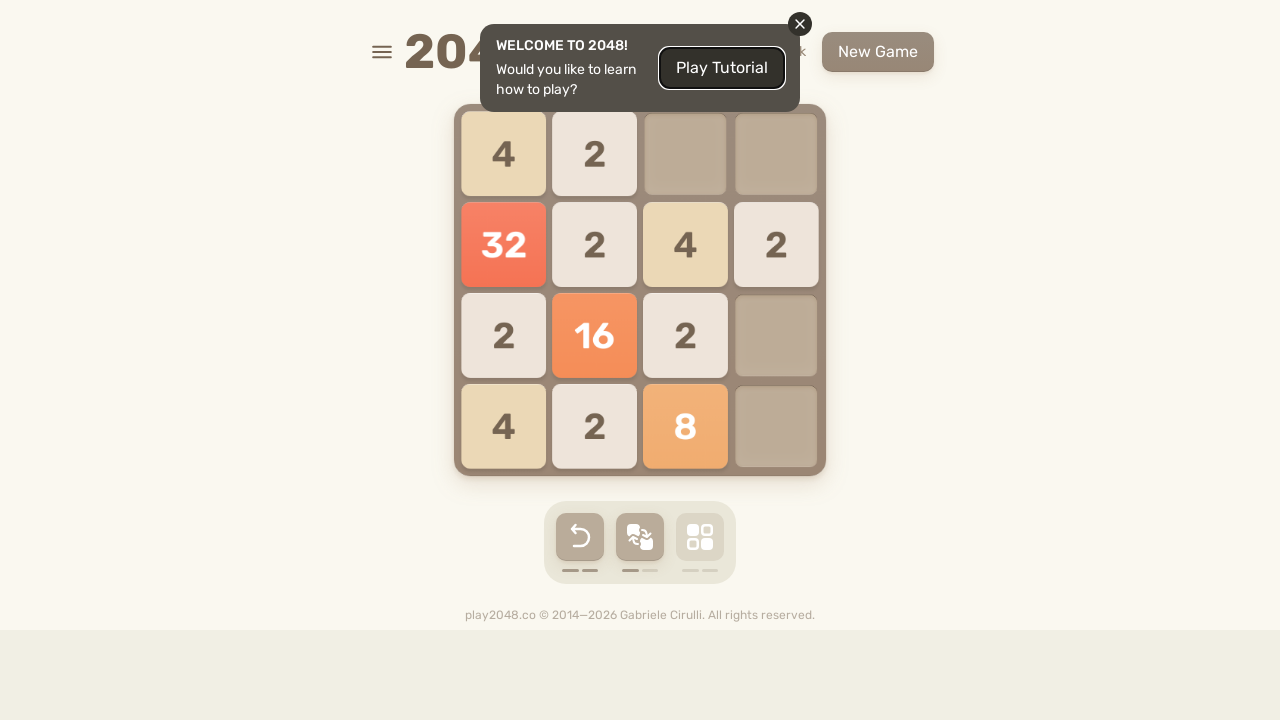

Sent RIGHT arrow key (iteration 9/50)
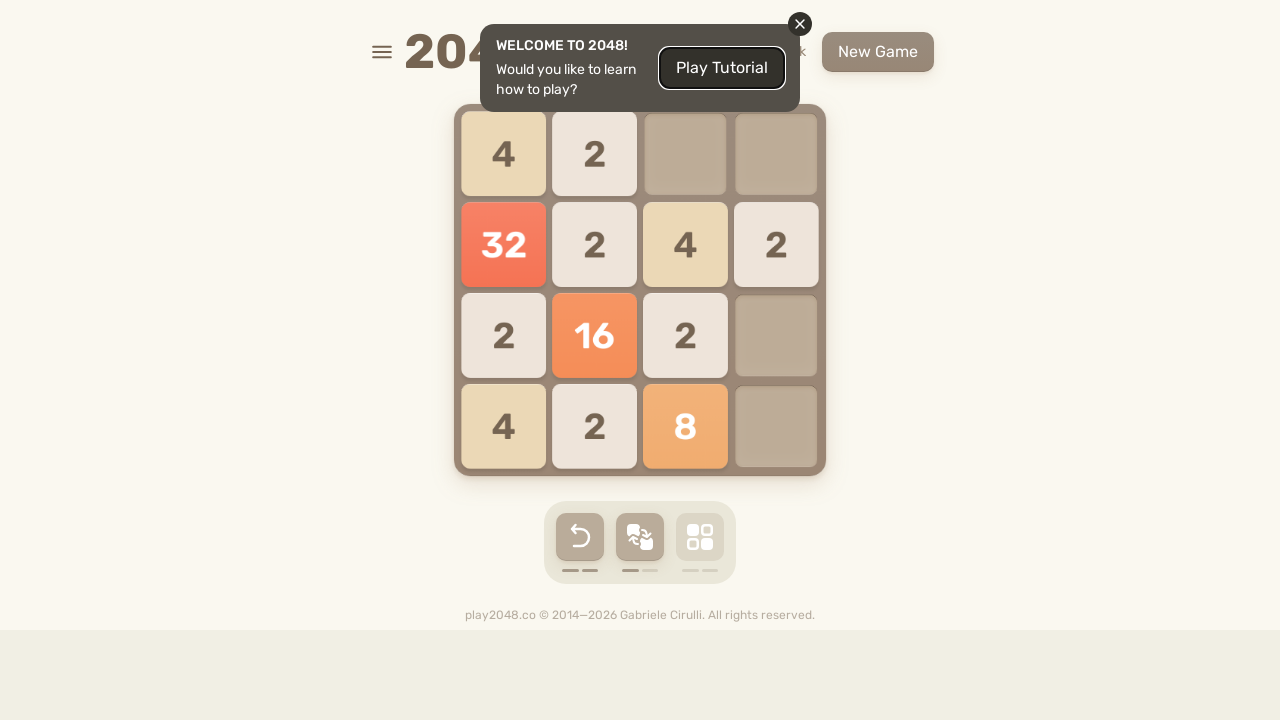

Waited 500ms after RIGHT arrow
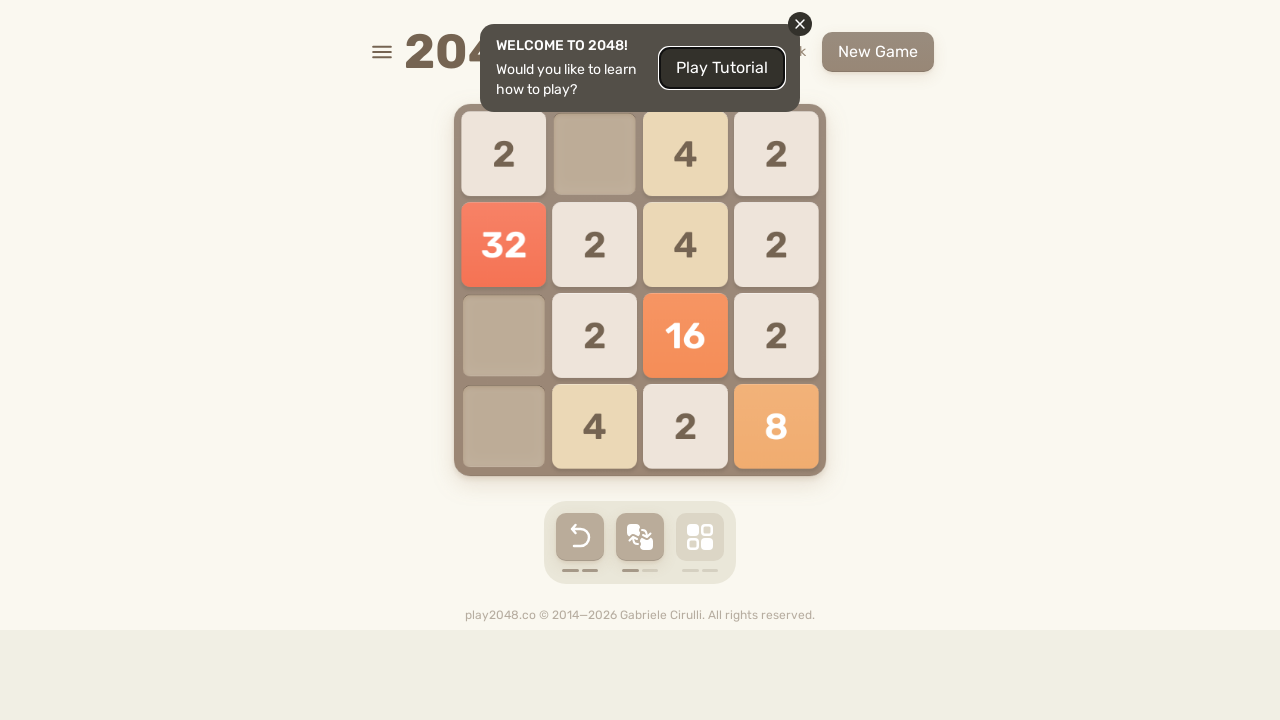

Sent UP arrow key (iteration 10/50)
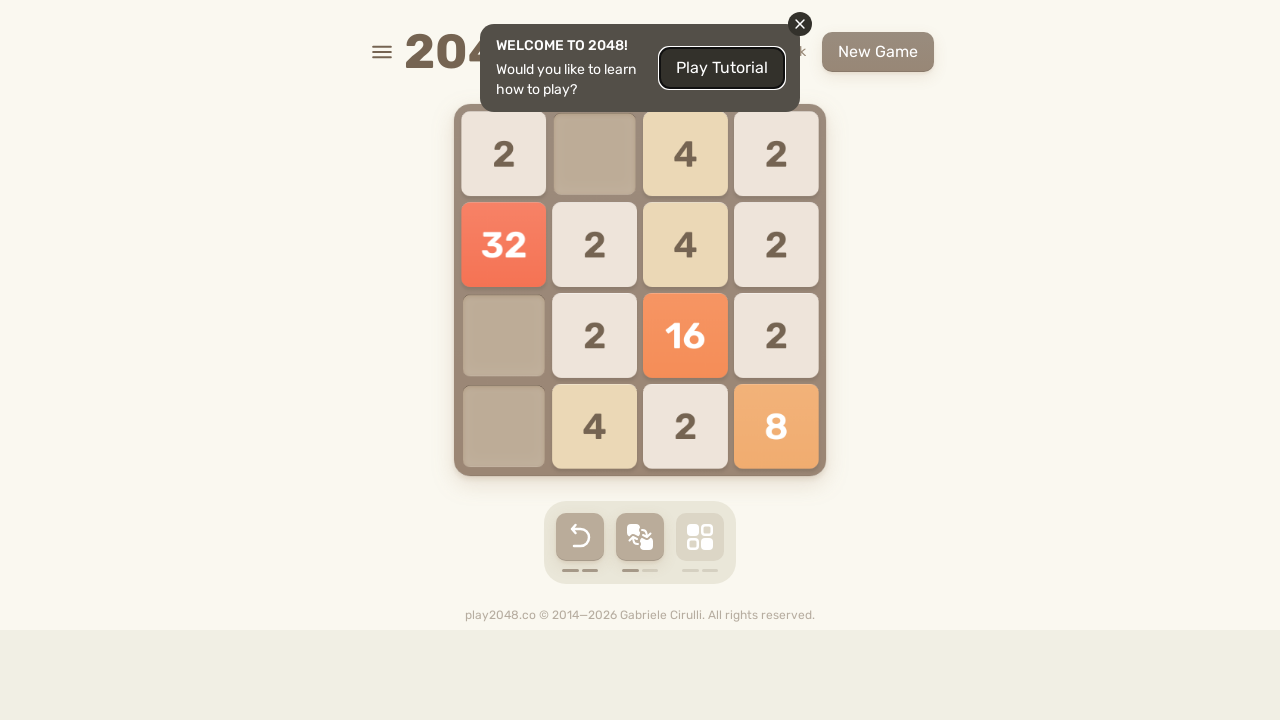

Waited 500ms after UP arrow
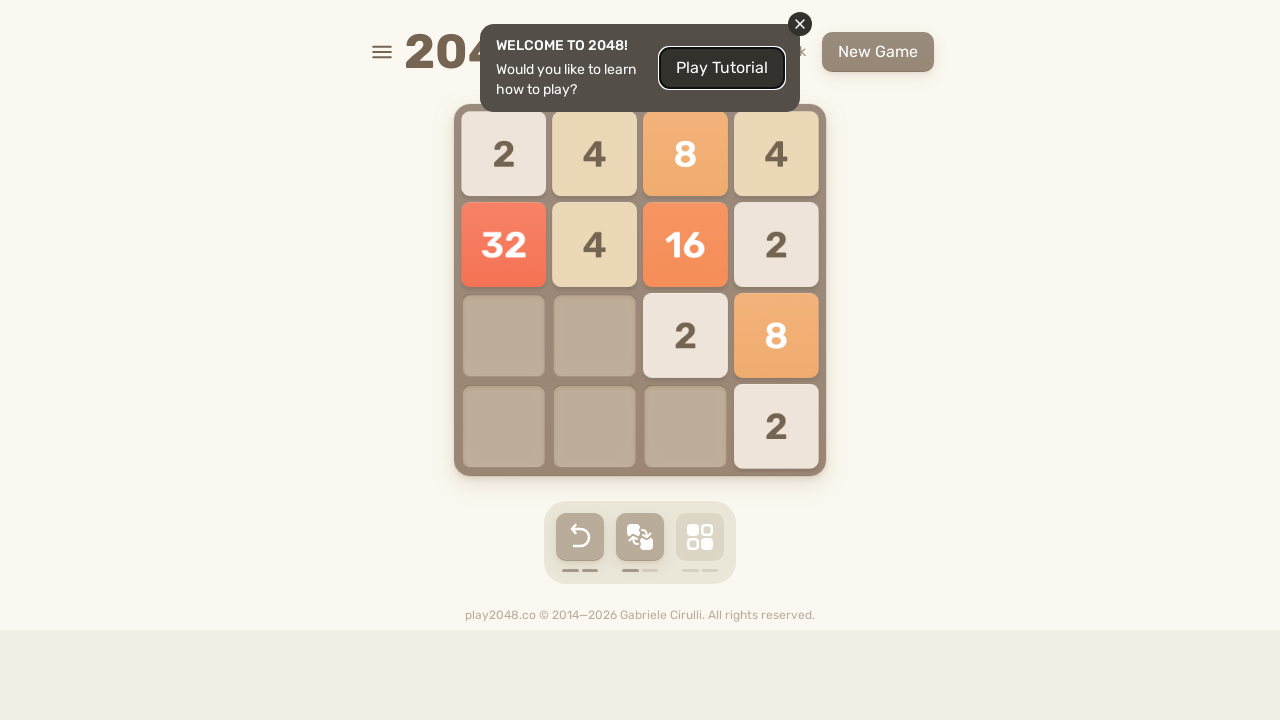

Sent DOWN arrow key (iteration 10/50)
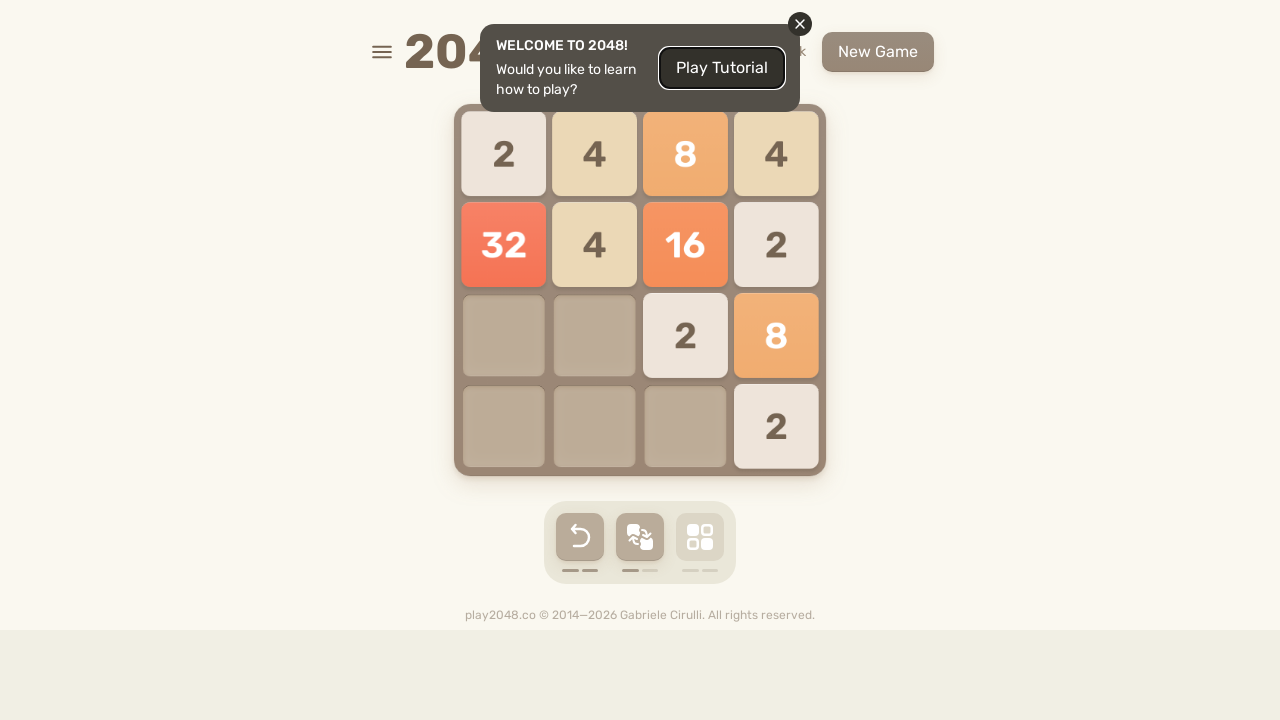

Waited 500ms after DOWN arrow
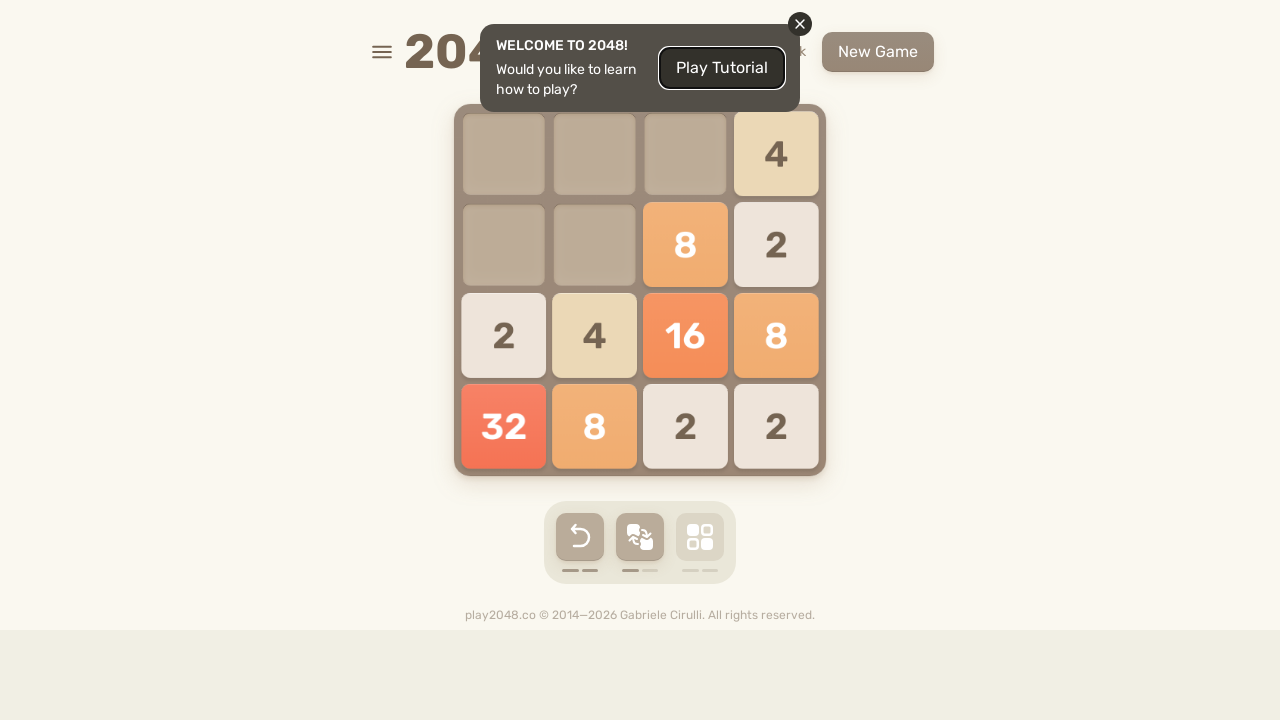

Sent LEFT arrow key (iteration 10/50)
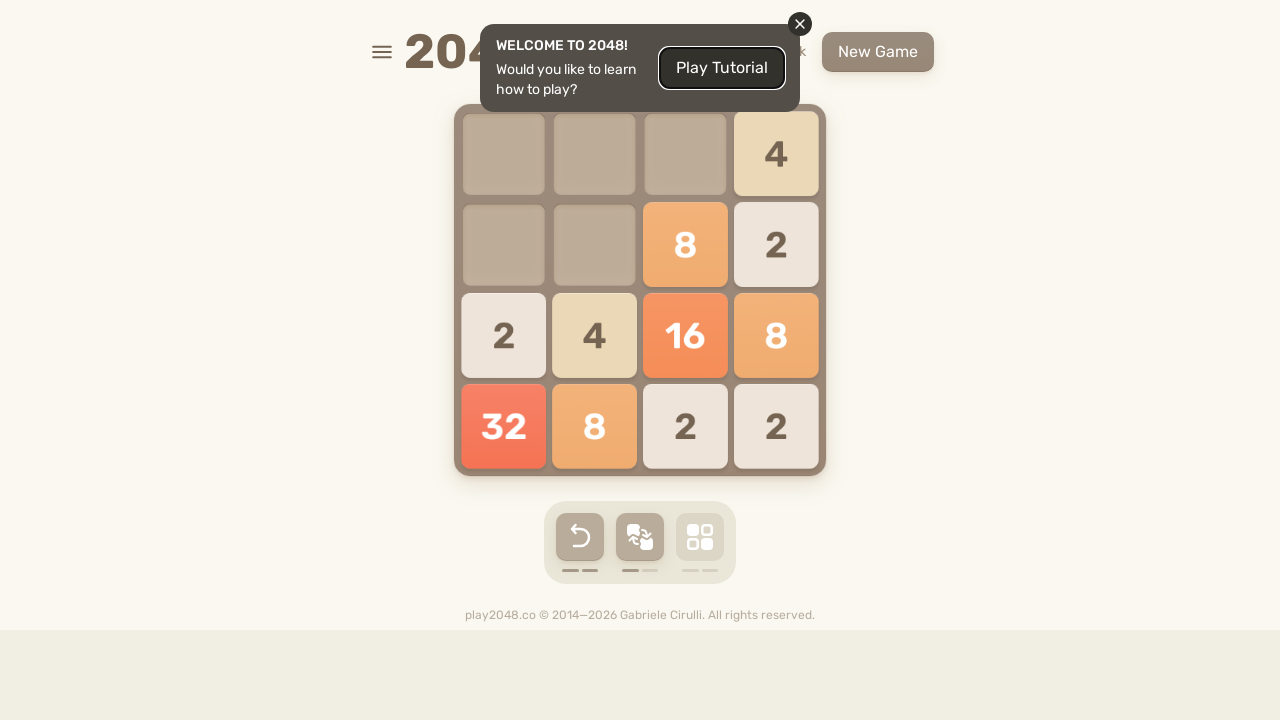

Waited 500ms after LEFT arrow
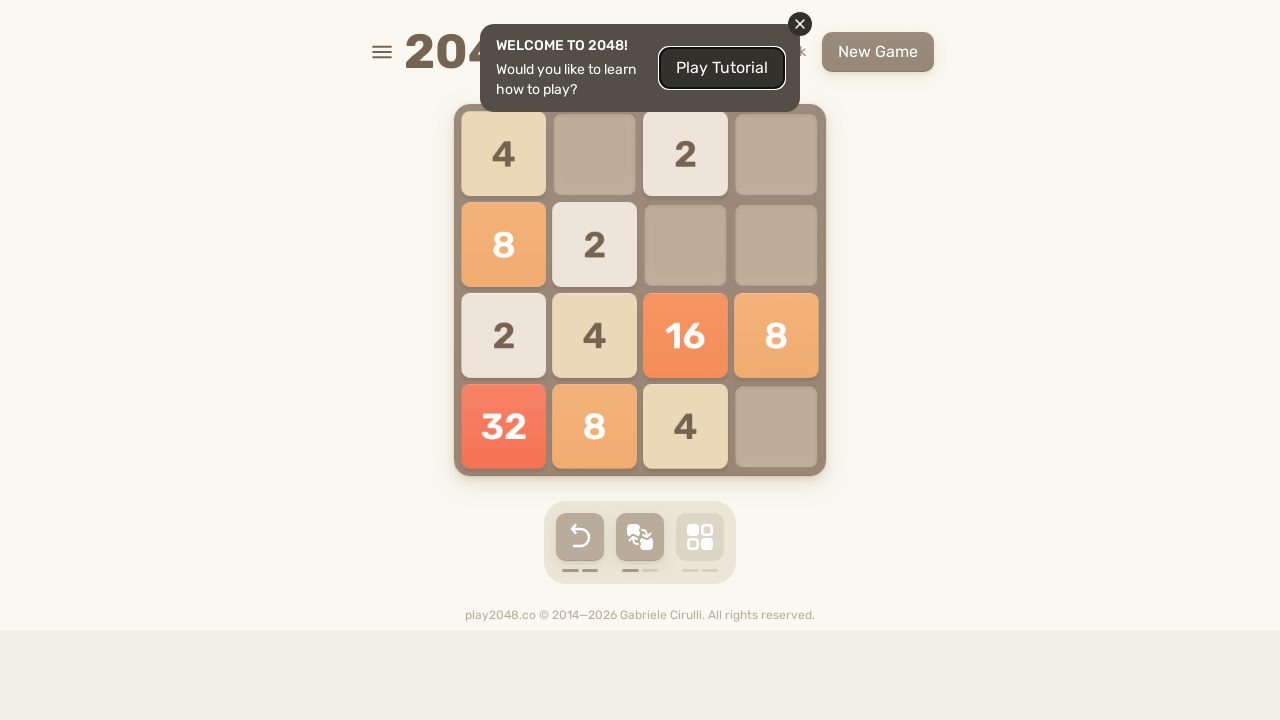

Sent RIGHT arrow key (iteration 10/50)
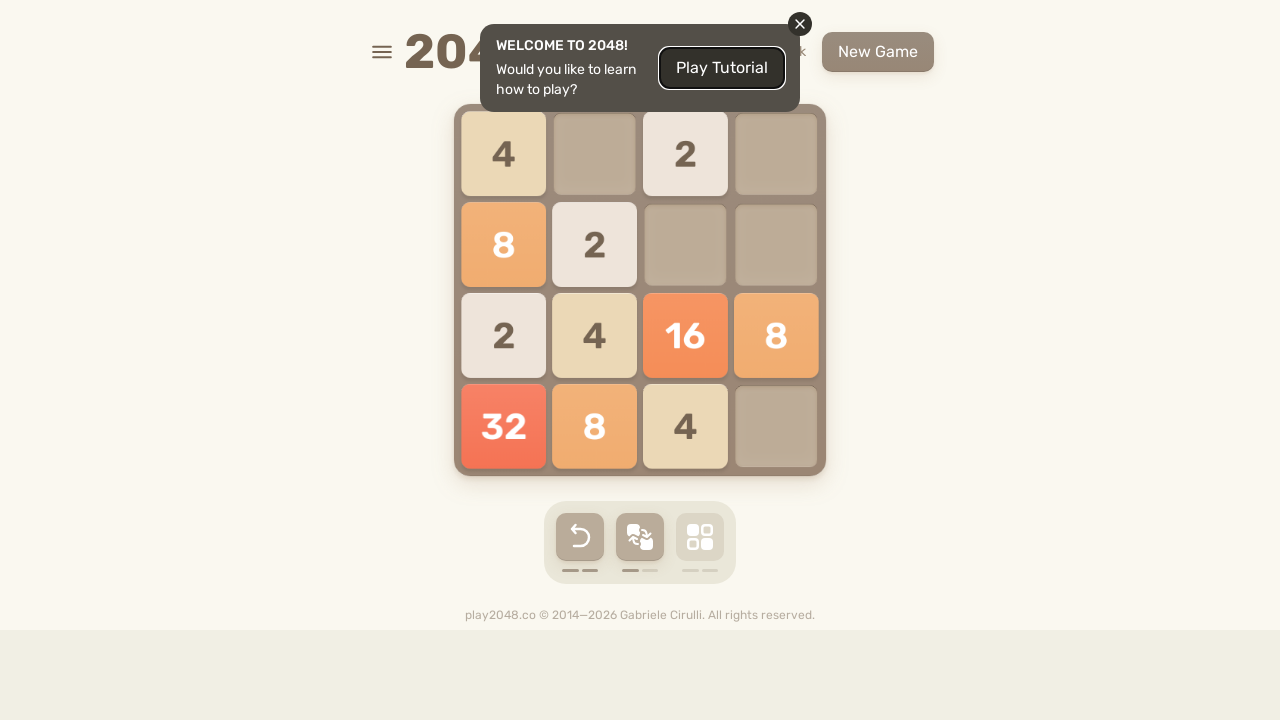

Waited 500ms after RIGHT arrow
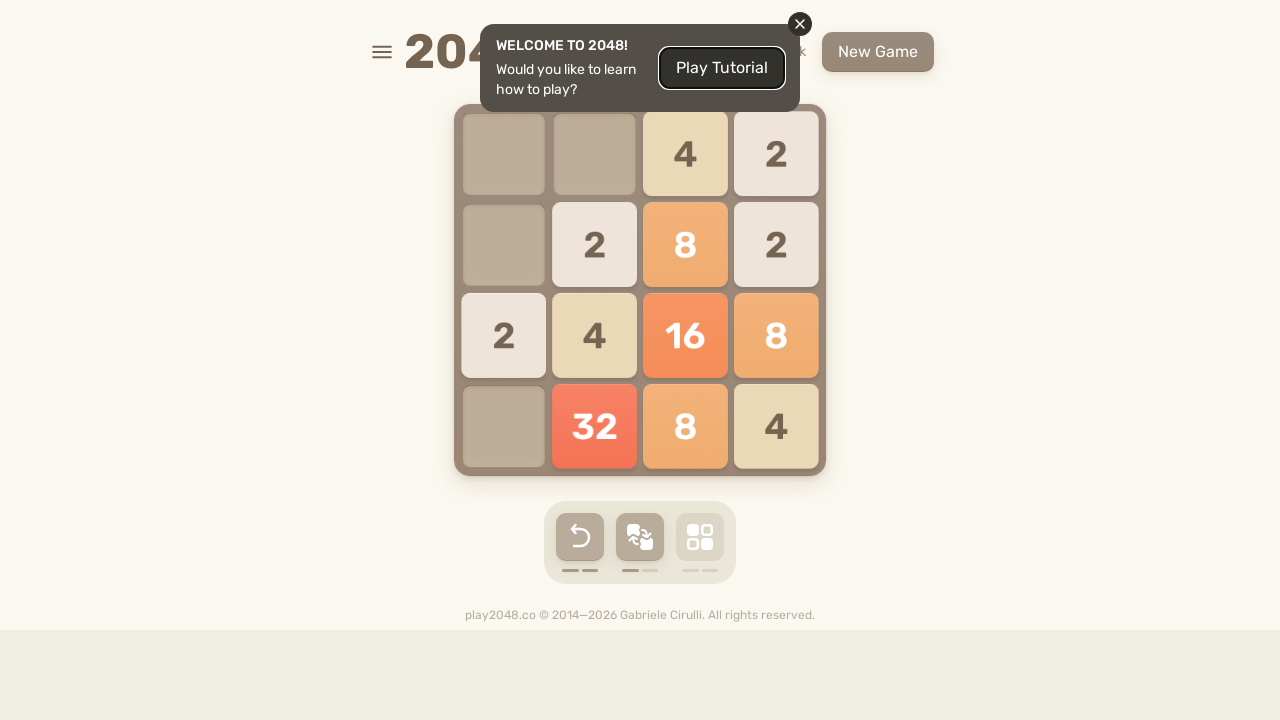

Sent UP arrow key (iteration 11/50)
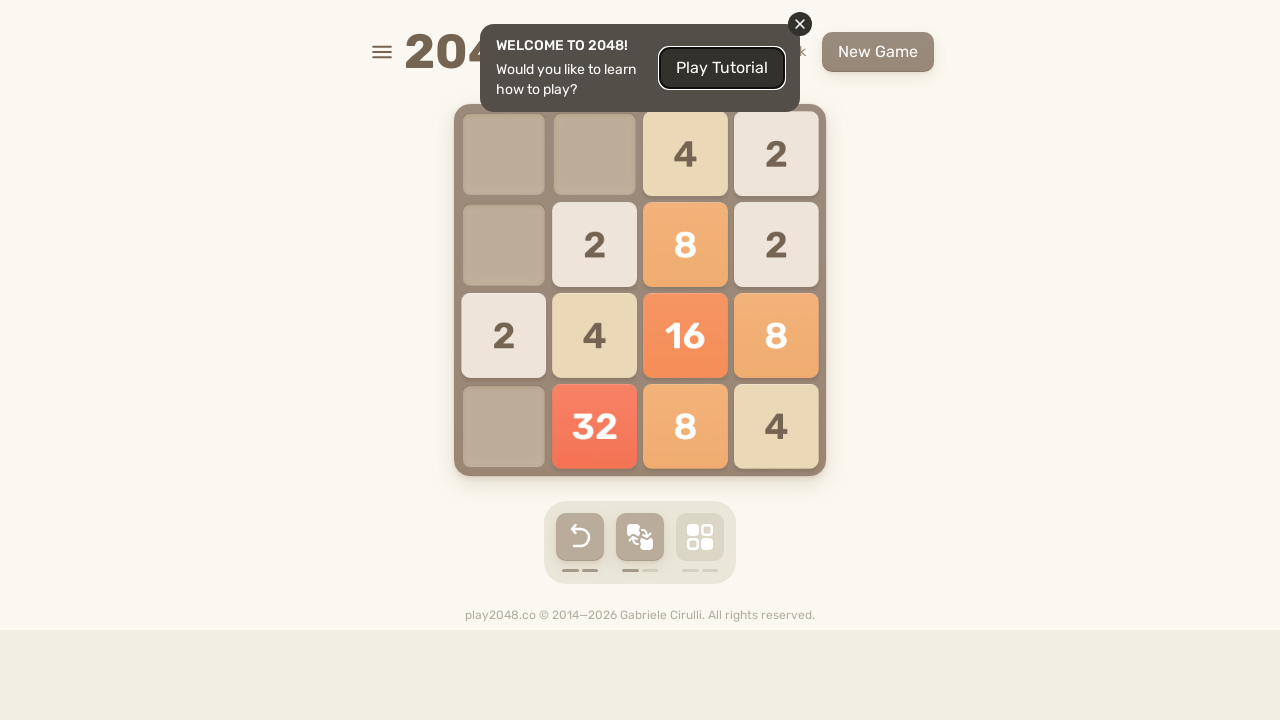

Waited 500ms after UP arrow
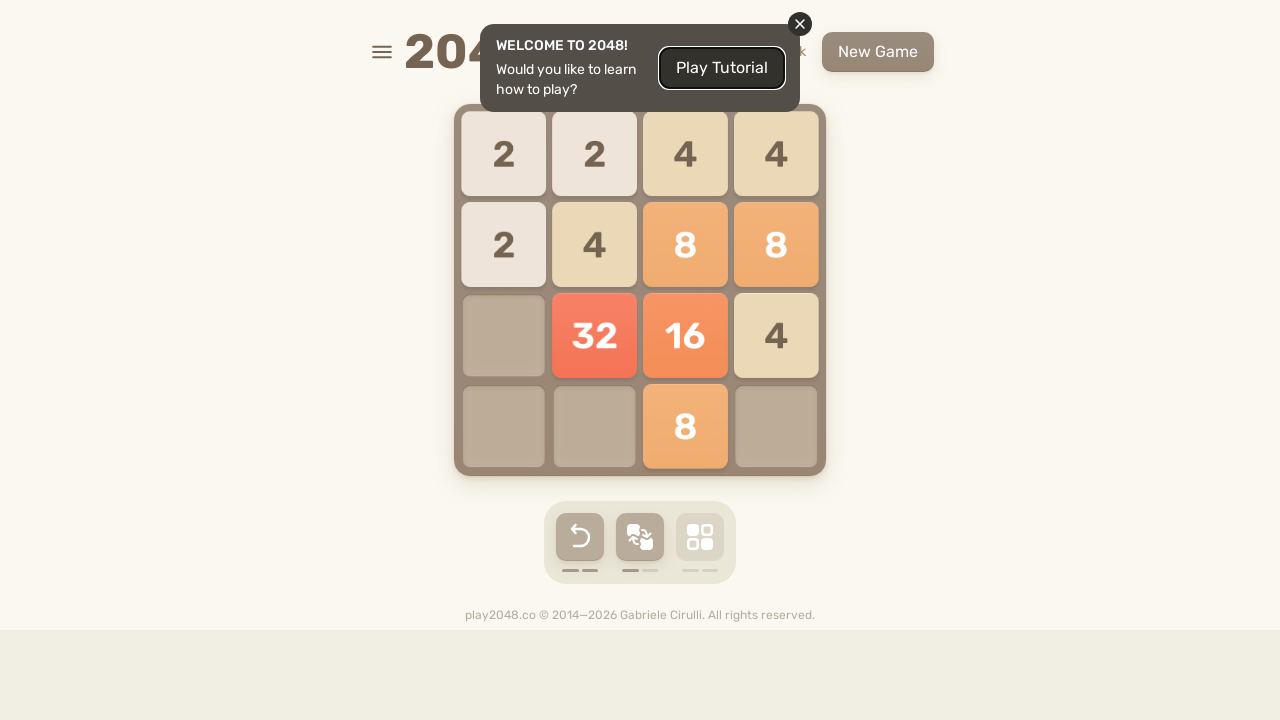

Sent DOWN arrow key (iteration 11/50)
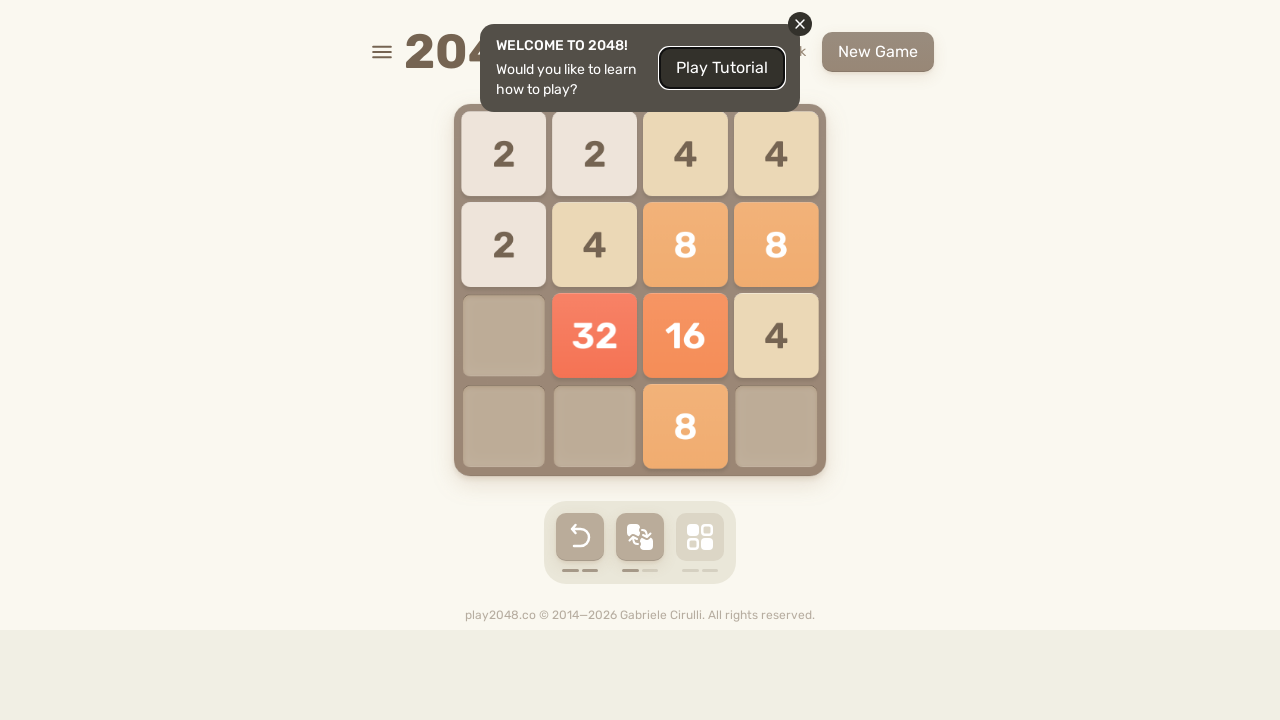

Waited 500ms after DOWN arrow
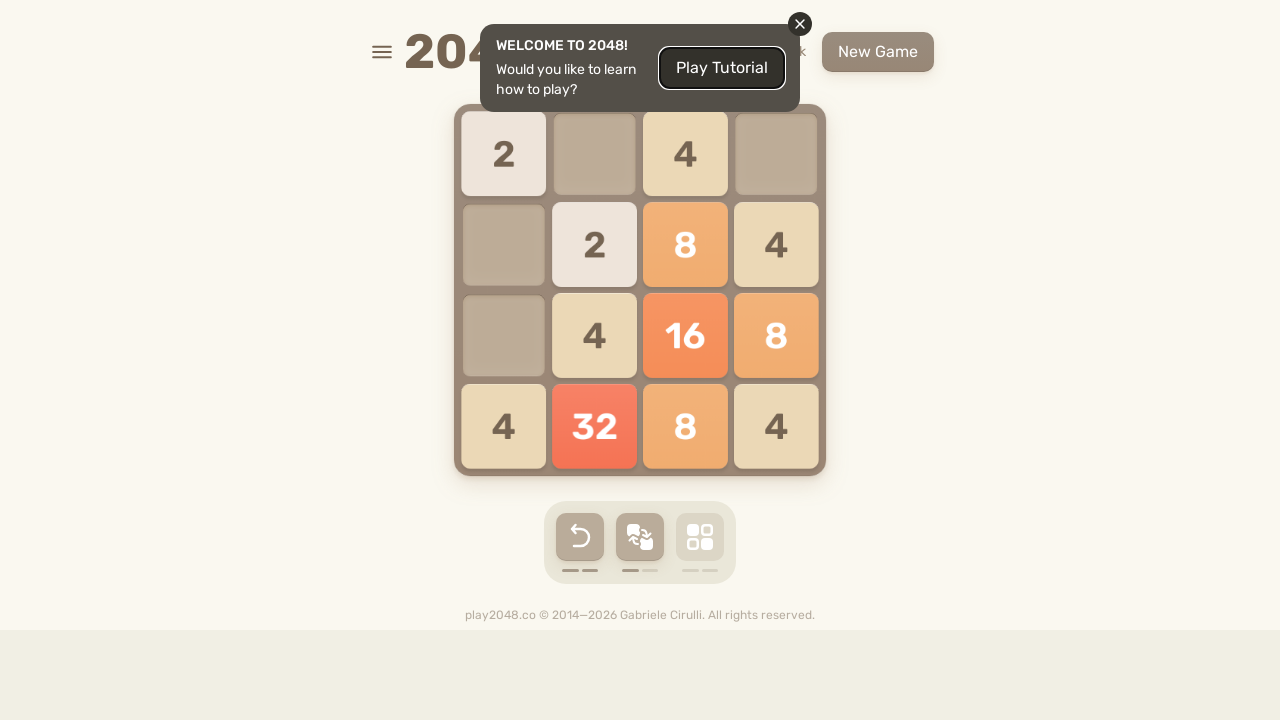

Sent LEFT arrow key (iteration 11/50)
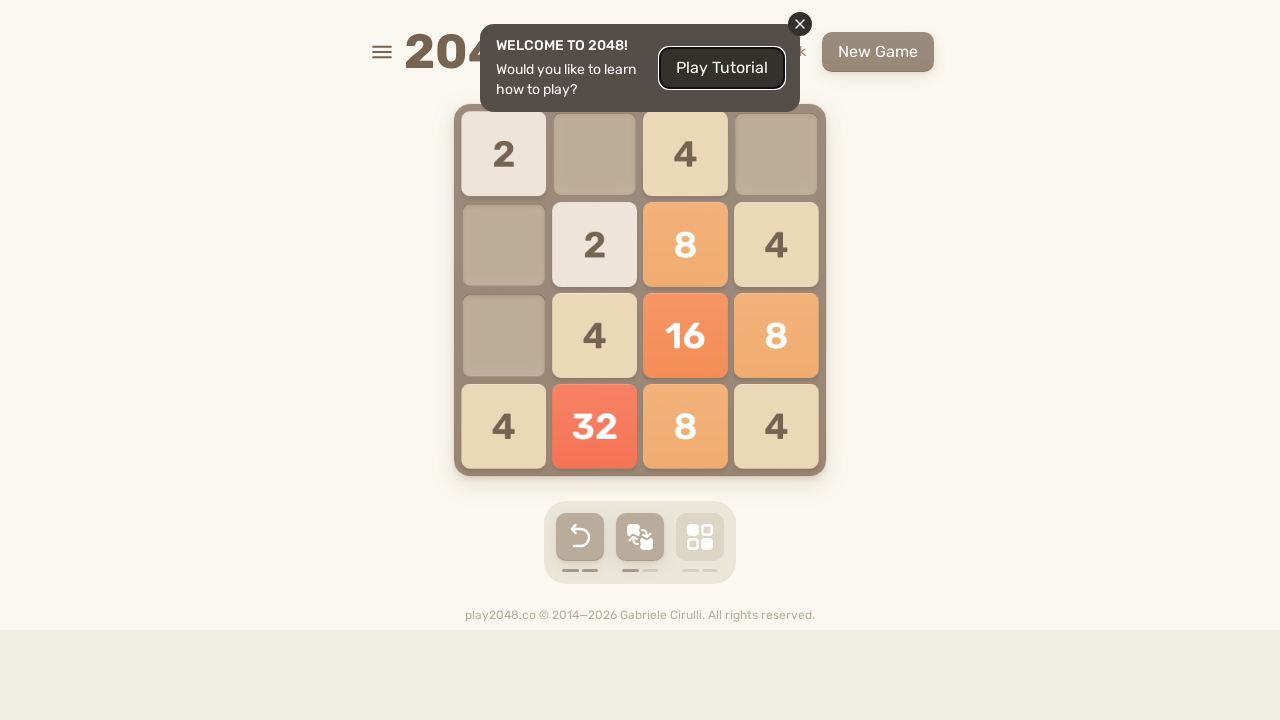

Waited 500ms after LEFT arrow
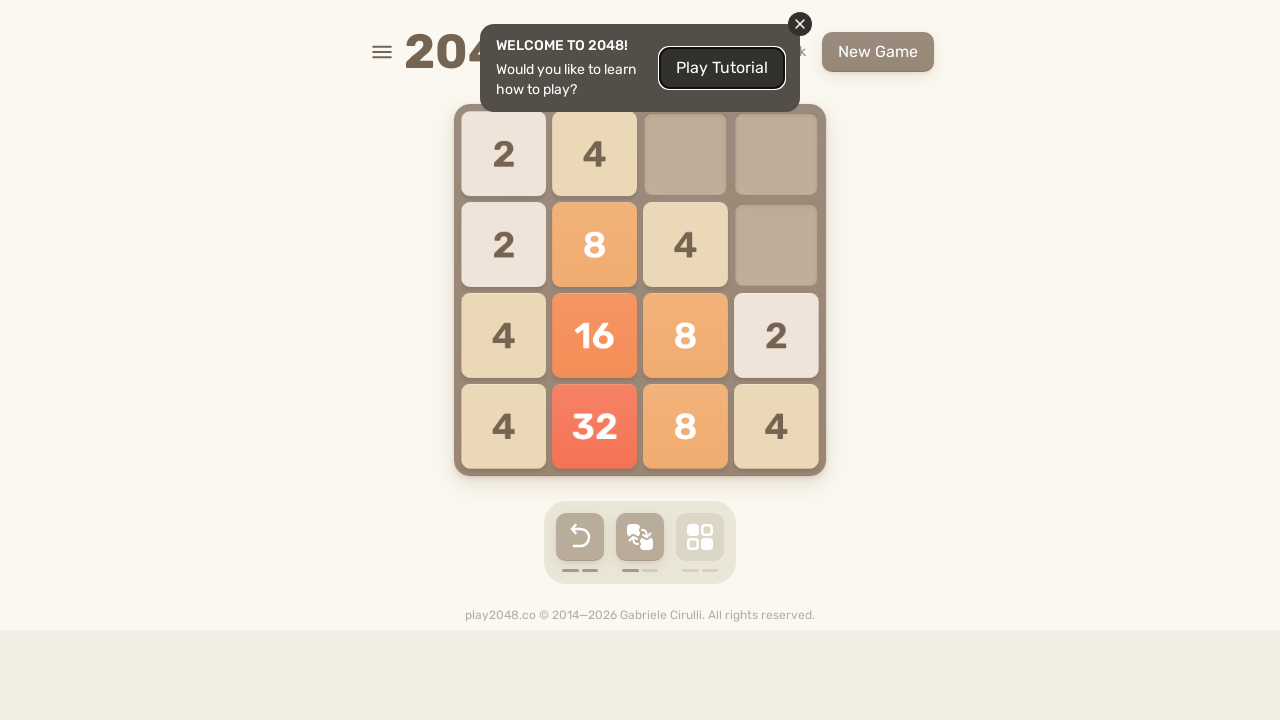

Sent RIGHT arrow key (iteration 11/50)
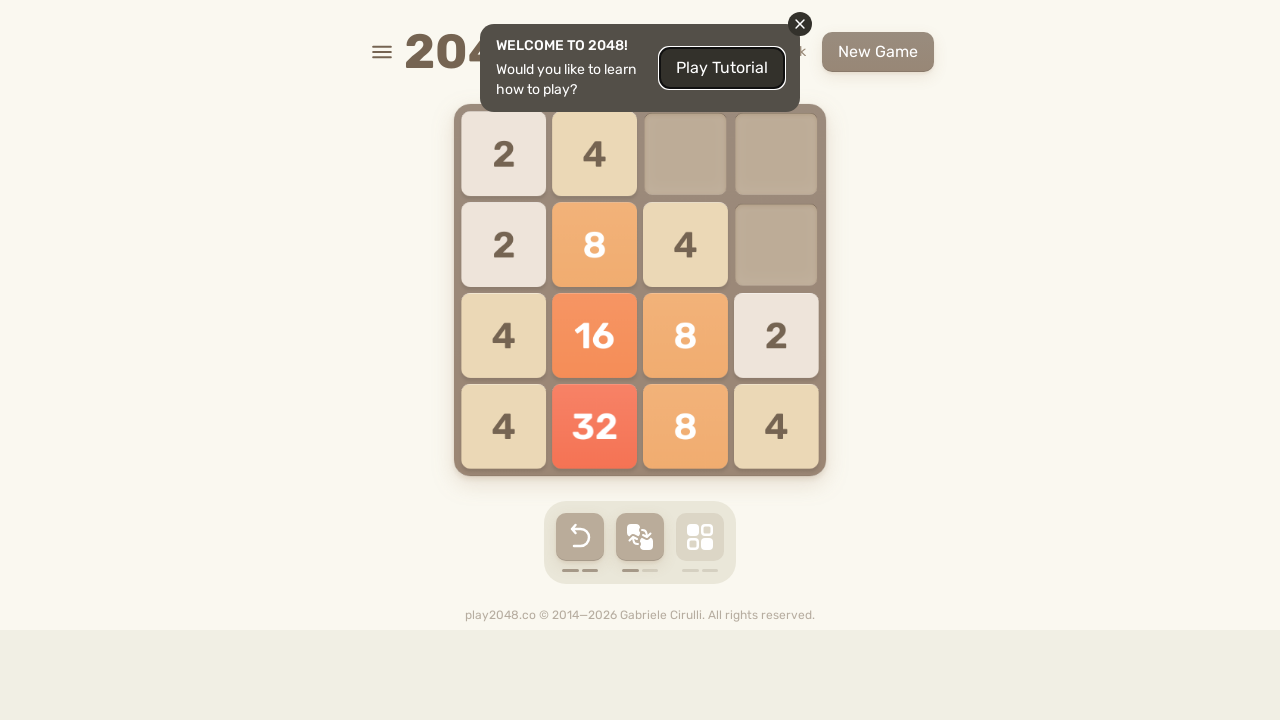

Waited 500ms after RIGHT arrow
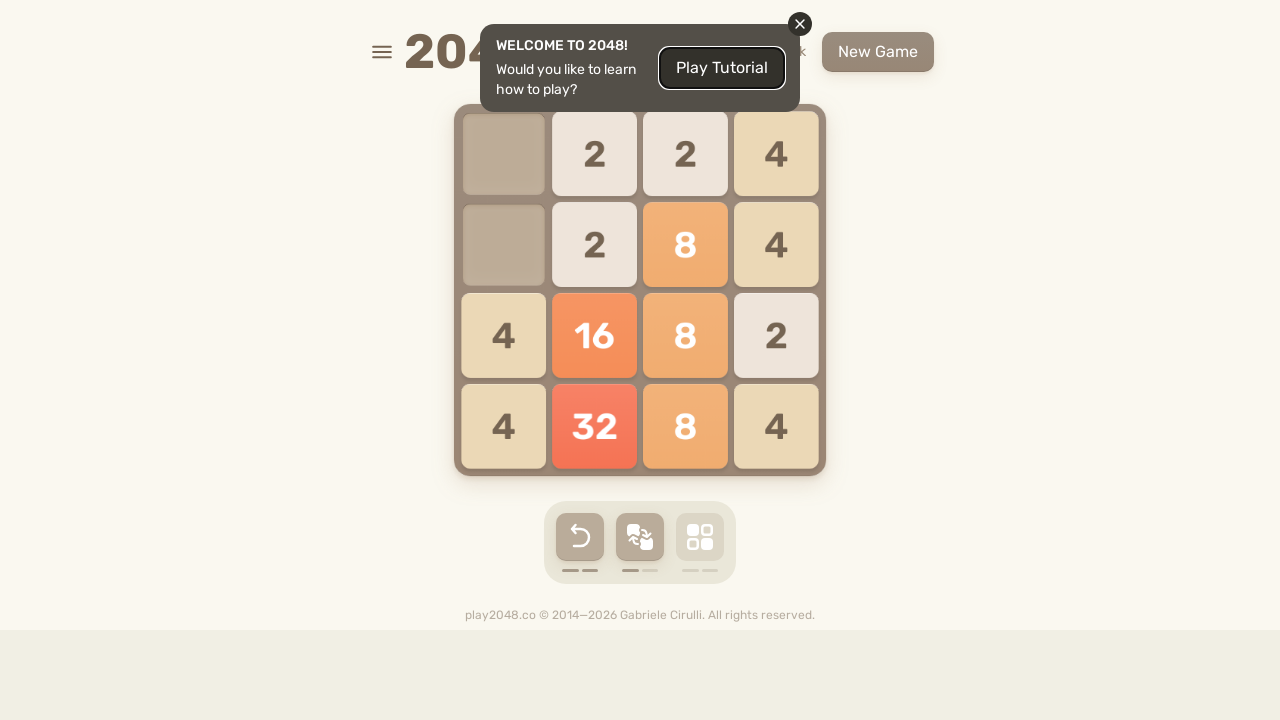

Sent UP arrow key (iteration 12/50)
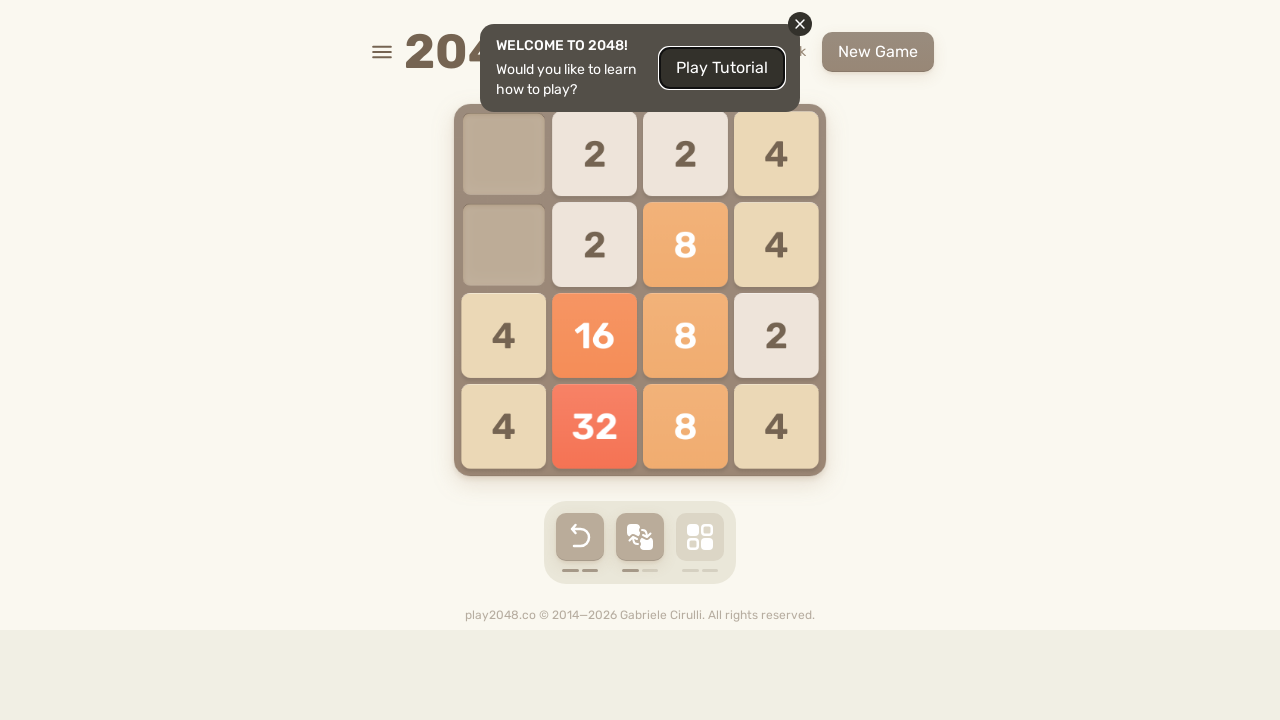

Waited 500ms after UP arrow
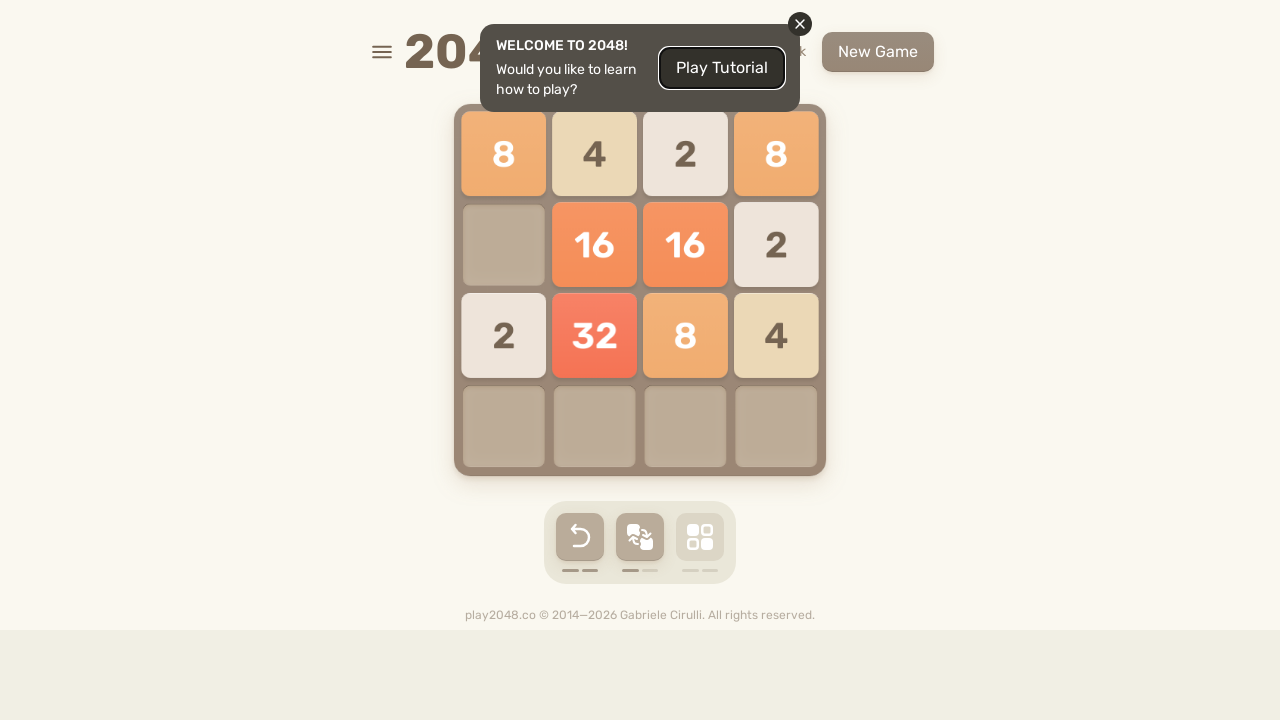

Sent DOWN arrow key (iteration 12/50)
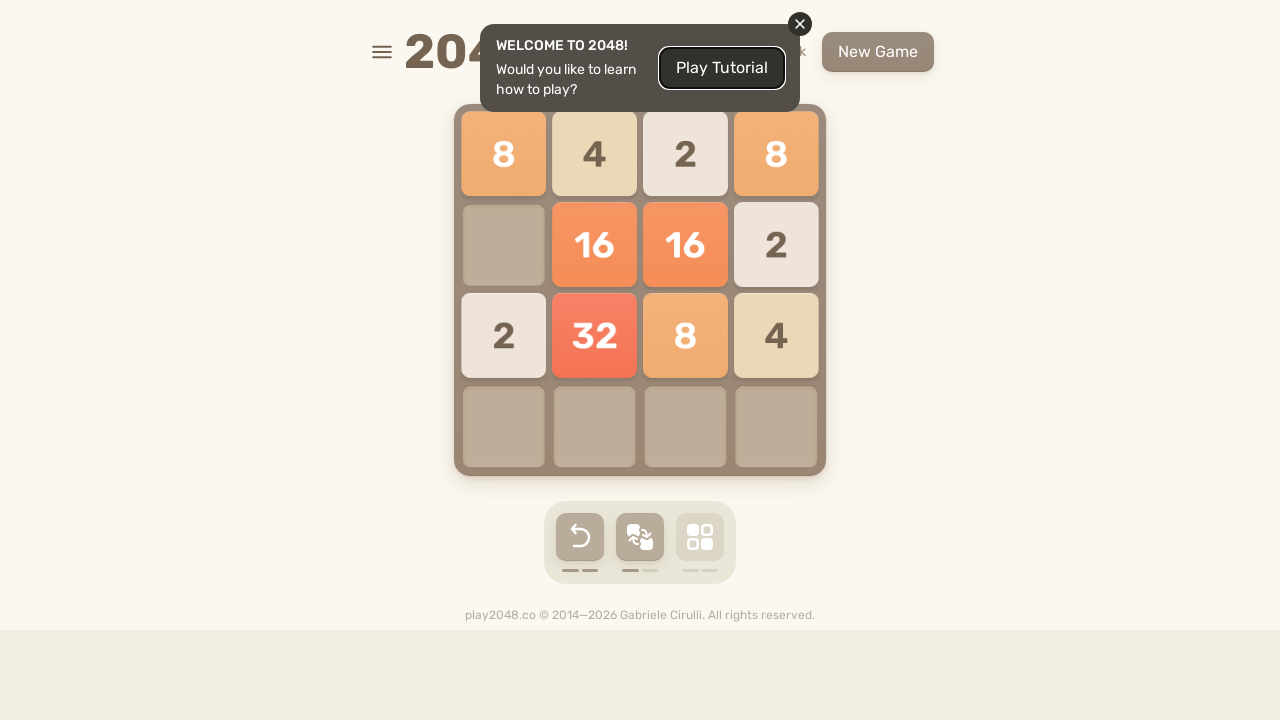

Waited 500ms after DOWN arrow
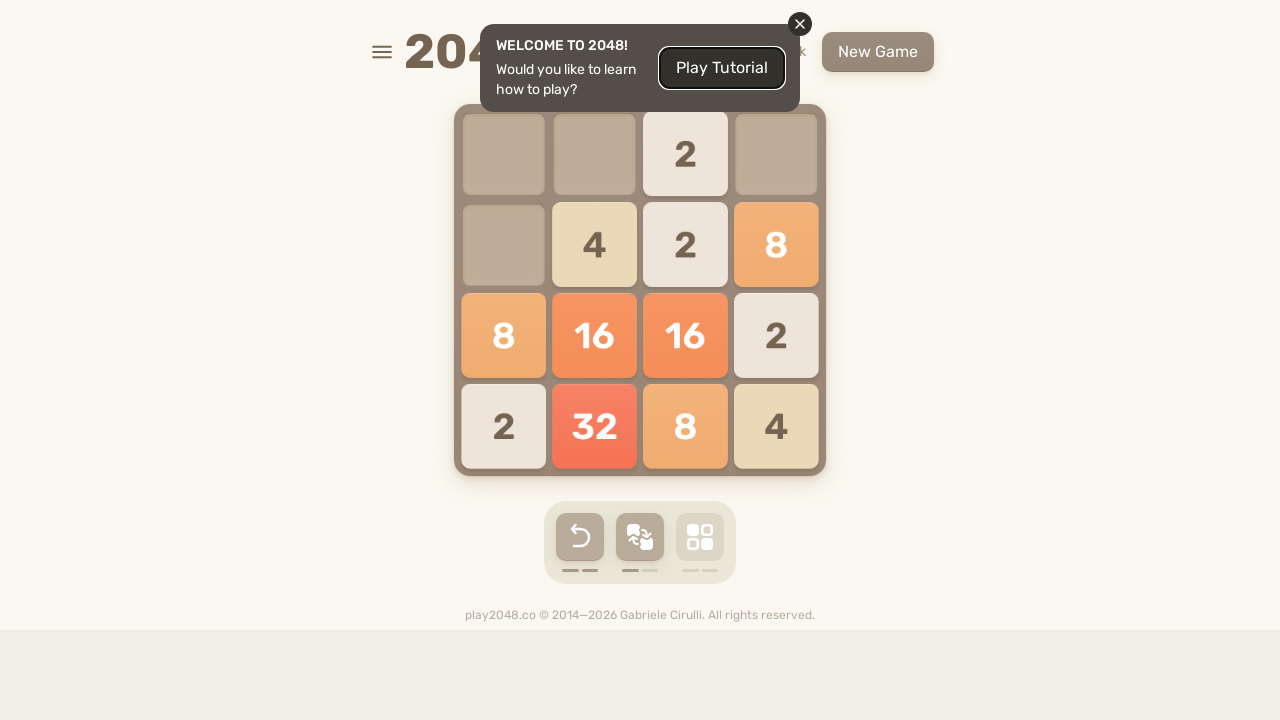

Sent LEFT arrow key (iteration 12/50)
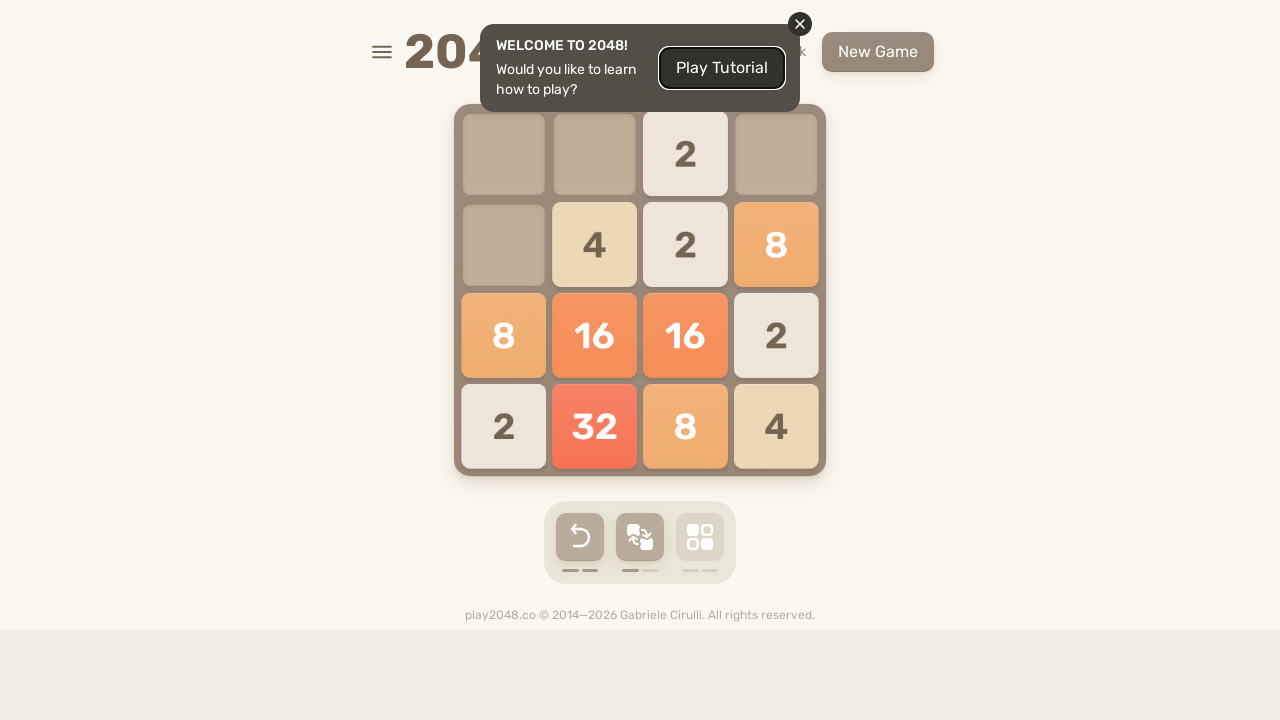

Waited 500ms after LEFT arrow
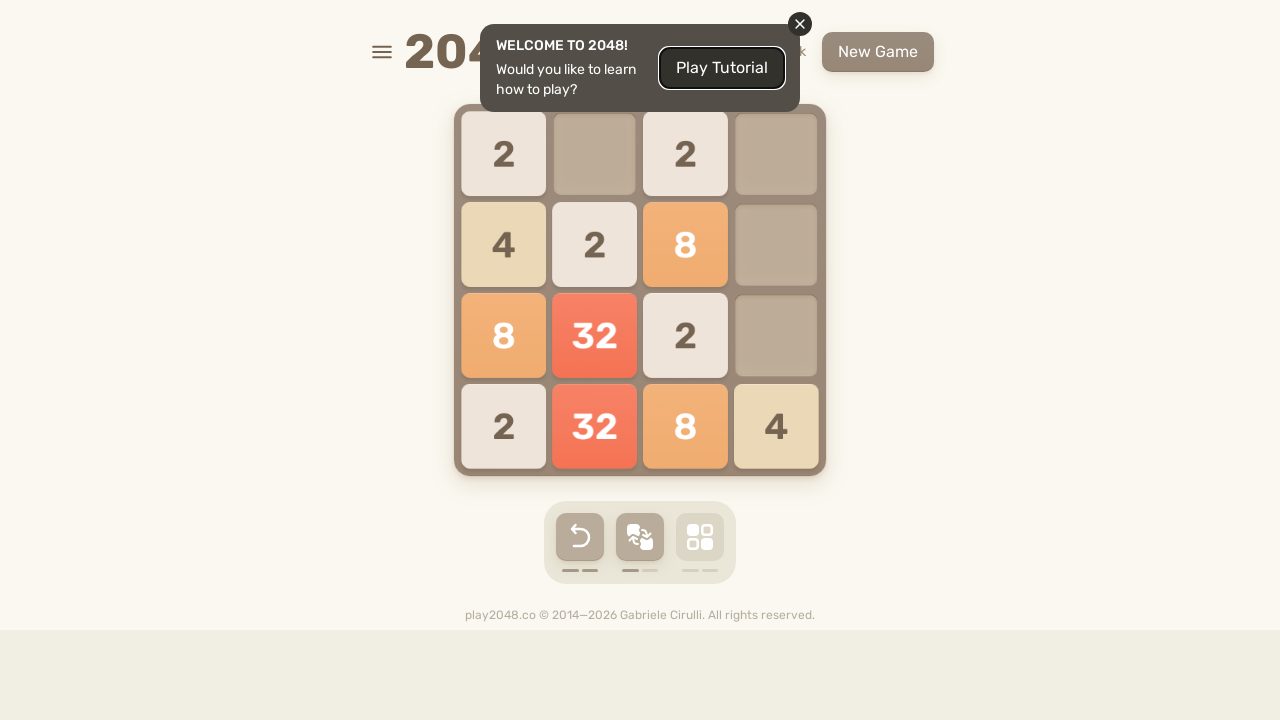

Sent RIGHT arrow key (iteration 12/50)
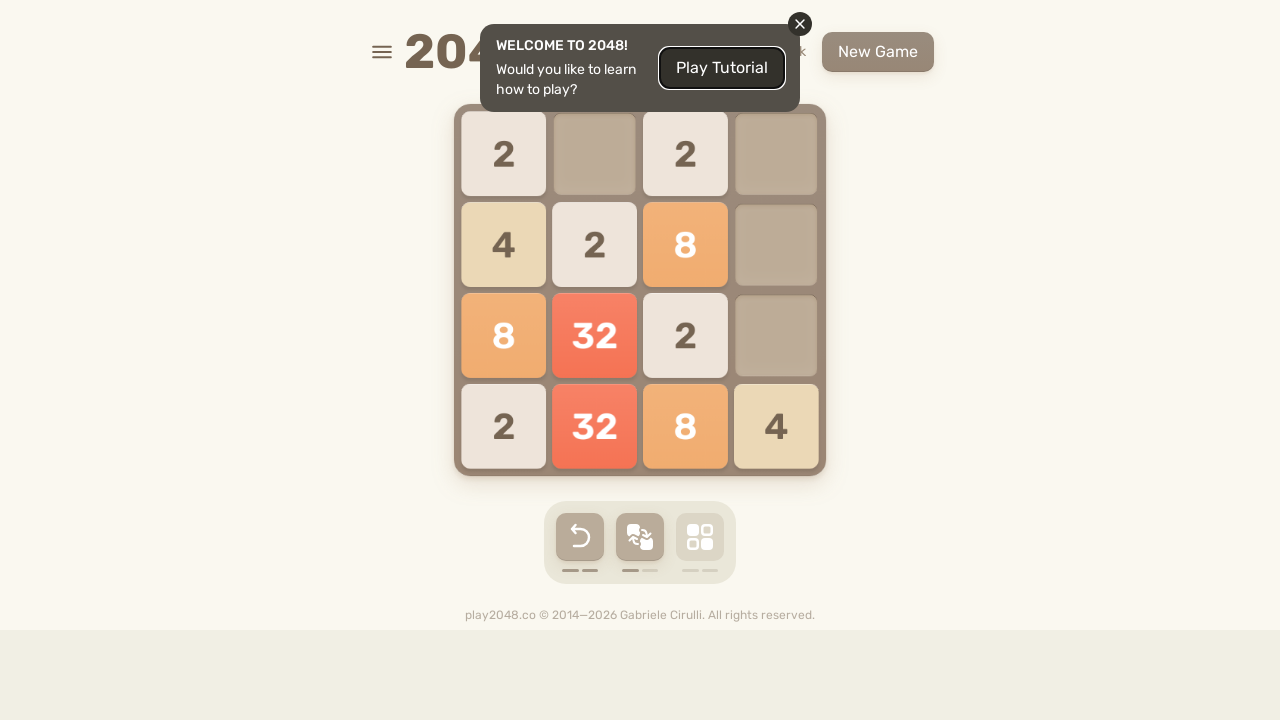

Waited 500ms after RIGHT arrow
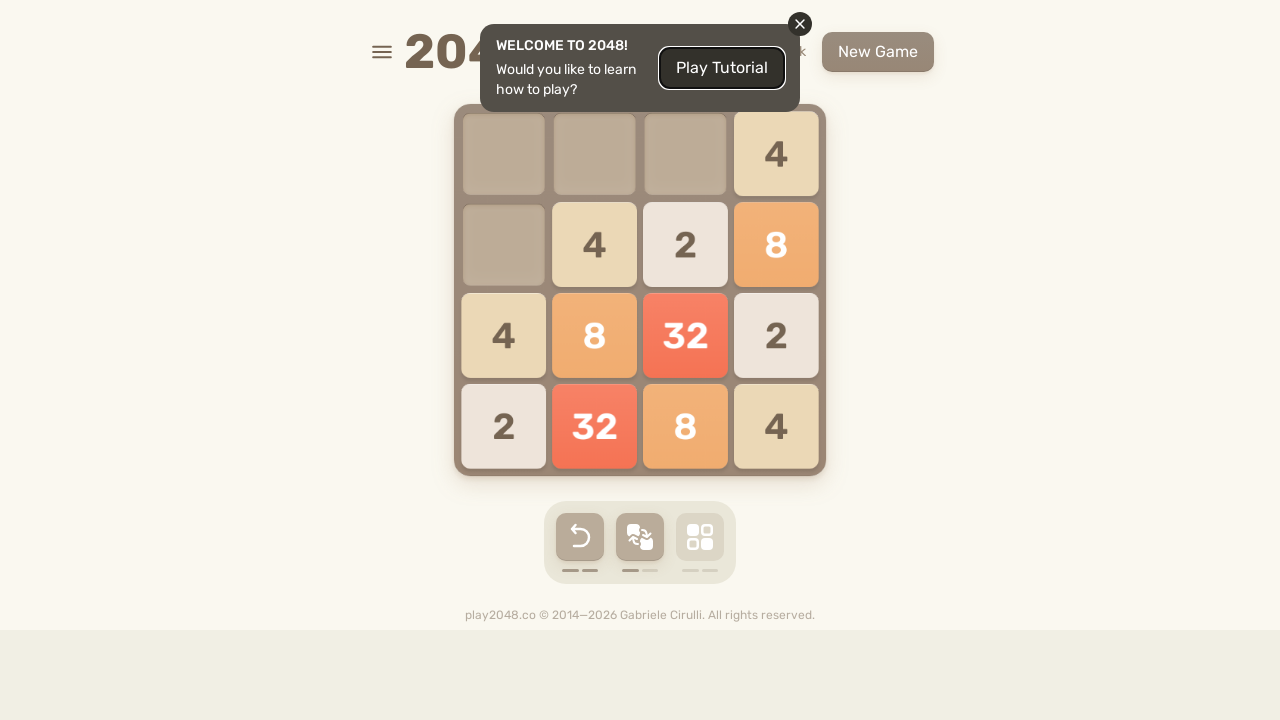

Sent UP arrow key (iteration 13/50)
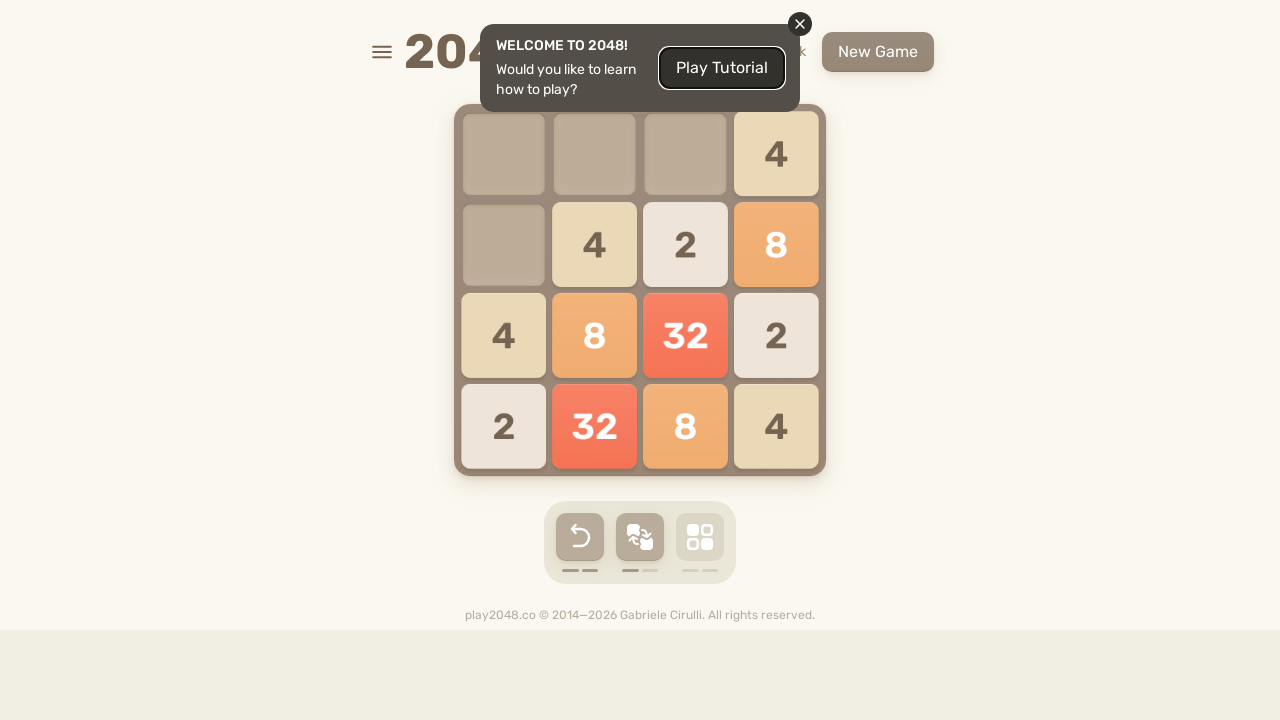

Waited 500ms after UP arrow
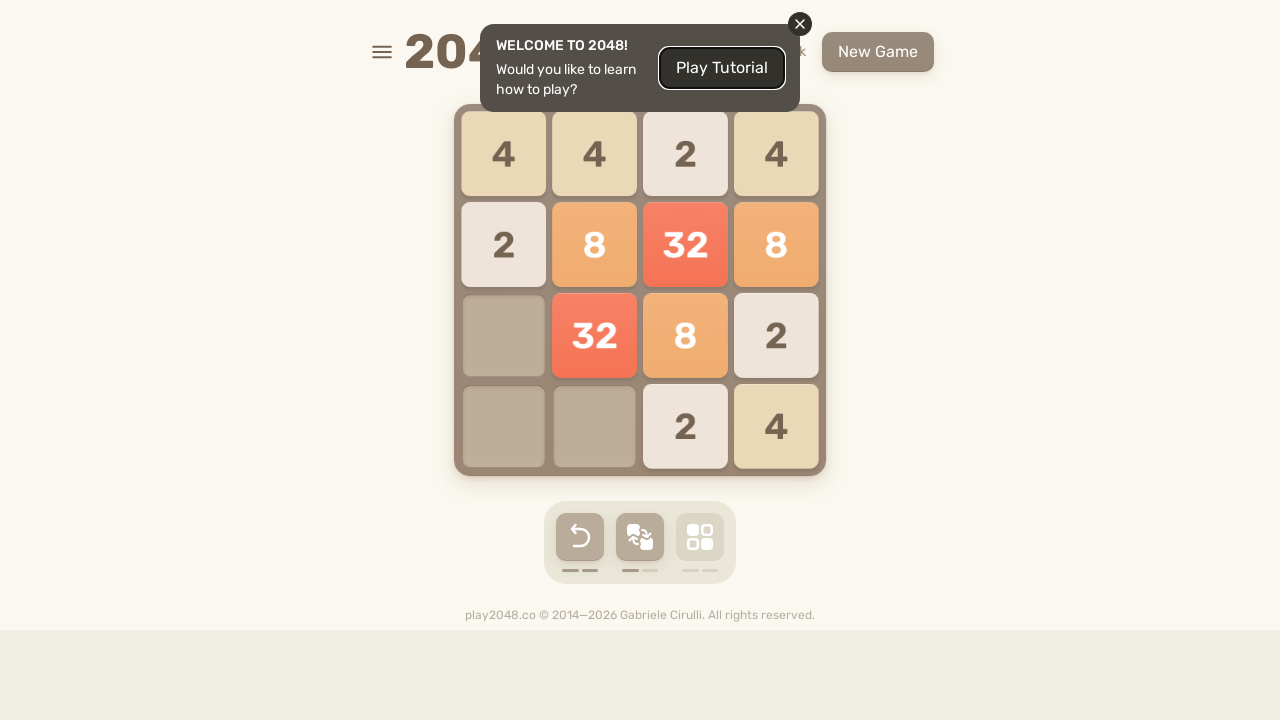

Sent DOWN arrow key (iteration 13/50)
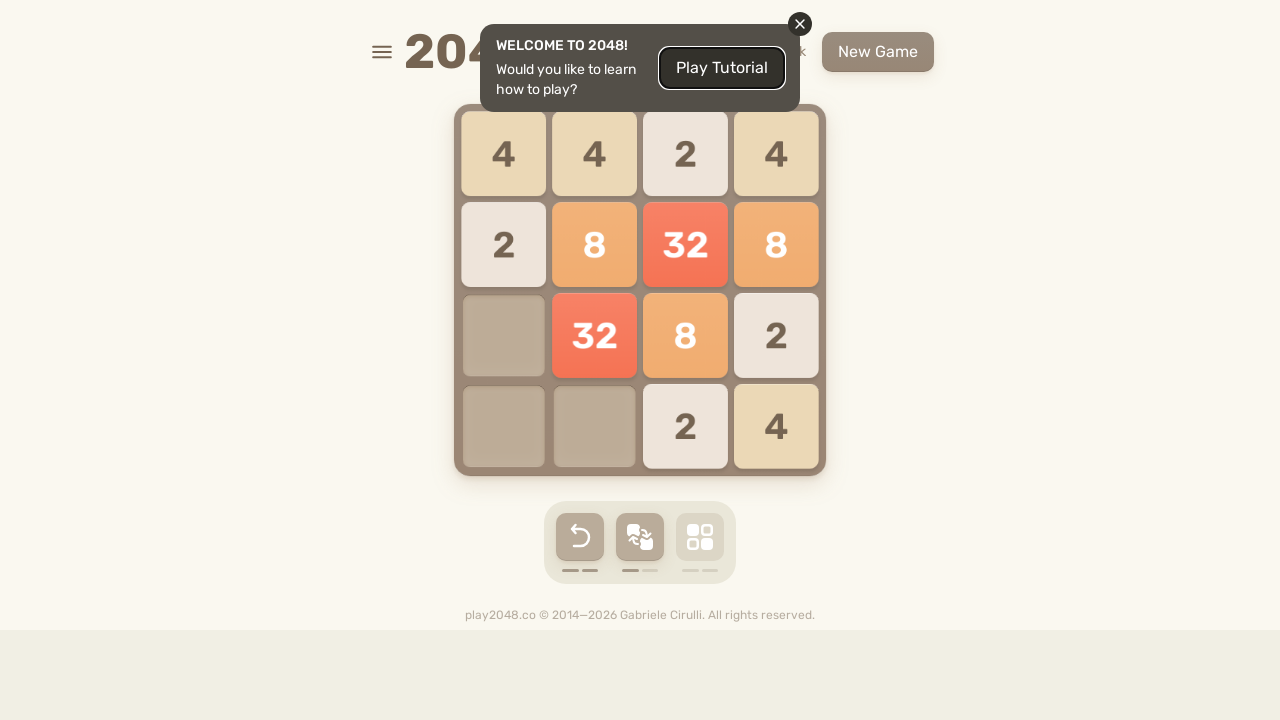

Waited 500ms after DOWN arrow
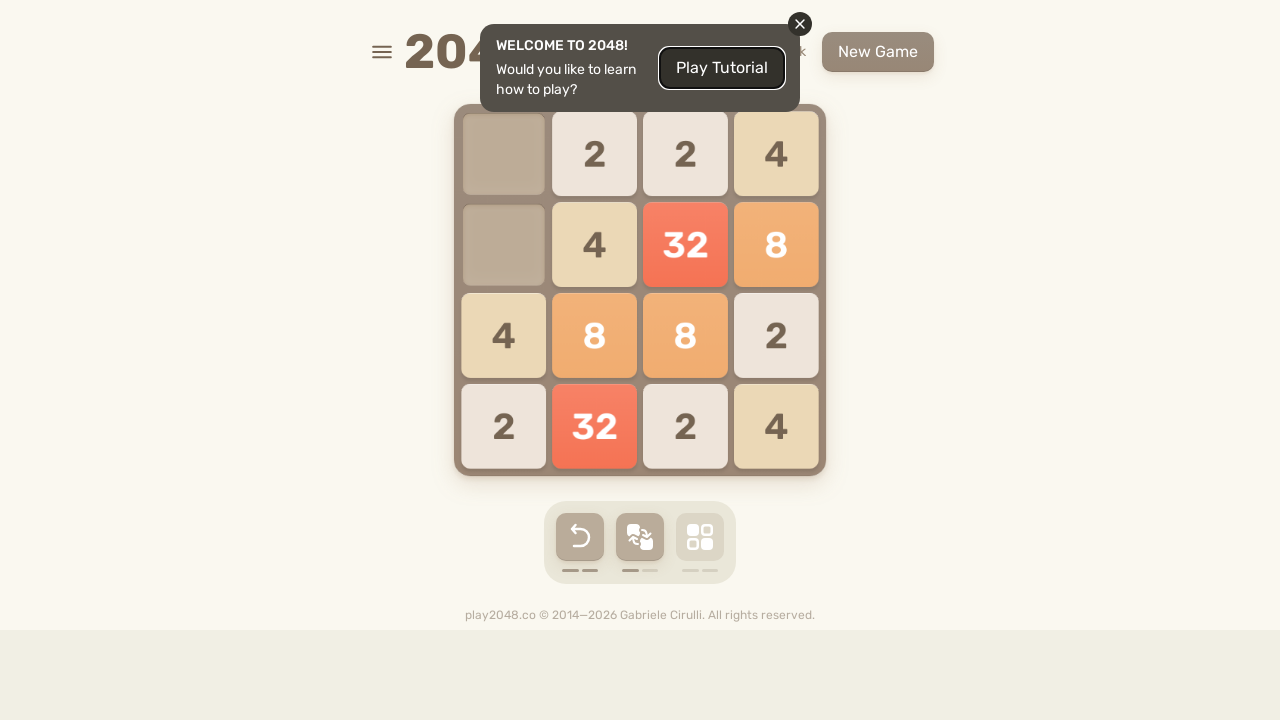

Sent LEFT arrow key (iteration 13/50)
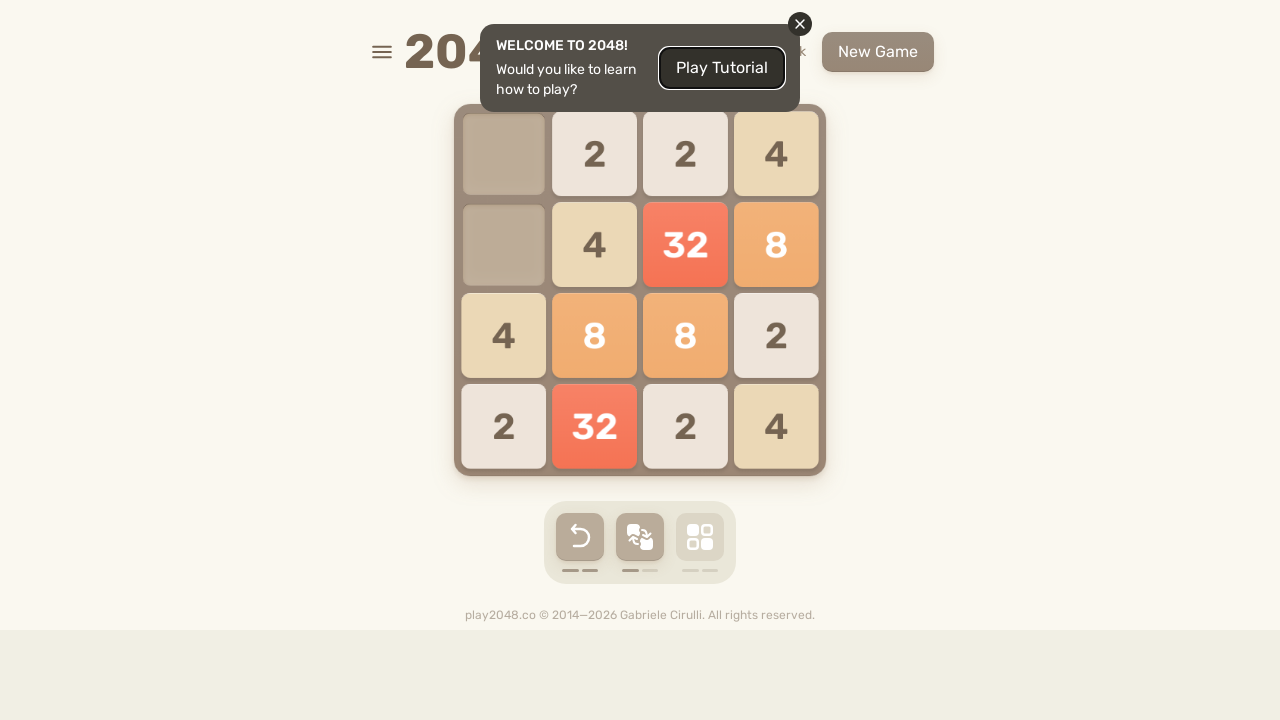

Waited 500ms after LEFT arrow
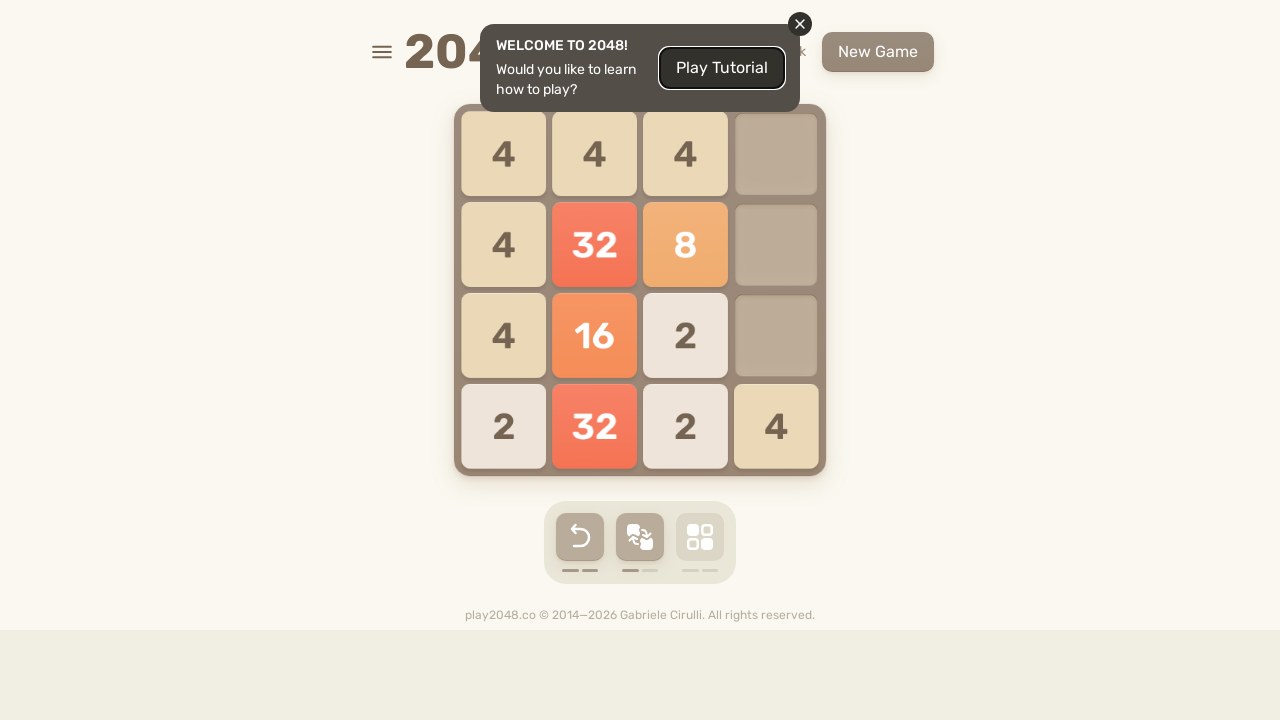

Sent RIGHT arrow key (iteration 13/50)
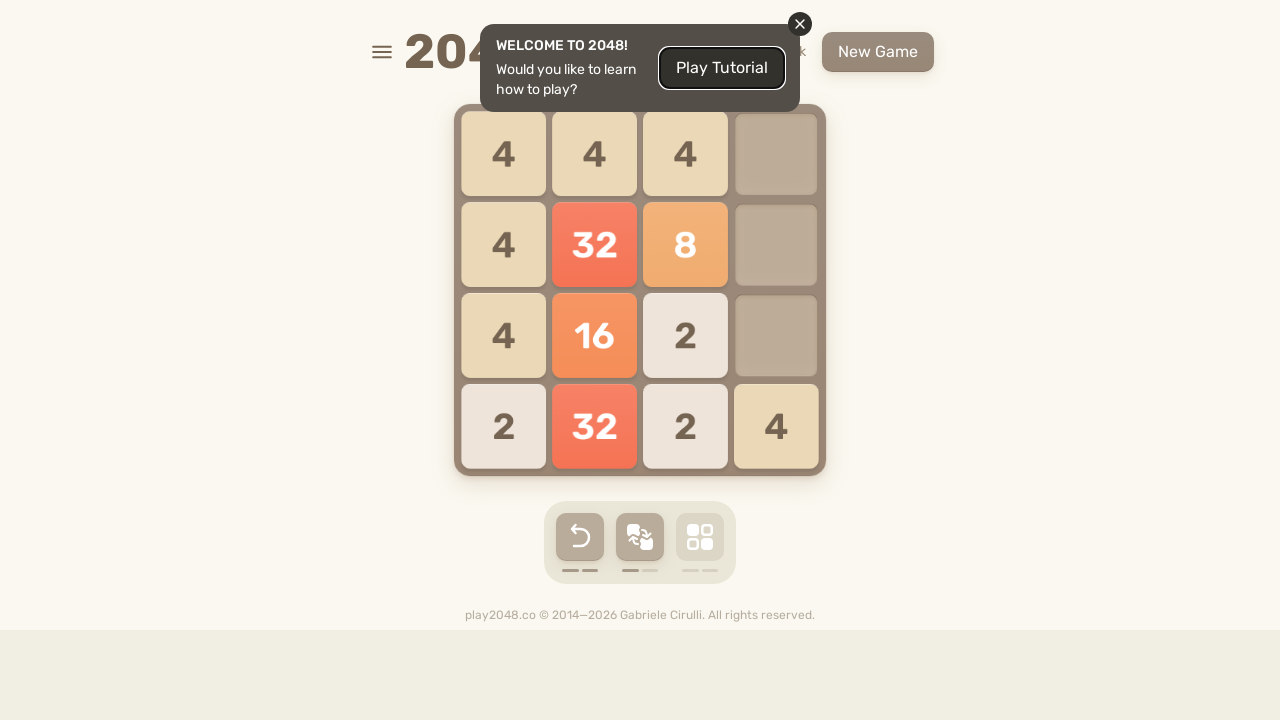

Waited 500ms after RIGHT arrow
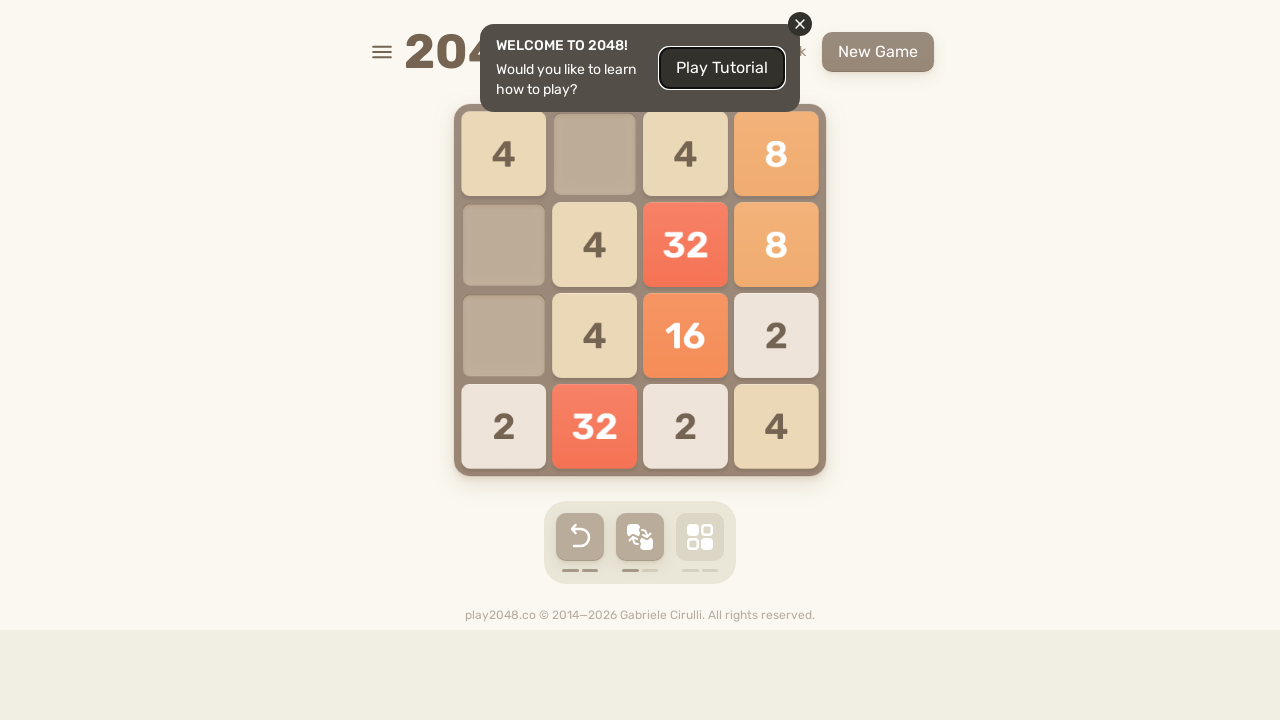

Sent UP arrow key (iteration 14/50)
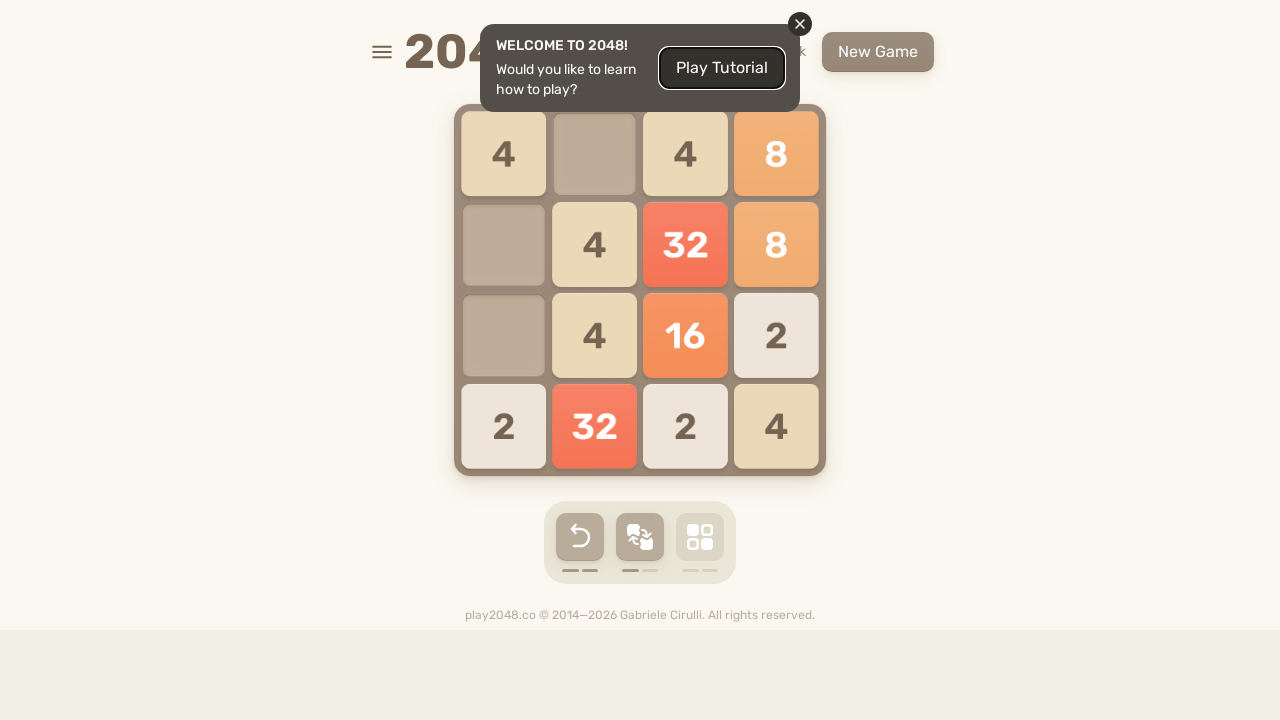

Waited 500ms after UP arrow
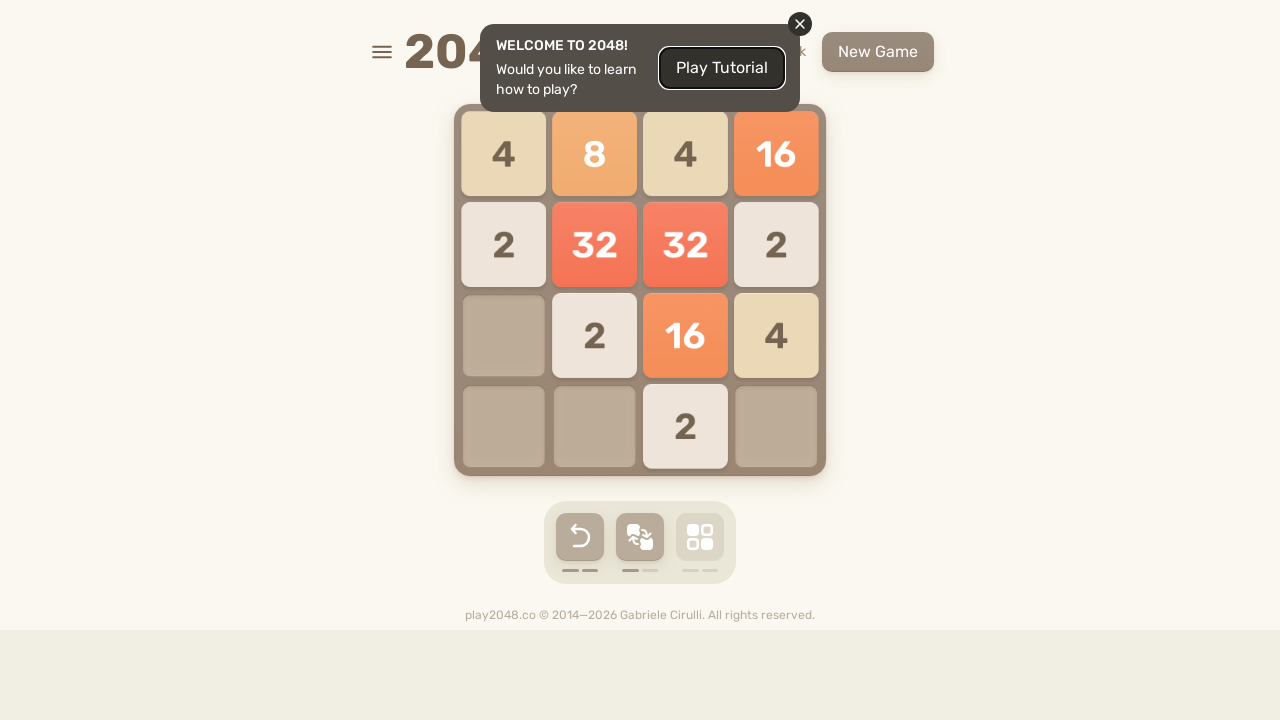

Sent DOWN arrow key (iteration 14/50)
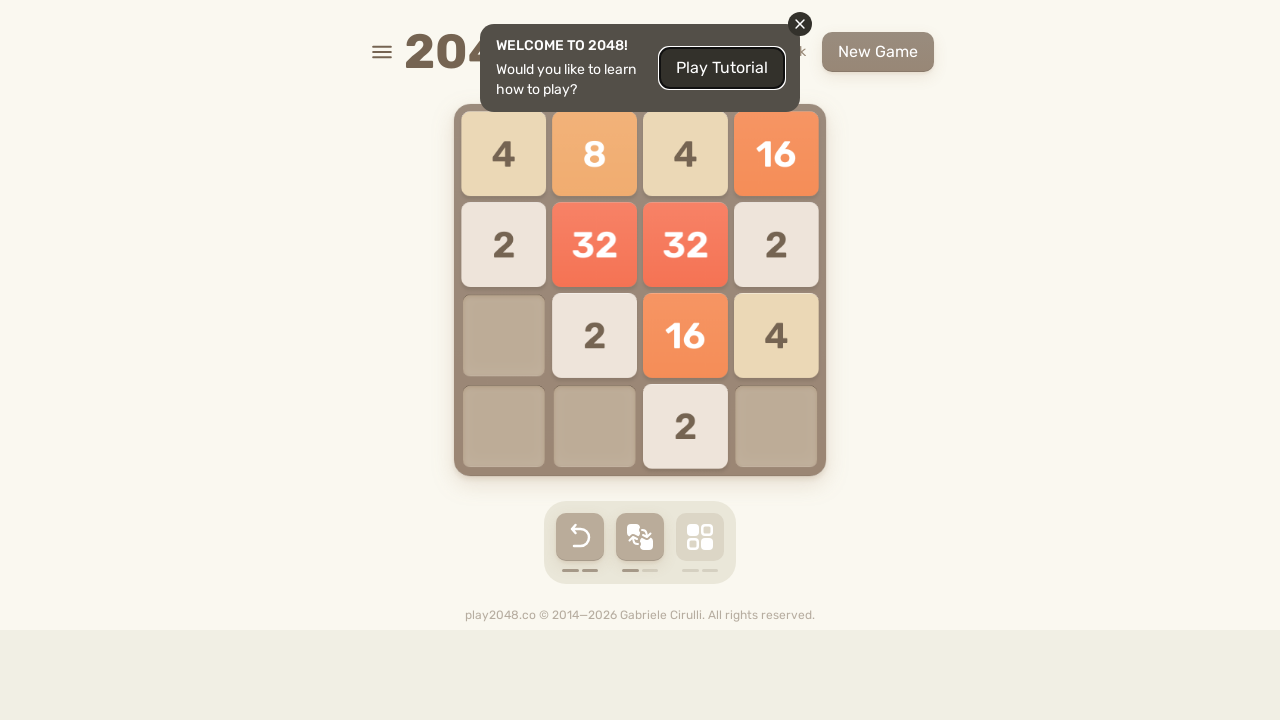

Waited 500ms after DOWN arrow
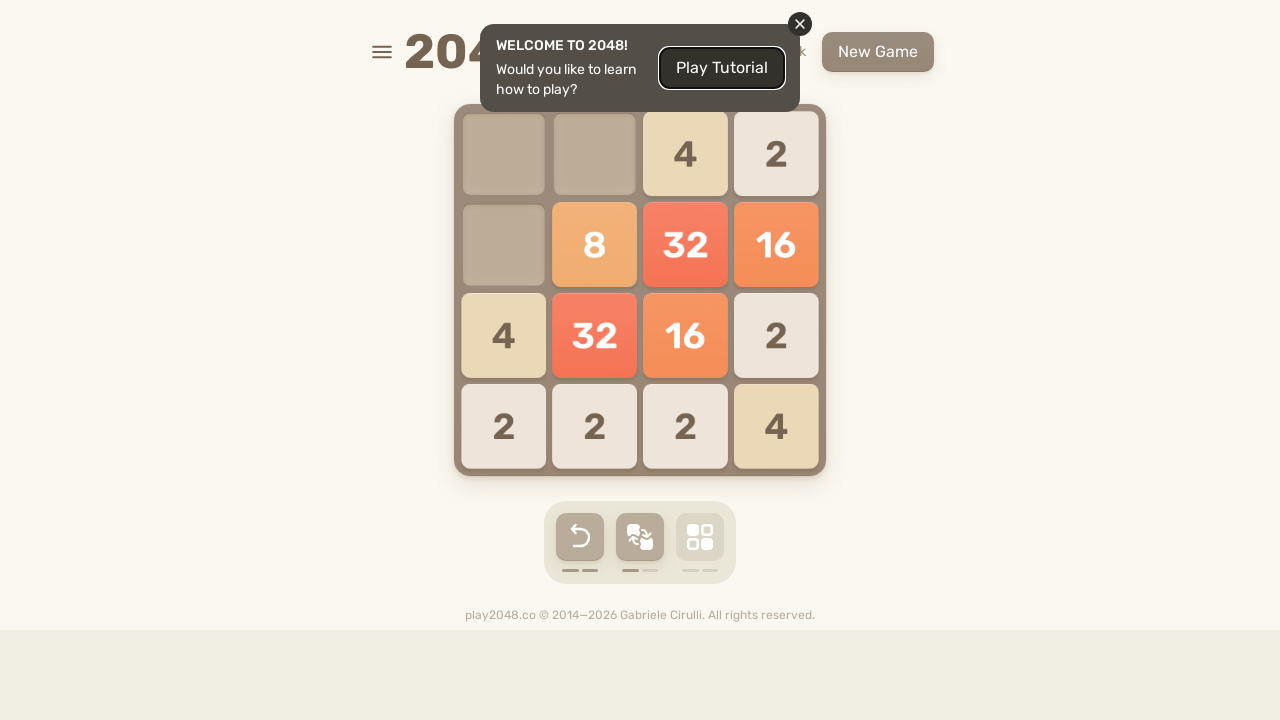

Sent LEFT arrow key (iteration 14/50)
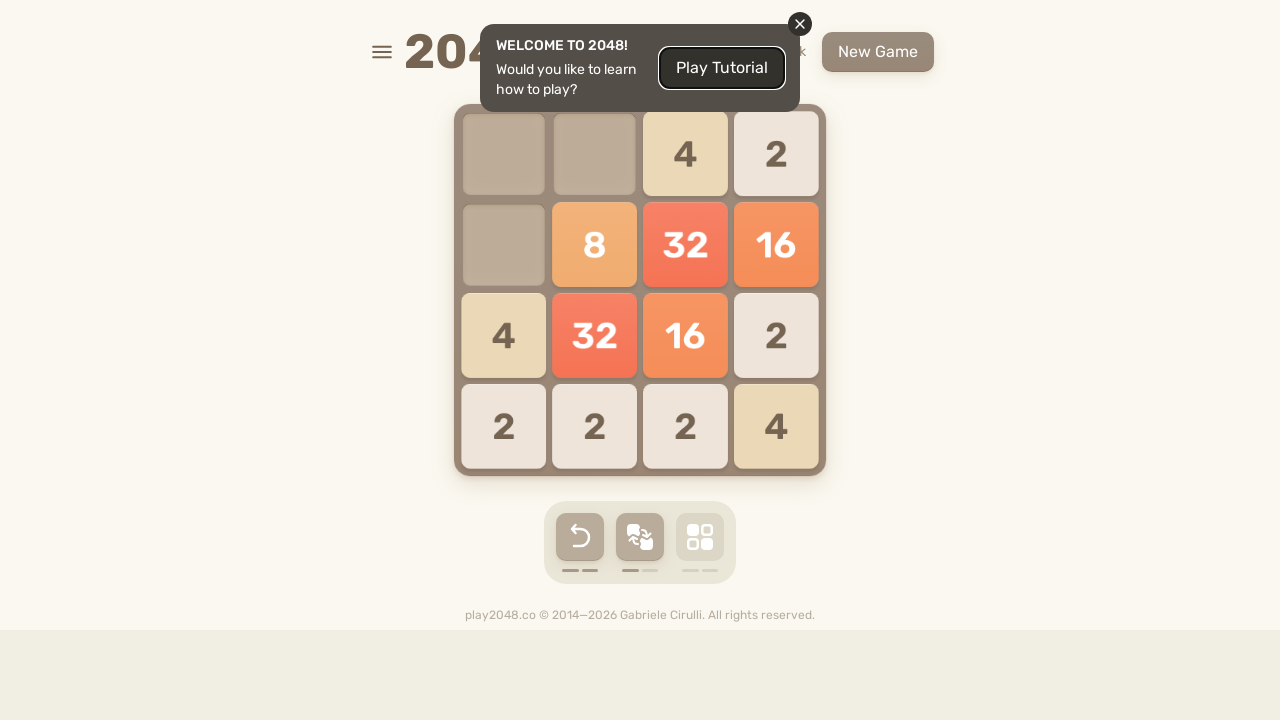

Waited 500ms after LEFT arrow
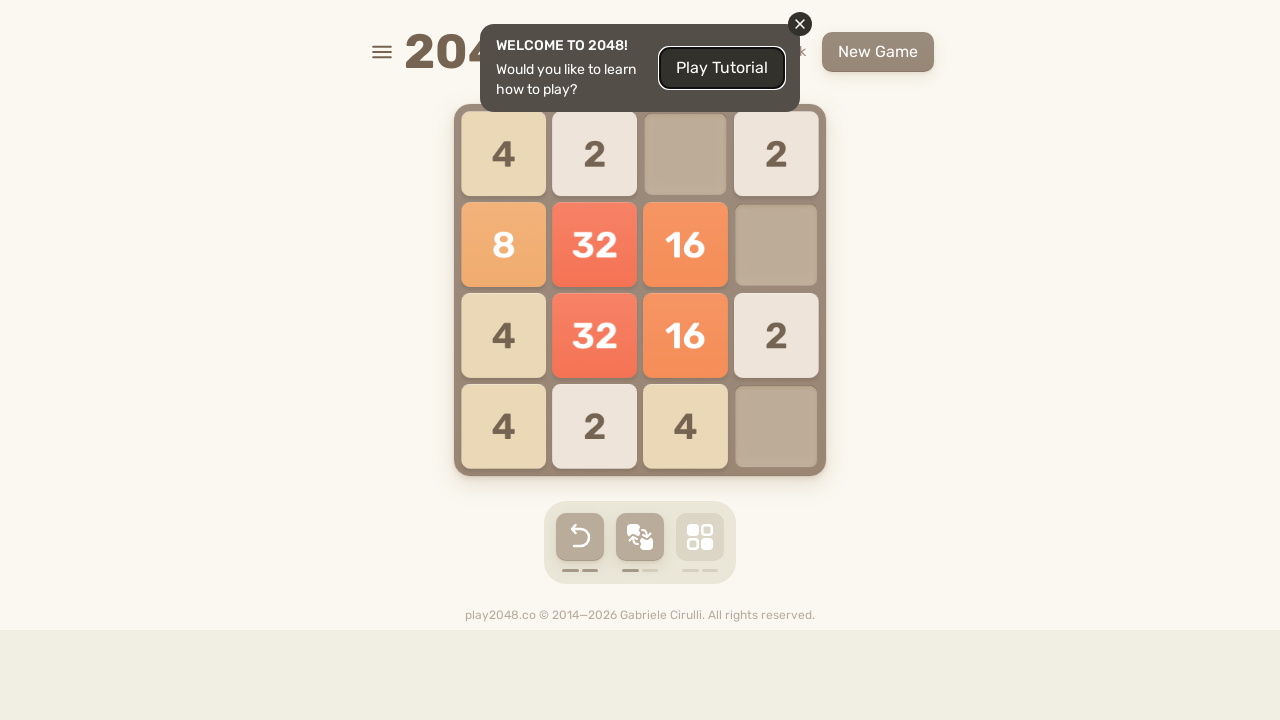

Sent RIGHT arrow key (iteration 14/50)
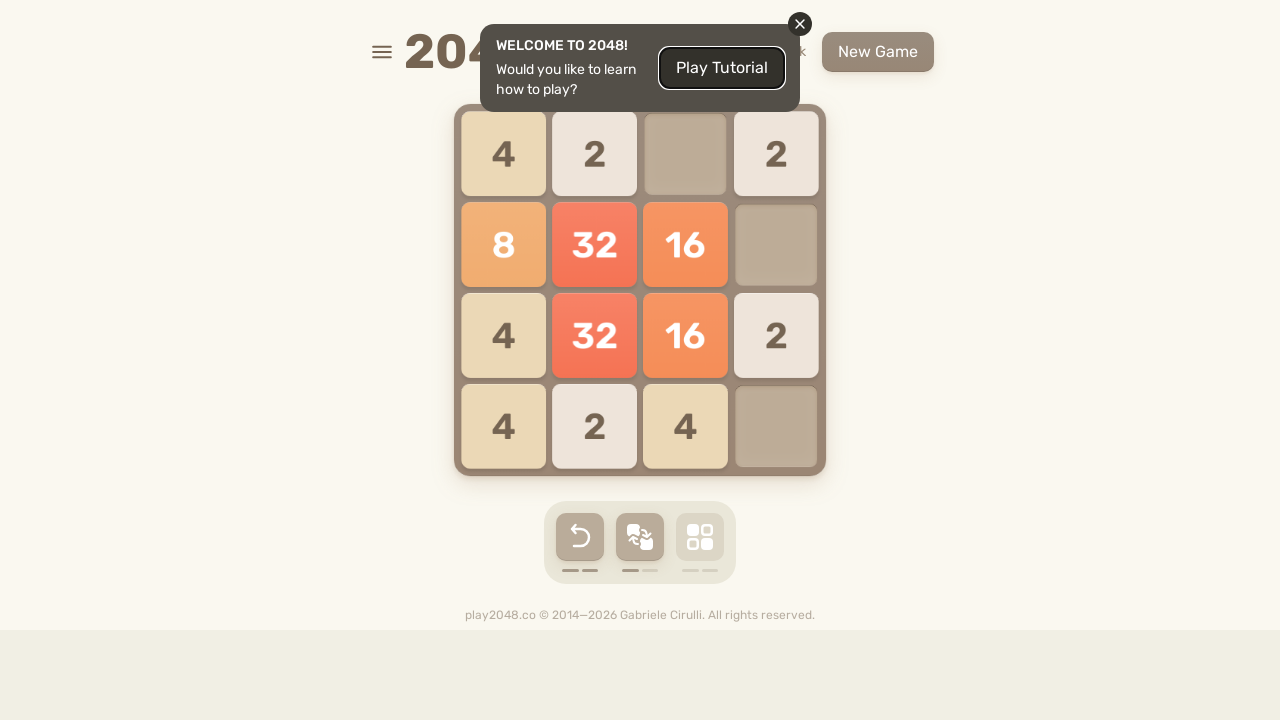

Waited 500ms after RIGHT arrow
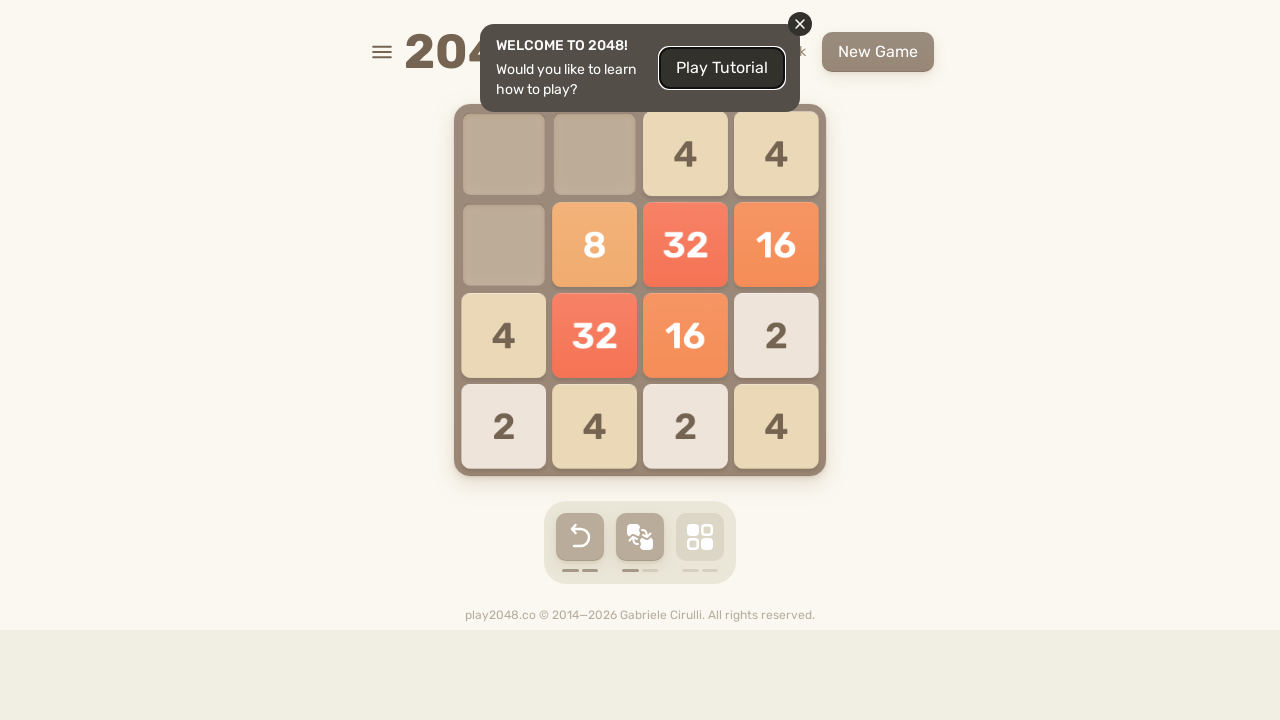

Sent UP arrow key (iteration 15/50)
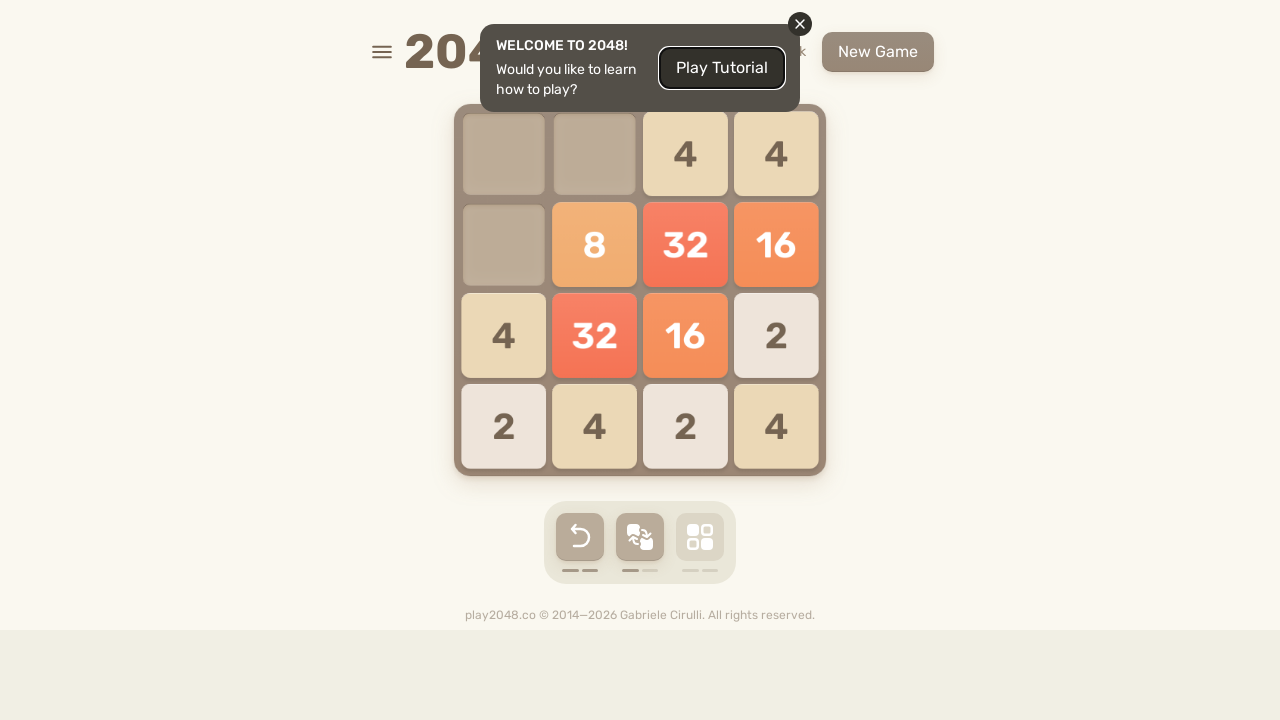

Waited 500ms after UP arrow
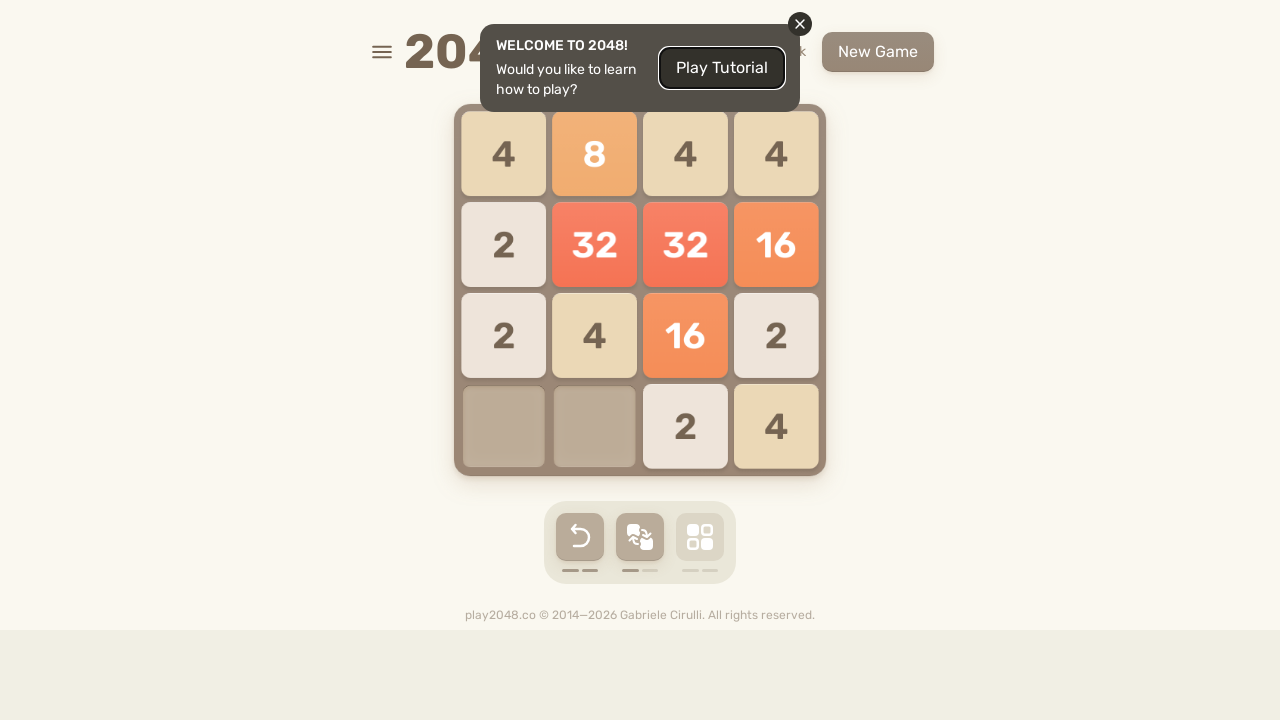

Sent DOWN arrow key (iteration 15/50)
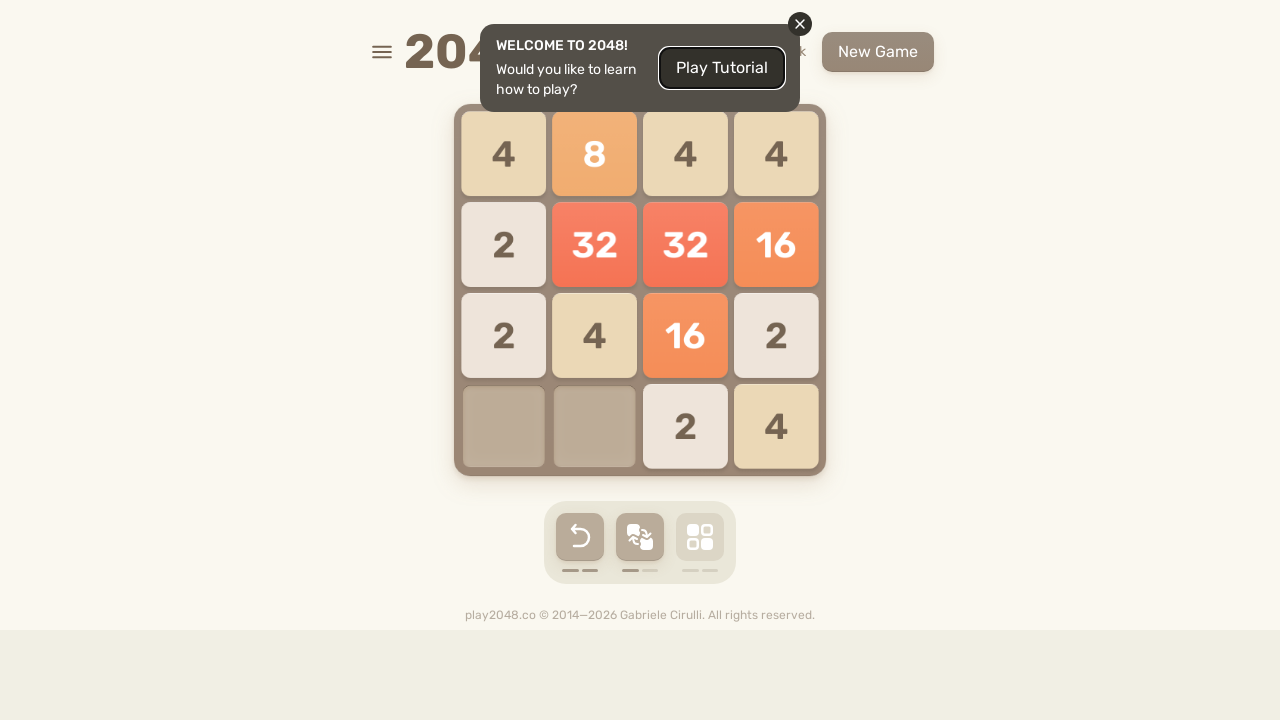

Waited 500ms after DOWN arrow
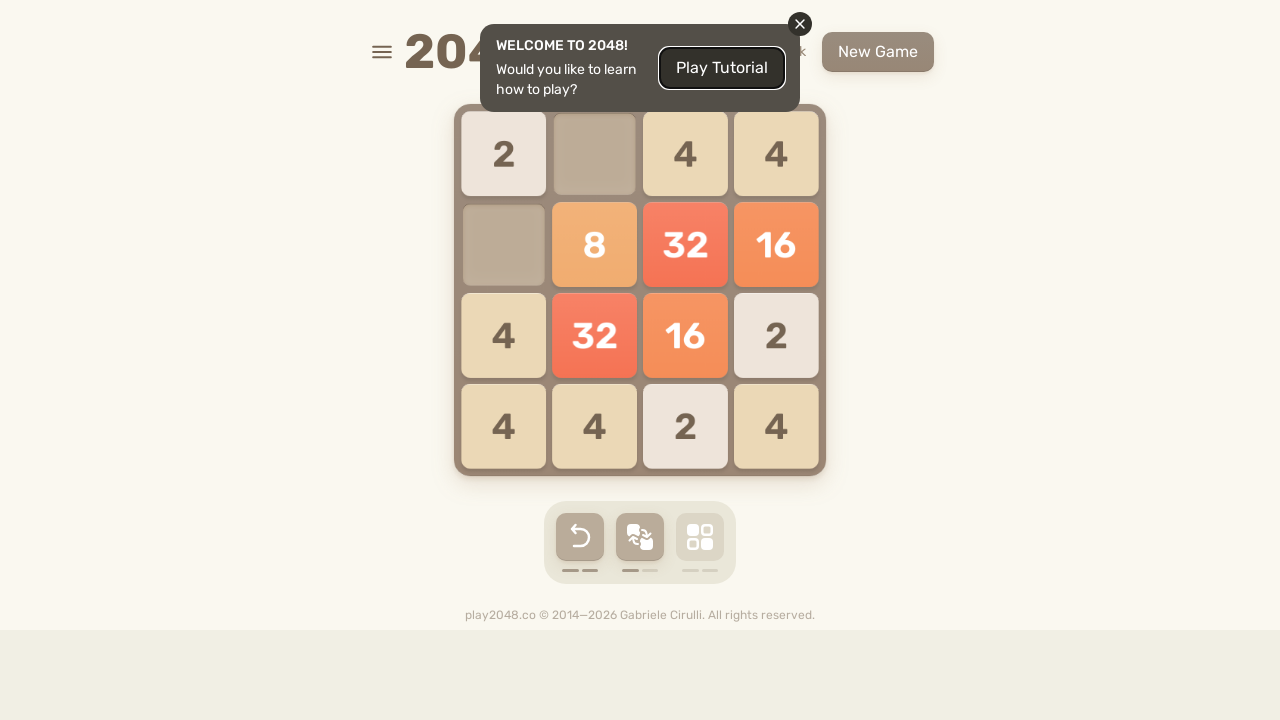

Sent LEFT arrow key (iteration 15/50)
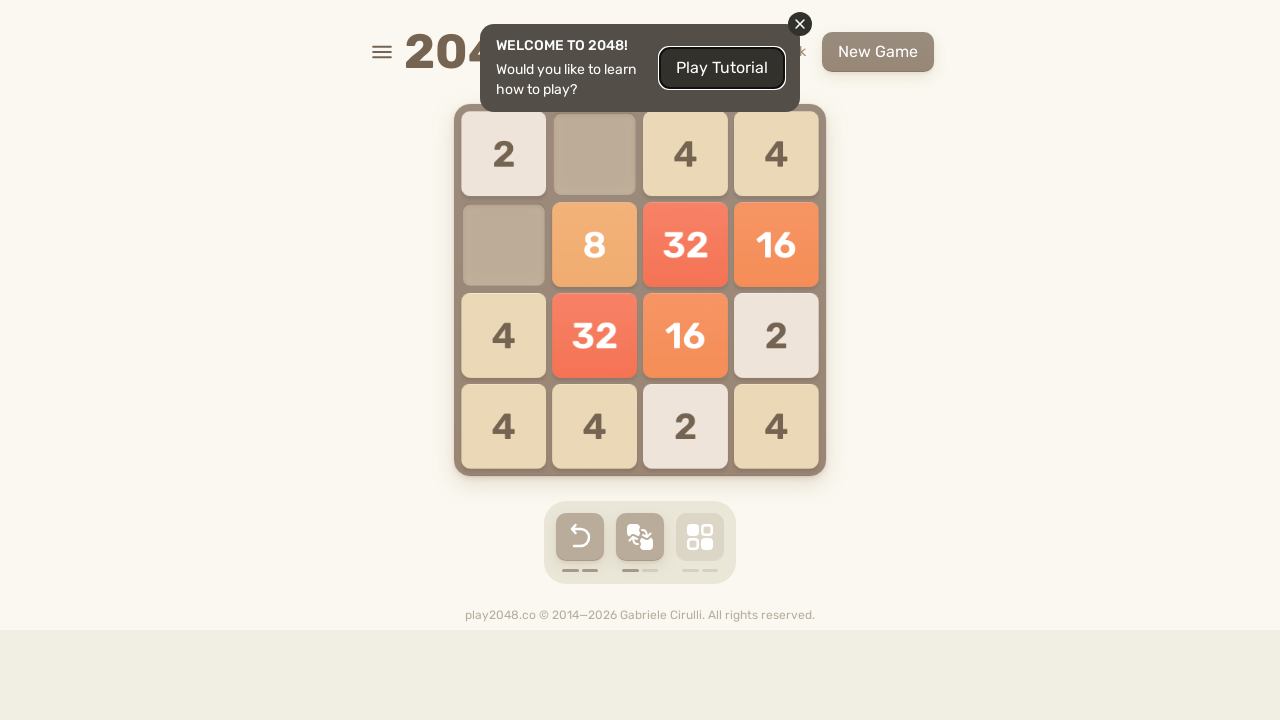

Waited 500ms after LEFT arrow
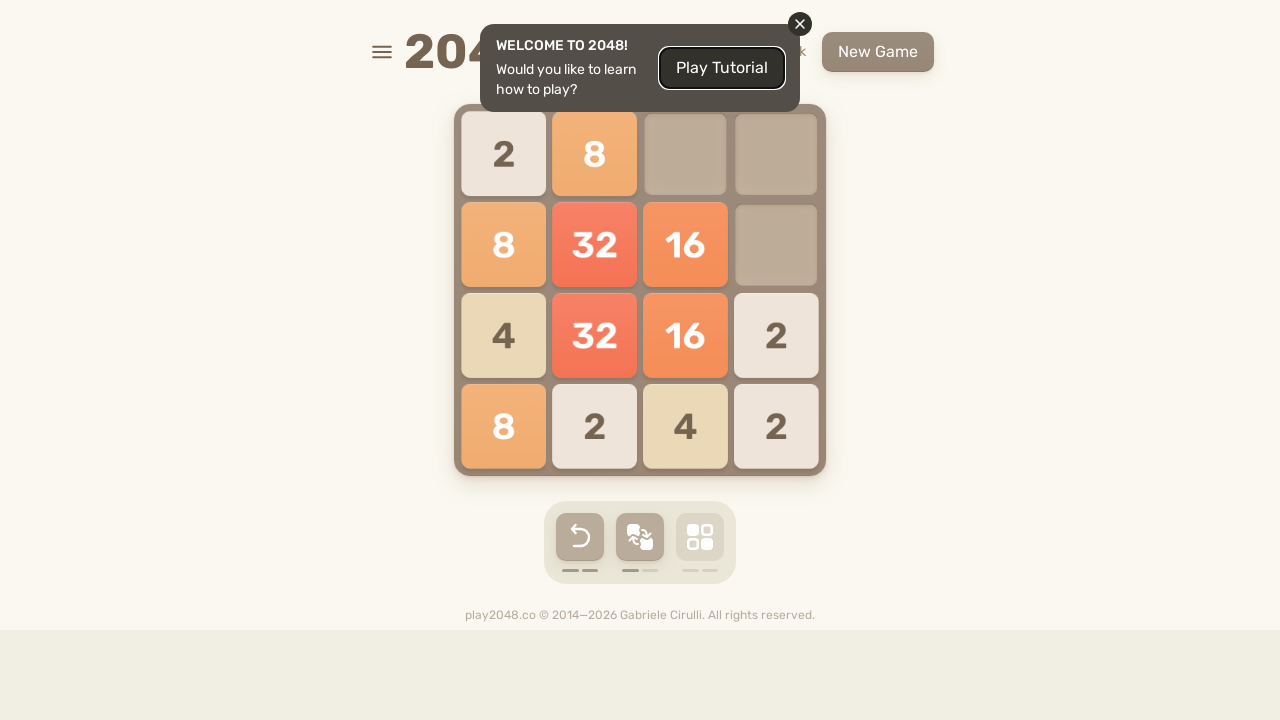

Sent RIGHT arrow key (iteration 15/50)
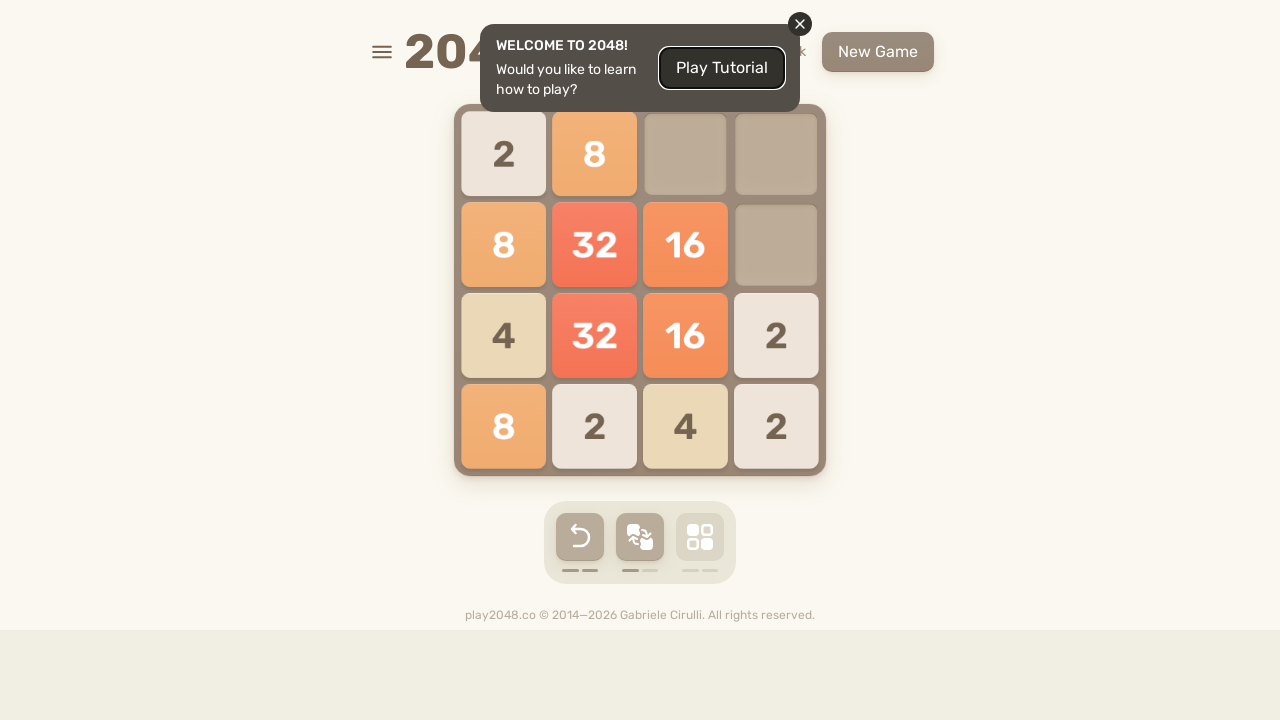

Waited 500ms after RIGHT arrow
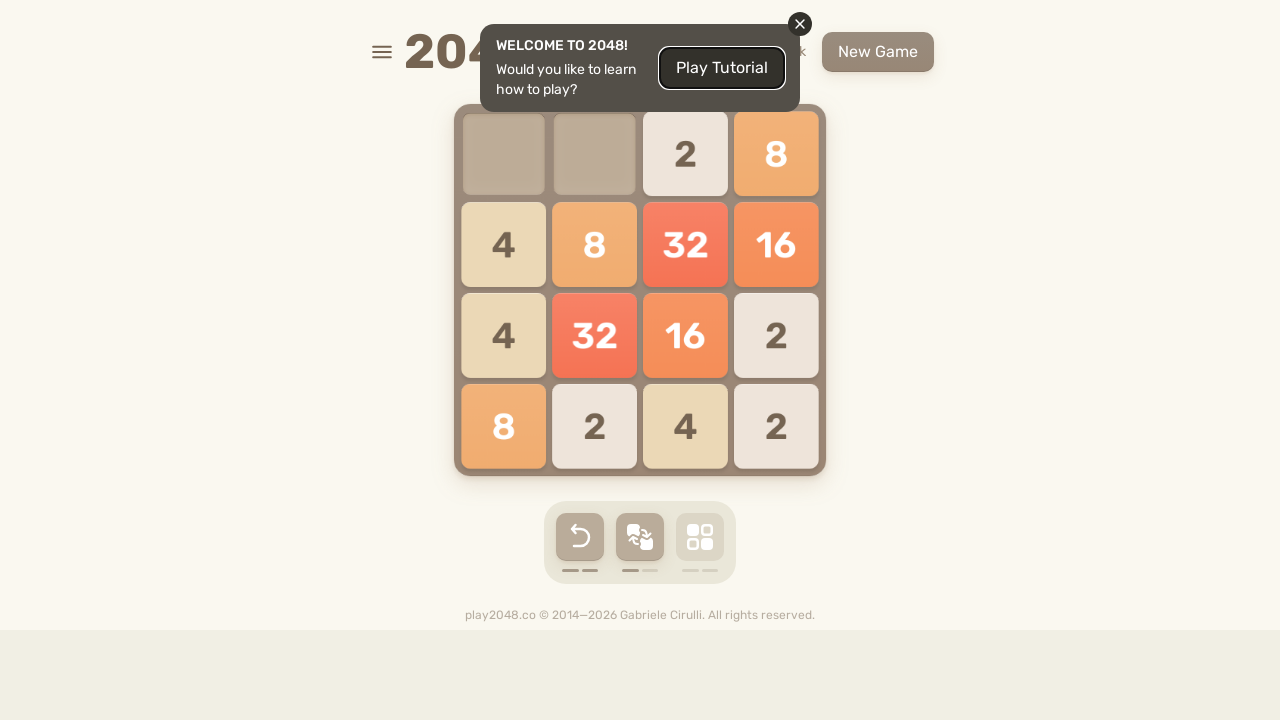

Sent UP arrow key (iteration 16/50)
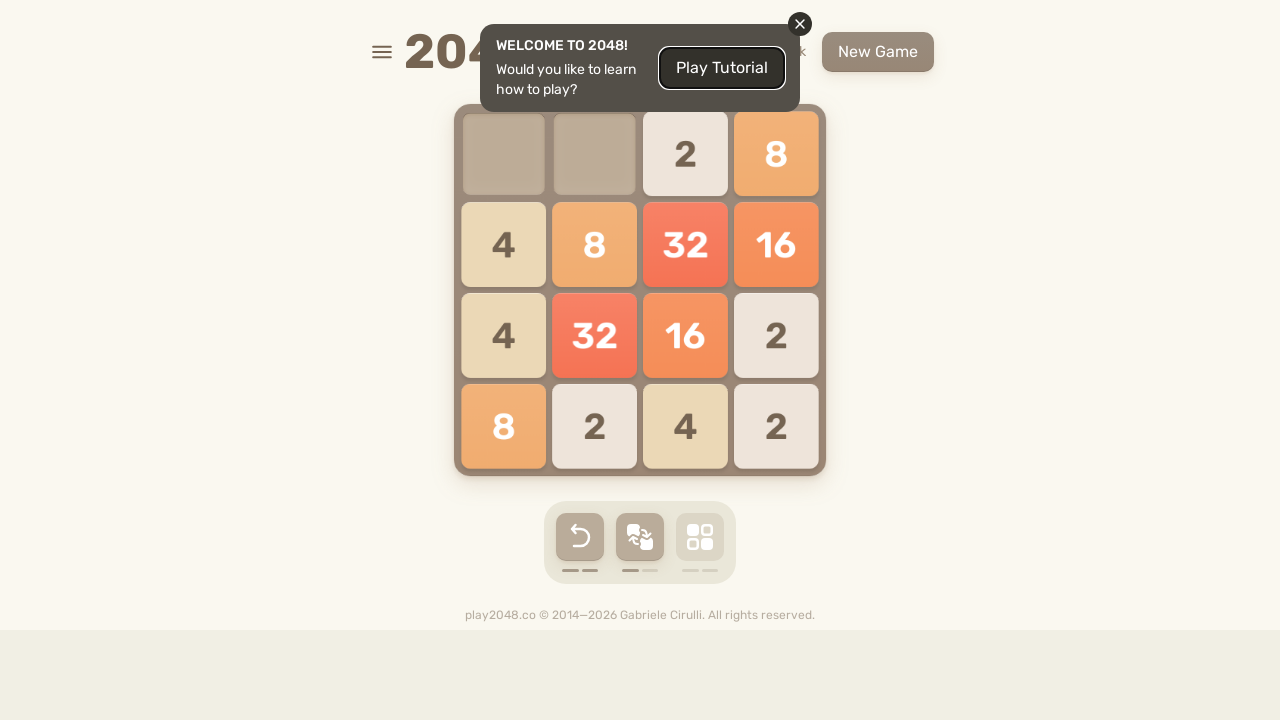

Waited 500ms after UP arrow
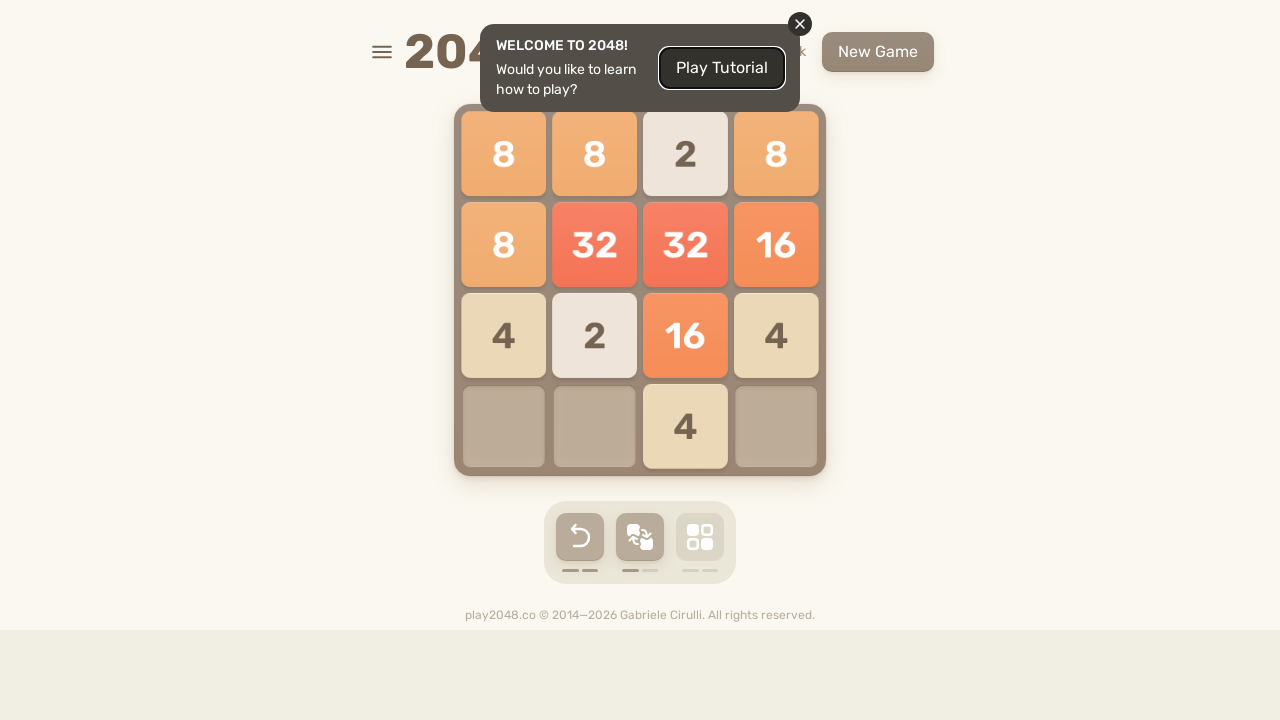

Sent DOWN arrow key (iteration 16/50)
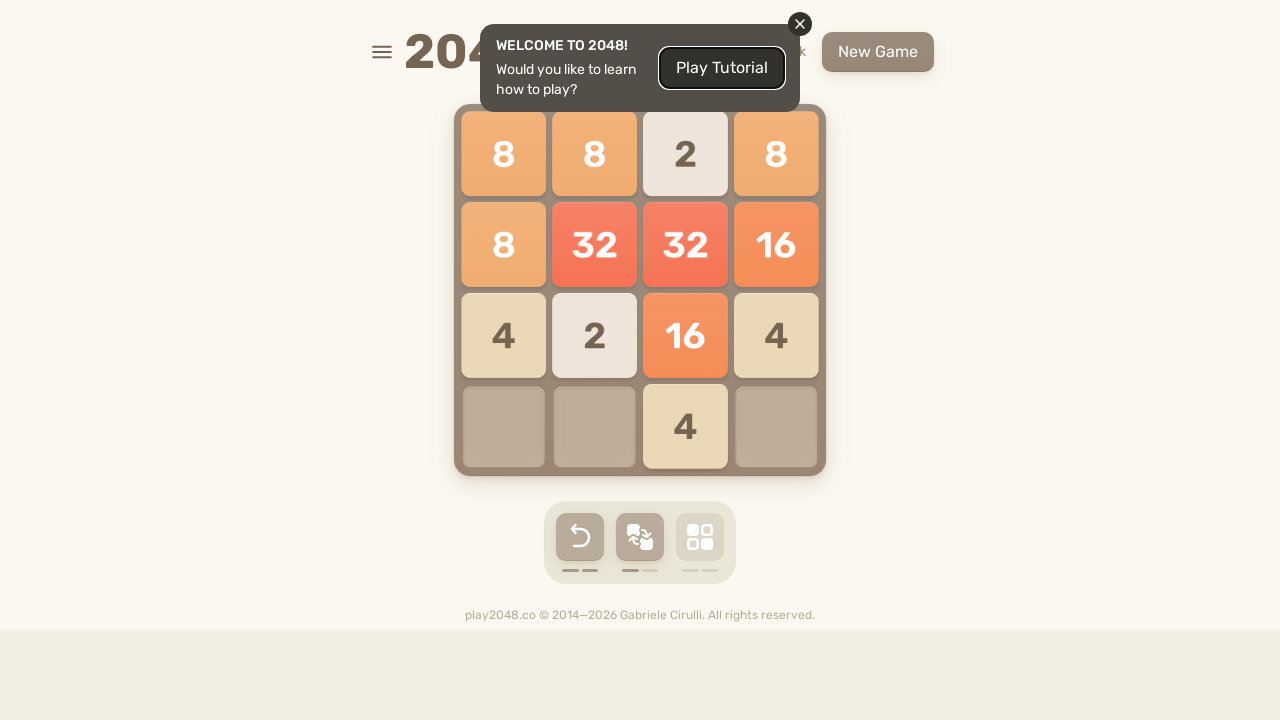

Waited 500ms after DOWN arrow
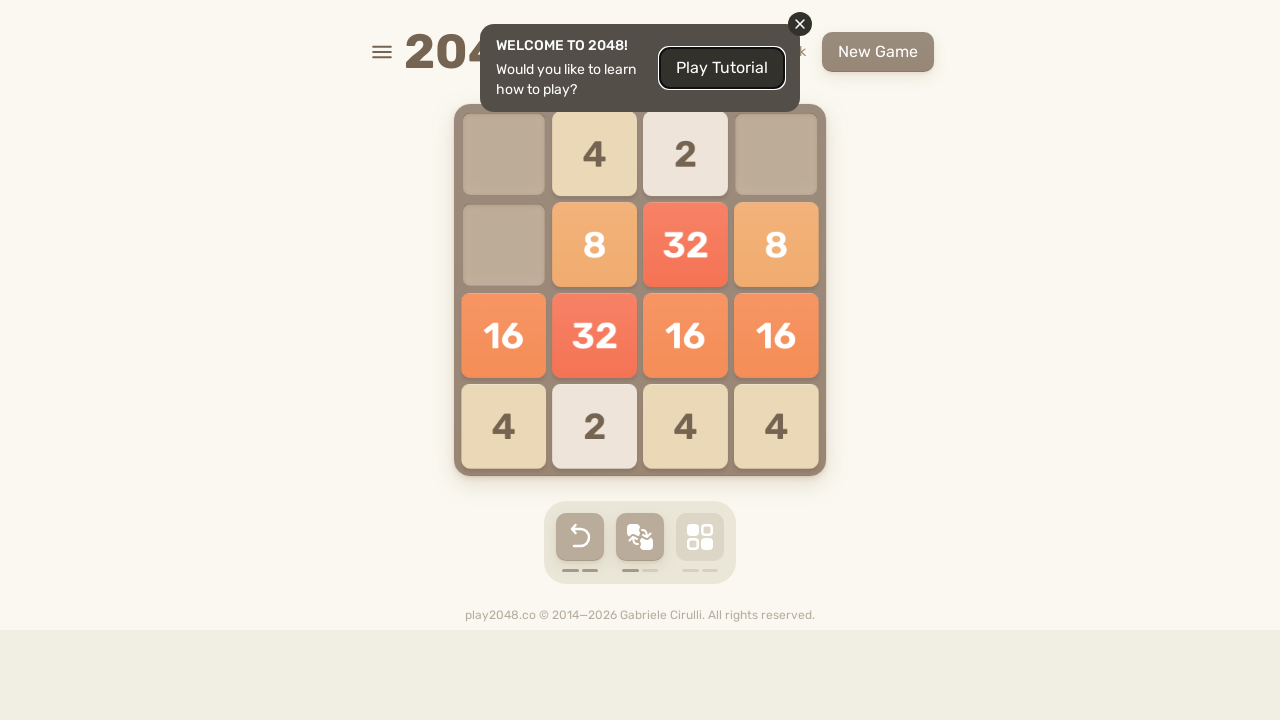

Sent LEFT arrow key (iteration 16/50)
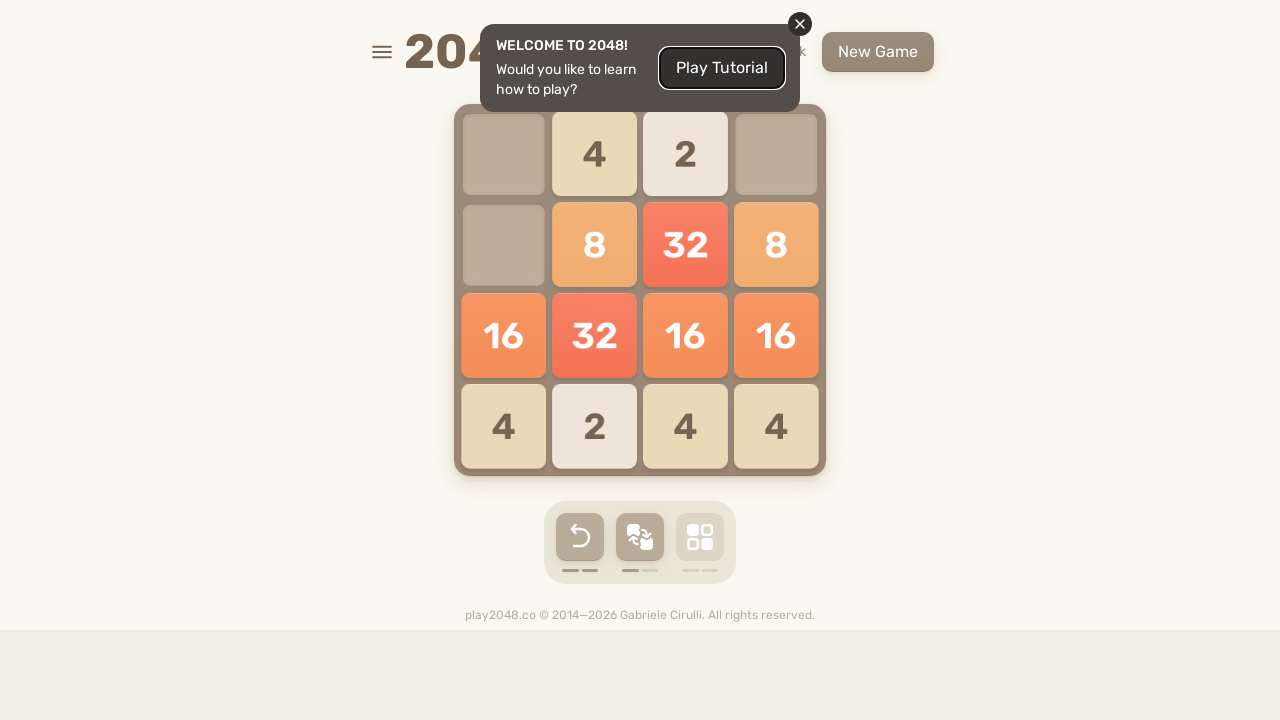

Waited 500ms after LEFT arrow
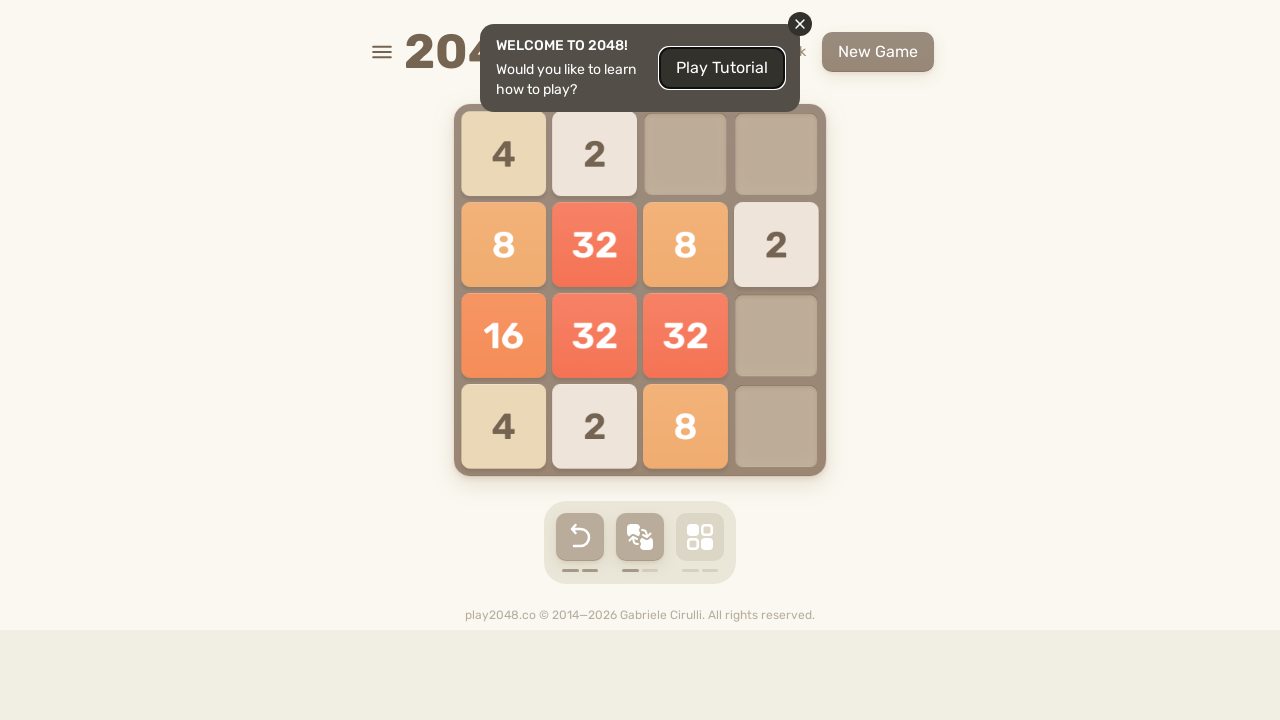

Sent RIGHT arrow key (iteration 16/50)
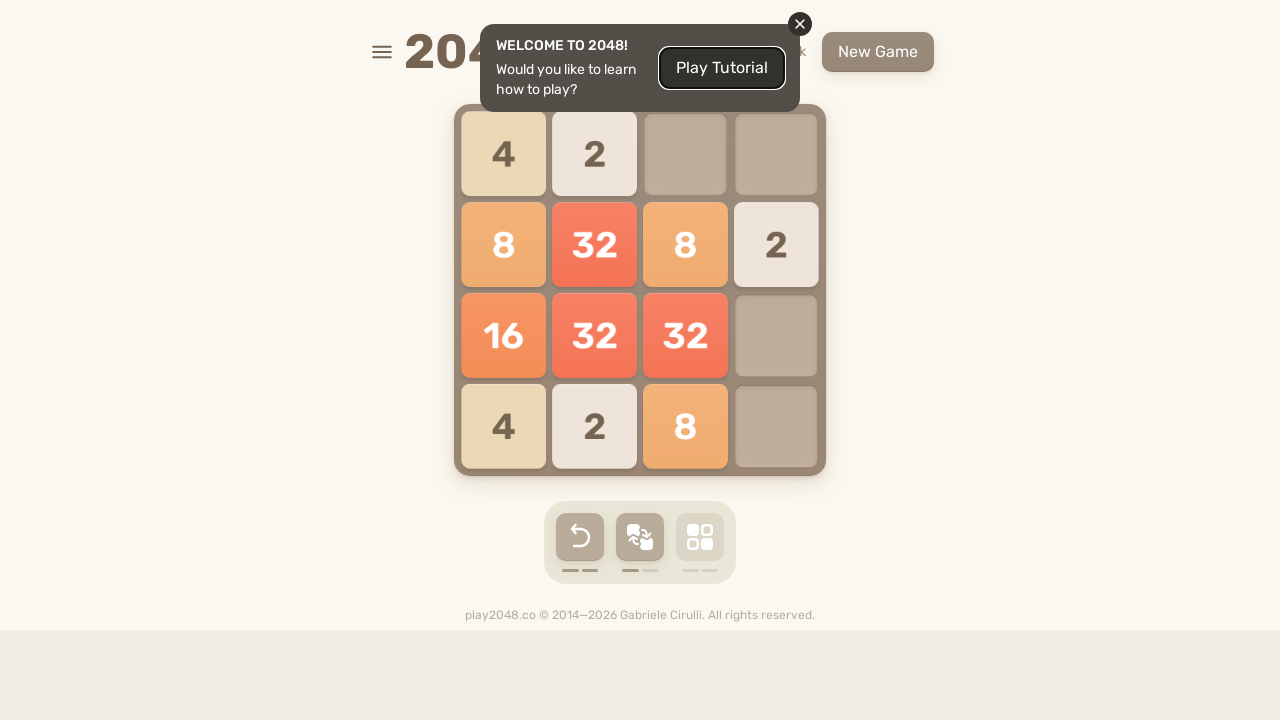

Waited 500ms after RIGHT arrow
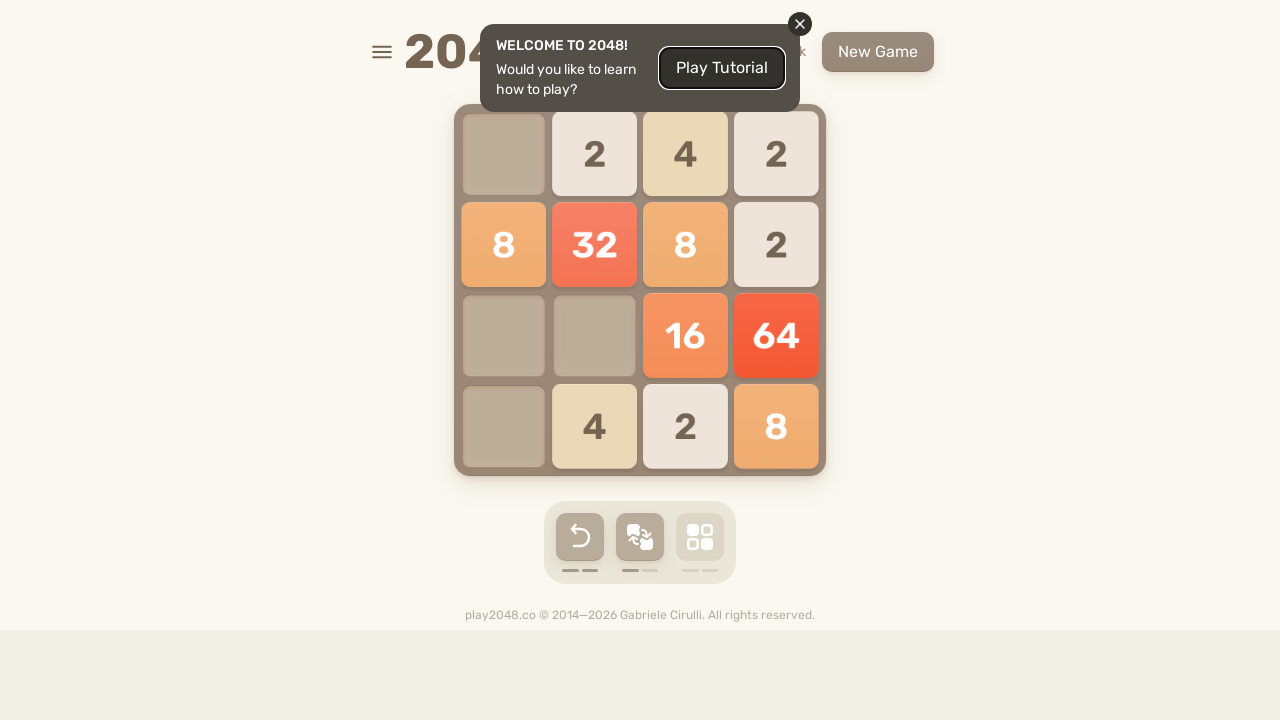

Sent UP arrow key (iteration 17/50)
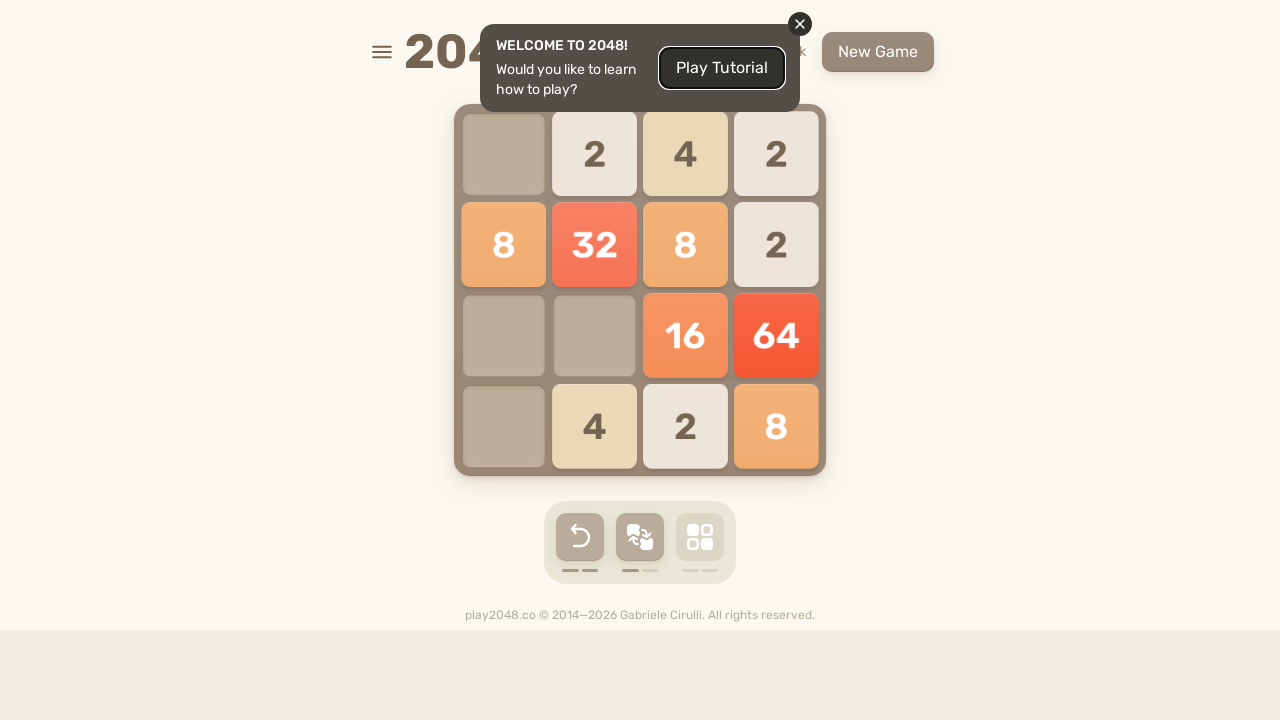

Waited 500ms after UP arrow
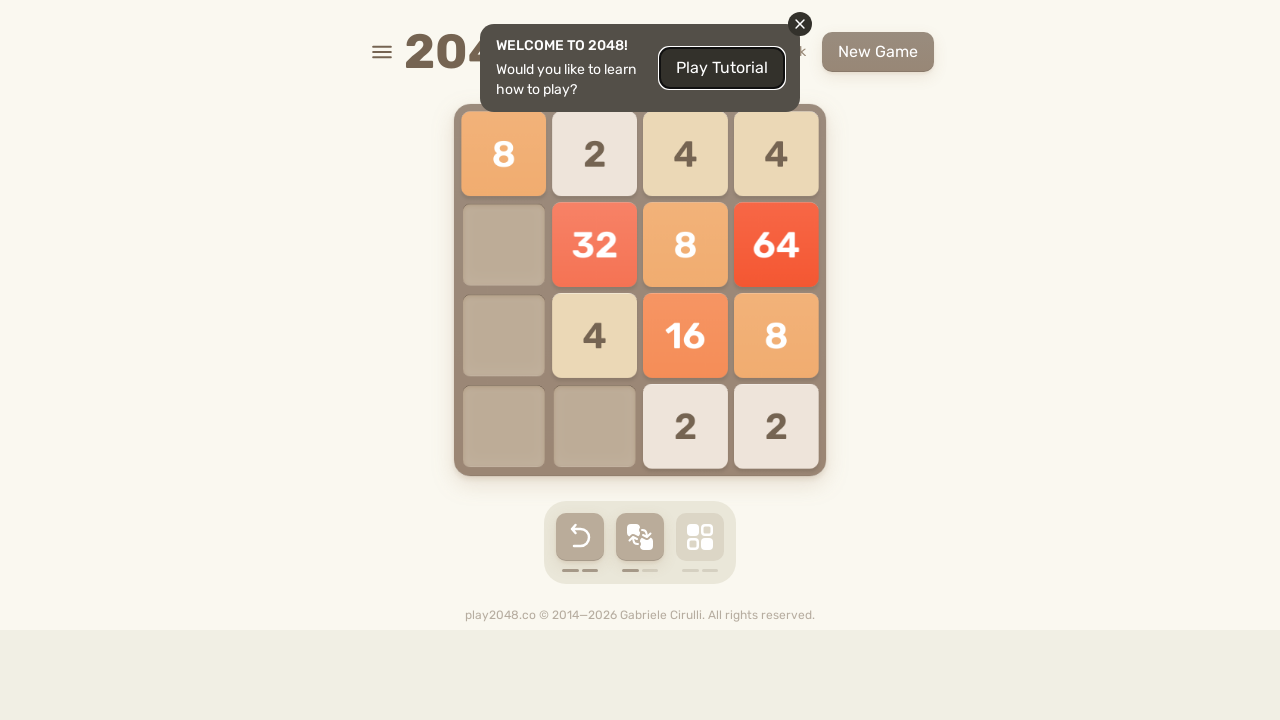

Sent DOWN arrow key (iteration 17/50)
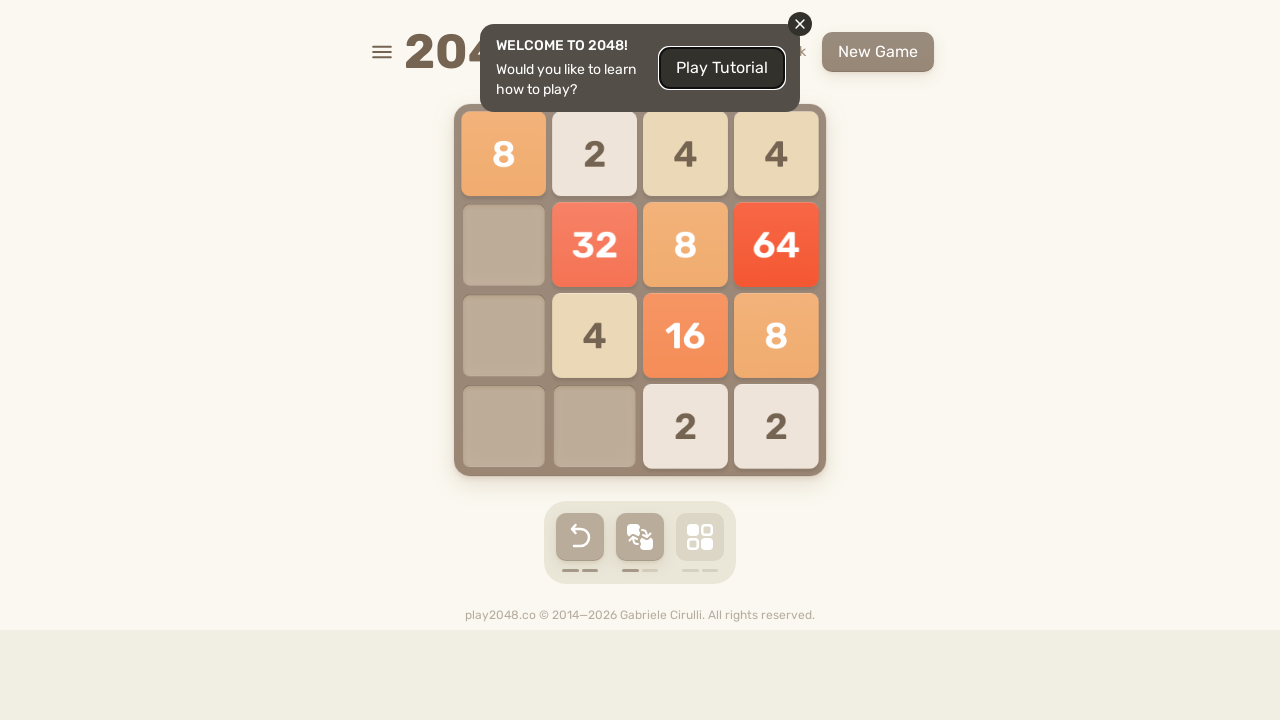

Waited 500ms after DOWN arrow
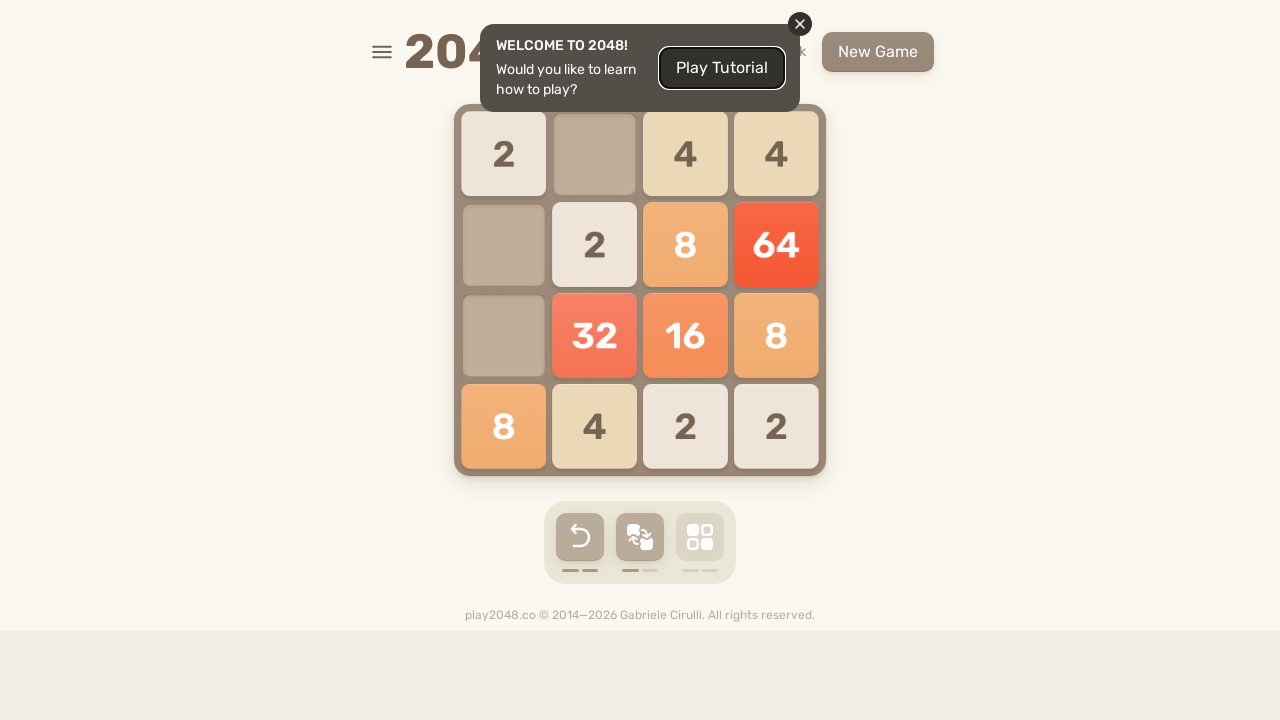

Sent LEFT arrow key (iteration 17/50)
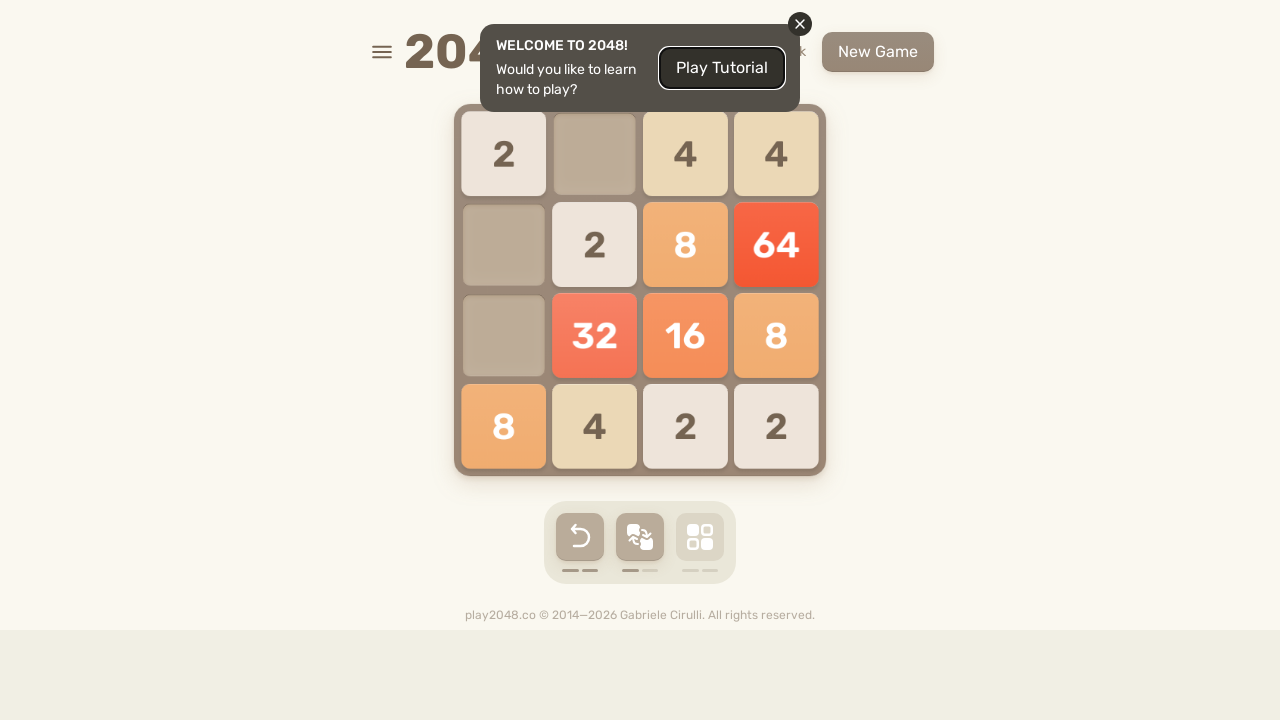

Waited 500ms after LEFT arrow
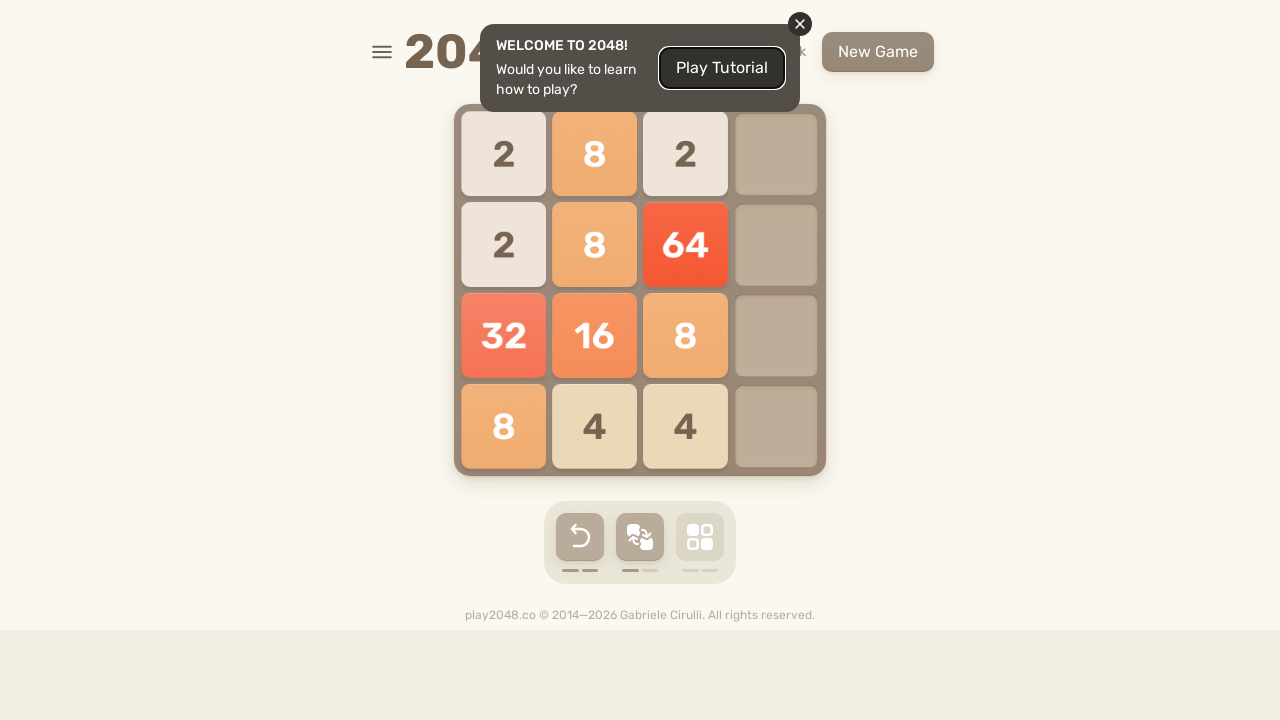

Sent RIGHT arrow key (iteration 17/50)
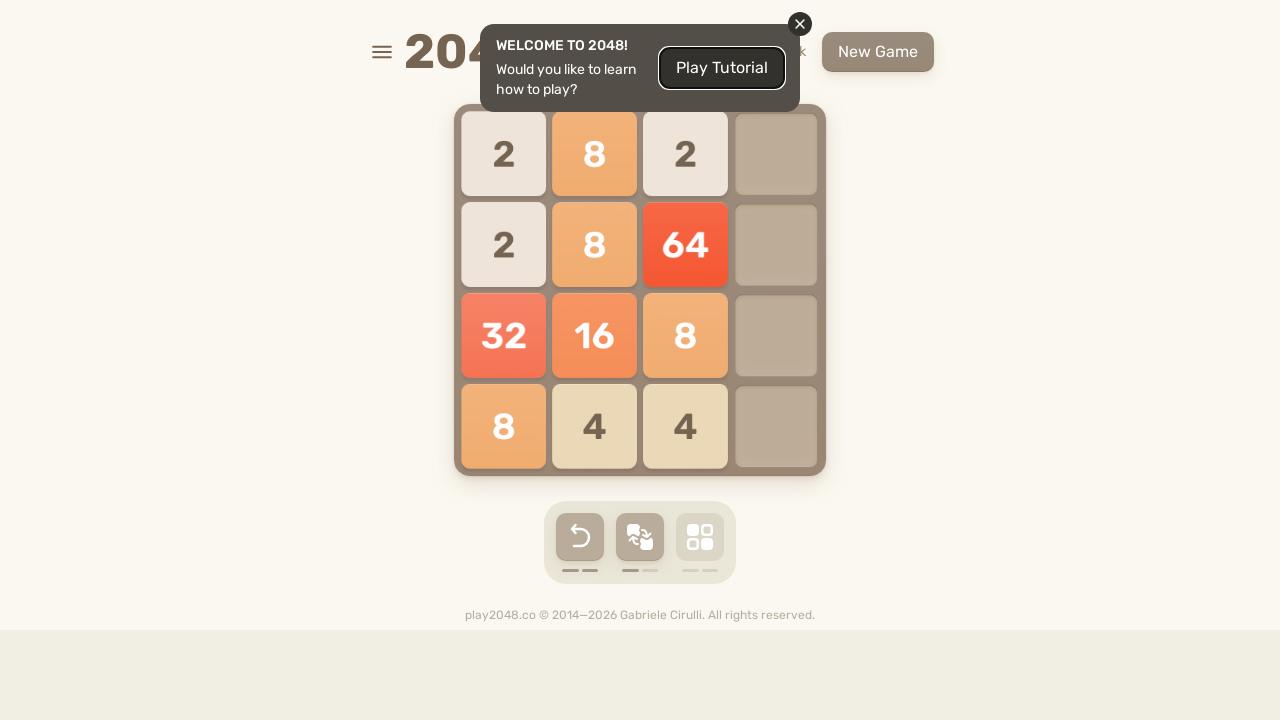

Waited 500ms after RIGHT arrow
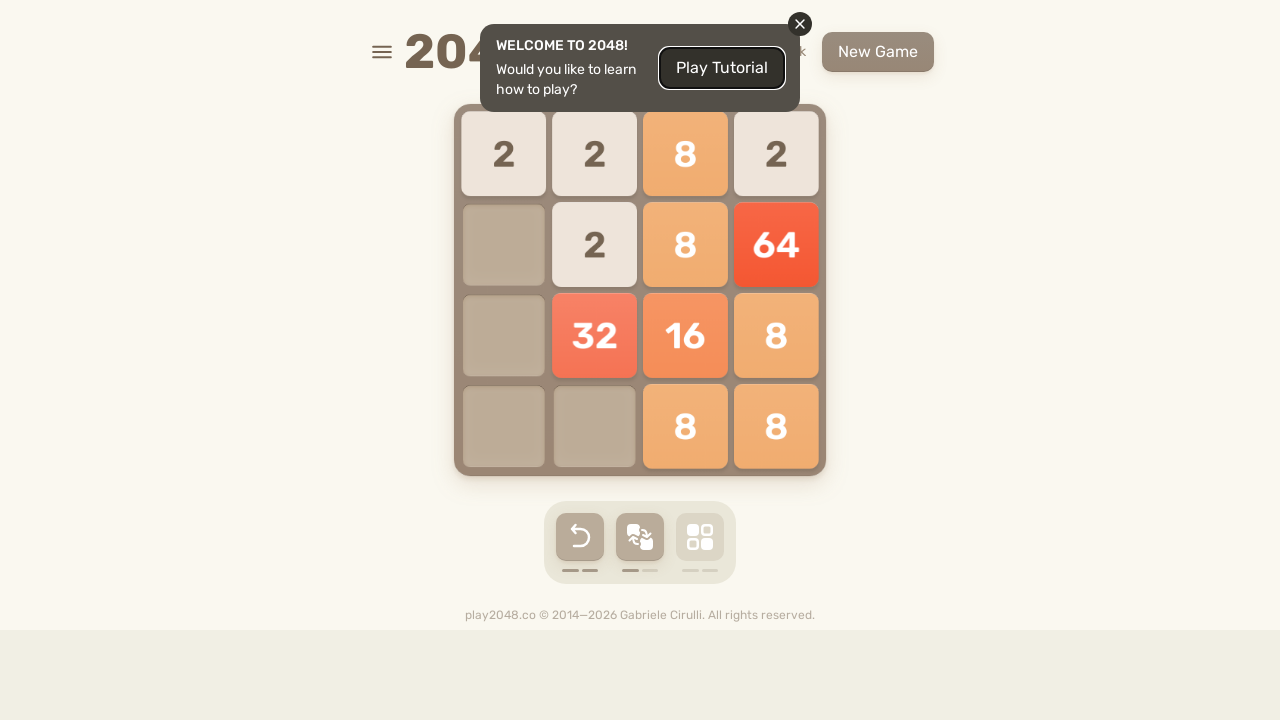

Sent UP arrow key (iteration 18/50)
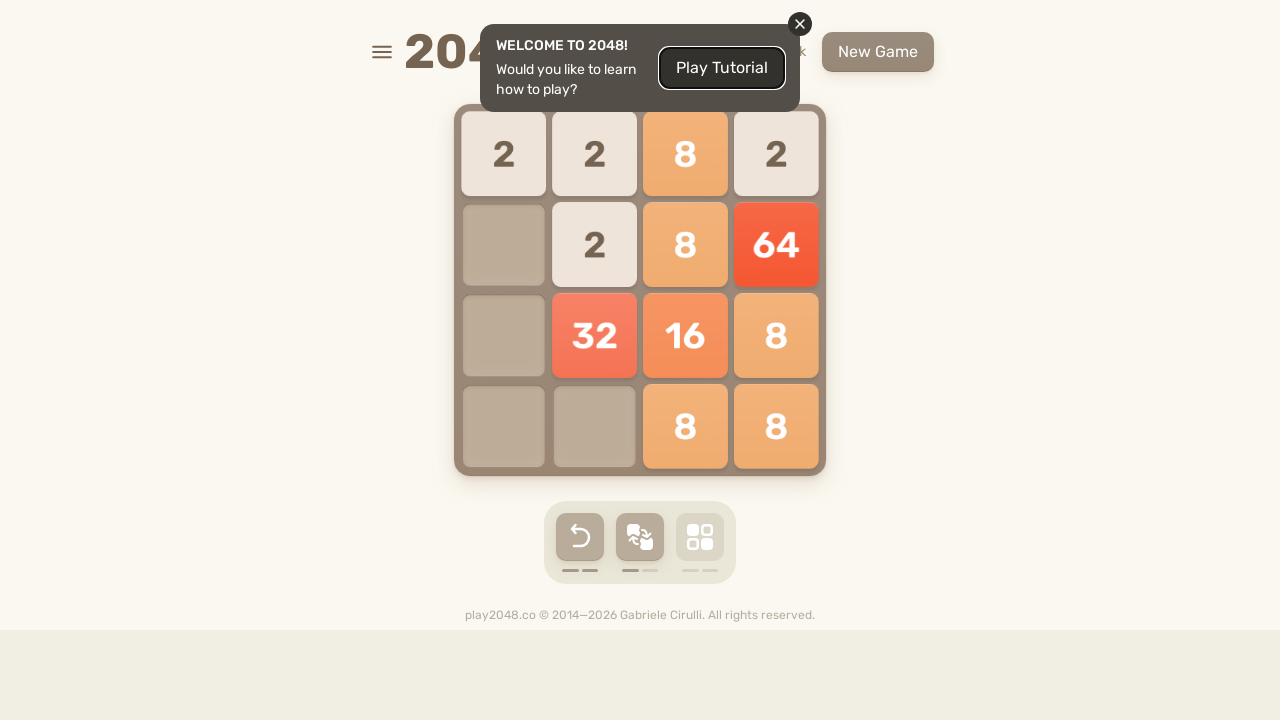

Waited 500ms after UP arrow
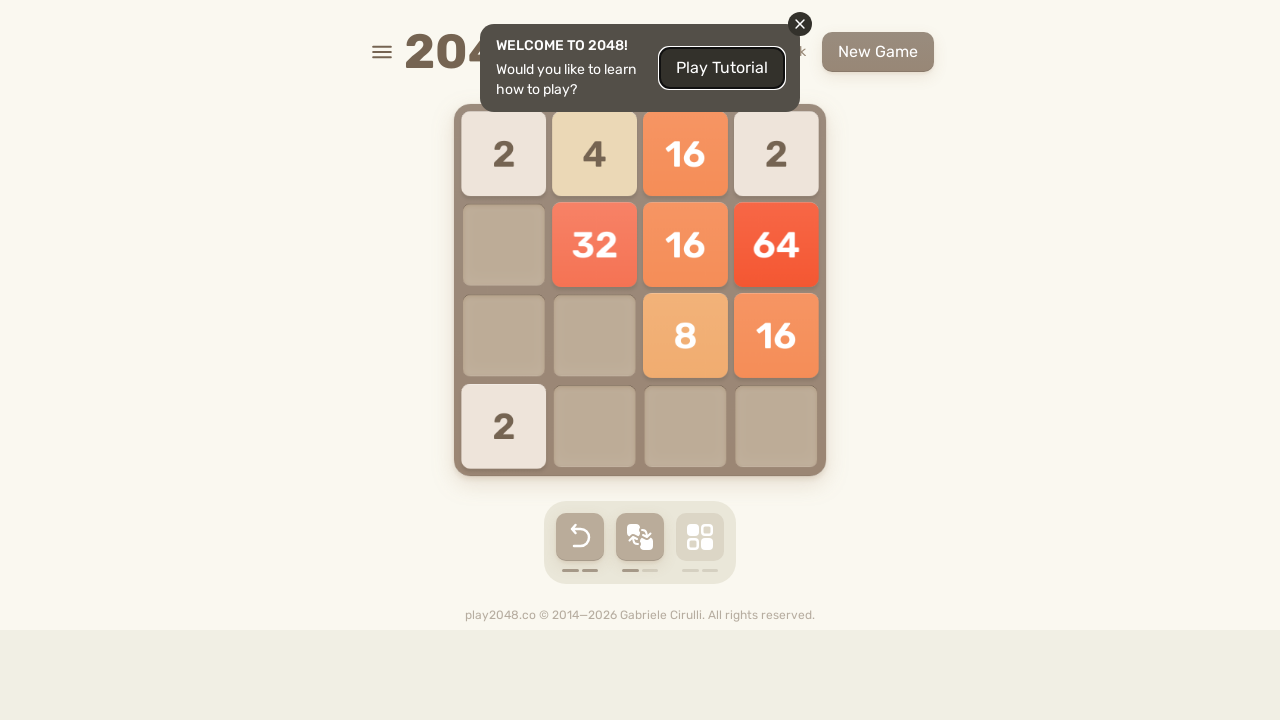

Sent DOWN arrow key (iteration 18/50)
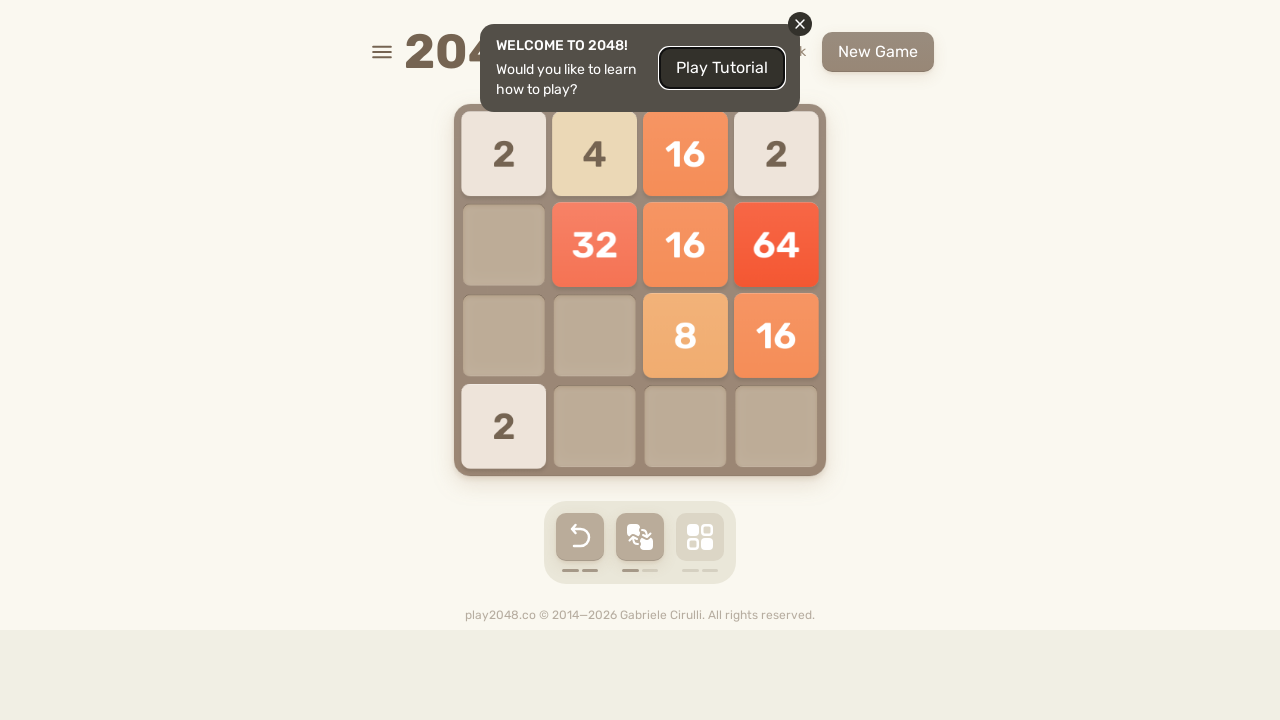

Waited 500ms after DOWN arrow
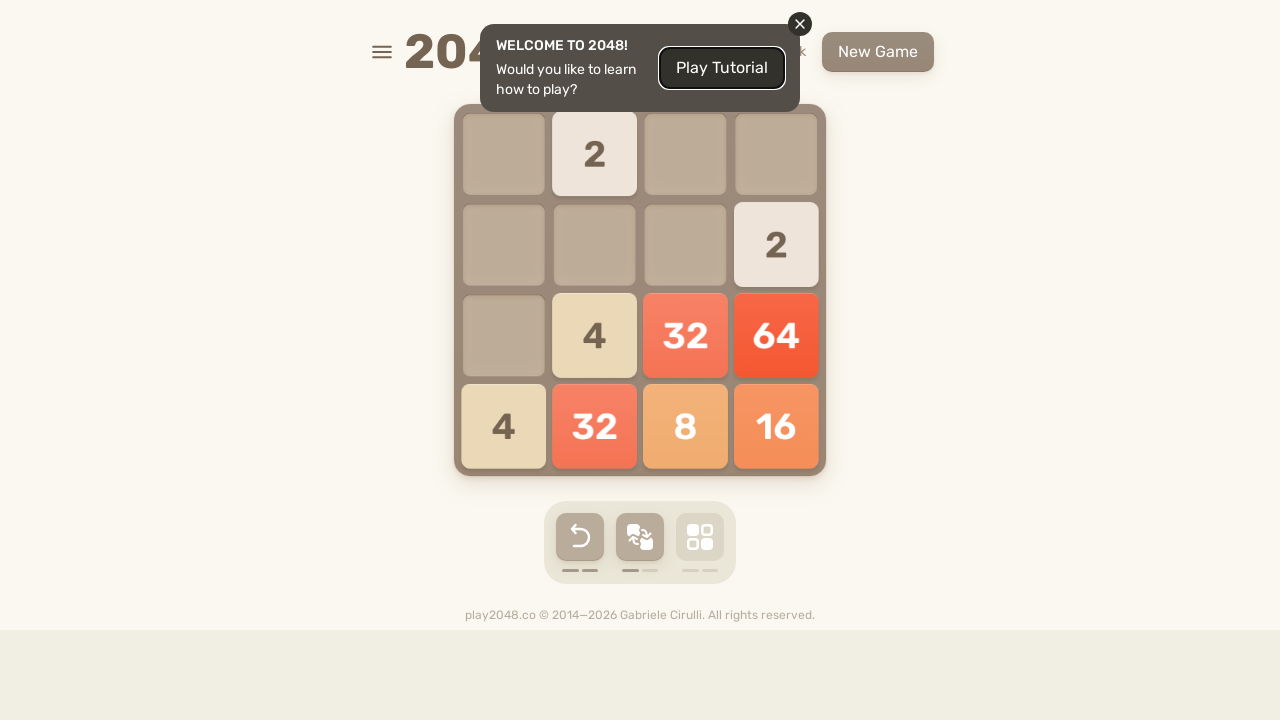

Sent LEFT arrow key (iteration 18/50)
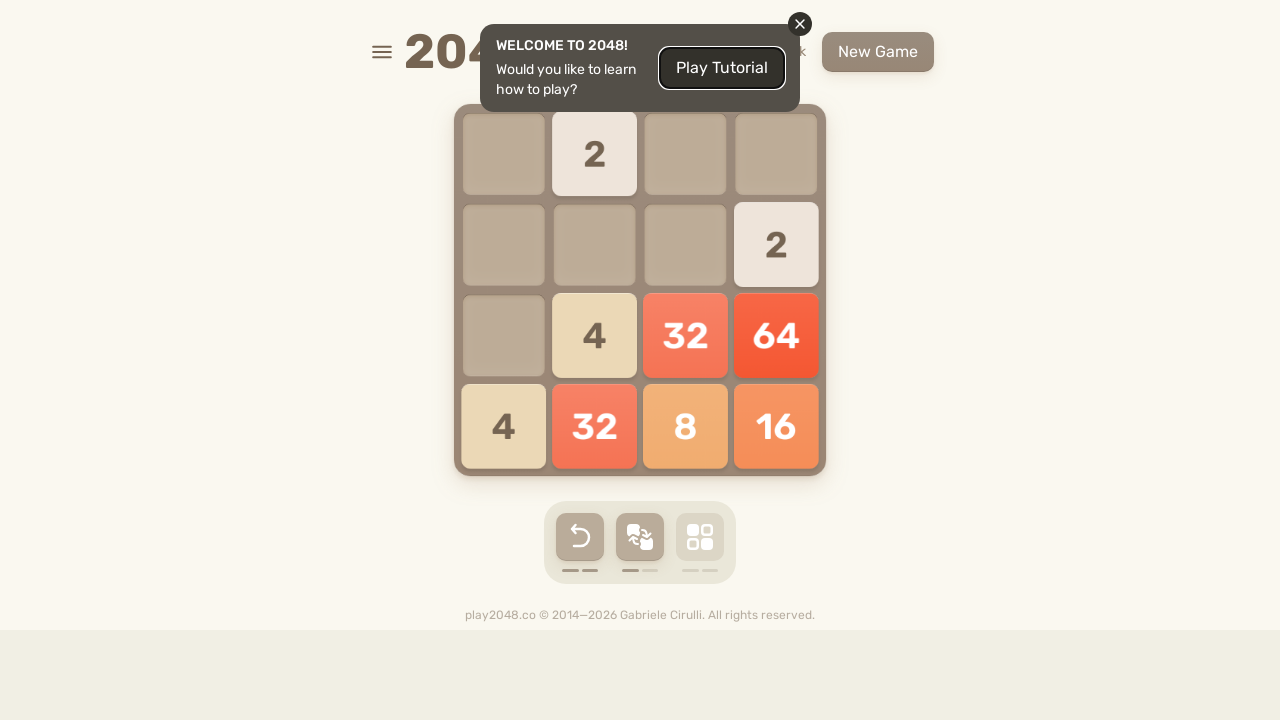

Waited 500ms after LEFT arrow
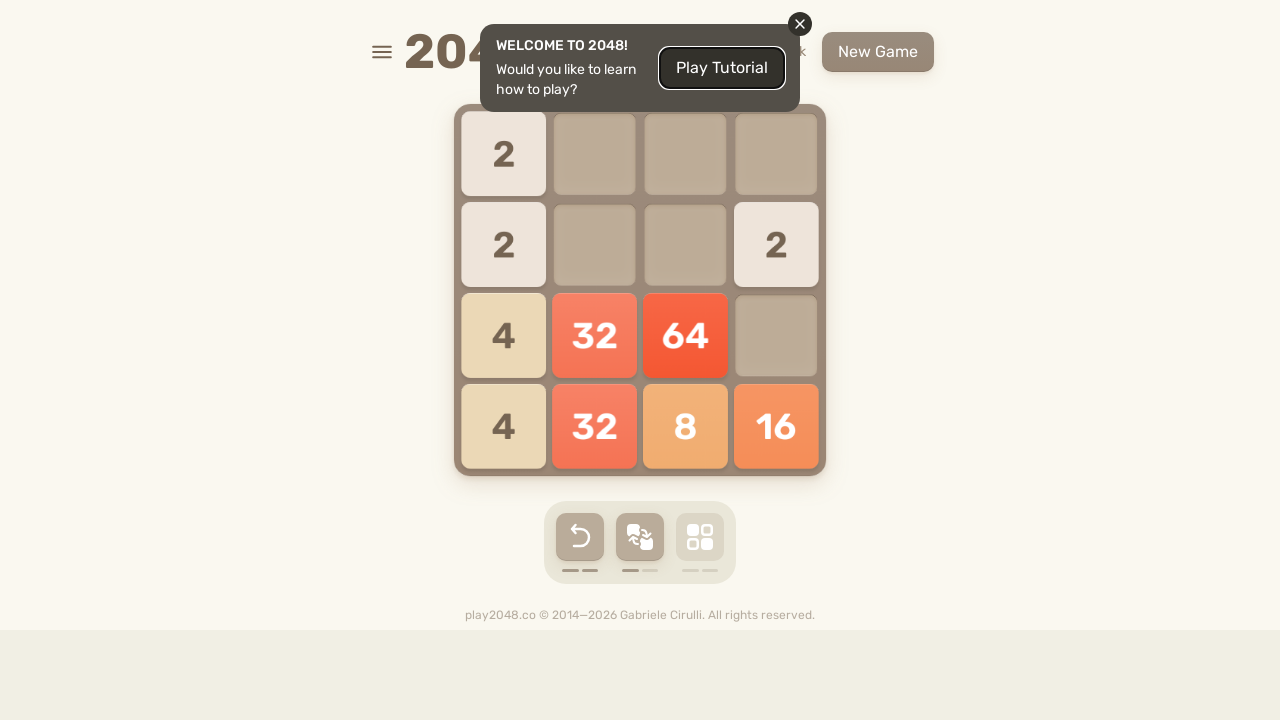

Sent RIGHT arrow key (iteration 18/50)
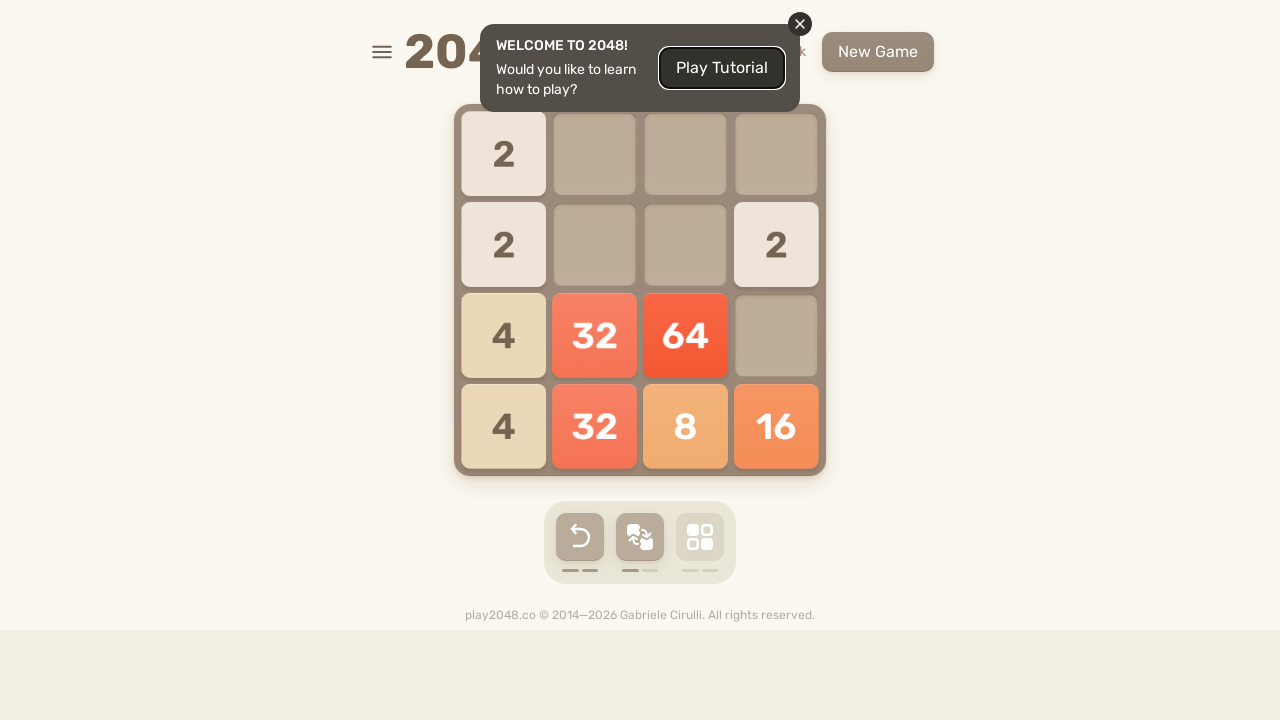

Waited 500ms after RIGHT arrow
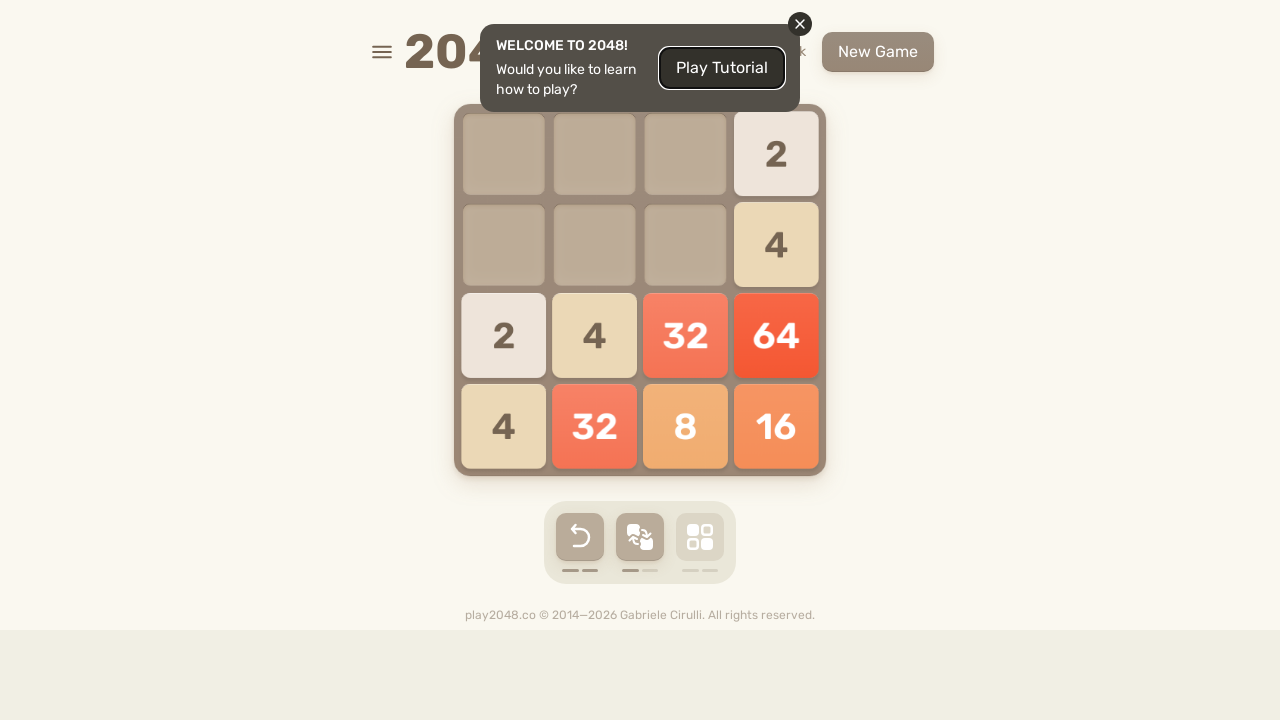

Sent UP arrow key (iteration 19/50)
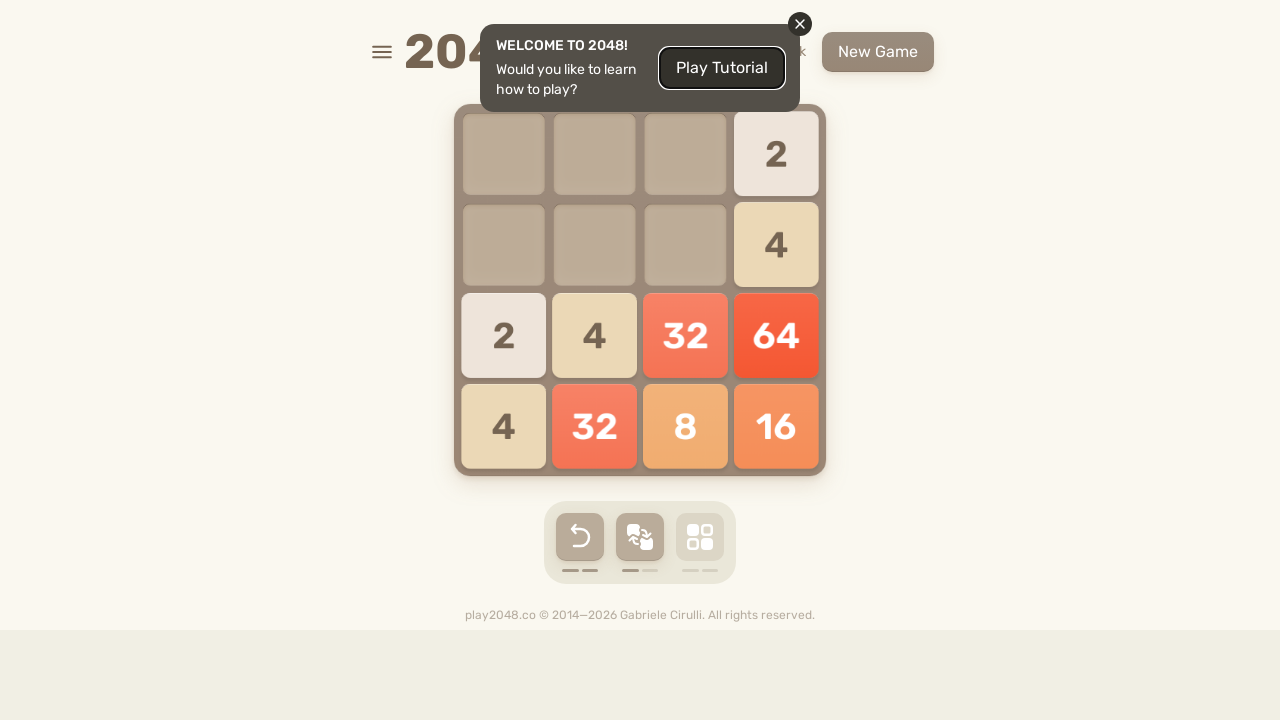

Waited 500ms after UP arrow
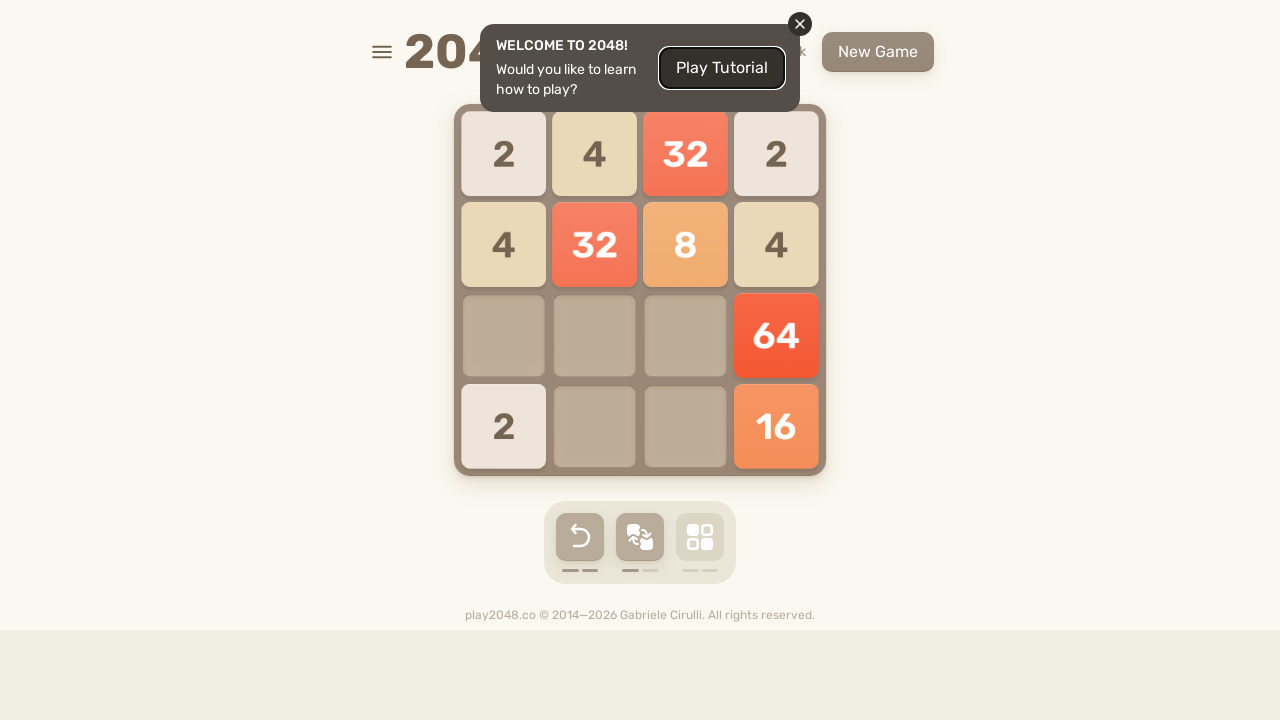

Sent DOWN arrow key (iteration 19/50)
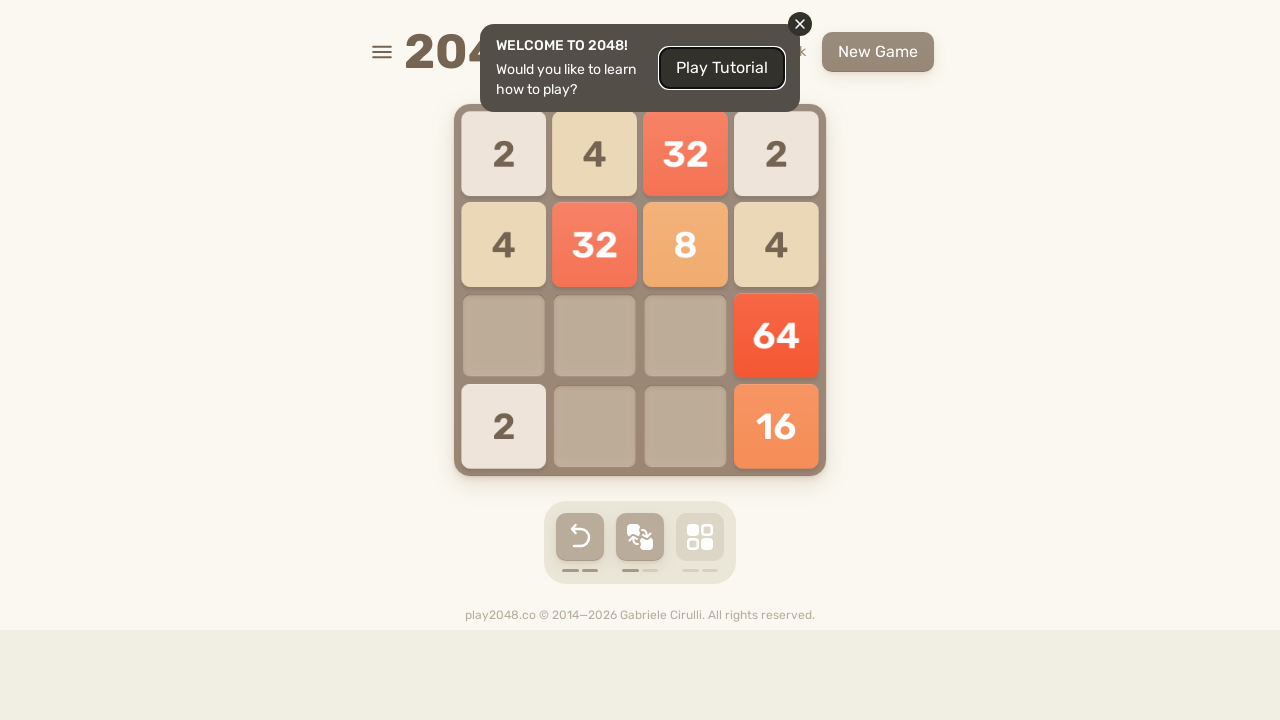

Waited 500ms after DOWN arrow
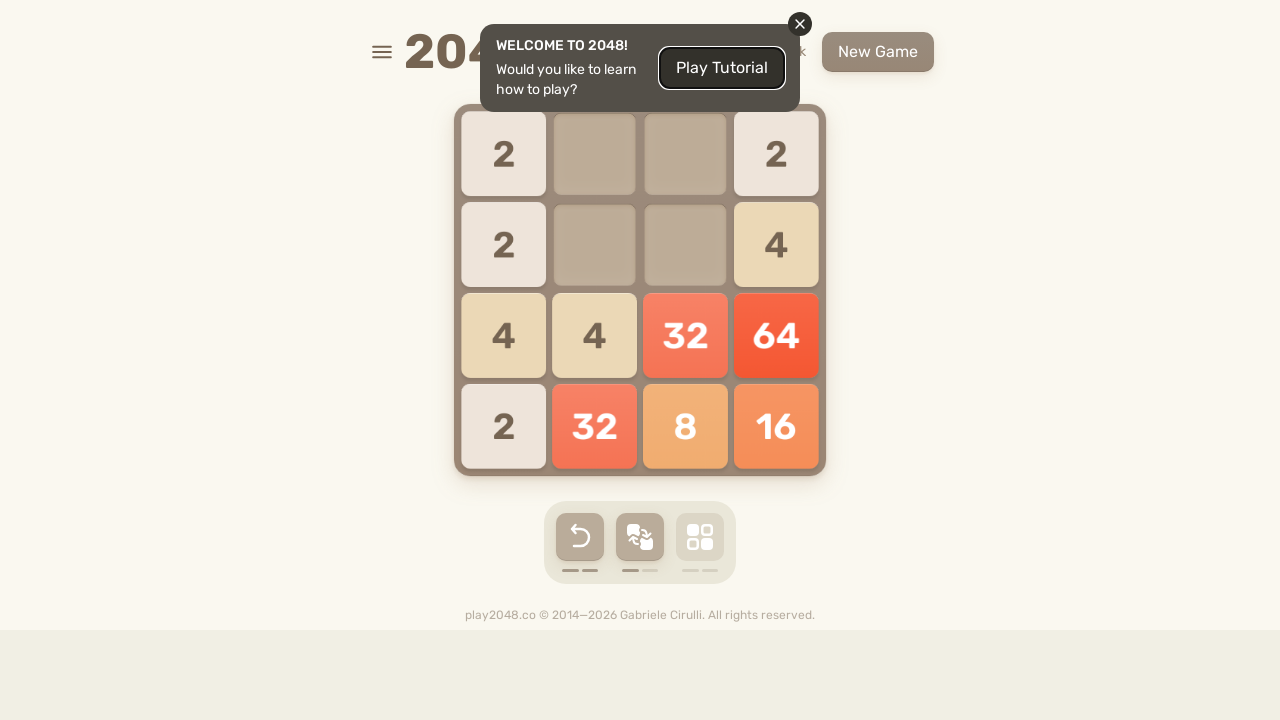

Sent LEFT arrow key (iteration 19/50)
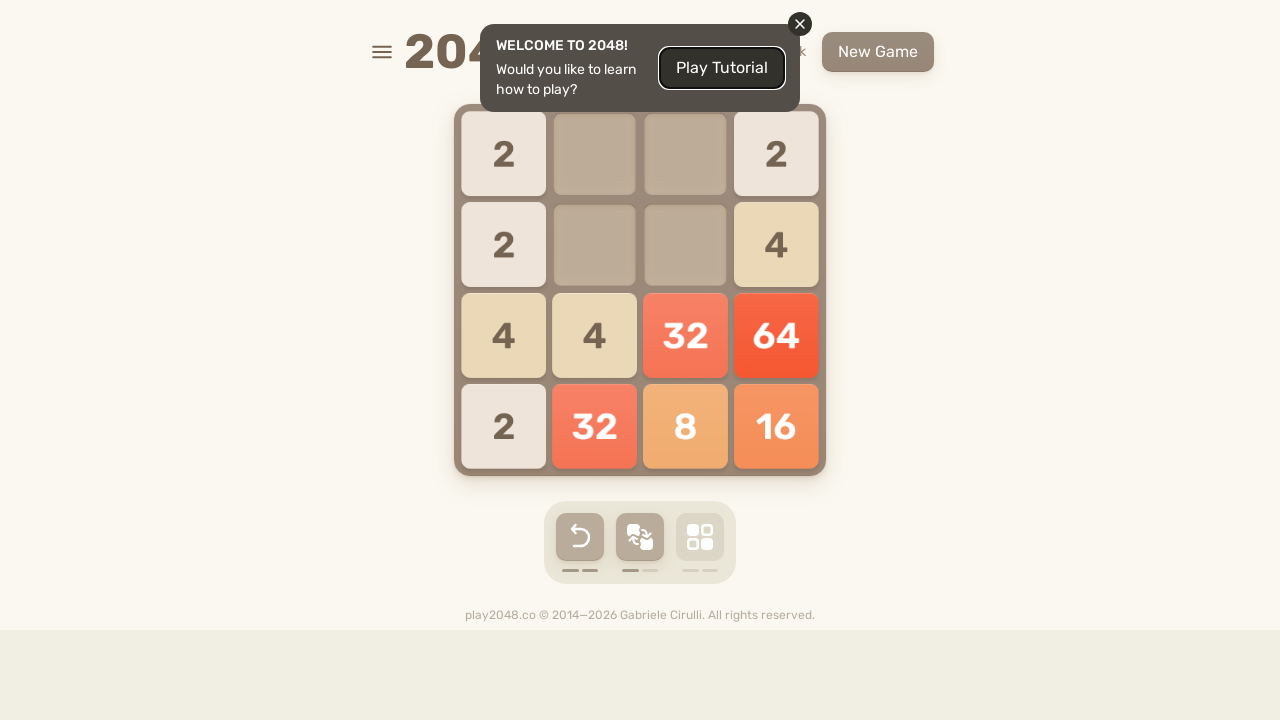

Waited 500ms after LEFT arrow
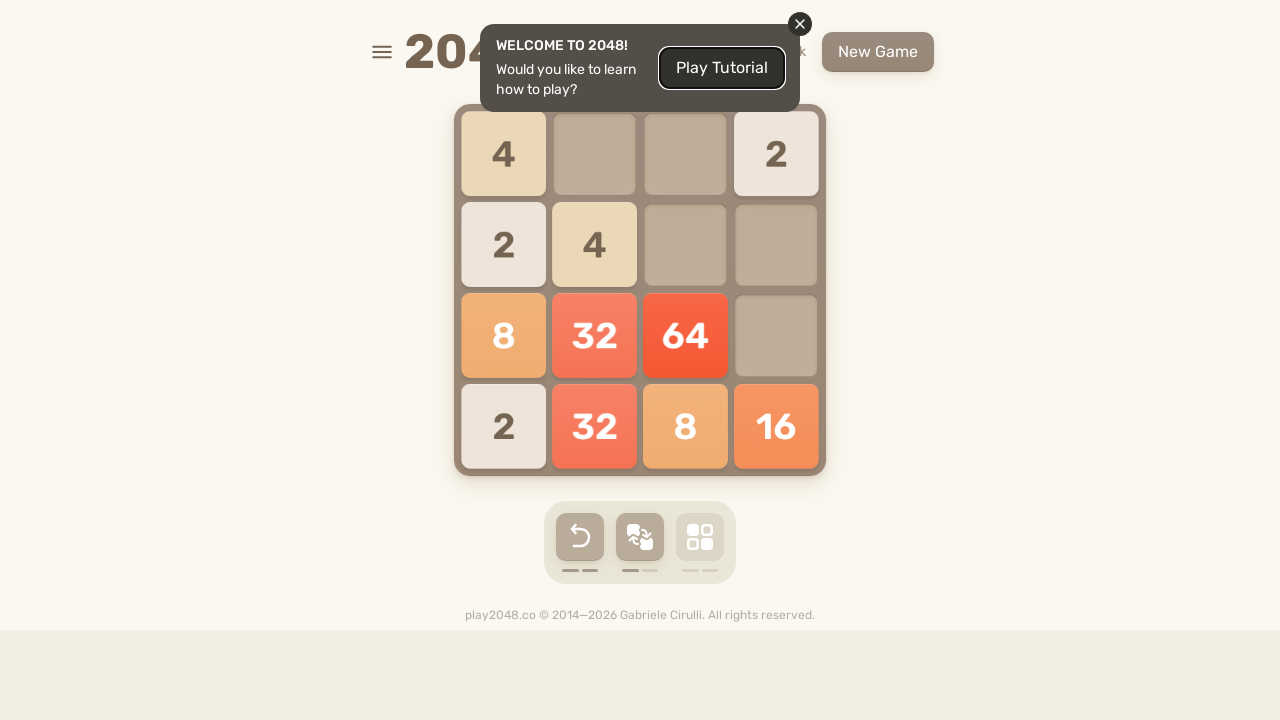

Sent RIGHT arrow key (iteration 19/50)
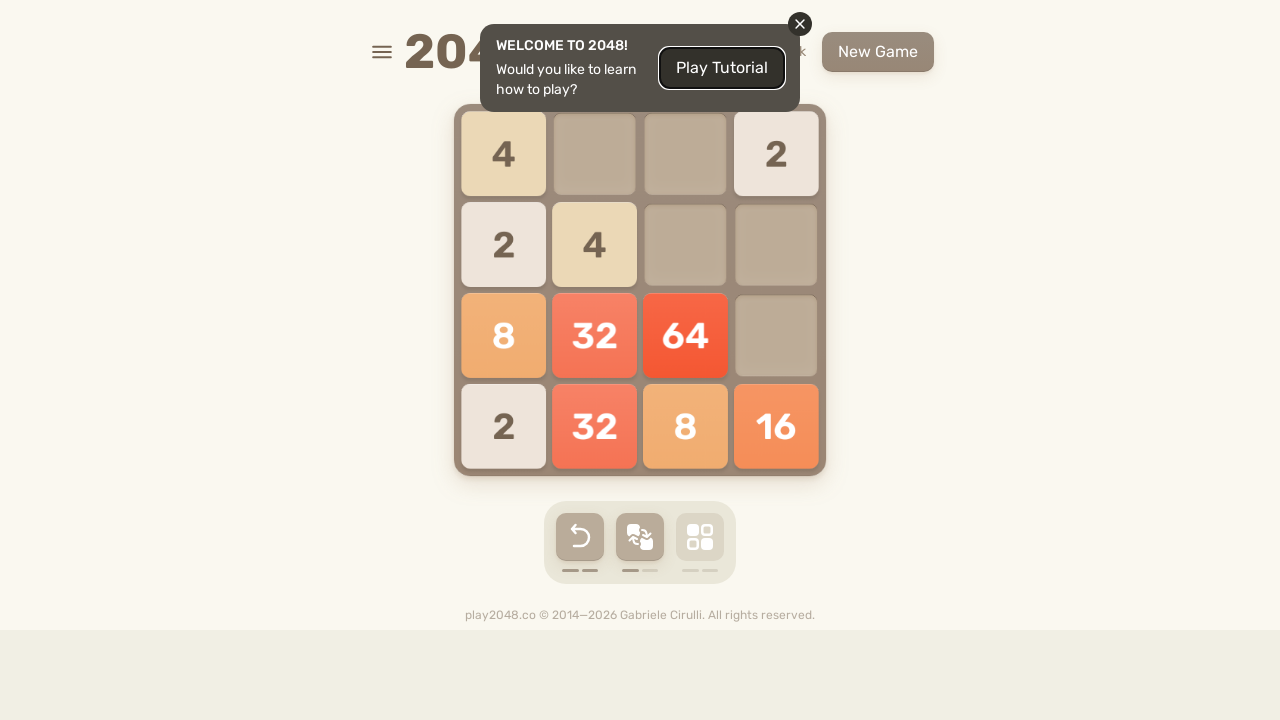

Waited 500ms after RIGHT arrow
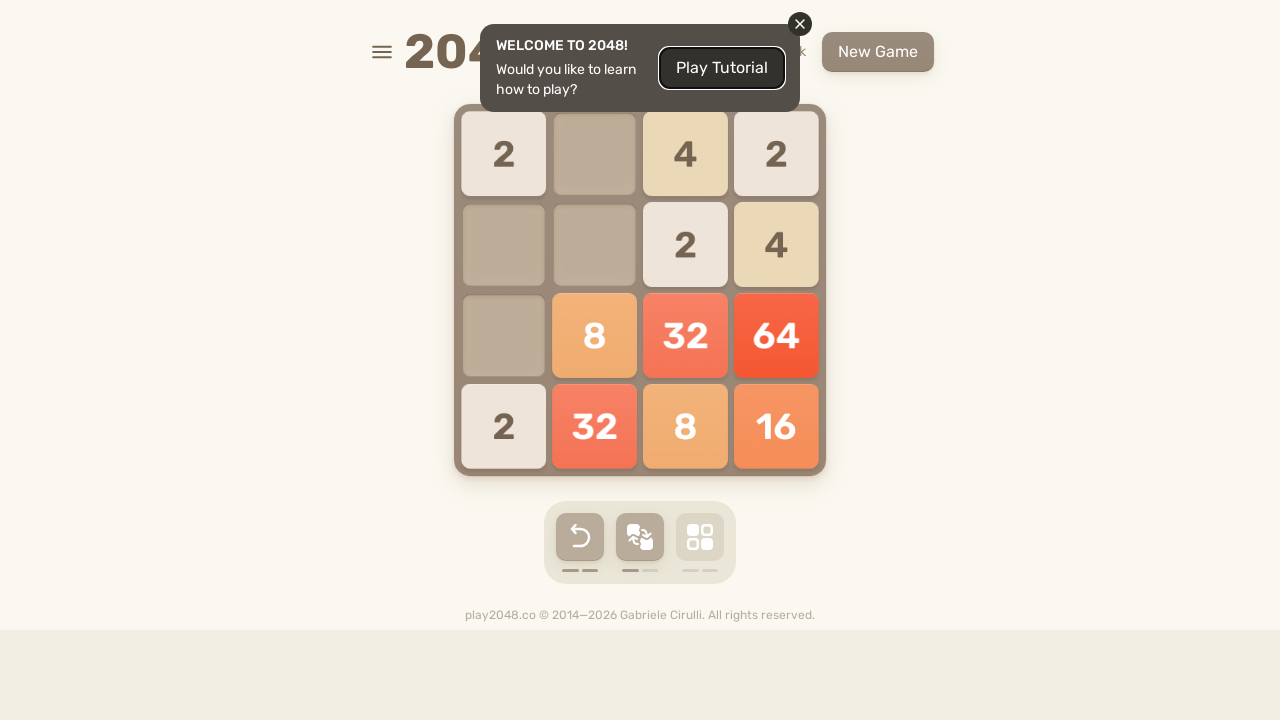

Sent UP arrow key (iteration 20/50)
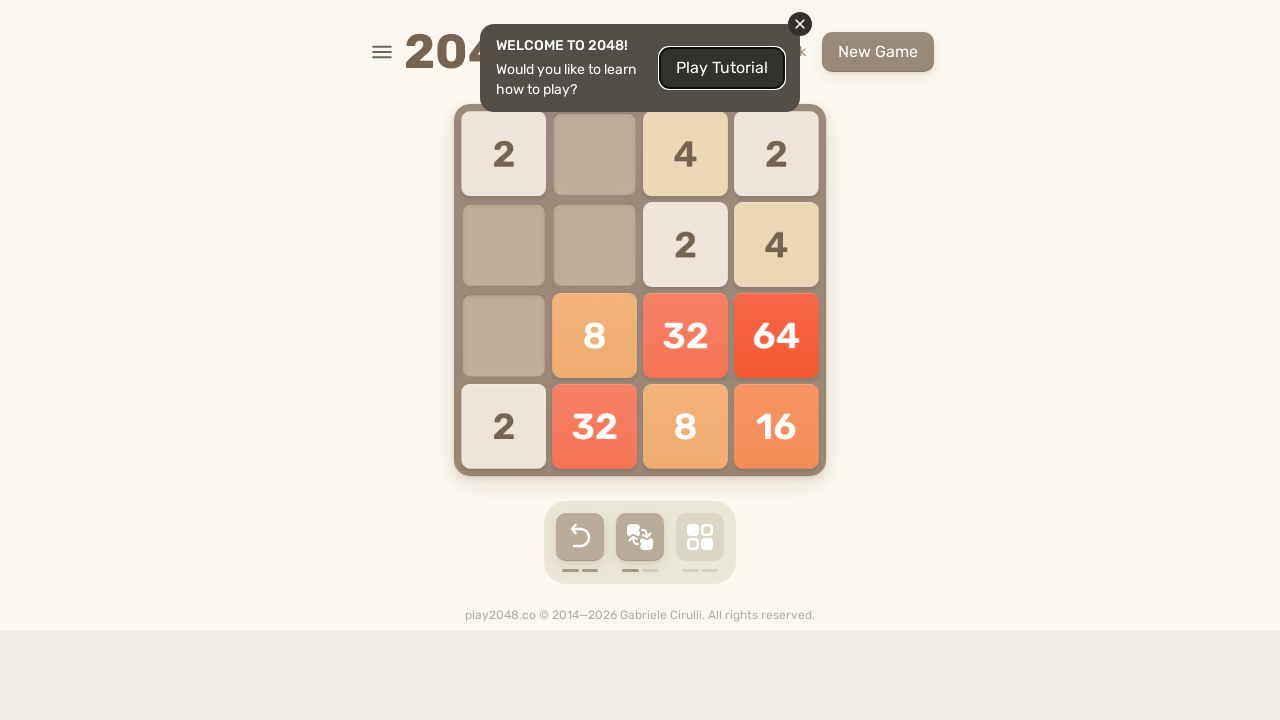

Waited 500ms after UP arrow
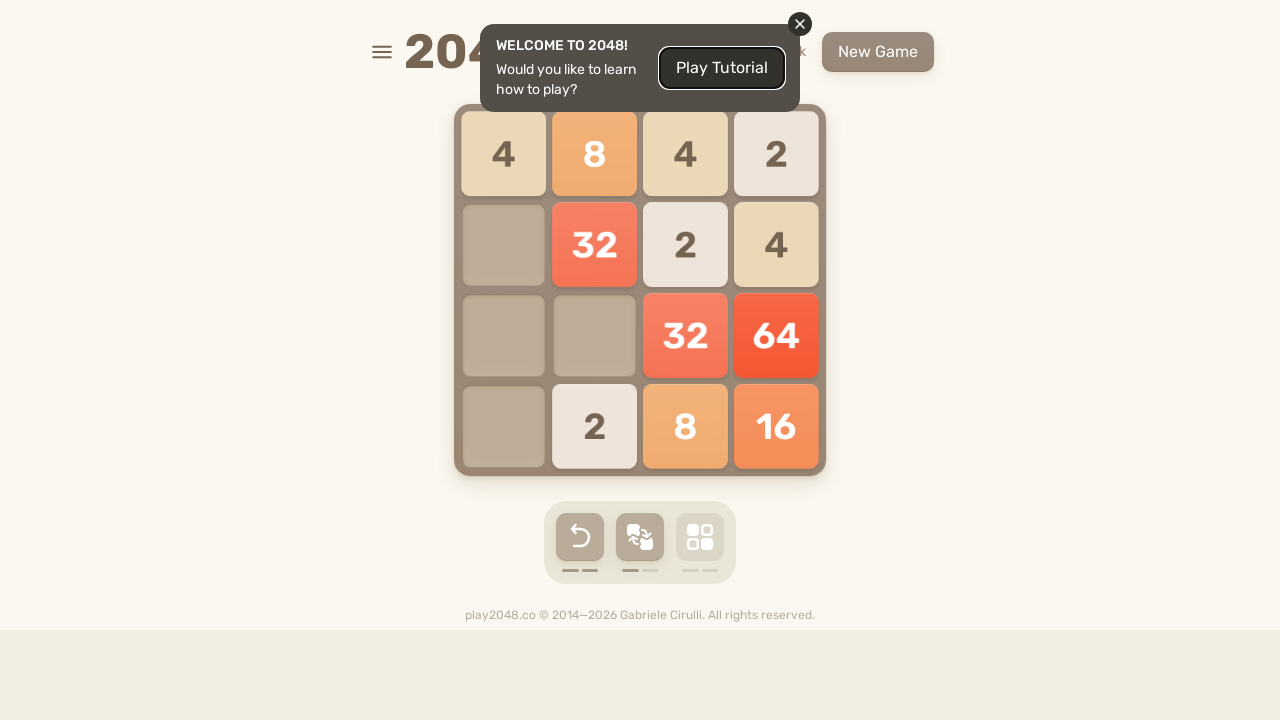

Sent DOWN arrow key (iteration 20/50)
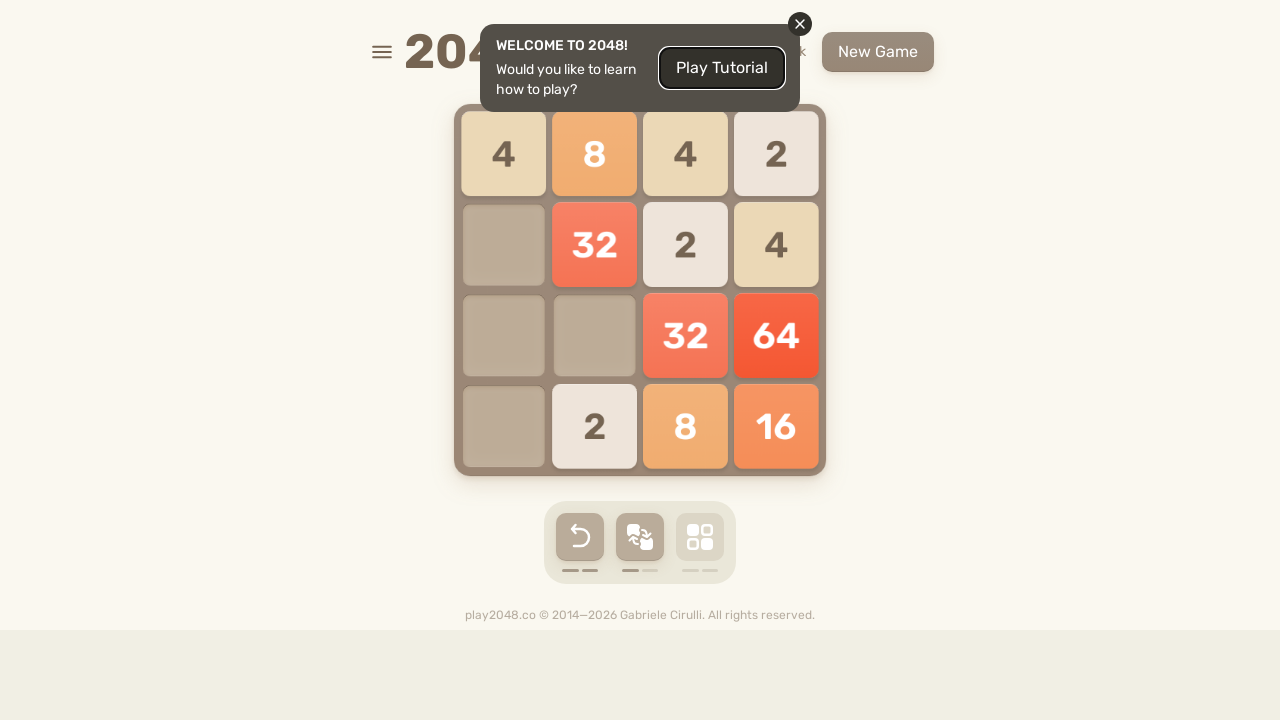

Waited 500ms after DOWN arrow
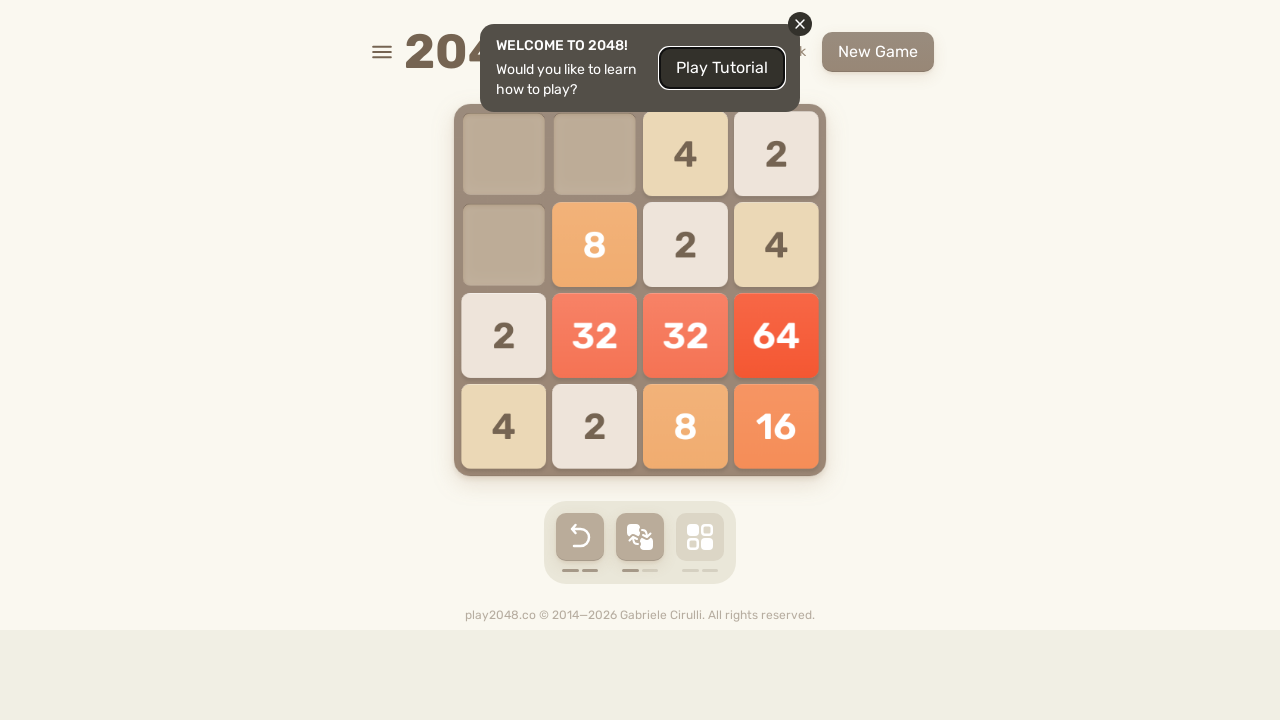

Sent LEFT arrow key (iteration 20/50)
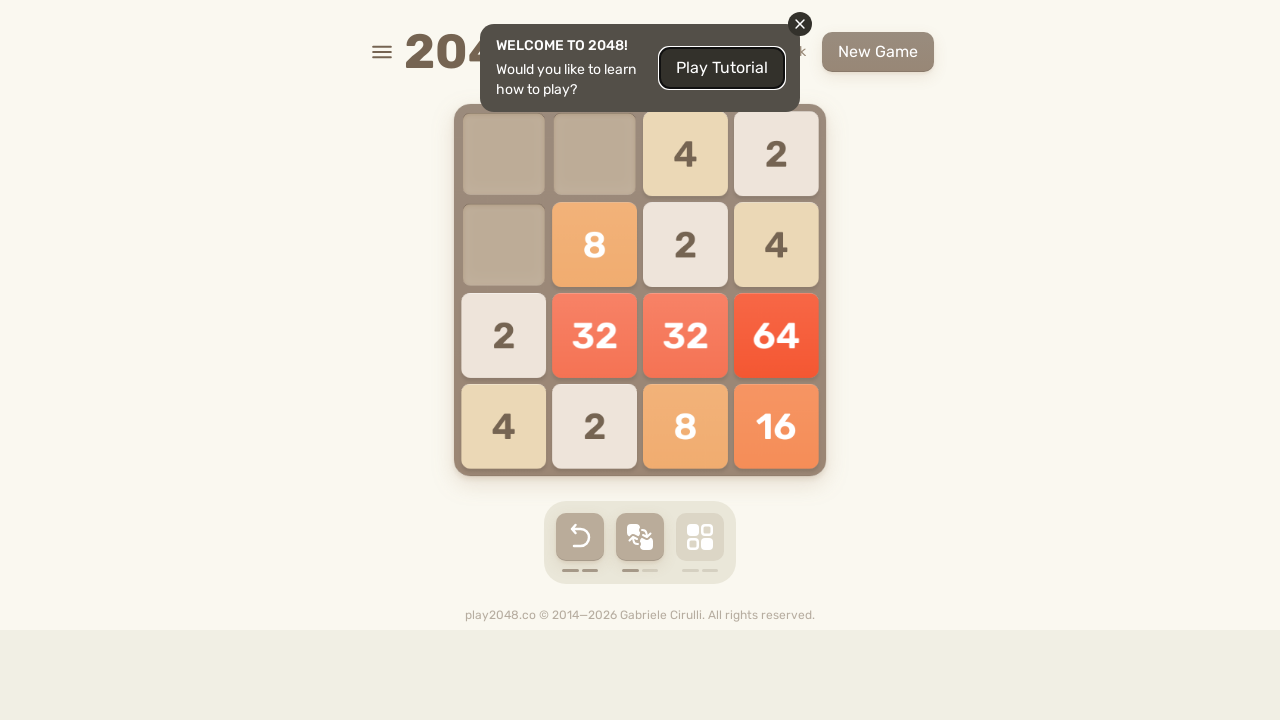

Waited 500ms after LEFT arrow
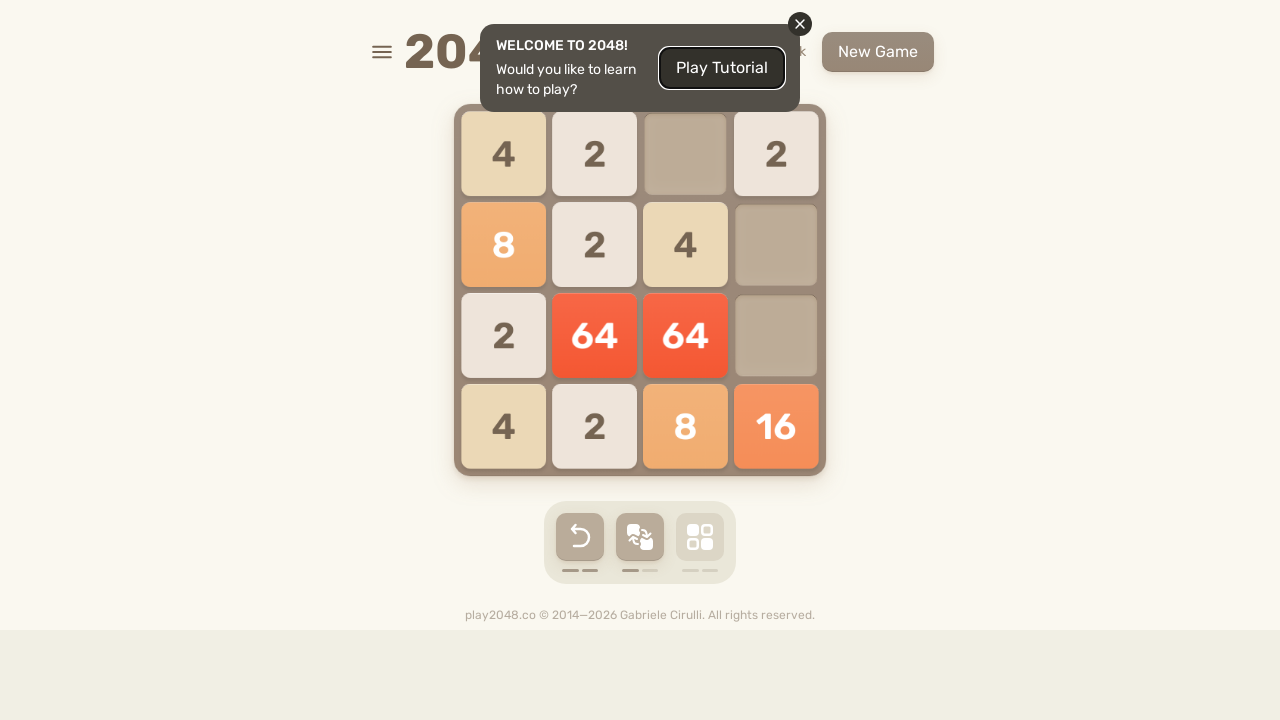

Sent RIGHT arrow key (iteration 20/50)
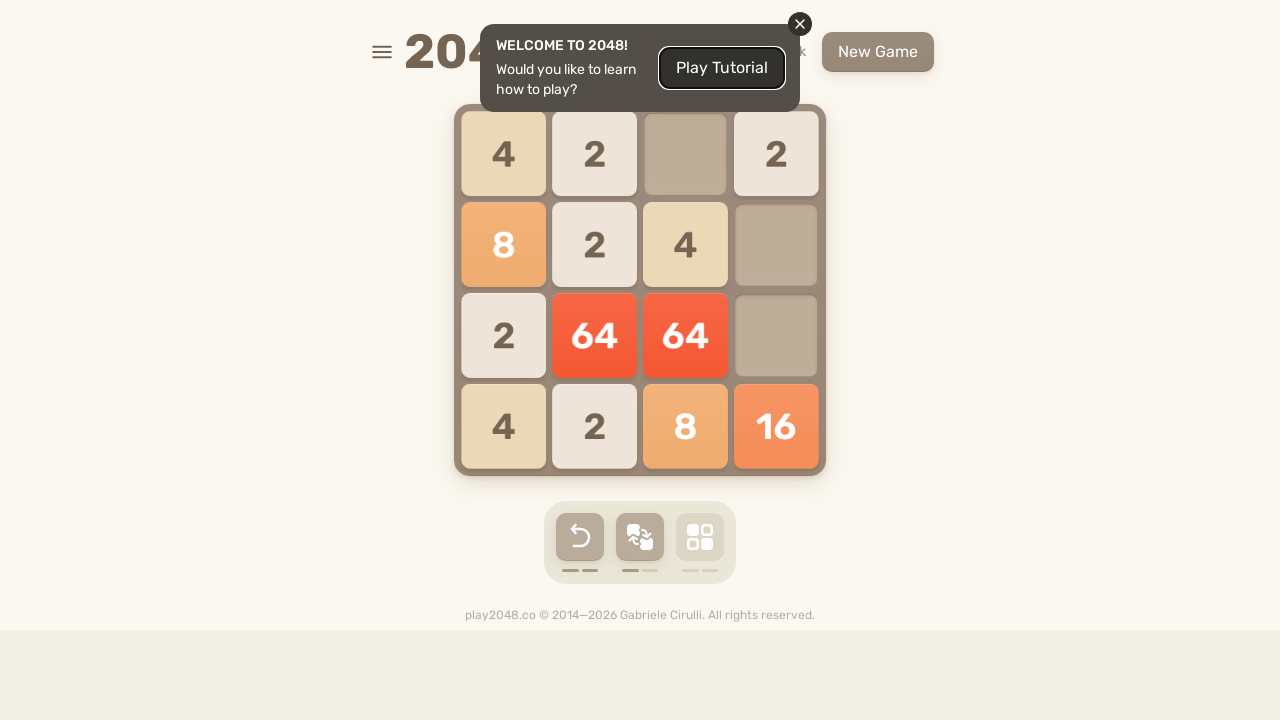

Waited 500ms after RIGHT arrow
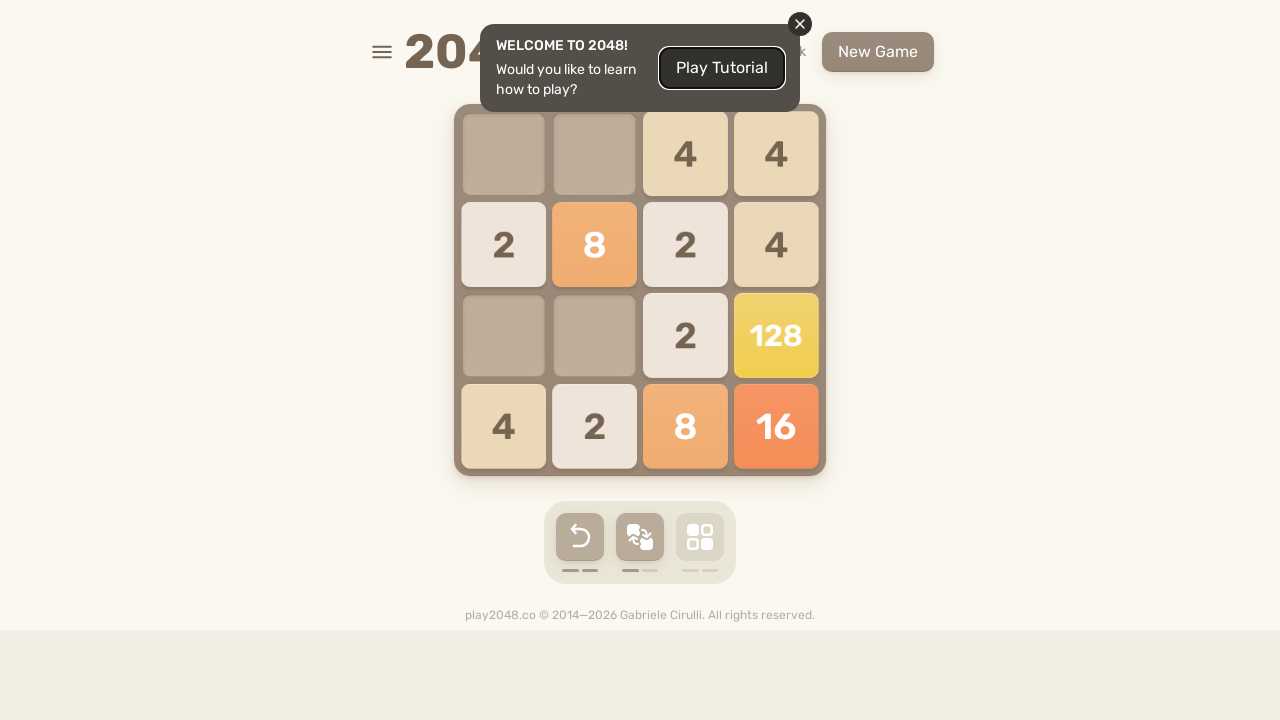

Sent UP arrow key (iteration 21/50)
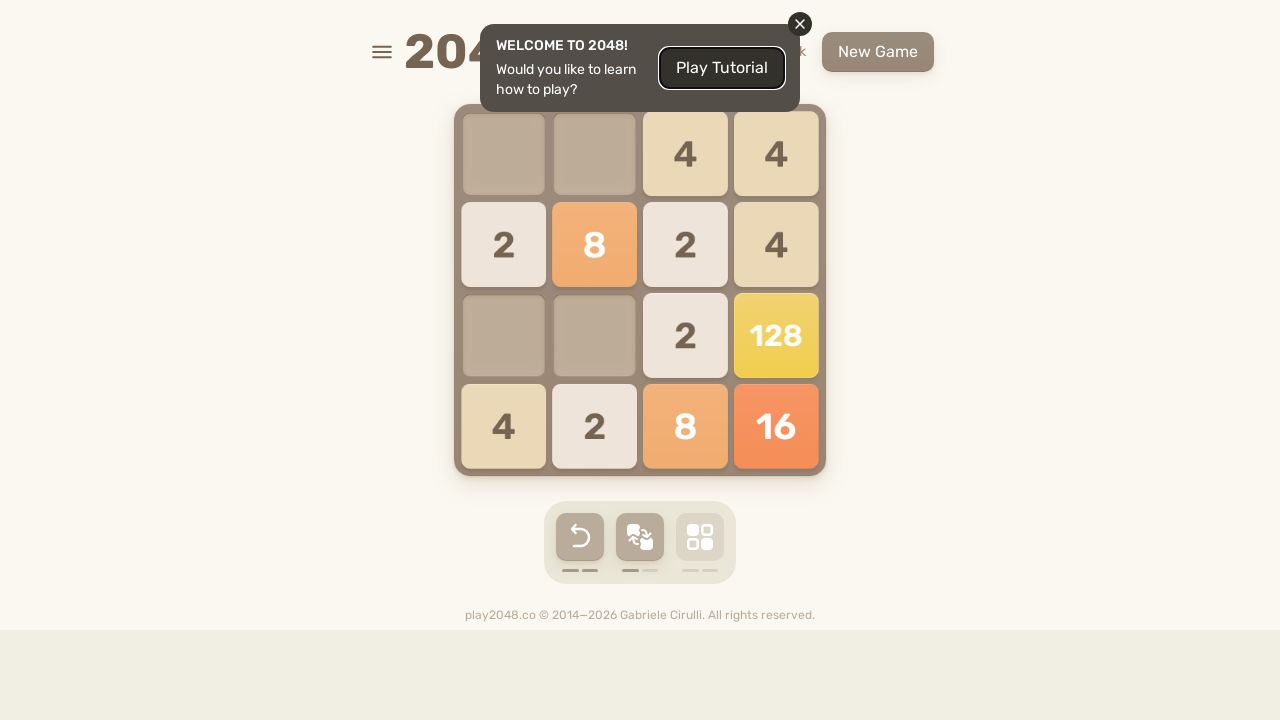

Waited 500ms after UP arrow
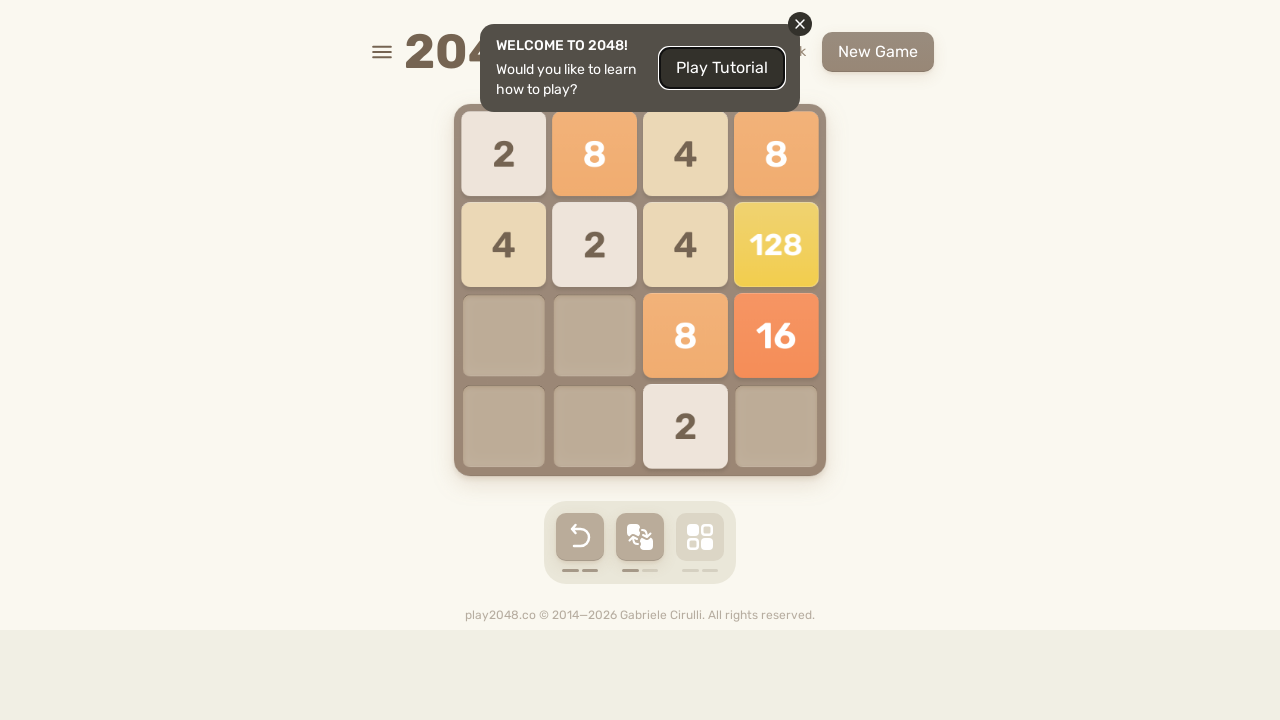

Sent DOWN arrow key (iteration 21/50)
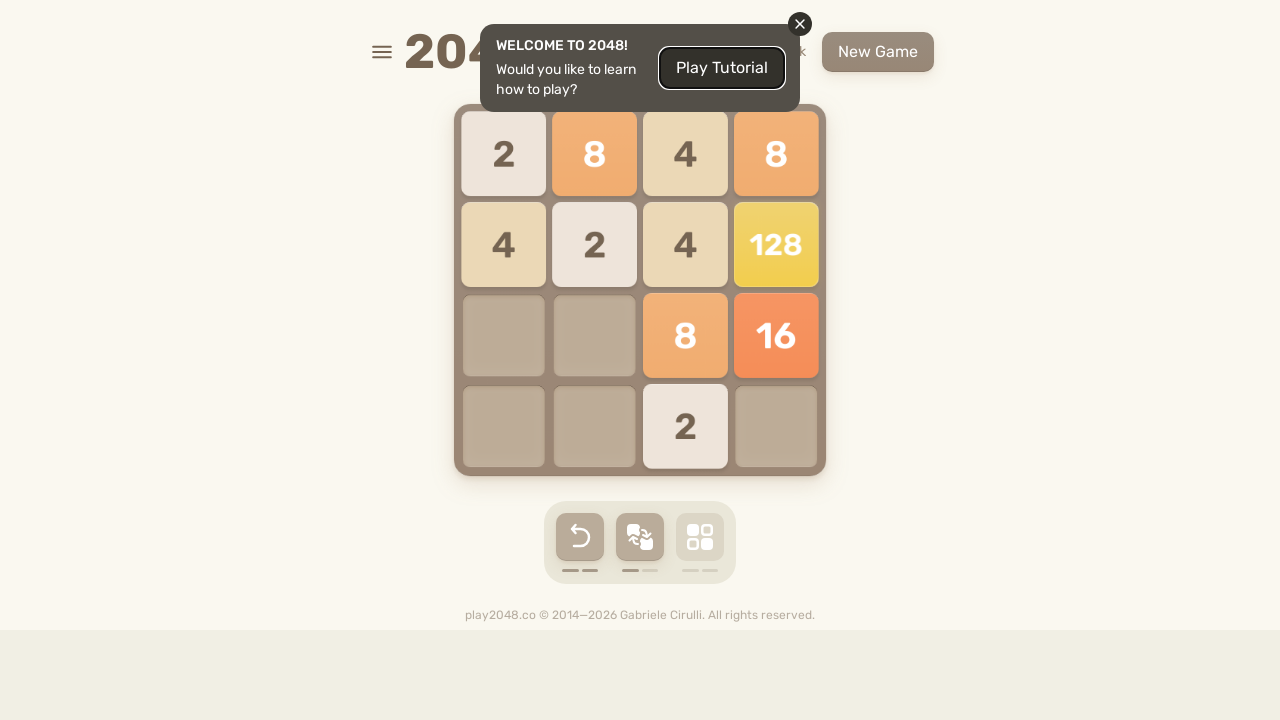

Waited 500ms after DOWN arrow
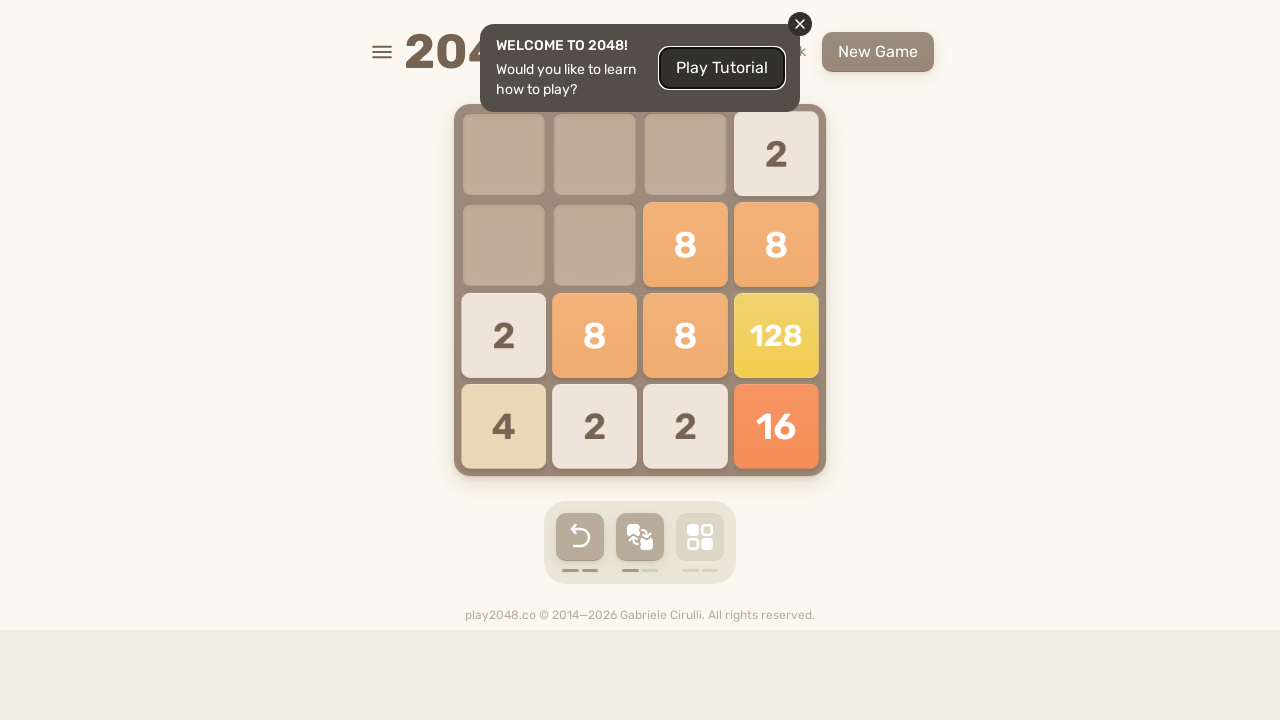

Sent LEFT arrow key (iteration 21/50)
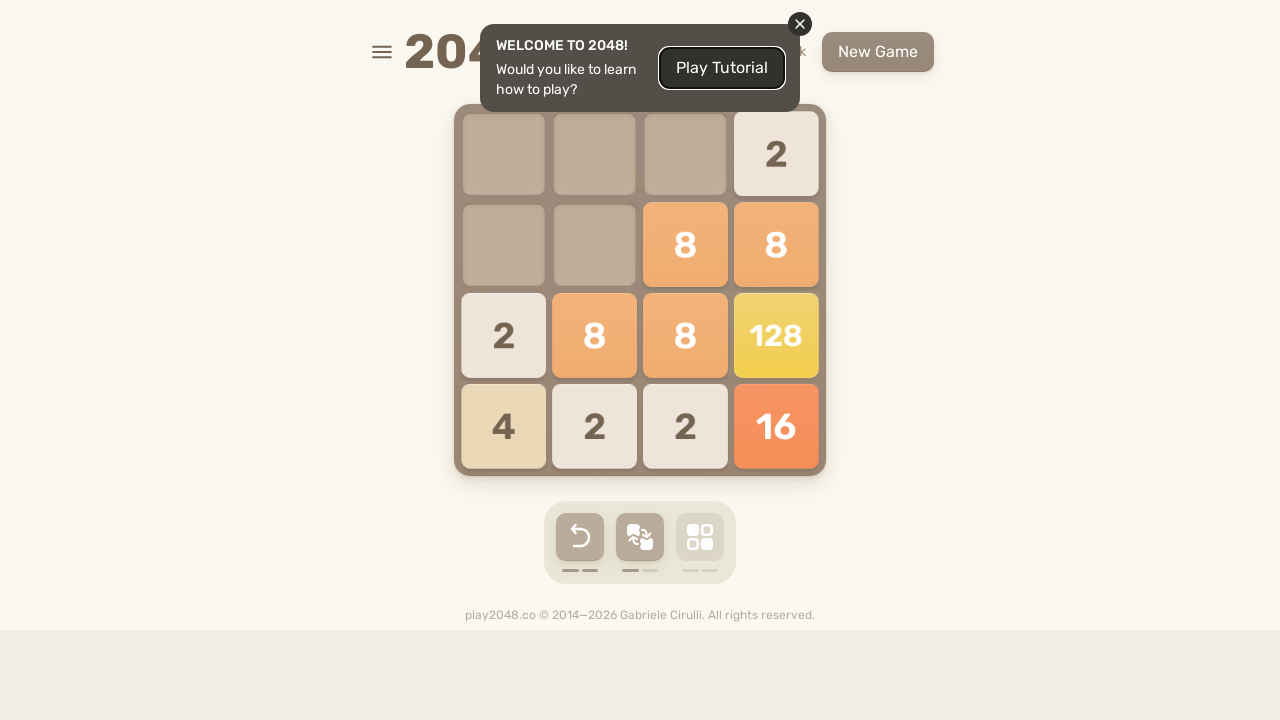

Waited 500ms after LEFT arrow
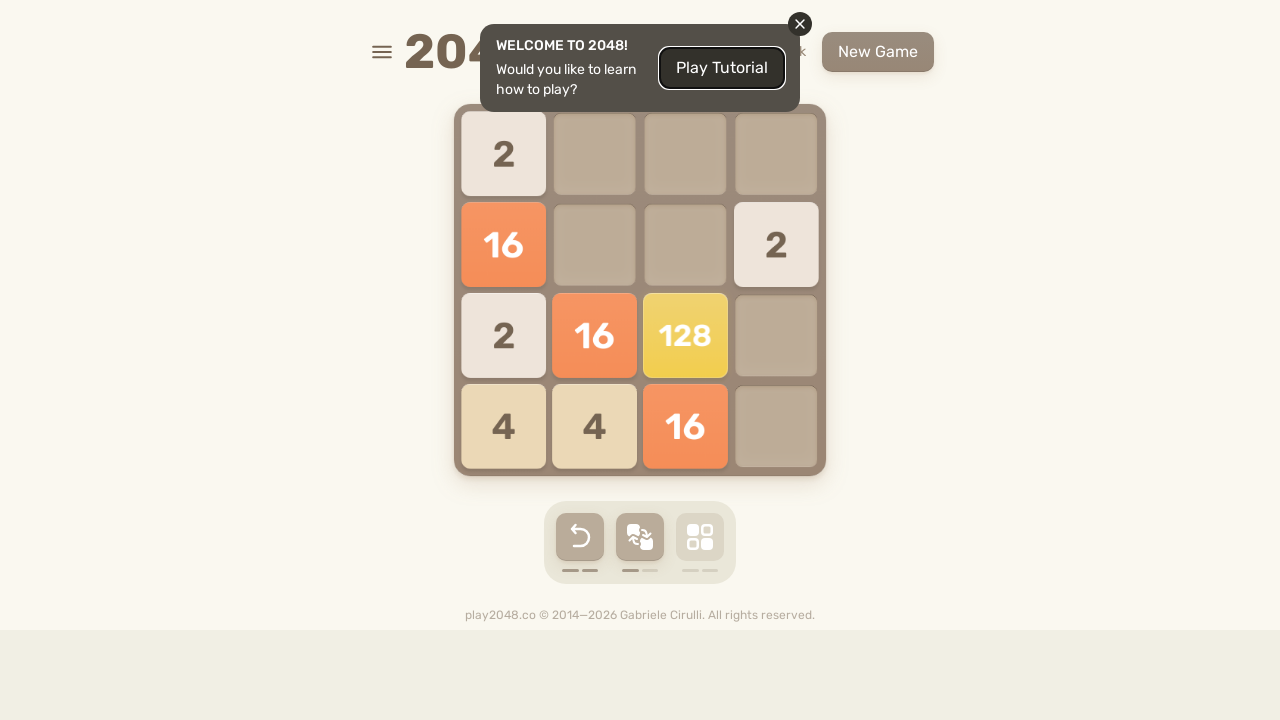

Sent RIGHT arrow key (iteration 21/50)
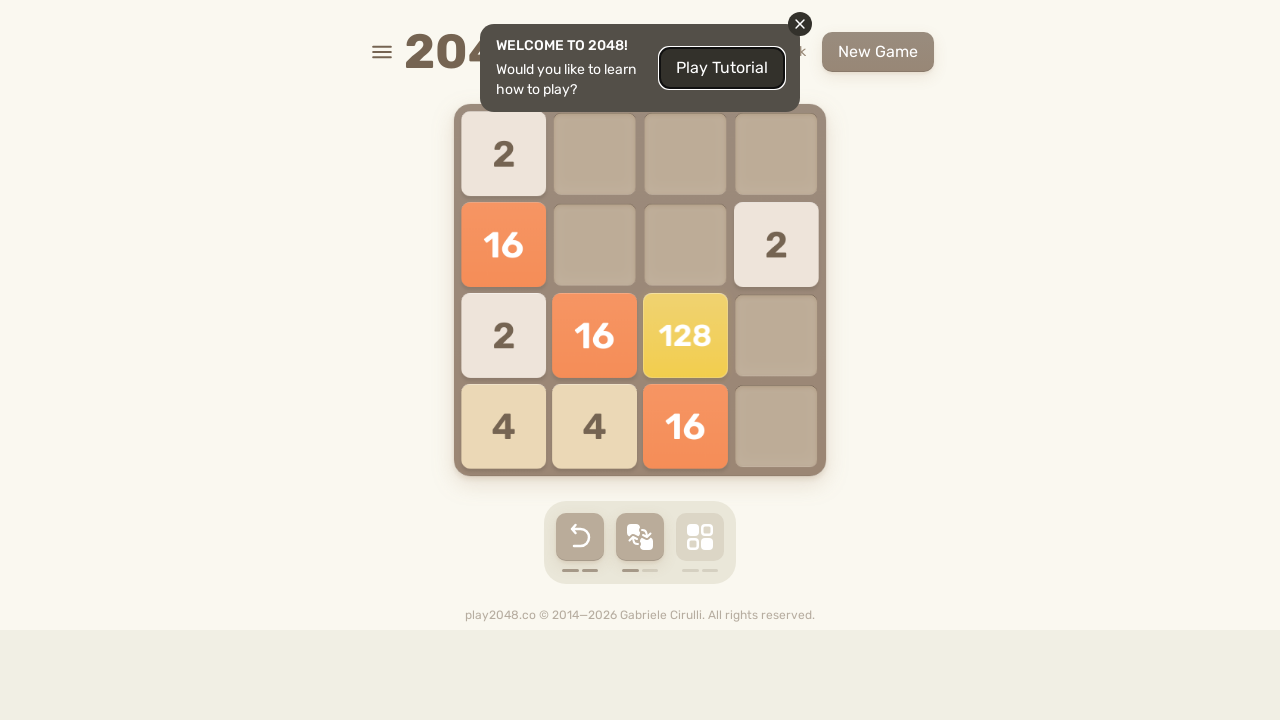

Waited 500ms after RIGHT arrow
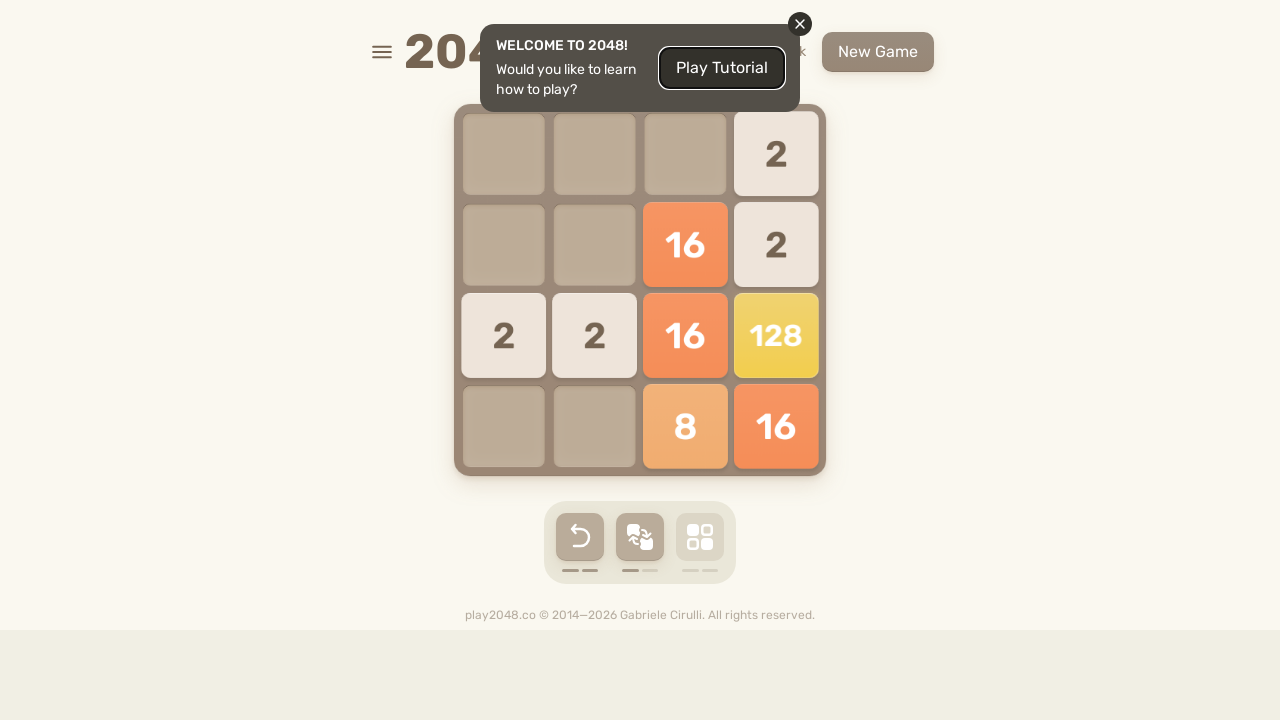

Sent UP arrow key (iteration 22/50)
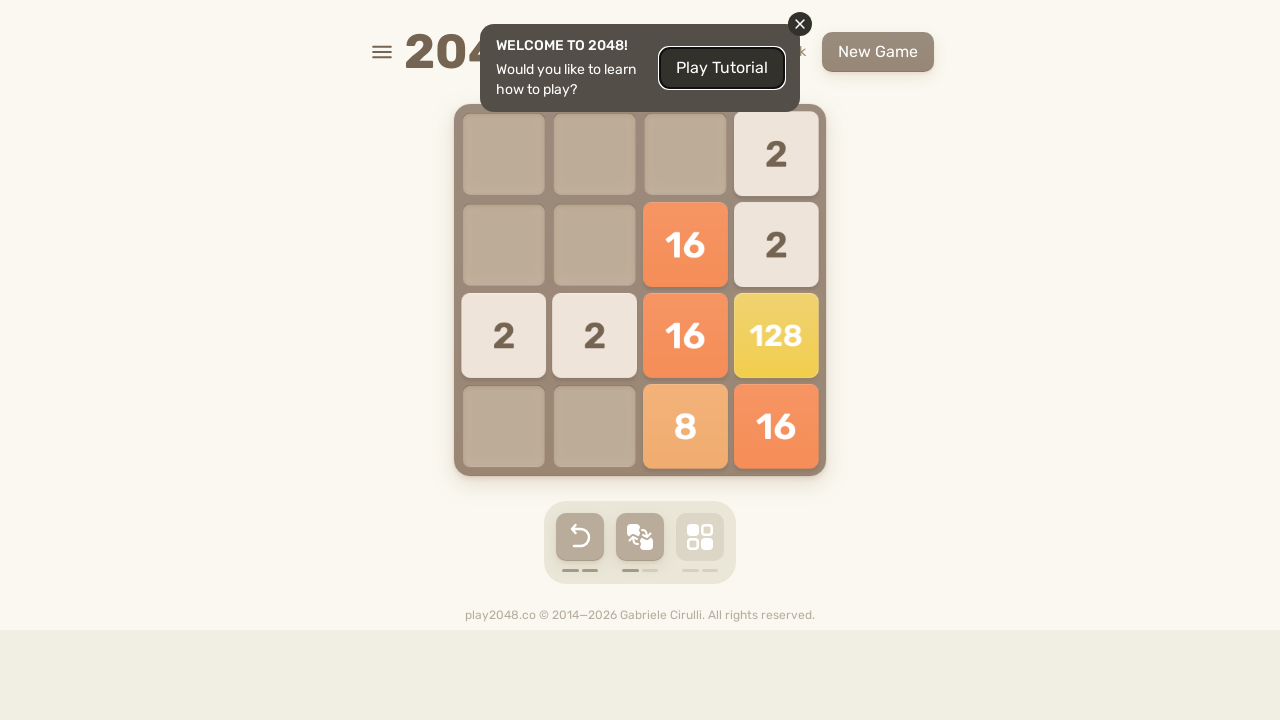

Waited 500ms after UP arrow
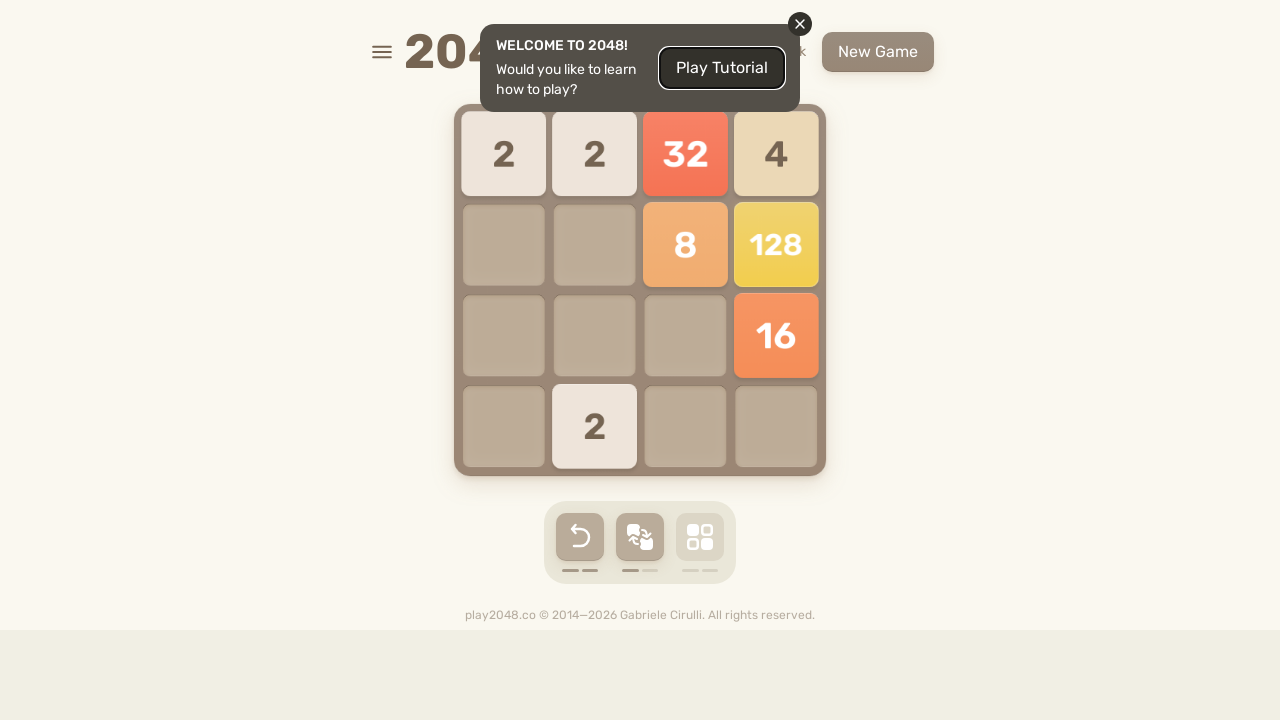

Sent DOWN arrow key (iteration 22/50)
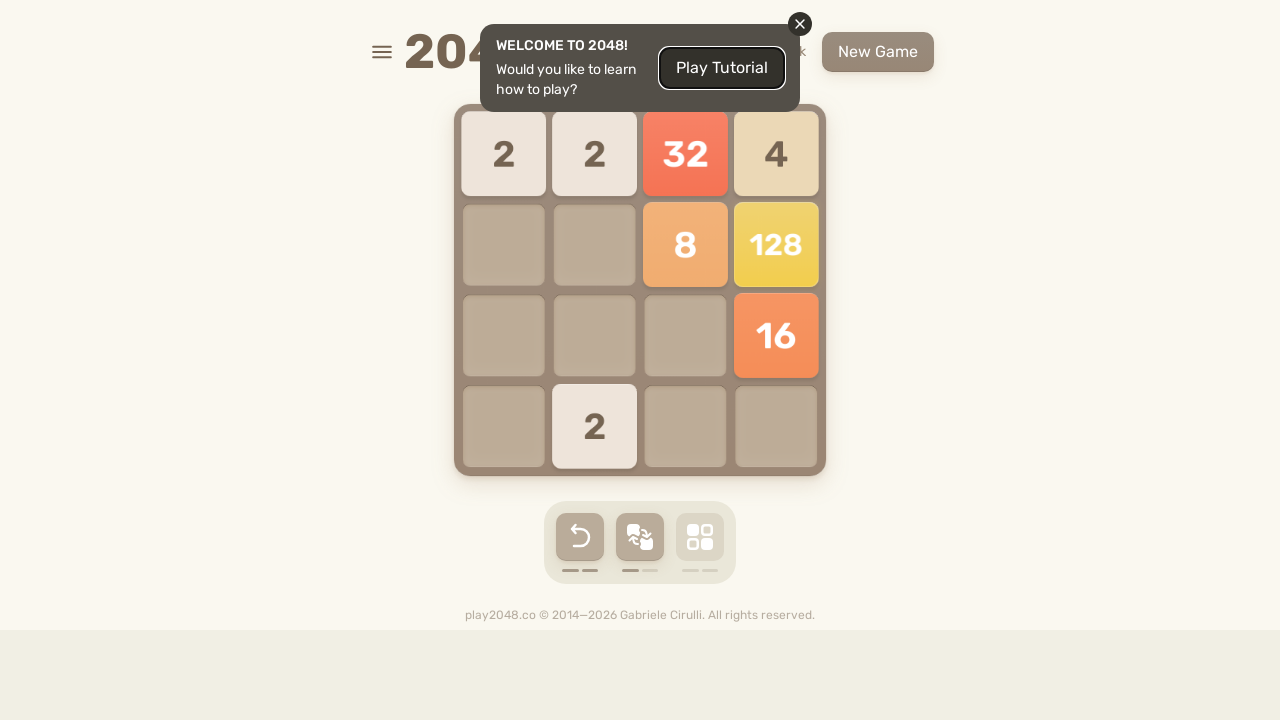

Waited 500ms after DOWN arrow
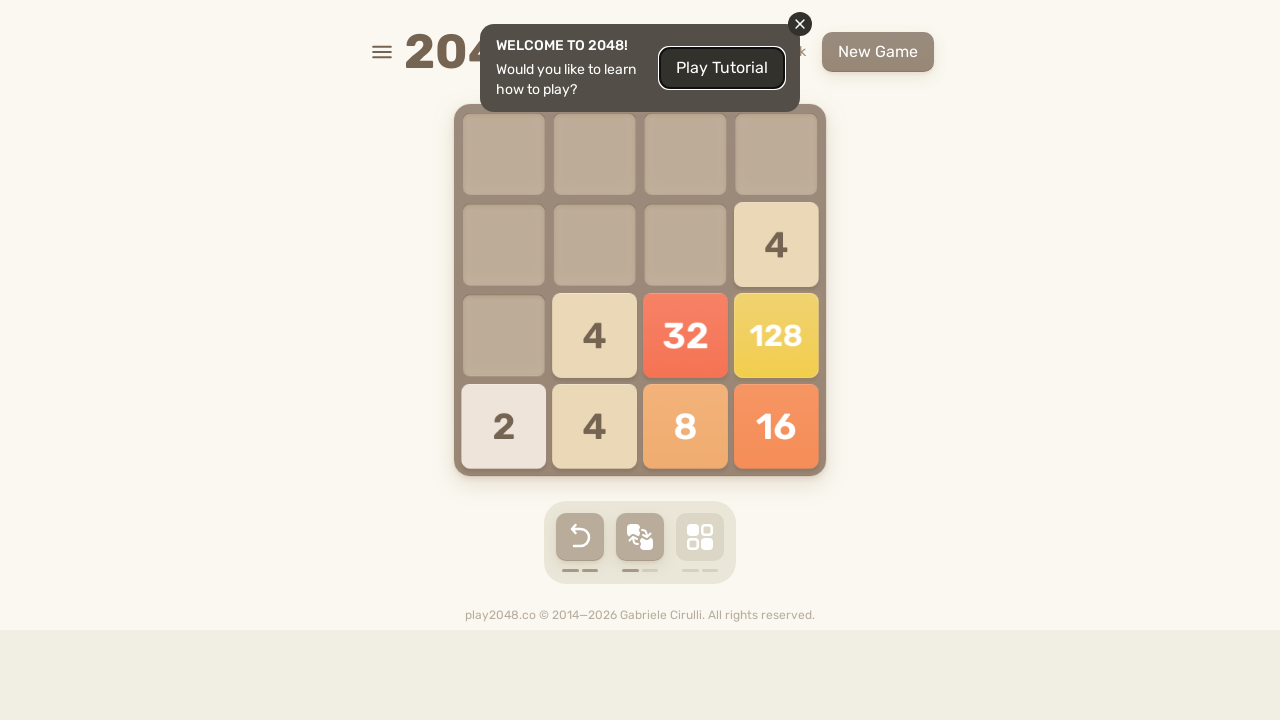

Sent LEFT arrow key (iteration 22/50)
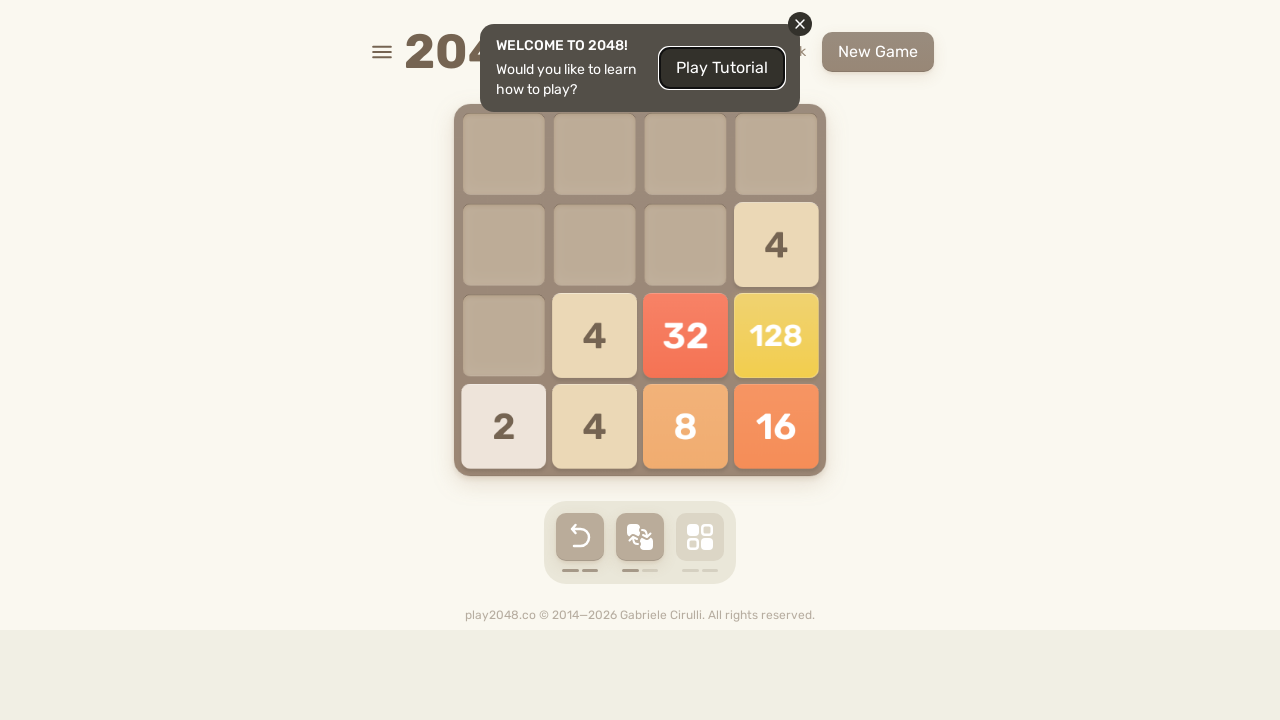

Waited 500ms after LEFT arrow
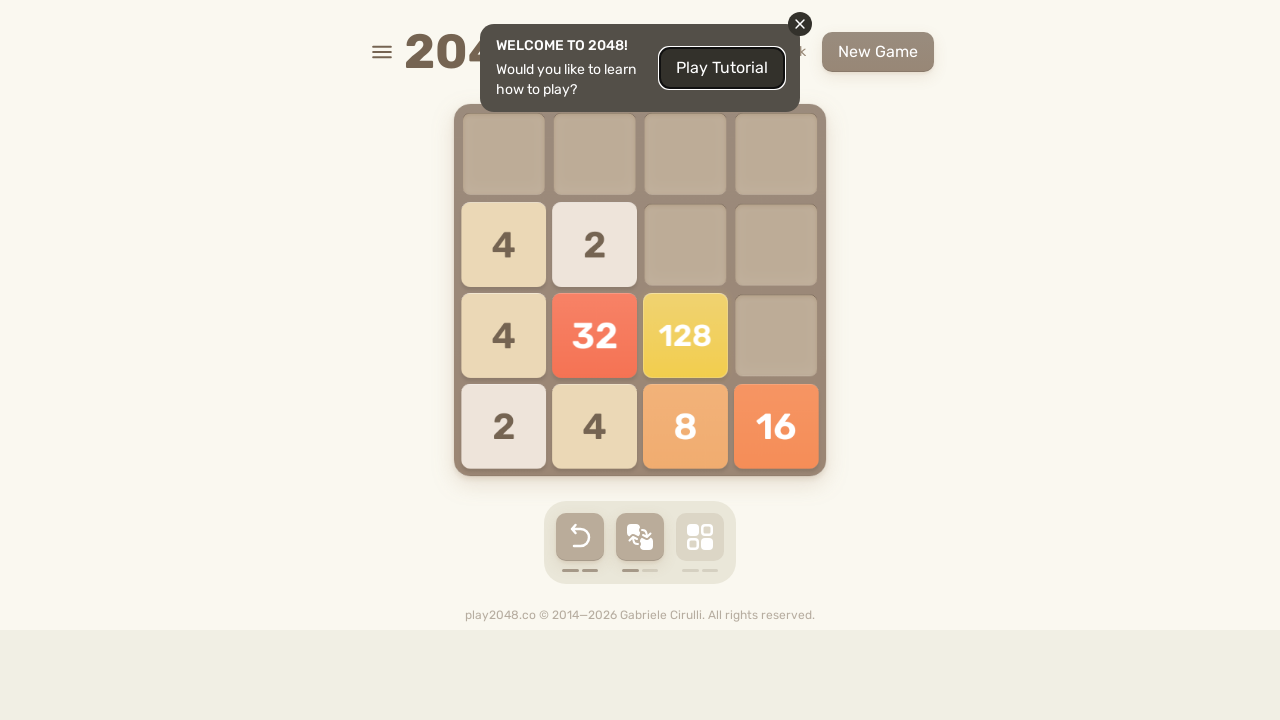

Sent RIGHT arrow key (iteration 22/50)
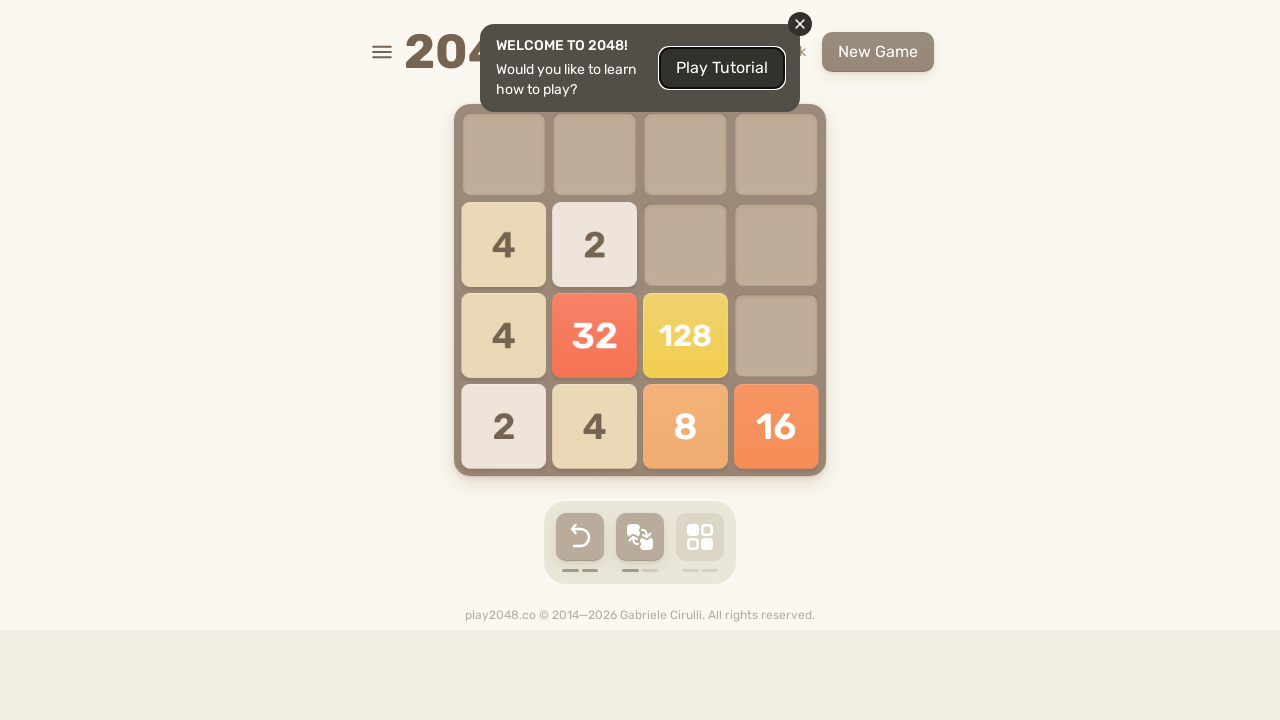

Waited 500ms after RIGHT arrow
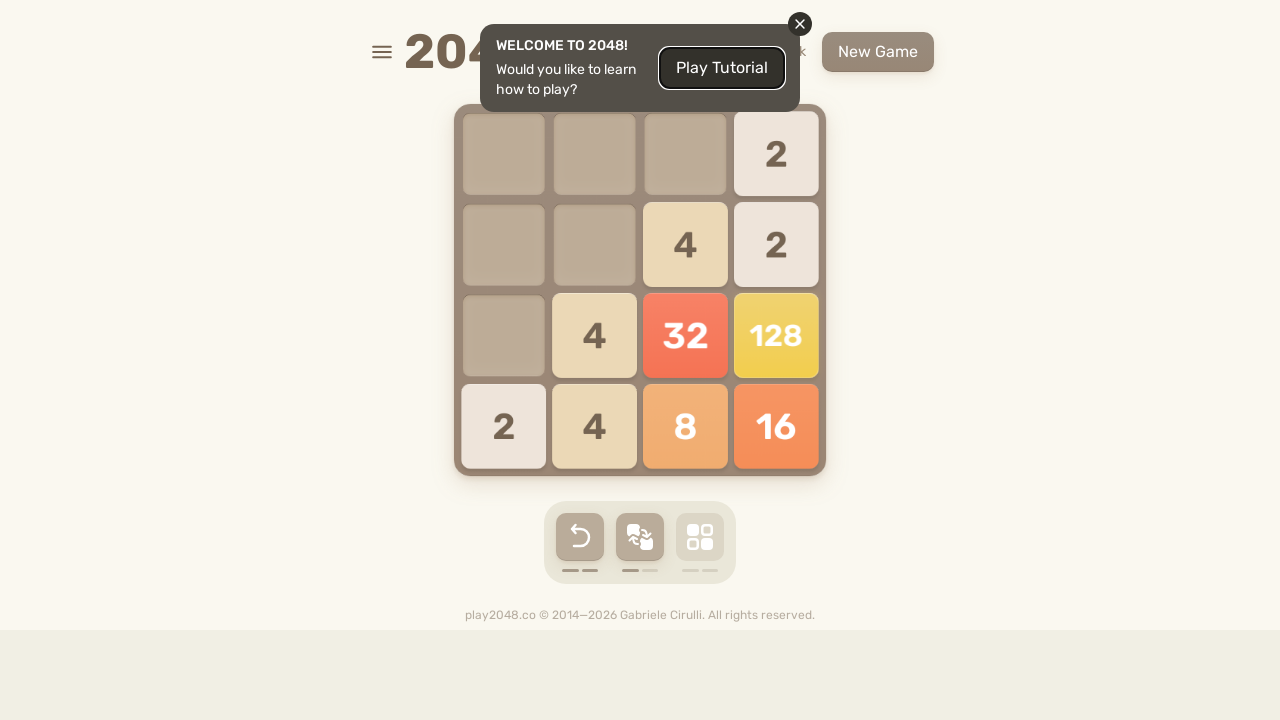

Sent UP arrow key (iteration 23/50)
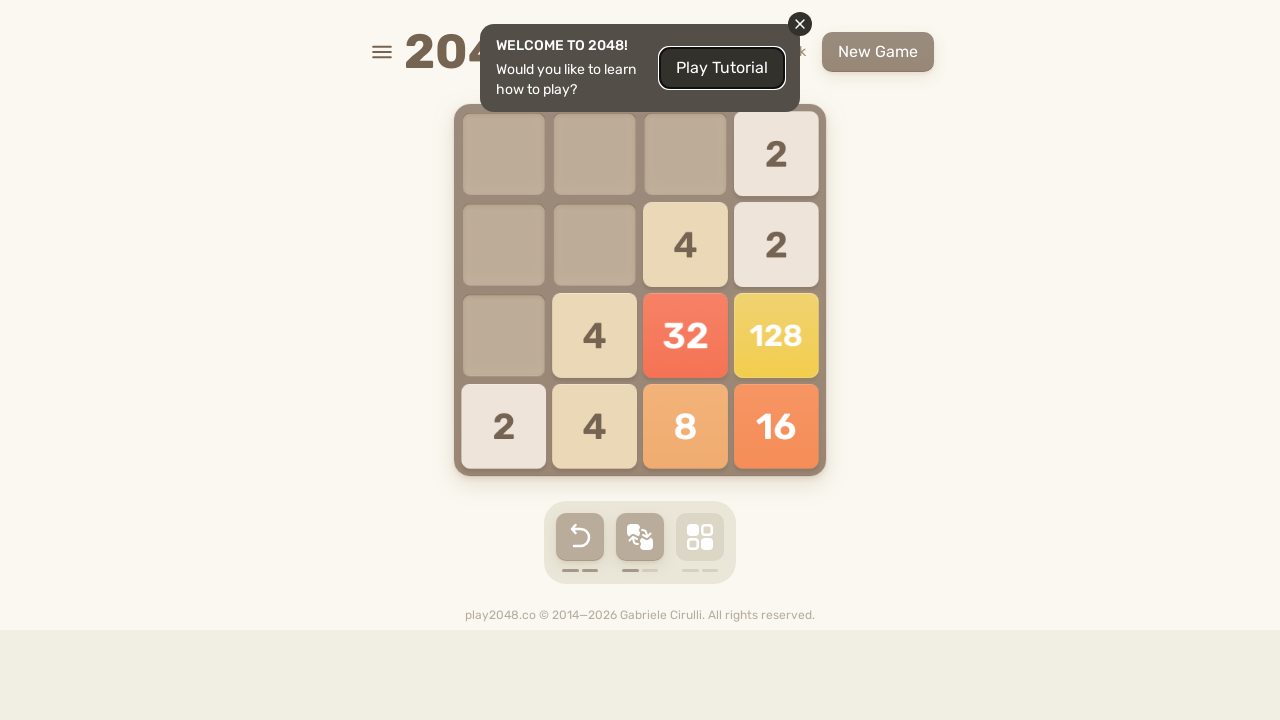

Waited 500ms after UP arrow
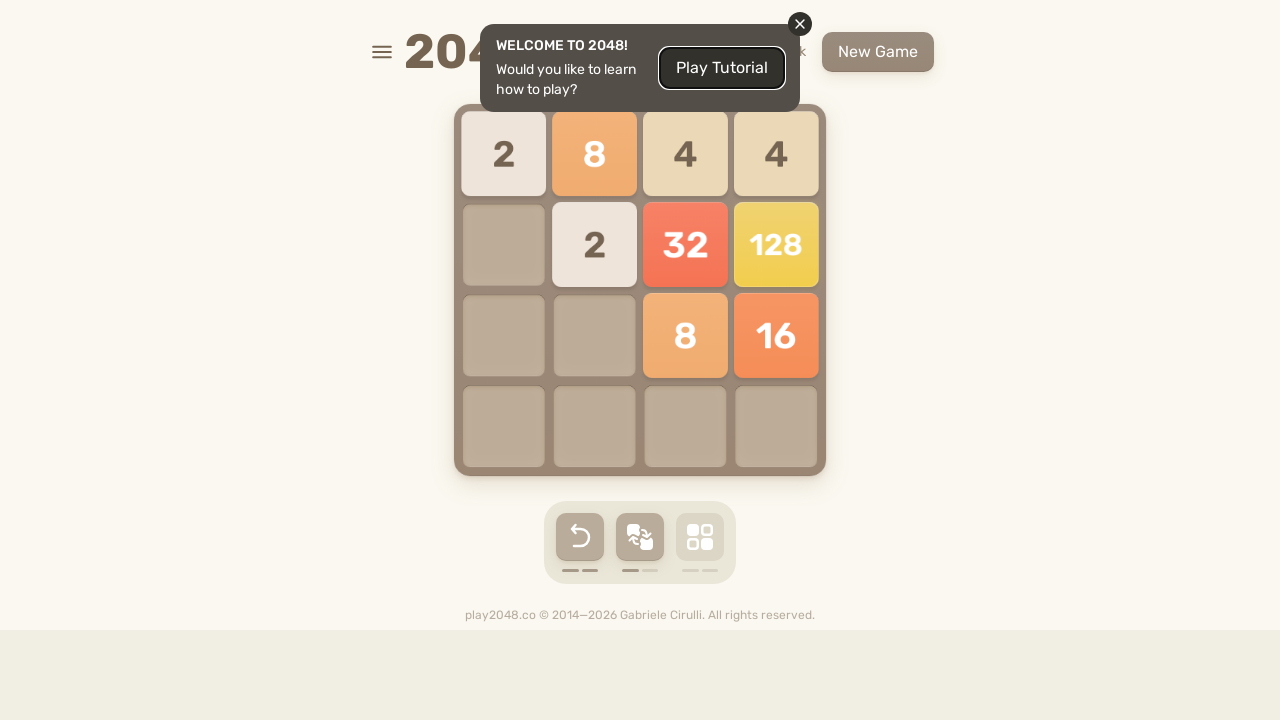

Sent DOWN arrow key (iteration 23/50)
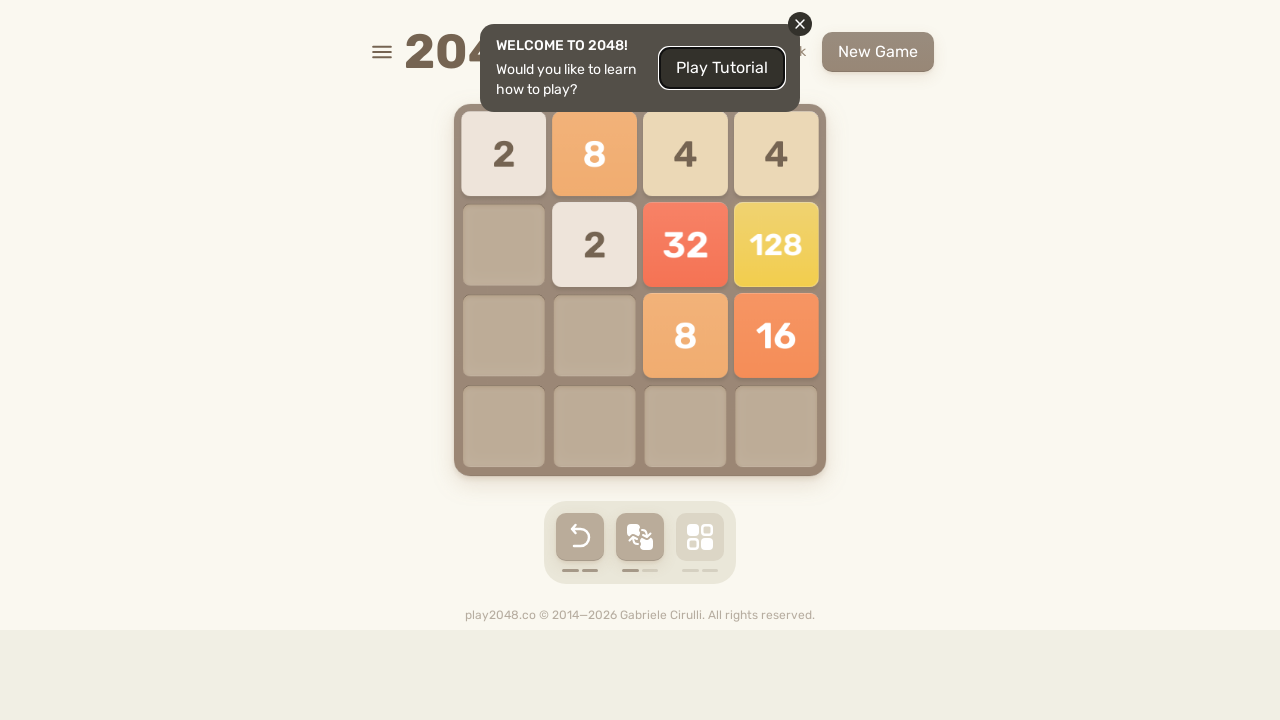

Waited 500ms after DOWN arrow
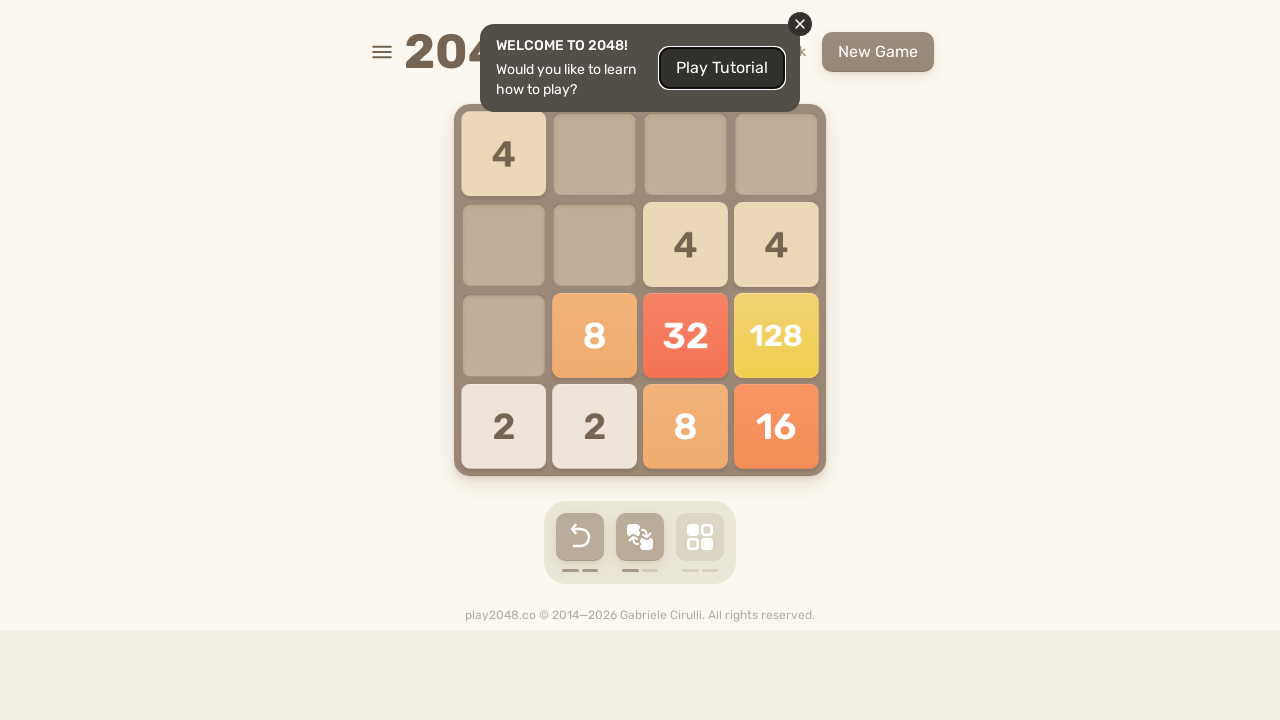

Sent LEFT arrow key (iteration 23/50)
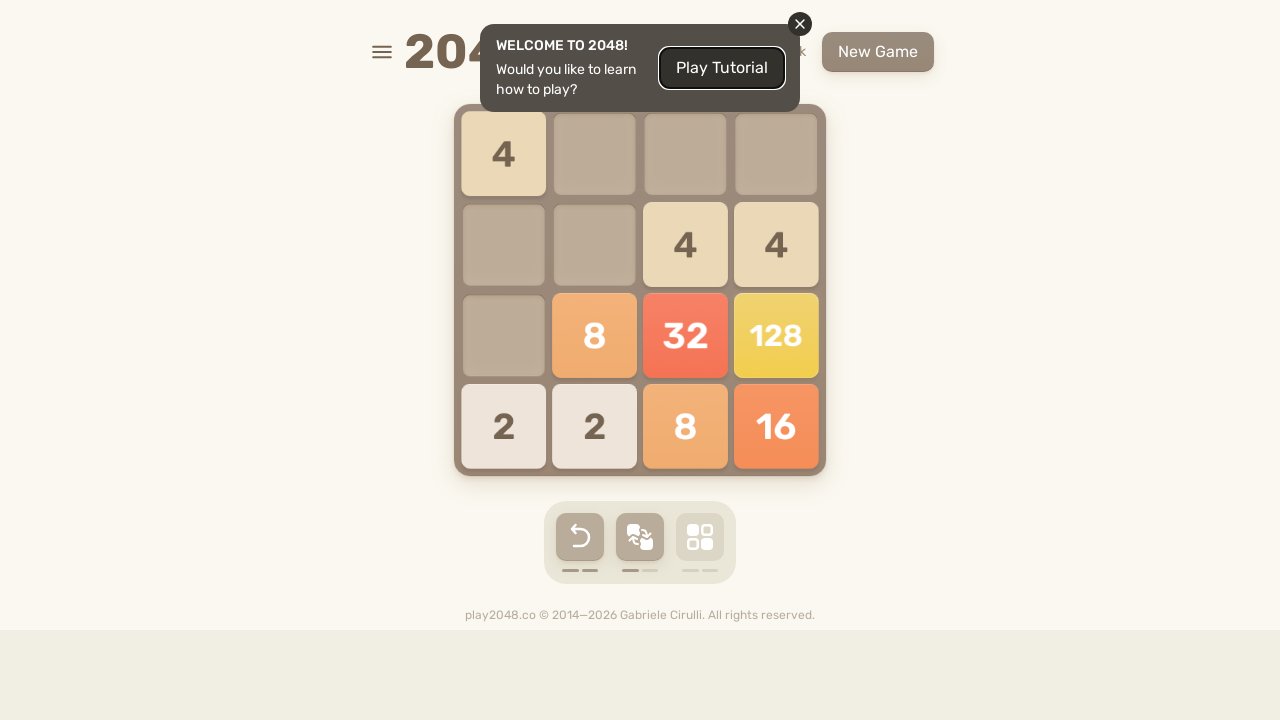

Waited 500ms after LEFT arrow
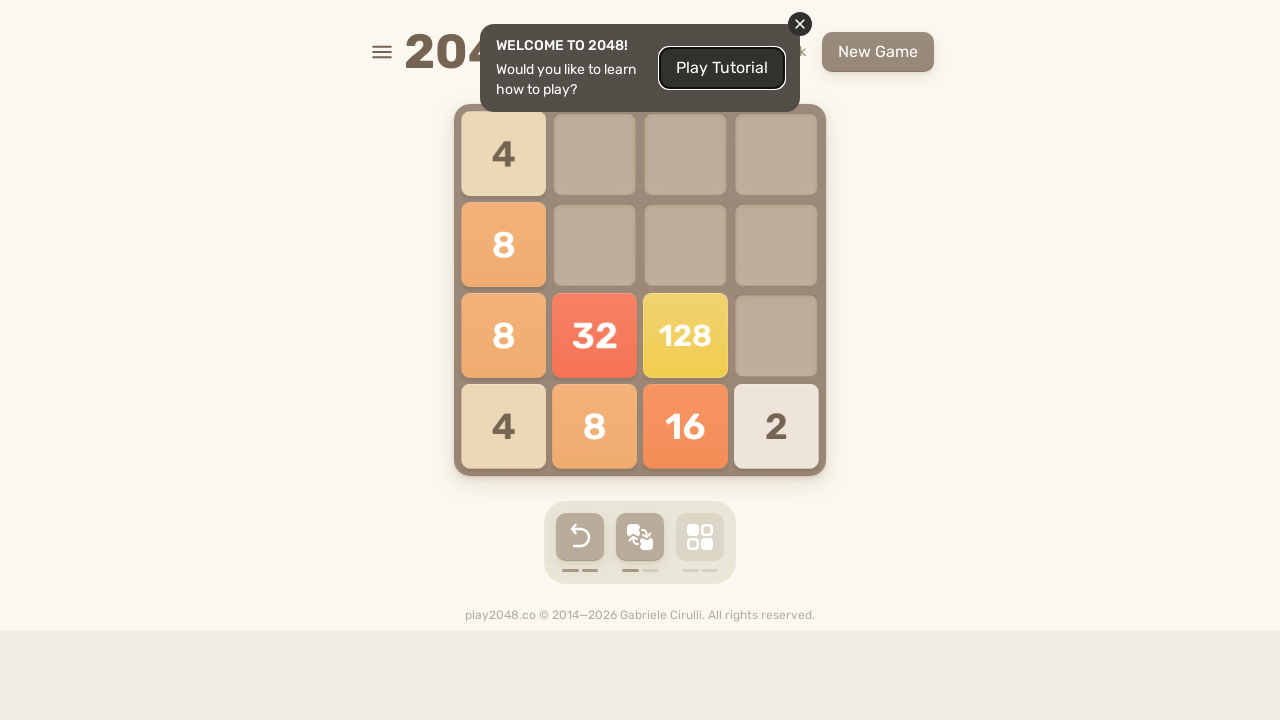

Sent RIGHT arrow key (iteration 23/50)
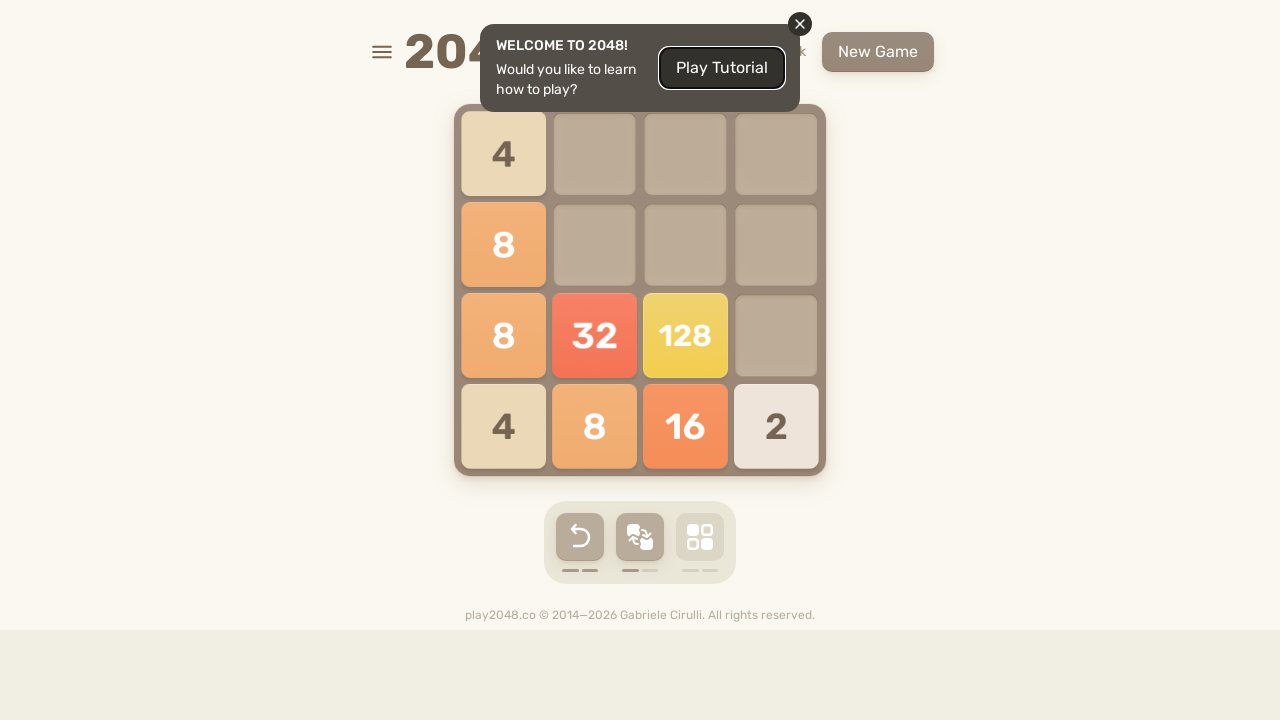

Waited 500ms after RIGHT arrow
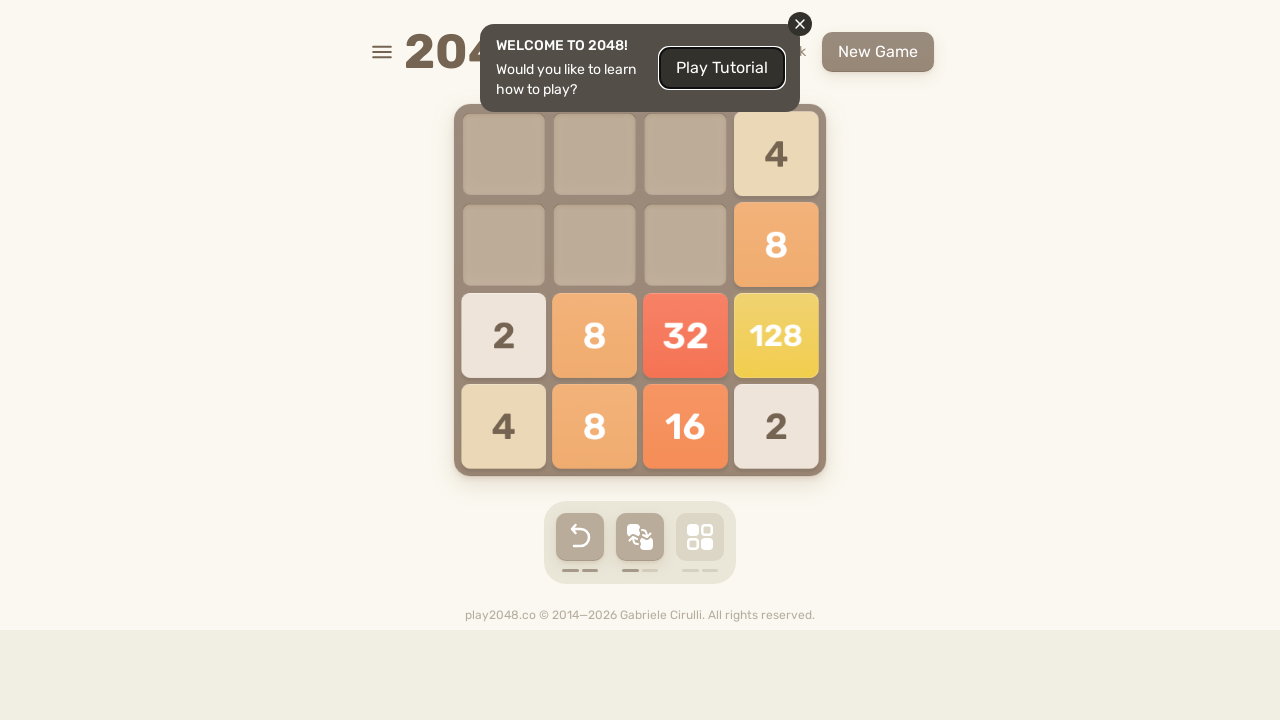

Sent UP arrow key (iteration 24/50)
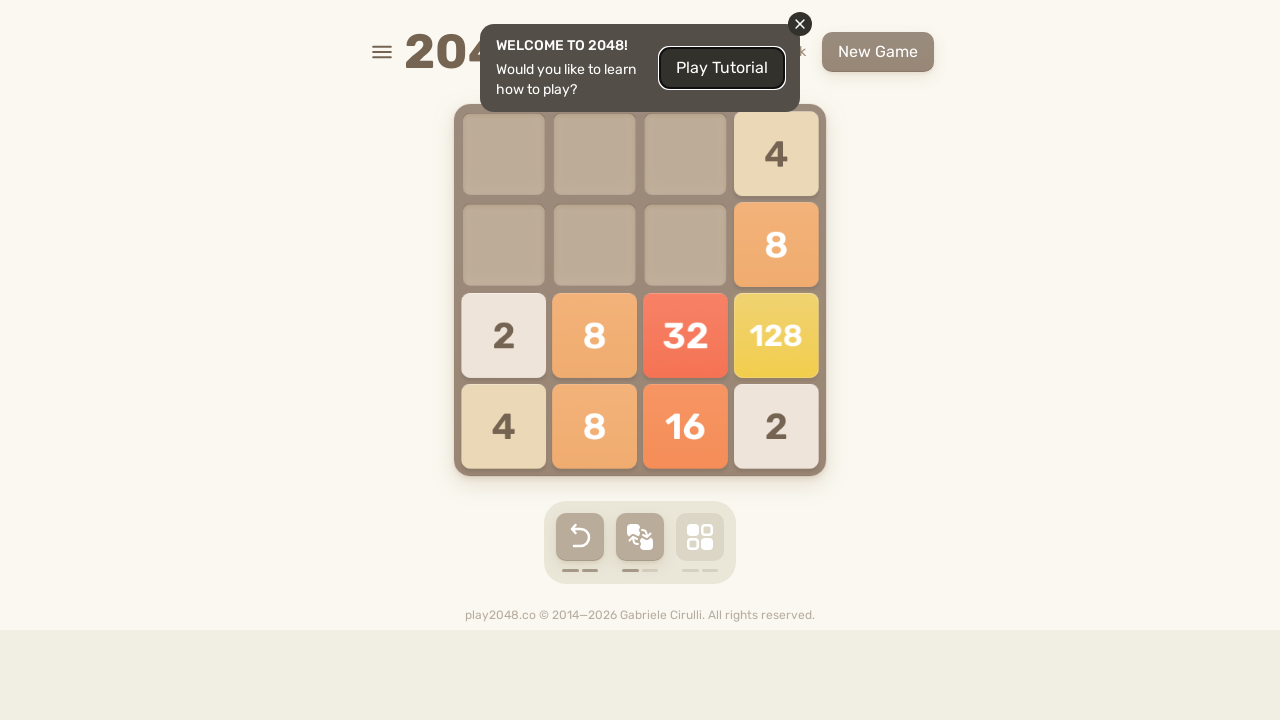

Waited 500ms after UP arrow
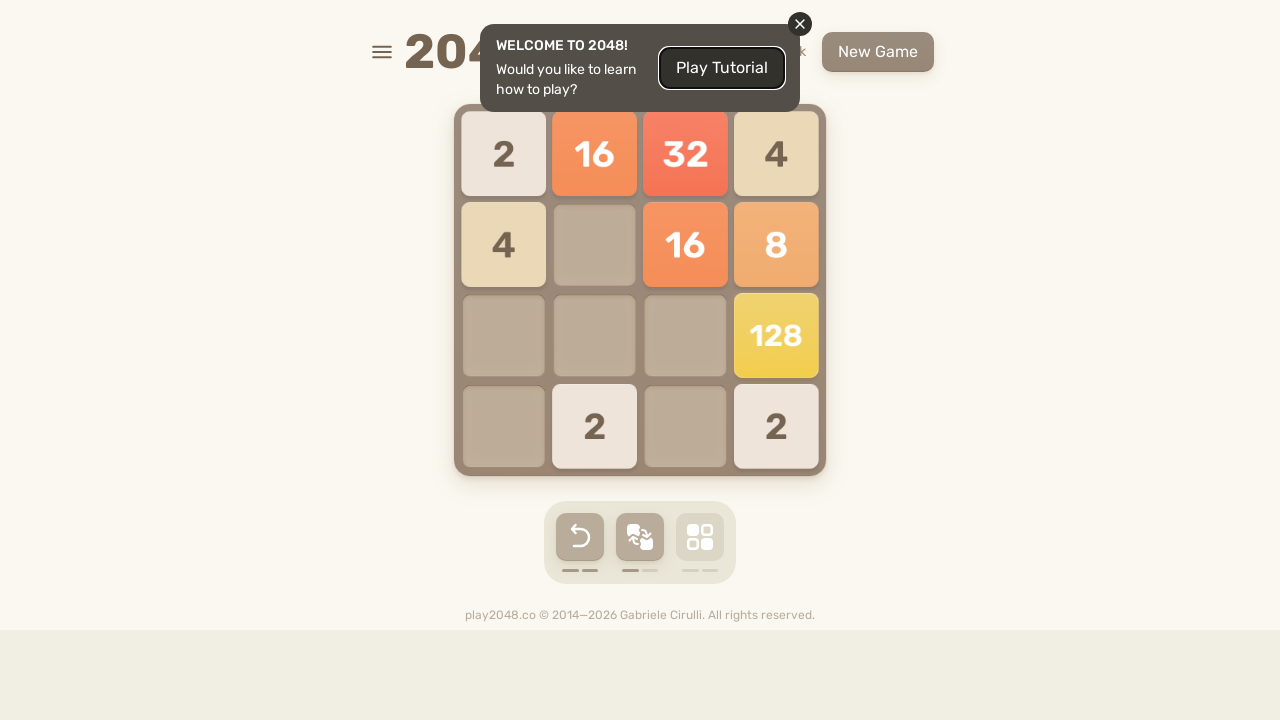

Sent DOWN arrow key (iteration 24/50)
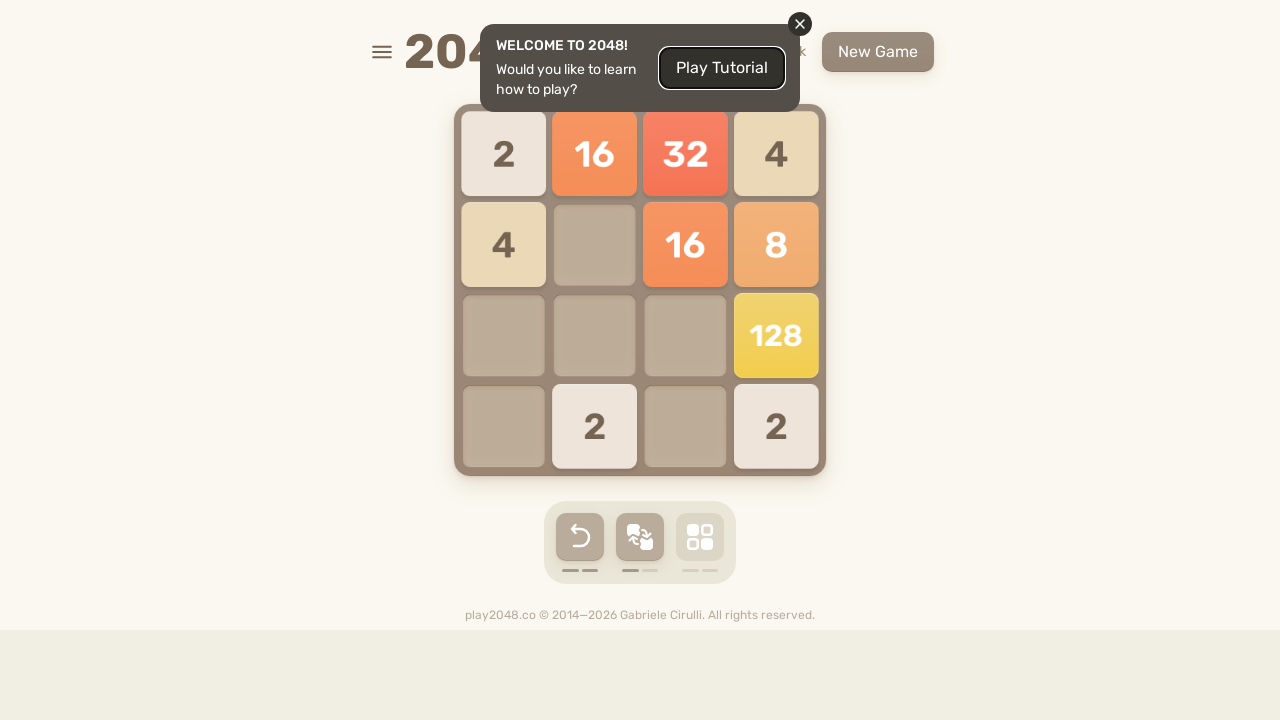

Waited 500ms after DOWN arrow
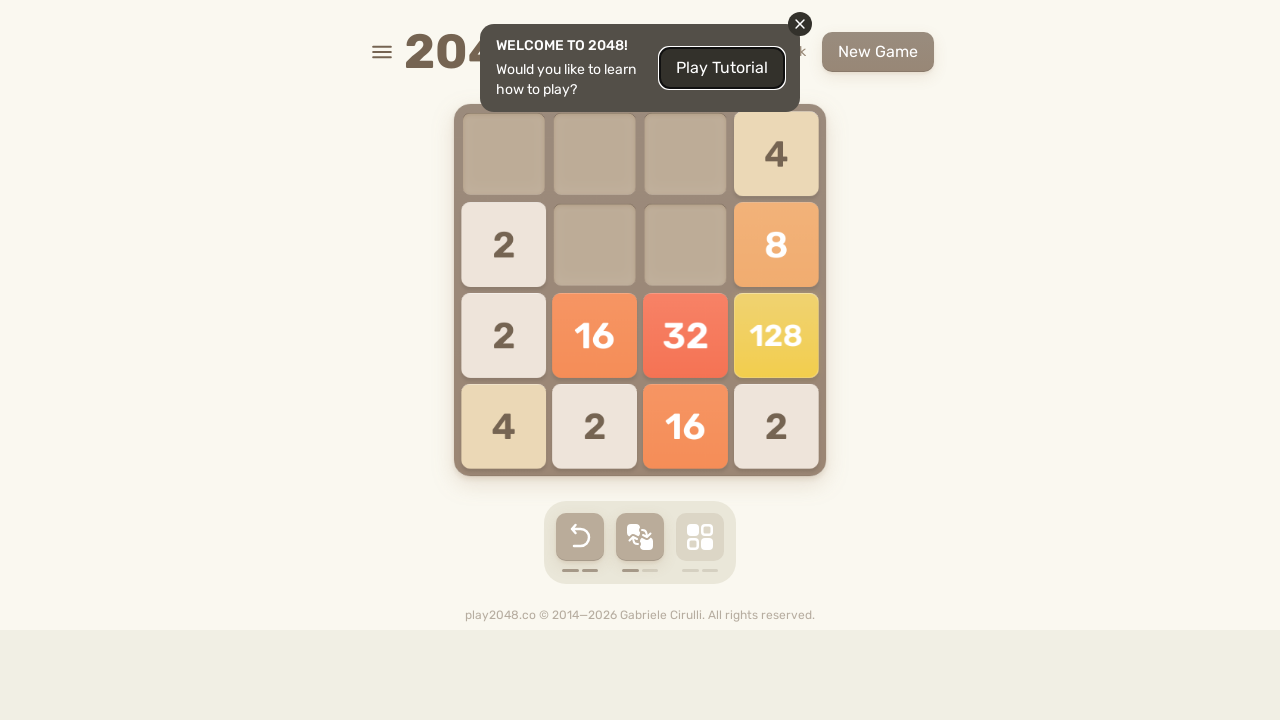

Sent LEFT arrow key (iteration 24/50)
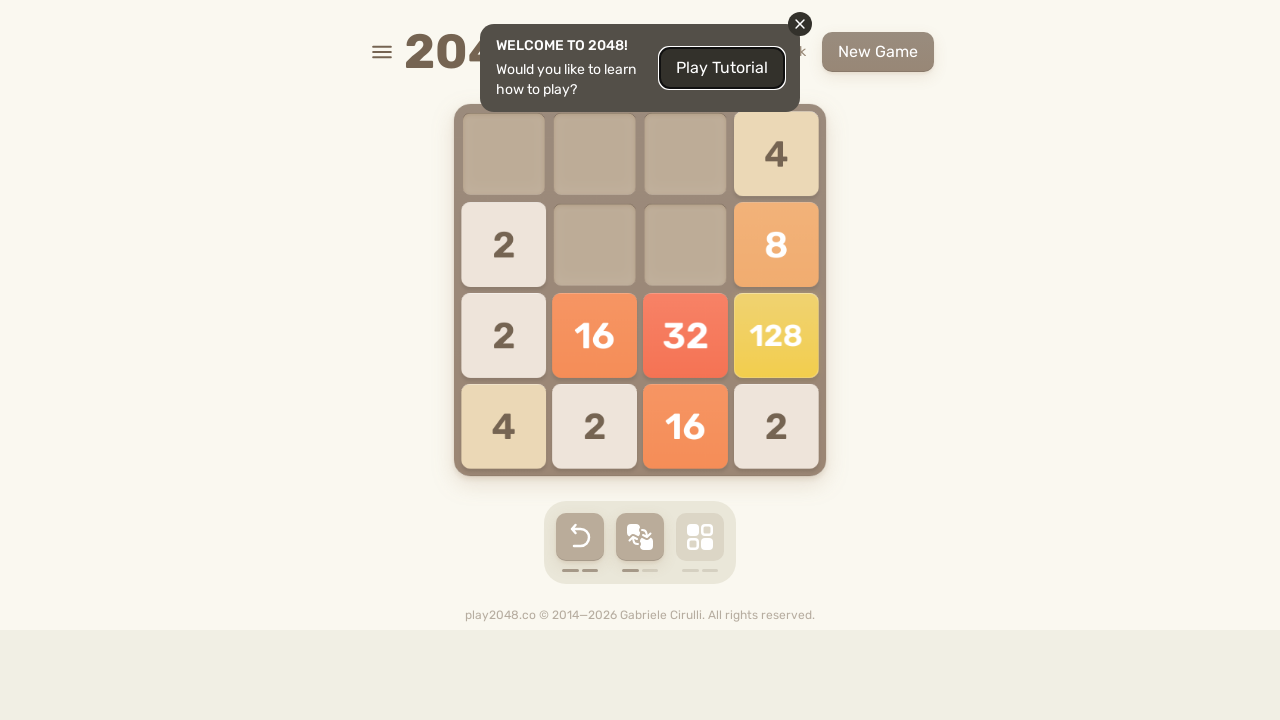

Waited 500ms after LEFT arrow
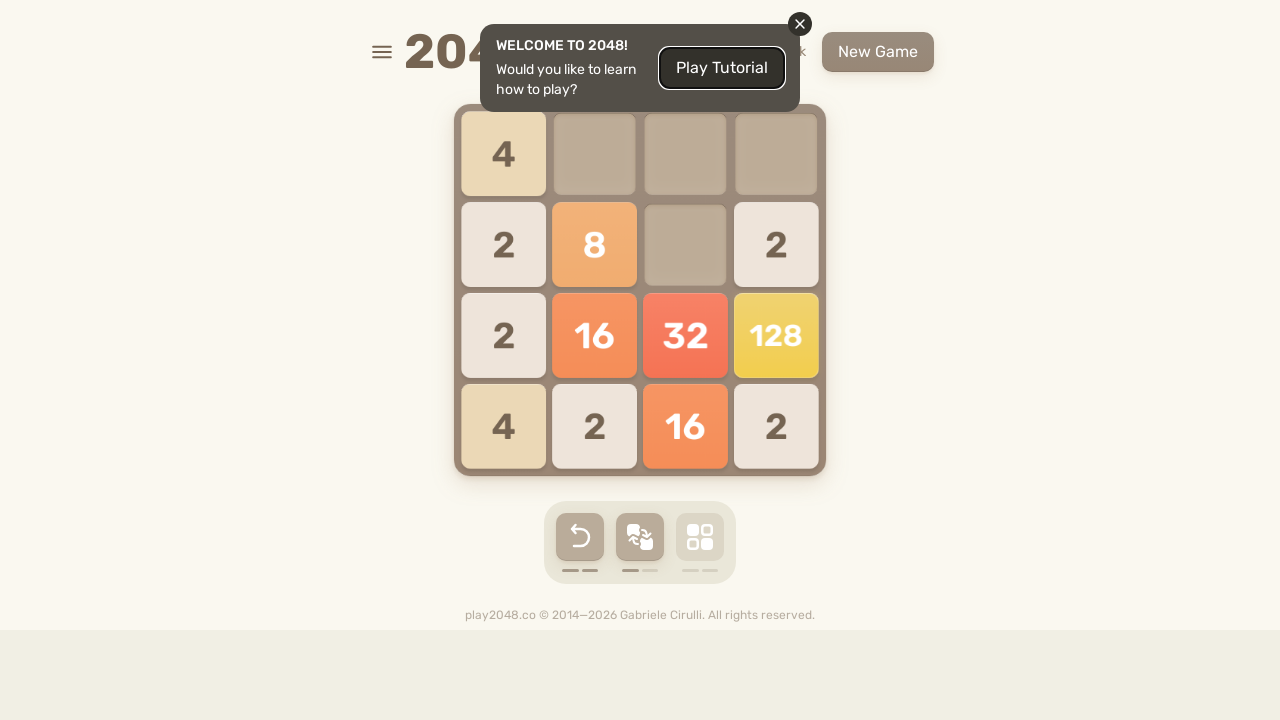

Sent RIGHT arrow key (iteration 24/50)
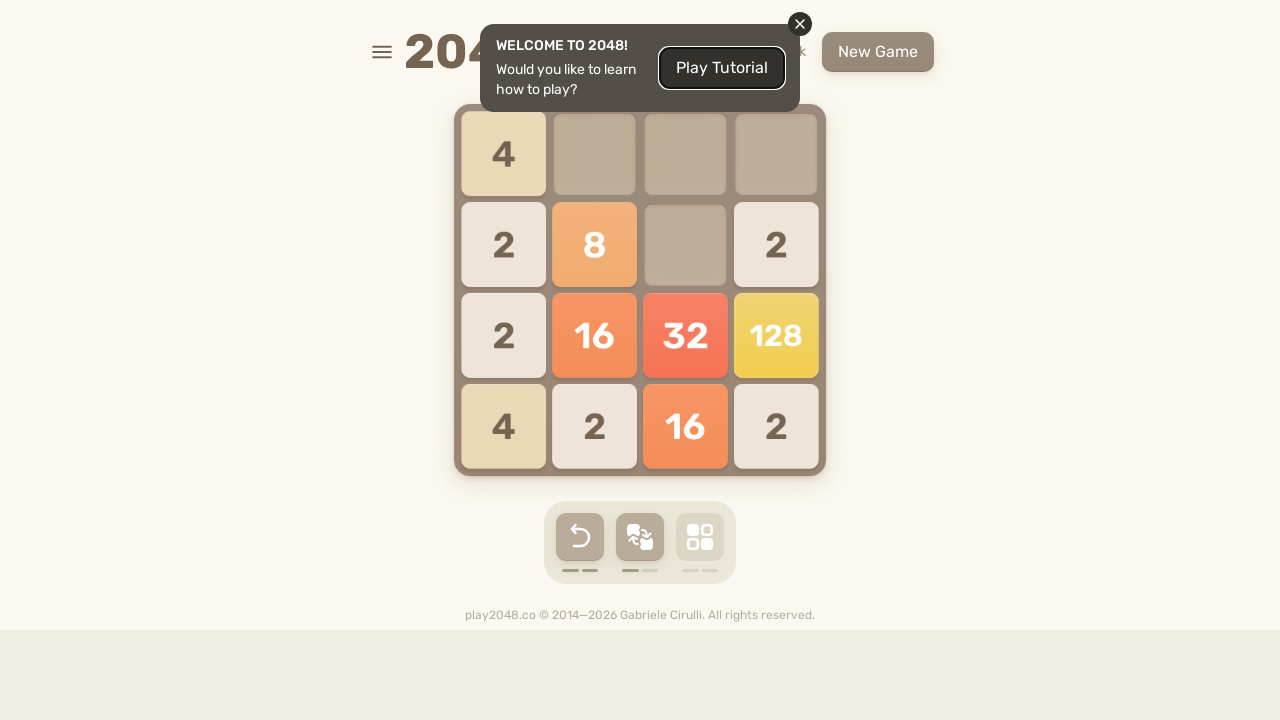

Waited 500ms after RIGHT arrow
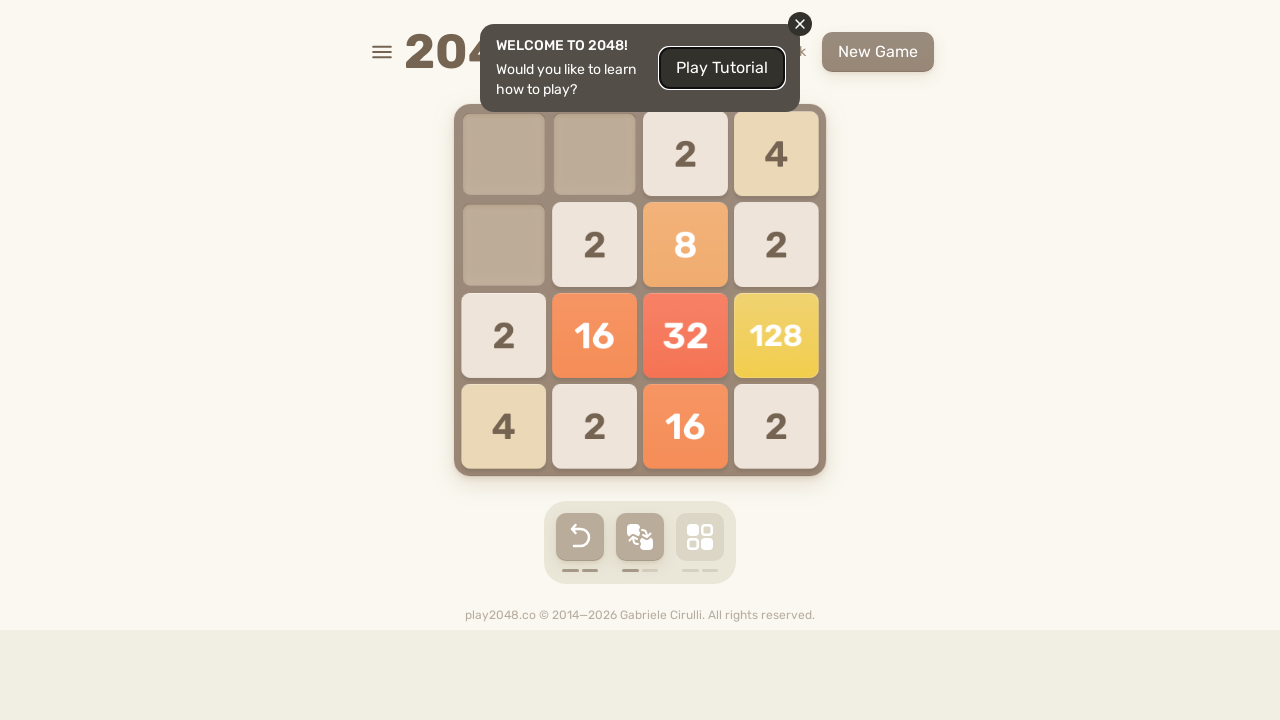

Sent UP arrow key (iteration 25/50)
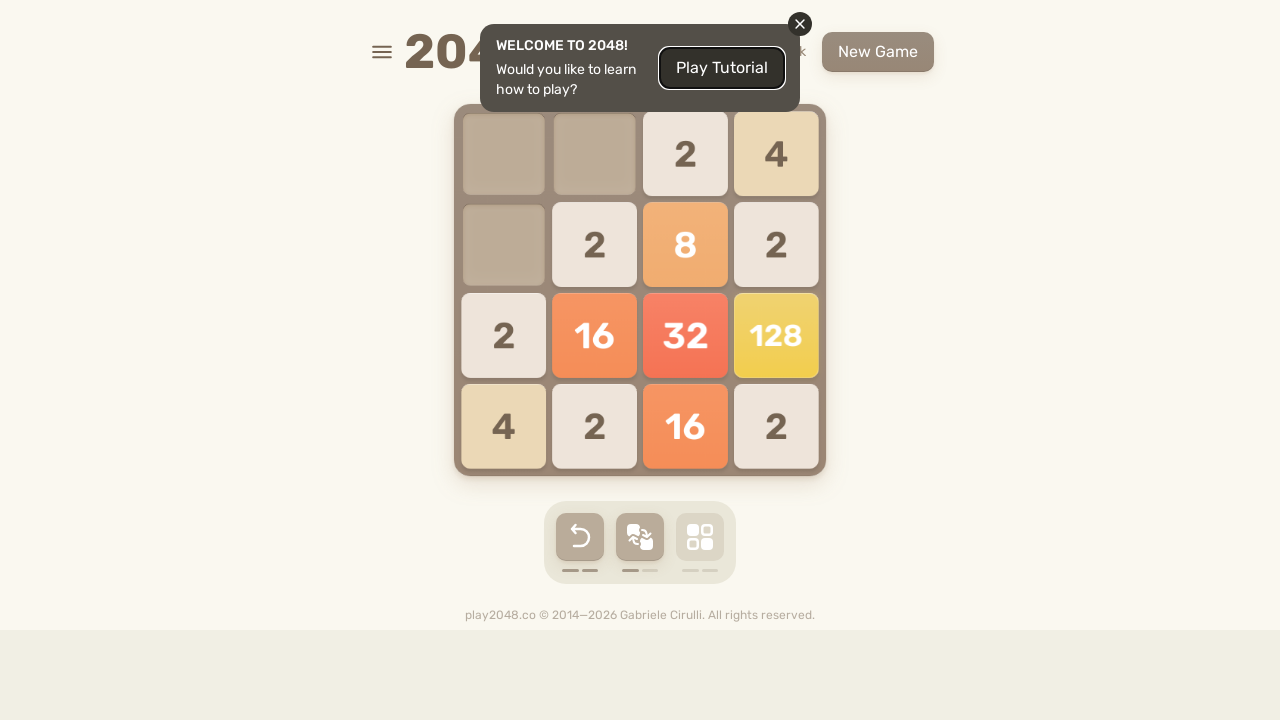

Waited 500ms after UP arrow
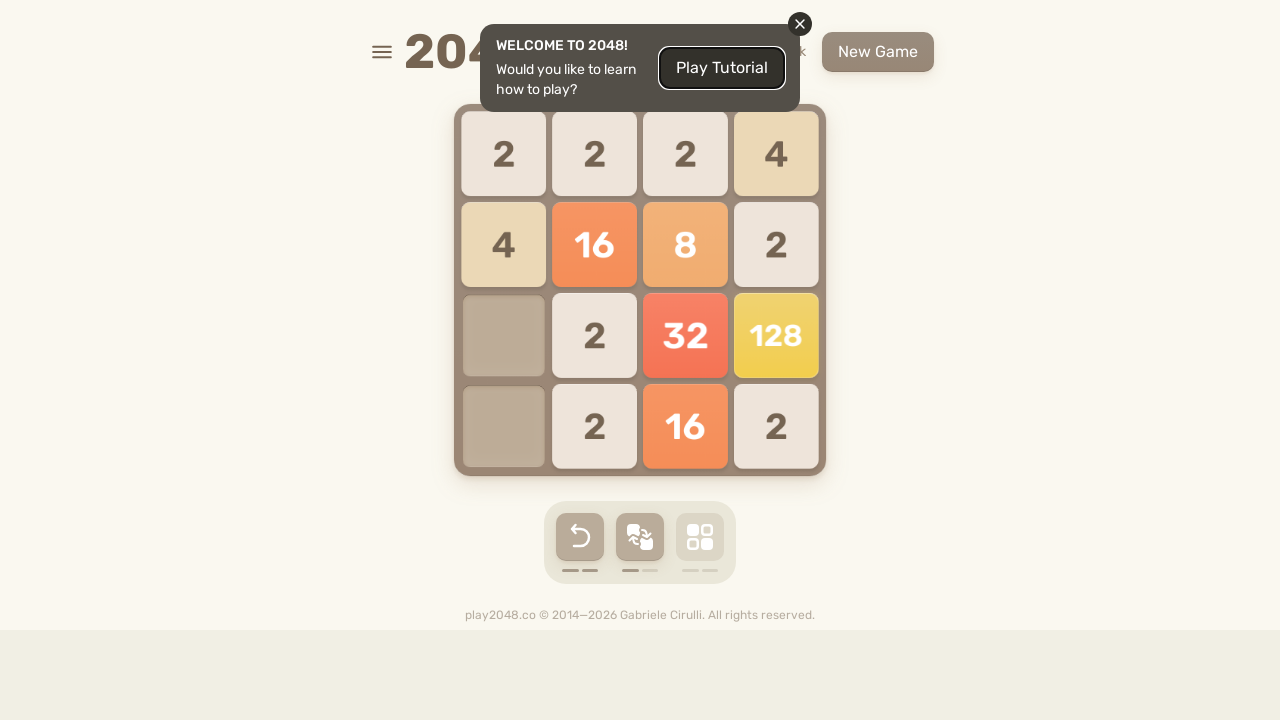

Sent DOWN arrow key (iteration 25/50)
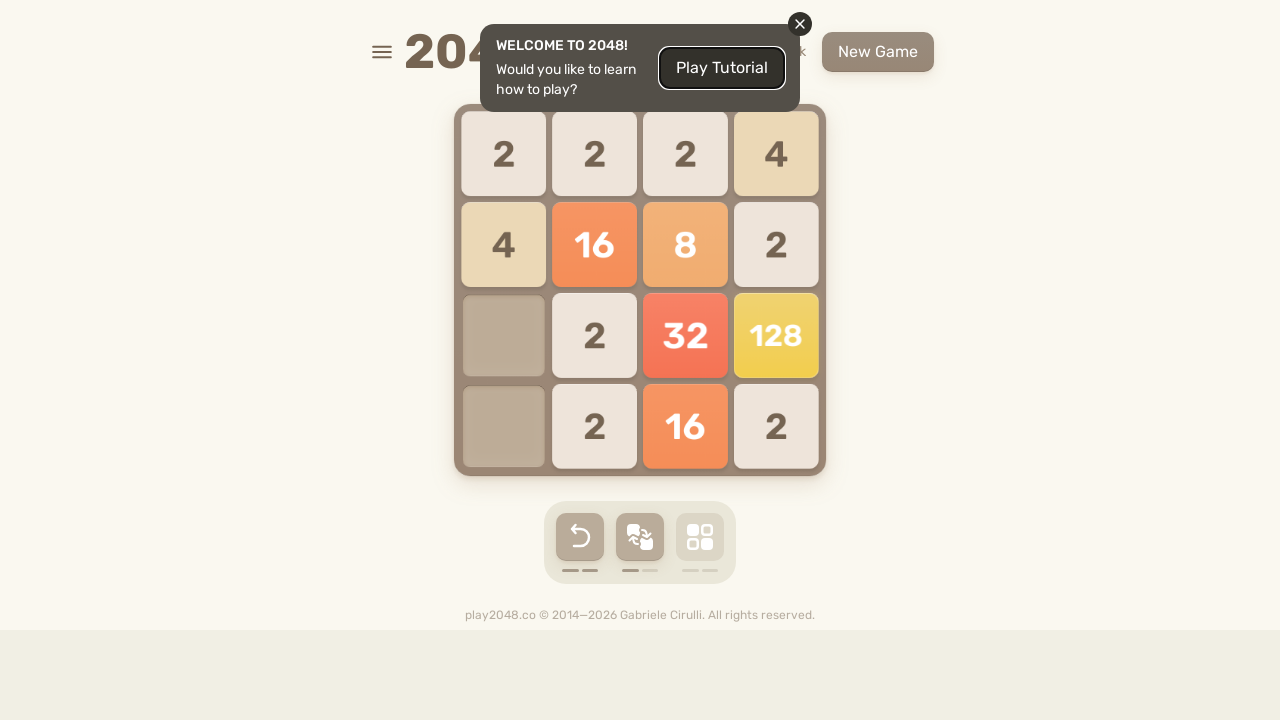

Waited 500ms after DOWN arrow
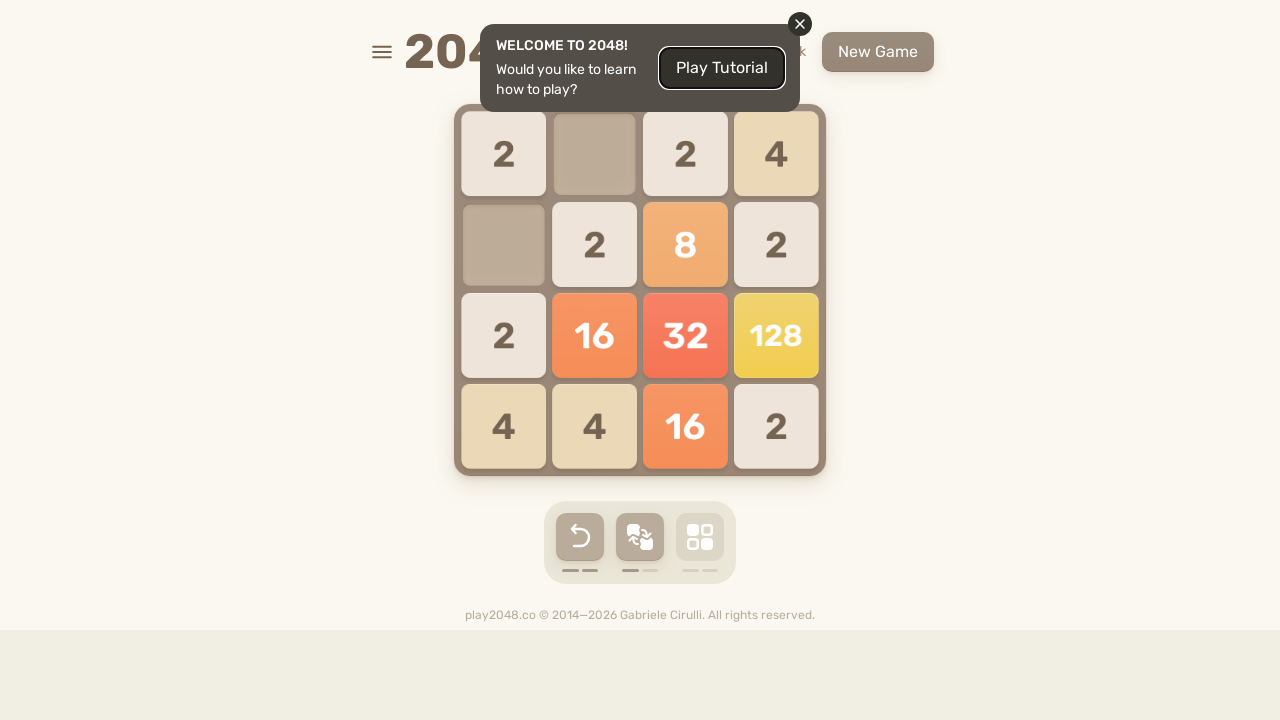

Sent LEFT arrow key (iteration 25/50)
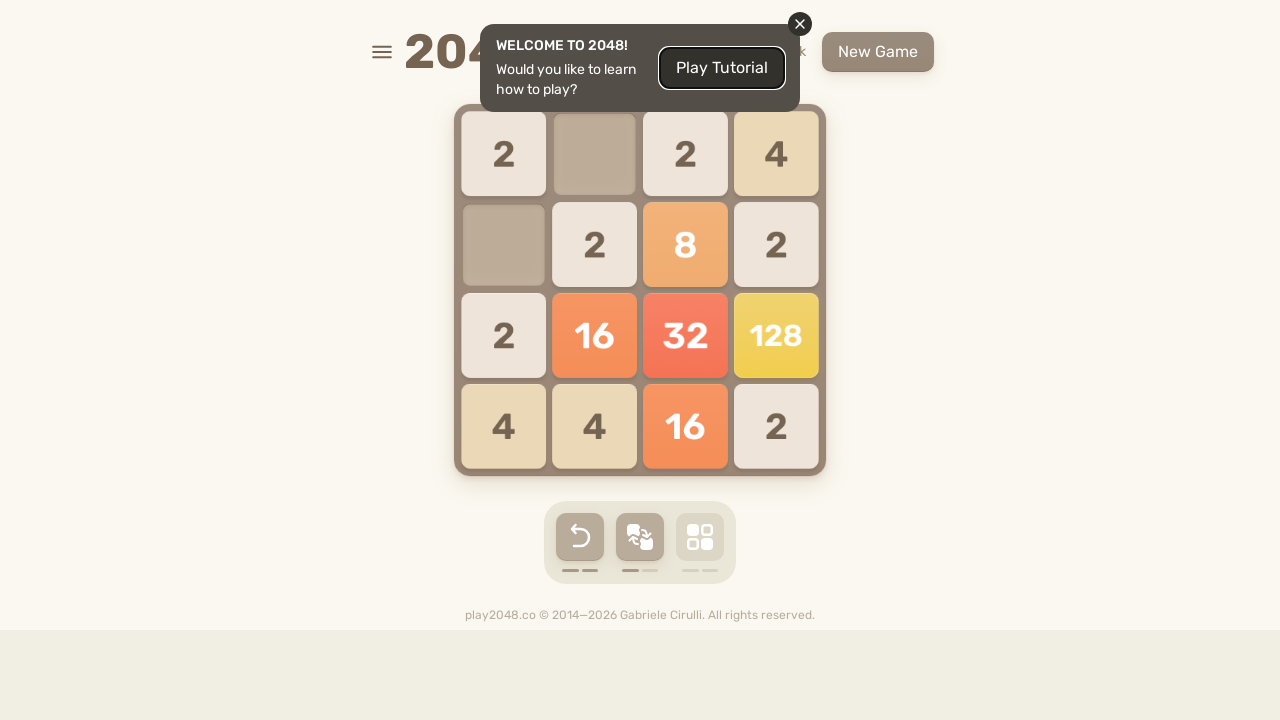

Waited 500ms after LEFT arrow
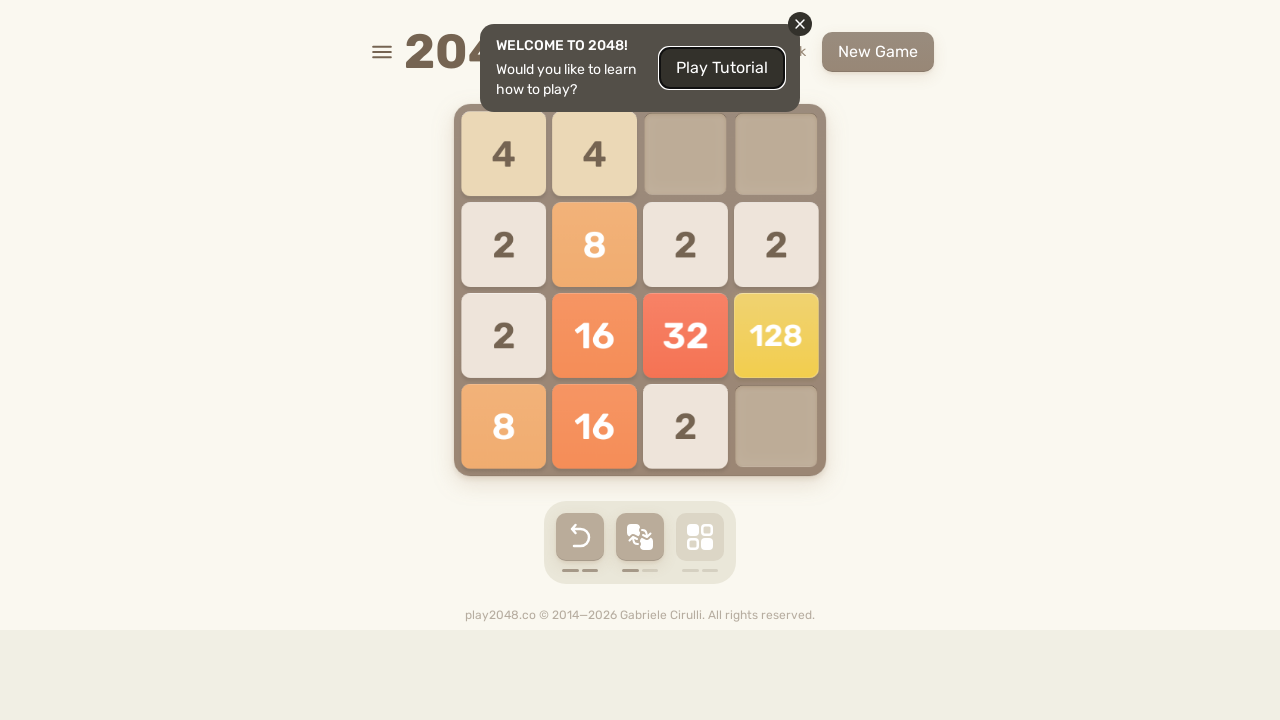

Sent RIGHT arrow key (iteration 25/50)
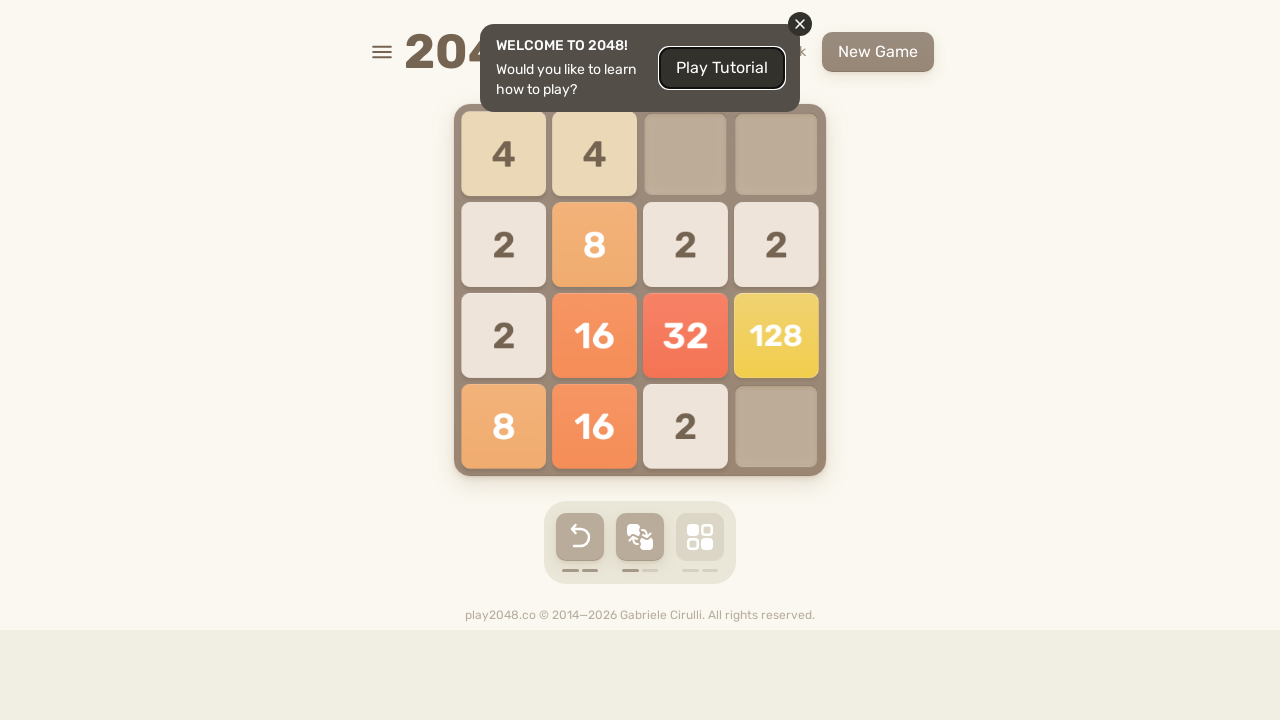

Waited 500ms after RIGHT arrow
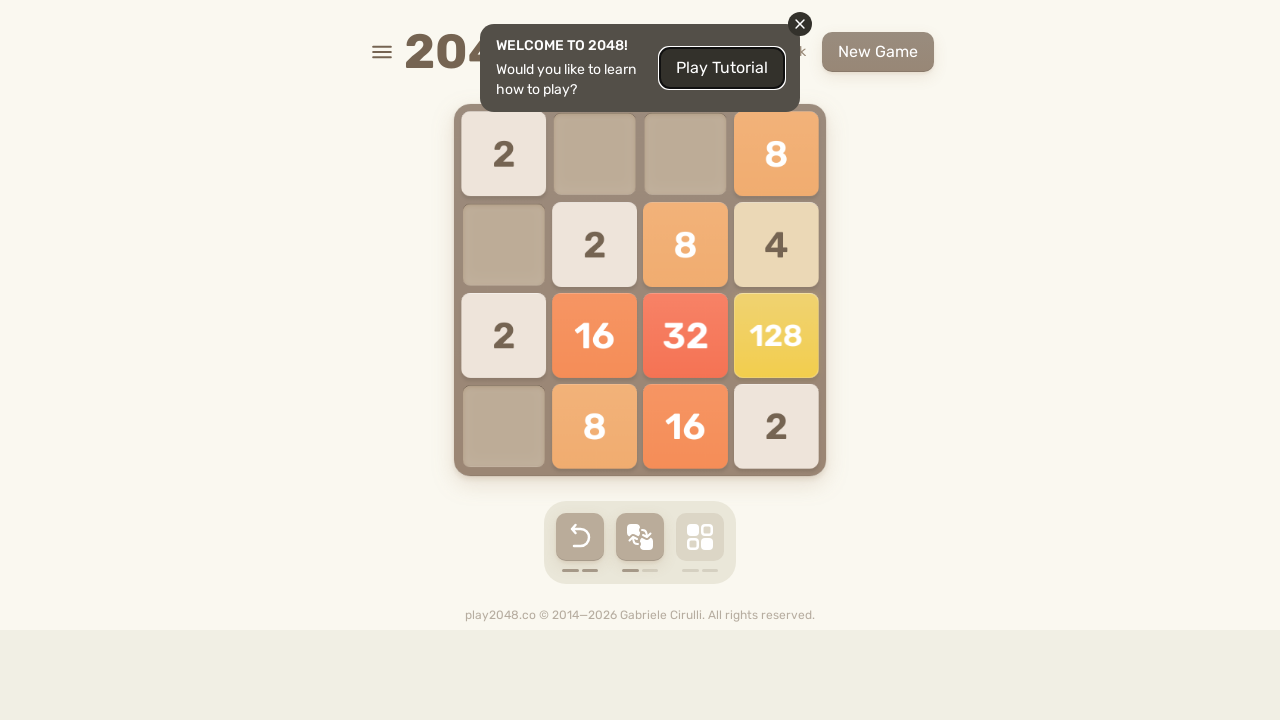

Sent UP arrow key (iteration 26/50)
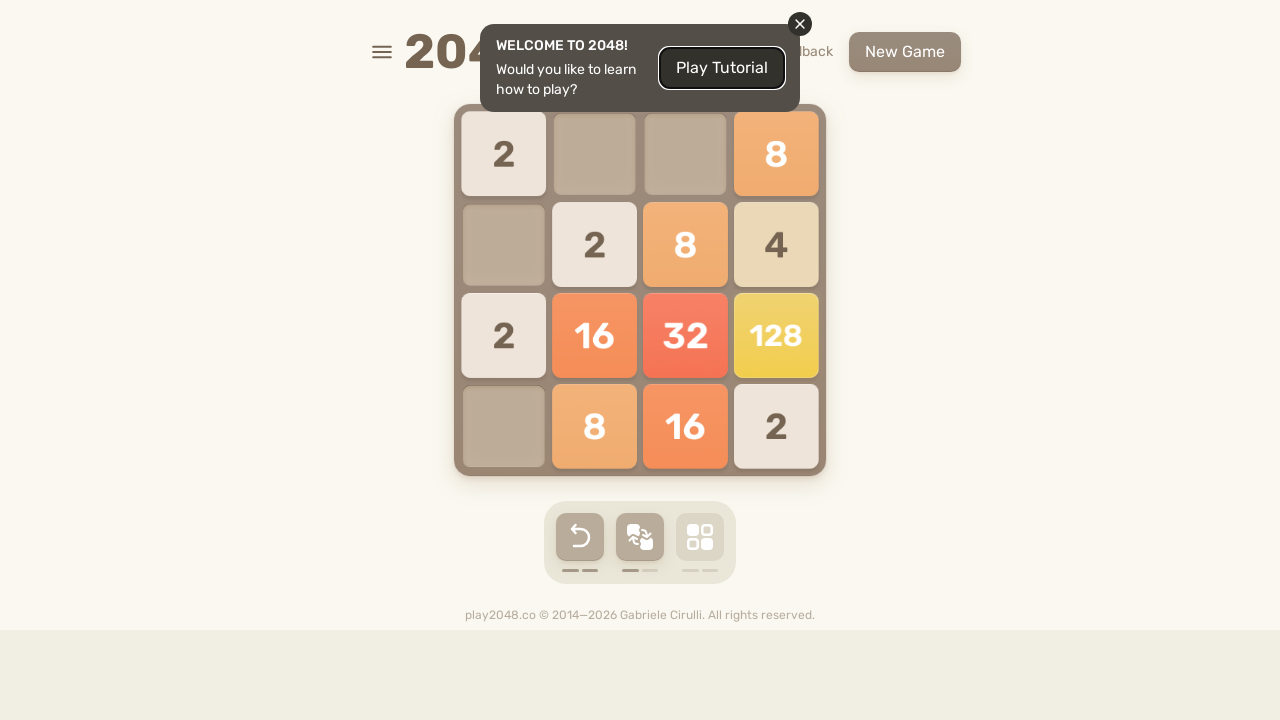

Waited 500ms after UP arrow
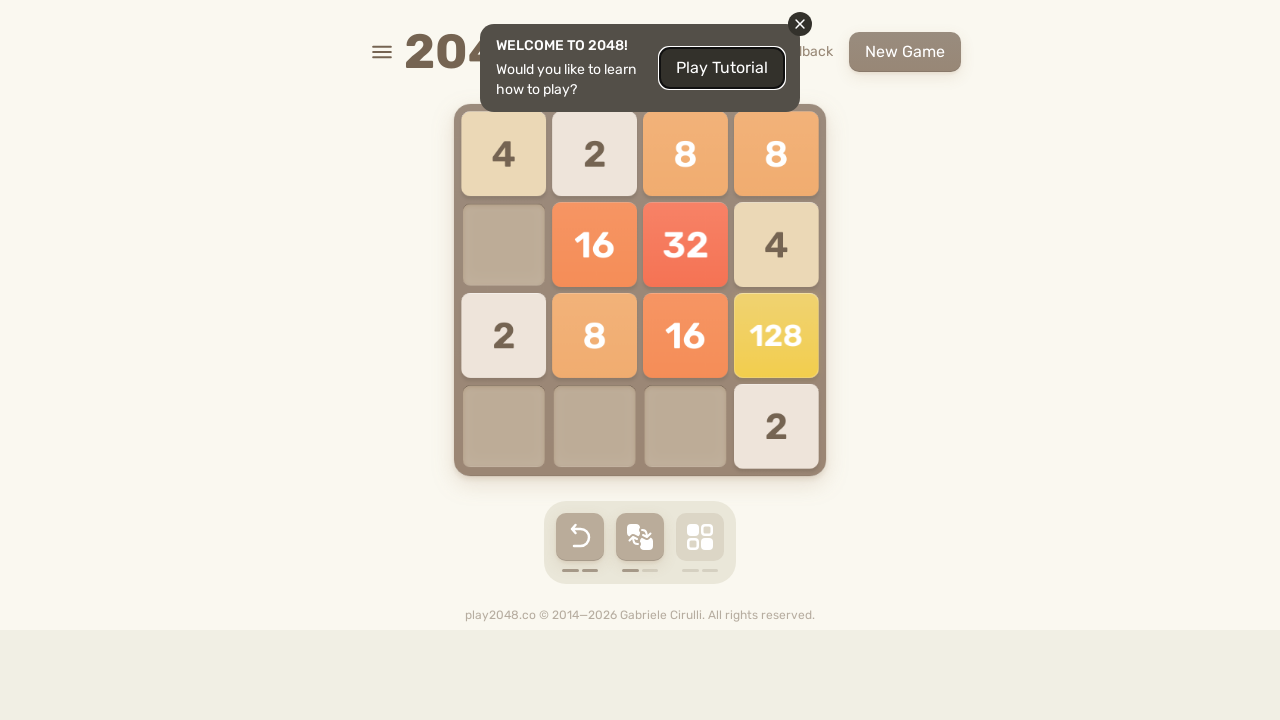

Sent DOWN arrow key (iteration 26/50)
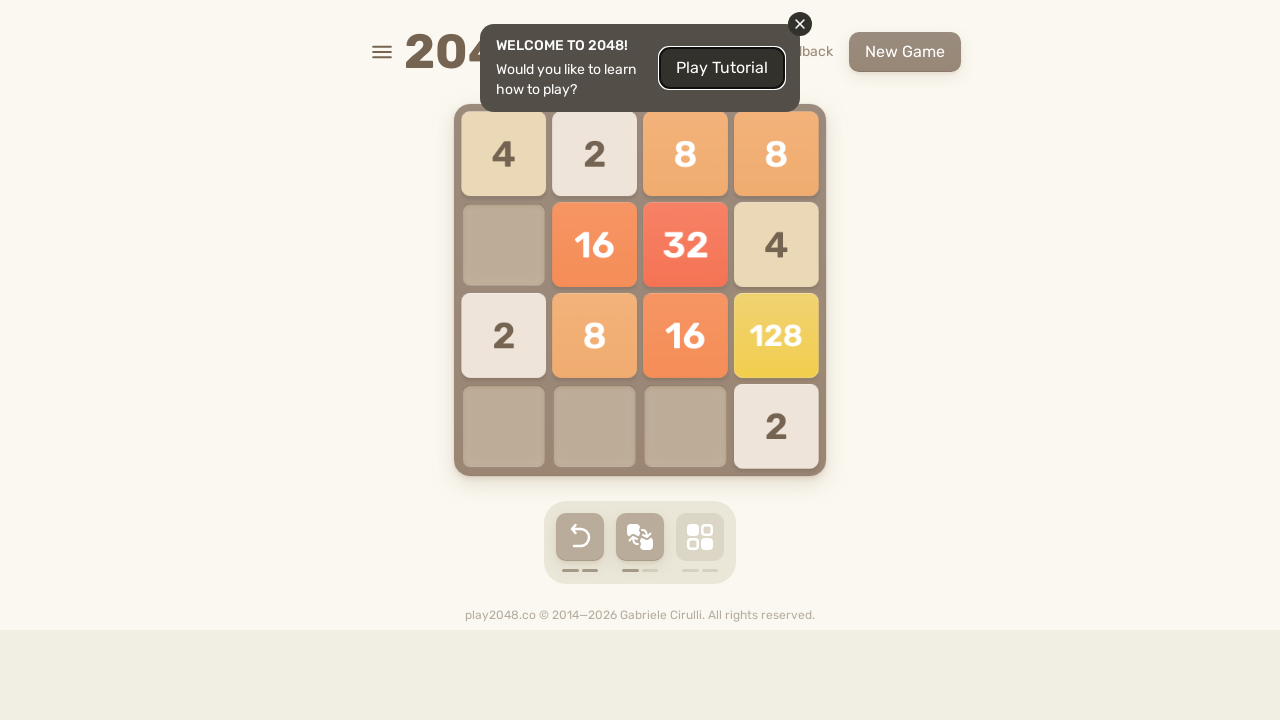

Waited 500ms after DOWN arrow
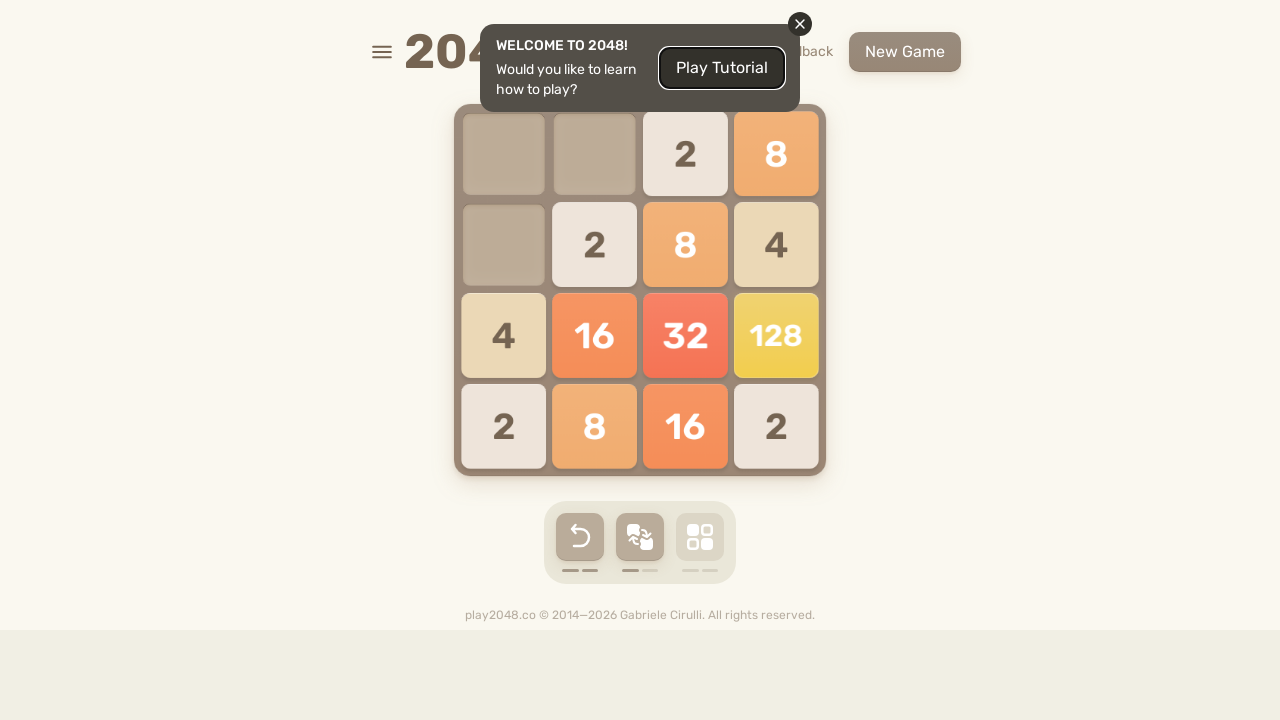

Sent LEFT arrow key (iteration 26/50)
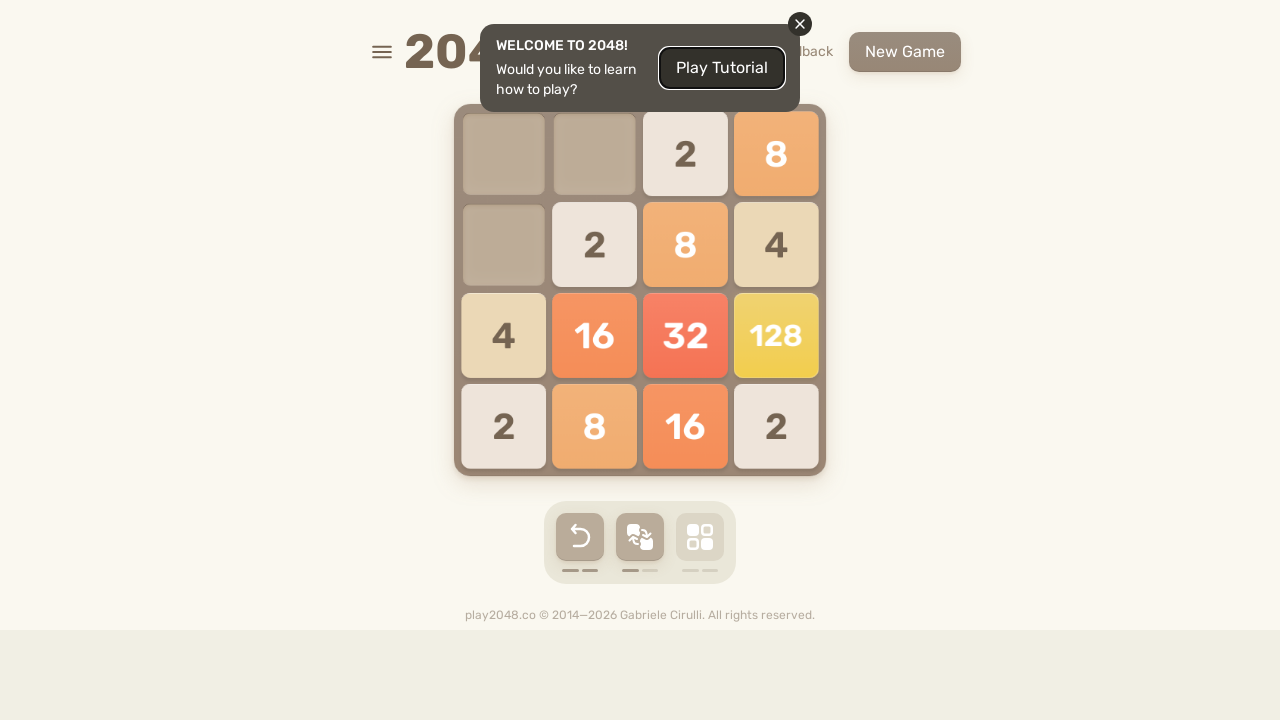

Waited 500ms after LEFT arrow
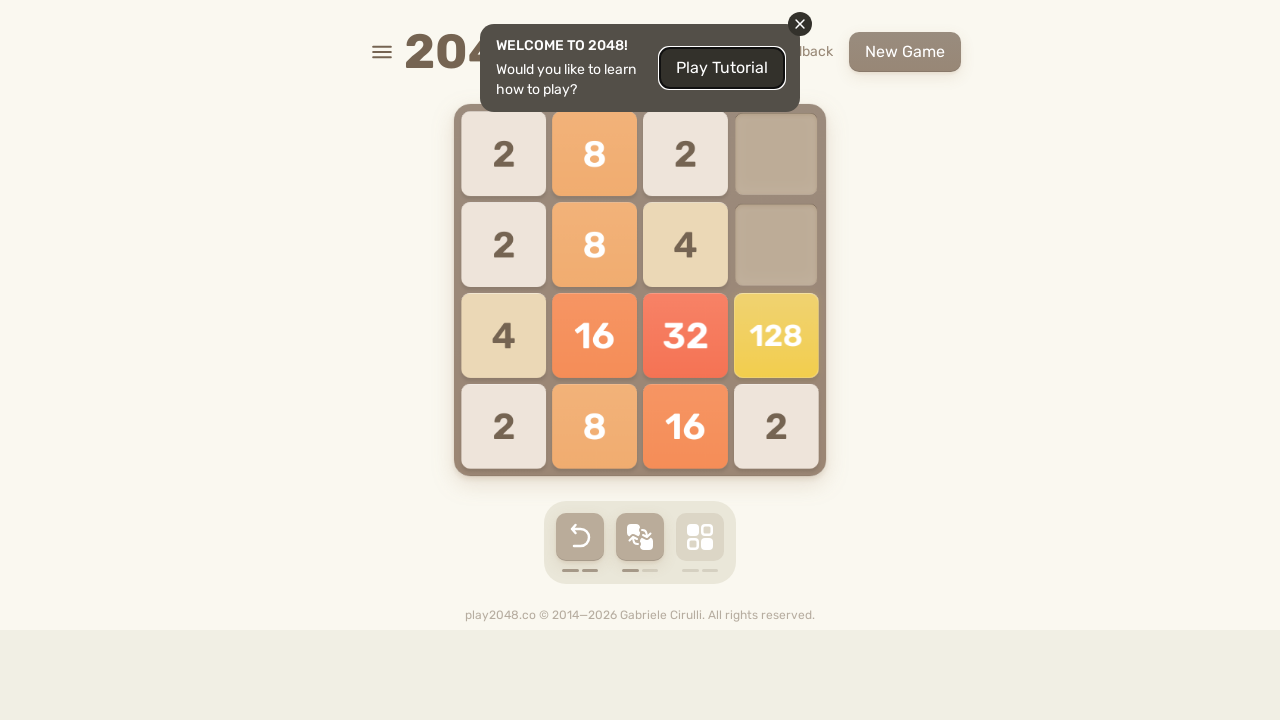

Sent RIGHT arrow key (iteration 26/50)
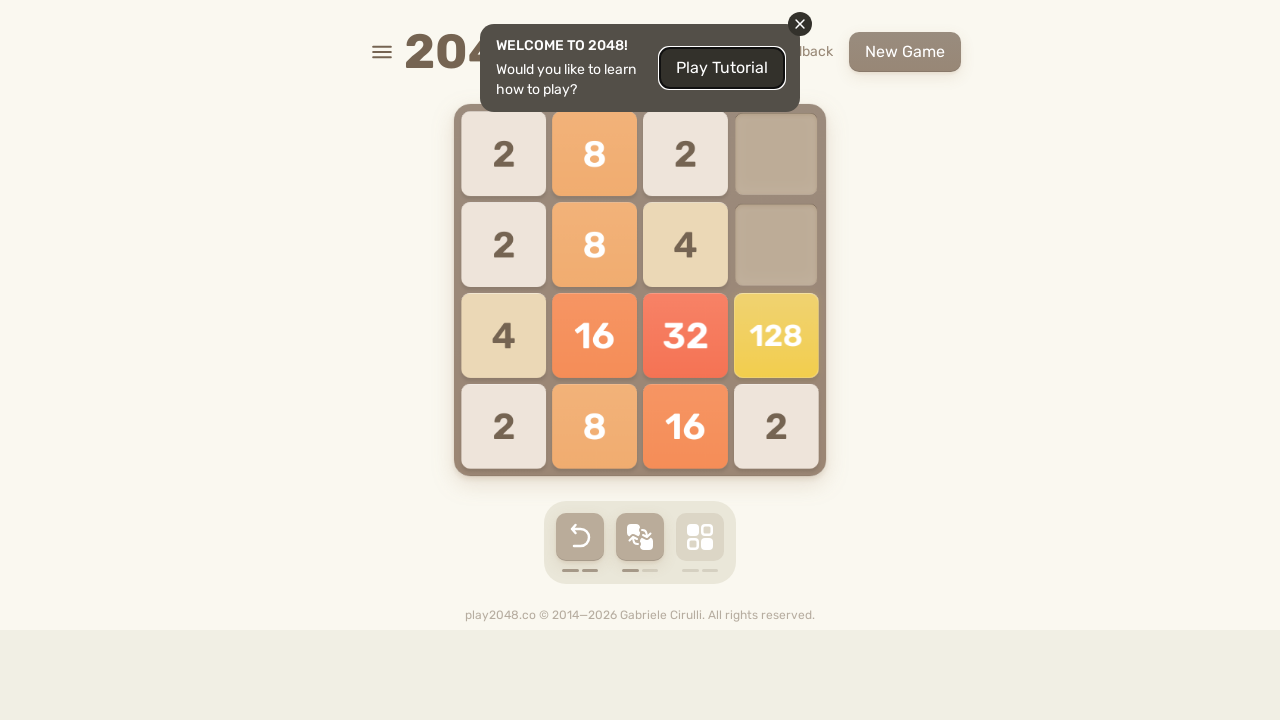

Waited 500ms after RIGHT arrow
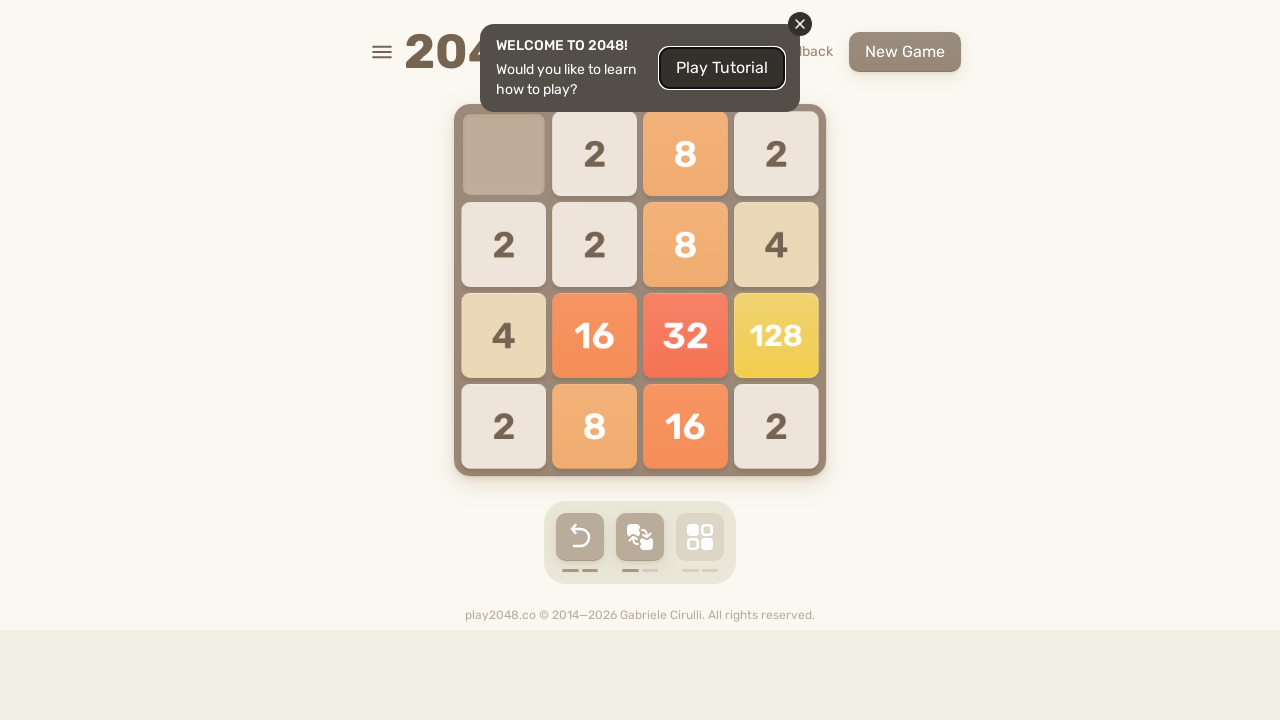

Sent UP arrow key (iteration 27/50)
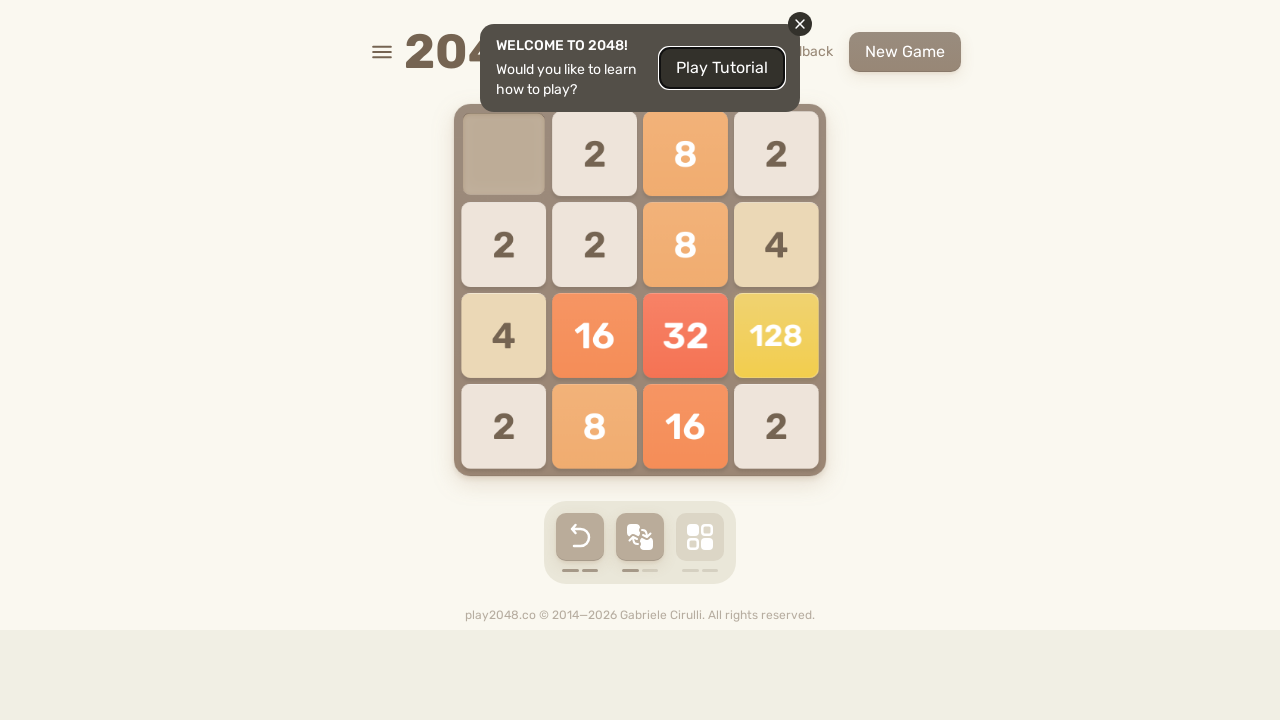

Waited 500ms after UP arrow
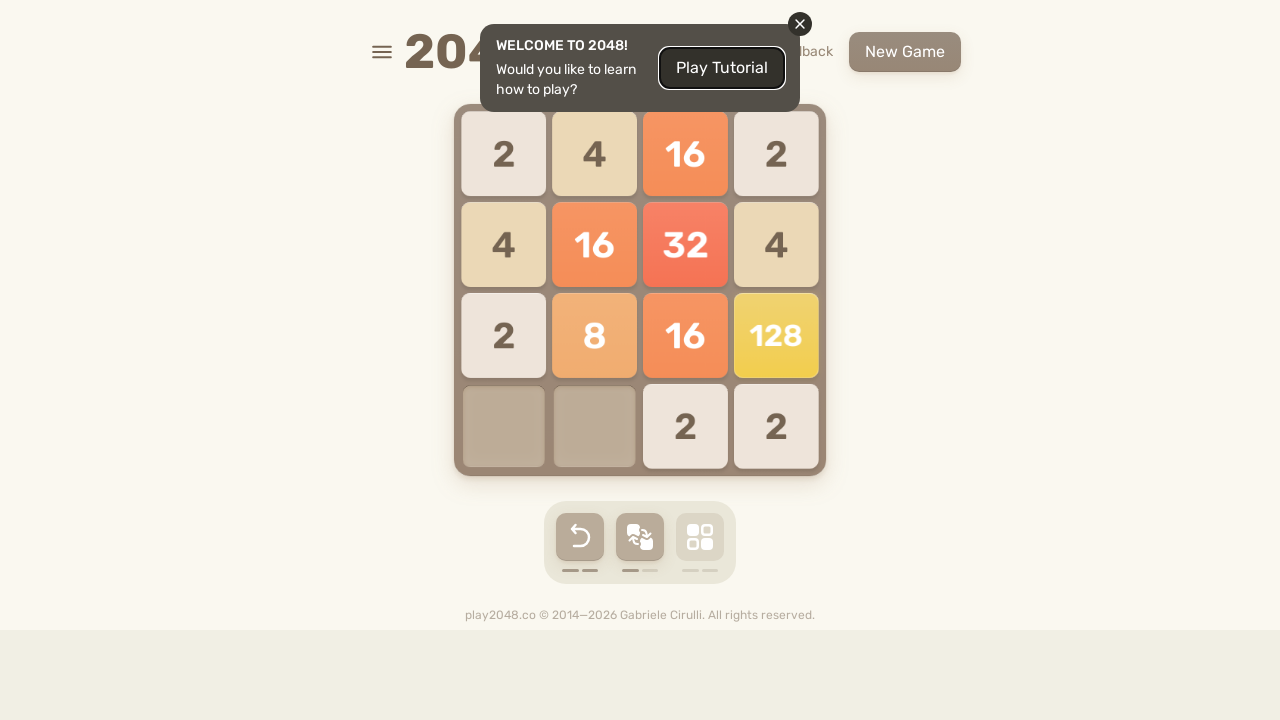

Sent DOWN arrow key (iteration 27/50)
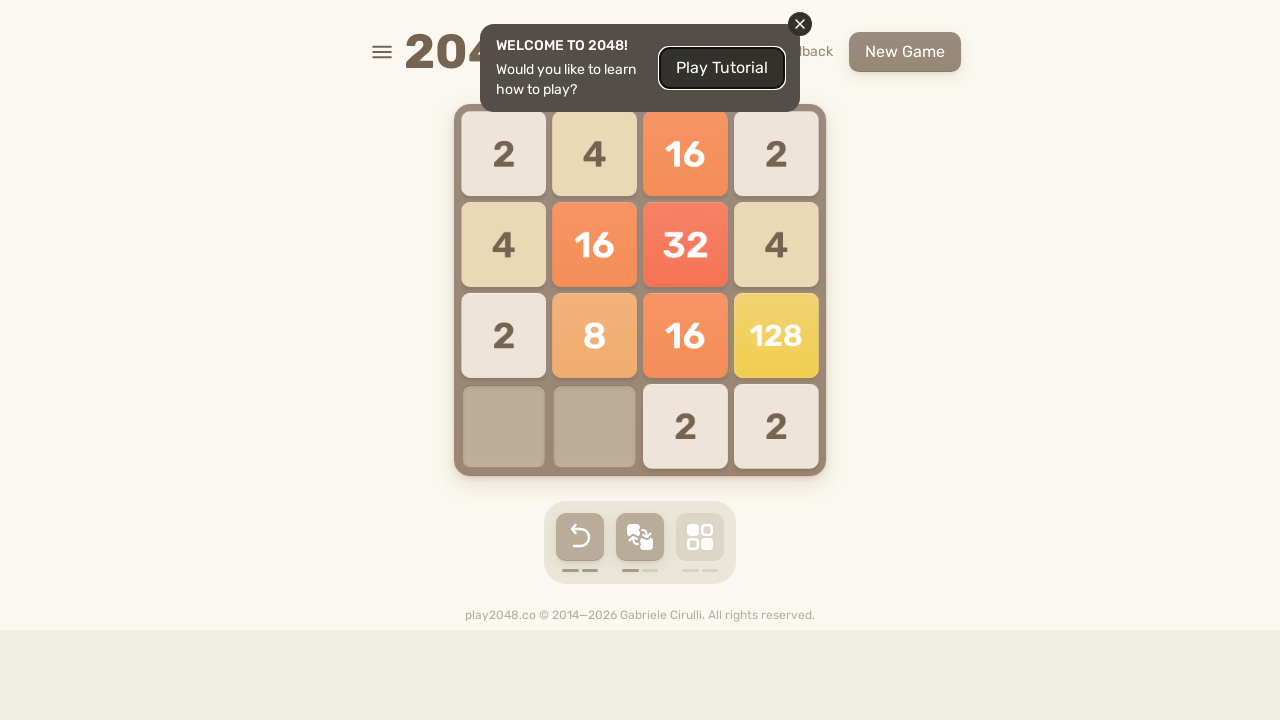

Waited 500ms after DOWN arrow
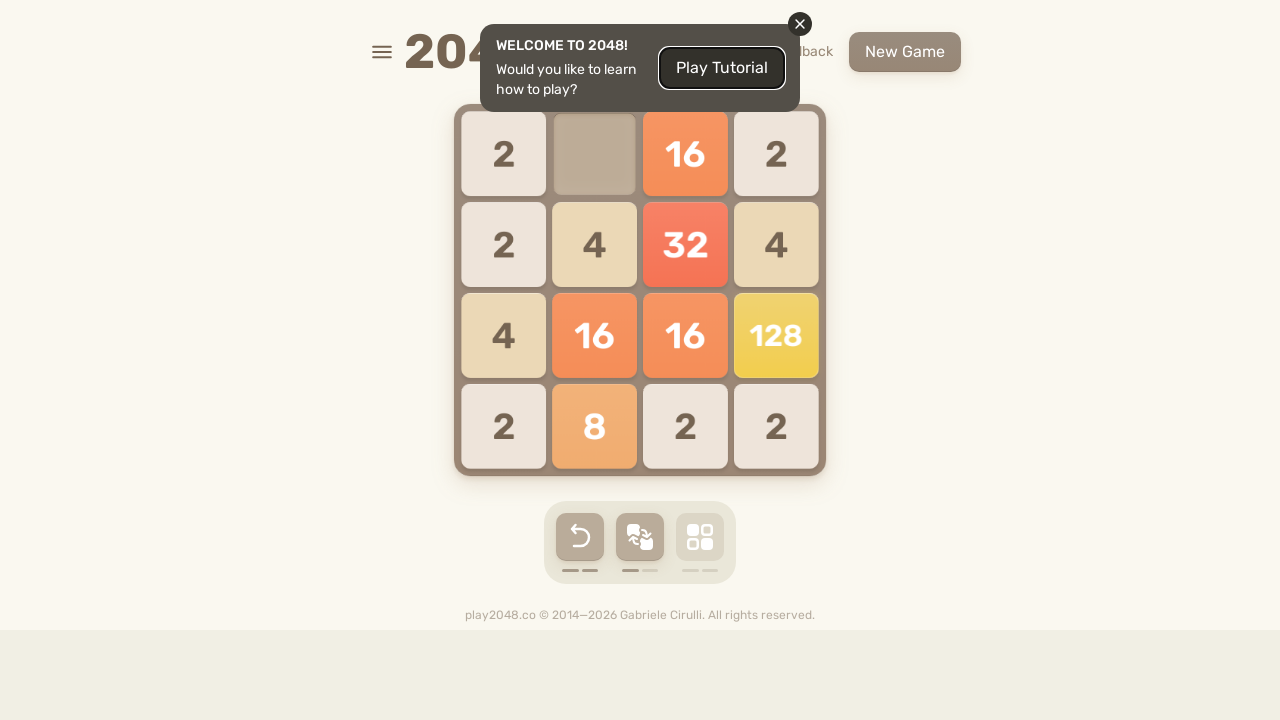

Sent LEFT arrow key (iteration 27/50)
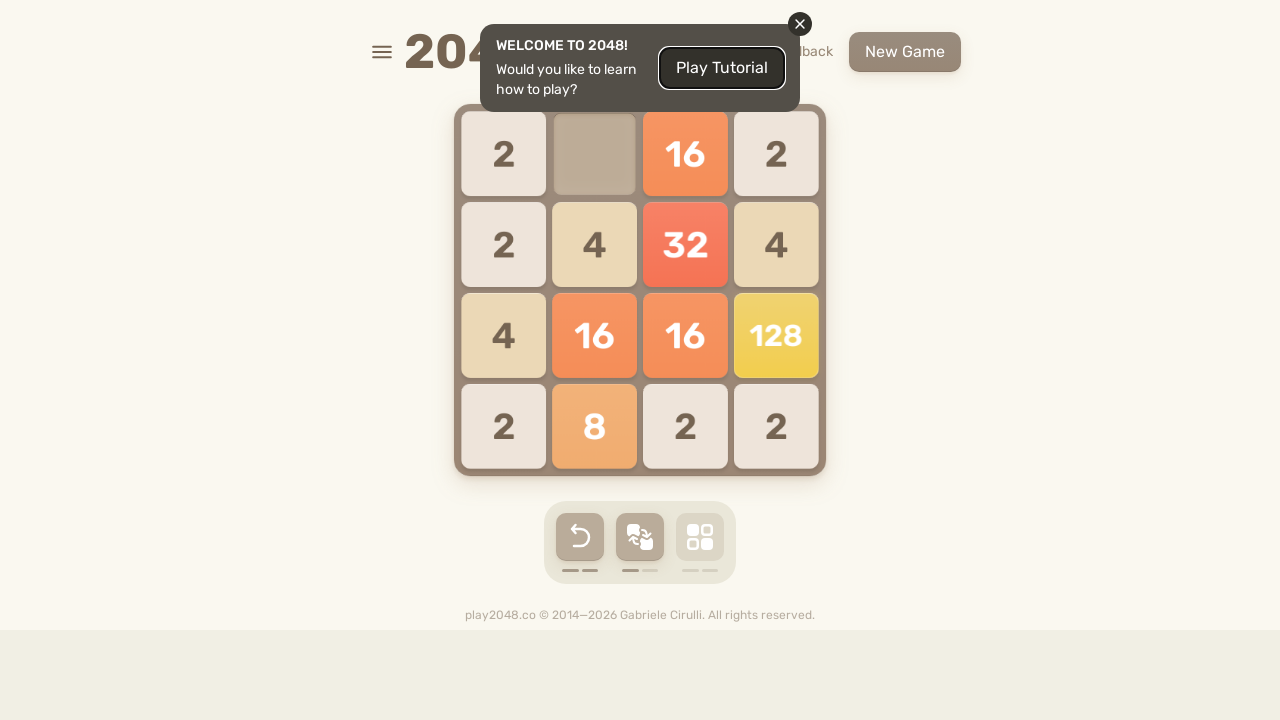

Waited 500ms after LEFT arrow
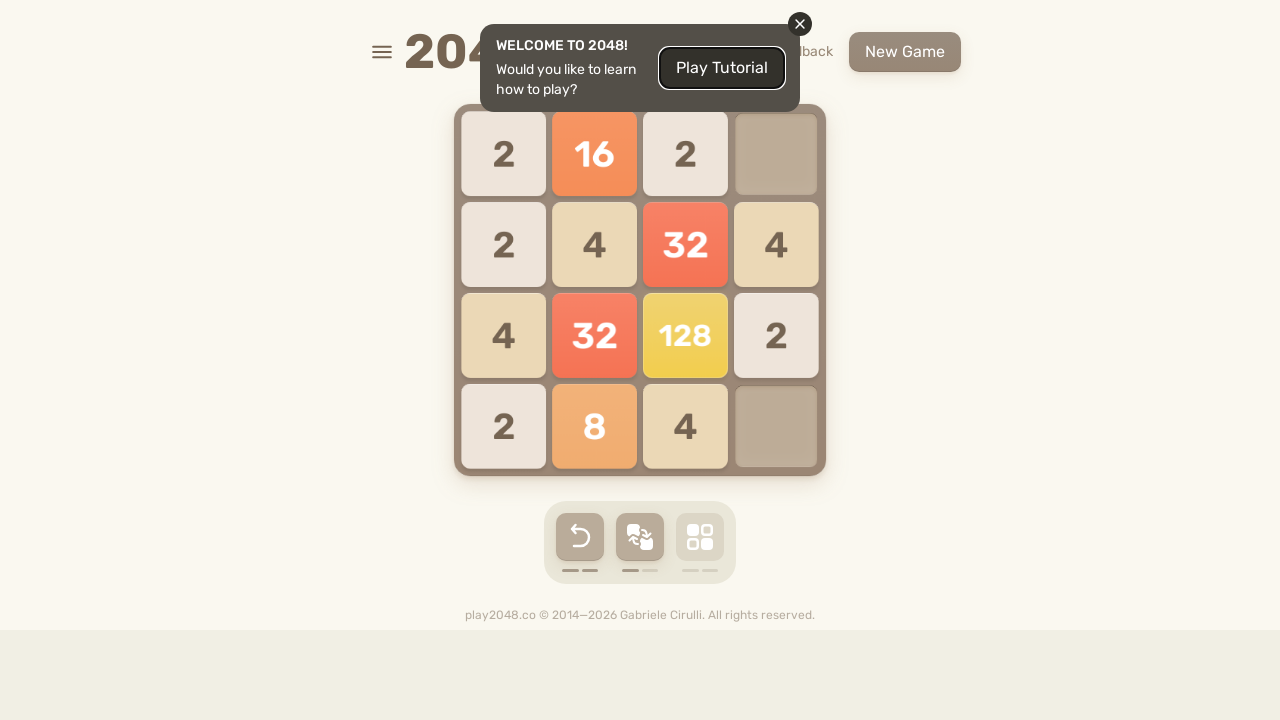

Sent RIGHT arrow key (iteration 27/50)
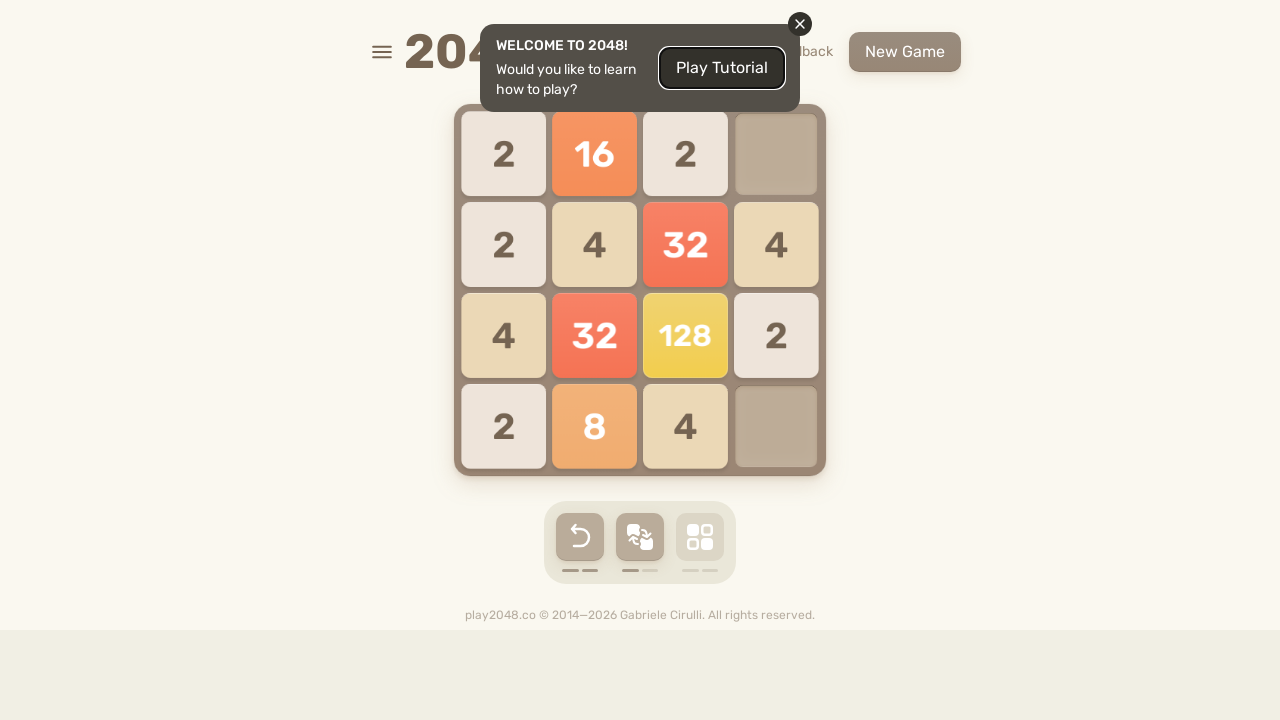

Waited 500ms after RIGHT arrow
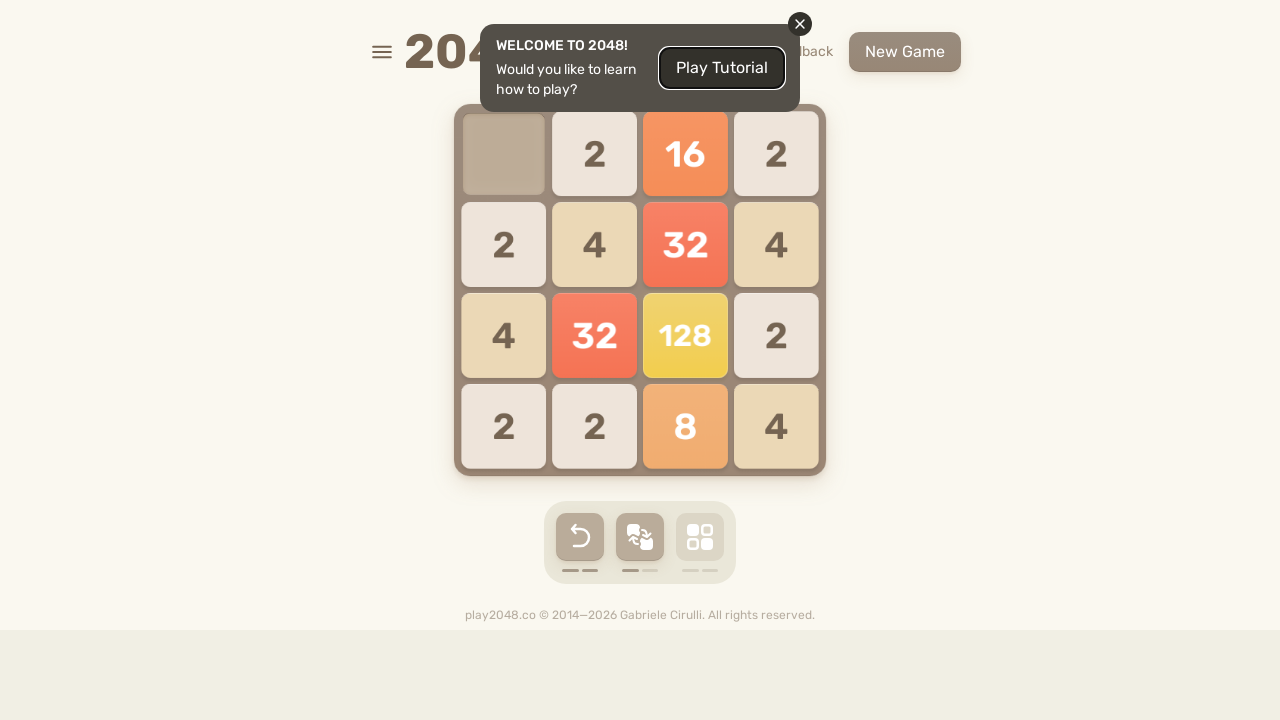

Sent UP arrow key (iteration 28/50)
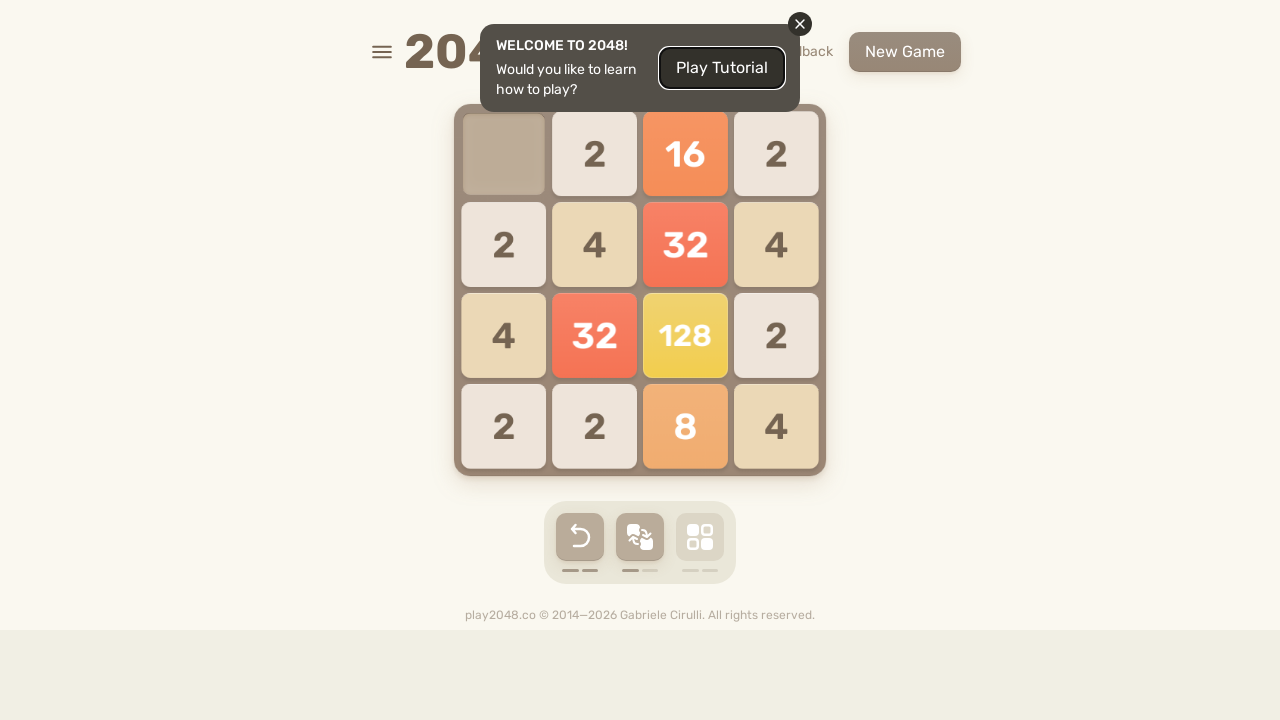

Waited 500ms after UP arrow
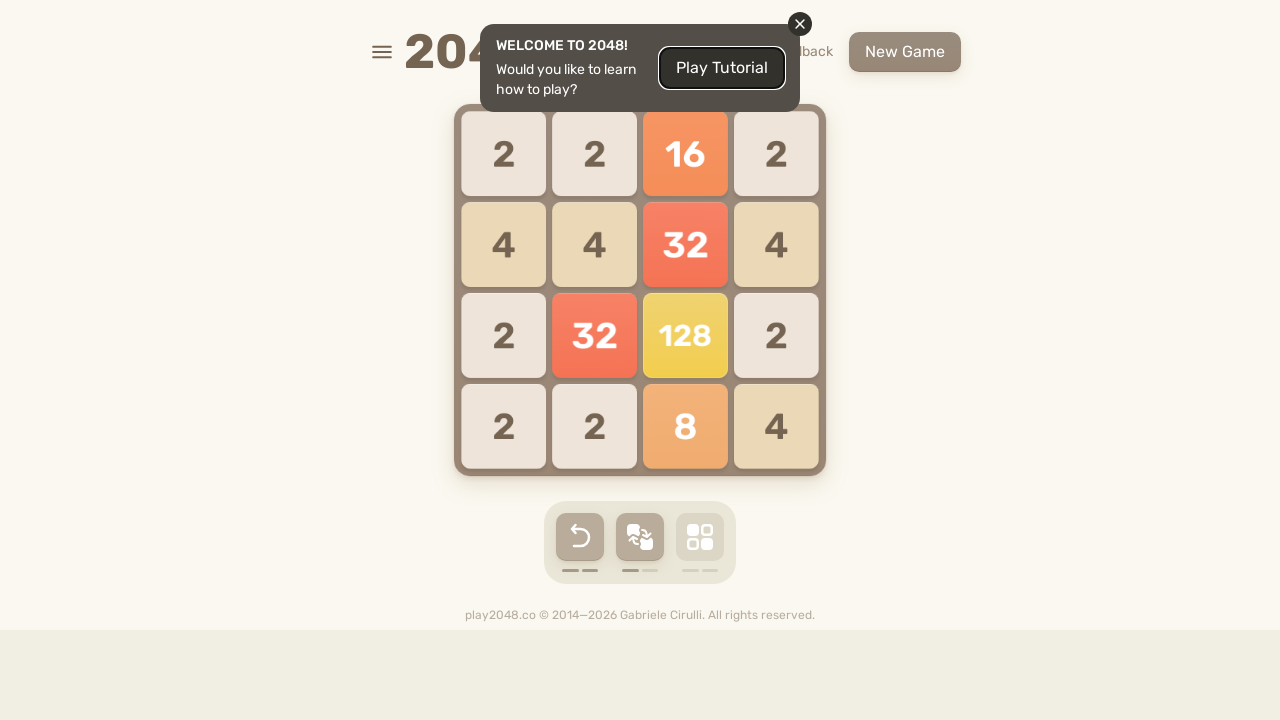

Sent DOWN arrow key (iteration 28/50)
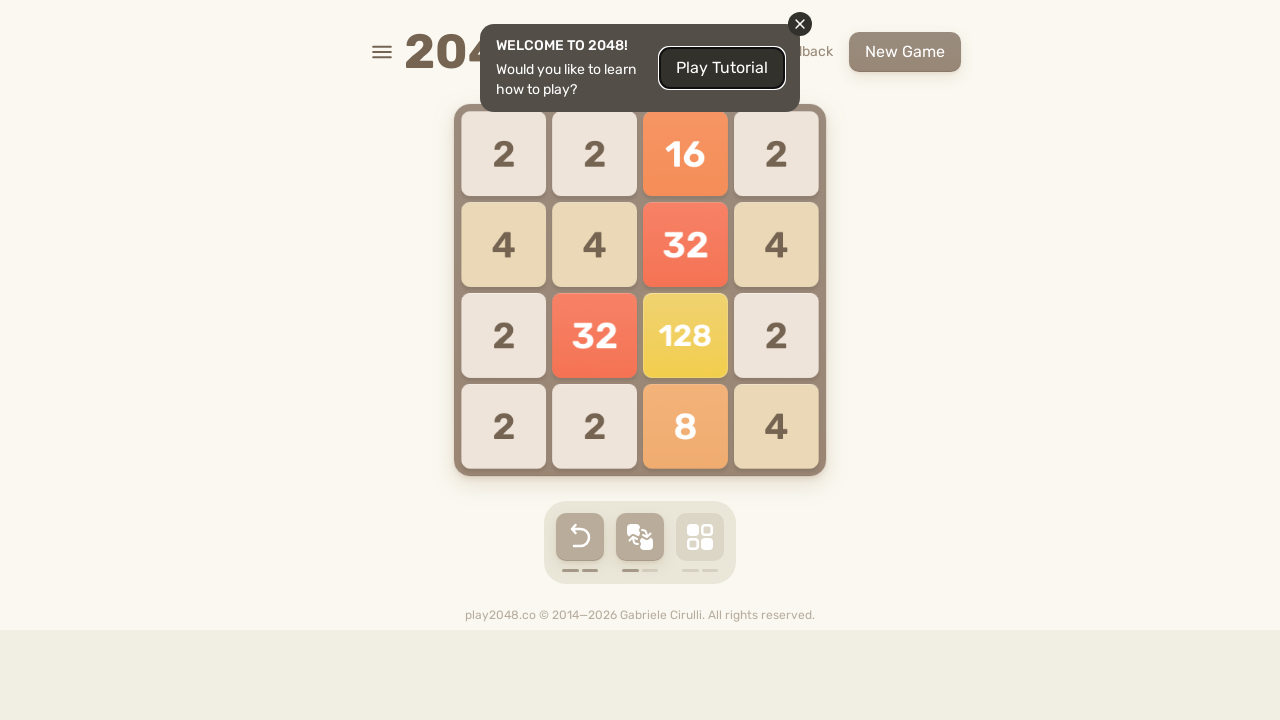

Waited 500ms after DOWN arrow
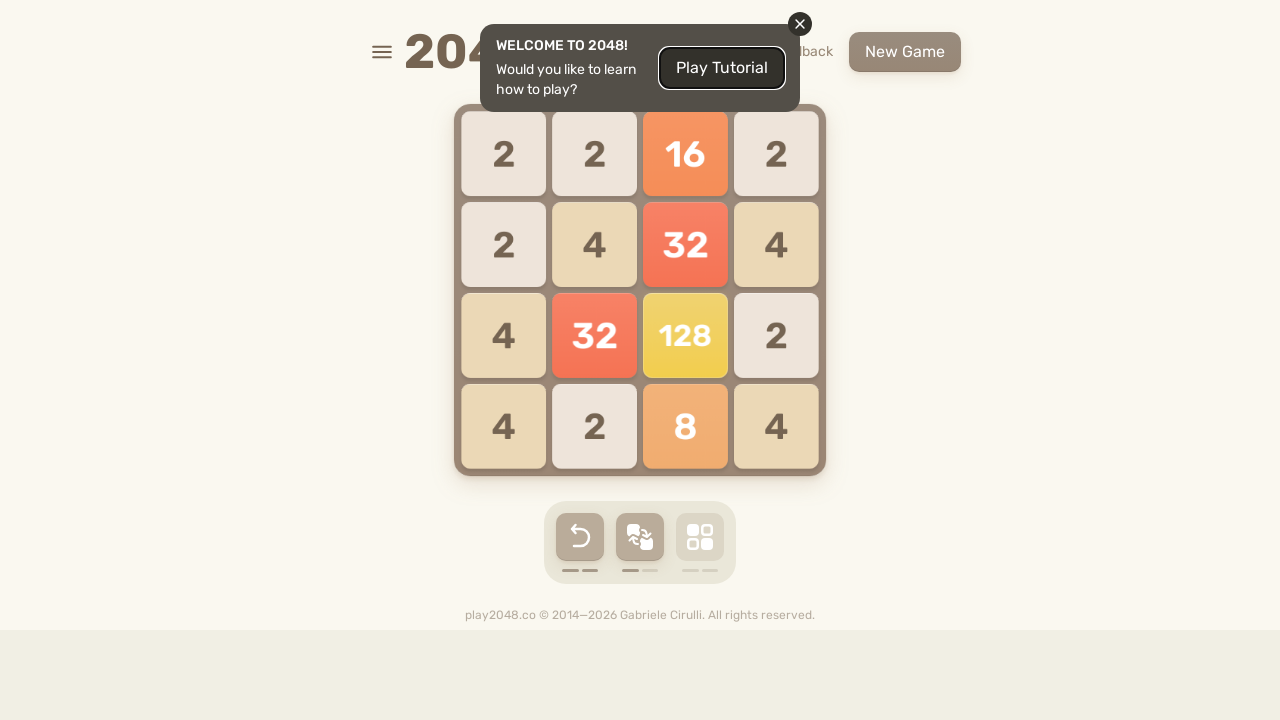

Sent LEFT arrow key (iteration 28/50)
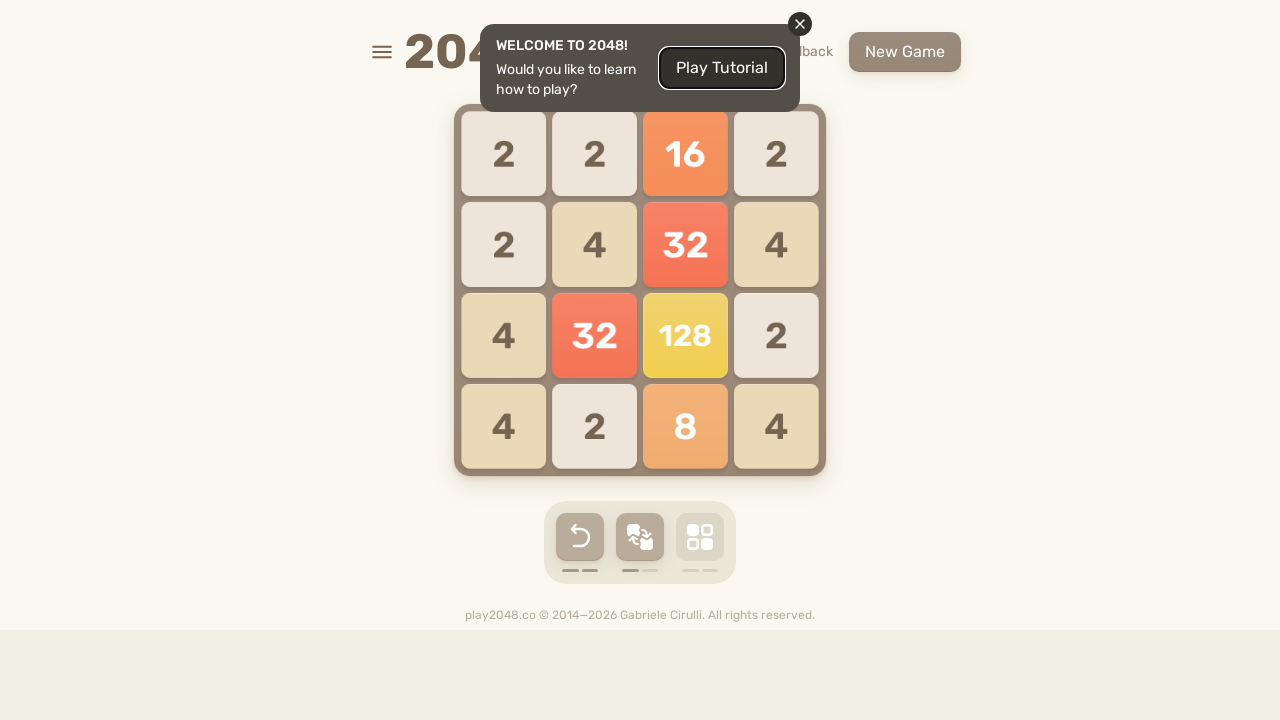

Waited 500ms after LEFT arrow
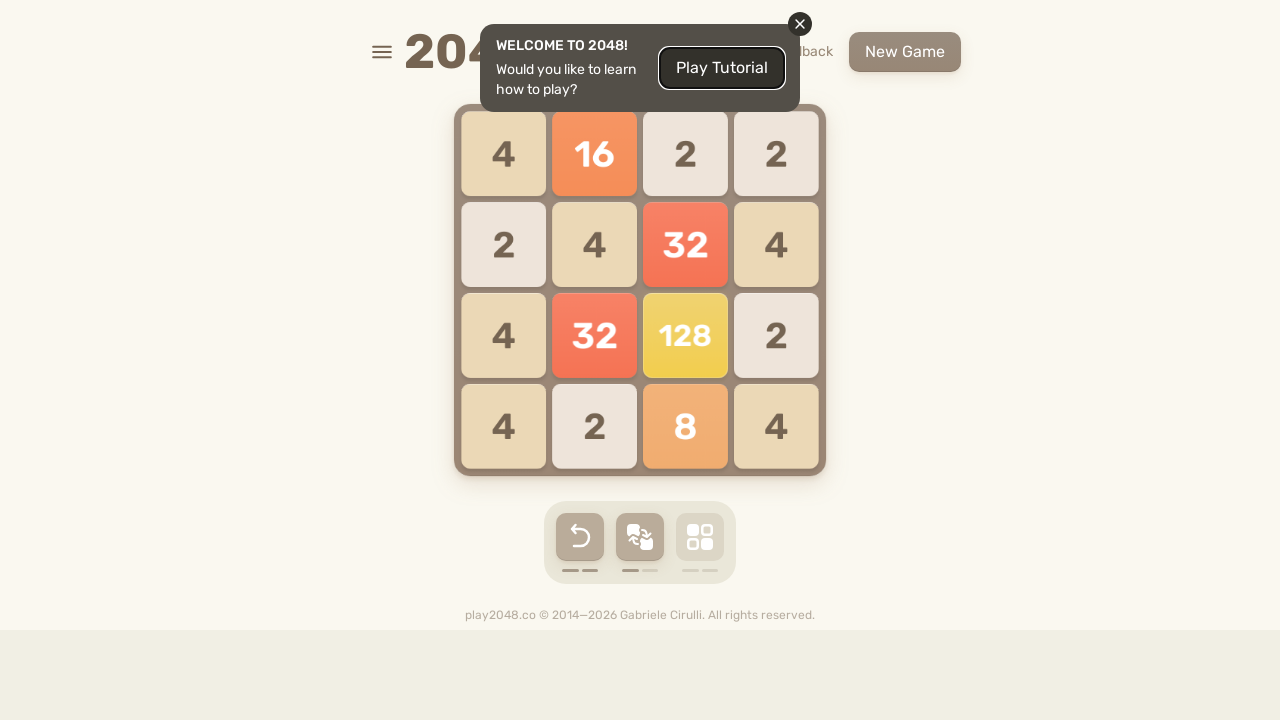

Sent RIGHT arrow key (iteration 28/50)
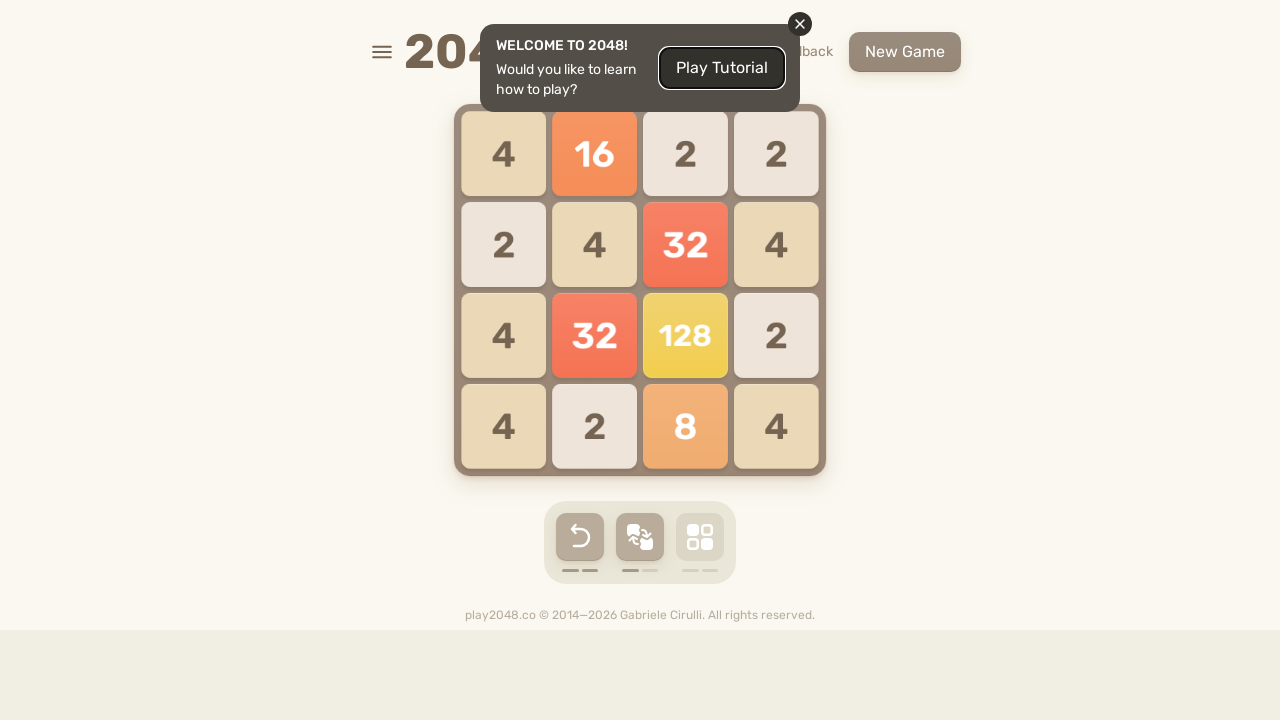

Waited 500ms after RIGHT arrow
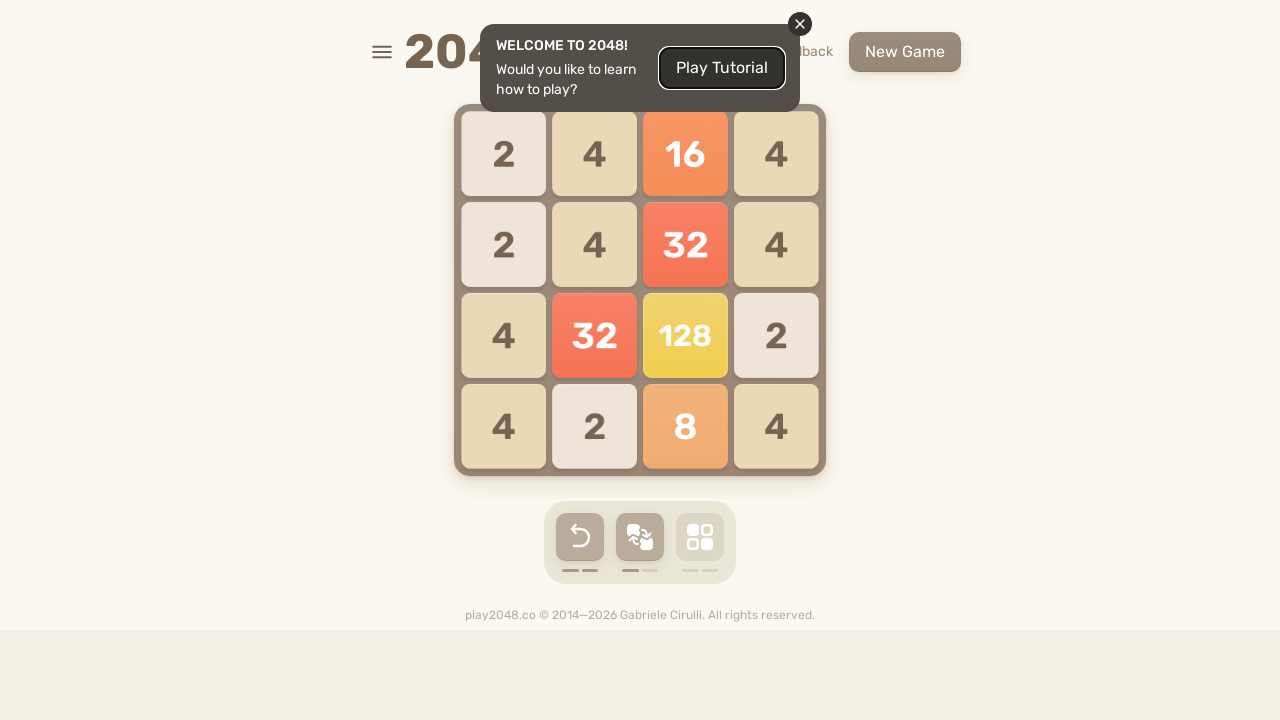

Sent UP arrow key (iteration 29/50)
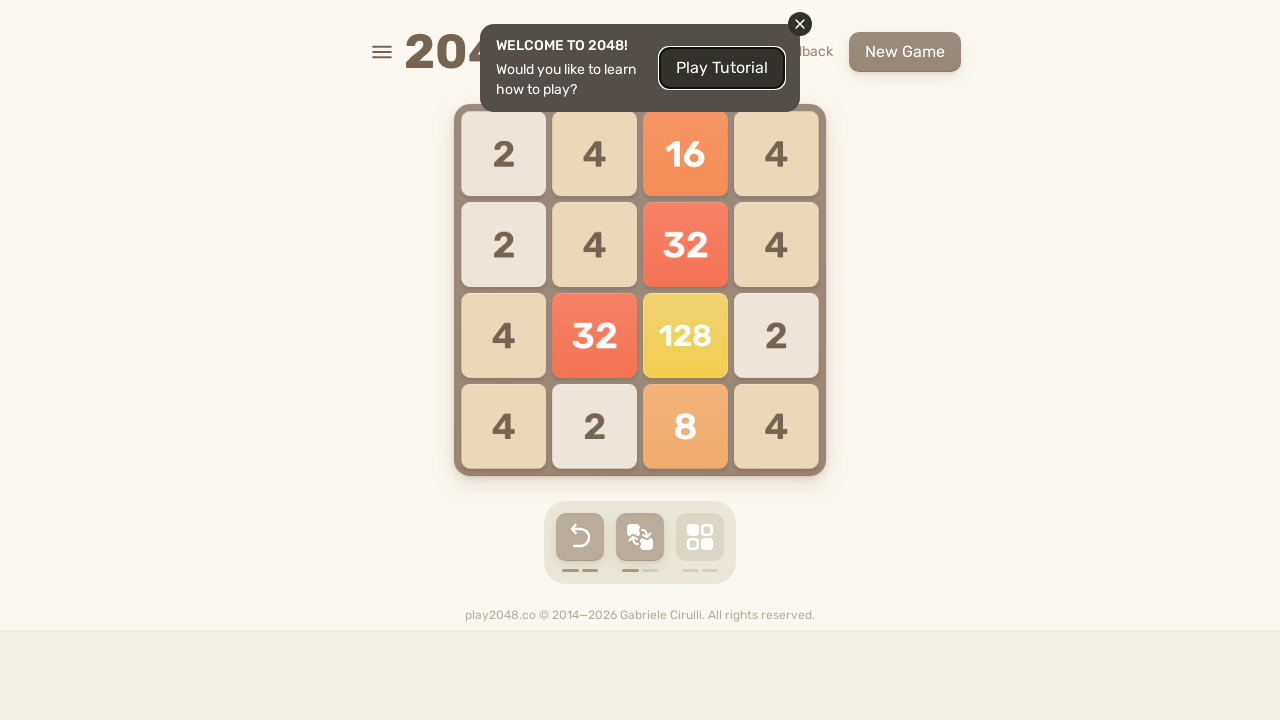

Waited 500ms after UP arrow
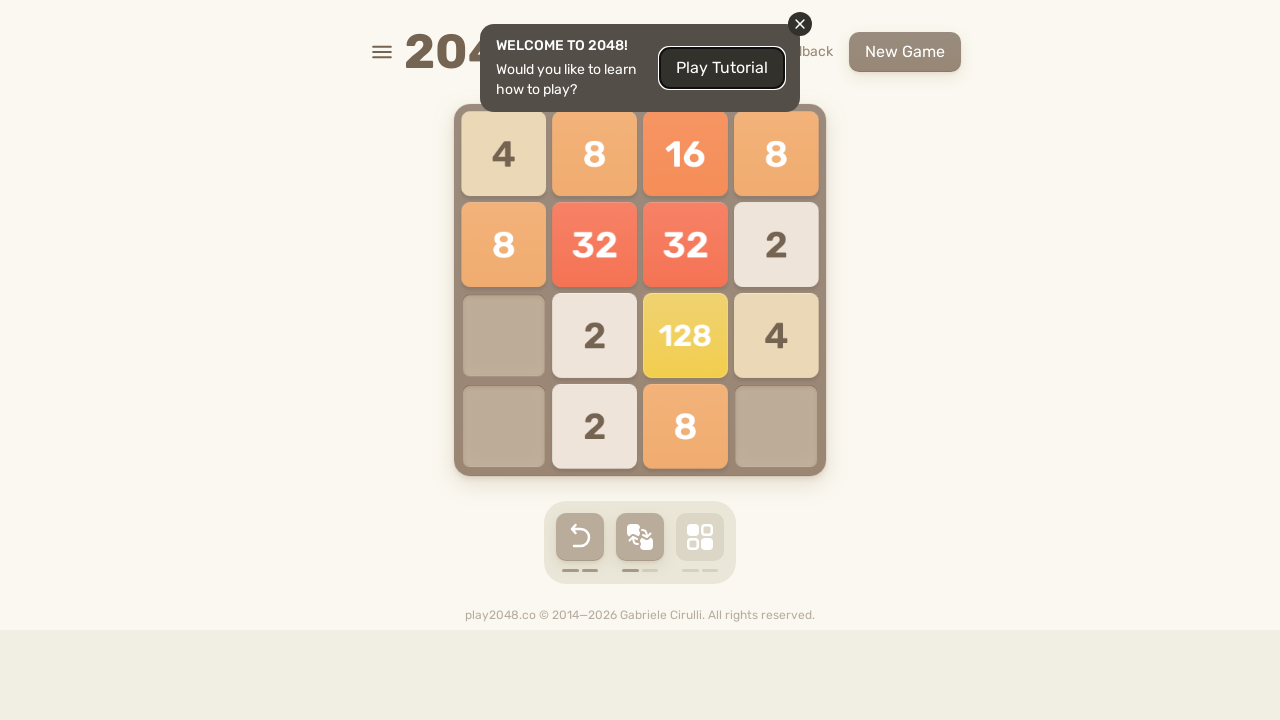

Sent DOWN arrow key (iteration 29/50)
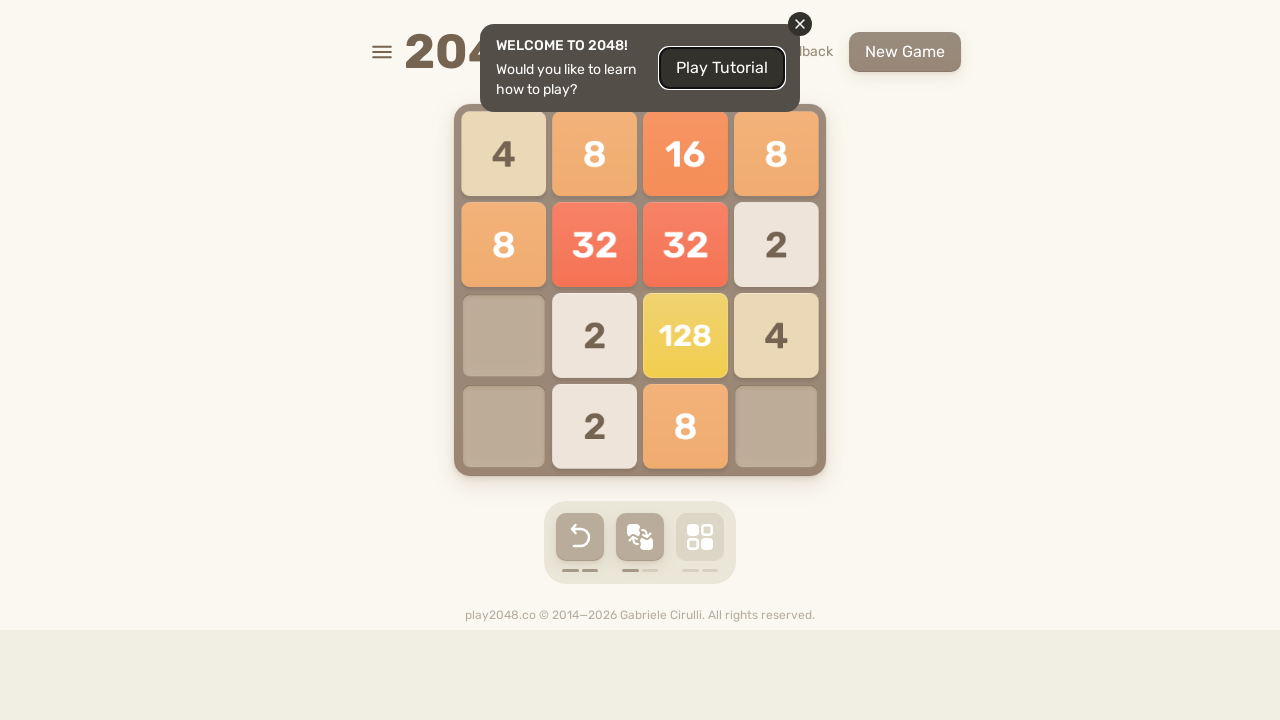

Waited 500ms after DOWN arrow
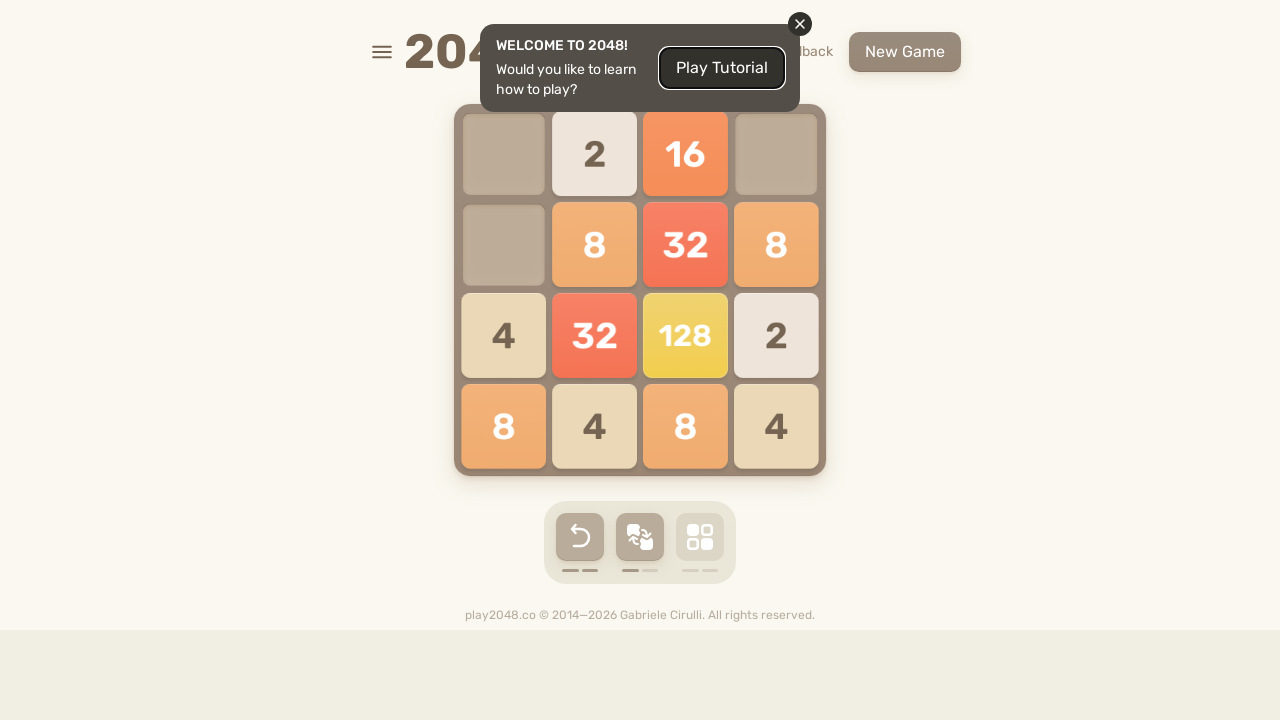

Sent LEFT arrow key (iteration 29/50)
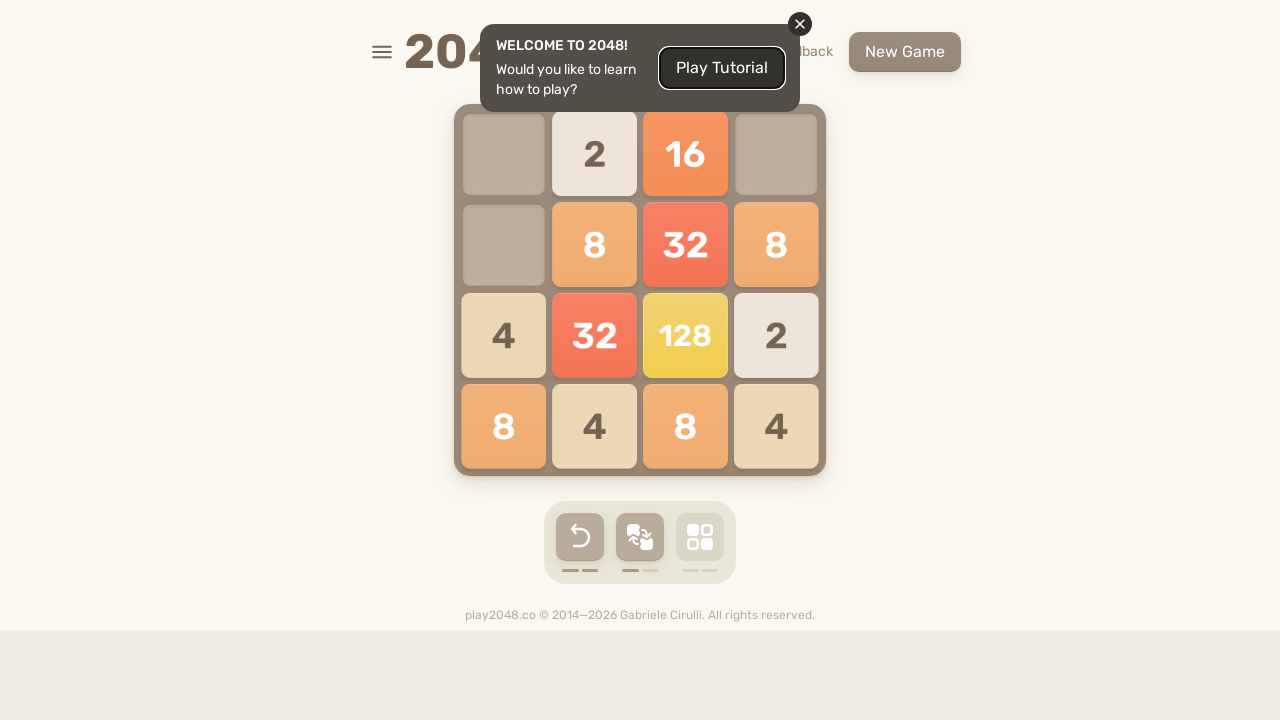

Waited 500ms after LEFT arrow
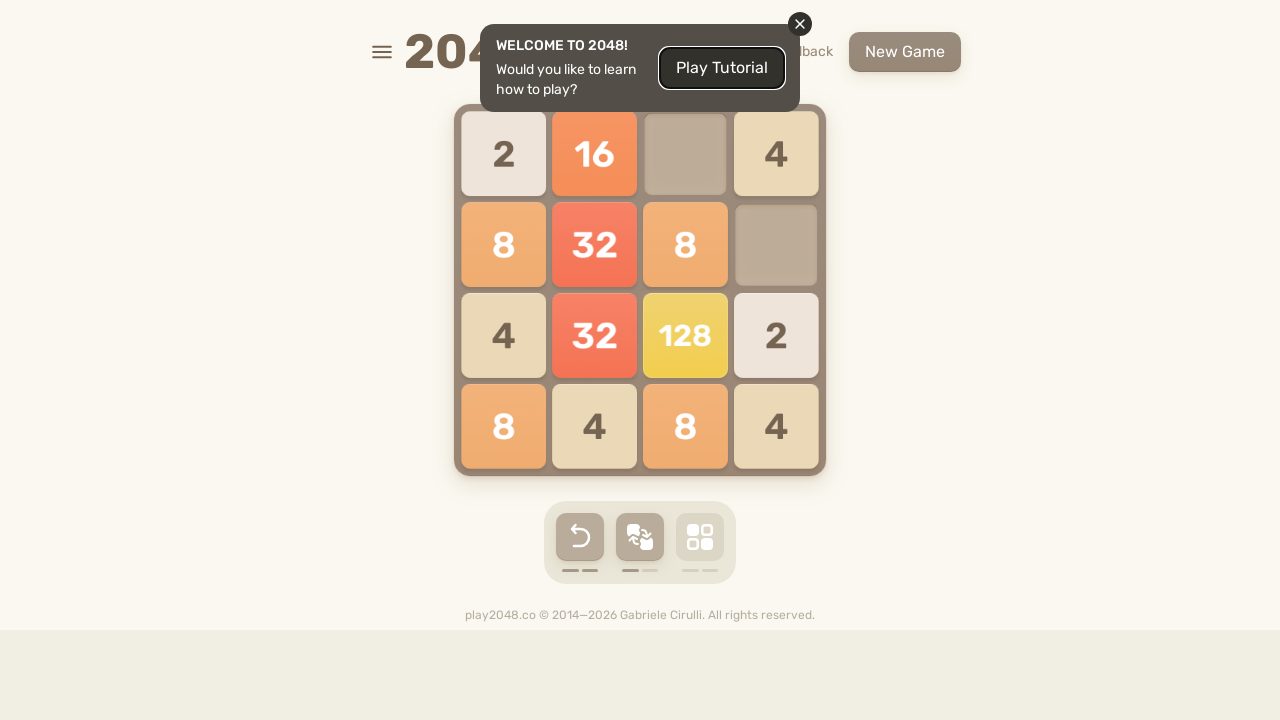

Sent RIGHT arrow key (iteration 29/50)
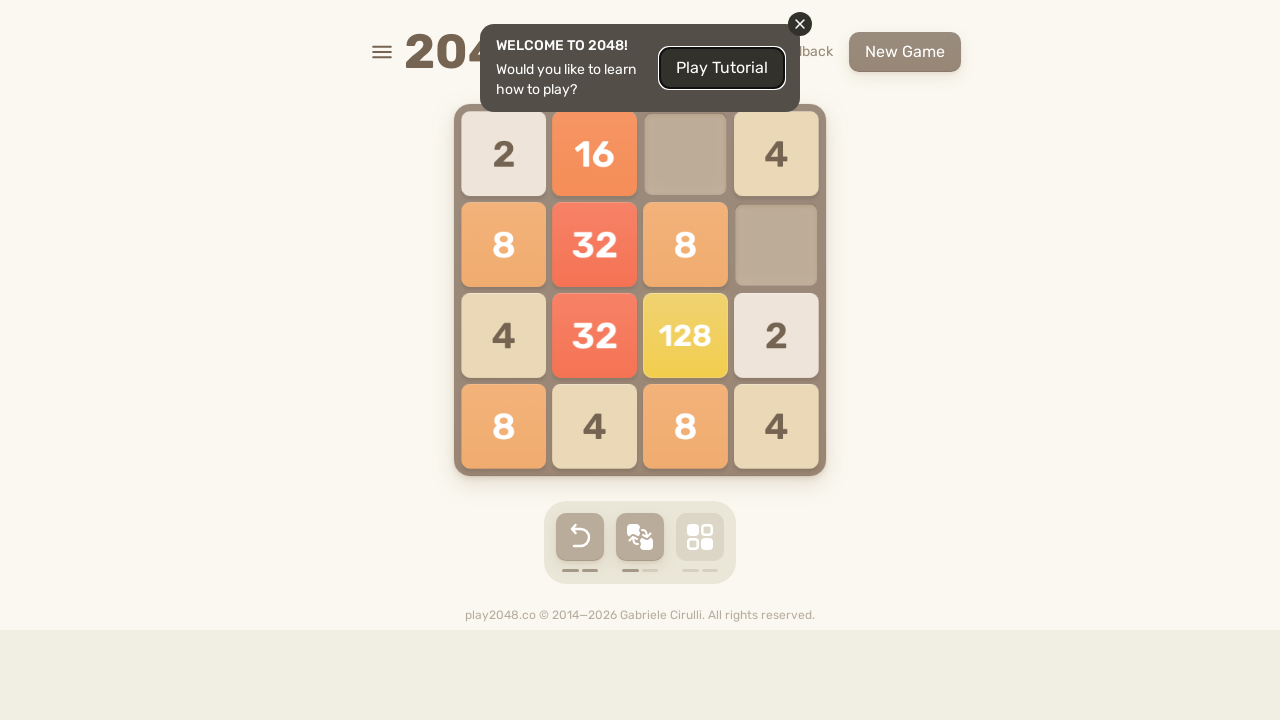

Waited 500ms after RIGHT arrow
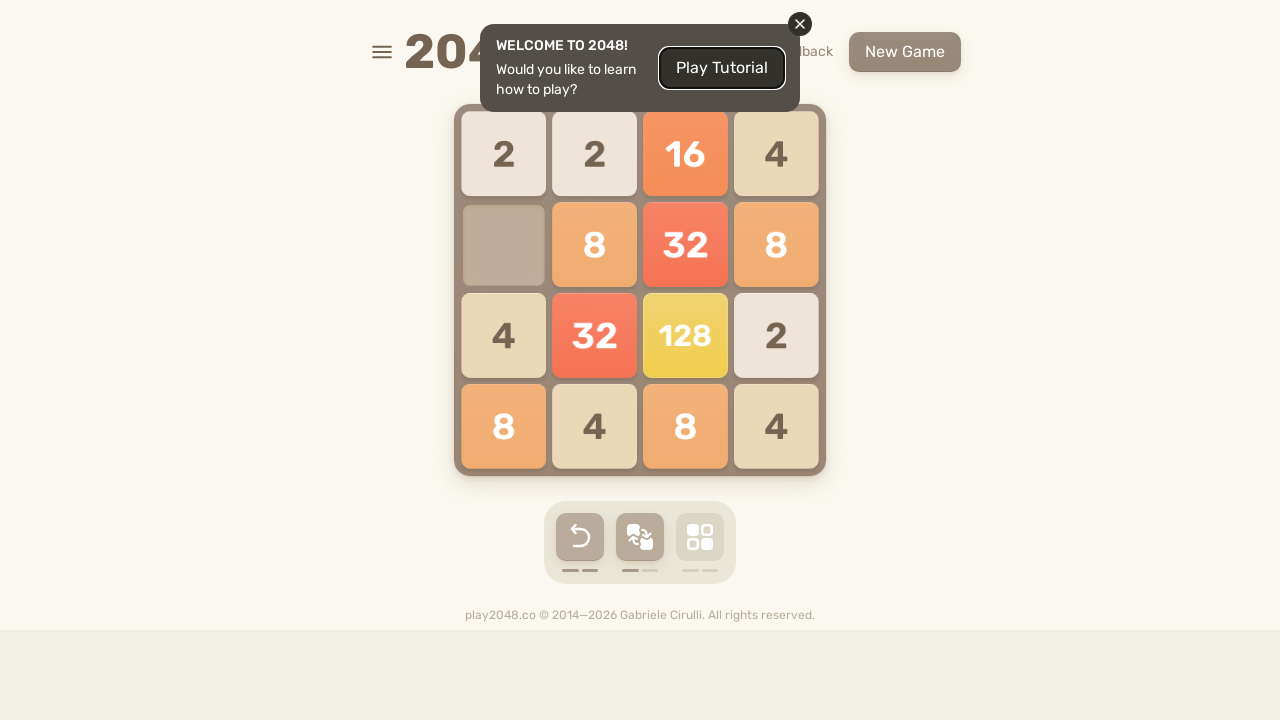

Sent UP arrow key (iteration 30/50)
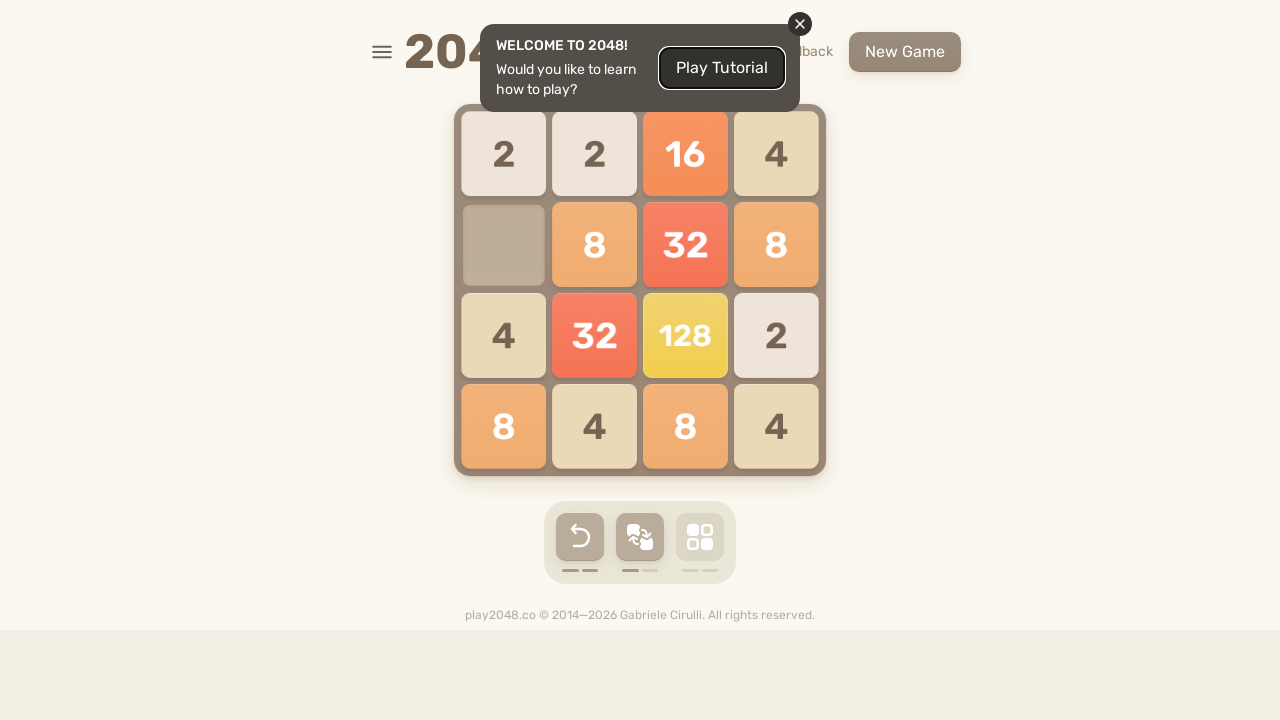

Waited 500ms after UP arrow
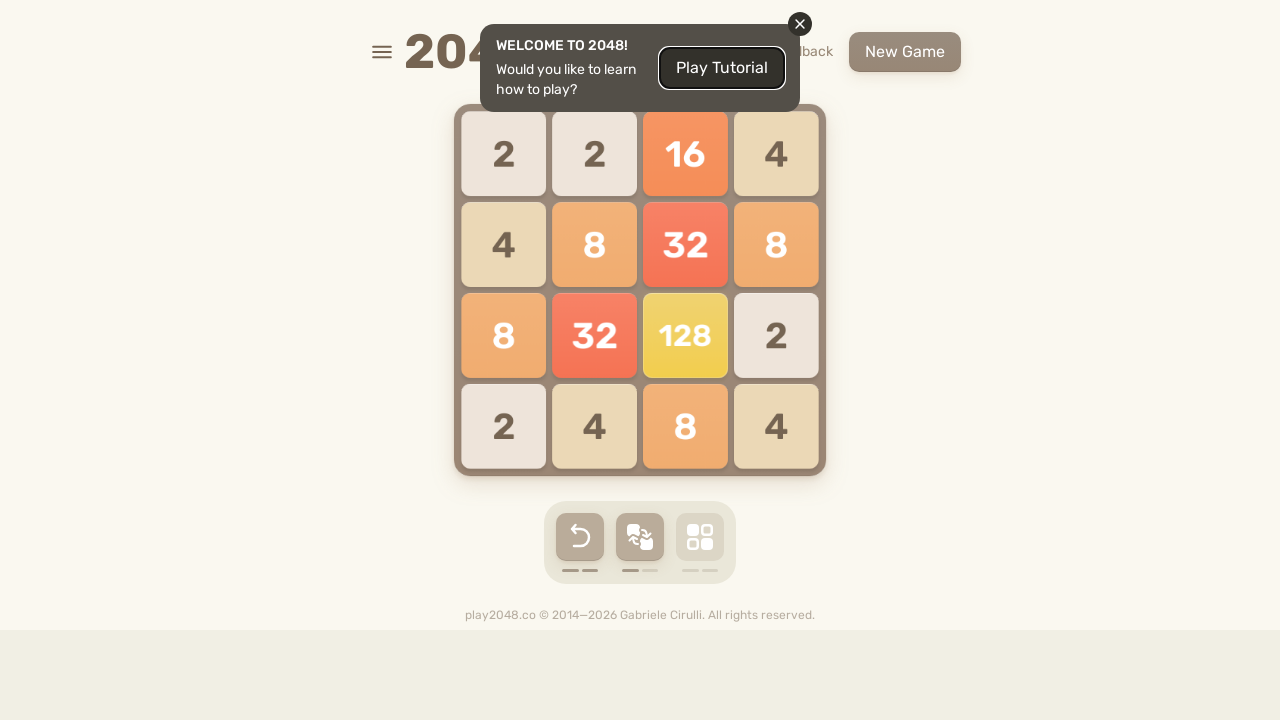

Sent DOWN arrow key (iteration 30/50)
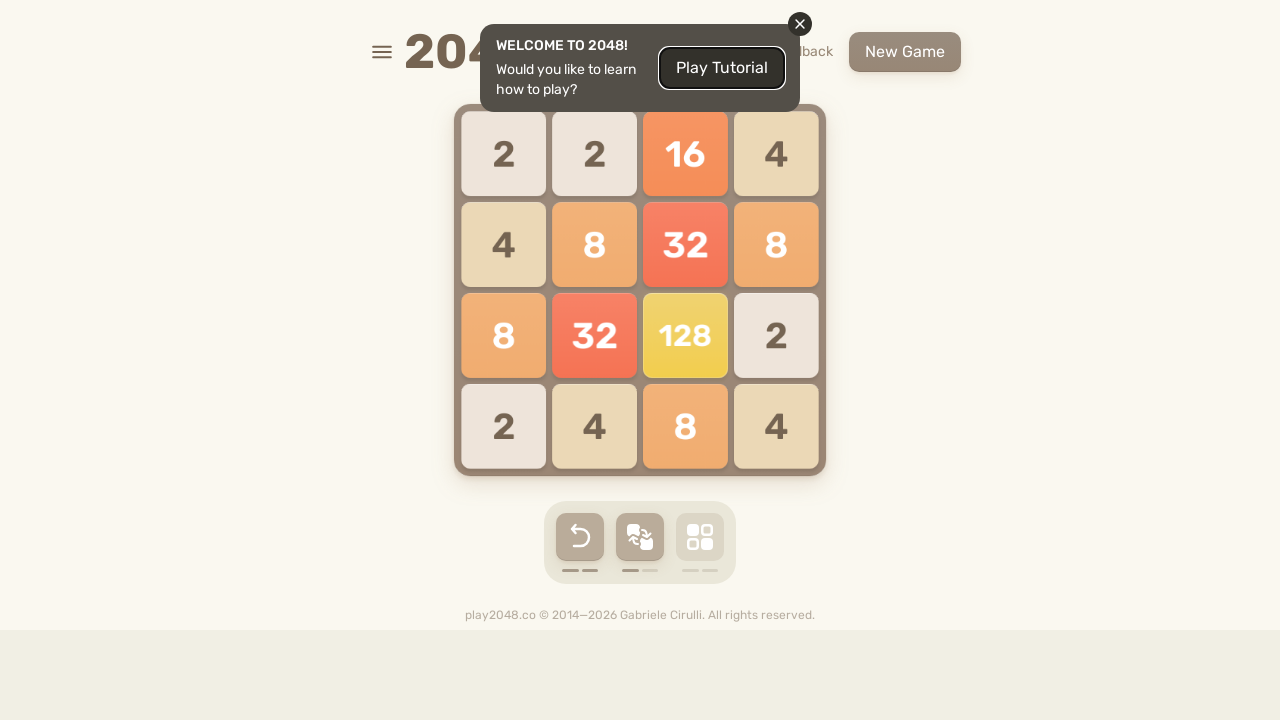

Waited 500ms after DOWN arrow
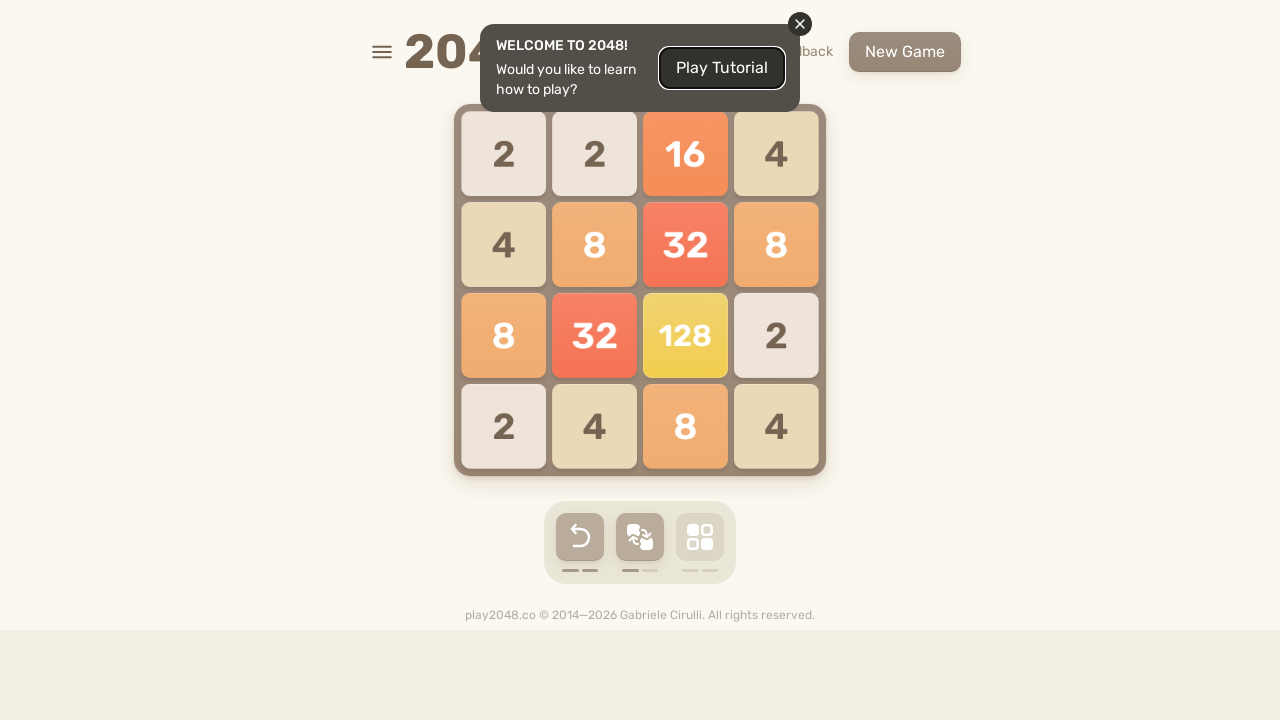

Sent LEFT arrow key (iteration 30/50)
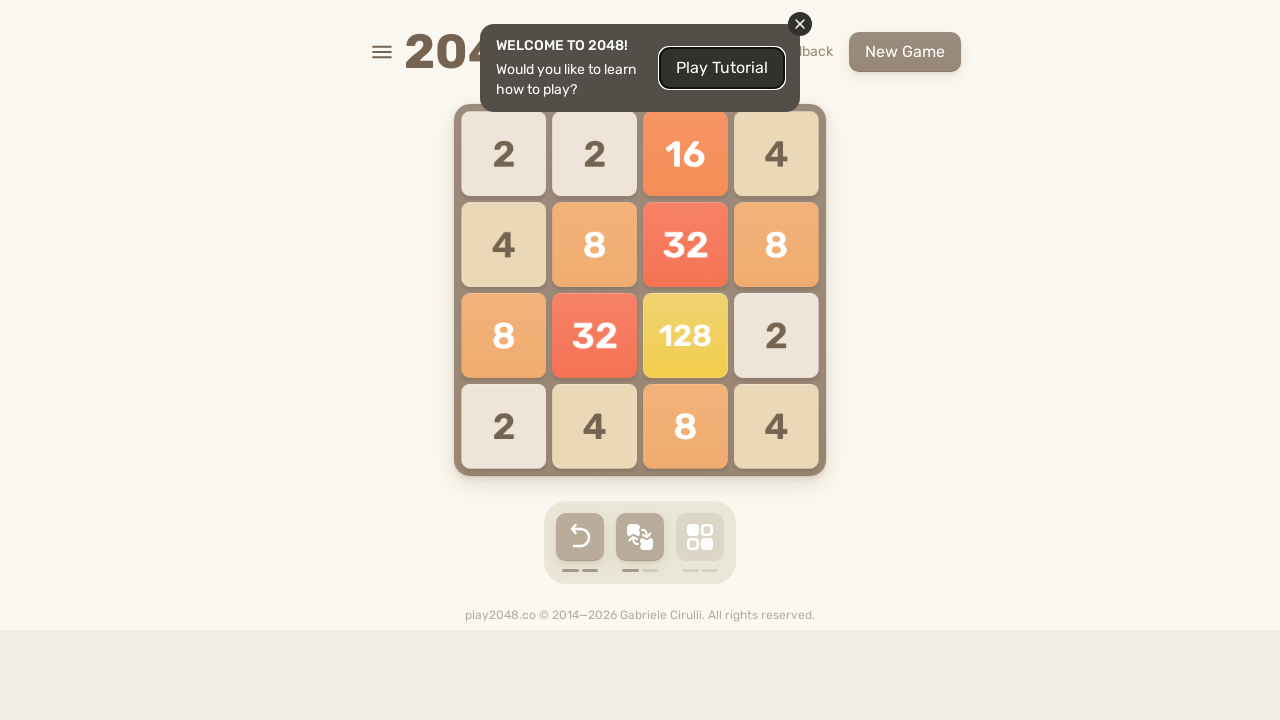

Waited 500ms after LEFT arrow
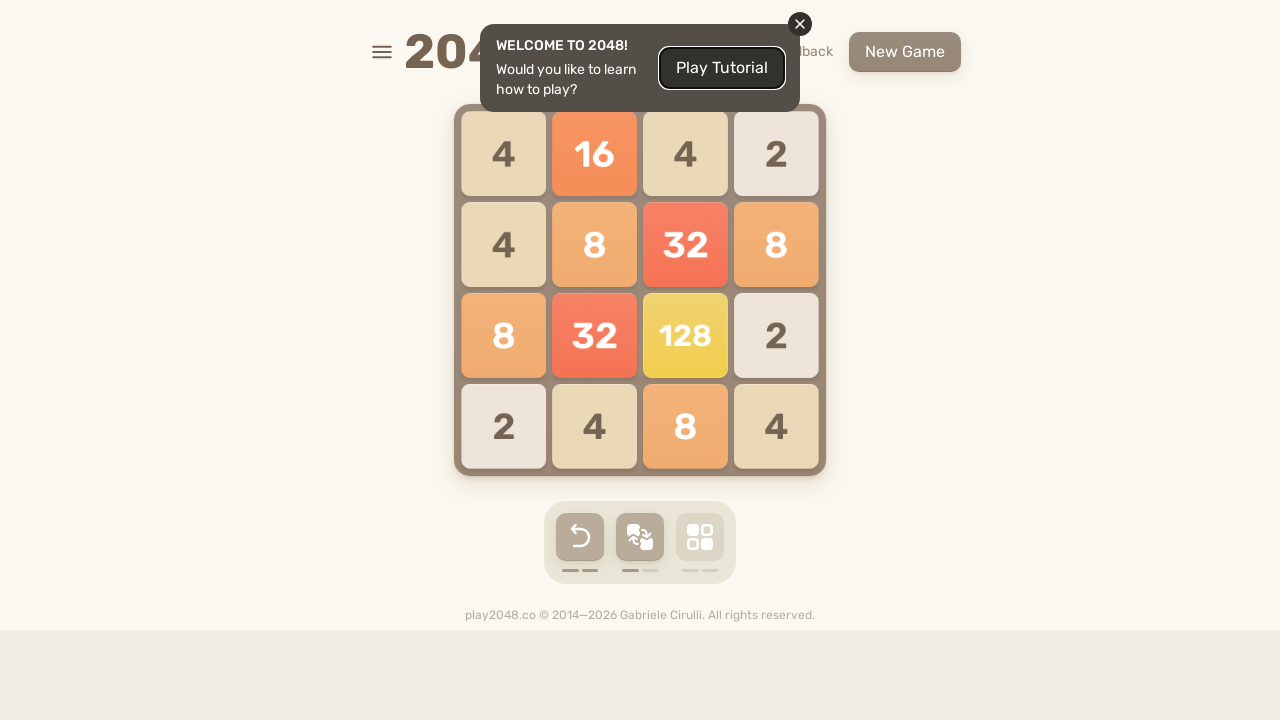

Sent RIGHT arrow key (iteration 30/50)
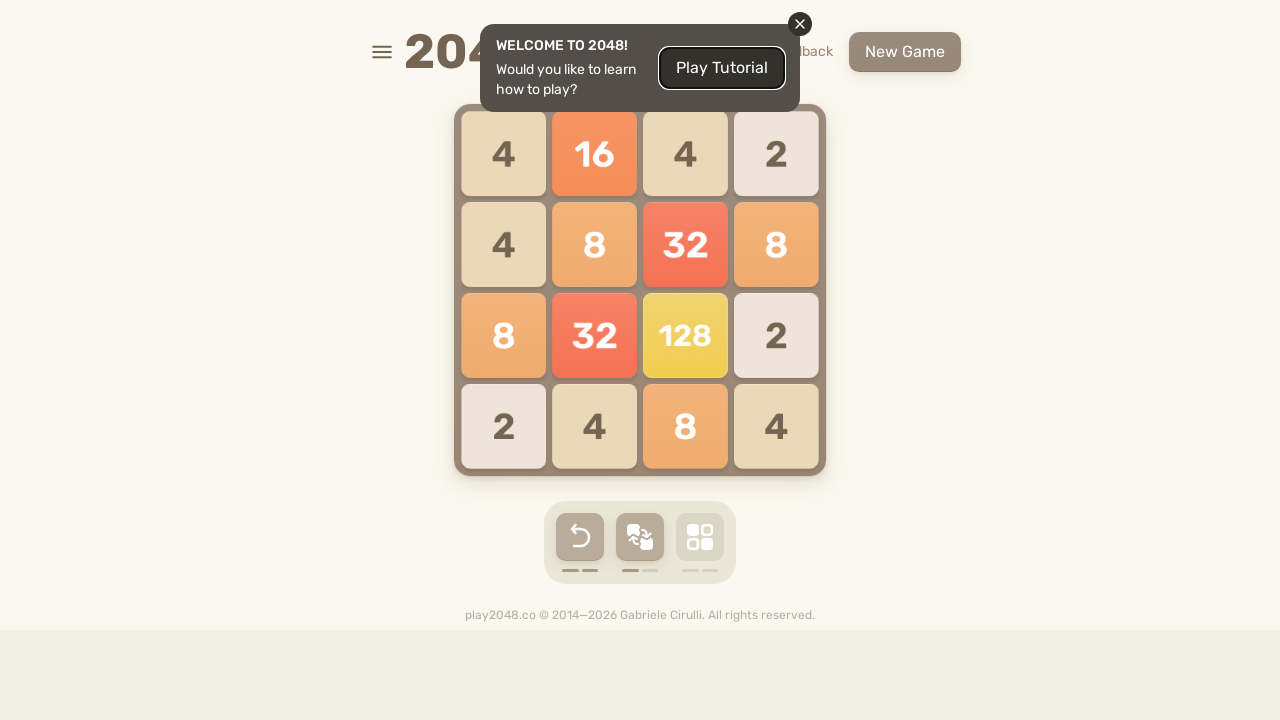

Waited 500ms after RIGHT arrow
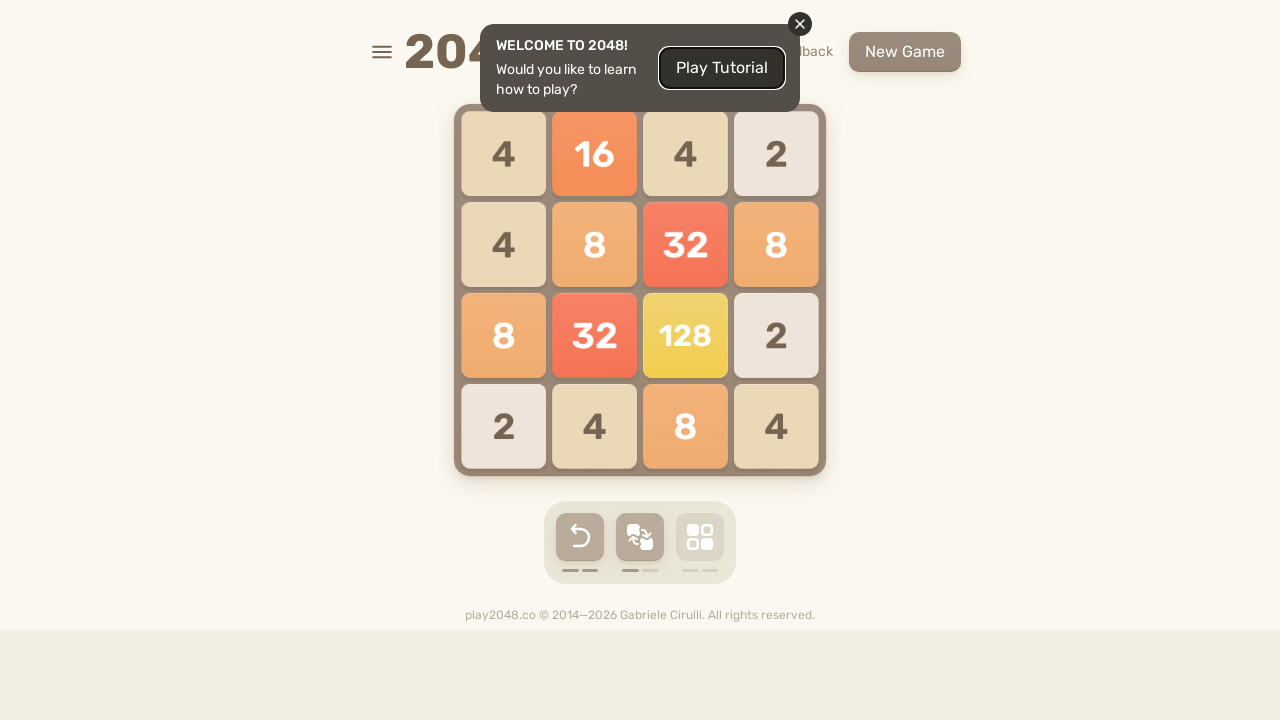

Sent UP arrow key (iteration 31/50)
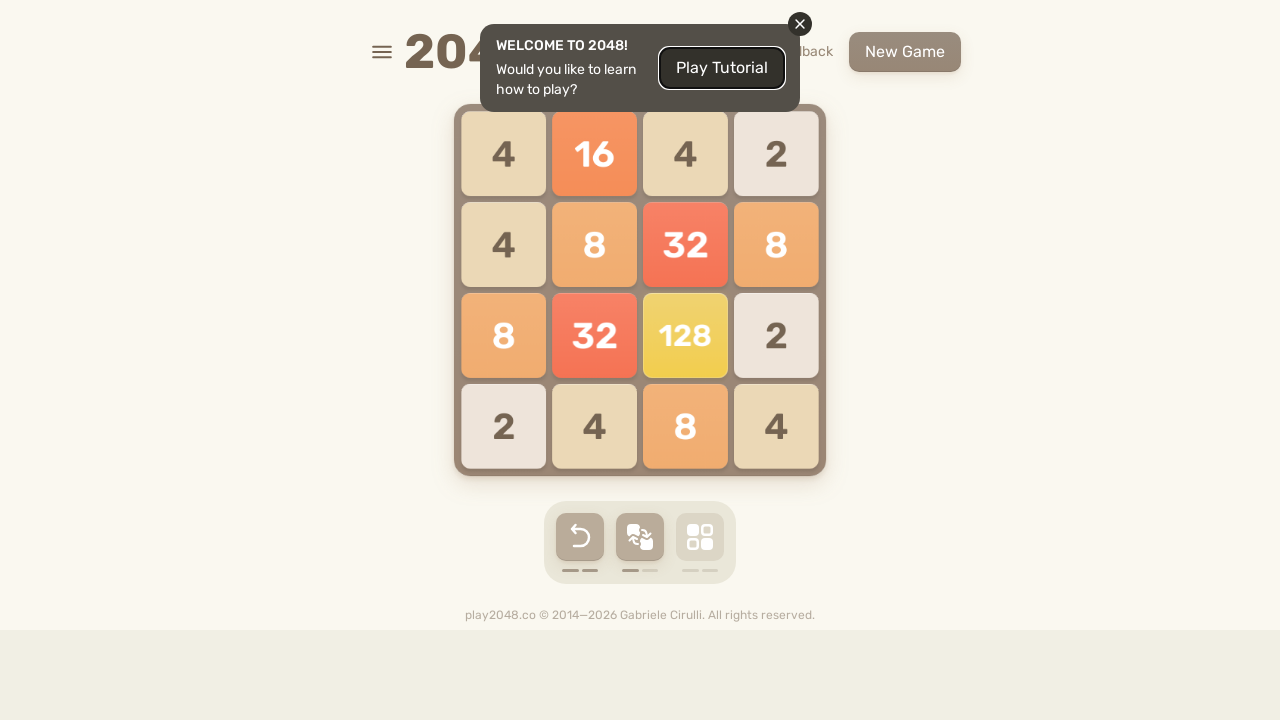

Waited 500ms after UP arrow
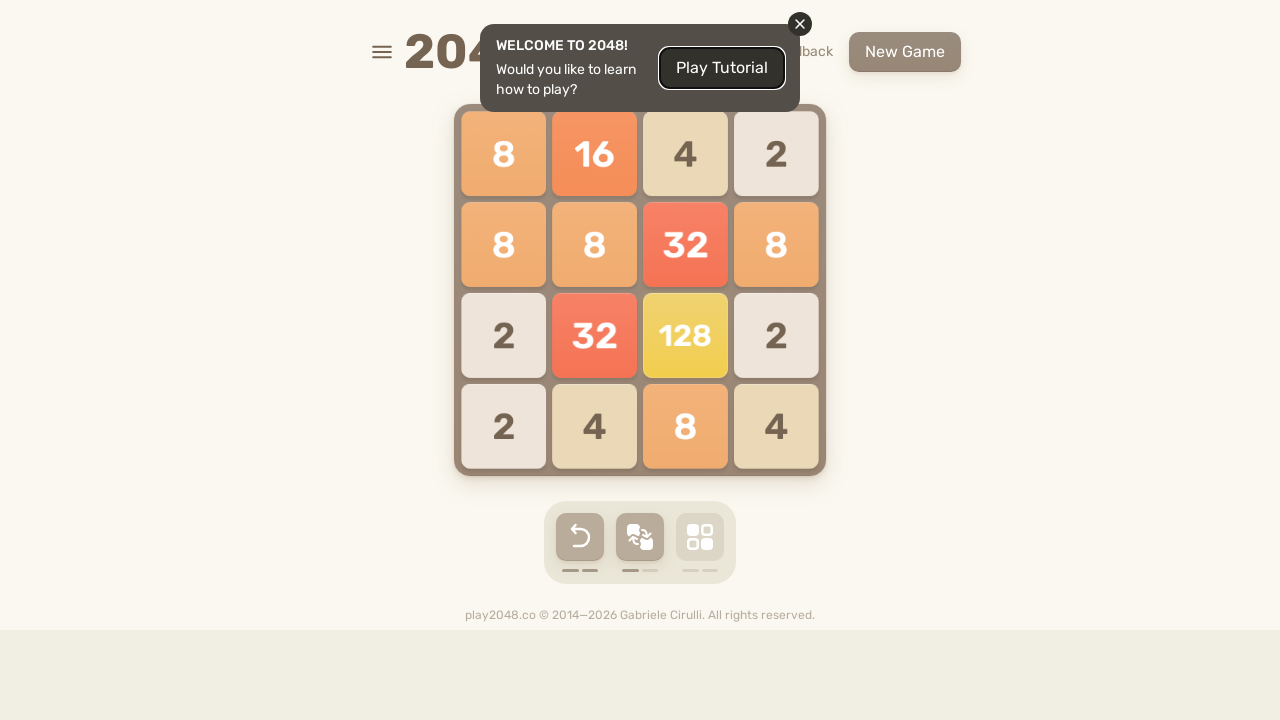

Sent DOWN arrow key (iteration 31/50)
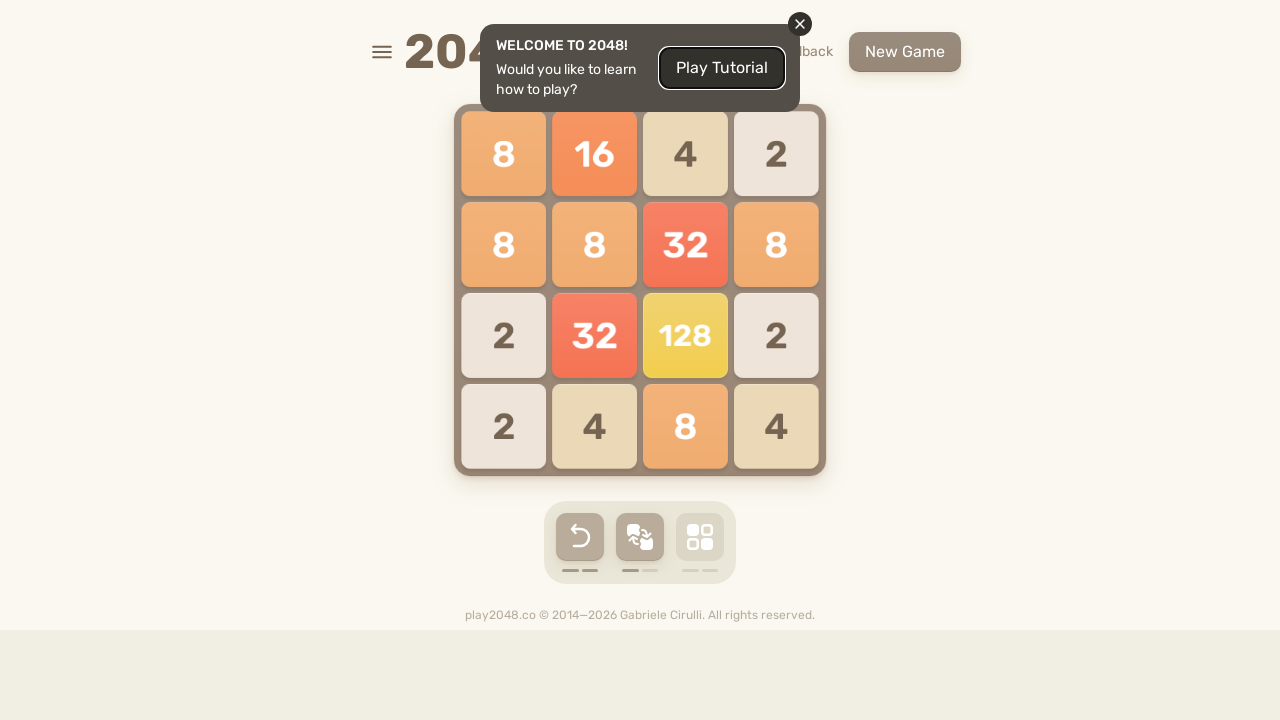

Waited 500ms after DOWN arrow
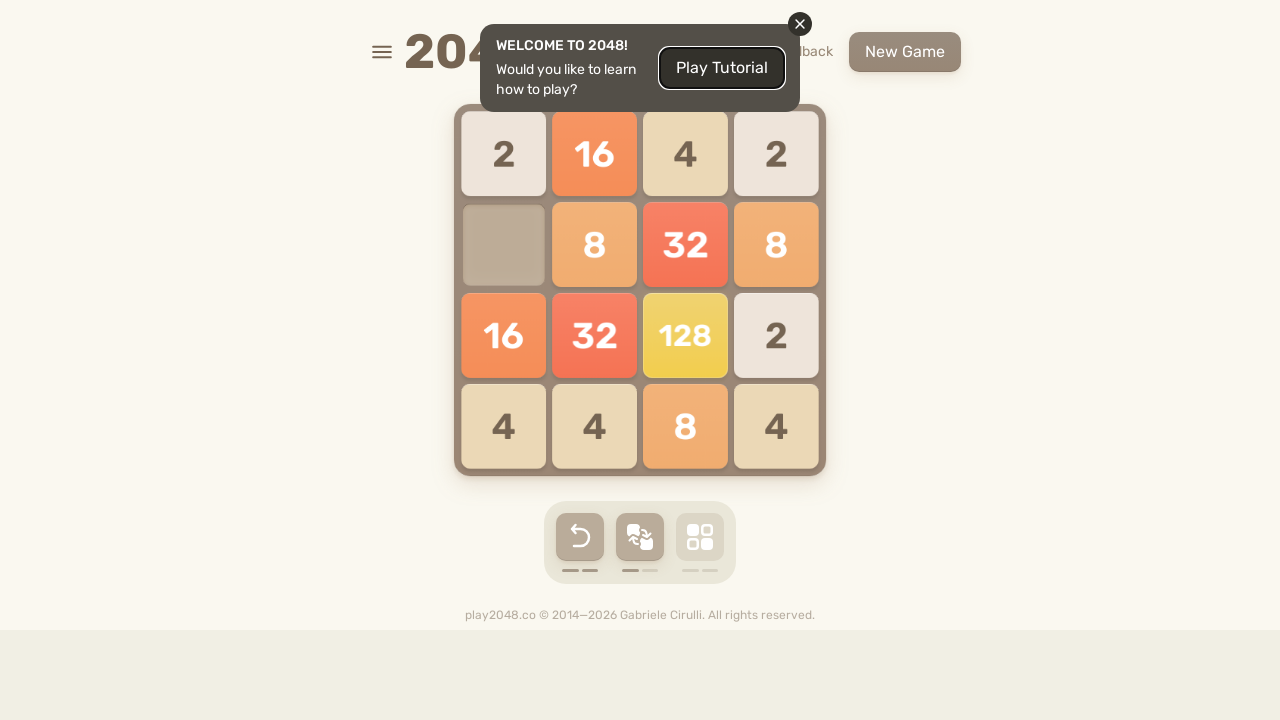

Sent LEFT arrow key (iteration 31/50)
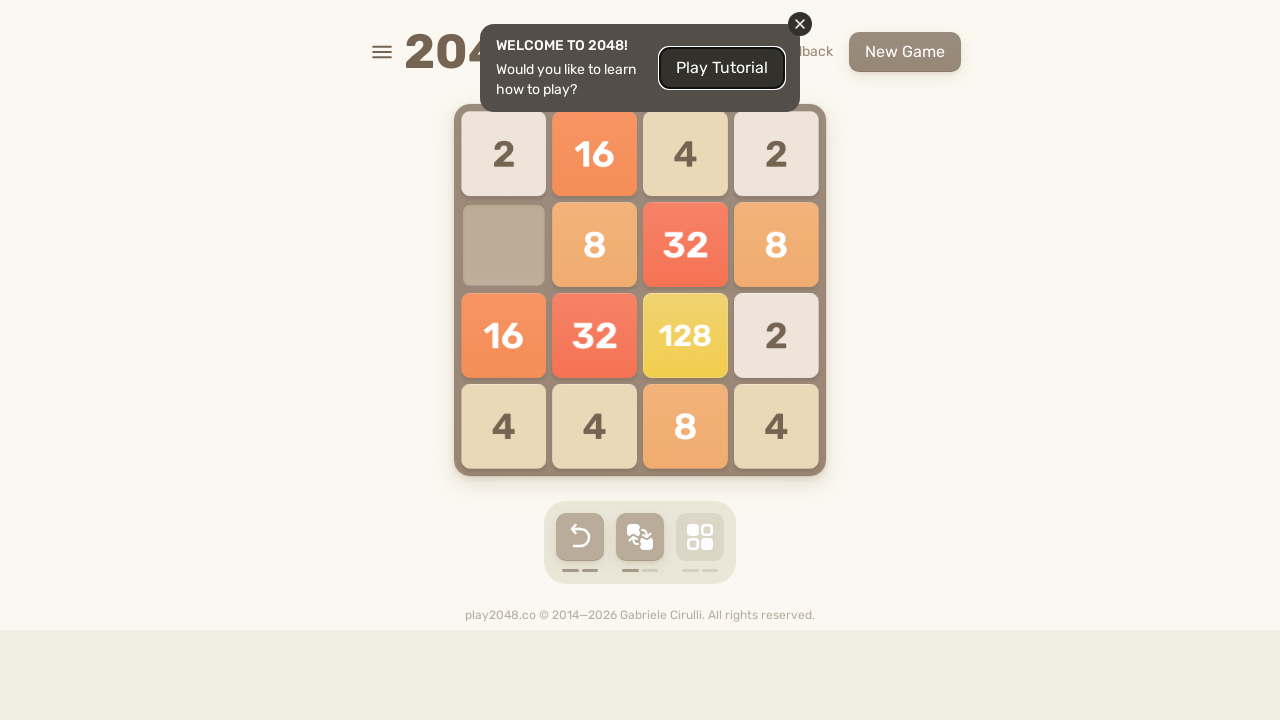

Waited 500ms after LEFT arrow
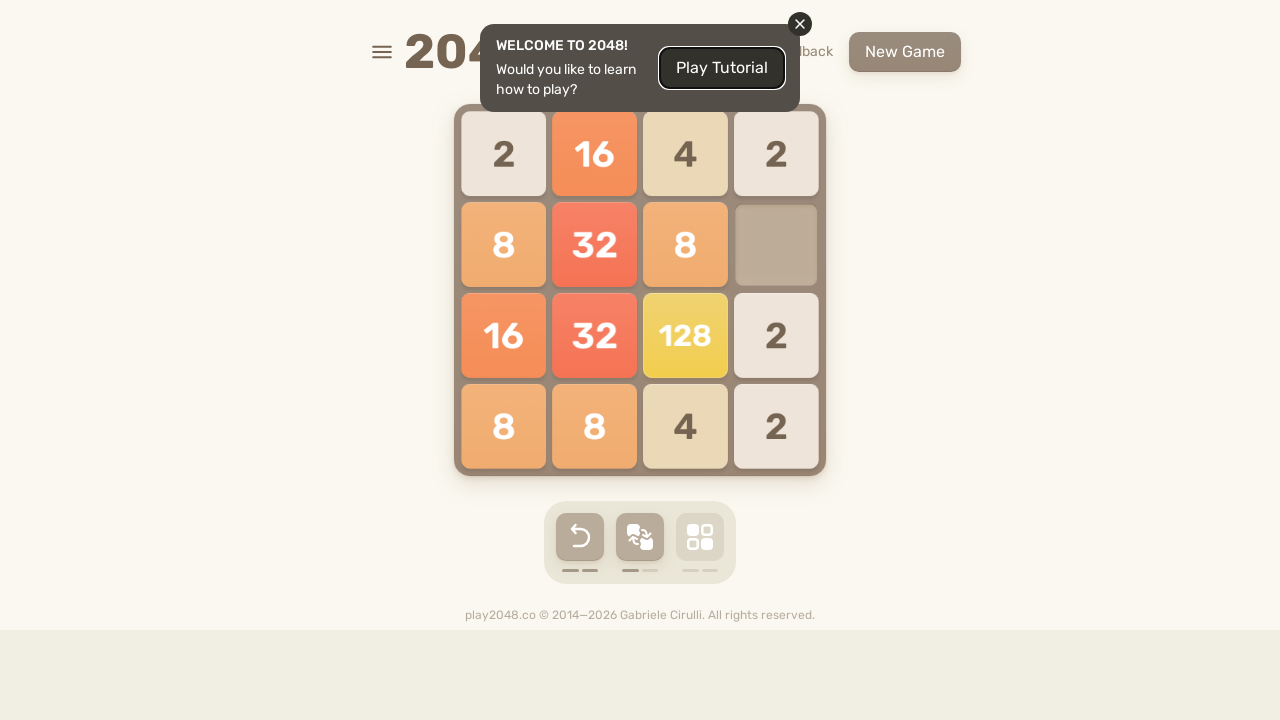

Sent RIGHT arrow key (iteration 31/50)
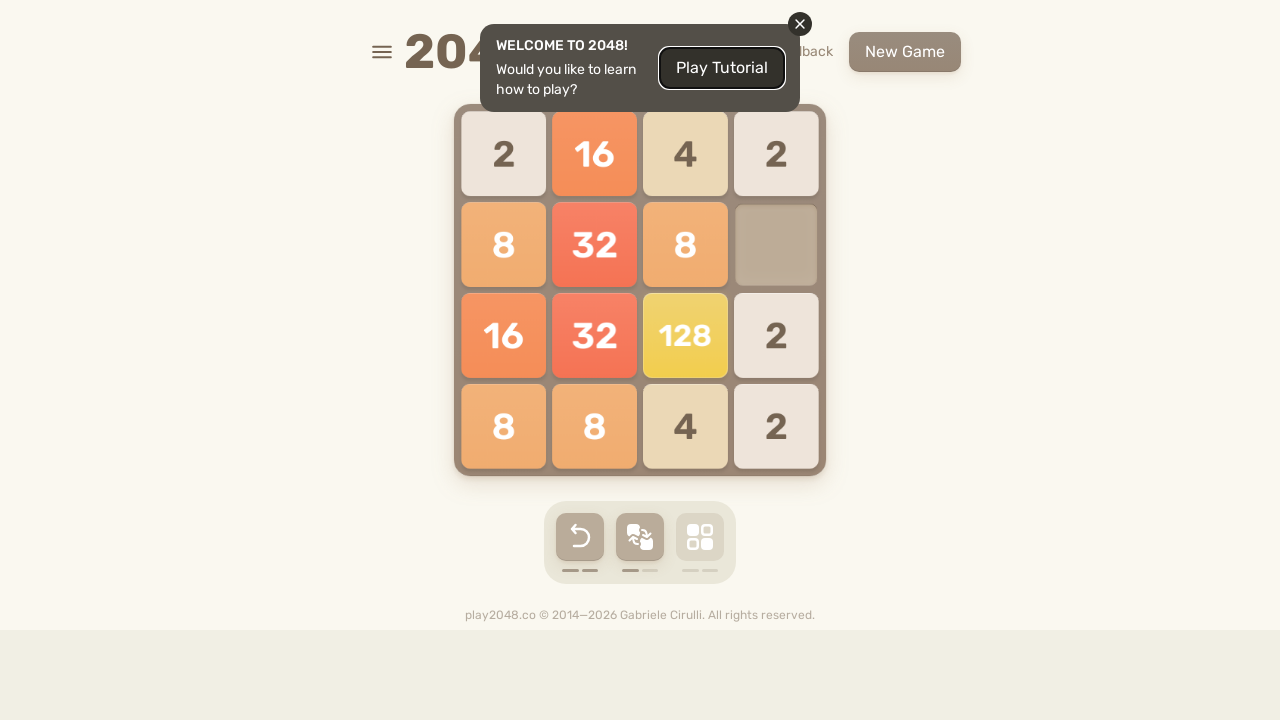

Waited 500ms after RIGHT arrow
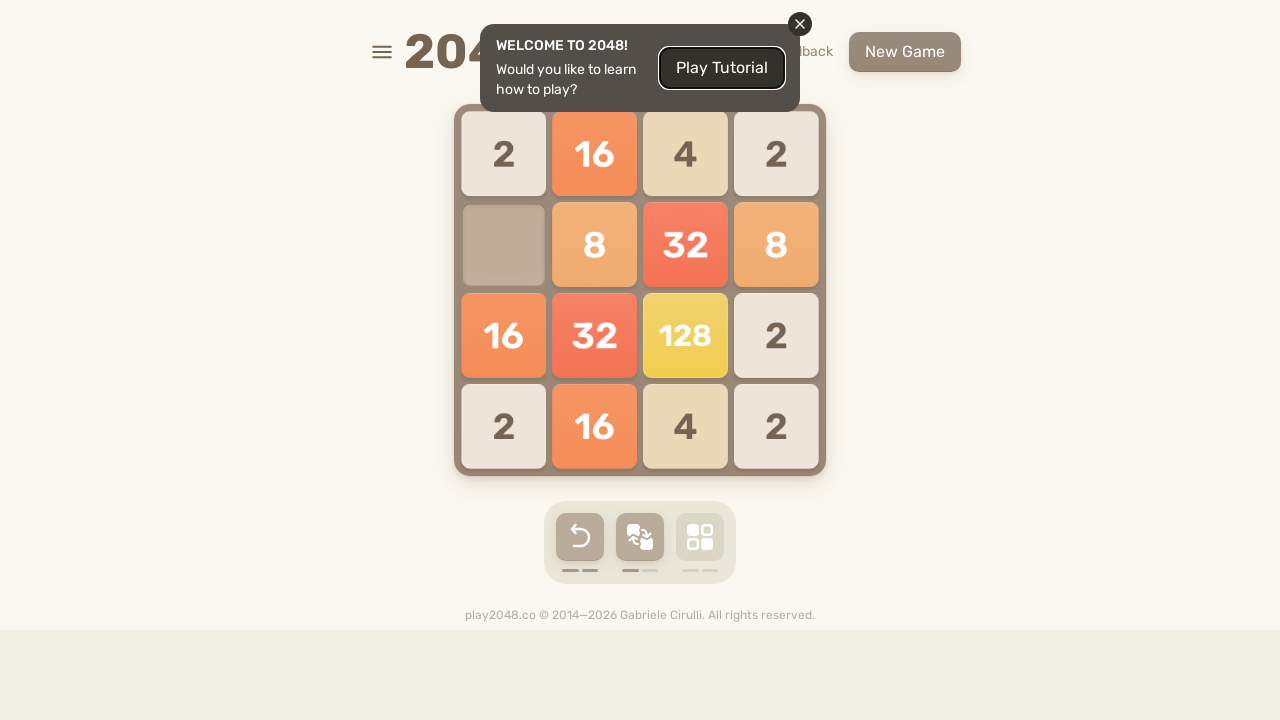

Sent UP arrow key (iteration 32/50)
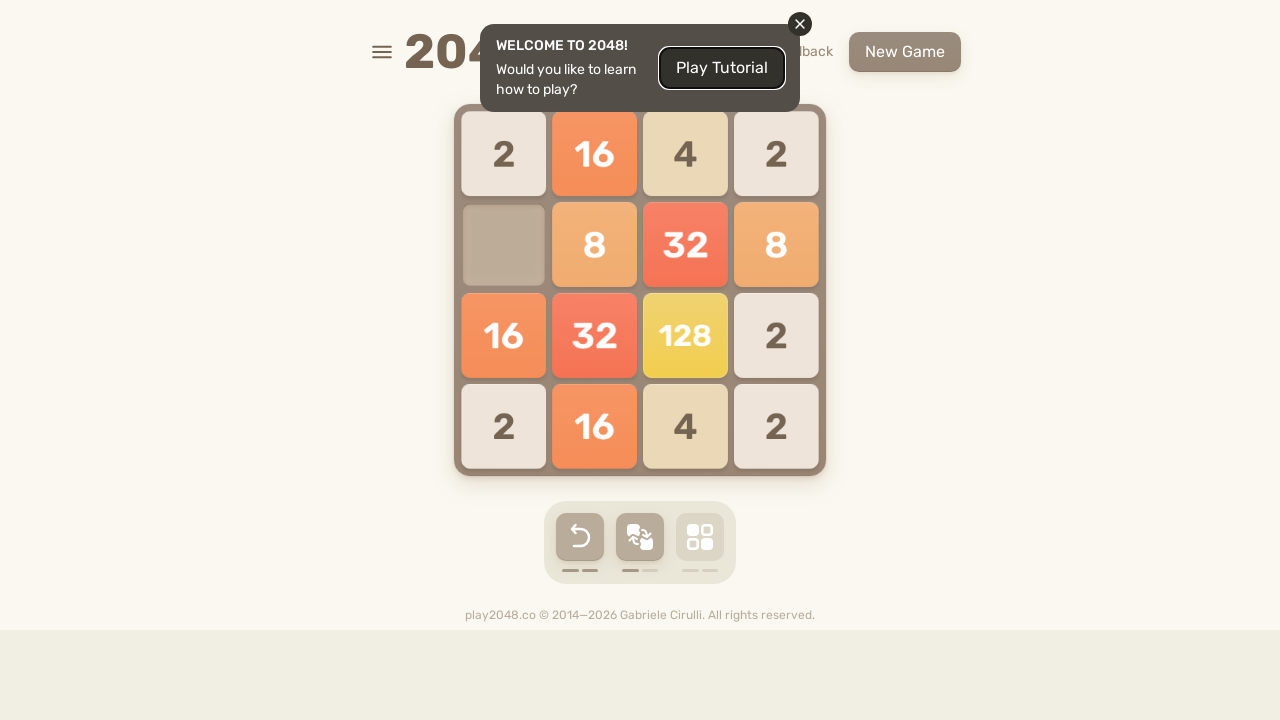

Waited 500ms after UP arrow
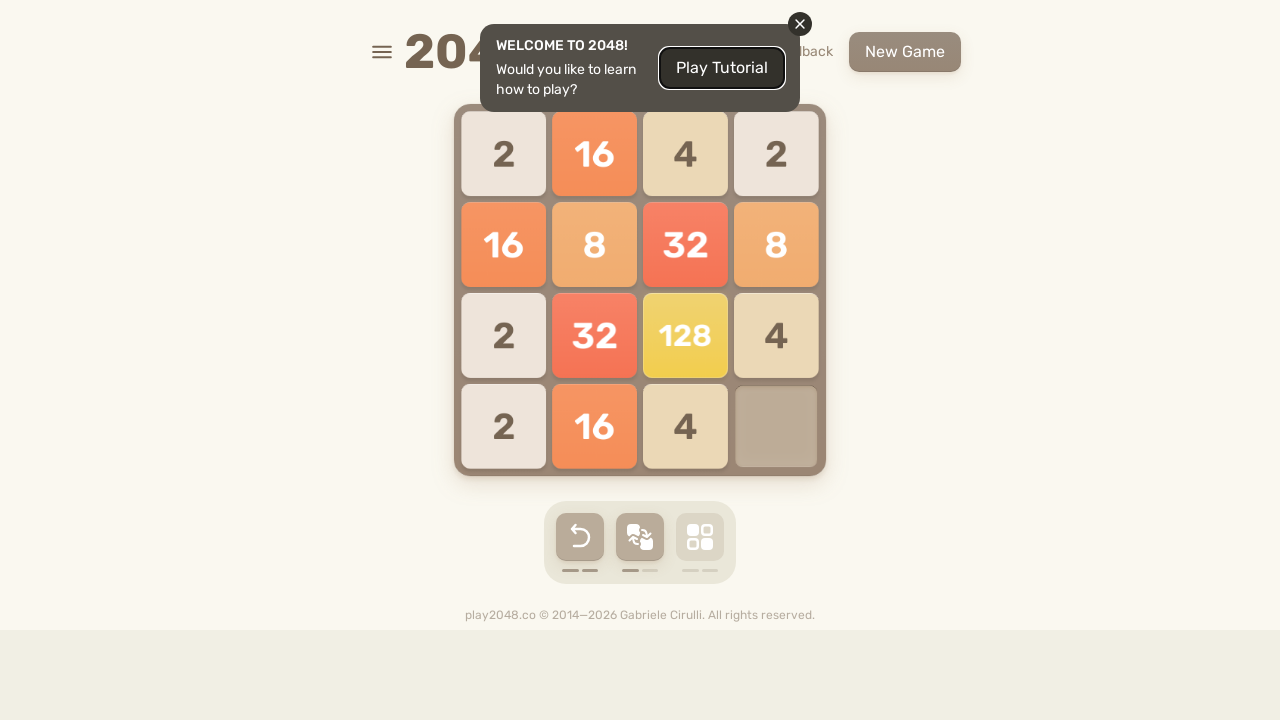

Sent DOWN arrow key (iteration 32/50)
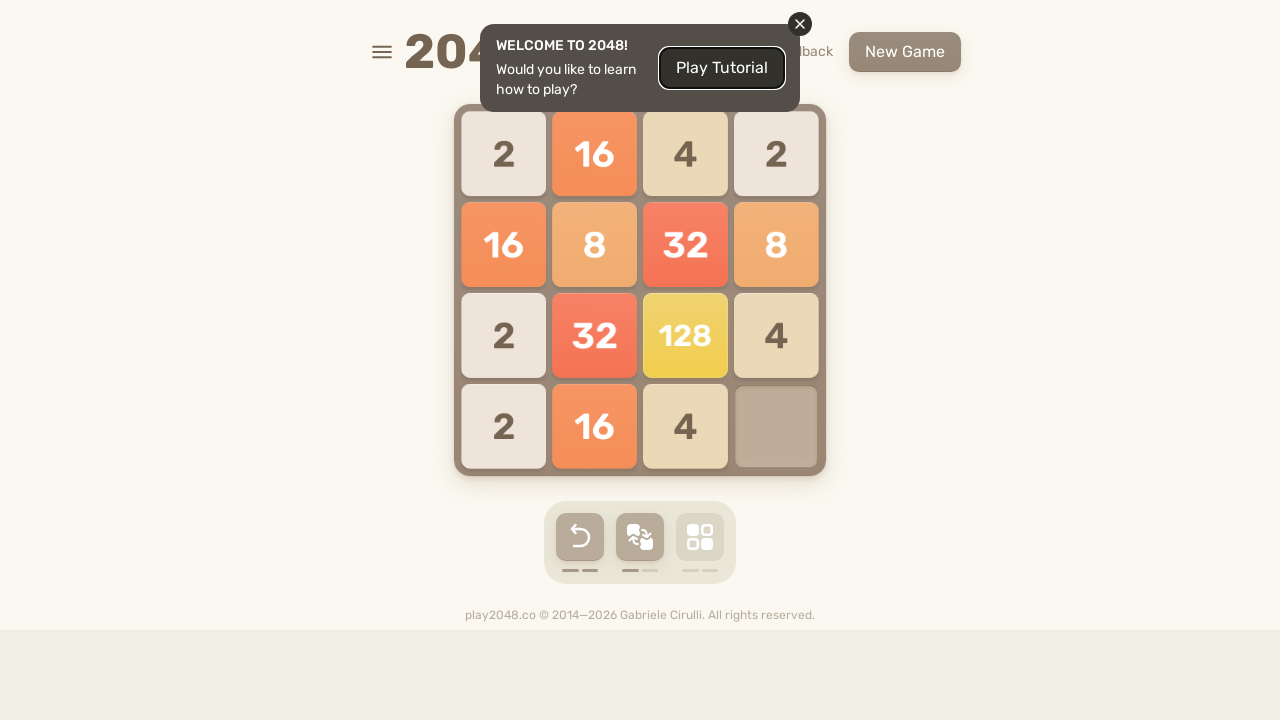

Waited 500ms after DOWN arrow
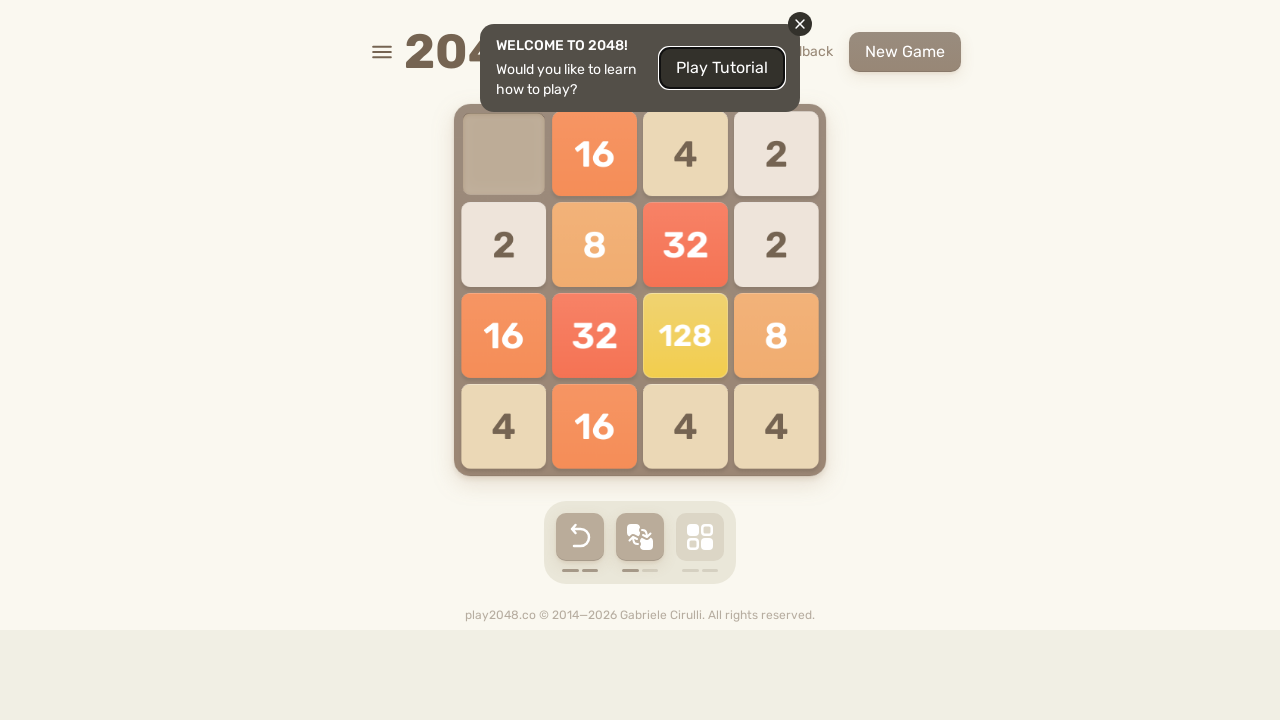

Sent LEFT arrow key (iteration 32/50)
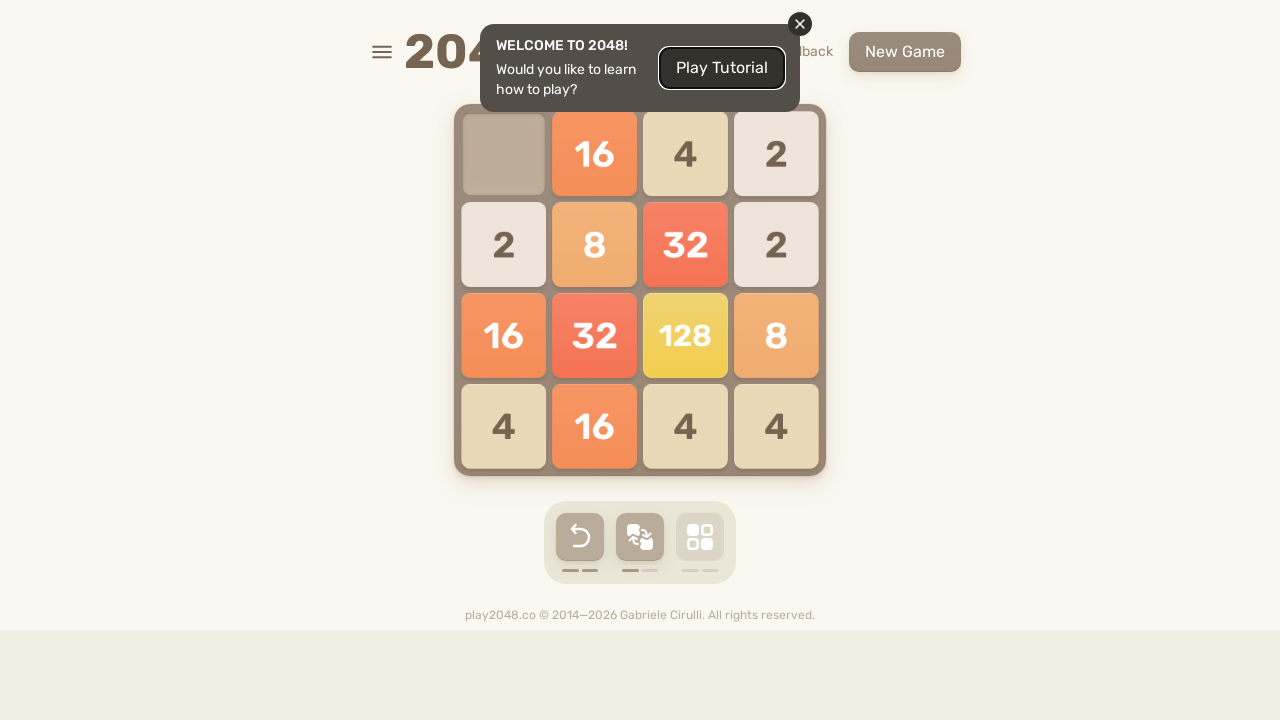

Waited 500ms after LEFT arrow
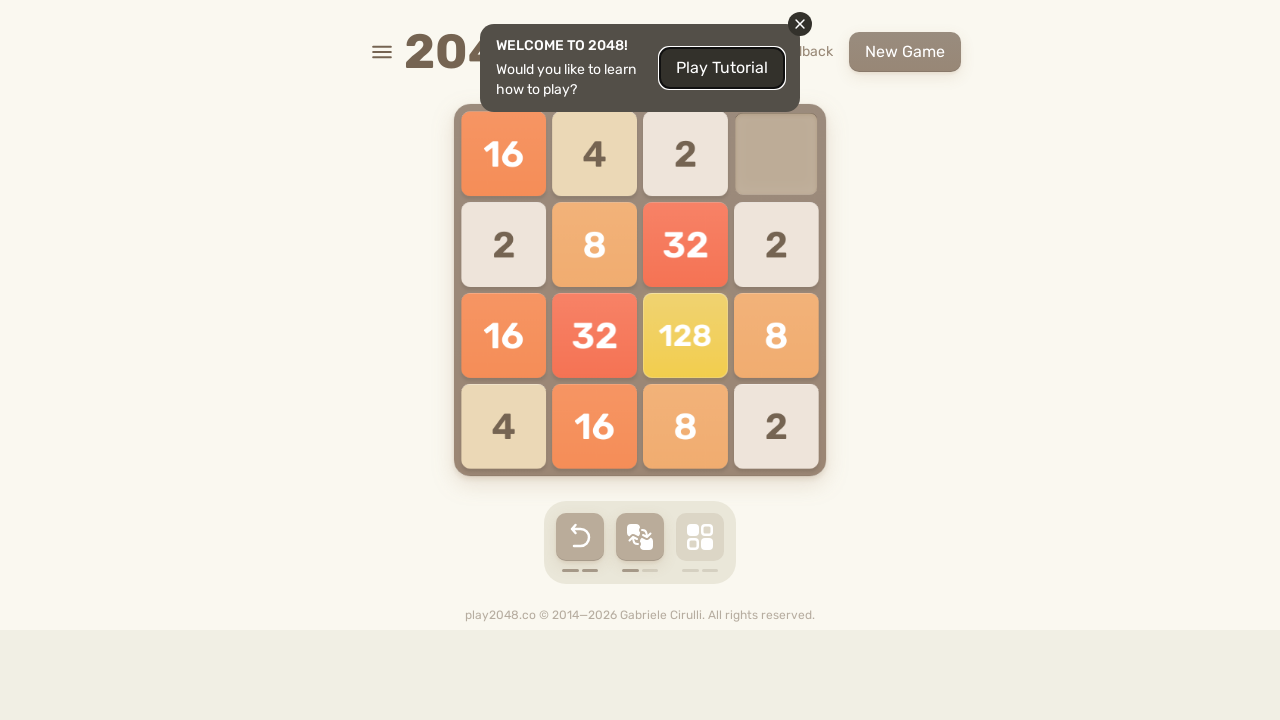

Sent RIGHT arrow key (iteration 32/50)
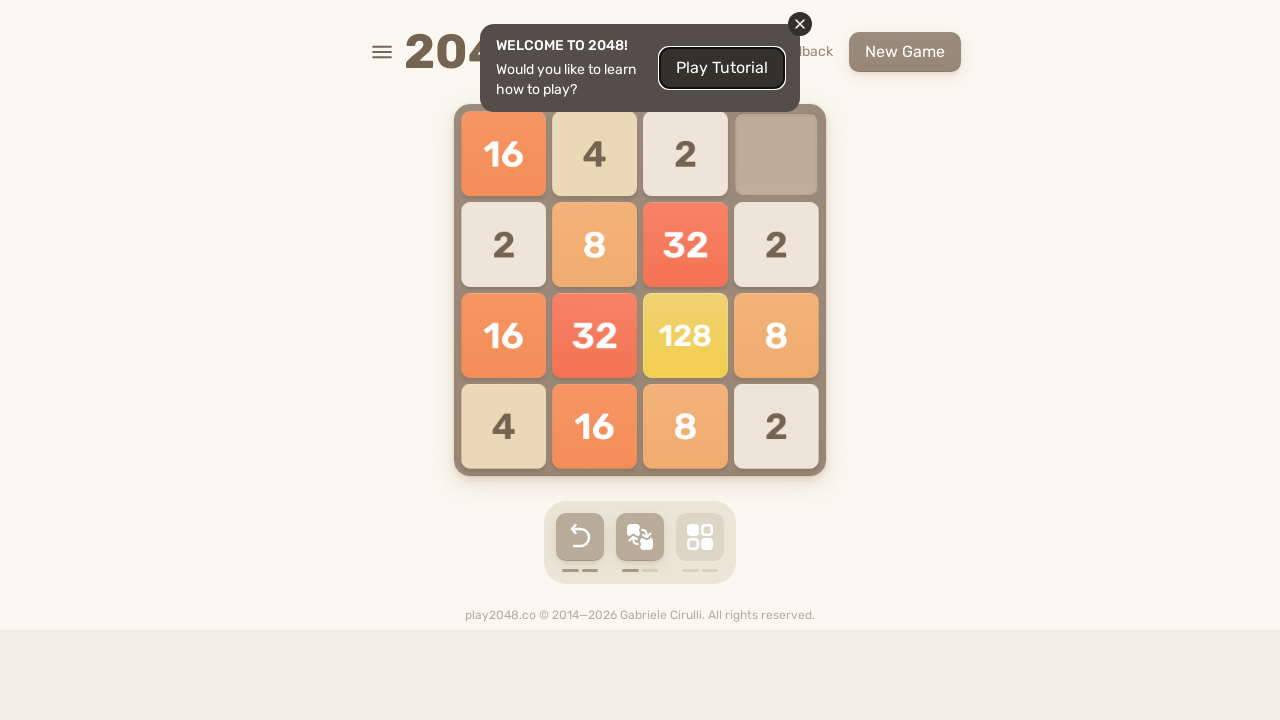

Waited 500ms after RIGHT arrow
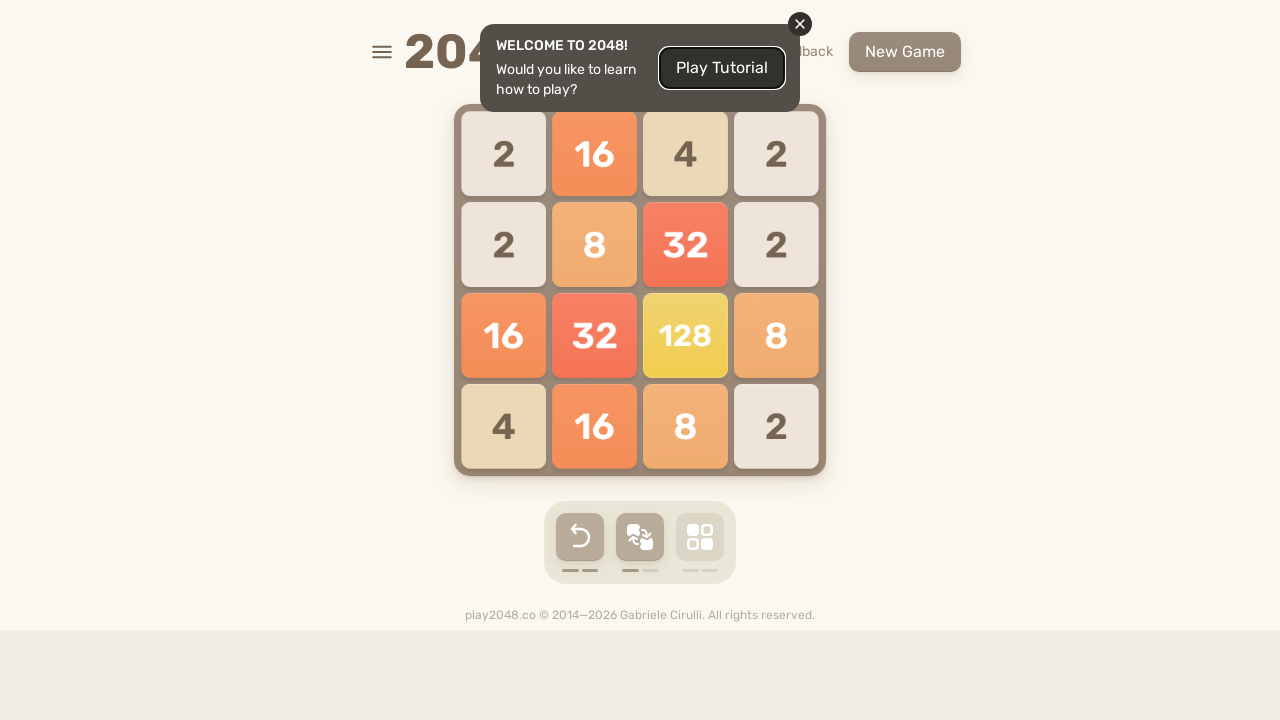

Sent UP arrow key (iteration 33/50)
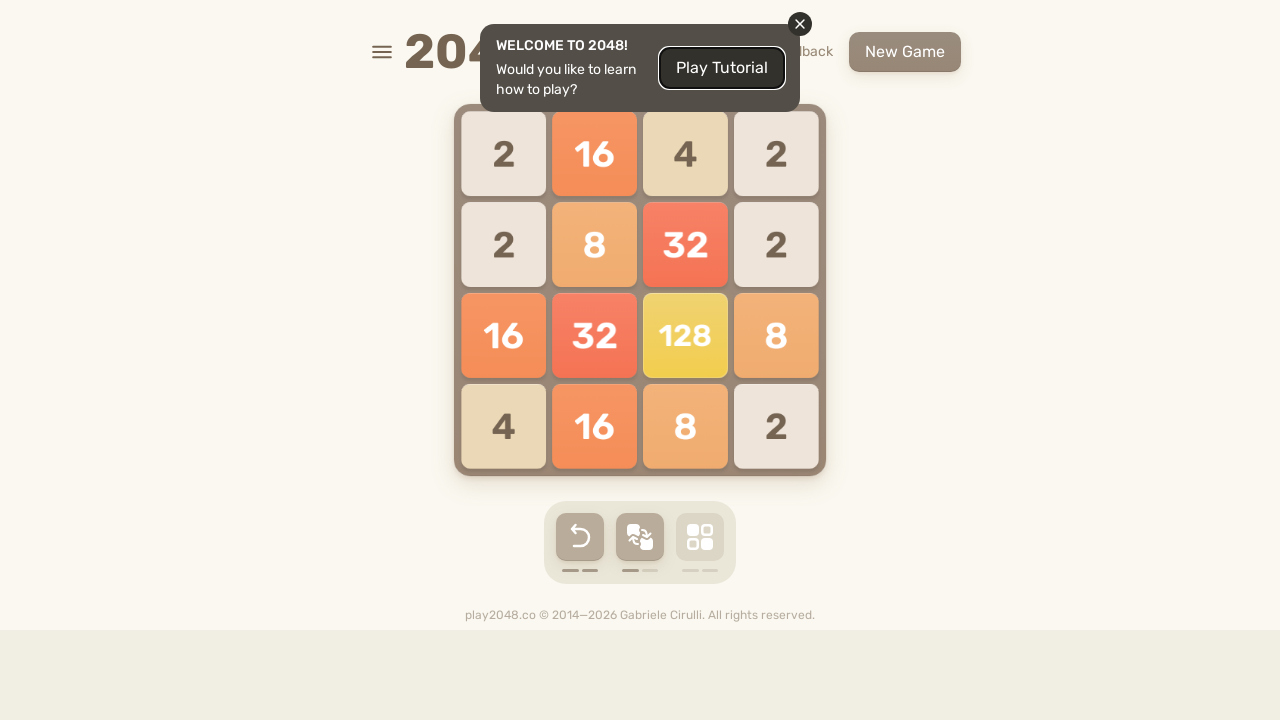

Waited 500ms after UP arrow
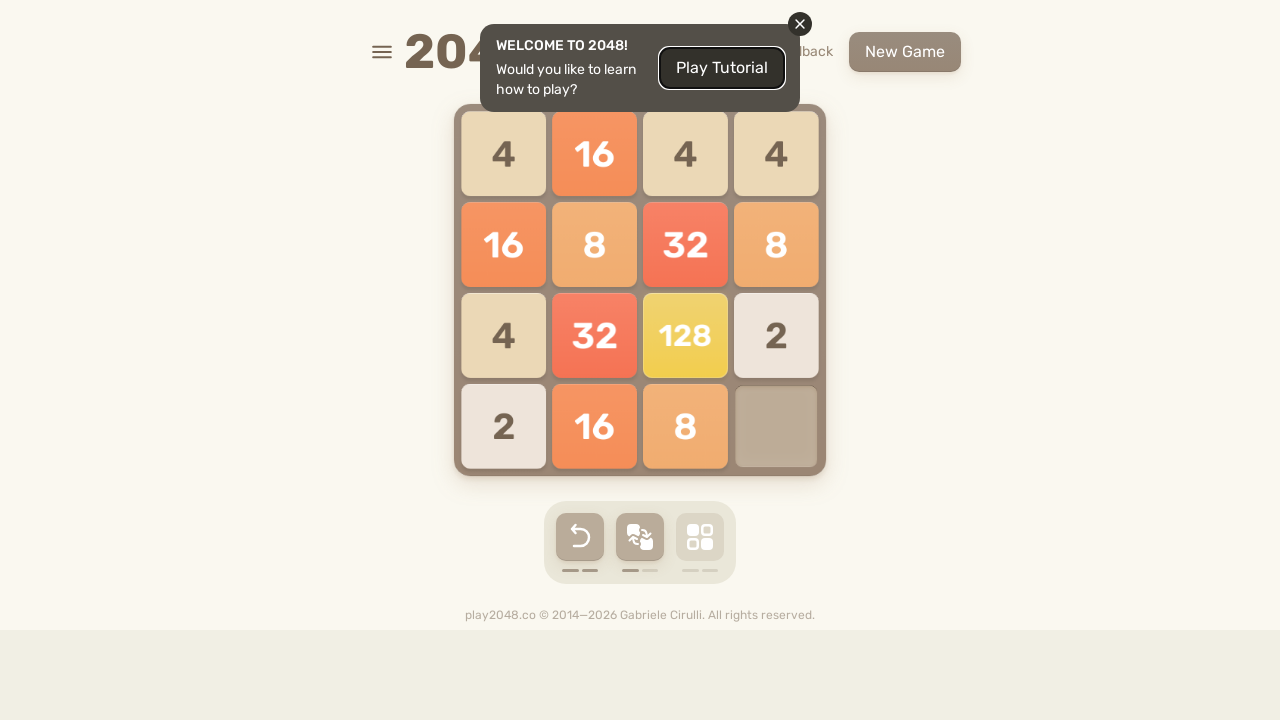

Sent DOWN arrow key (iteration 33/50)
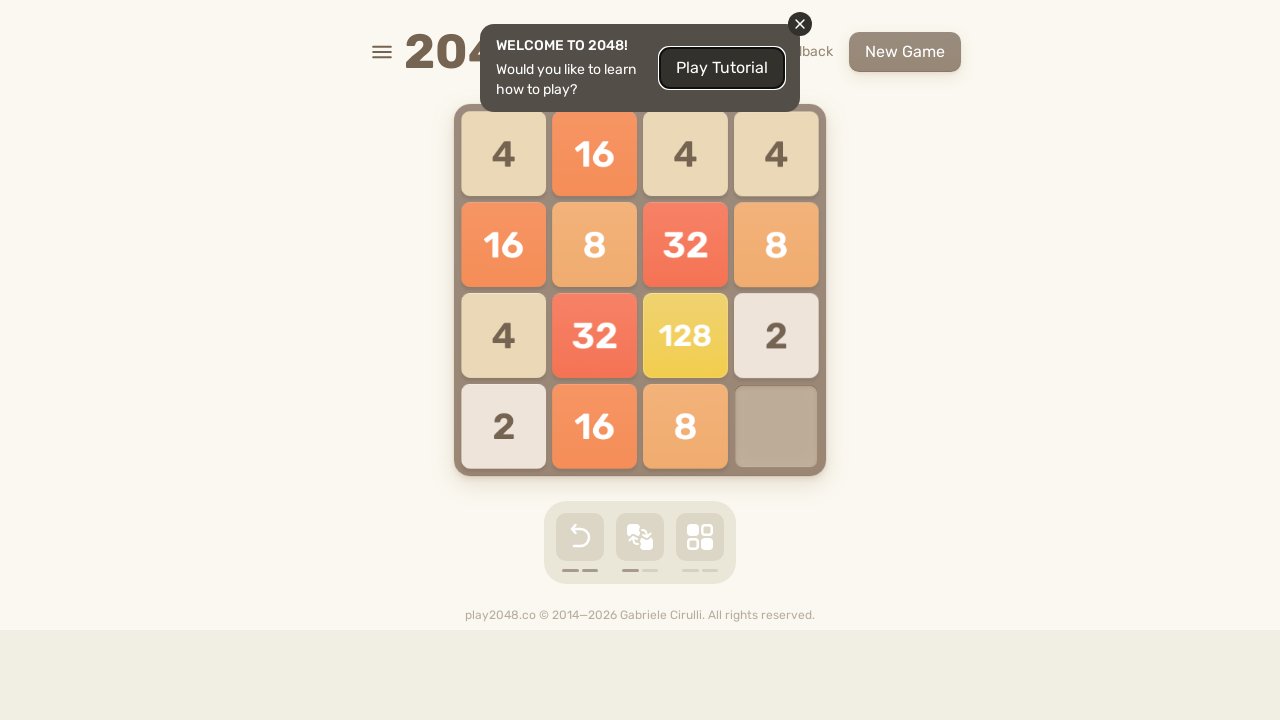

Waited 500ms after DOWN arrow
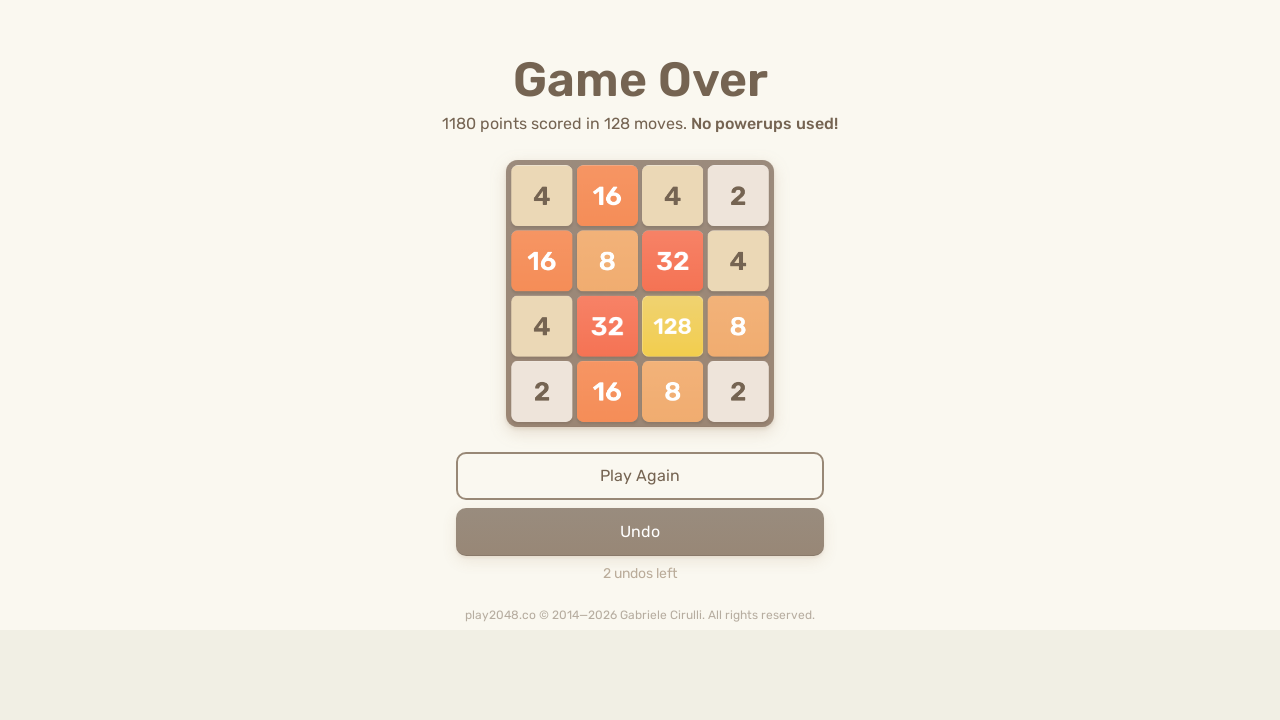

Sent LEFT arrow key (iteration 33/50)
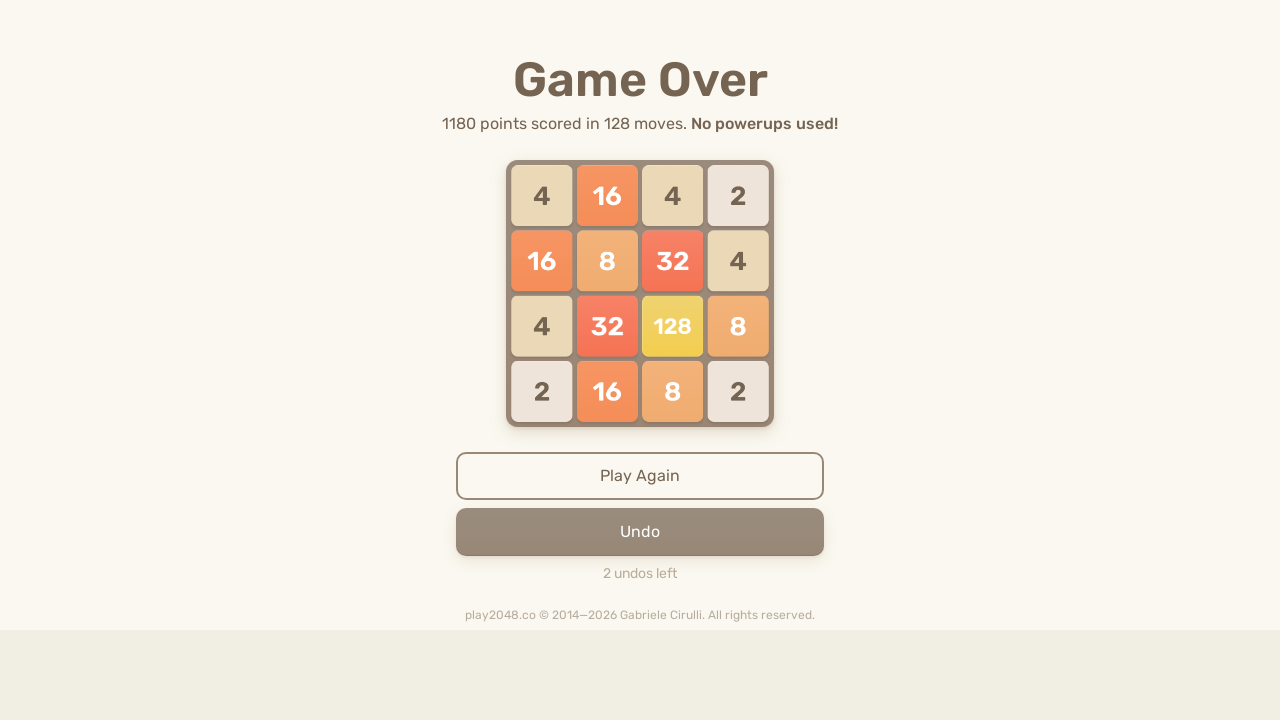

Waited 500ms after LEFT arrow
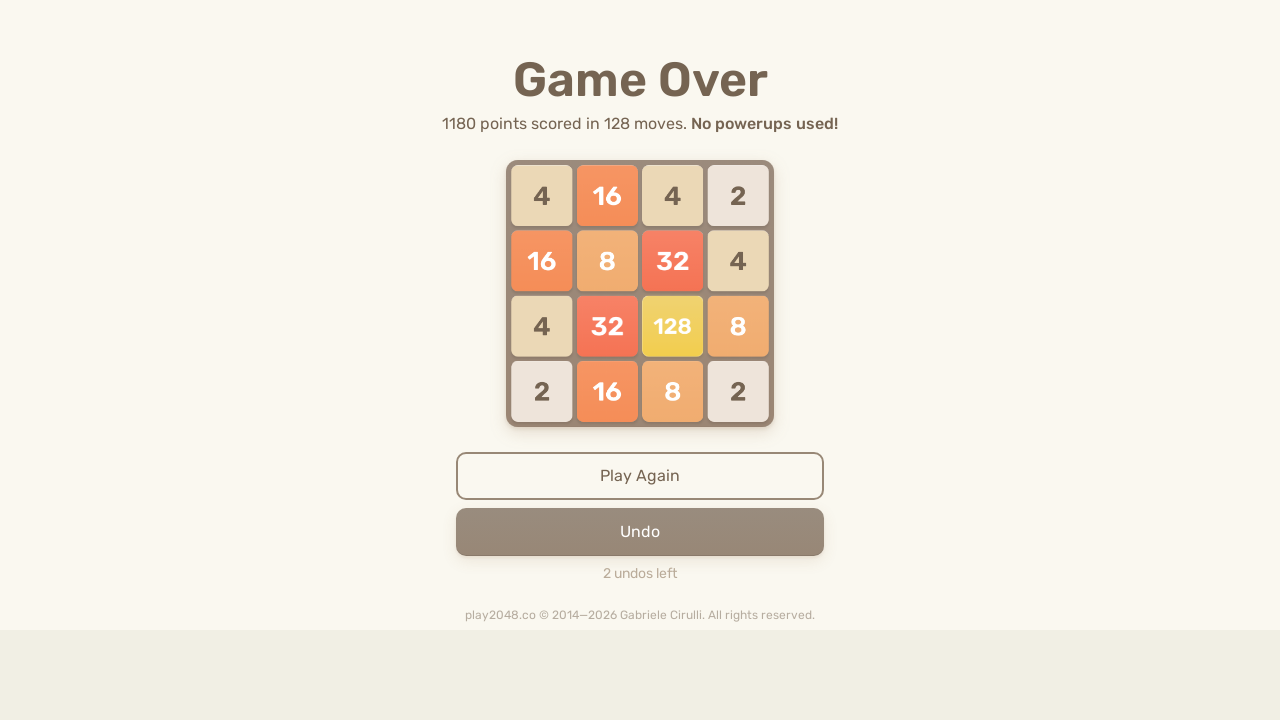

Sent RIGHT arrow key (iteration 33/50)
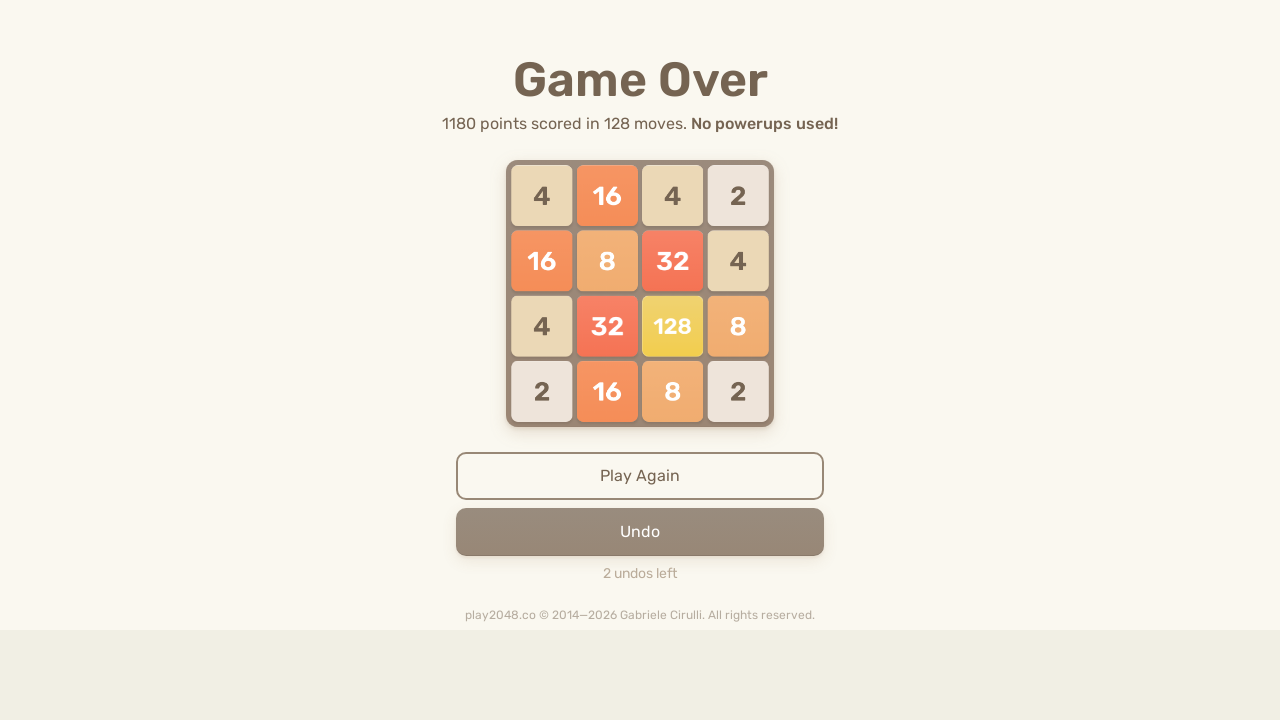

Waited 500ms after RIGHT arrow
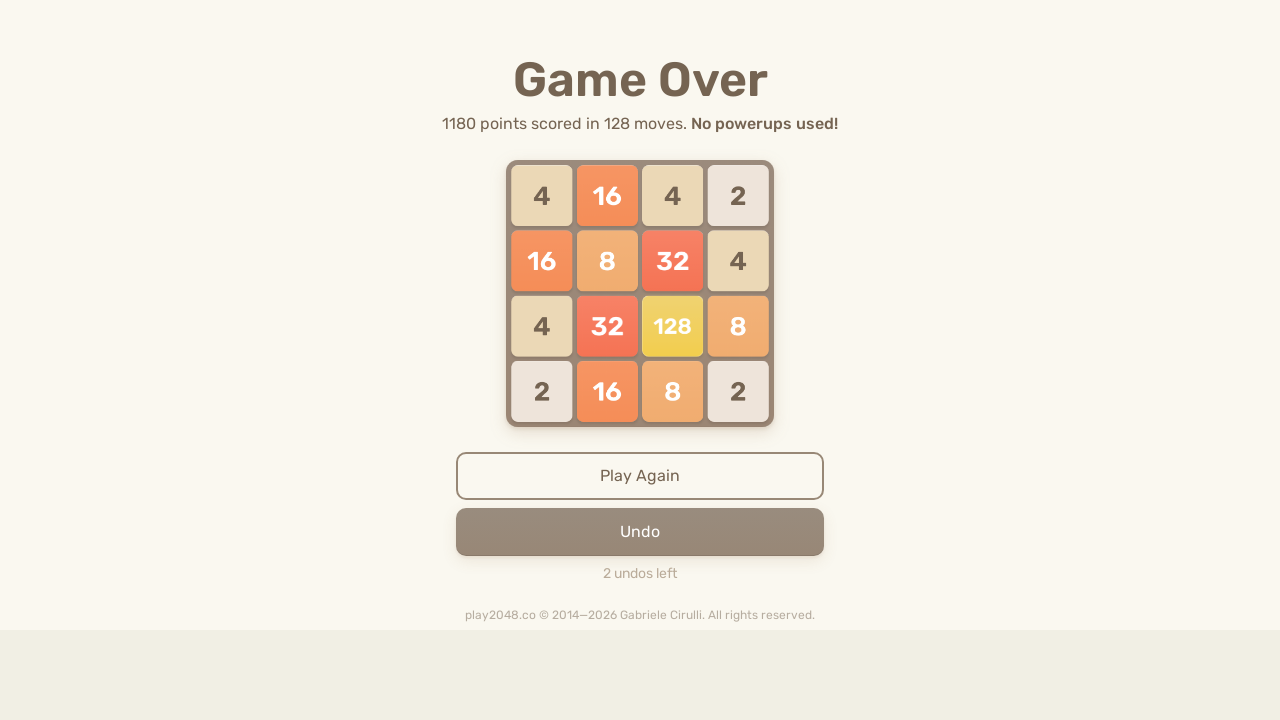

Sent UP arrow key (iteration 34/50)
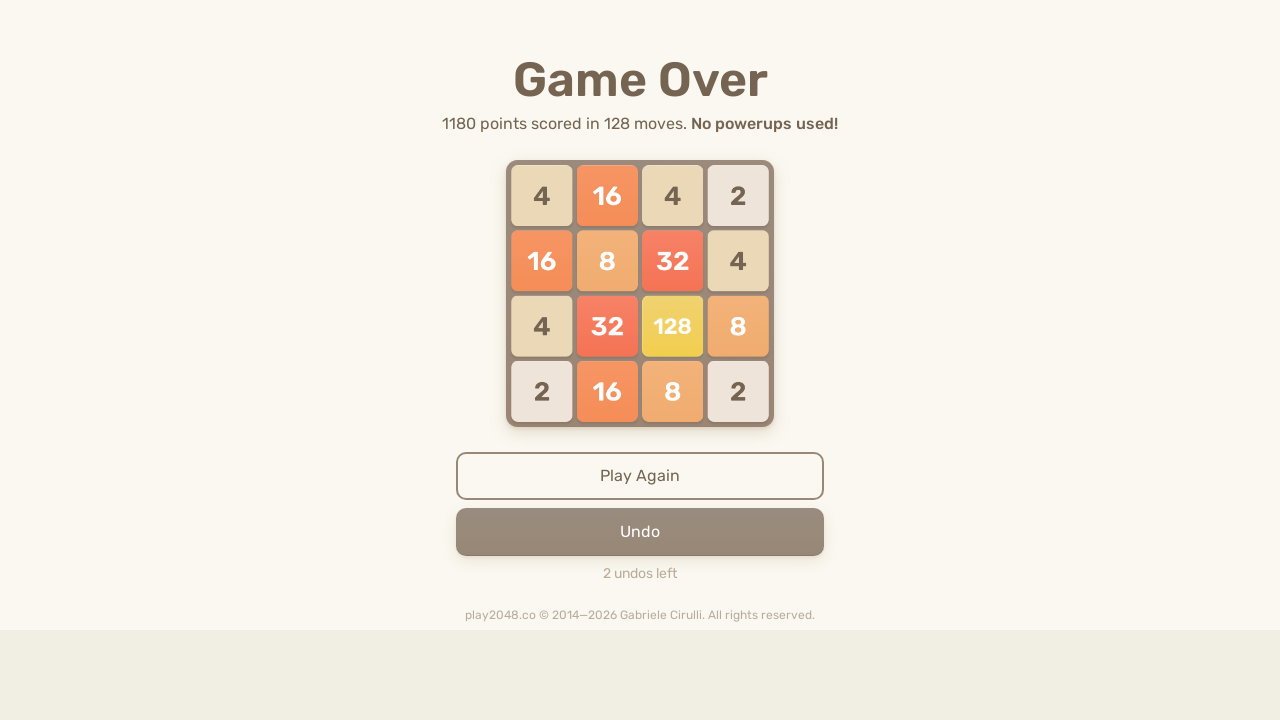

Waited 500ms after UP arrow
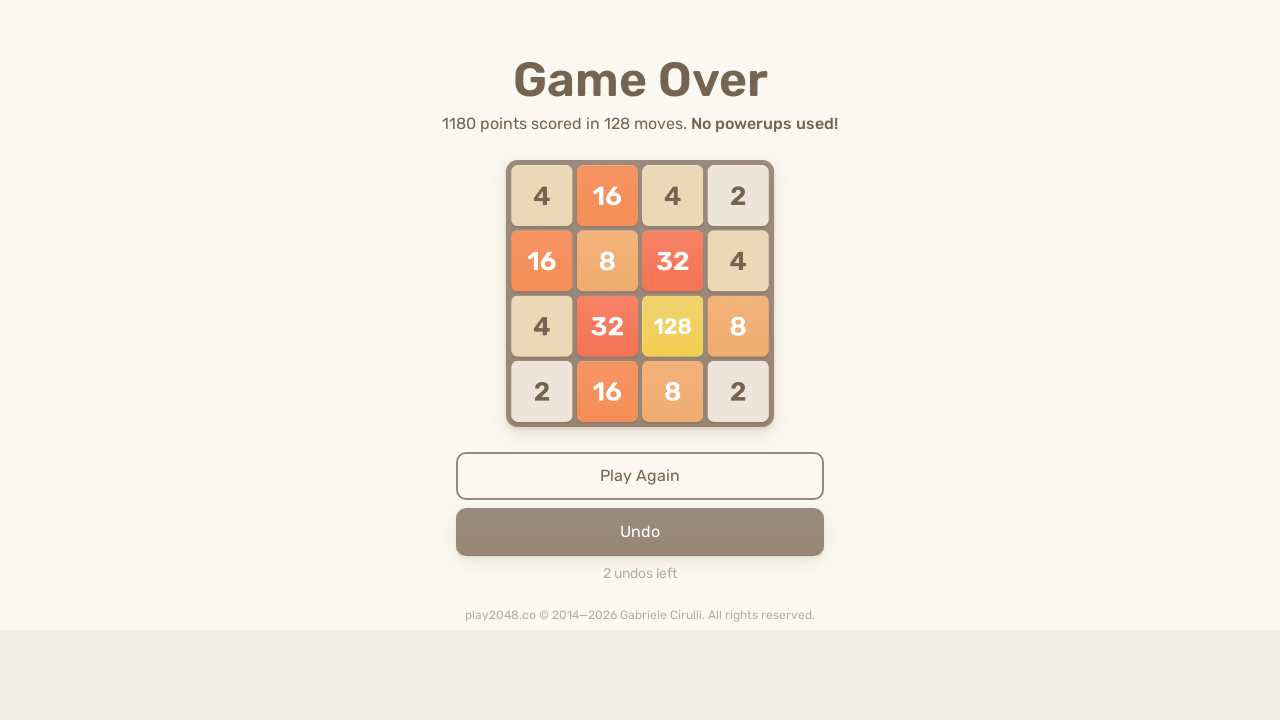

Sent DOWN arrow key (iteration 34/50)
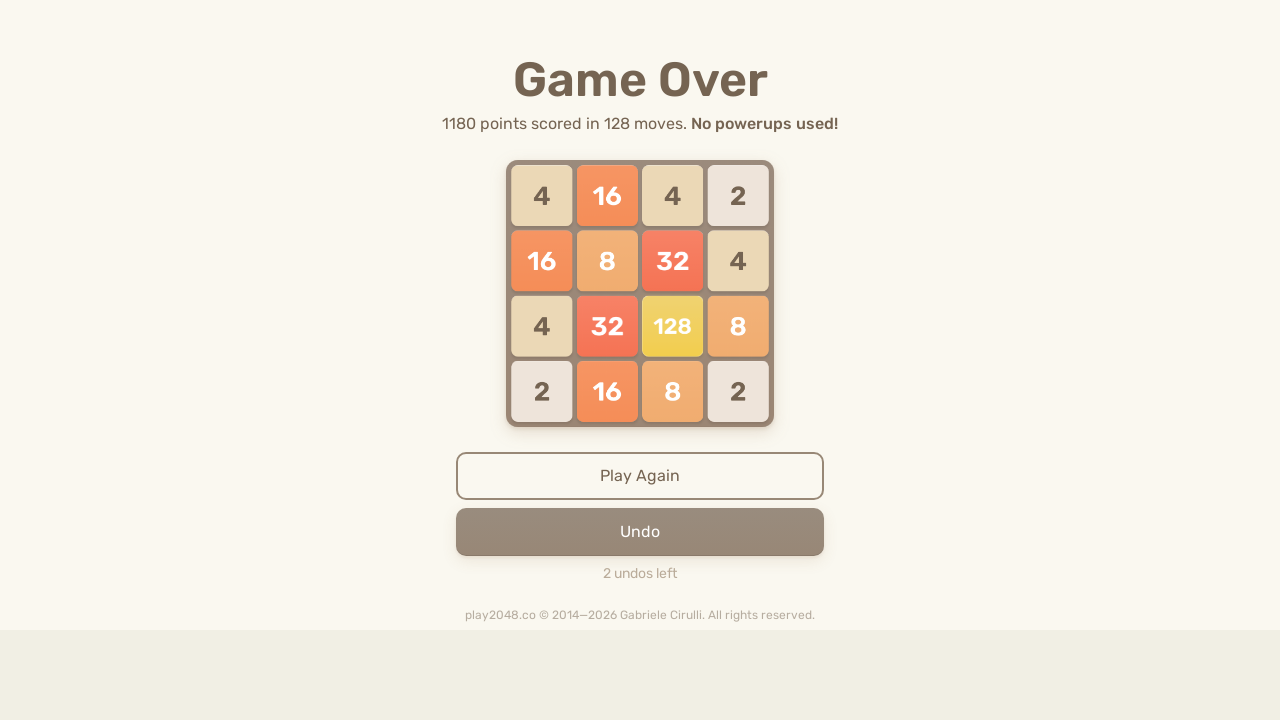

Waited 500ms after DOWN arrow
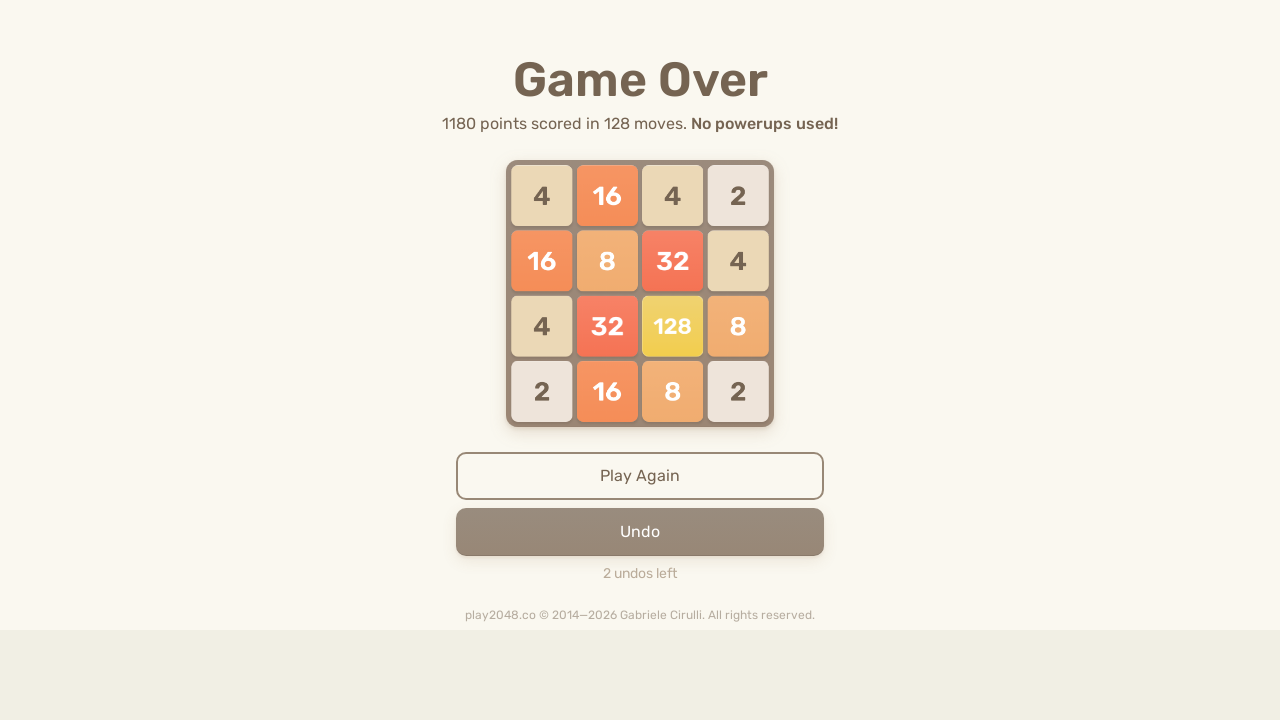

Sent LEFT arrow key (iteration 34/50)
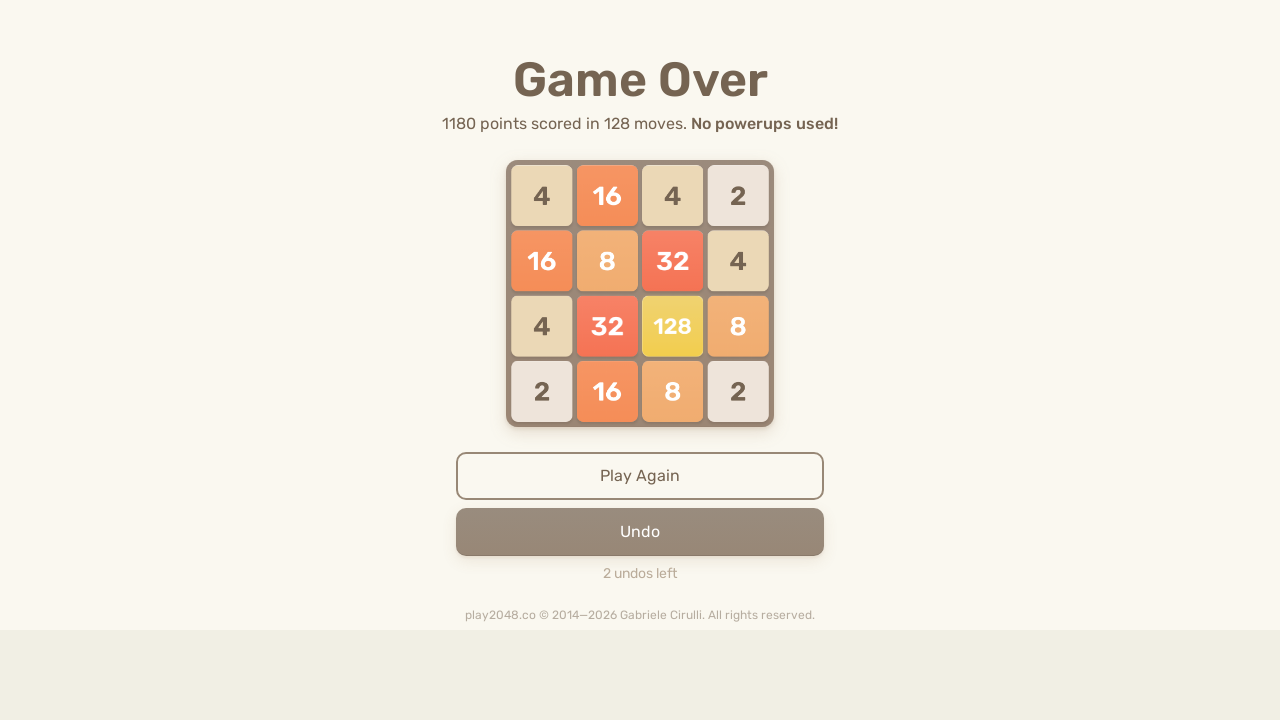

Waited 500ms after LEFT arrow
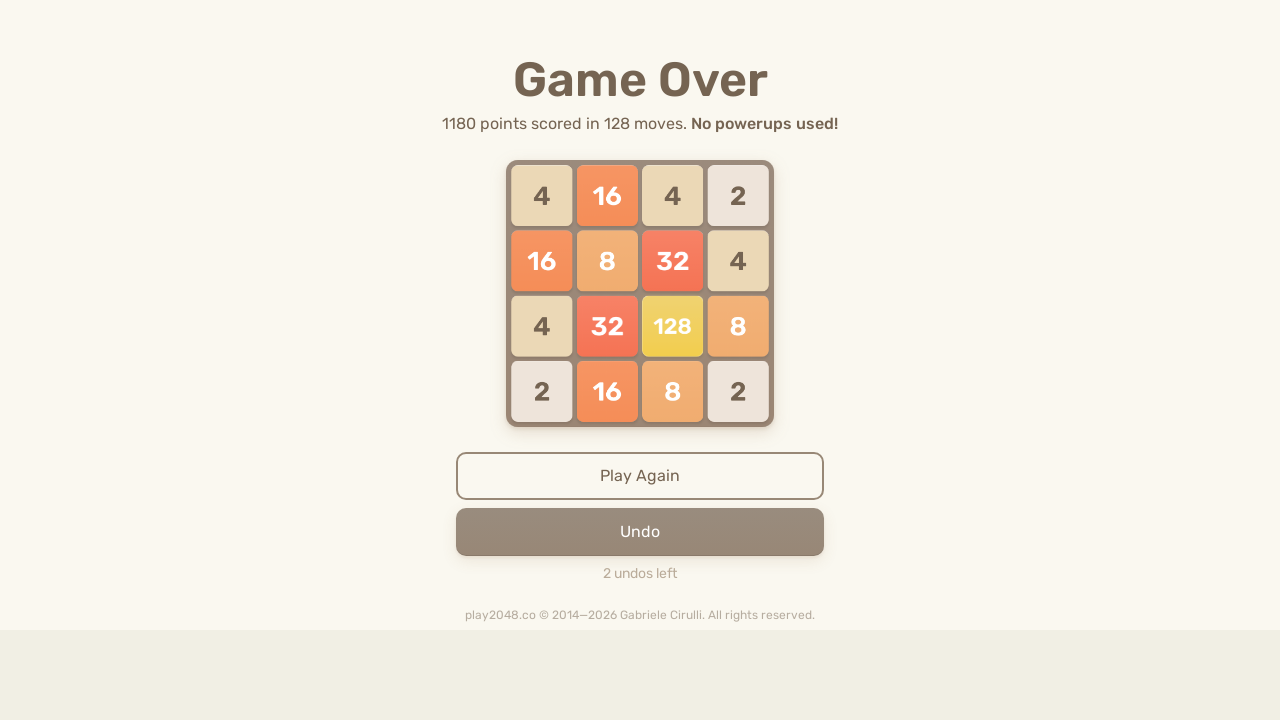

Sent RIGHT arrow key (iteration 34/50)
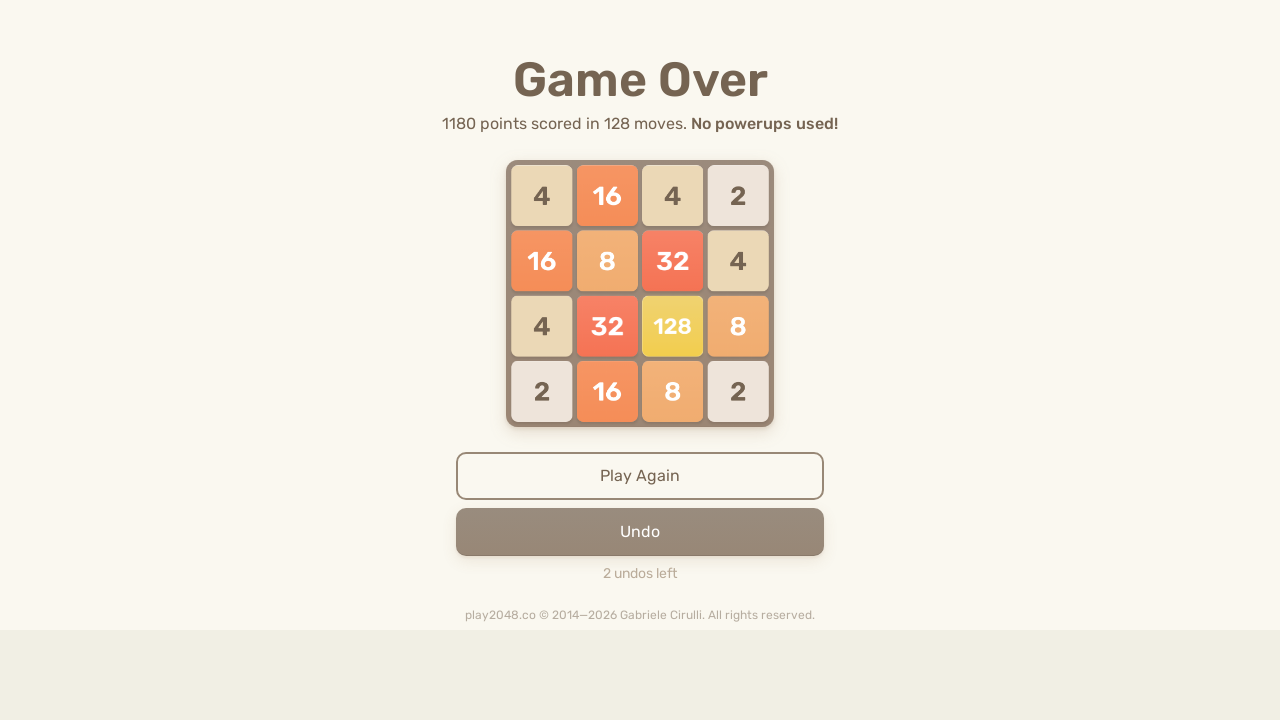

Waited 500ms after RIGHT arrow
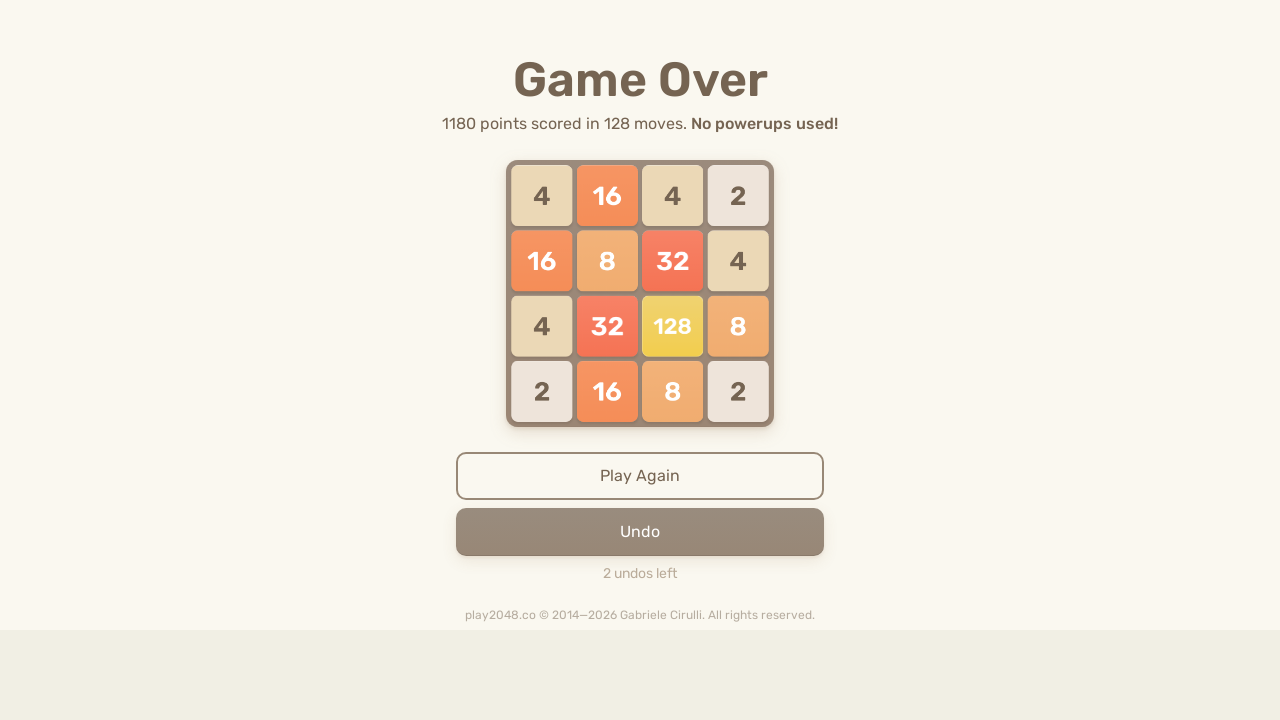

Sent UP arrow key (iteration 35/50)
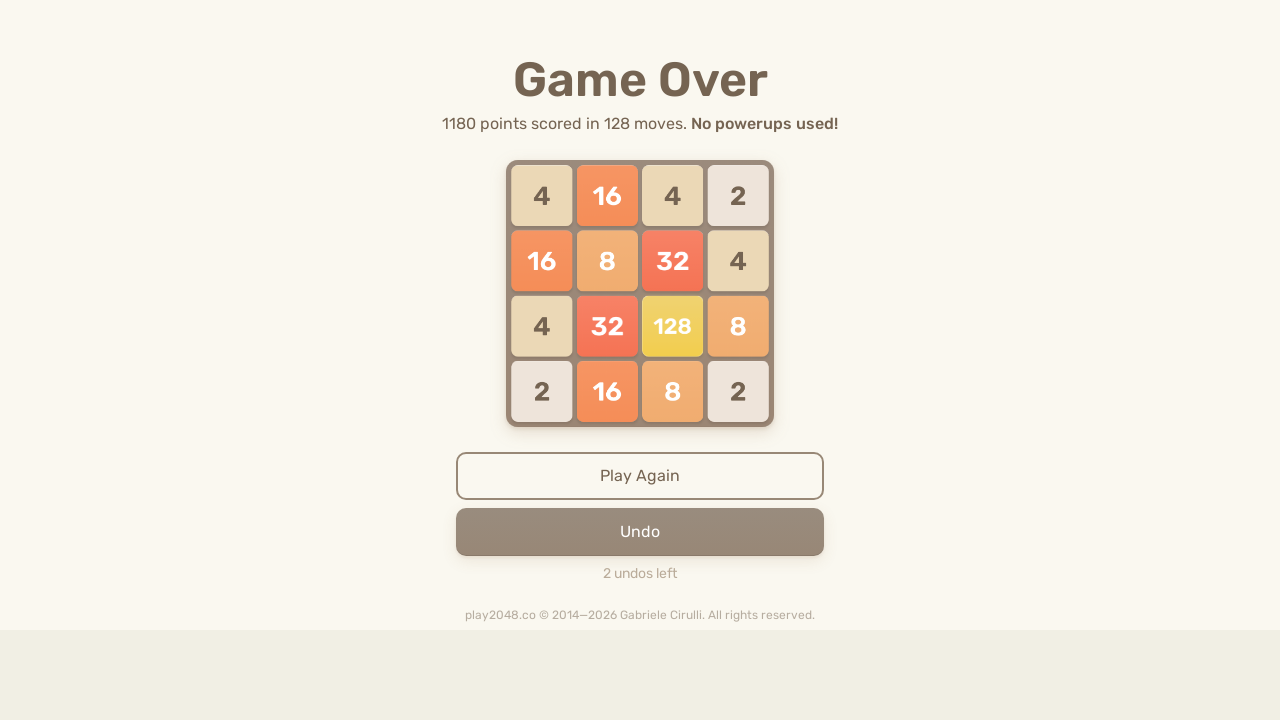

Waited 500ms after UP arrow
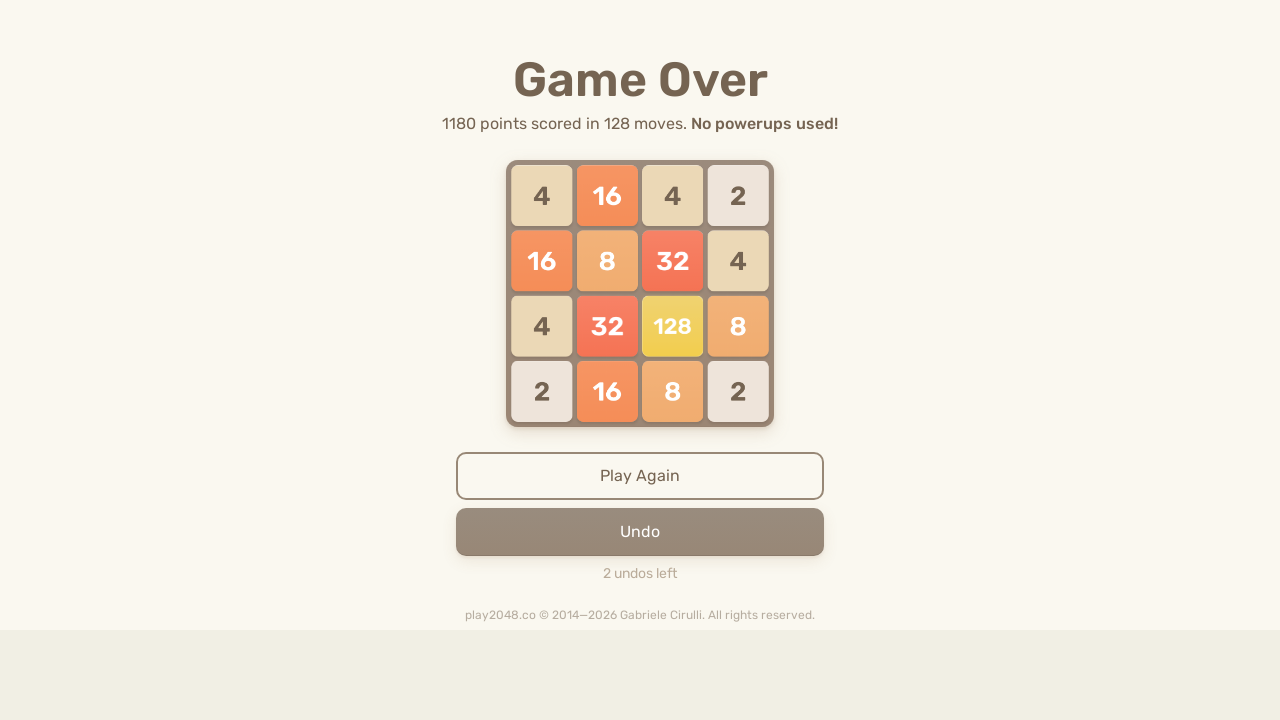

Sent DOWN arrow key (iteration 35/50)
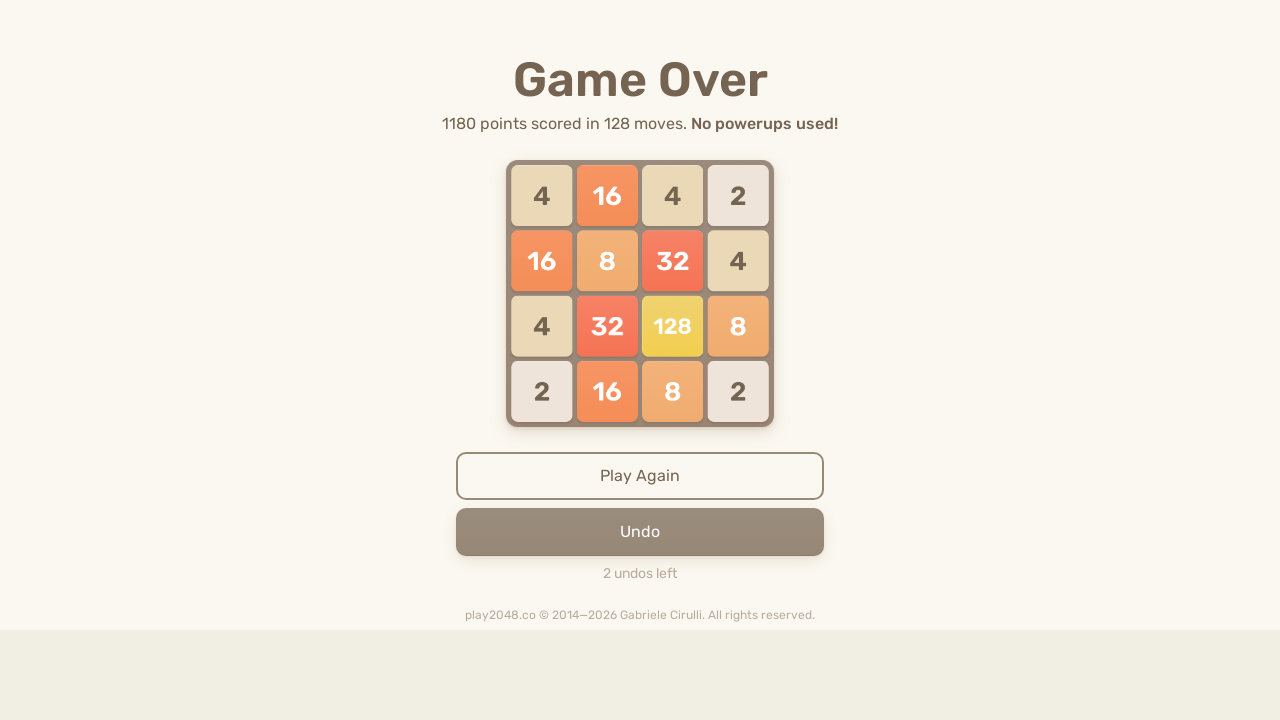

Waited 500ms after DOWN arrow
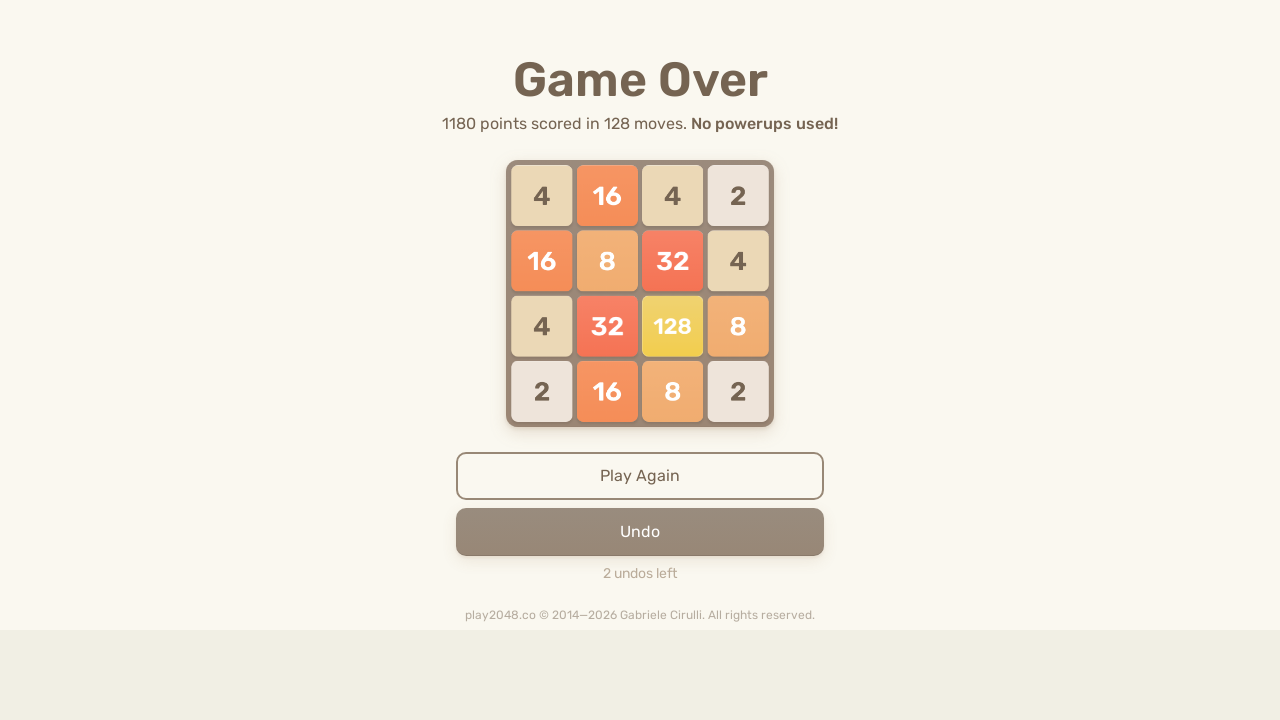

Sent LEFT arrow key (iteration 35/50)
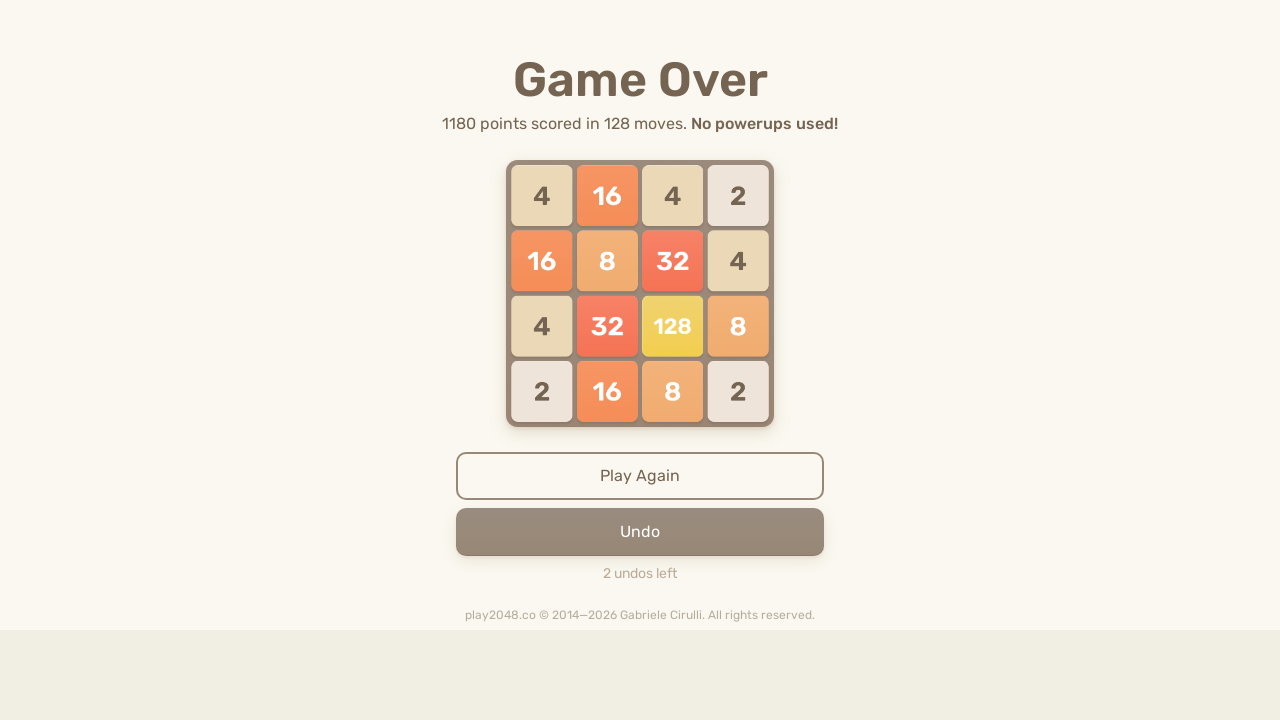

Waited 500ms after LEFT arrow
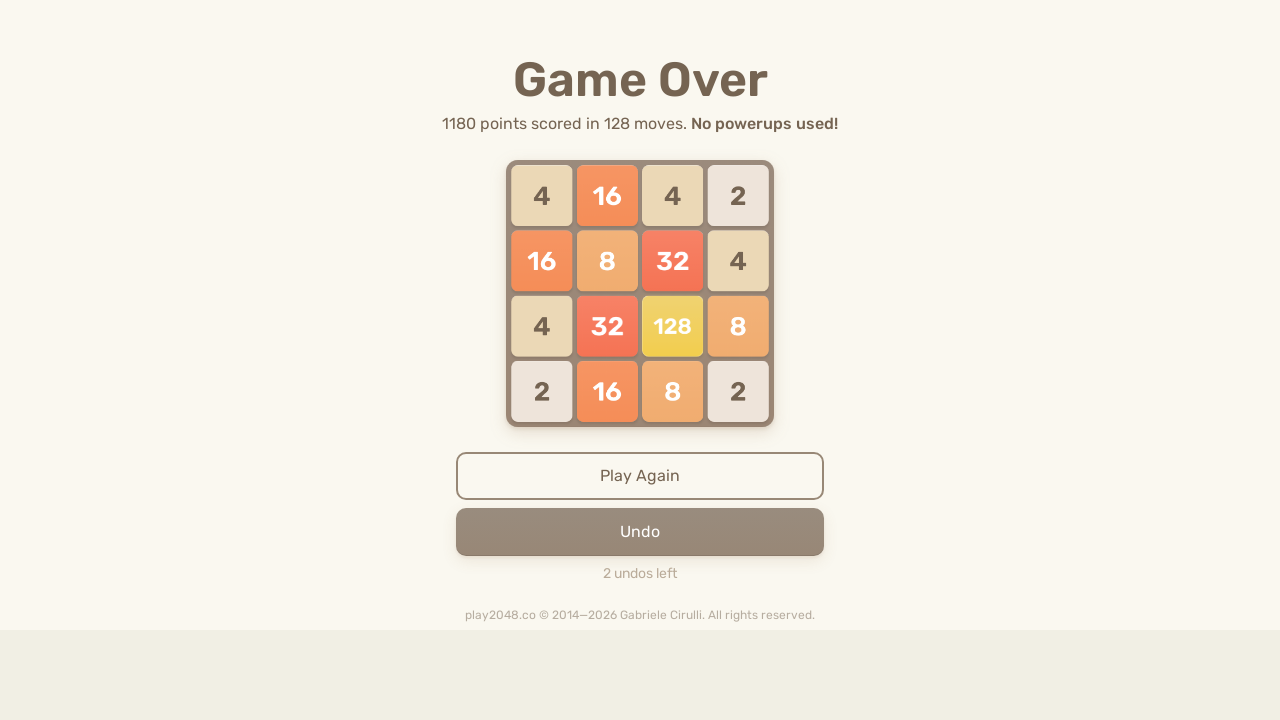

Sent RIGHT arrow key (iteration 35/50)
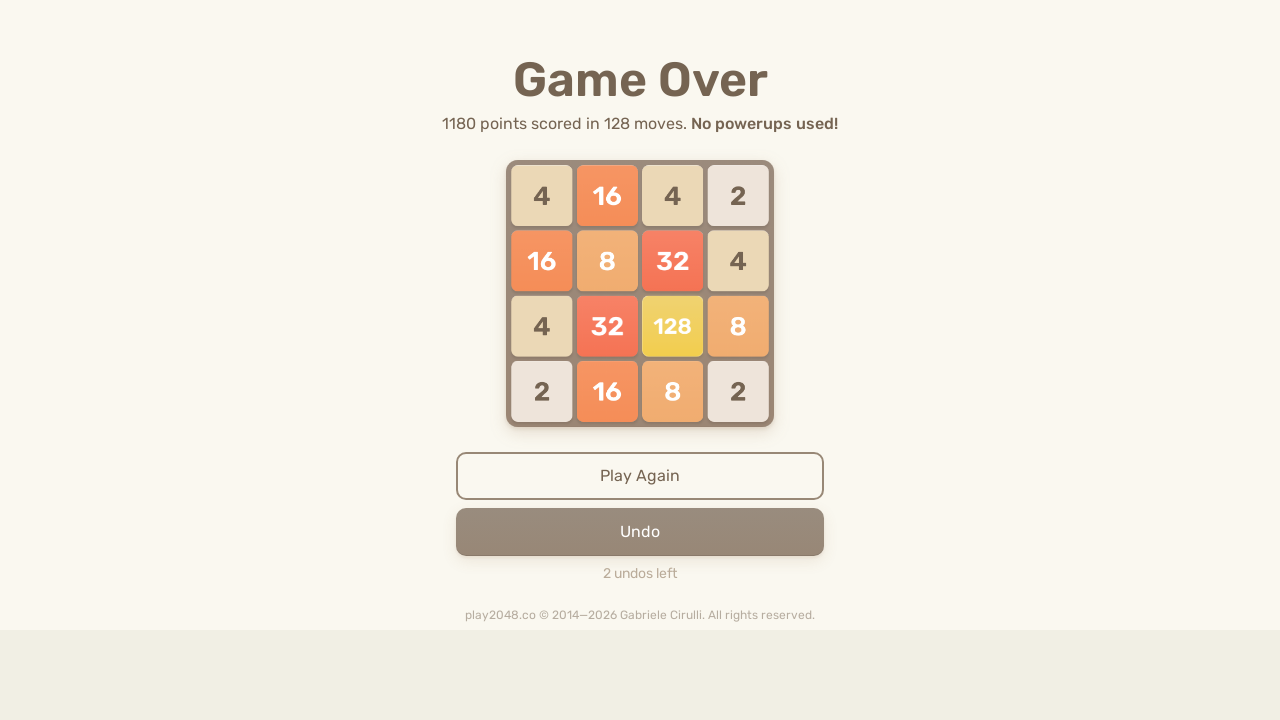

Waited 500ms after RIGHT arrow
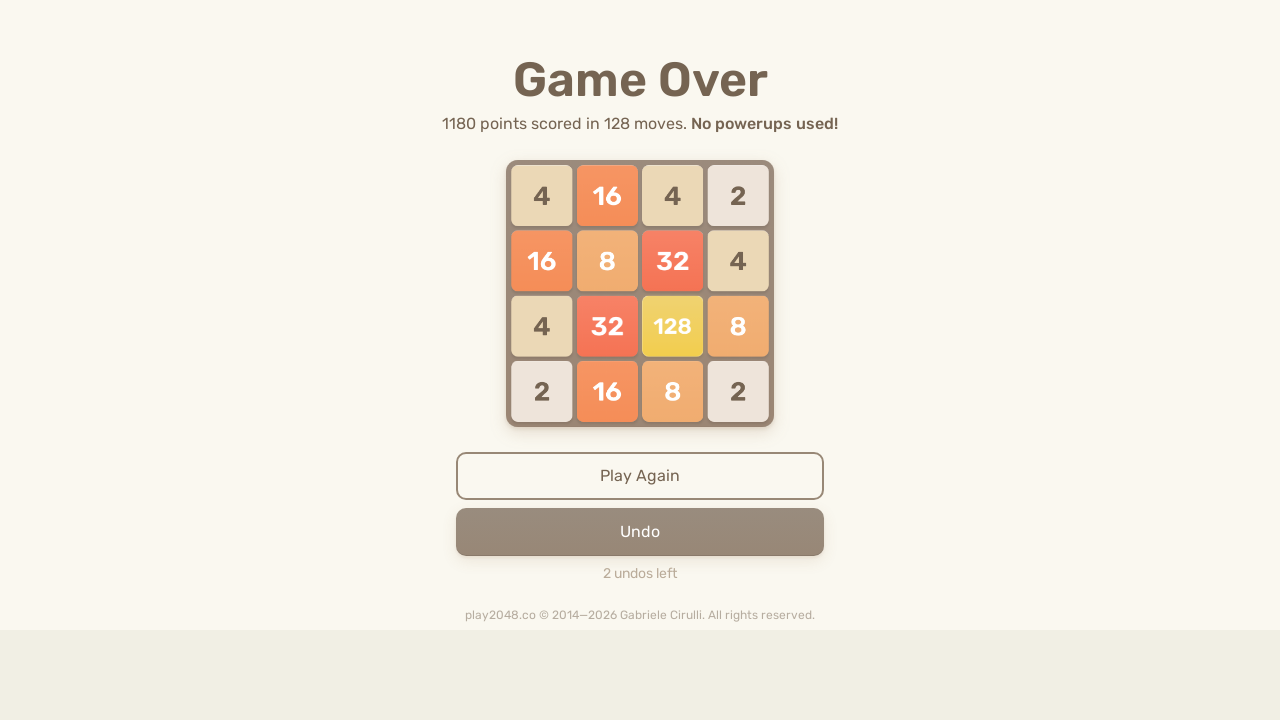

Sent UP arrow key (iteration 36/50)
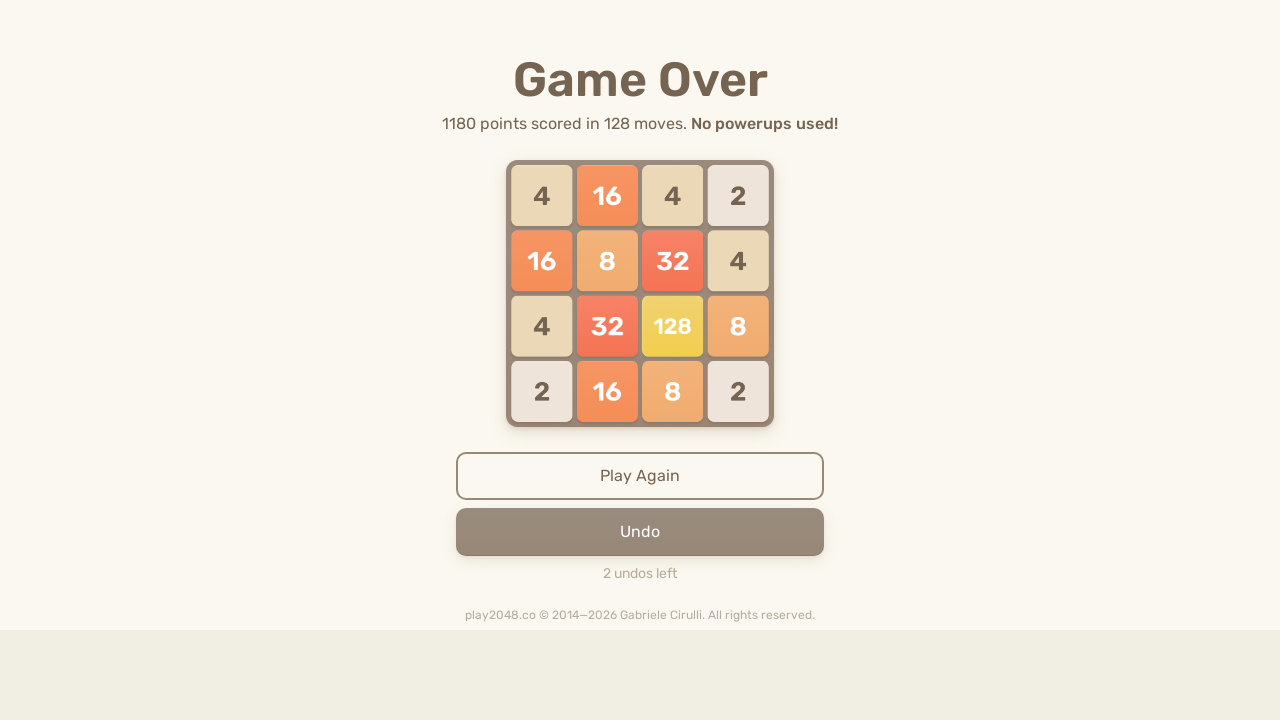

Waited 500ms after UP arrow
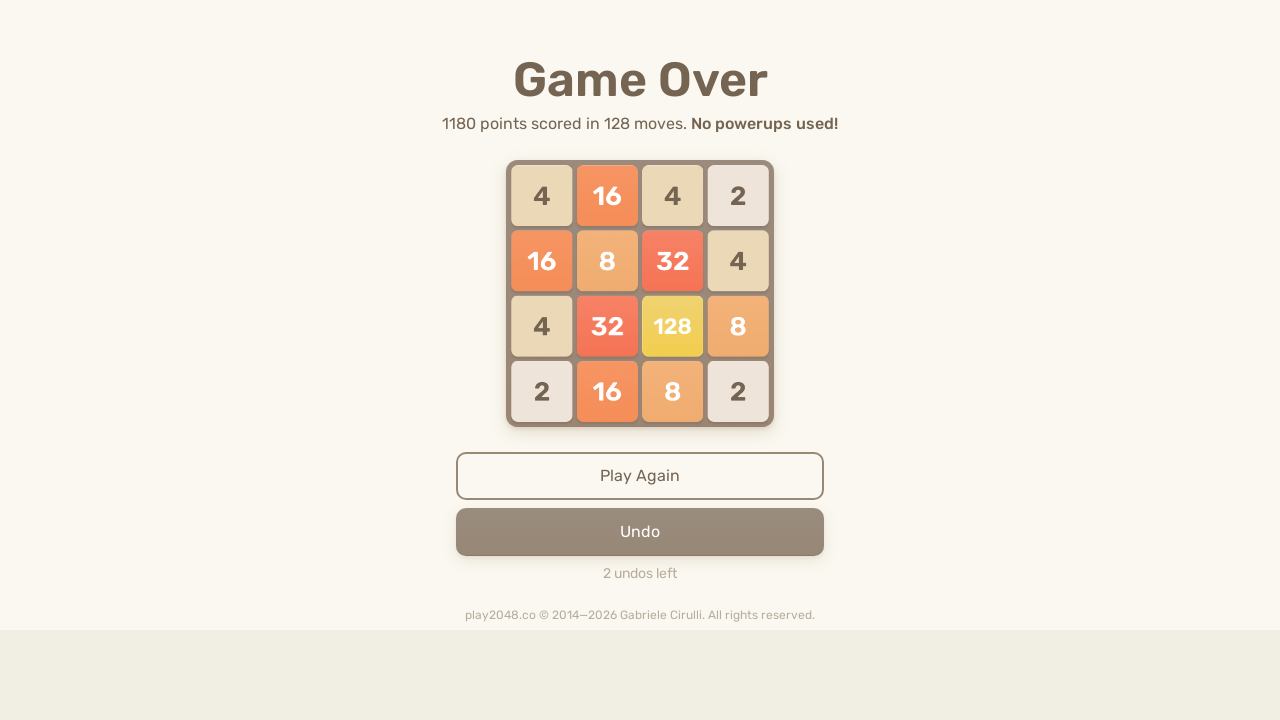

Sent DOWN arrow key (iteration 36/50)
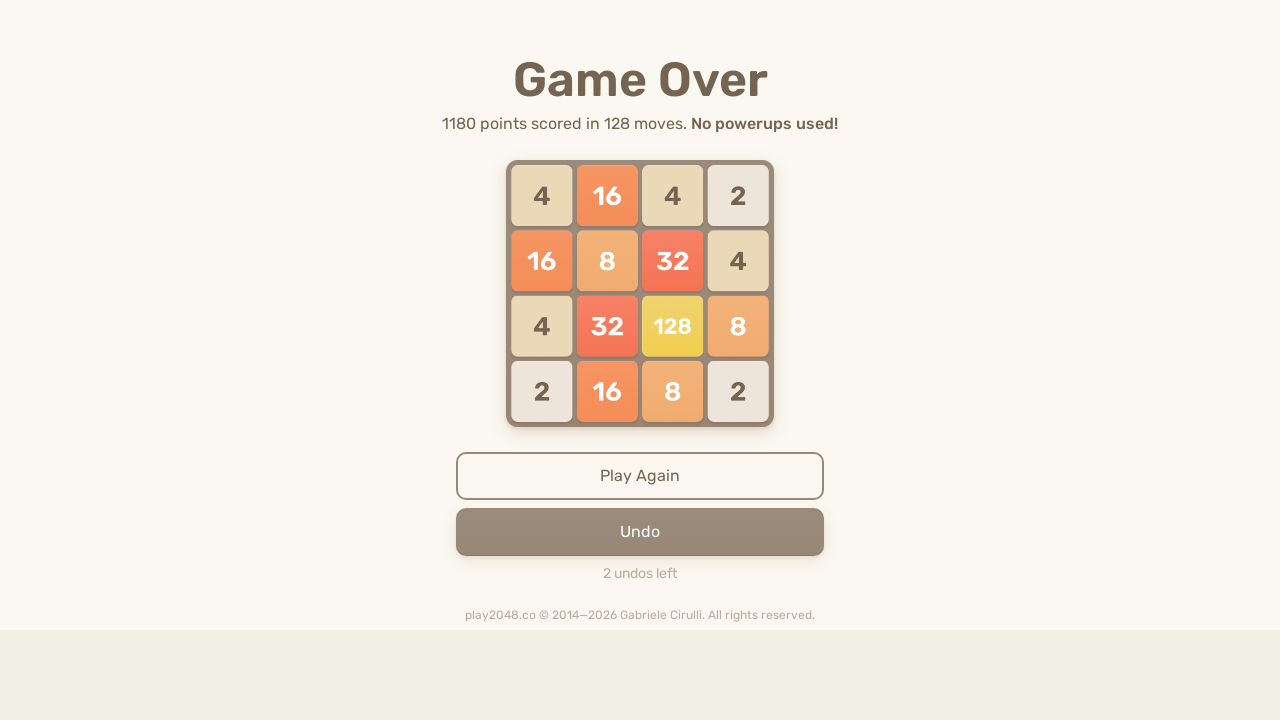

Waited 500ms after DOWN arrow
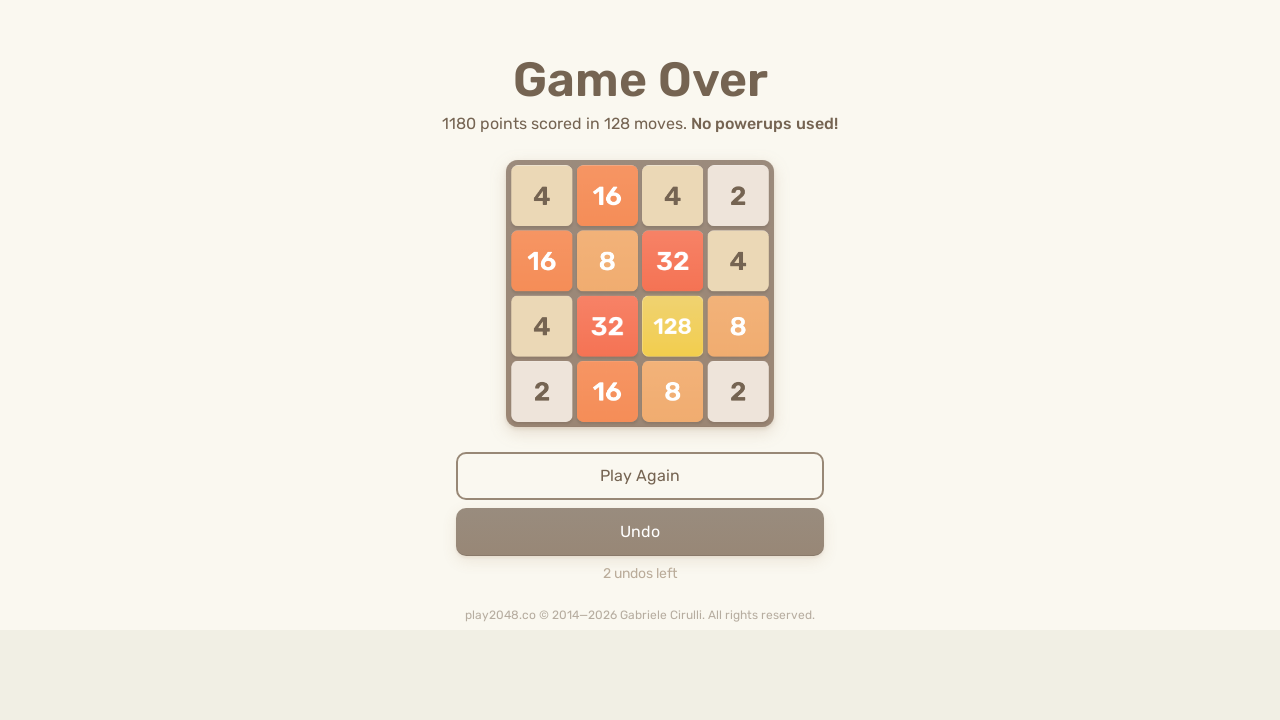

Sent LEFT arrow key (iteration 36/50)
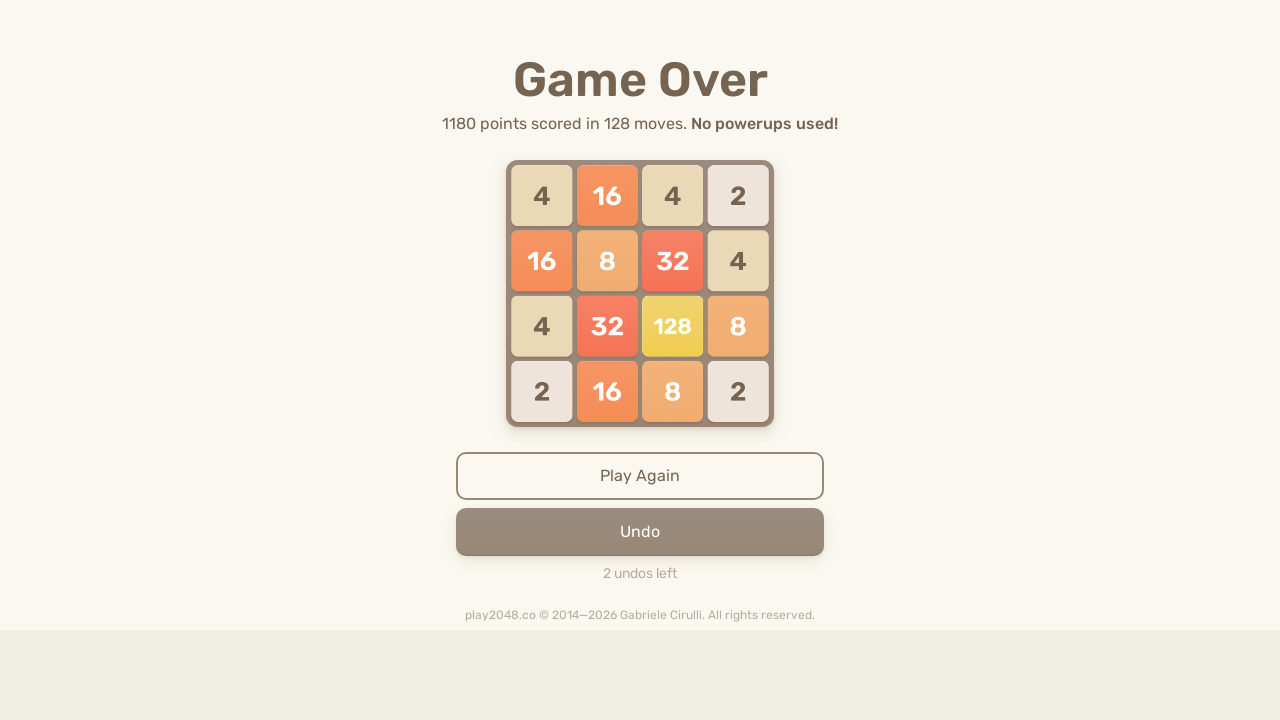

Waited 500ms after LEFT arrow
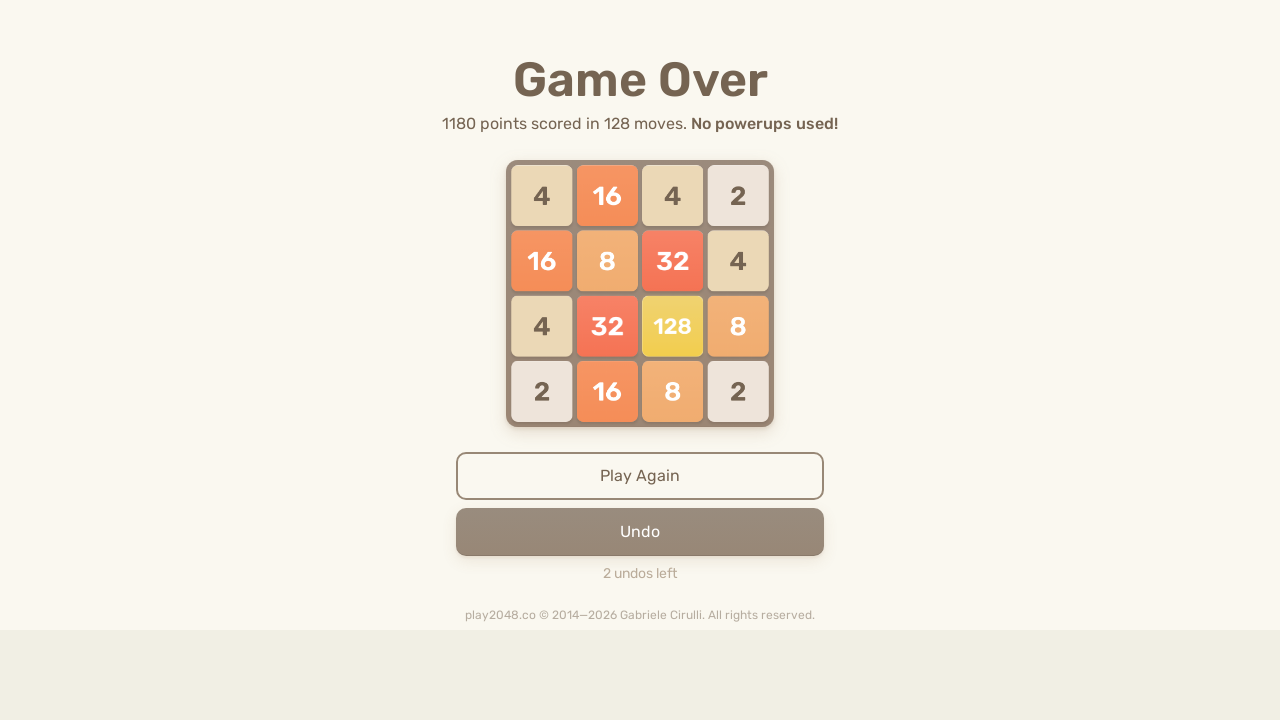

Sent RIGHT arrow key (iteration 36/50)
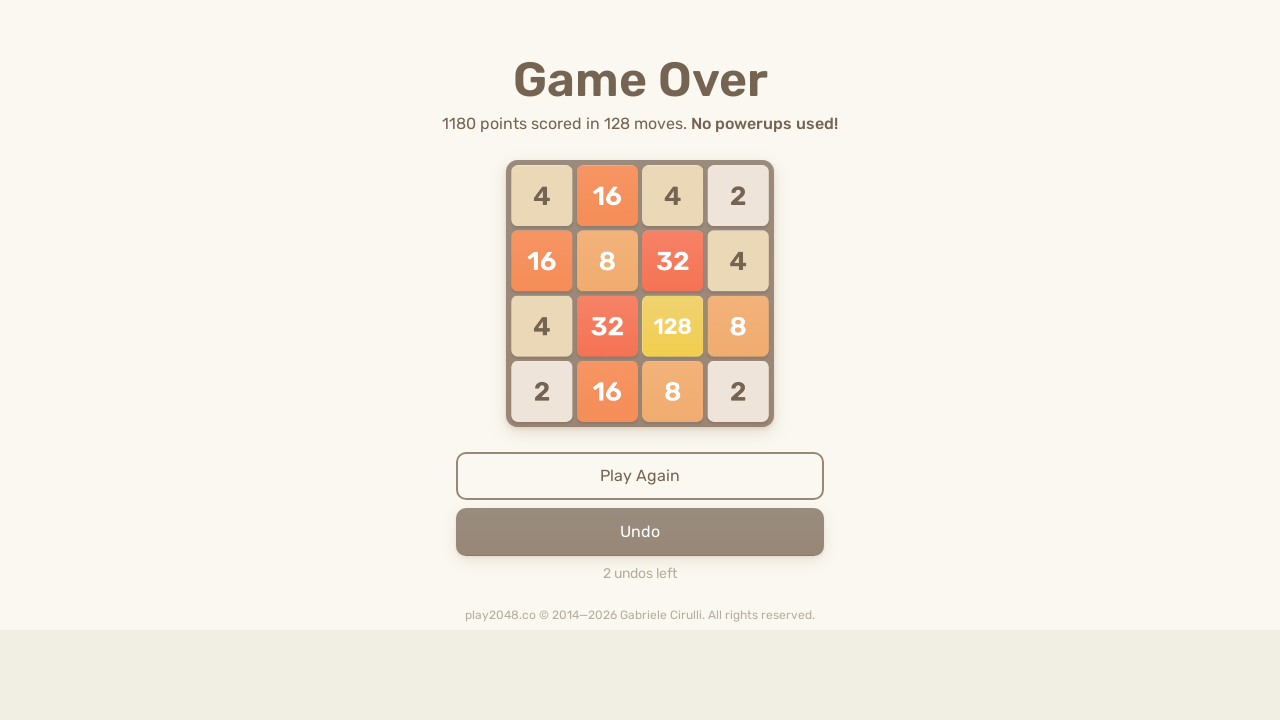

Waited 500ms after RIGHT arrow
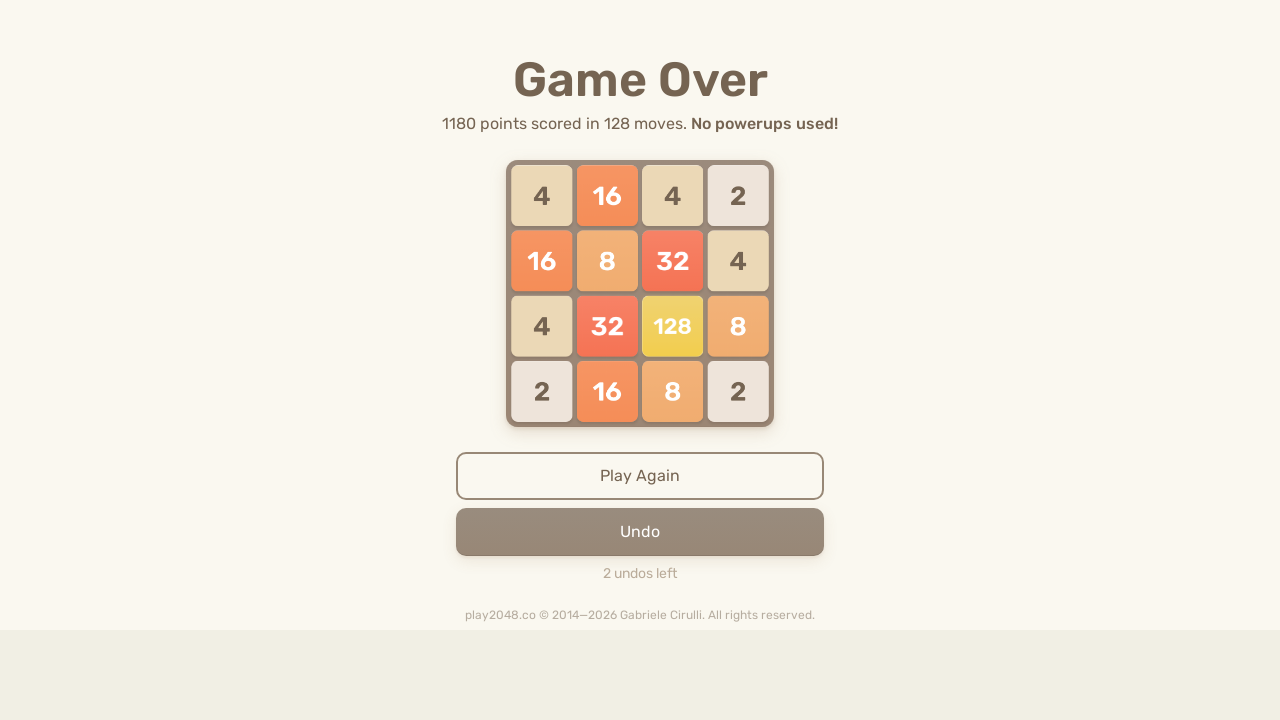

Sent UP arrow key (iteration 37/50)
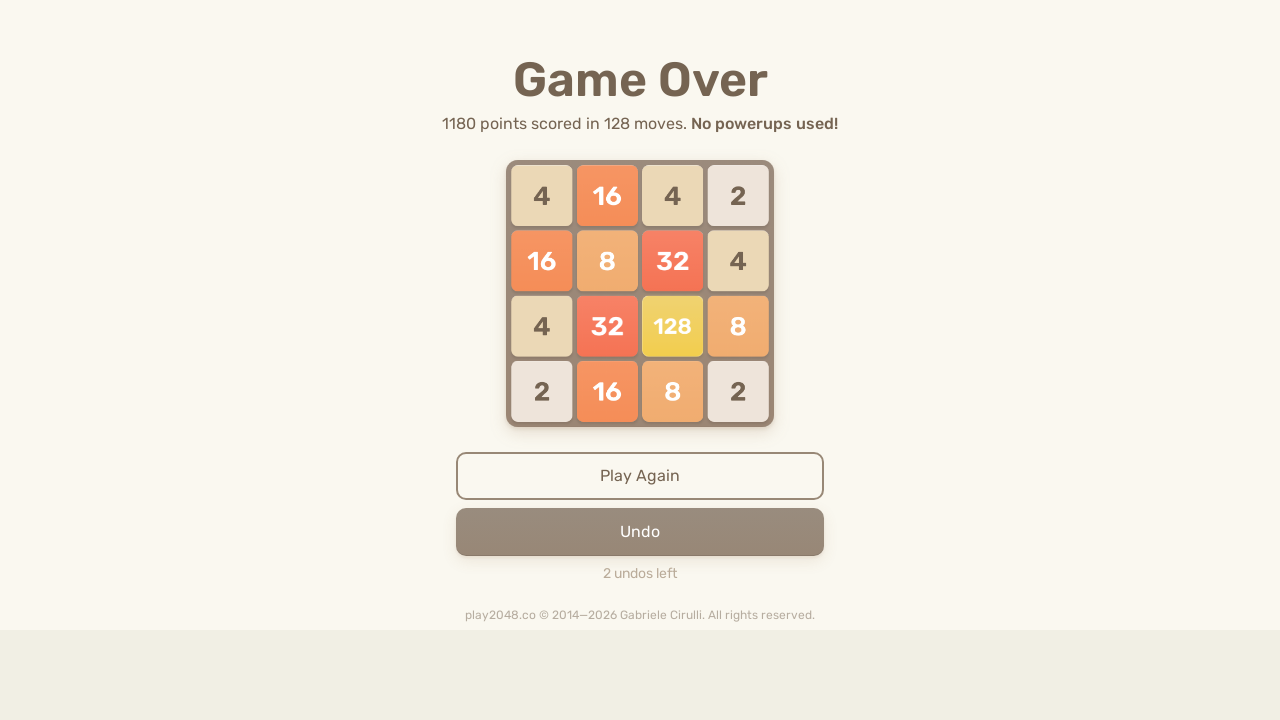

Waited 500ms after UP arrow
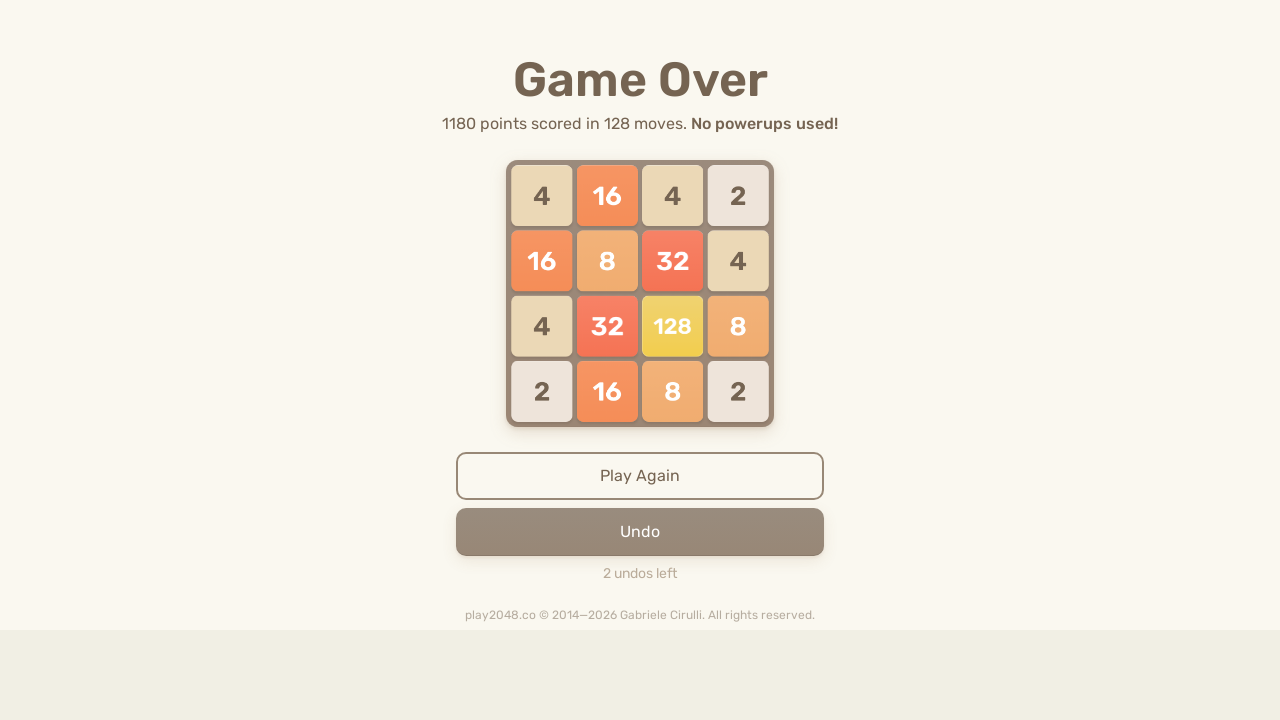

Sent DOWN arrow key (iteration 37/50)
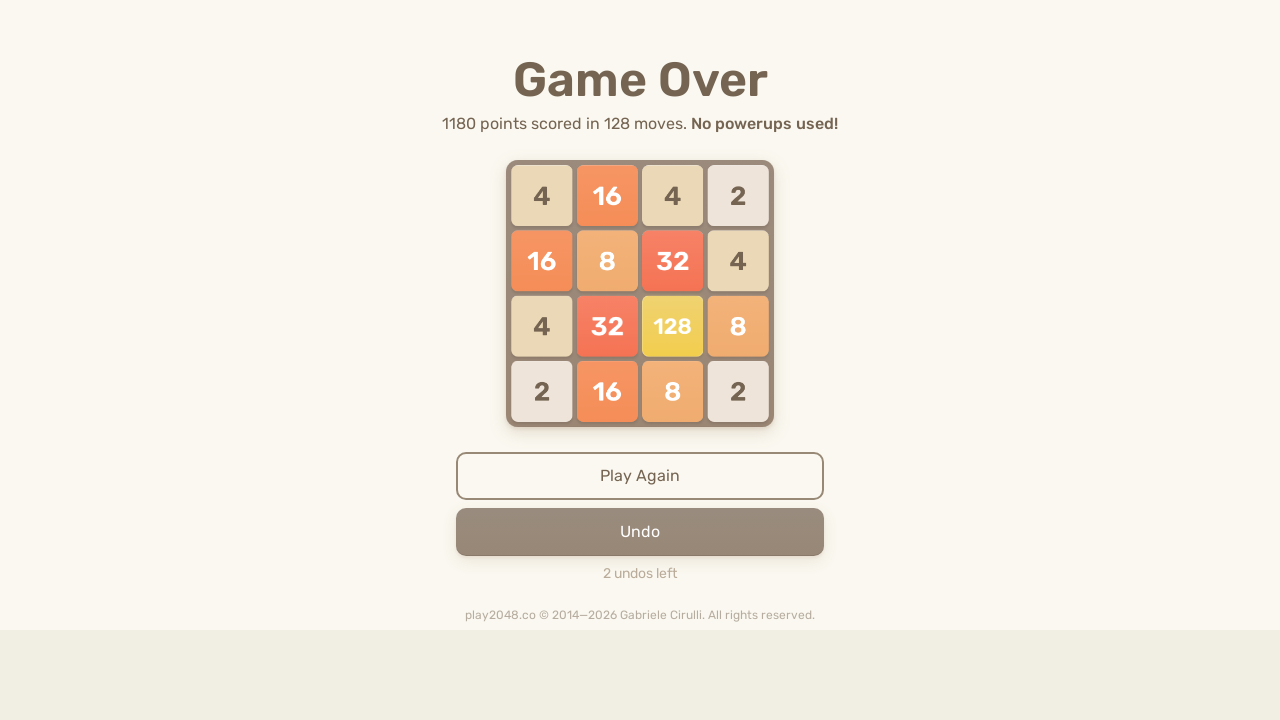

Waited 500ms after DOWN arrow
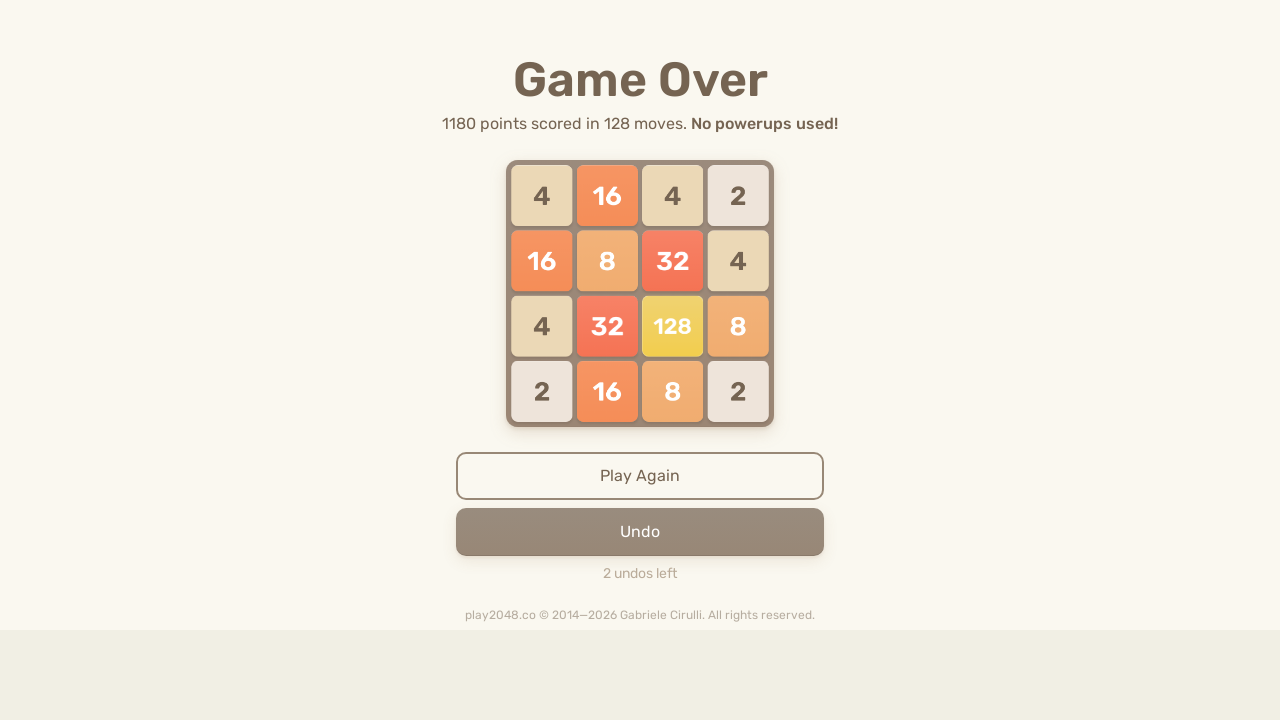

Sent LEFT arrow key (iteration 37/50)
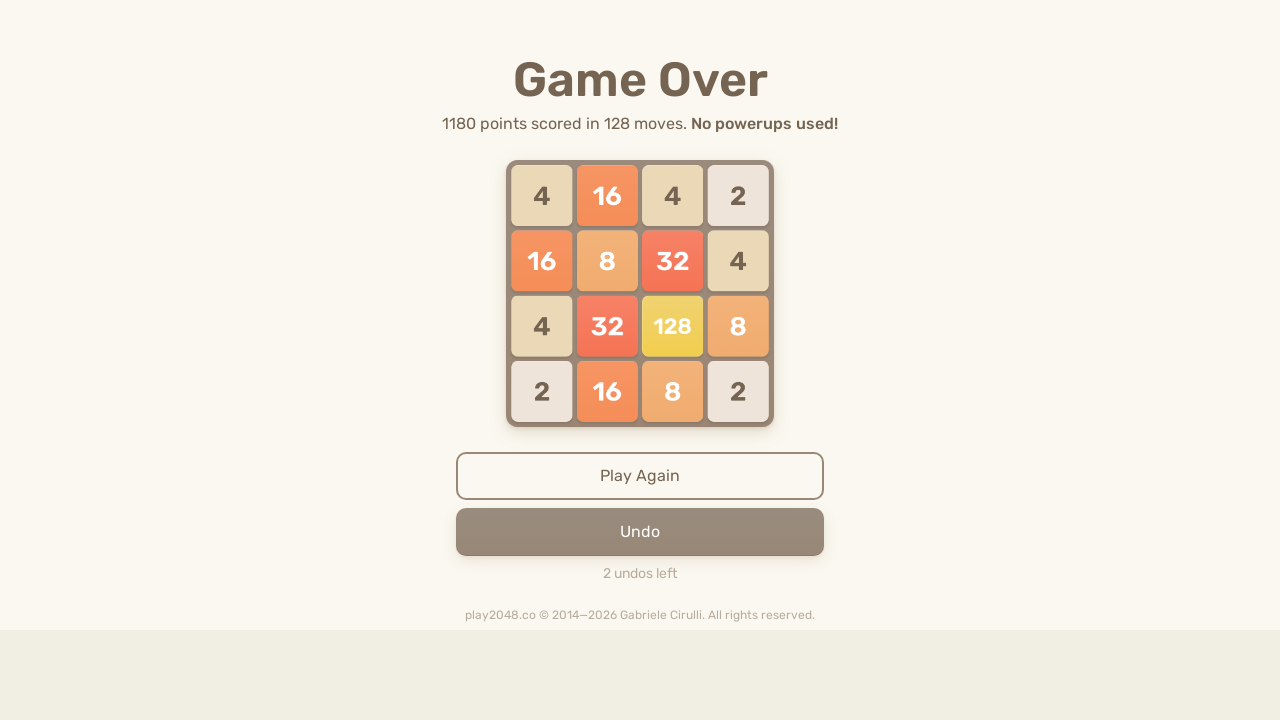

Waited 500ms after LEFT arrow
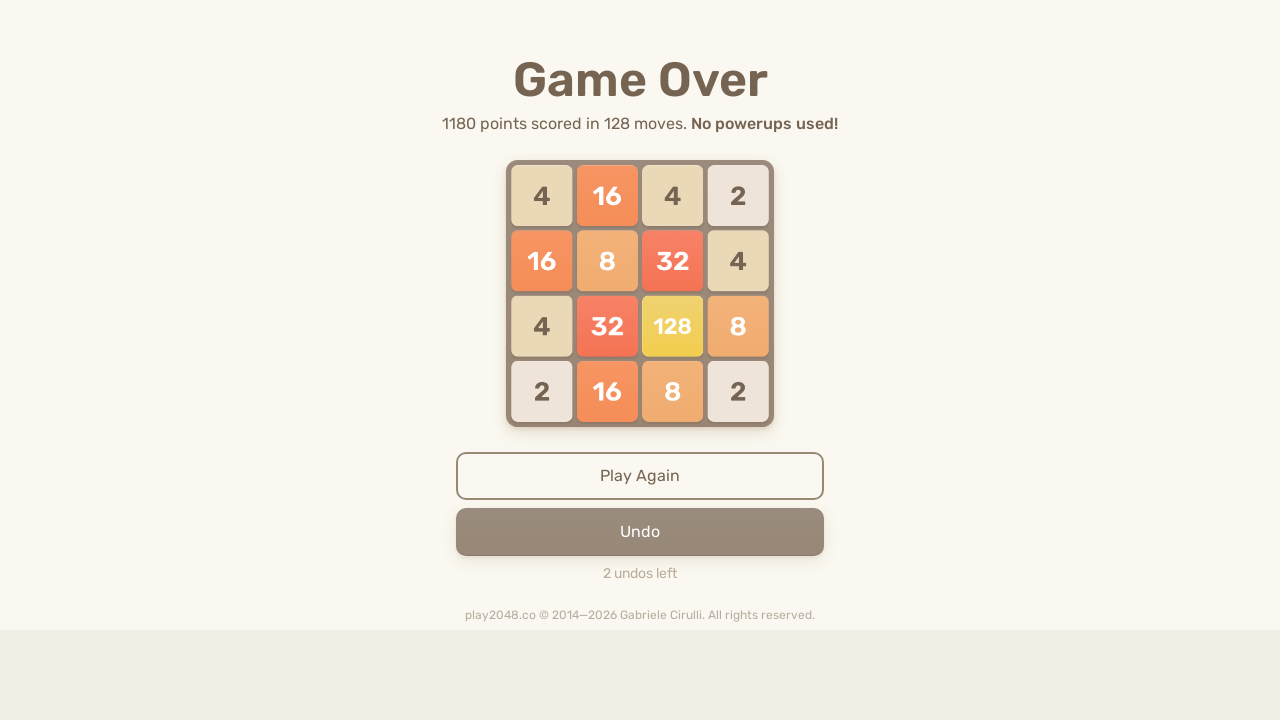

Sent RIGHT arrow key (iteration 37/50)
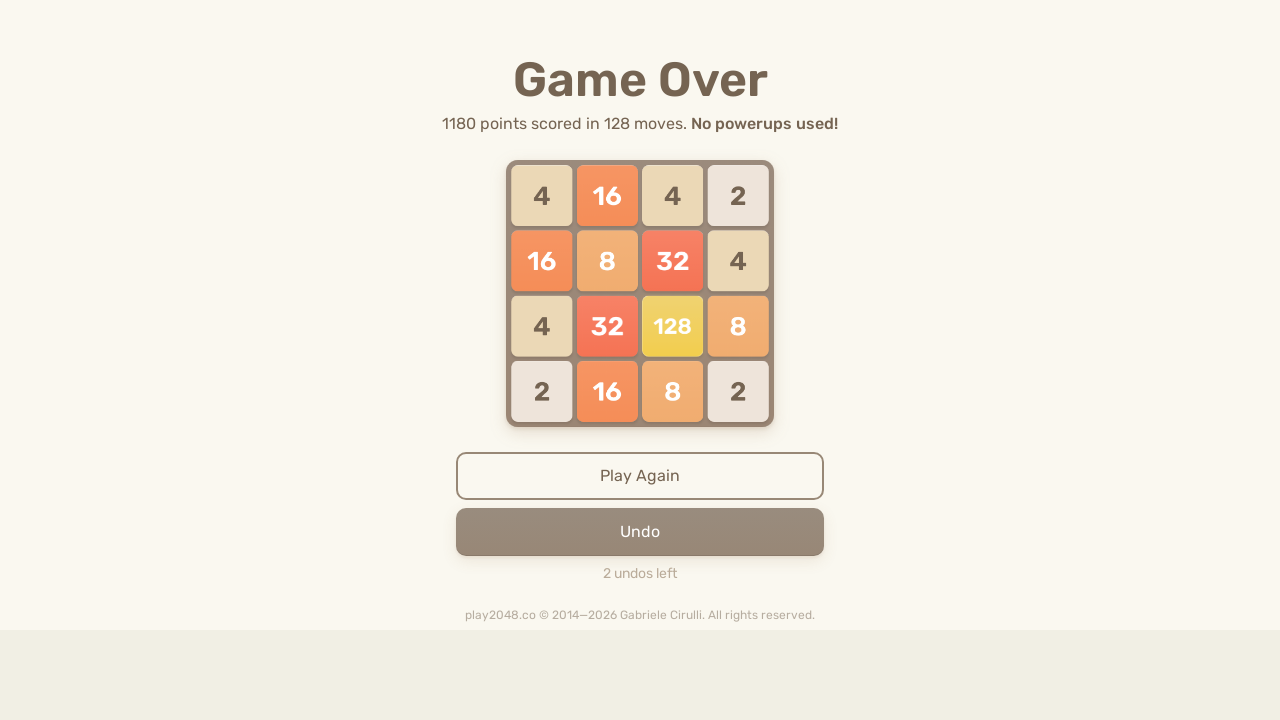

Waited 500ms after RIGHT arrow
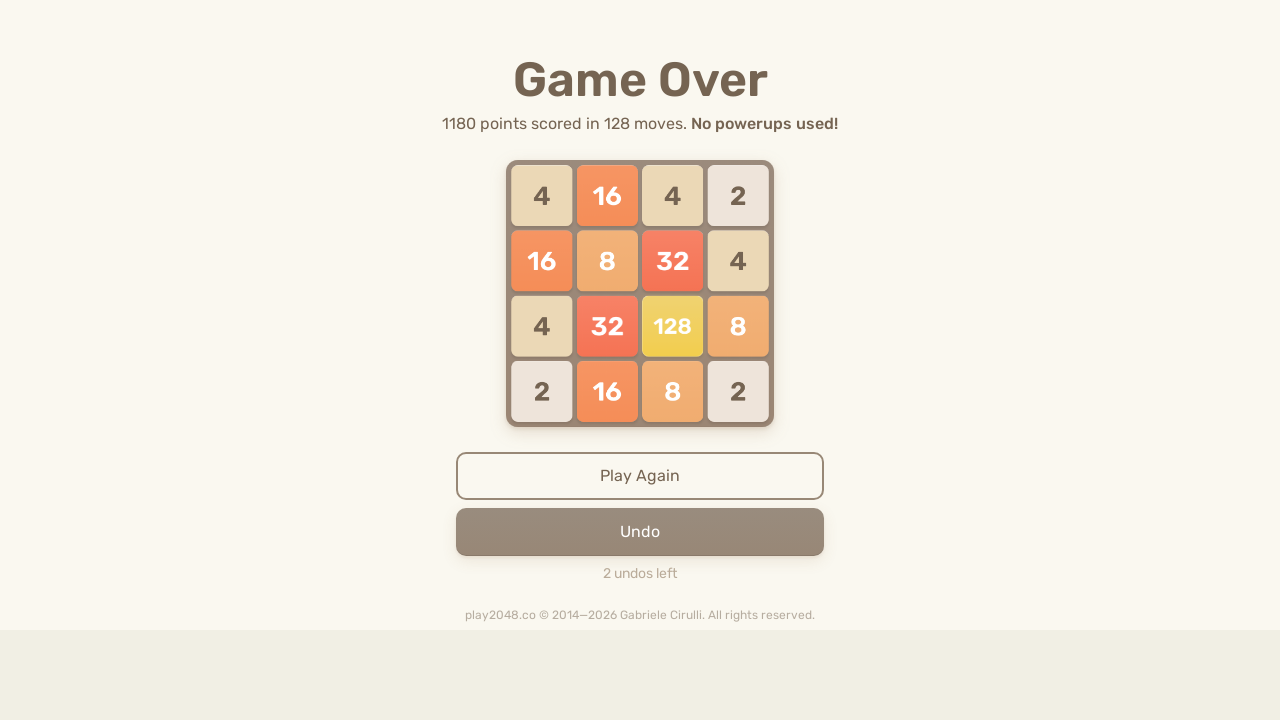

Sent UP arrow key (iteration 38/50)
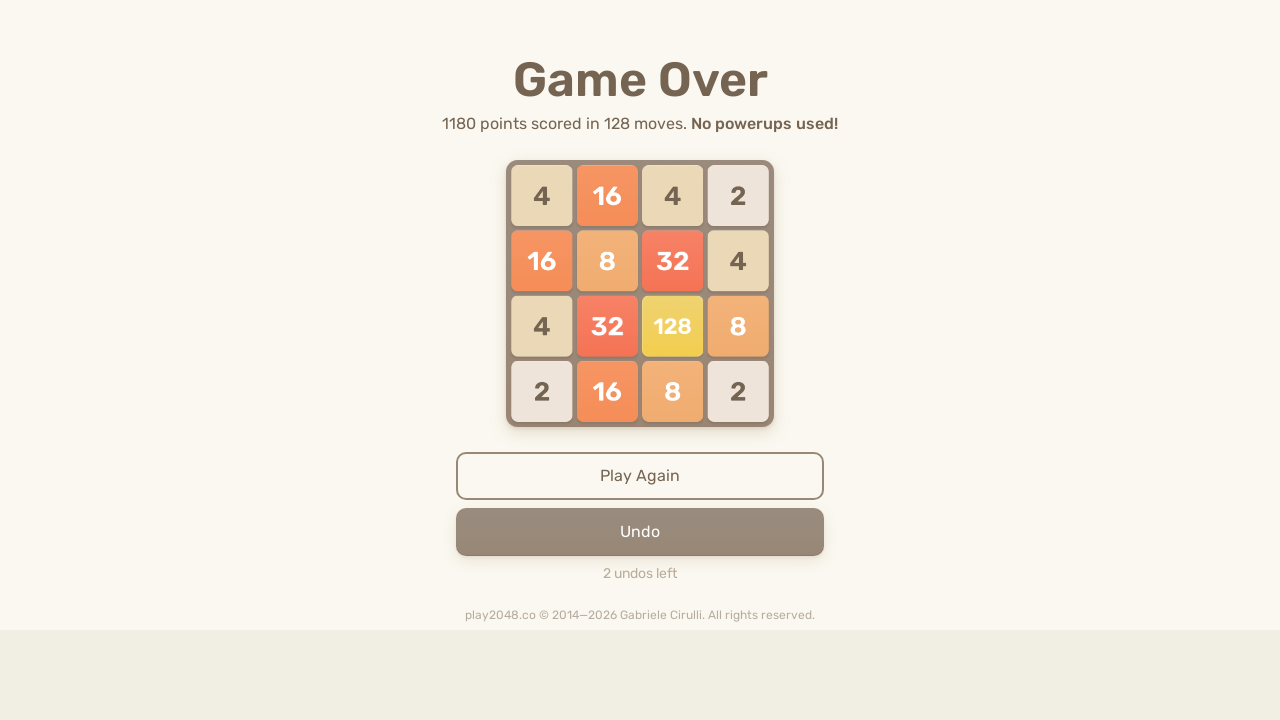

Waited 500ms after UP arrow
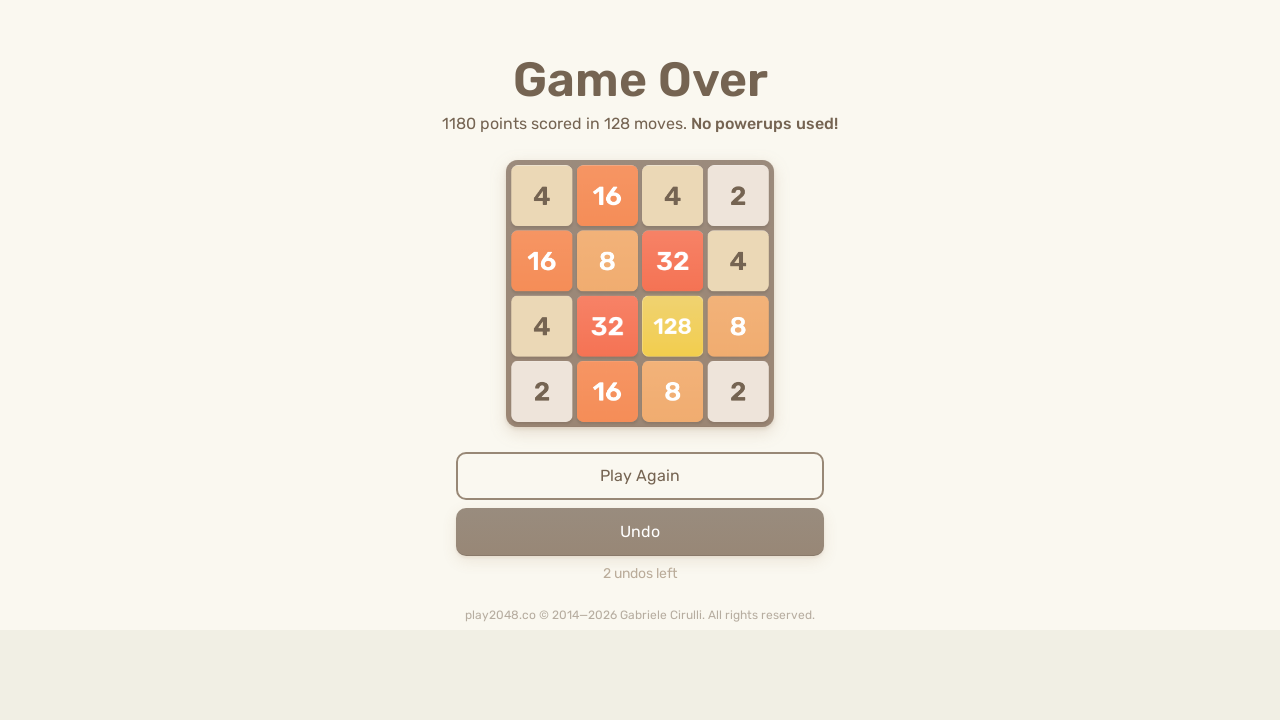

Sent DOWN arrow key (iteration 38/50)
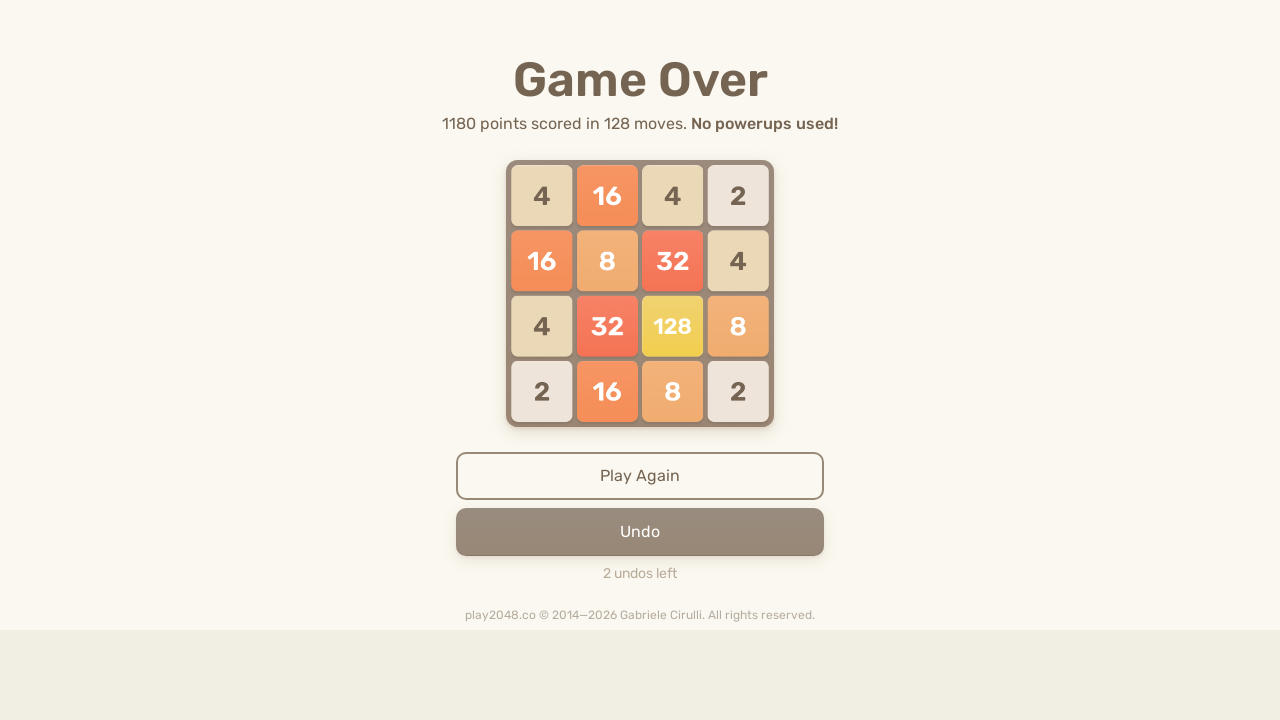

Waited 500ms after DOWN arrow
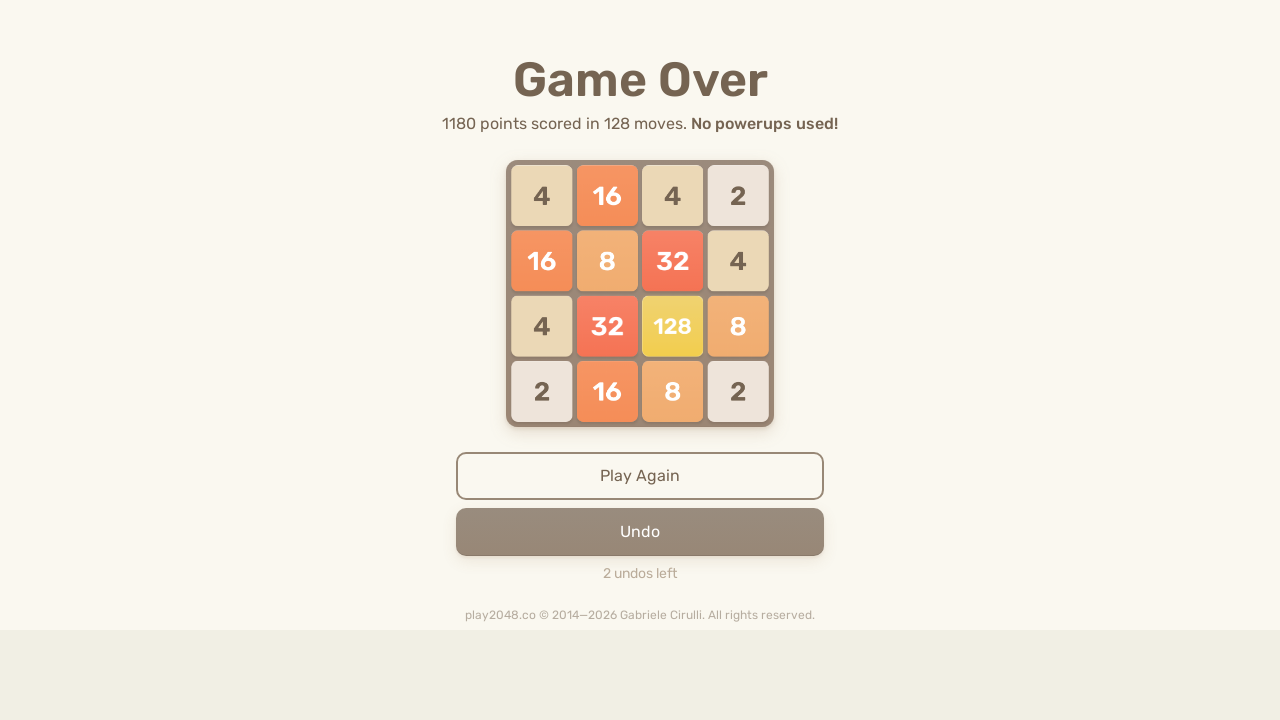

Sent LEFT arrow key (iteration 38/50)
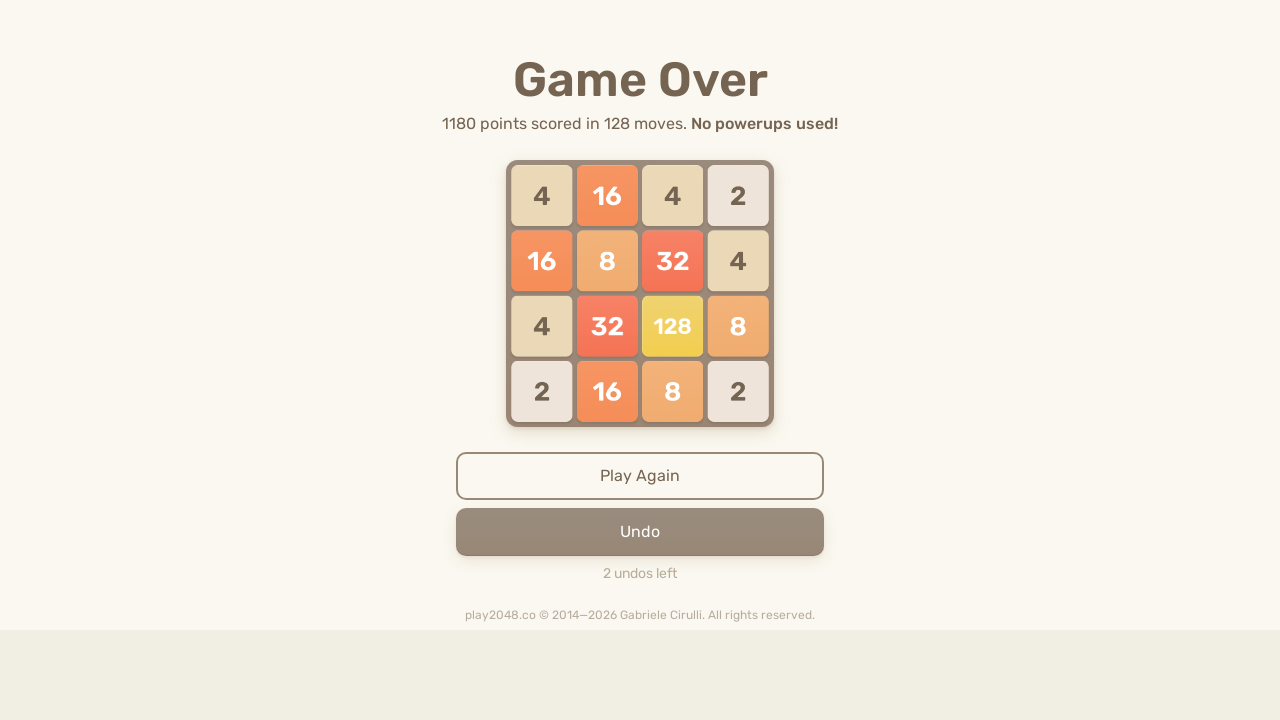

Waited 500ms after LEFT arrow
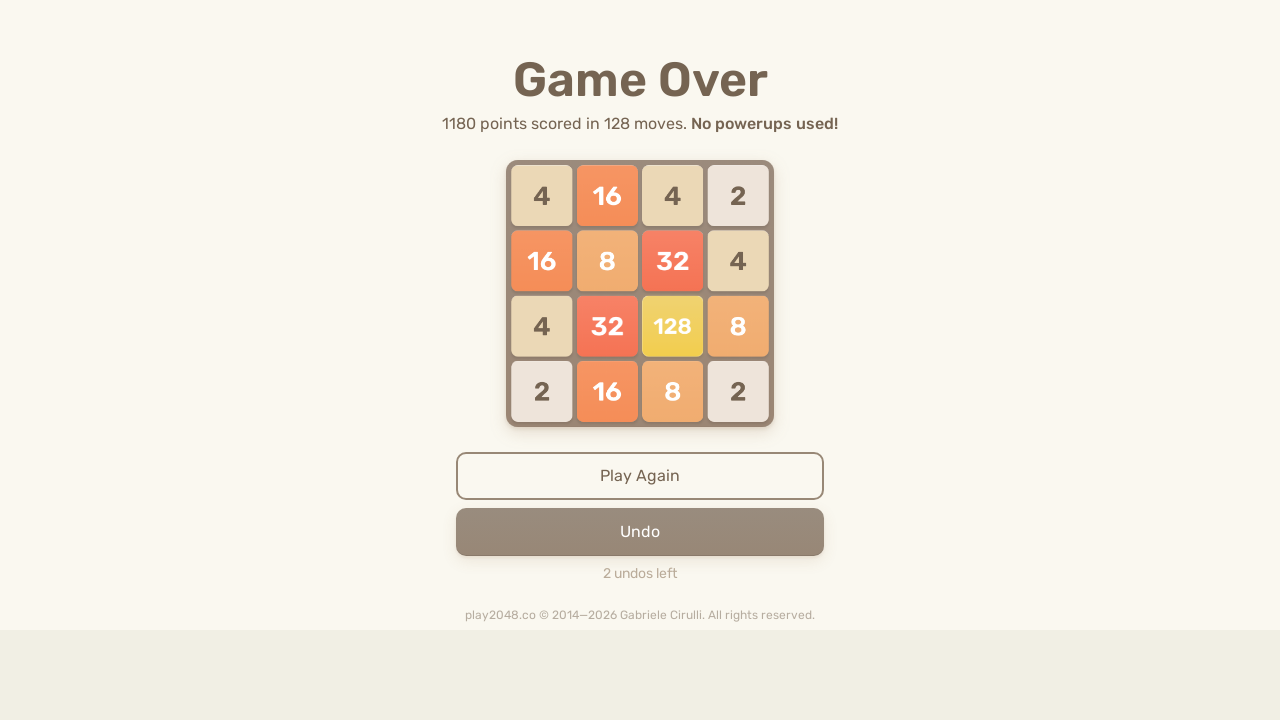

Sent RIGHT arrow key (iteration 38/50)
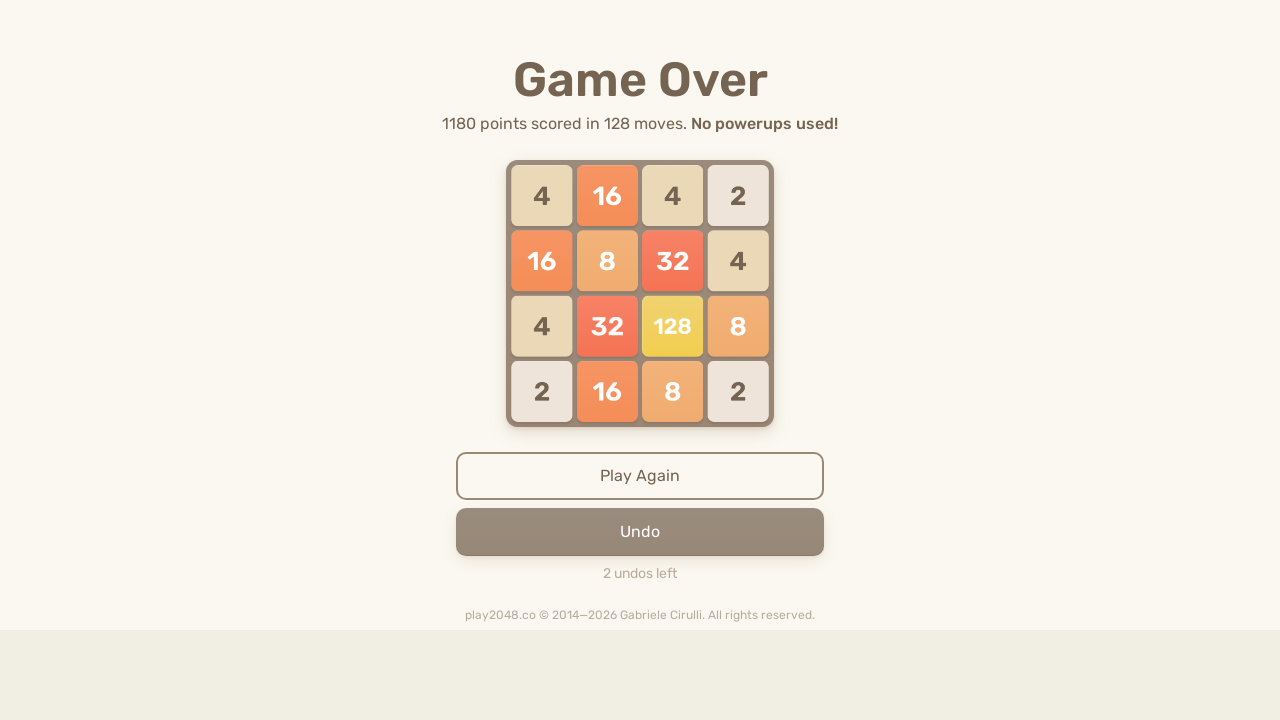

Waited 500ms after RIGHT arrow
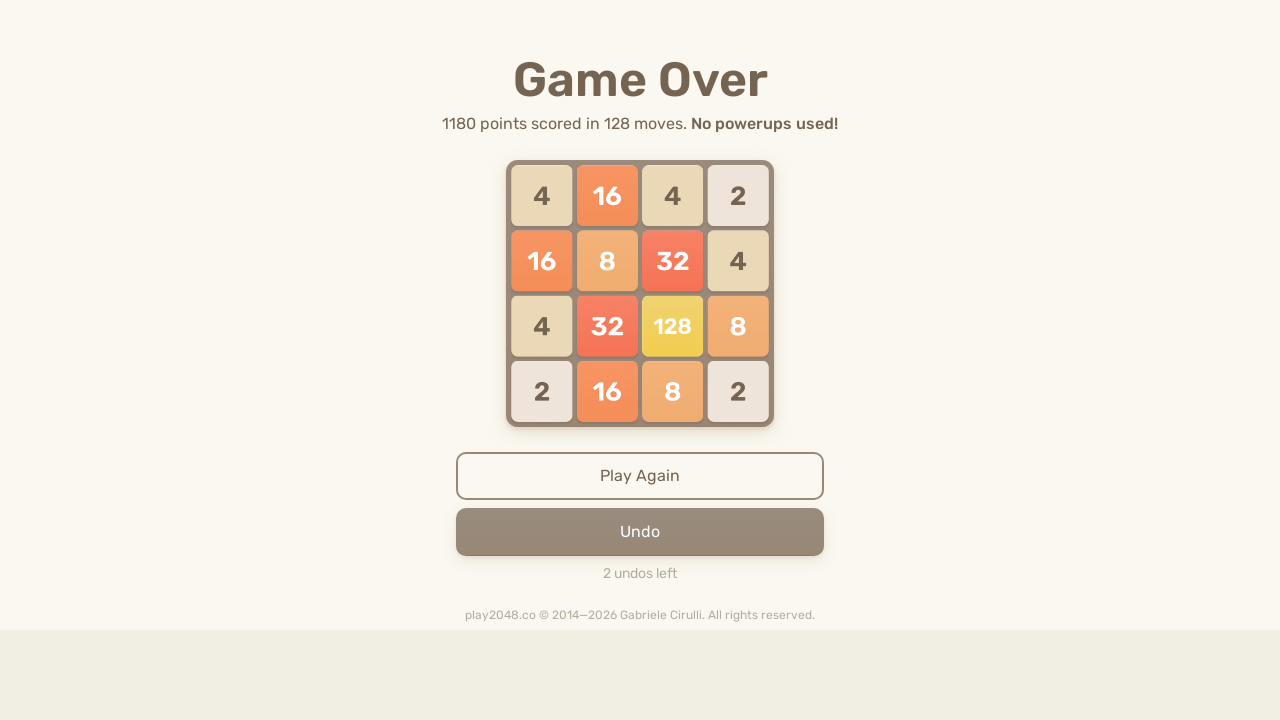

Sent UP arrow key (iteration 39/50)
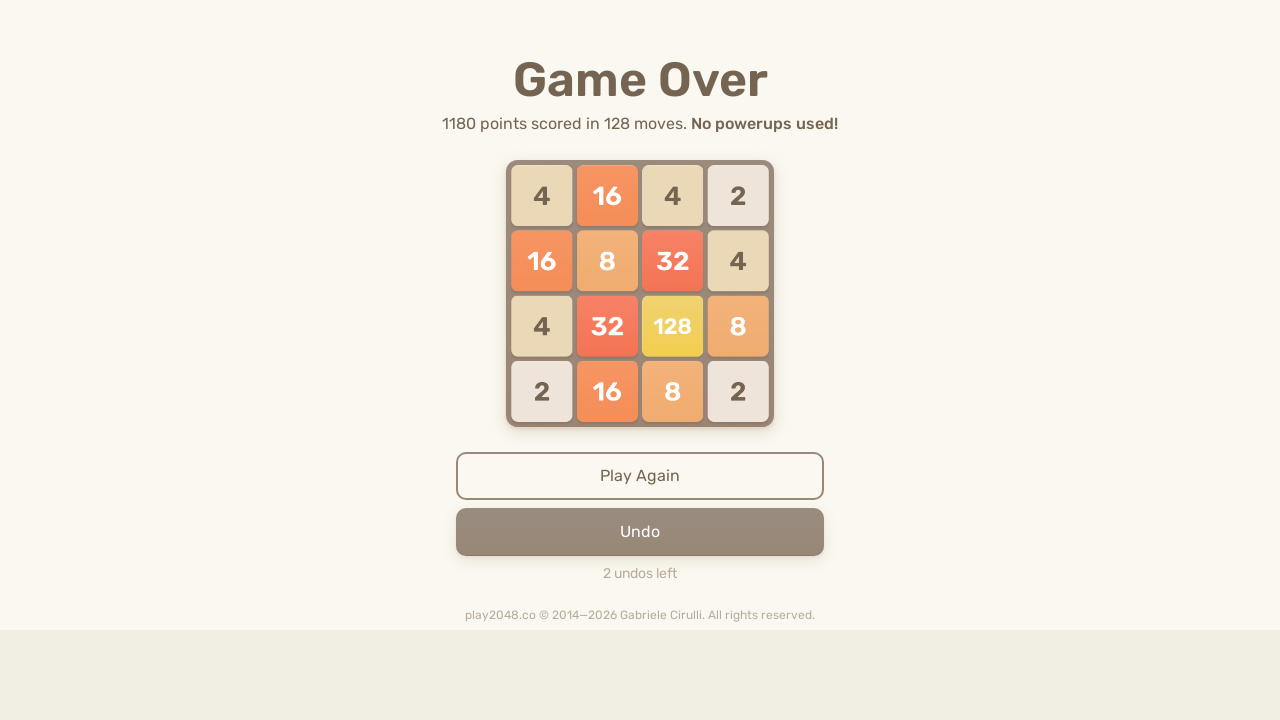

Waited 500ms after UP arrow
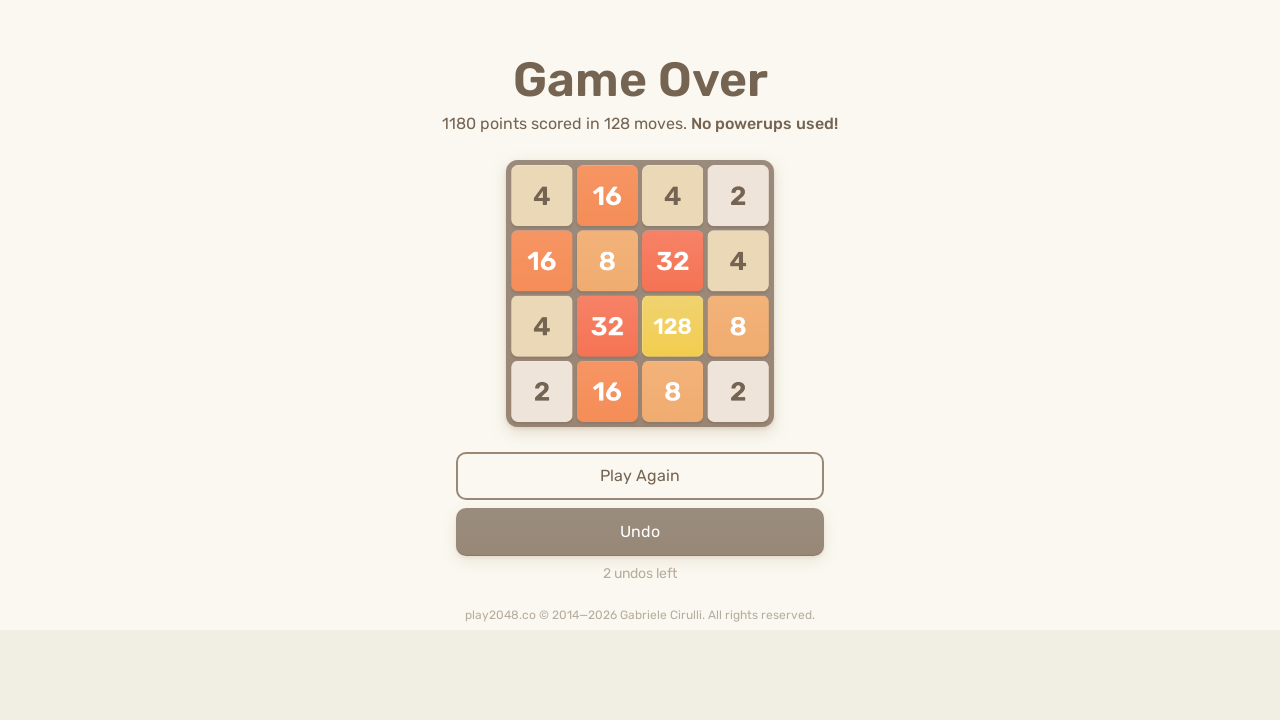

Sent DOWN arrow key (iteration 39/50)
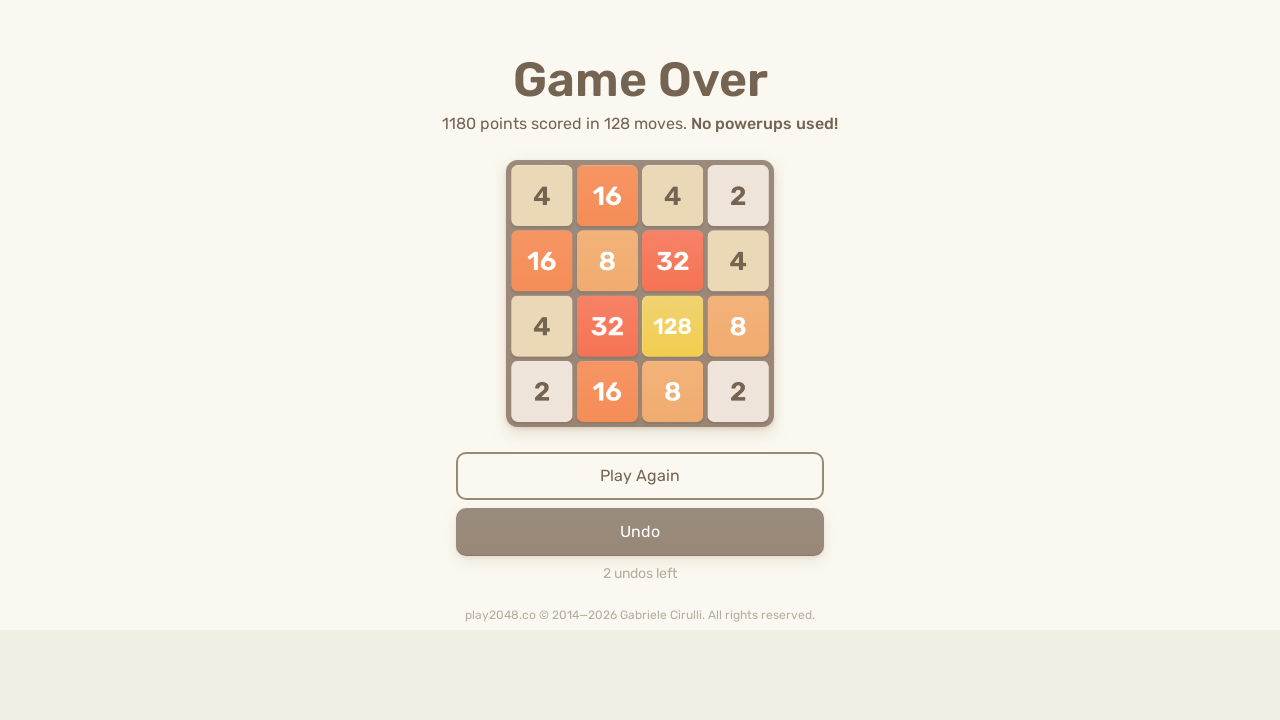

Waited 500ms after DOWN arrow
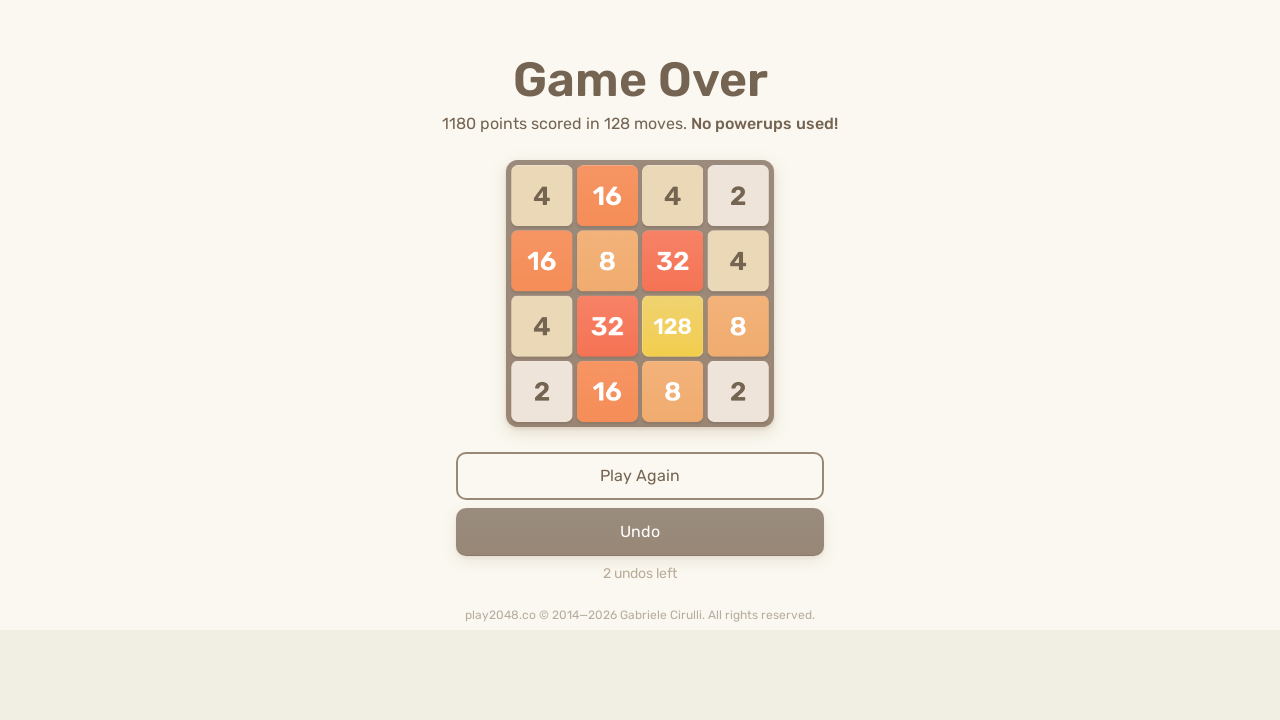

Sent LEFT arrow key (iteration 39/50)
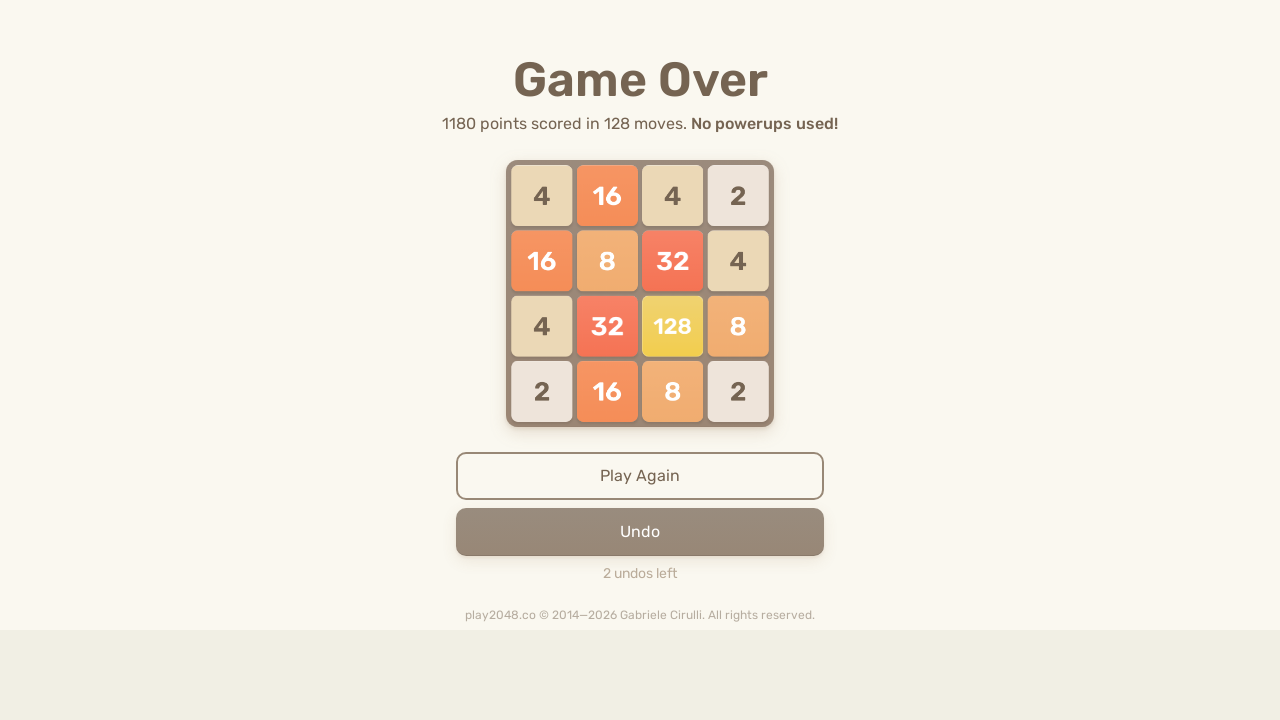

Waited 500ms after LEFT arrow
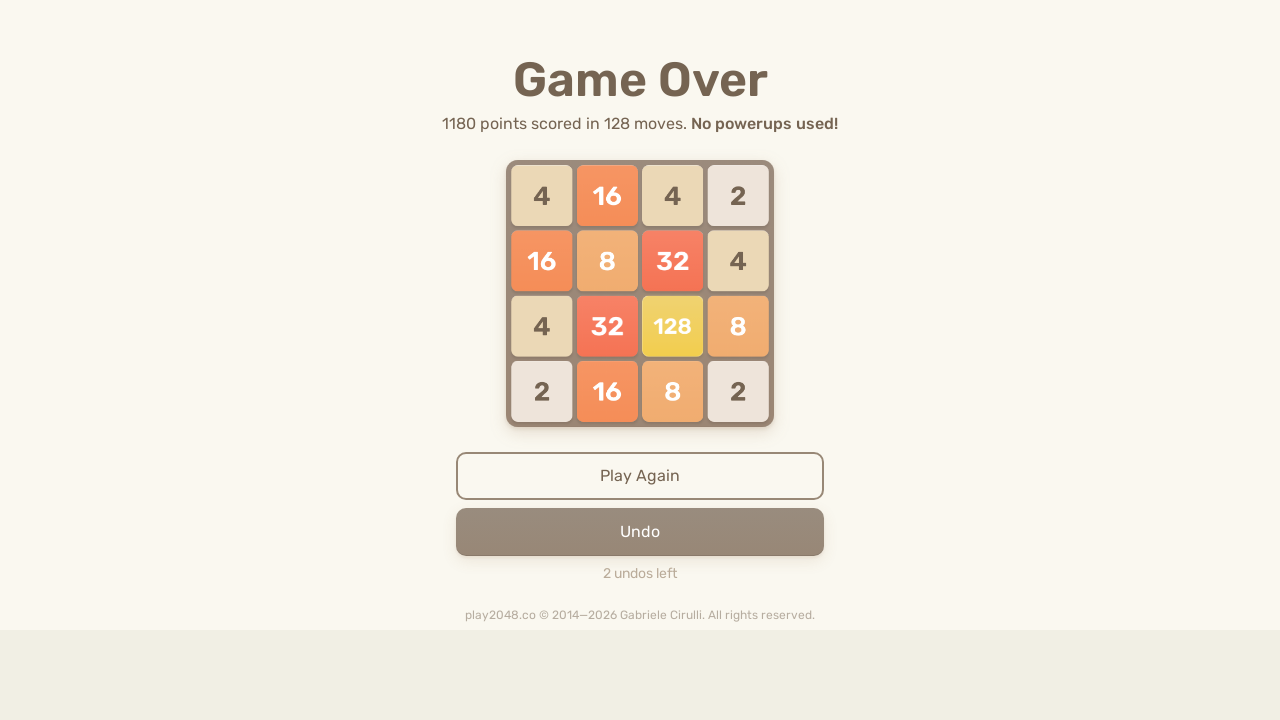

Sent RIGHT arrow key (iteration 39/50)
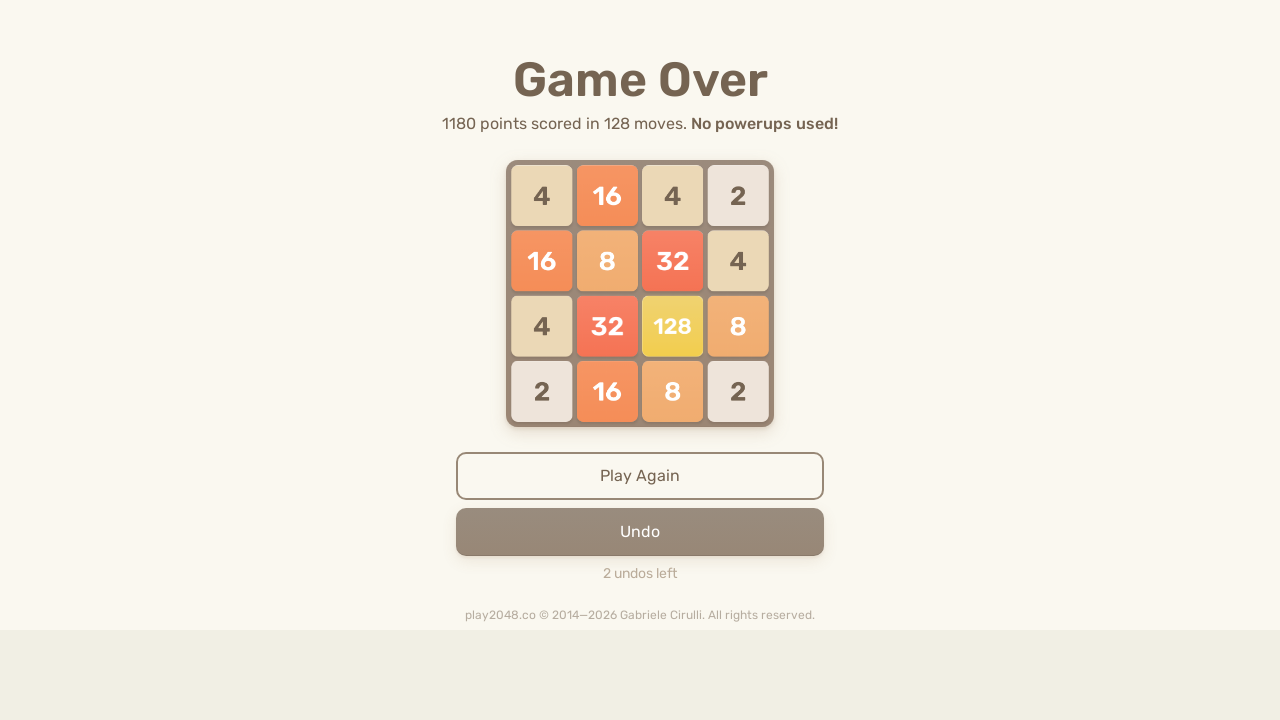

Waited 500ms after RIGHT arrow
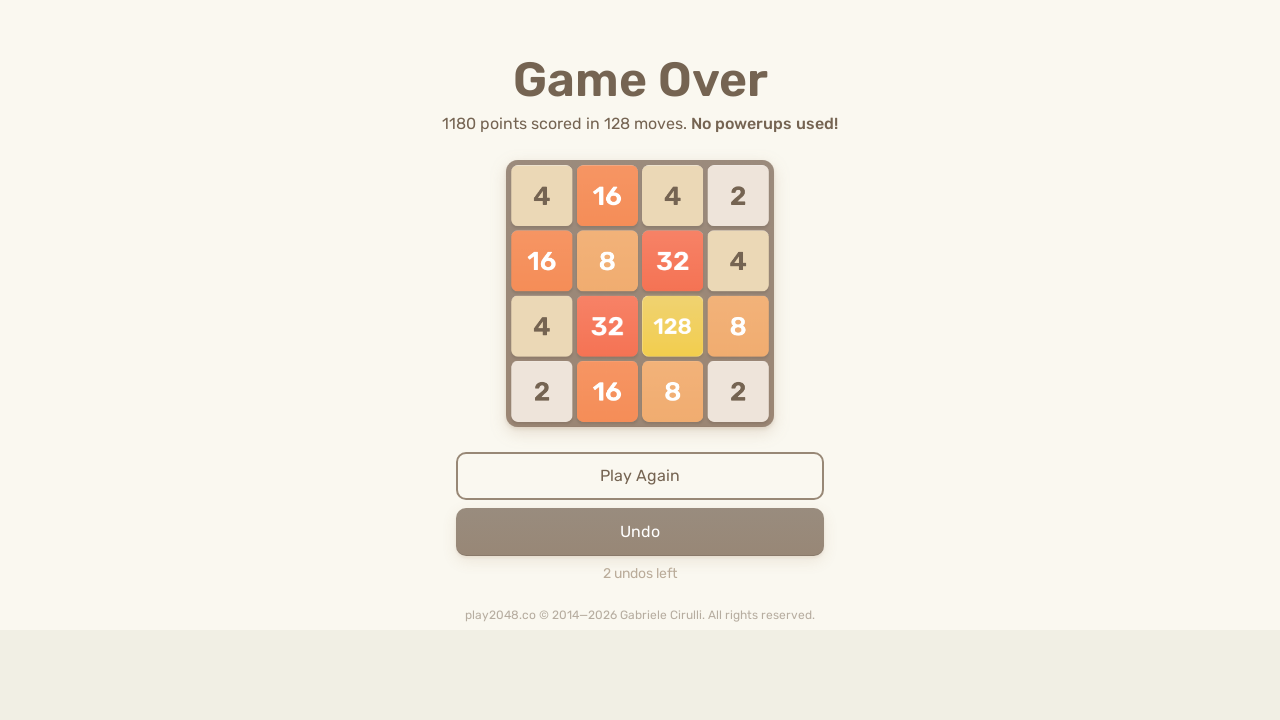

Sent UP arrow key (iteration 40/50)
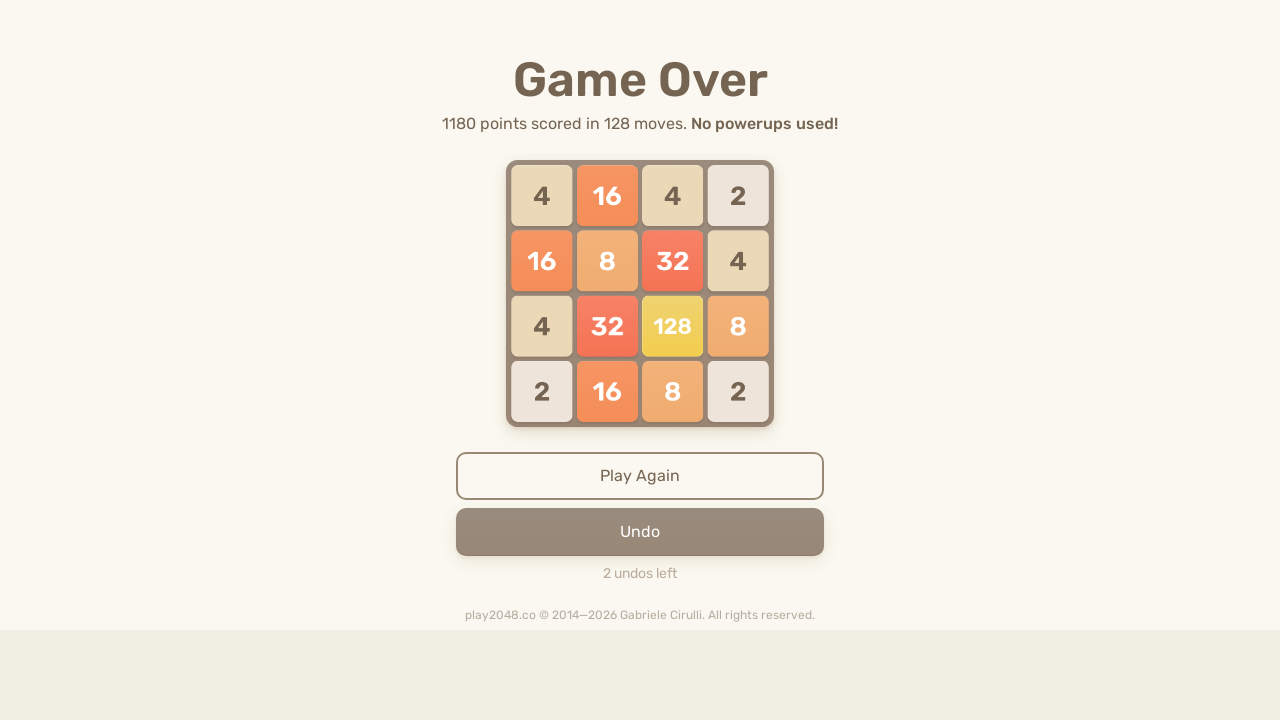

Waited 500ms after UP arrow
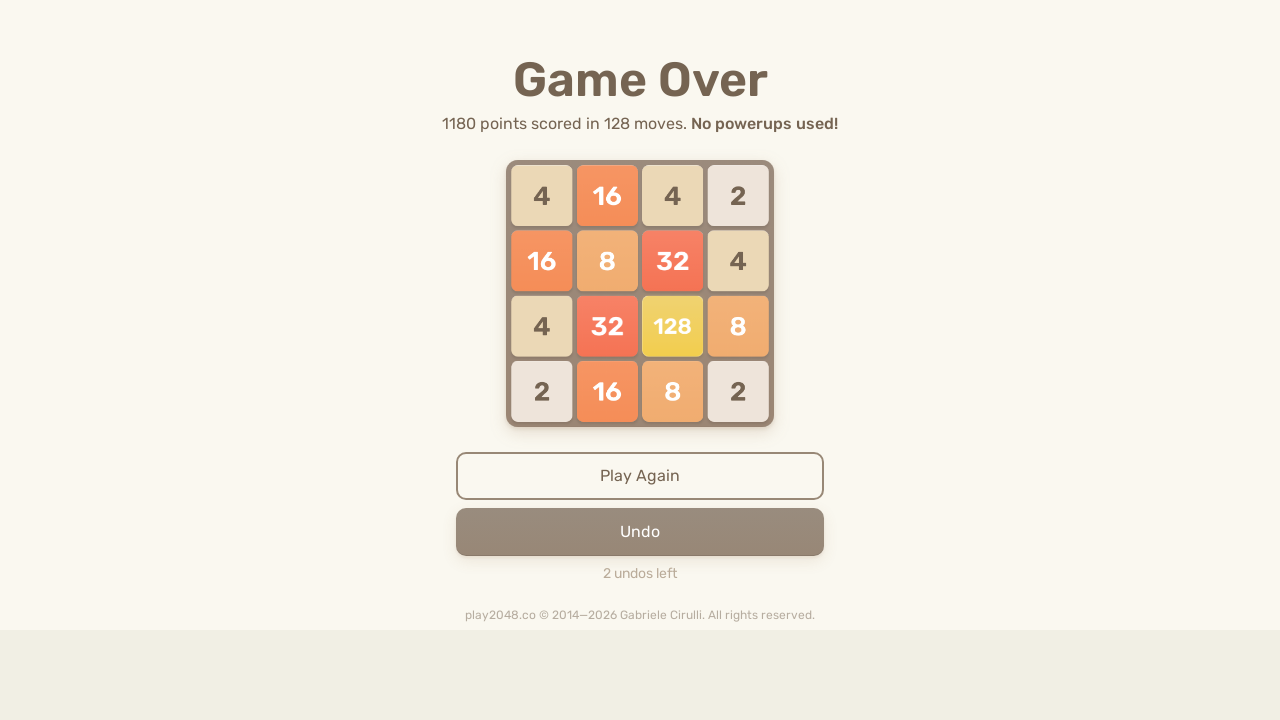

Sent DOWN arrow key (iteration 40/50)
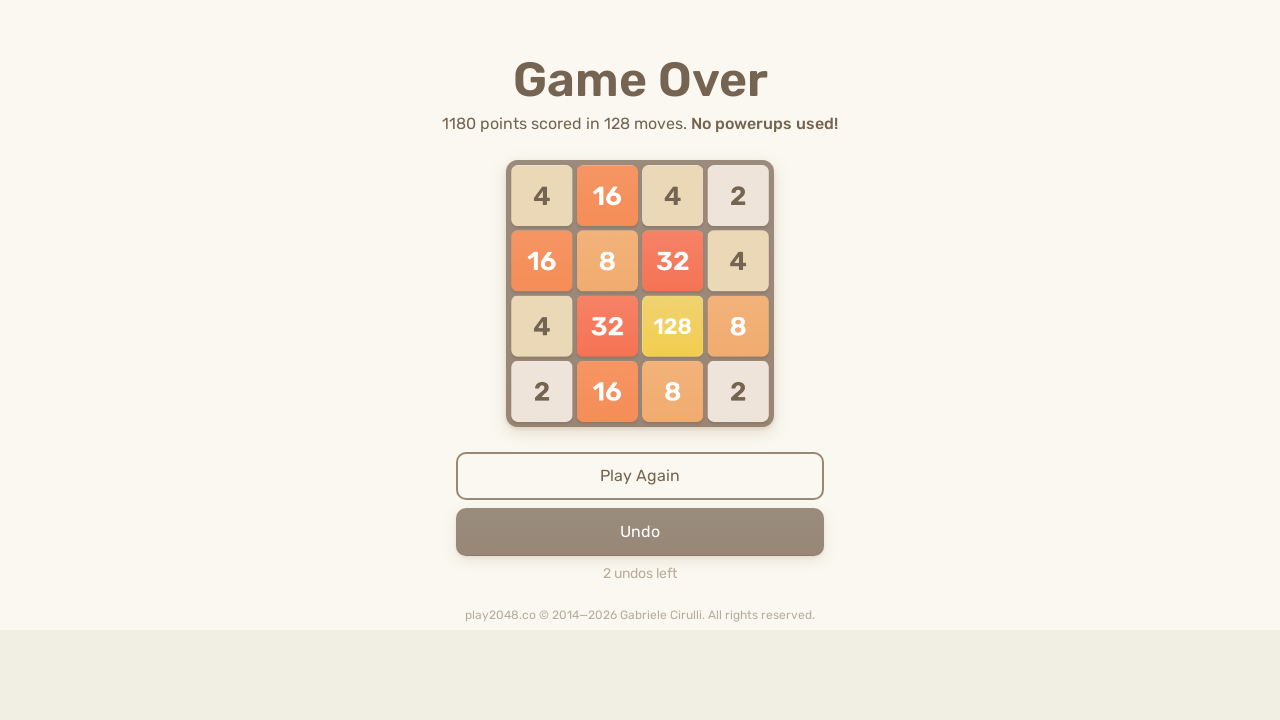

Waited 500ms after DOWN arrow
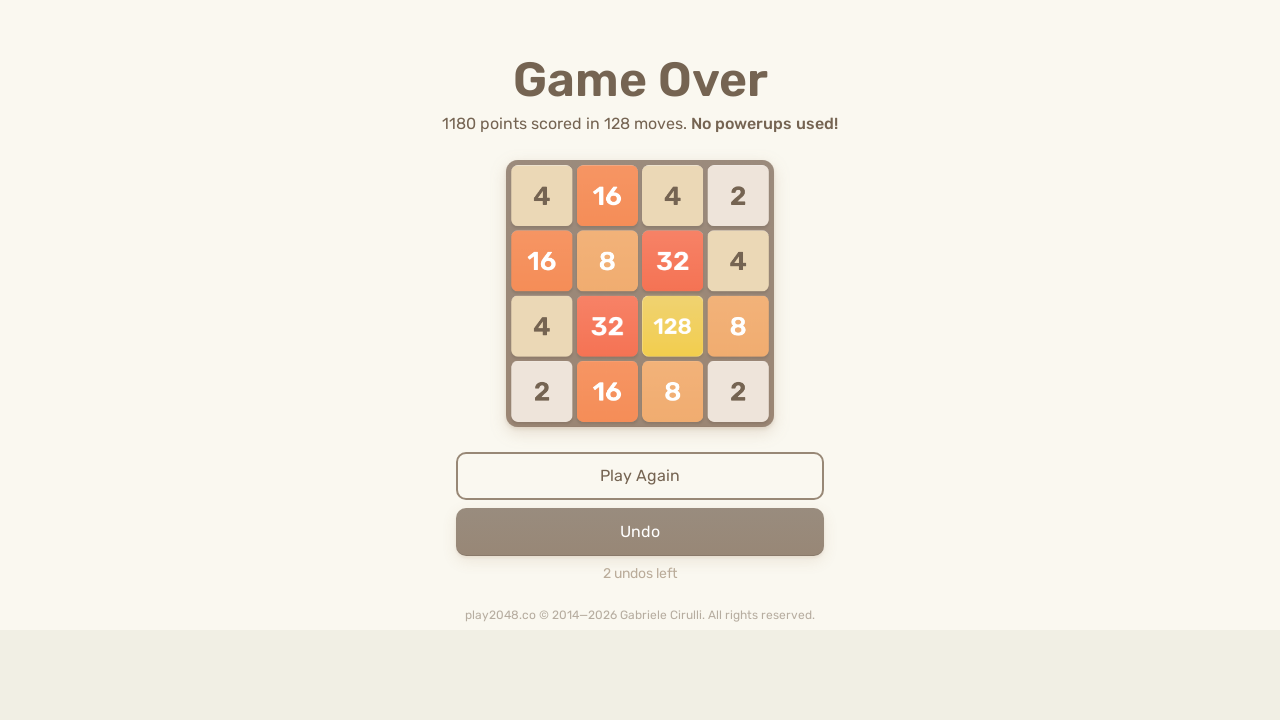

Sent LEFT arrow key (iteration 40/50)
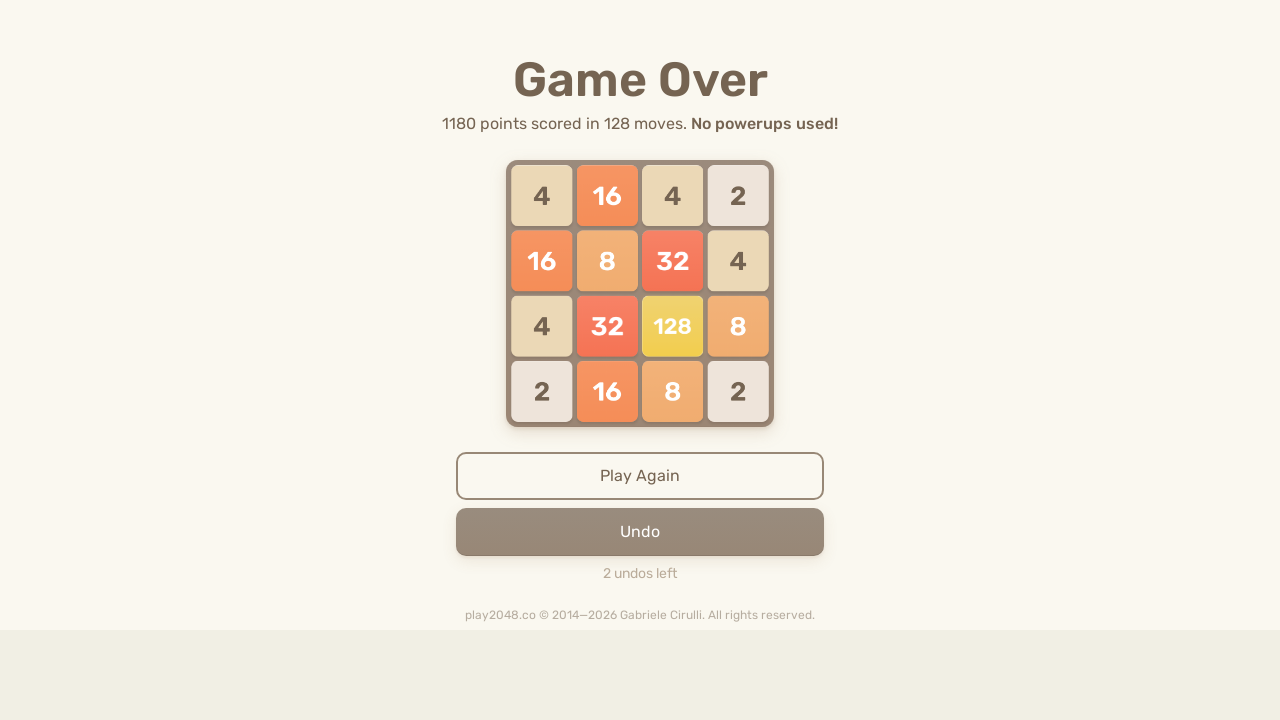

Waited 500ms after LEFT arrow
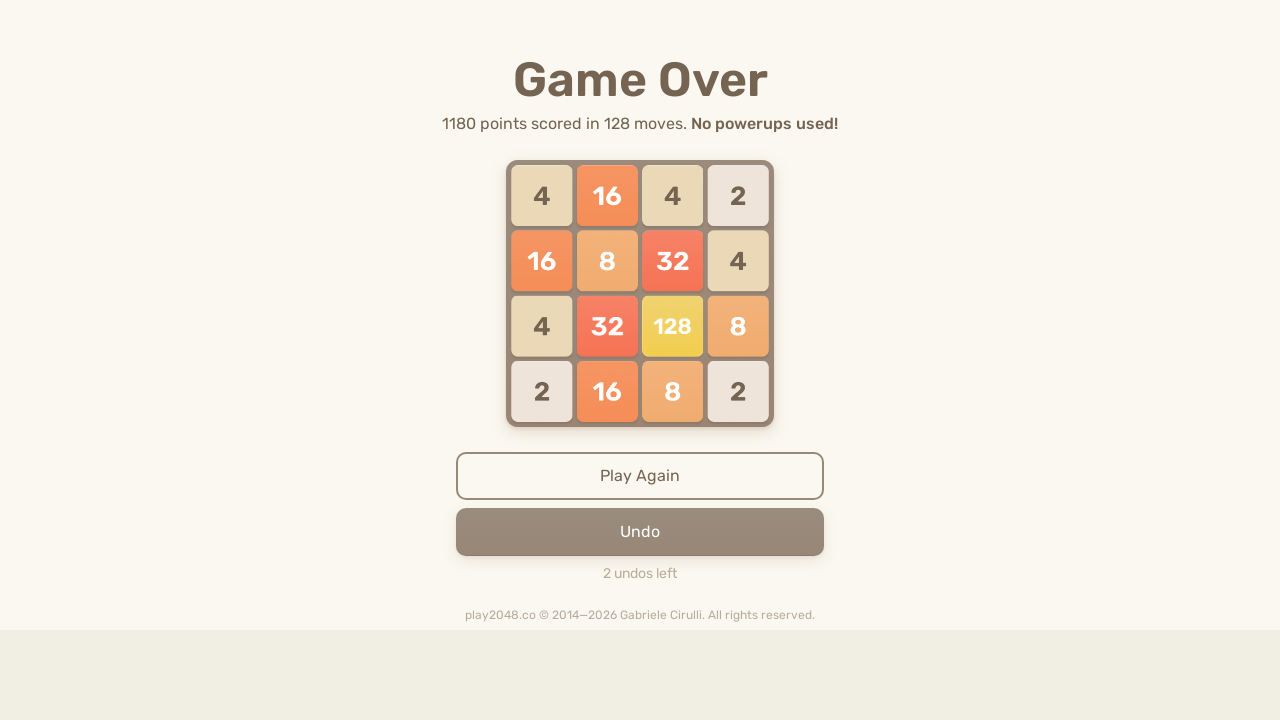

Sent RIGHT arrow key (iteration 40/50)
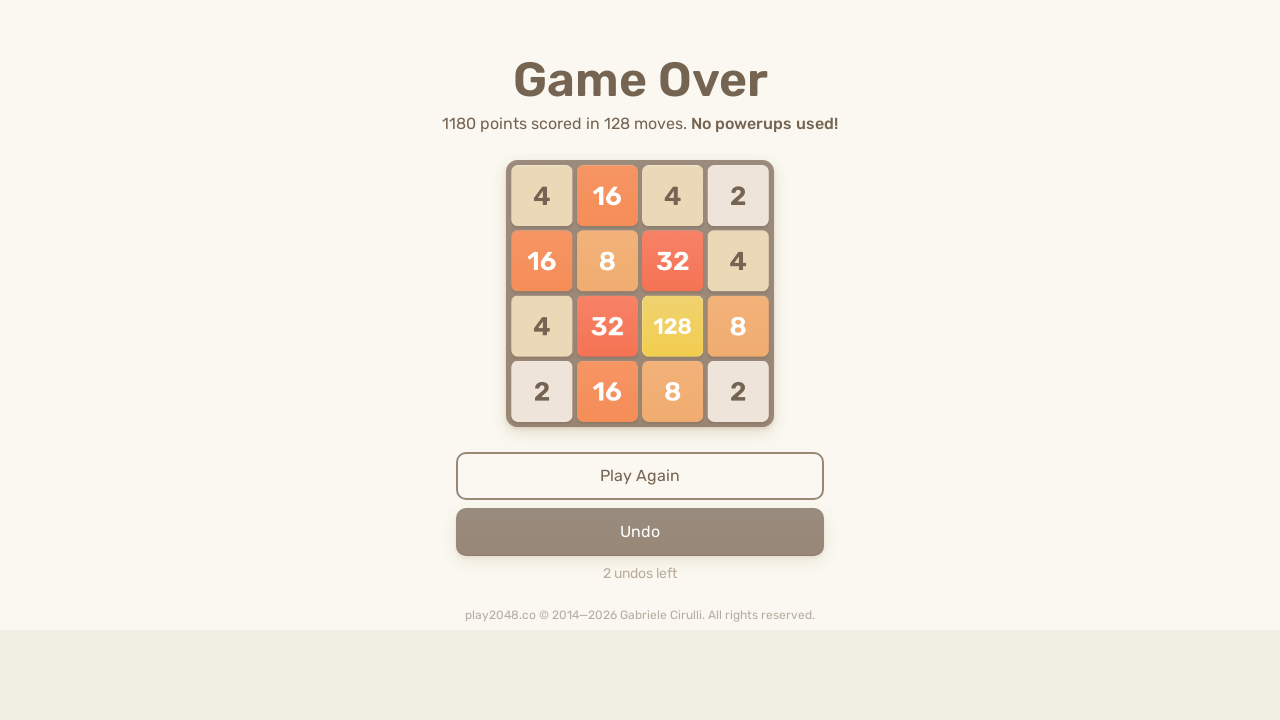

Waited 500ms after RIGHT arrow
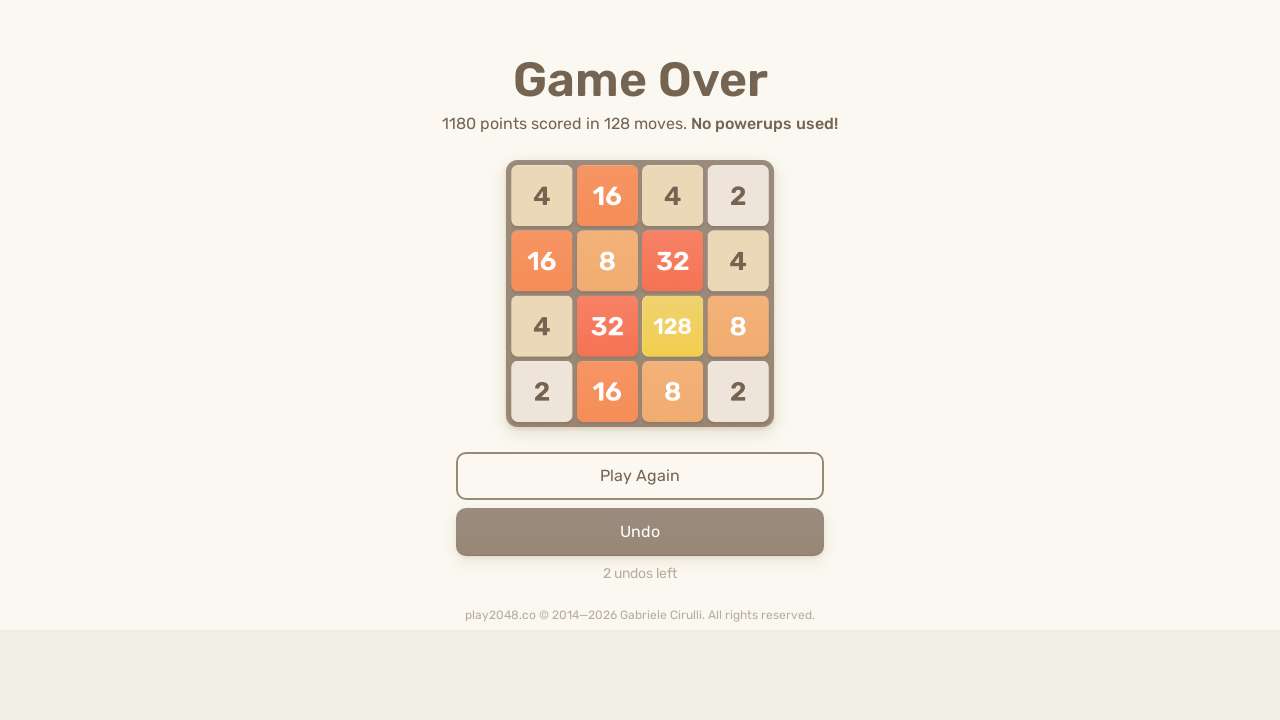

Sent UP arrow key (iteration 41/50)
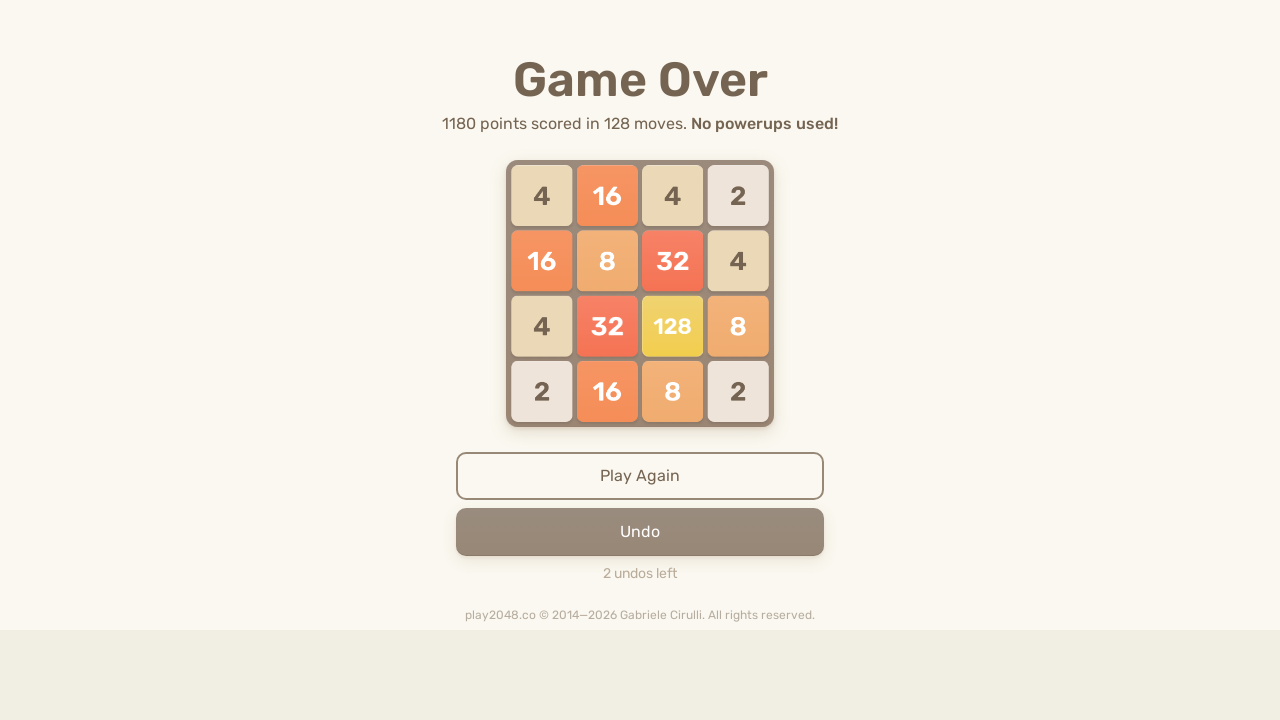

Waited 500ms after UP arrow
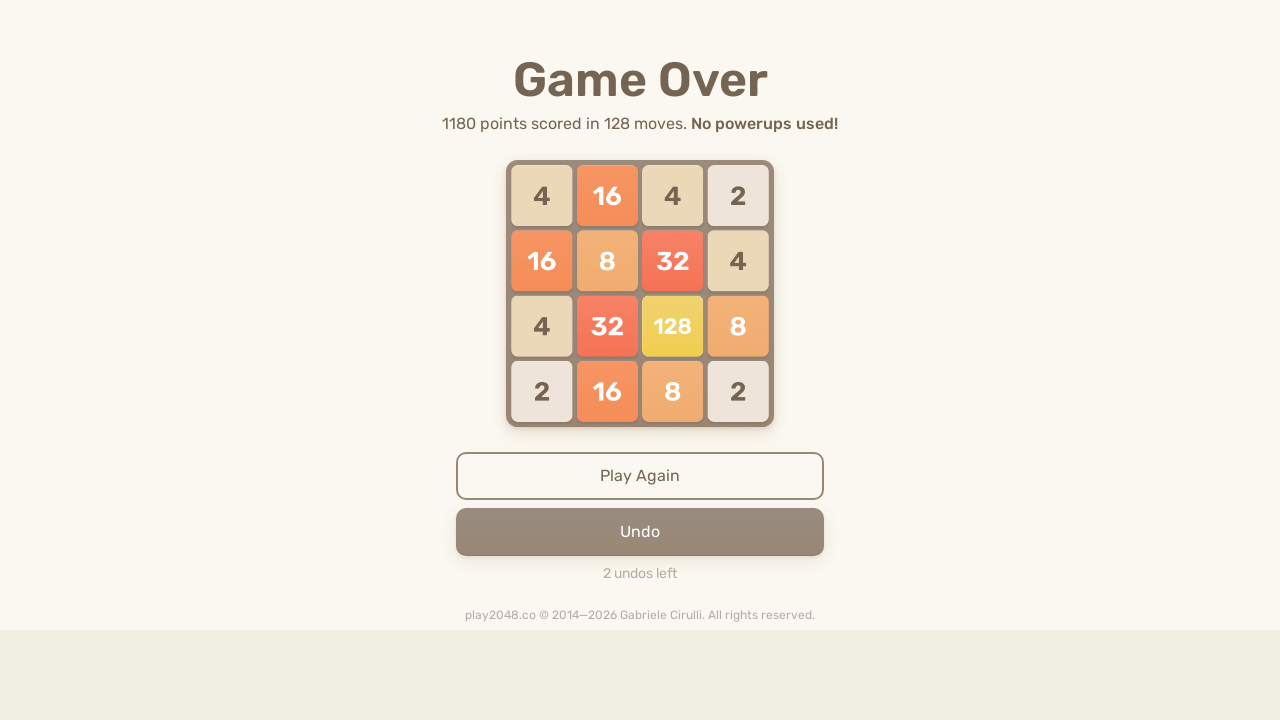

Sent DOWN arrow key (iteration 41/50)
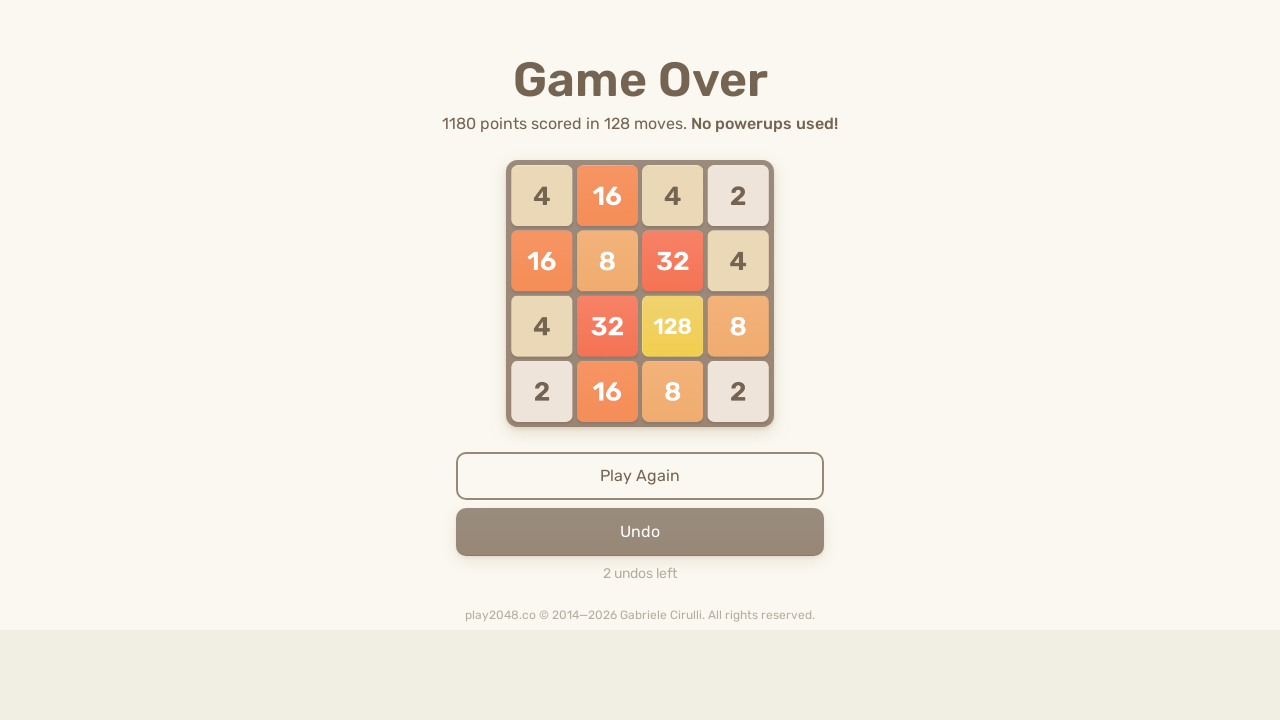

Waited 500ms after DOWN arrow
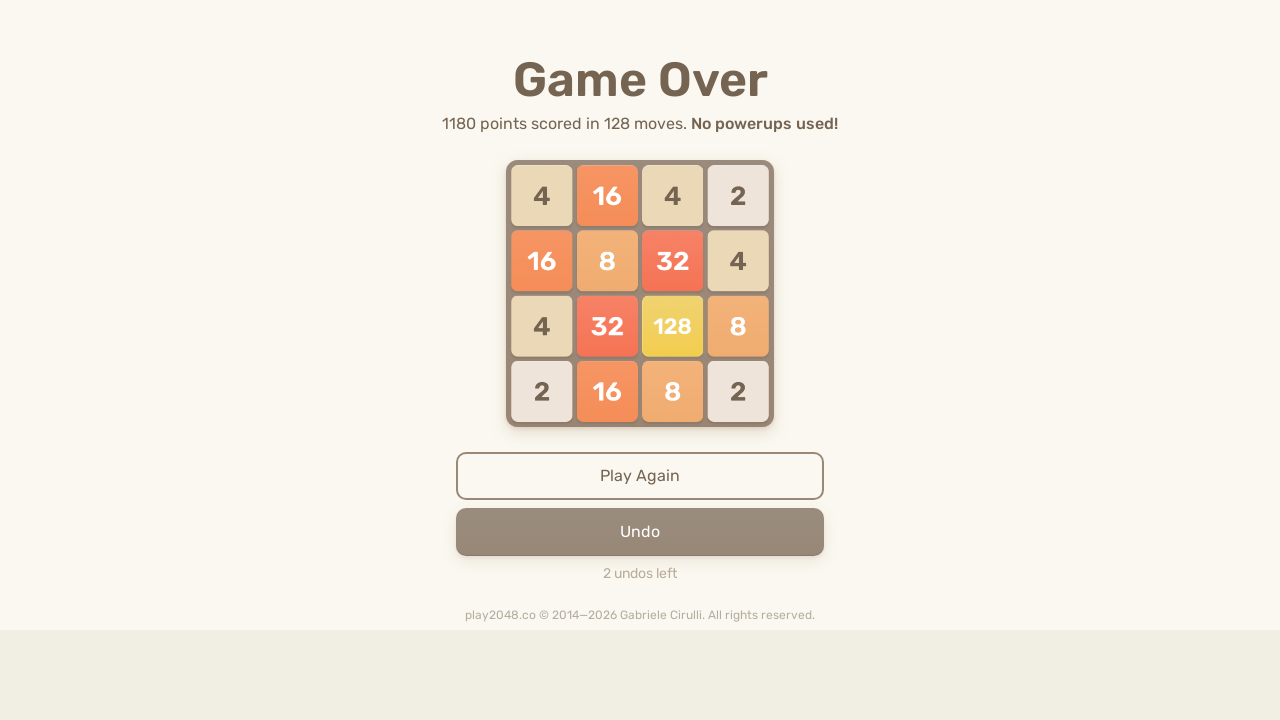

Sent LEFT arrow key (iteration 41/50)
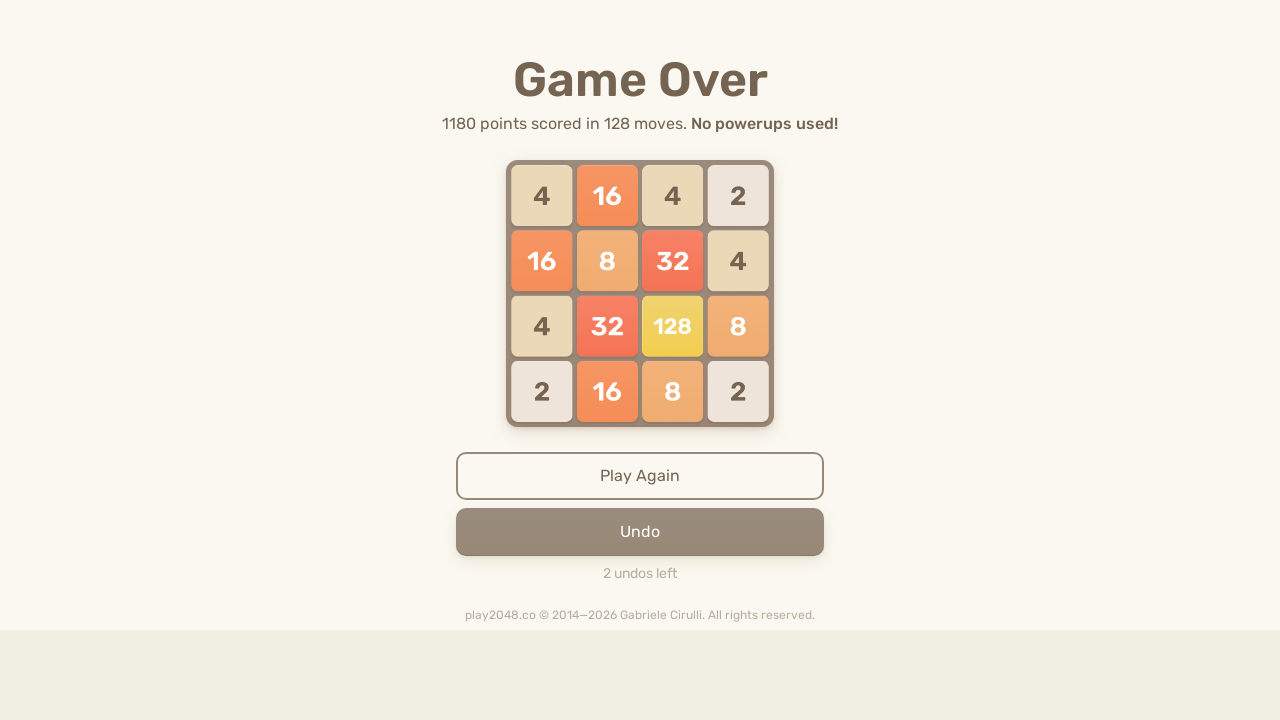

Waited 500ms after LEFT arrow
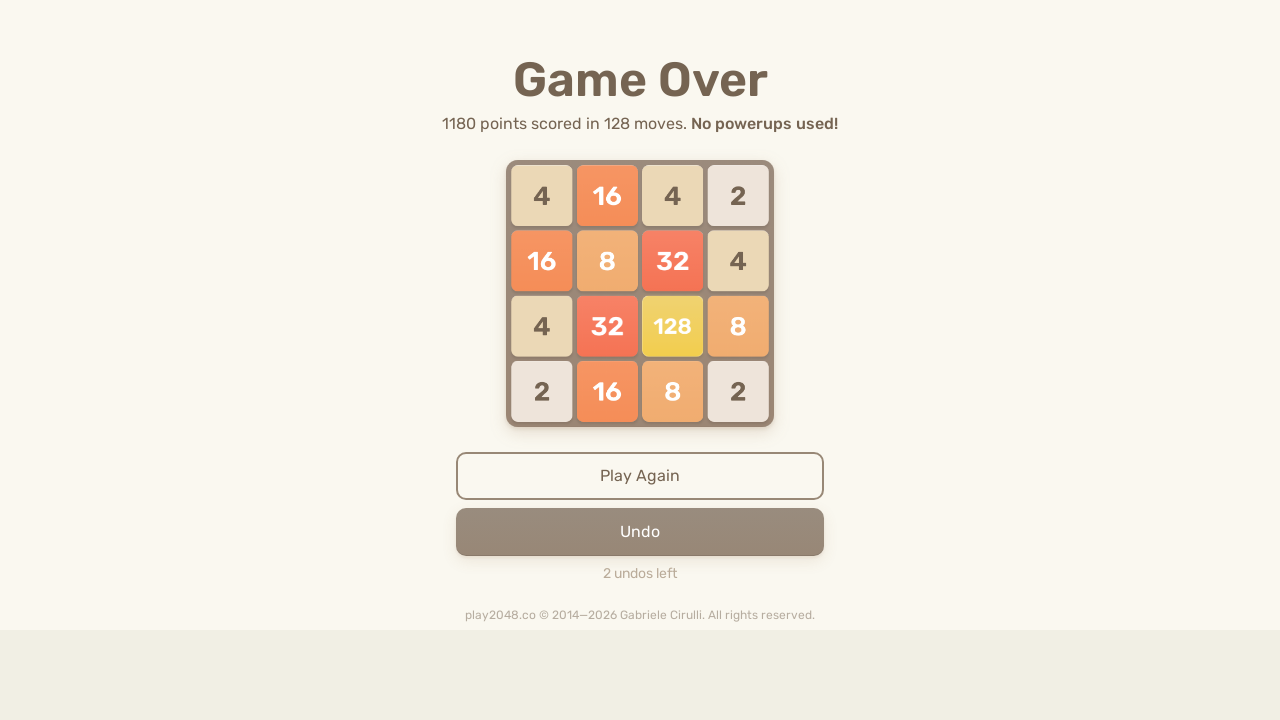

Sent RIGHT arrow key (iteration 41/50)
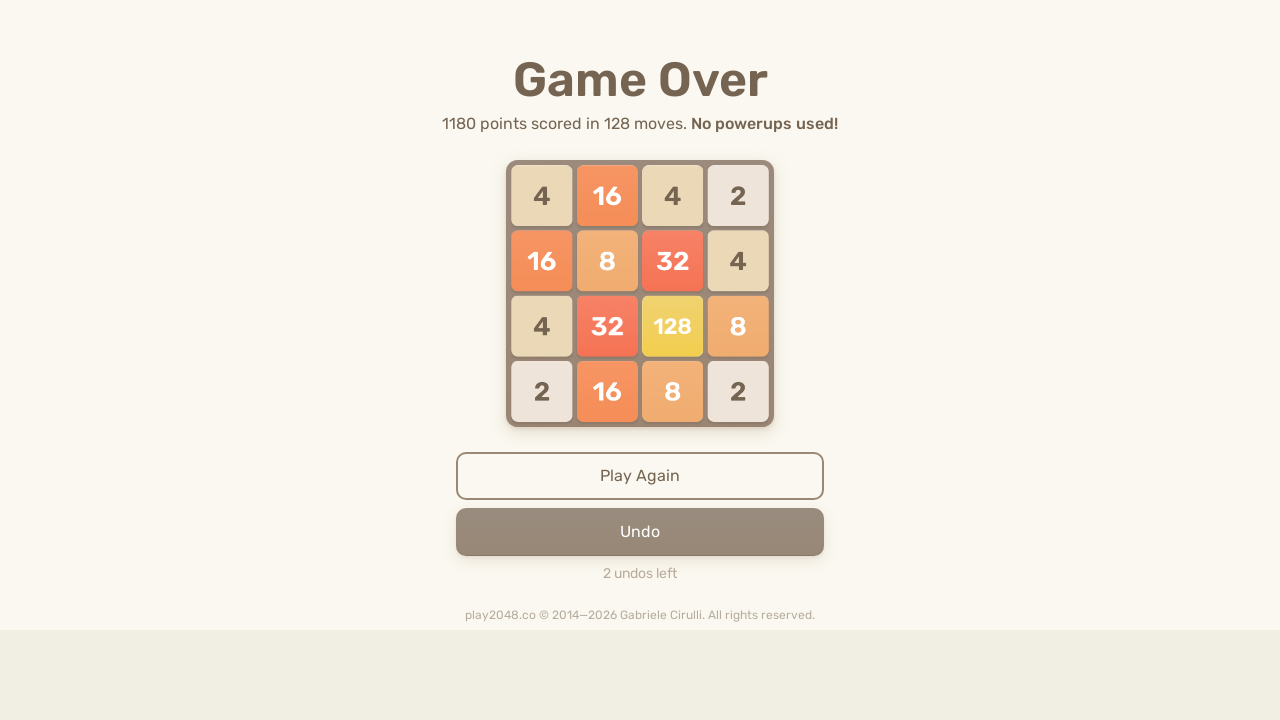

Waited 500ms after RIGHT arrow
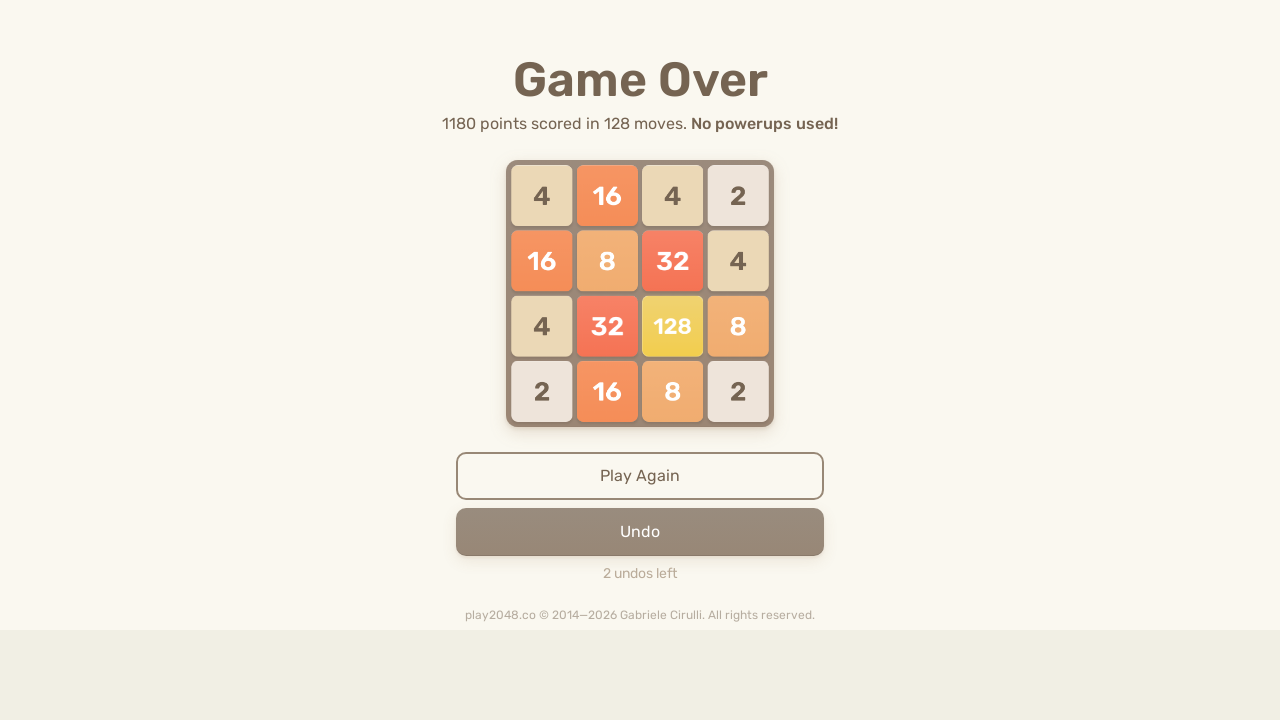

Sent UP arrow key (iteration 42/50)
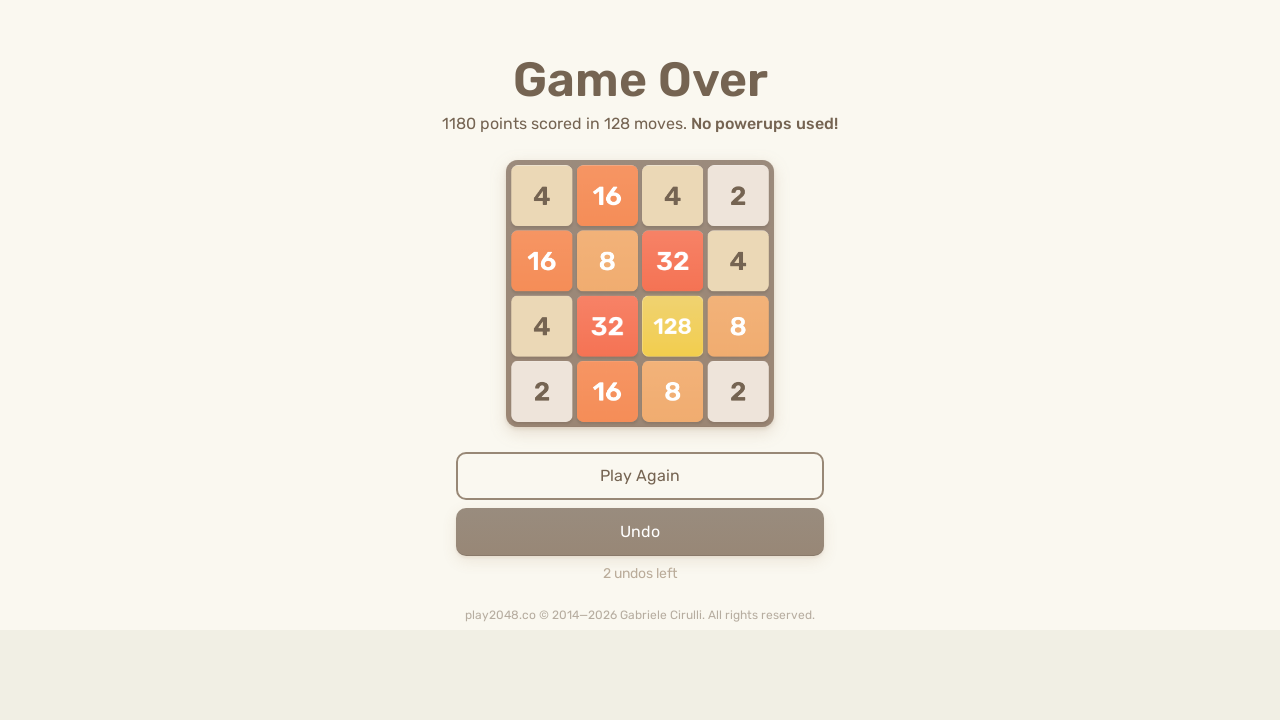

Waited 500ms after UP arrow
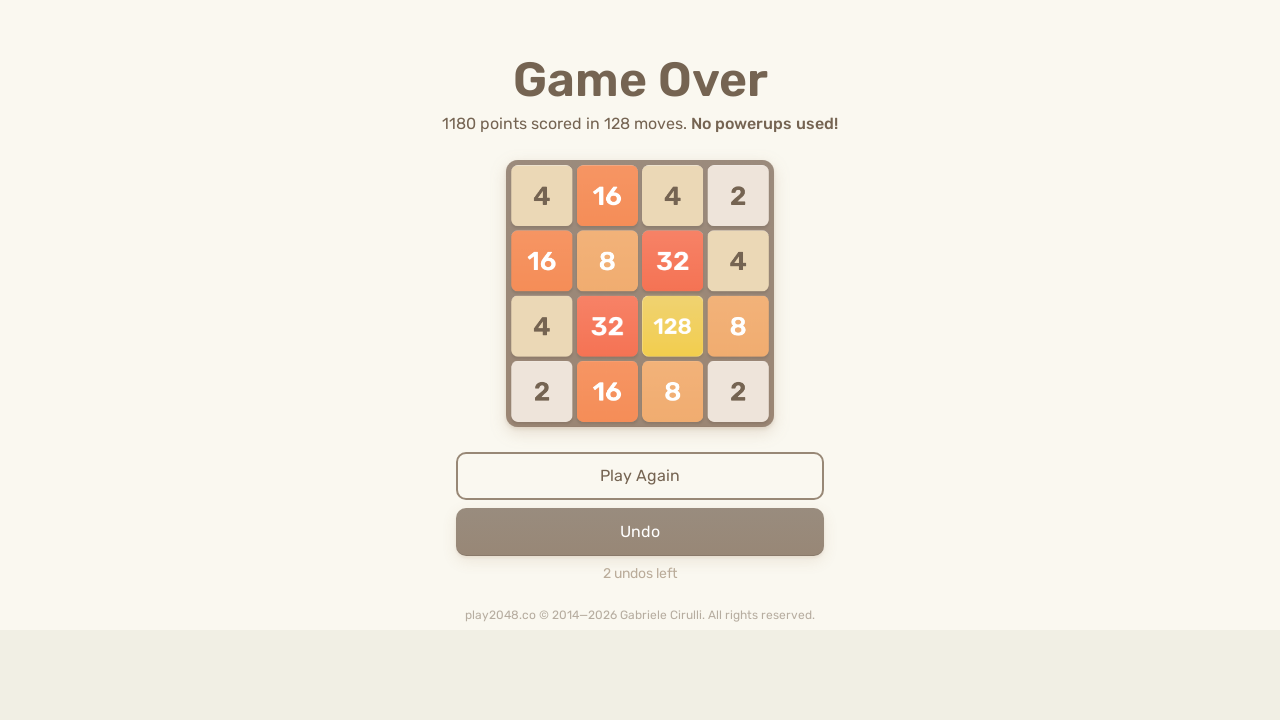

Sent DOWN arrow key (iteration 42/50)
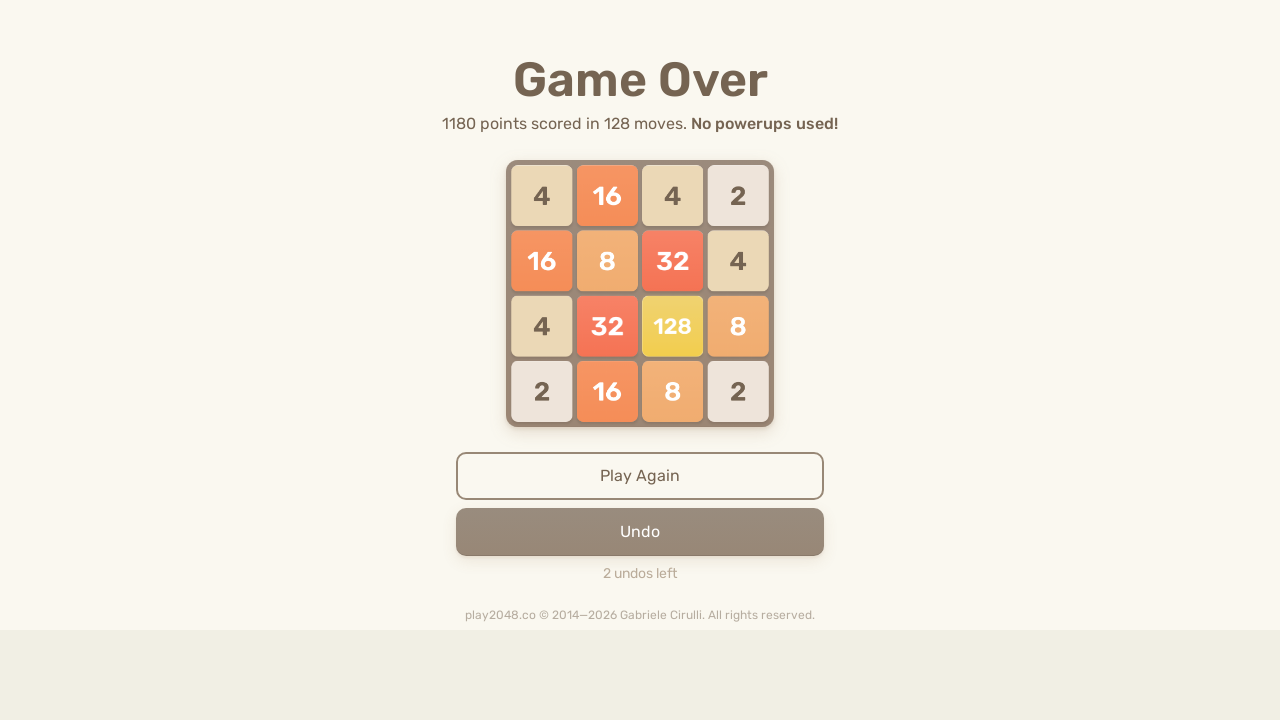

Waited 500ms after DOWN arrow
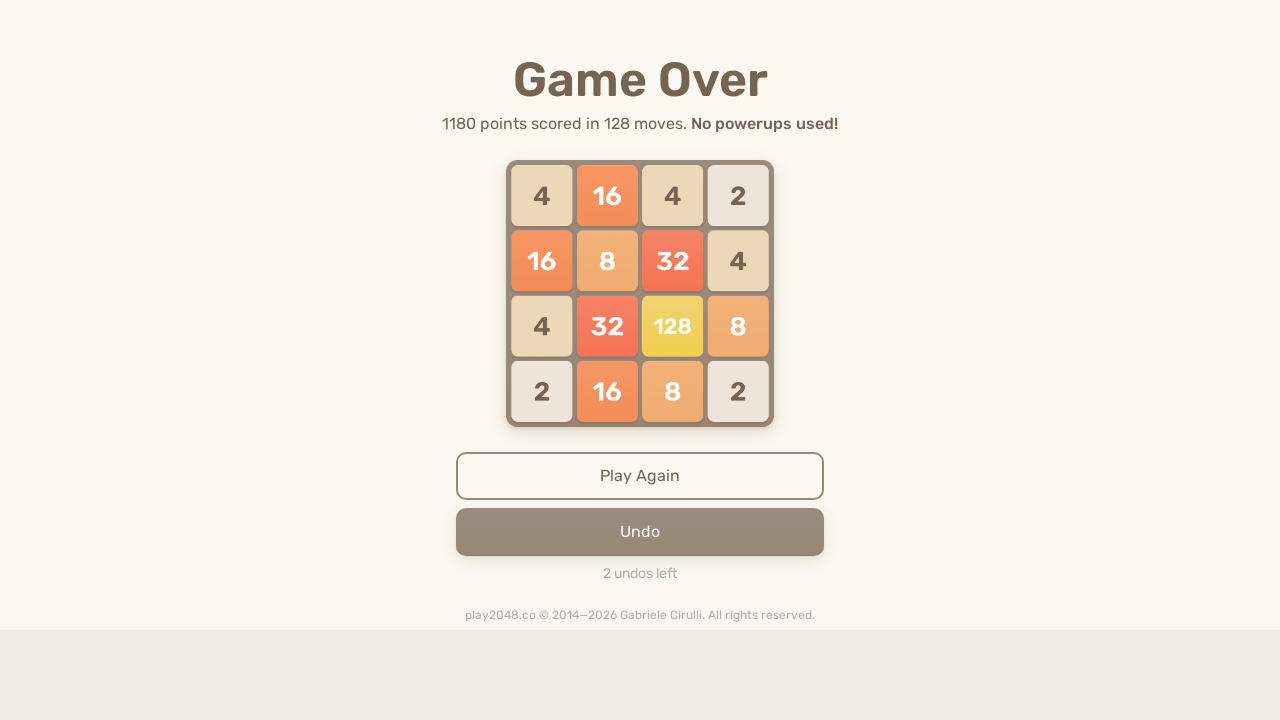

Sent LEFT arrow key (iteration 42/50)
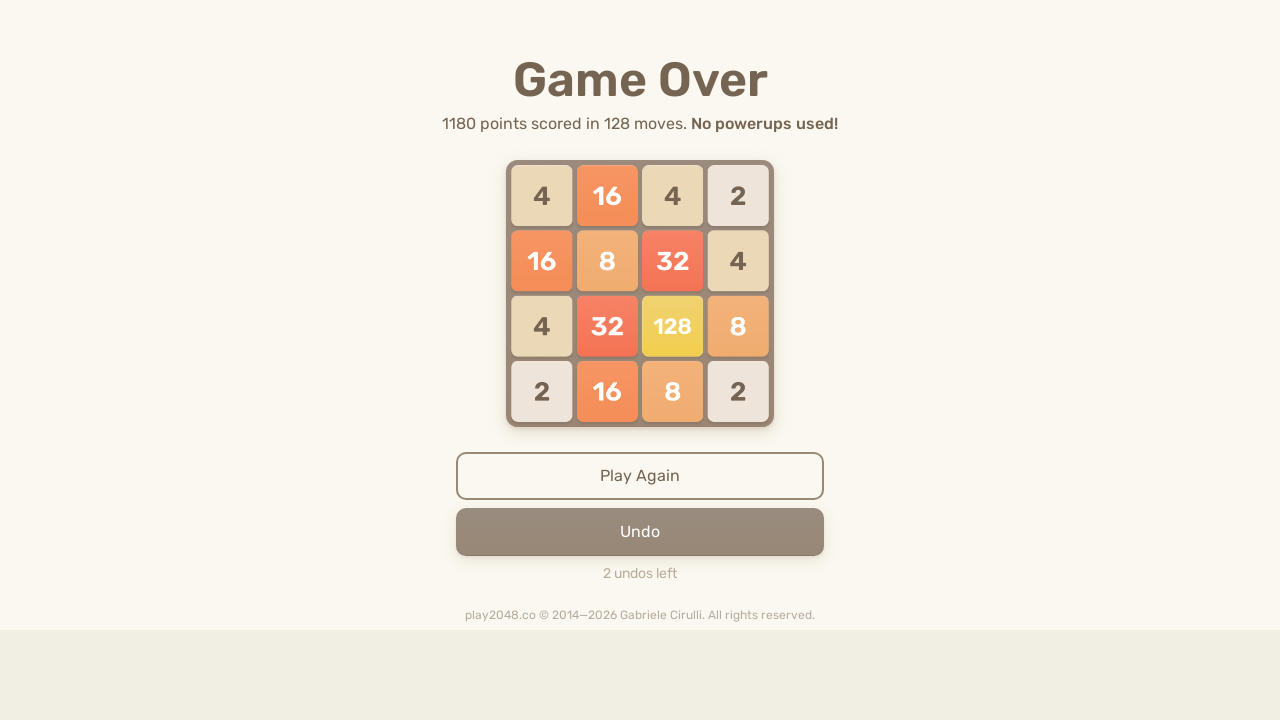

Waited 500ms after LEFT arrow
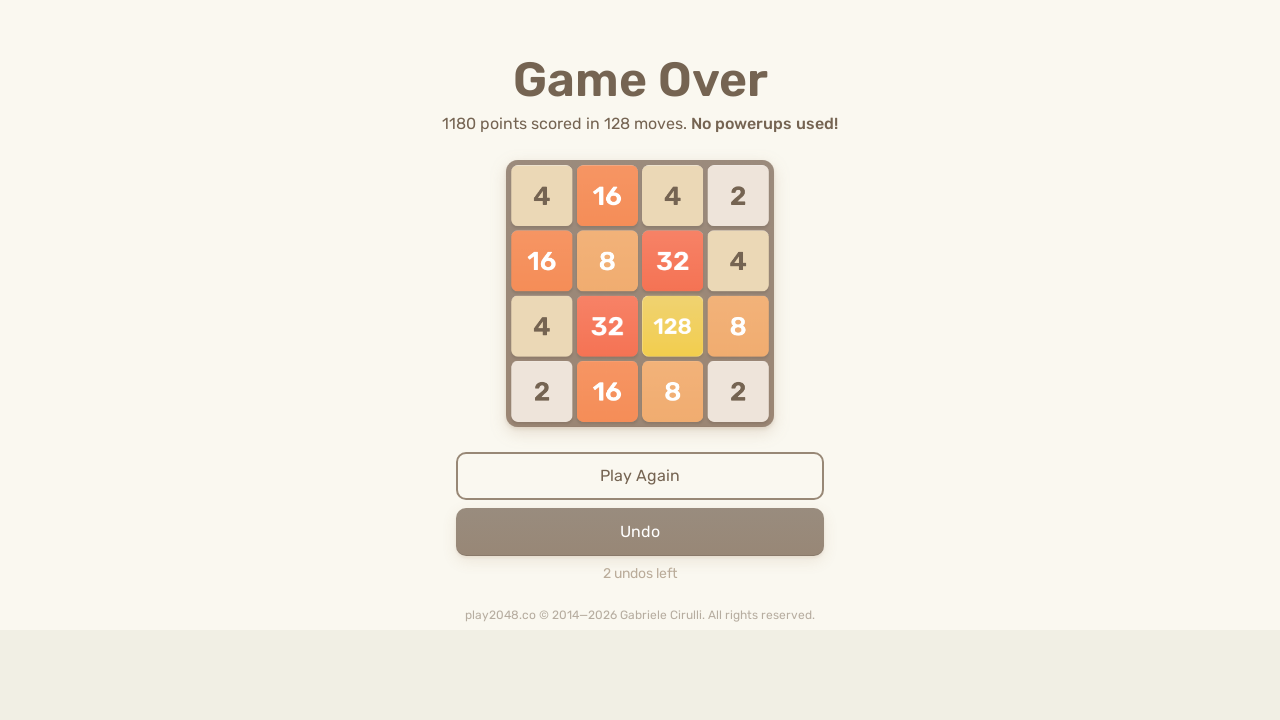

Sent RIGHT arrow key (iteration 42/50)
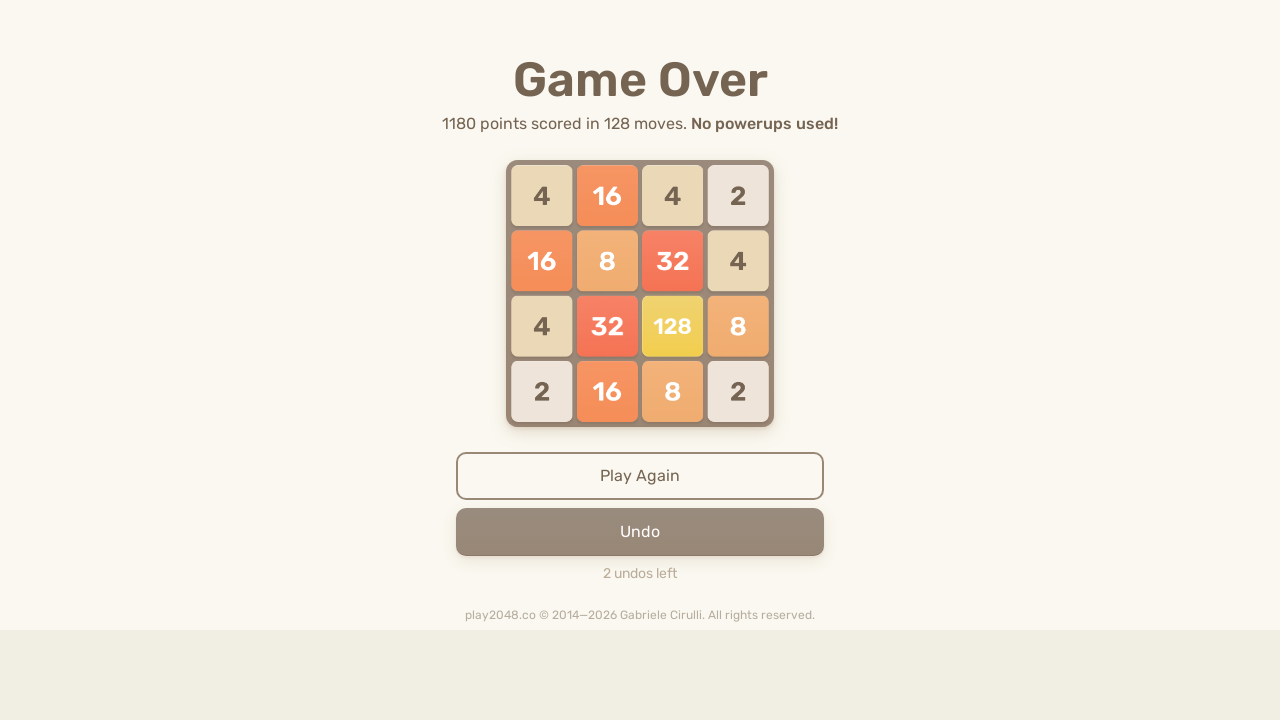

Waited 500ms after RIGHT arrow
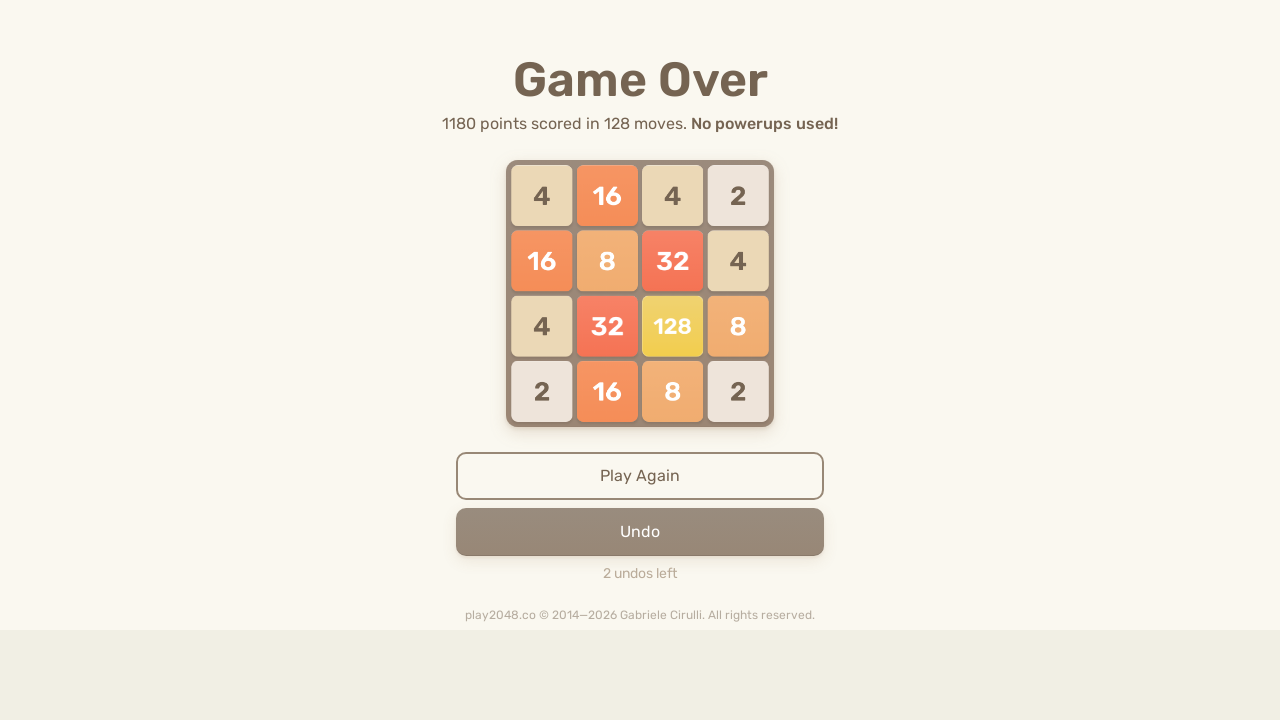

Sent UP arrow key (iteration 43/50)
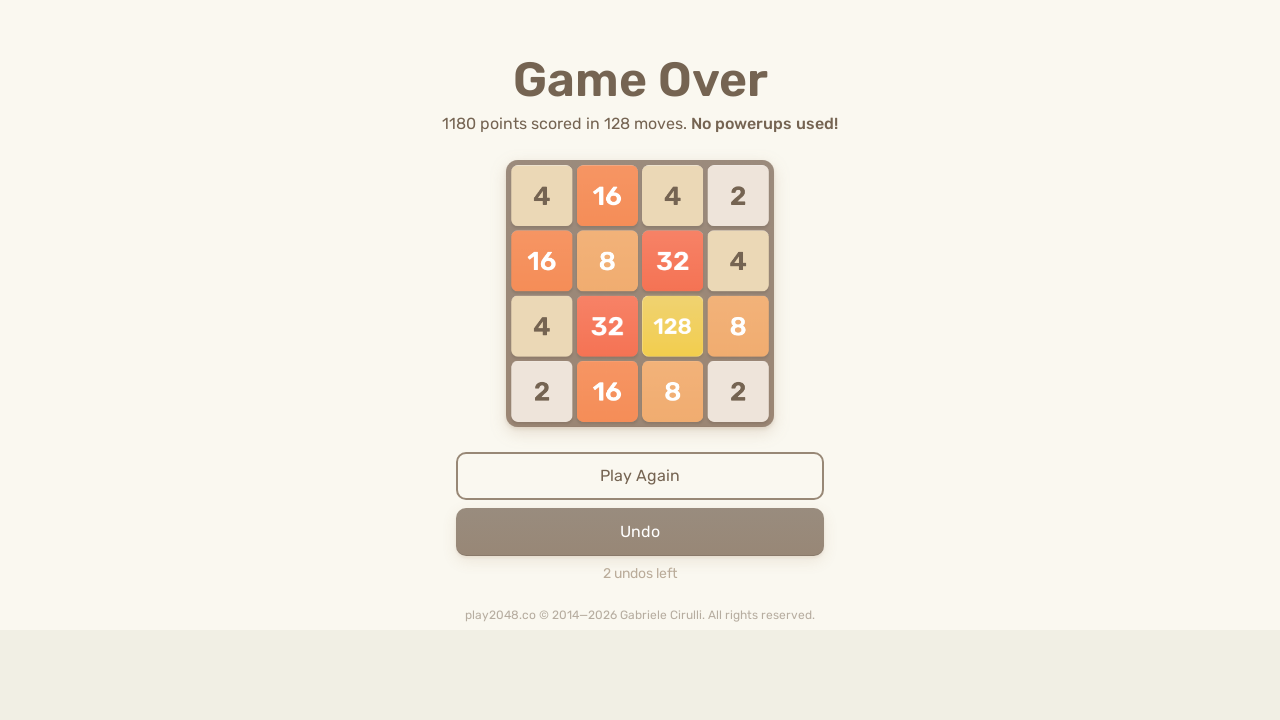

Waited 500ms after UP arrow
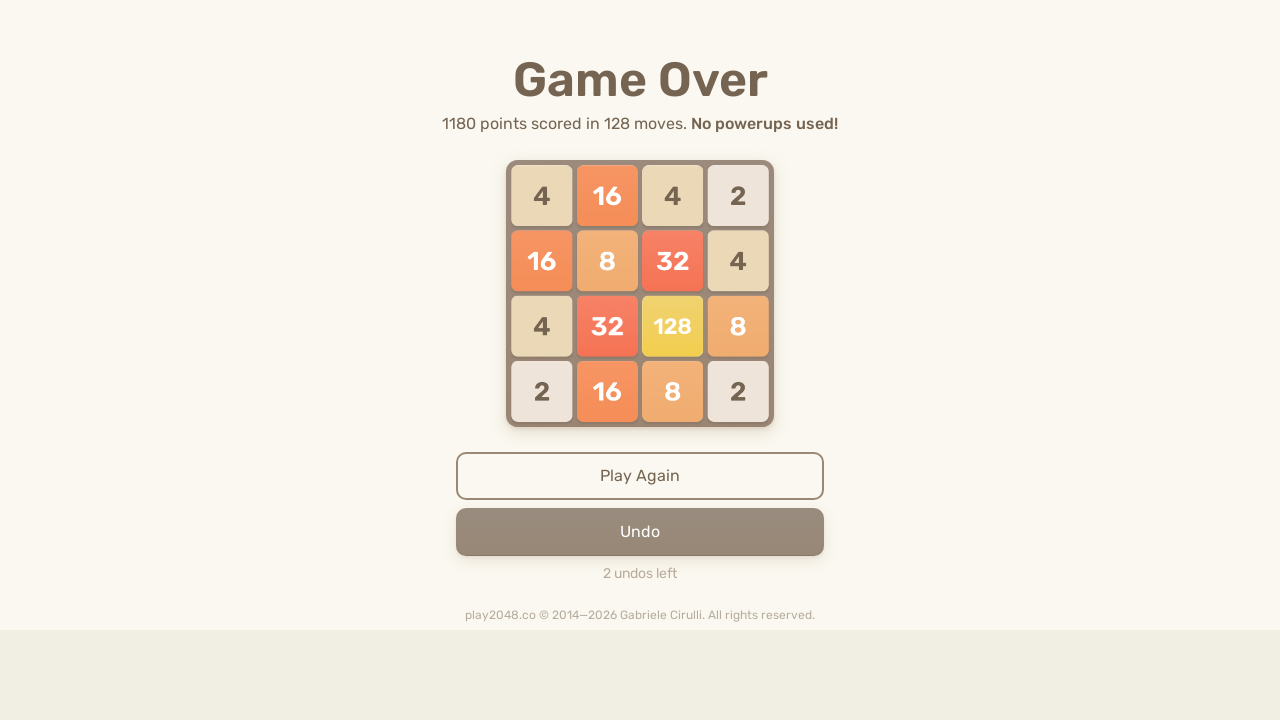

Sent DOWN arrow key (iteration 43/50)
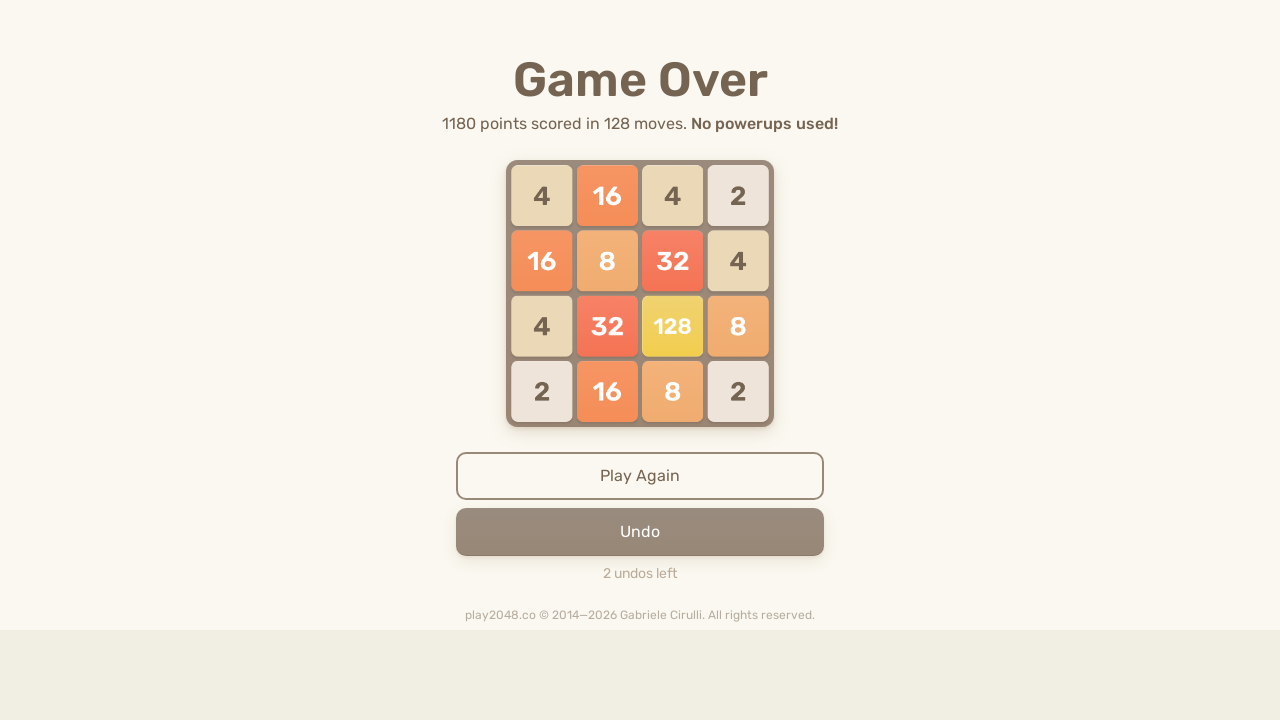

Waited 500ms after DOWN arrow
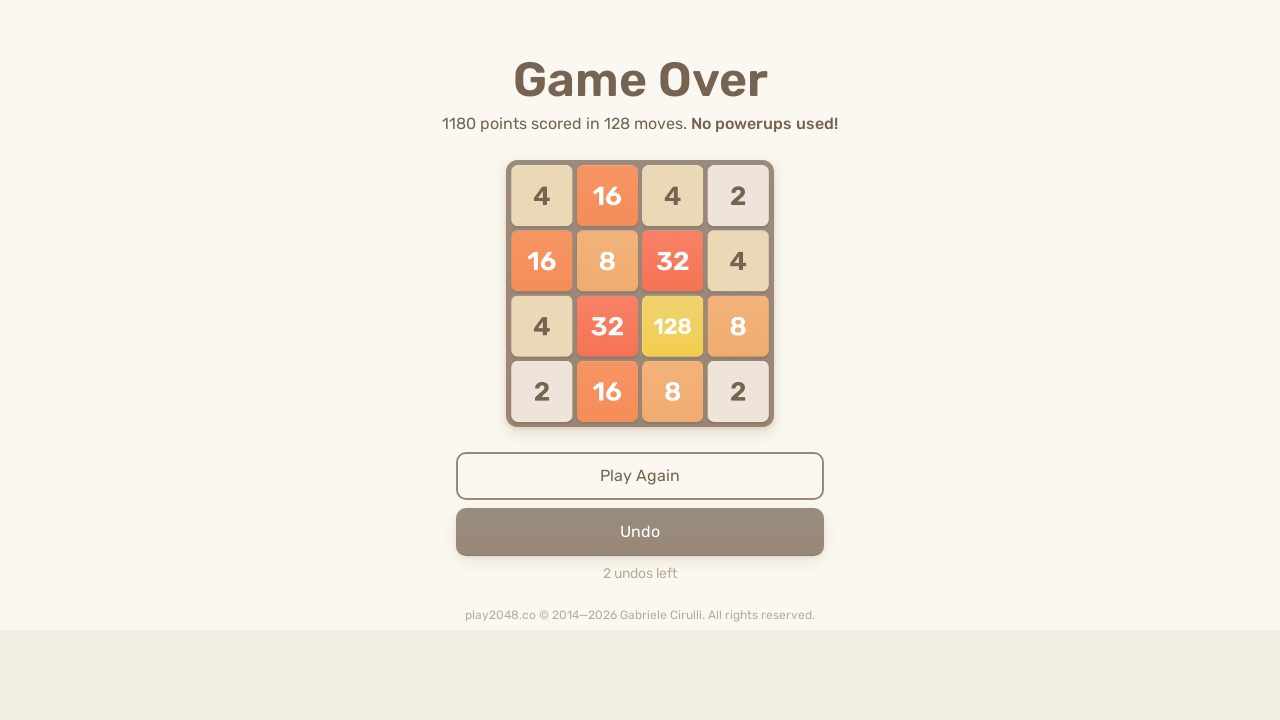

Sent LEFT arrow key (iteration 43/50)
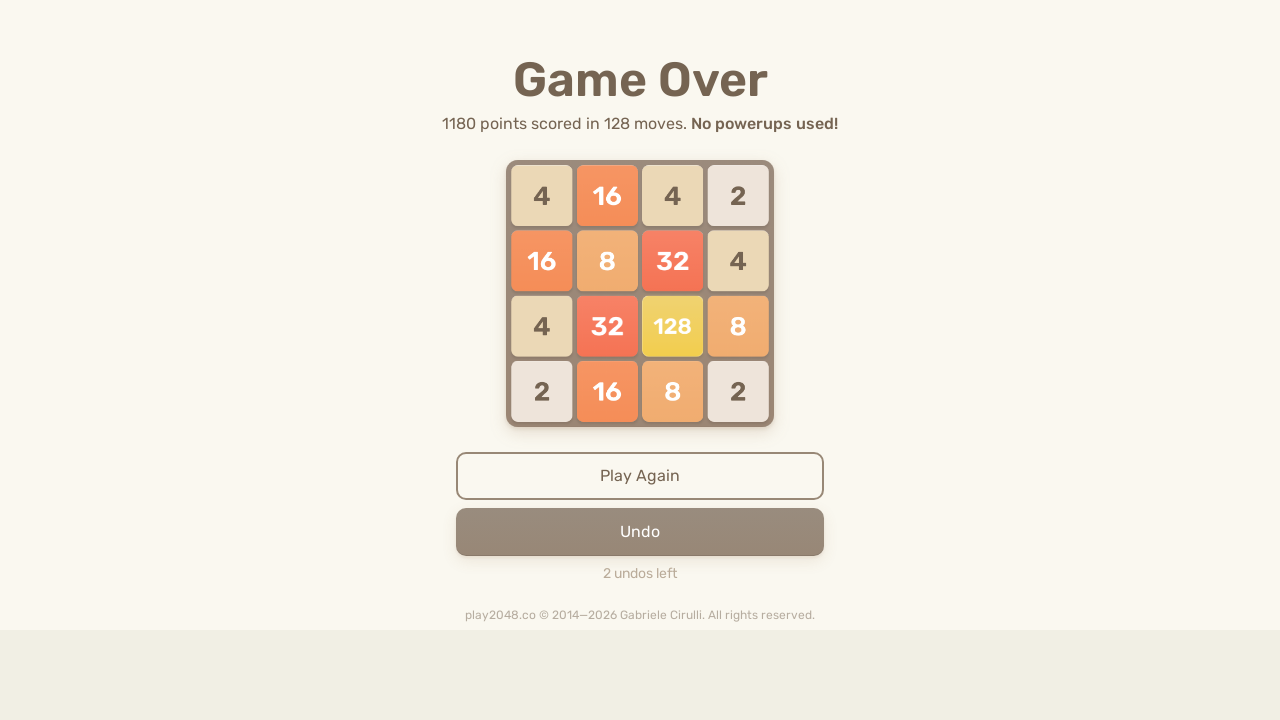

Waited 500ms after LEFT arrow
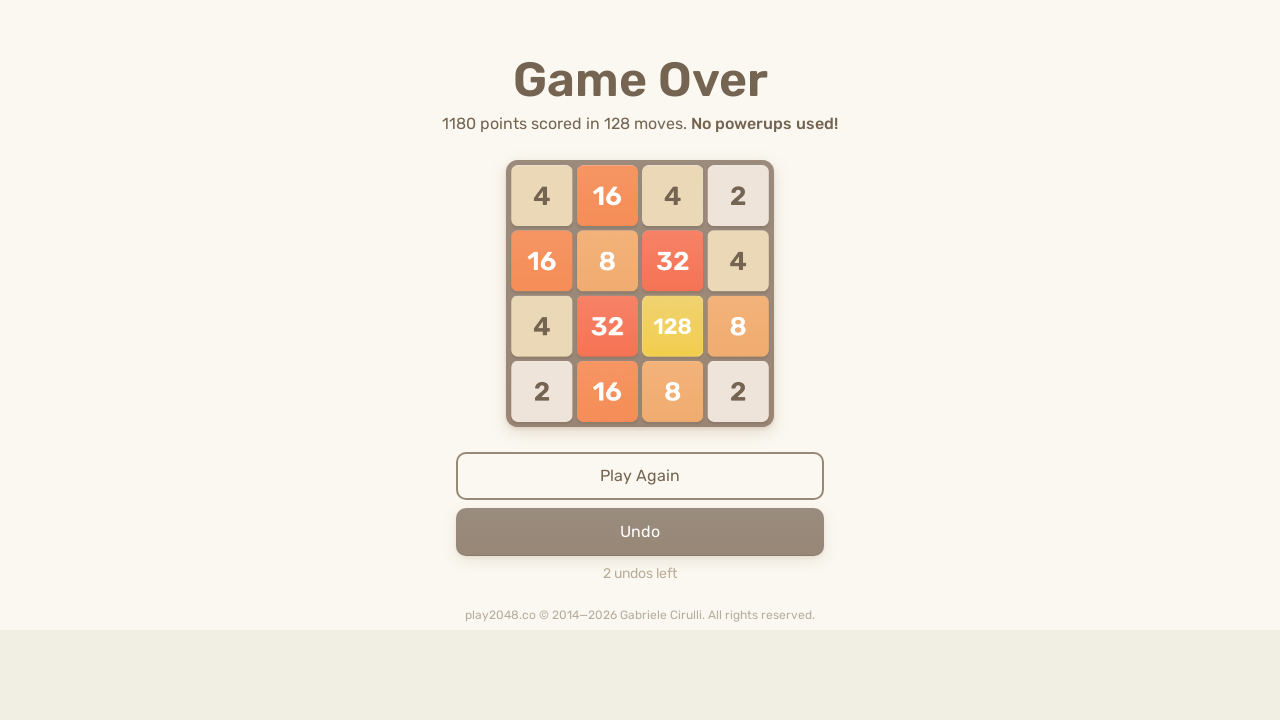

Sent RIGHT arrow key (iteration 43/50)
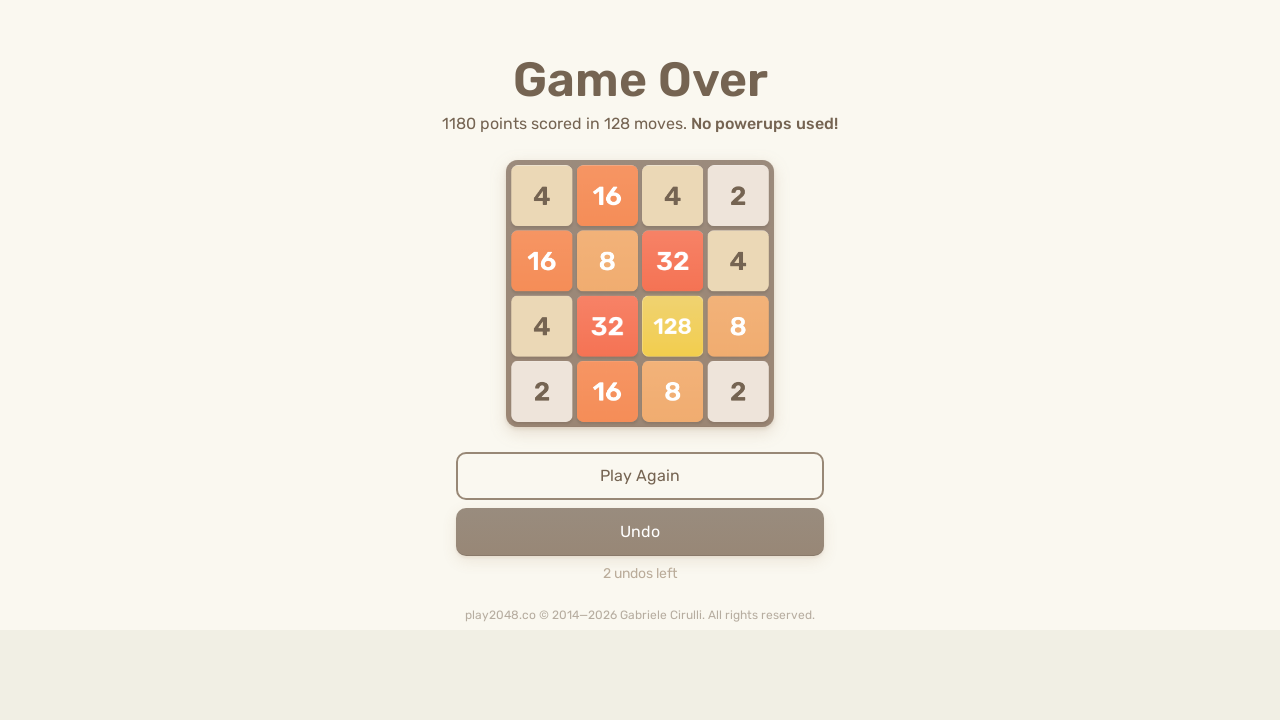

Waited 500ms after RIGHT arrow
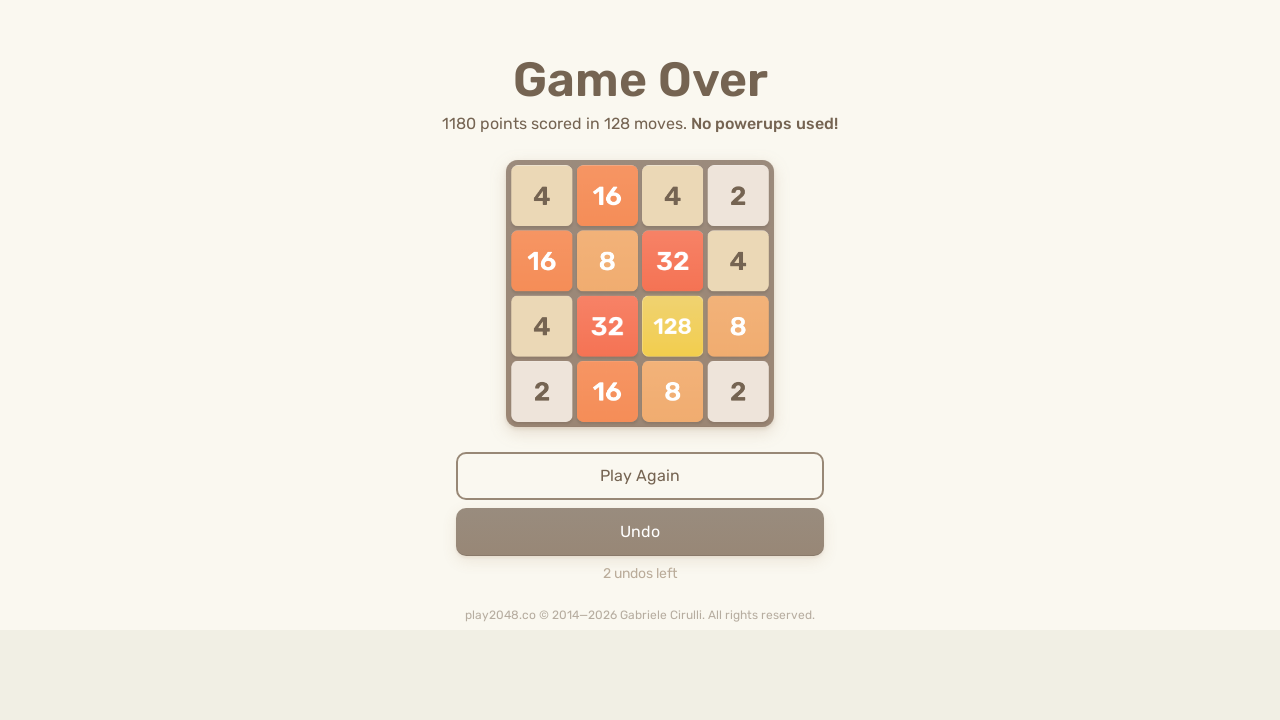

Sent UP arrow key (iteration 44/50)
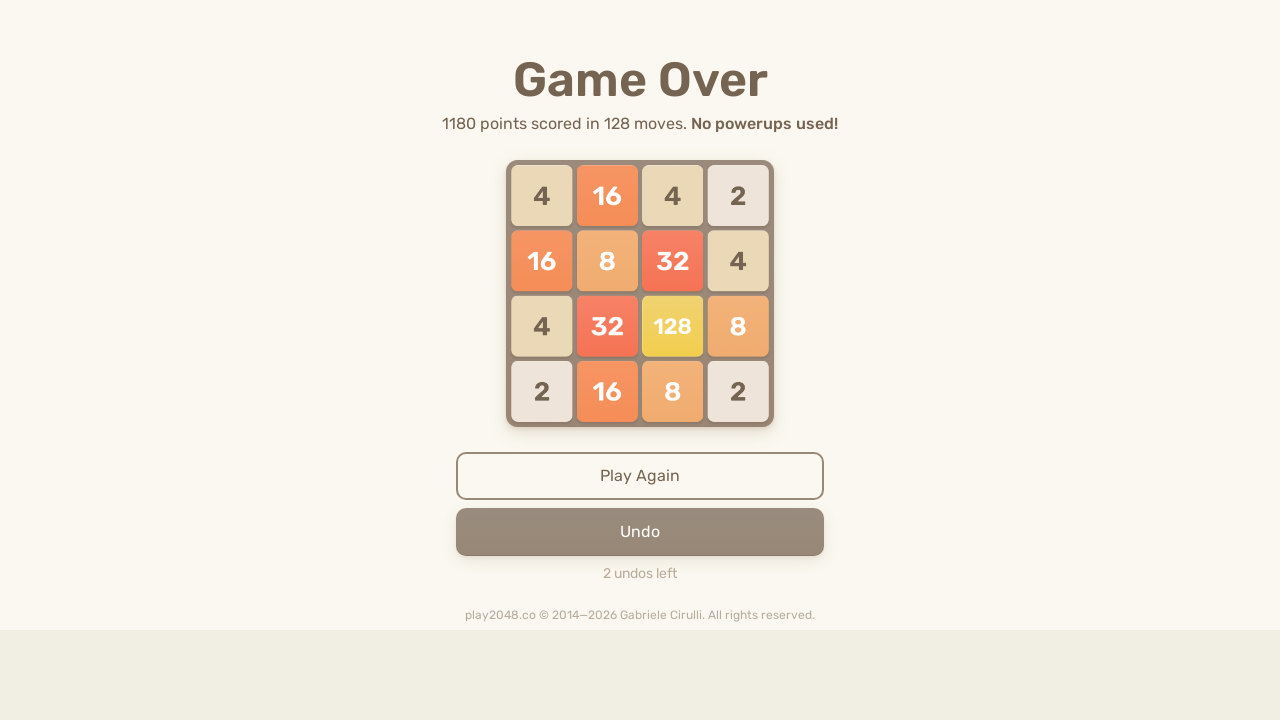

Waited 500ms after UP arrow
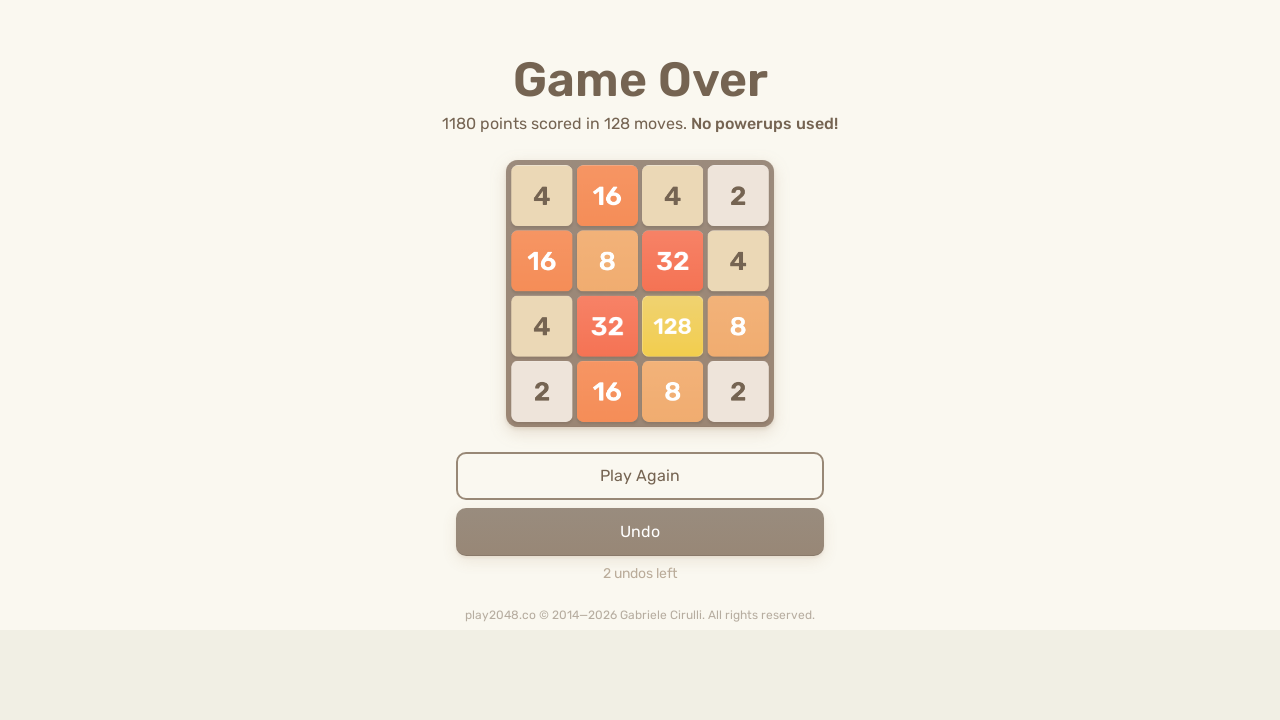

Sent DOWN arrow key (iteration 44/50)
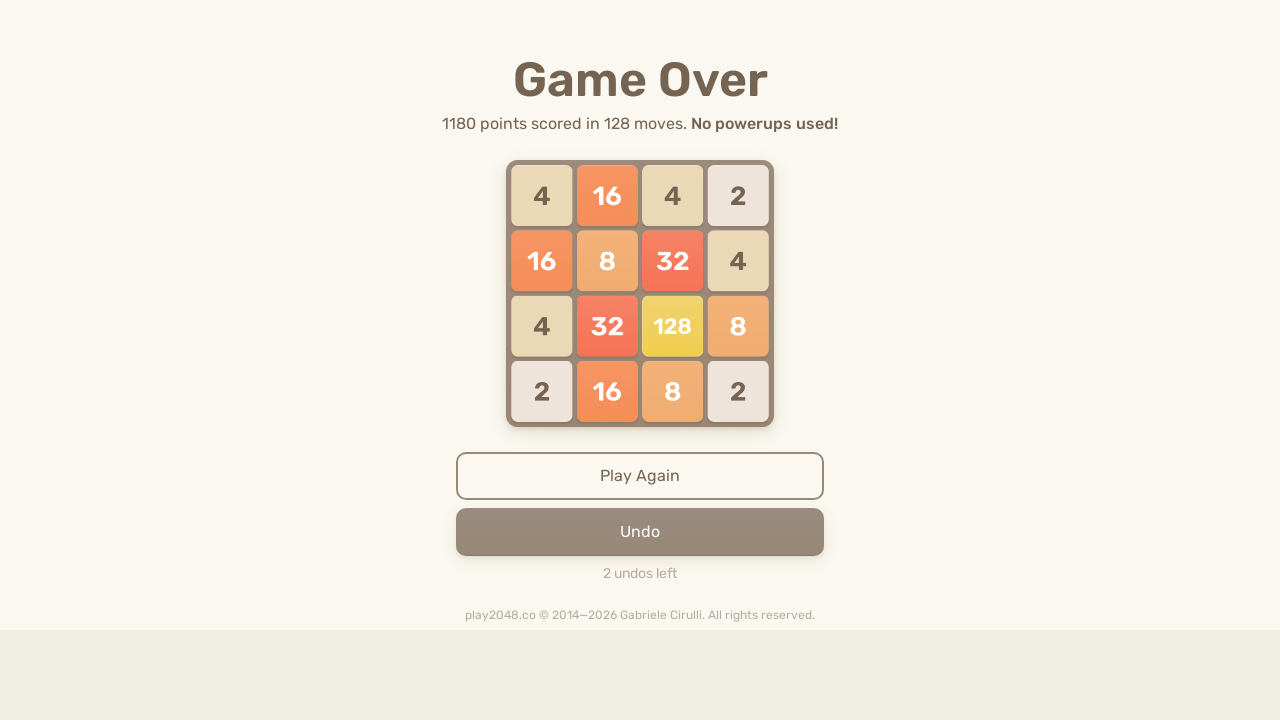

Waited 500ms after DOWN arrow
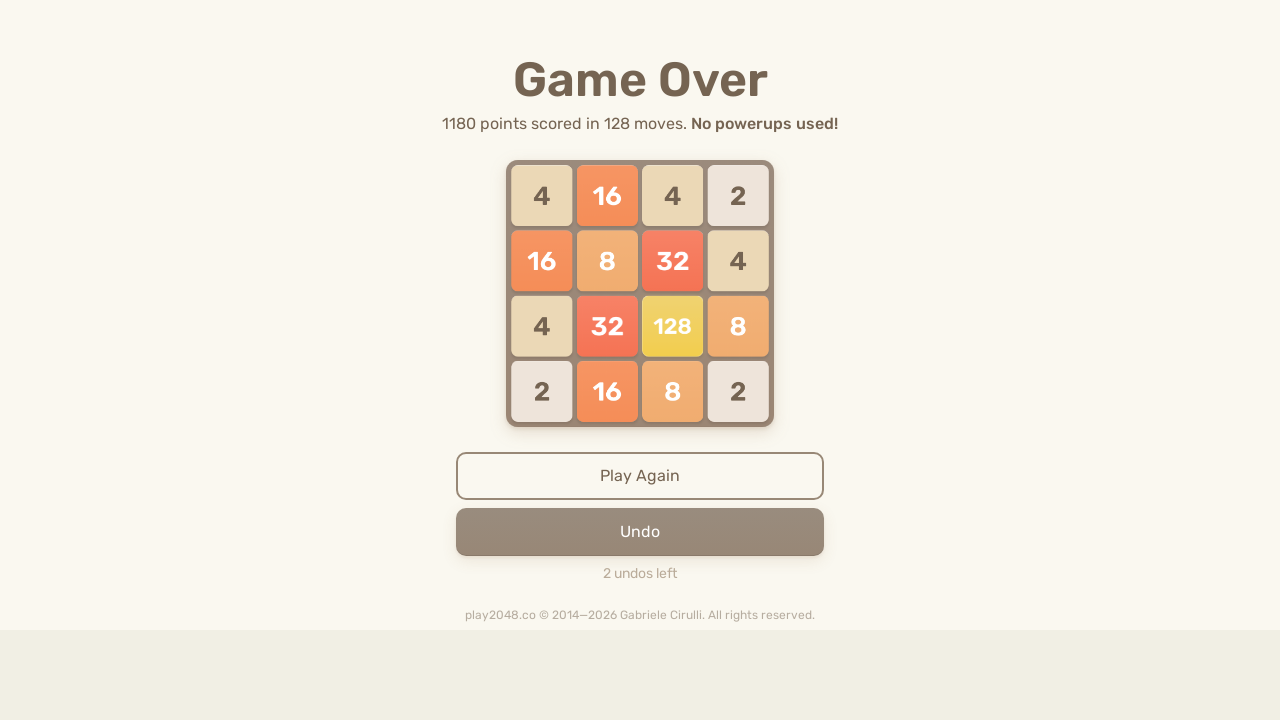

Sent LEFT arrow key (iteration 44/50)
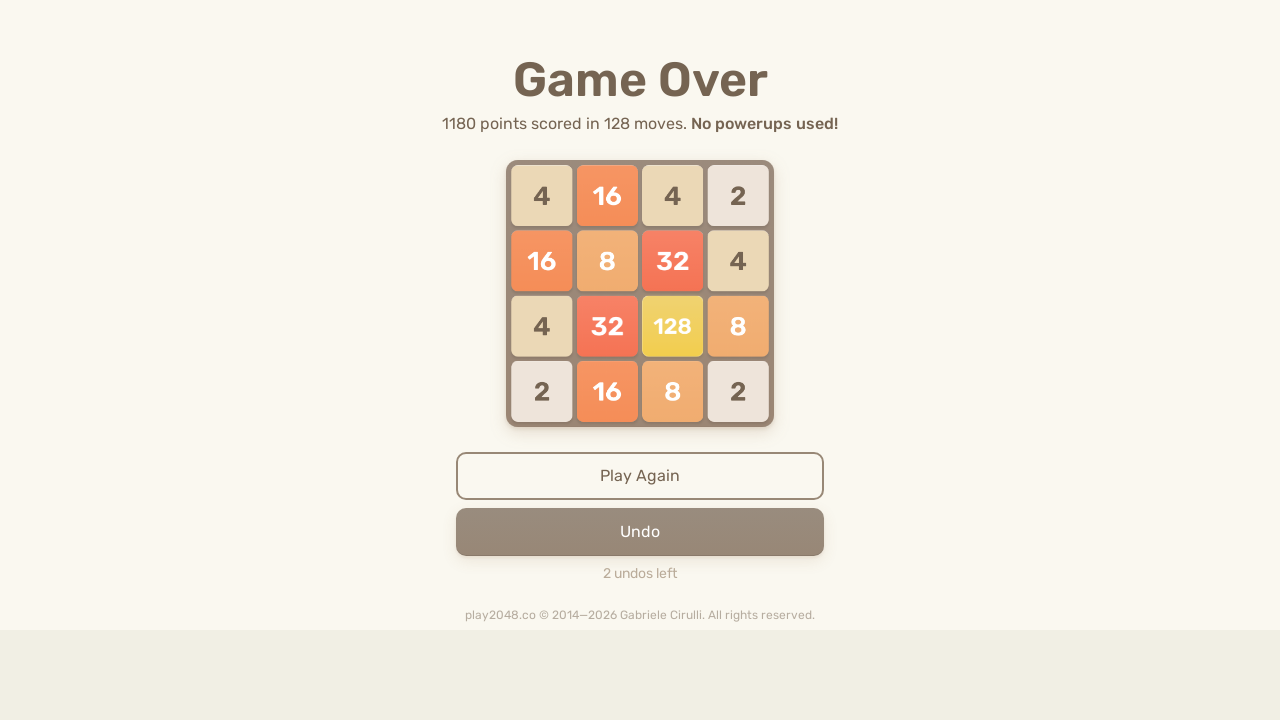

Waited 500ms after LEFT arrow
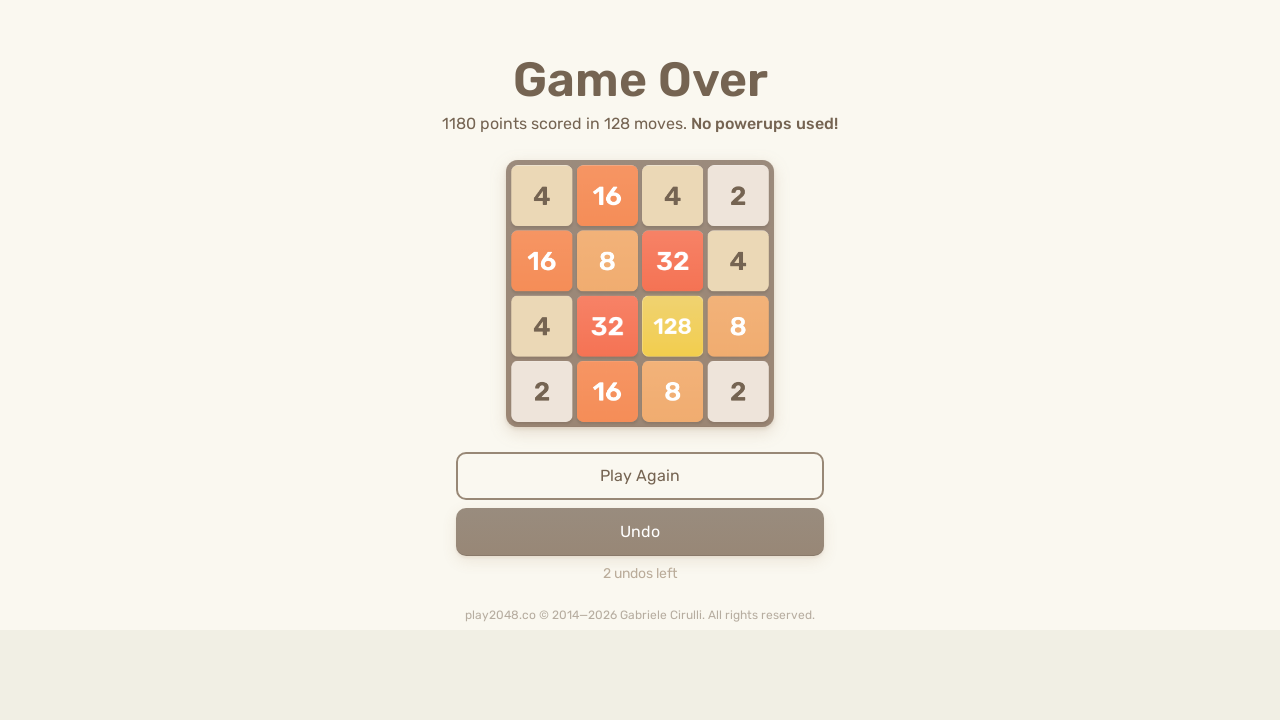

Sent RIGHT arrow key (iteration 44/50)
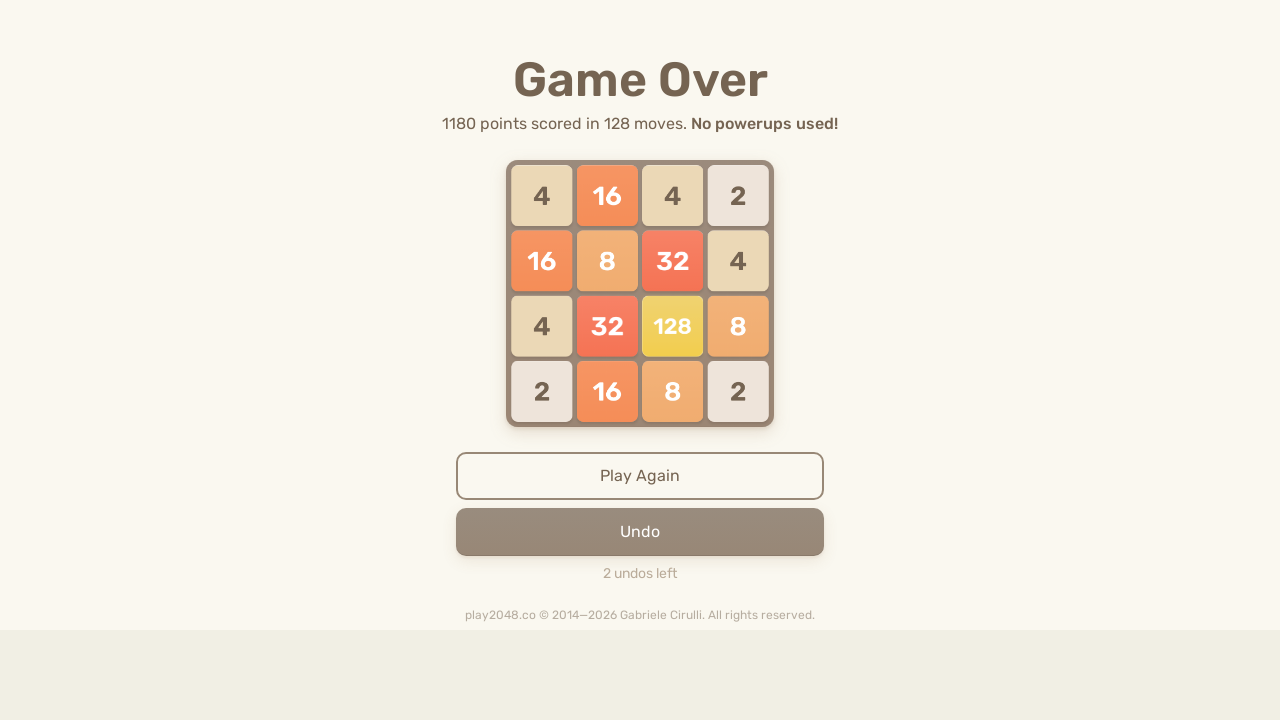

Waited 500ms after RIGHT arrow
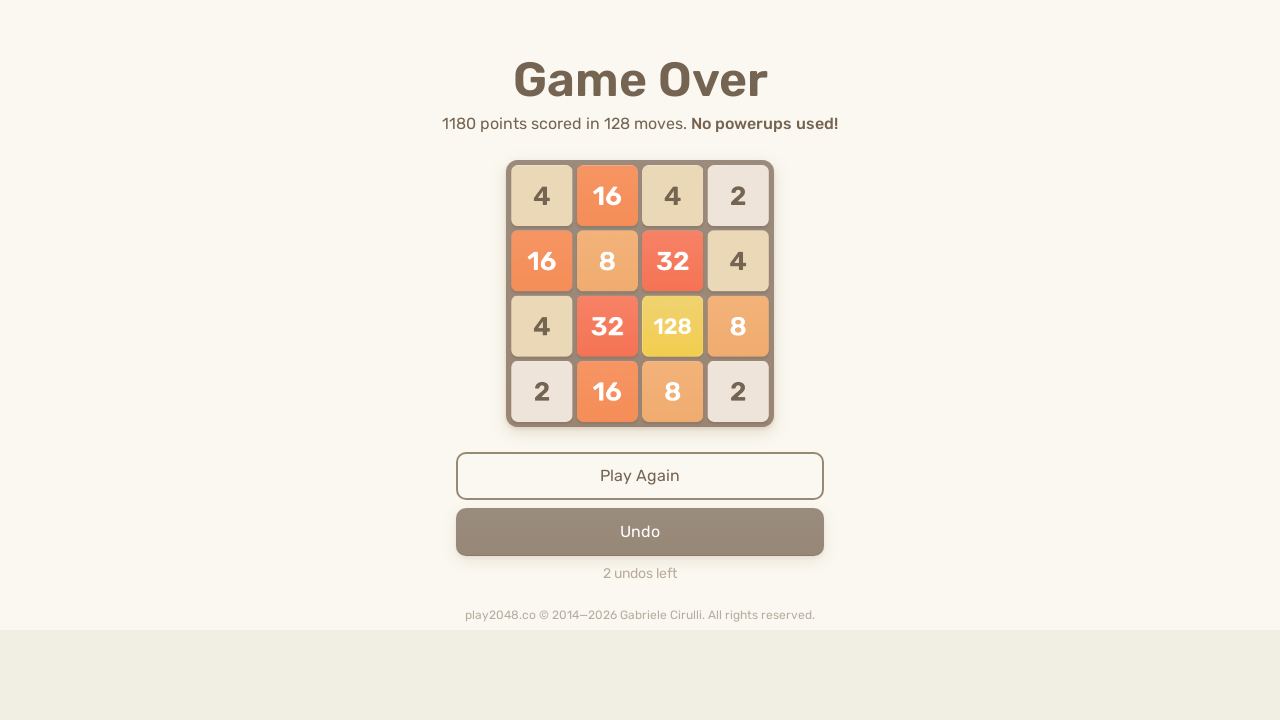

Sent UP arrow key (iteration 45/50)
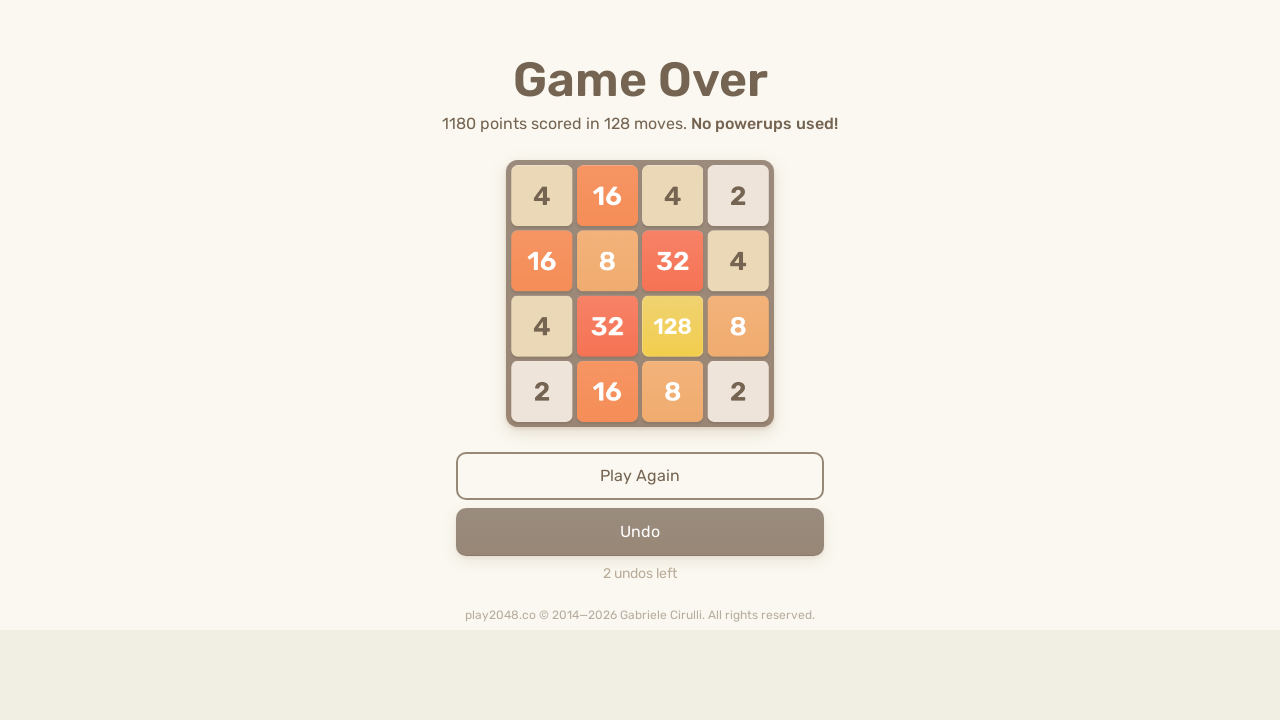

Waited 500ms after UP arrow
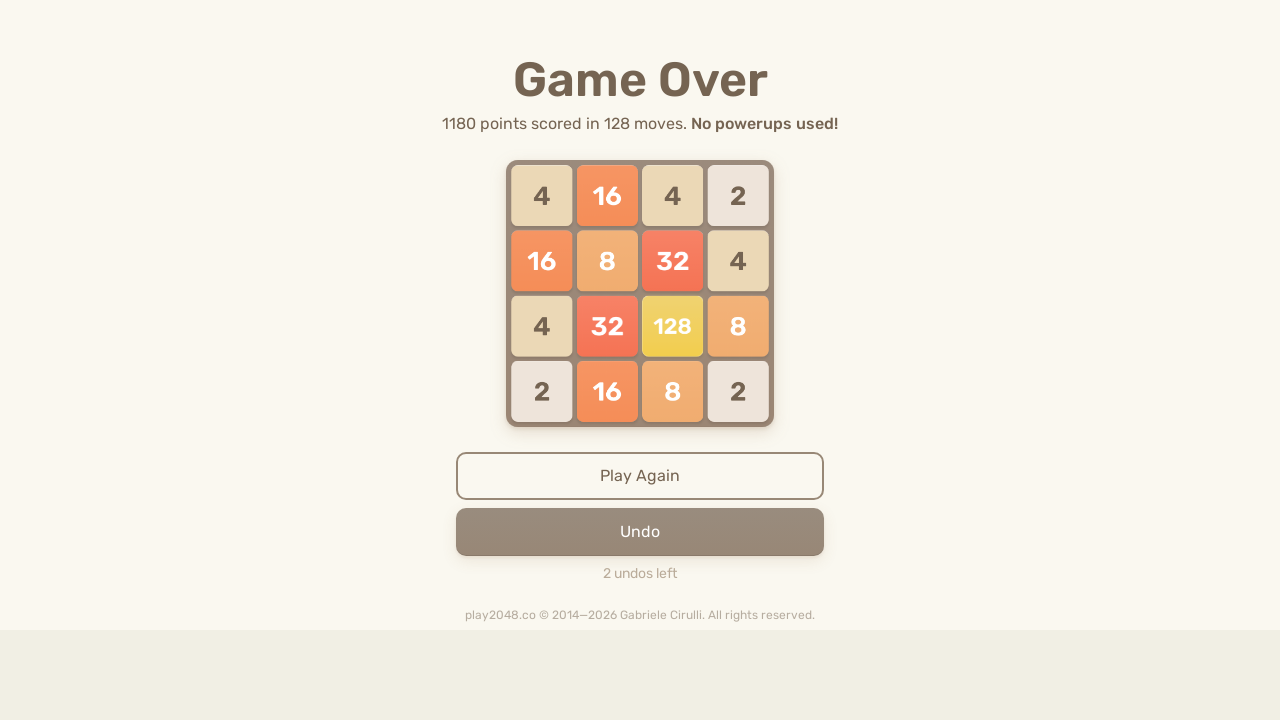

Sent DOWN arrow key (iteration 45/50)
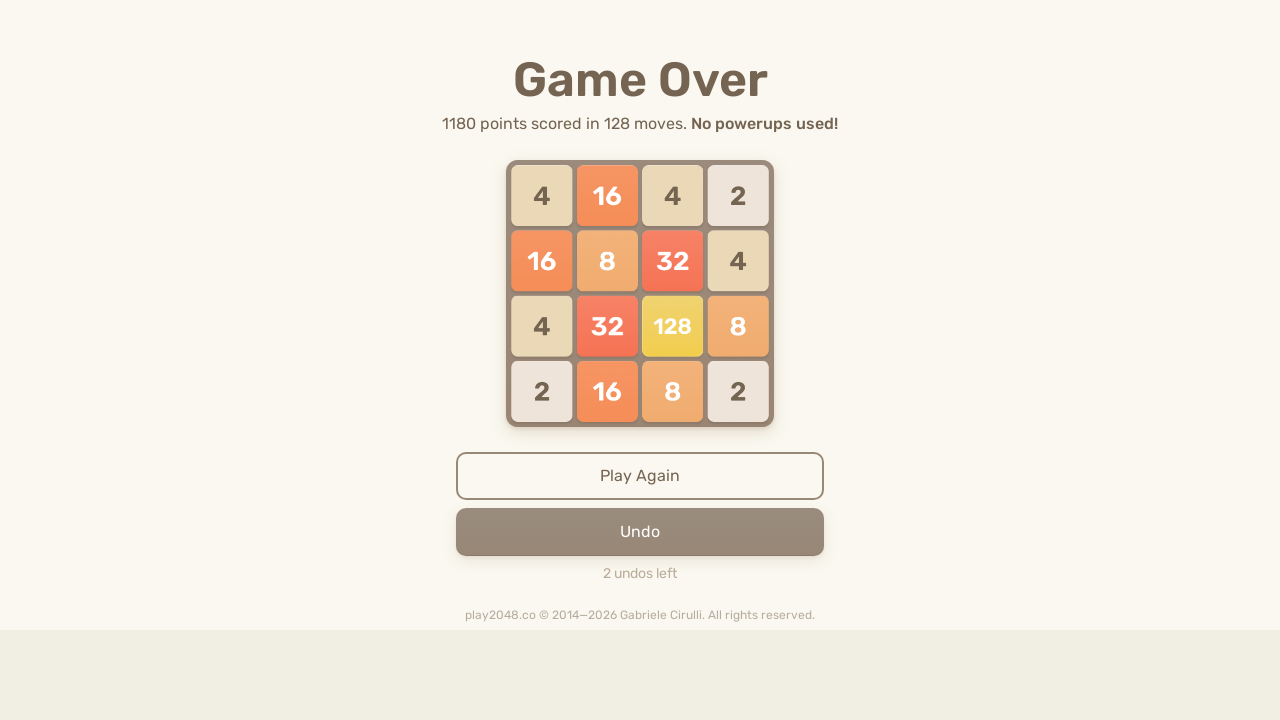

Waited 500ms after DOWN arrow
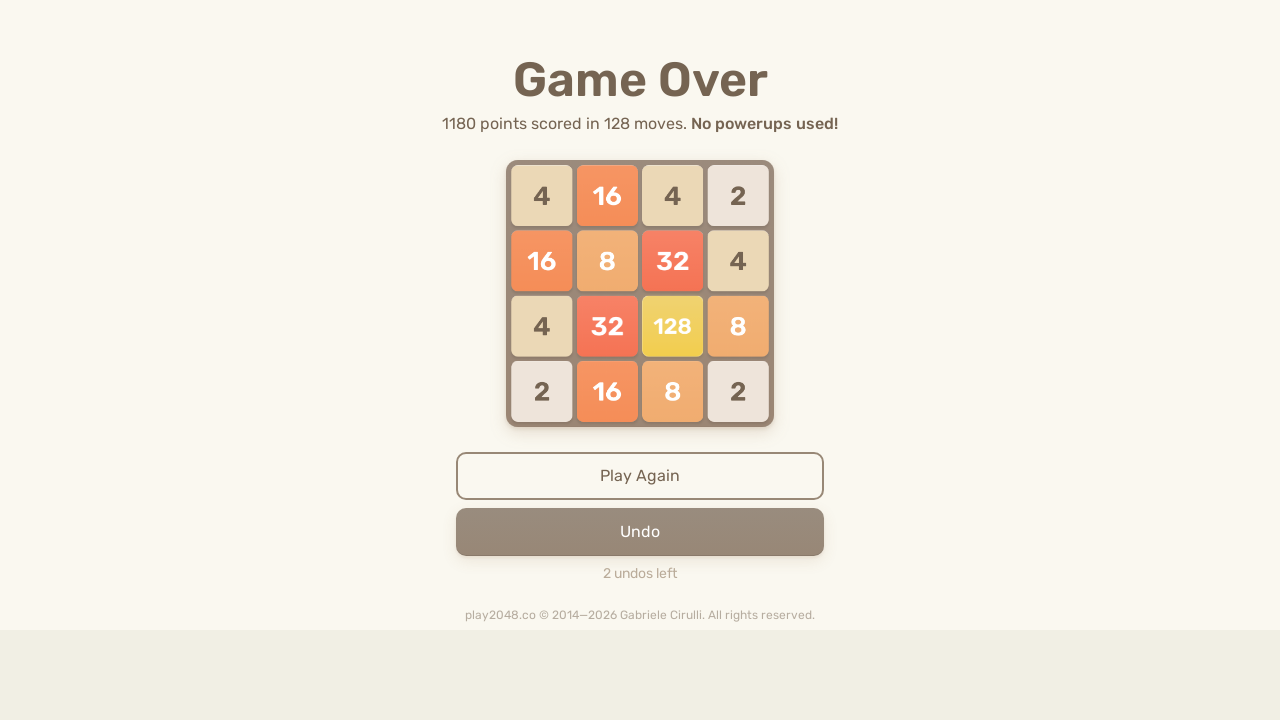

Sent LEFT arrow key (iteration 45/50)
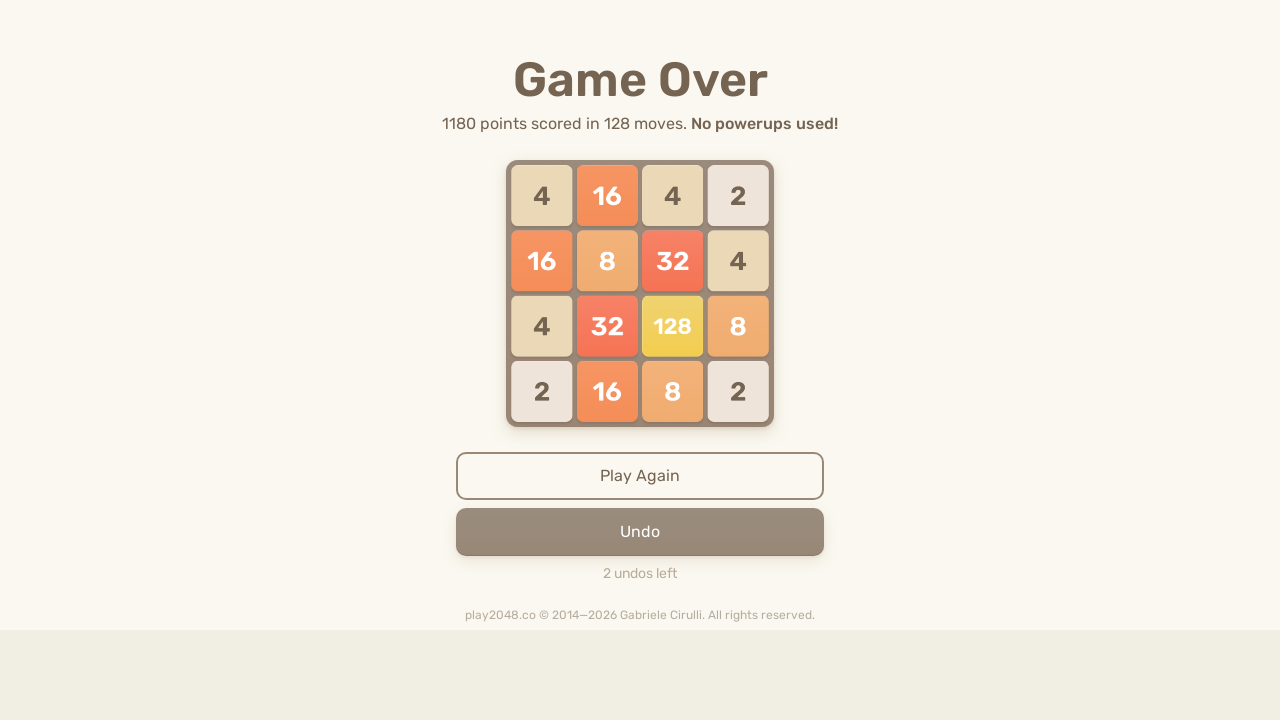

Waited 500ms after LEFT arrow
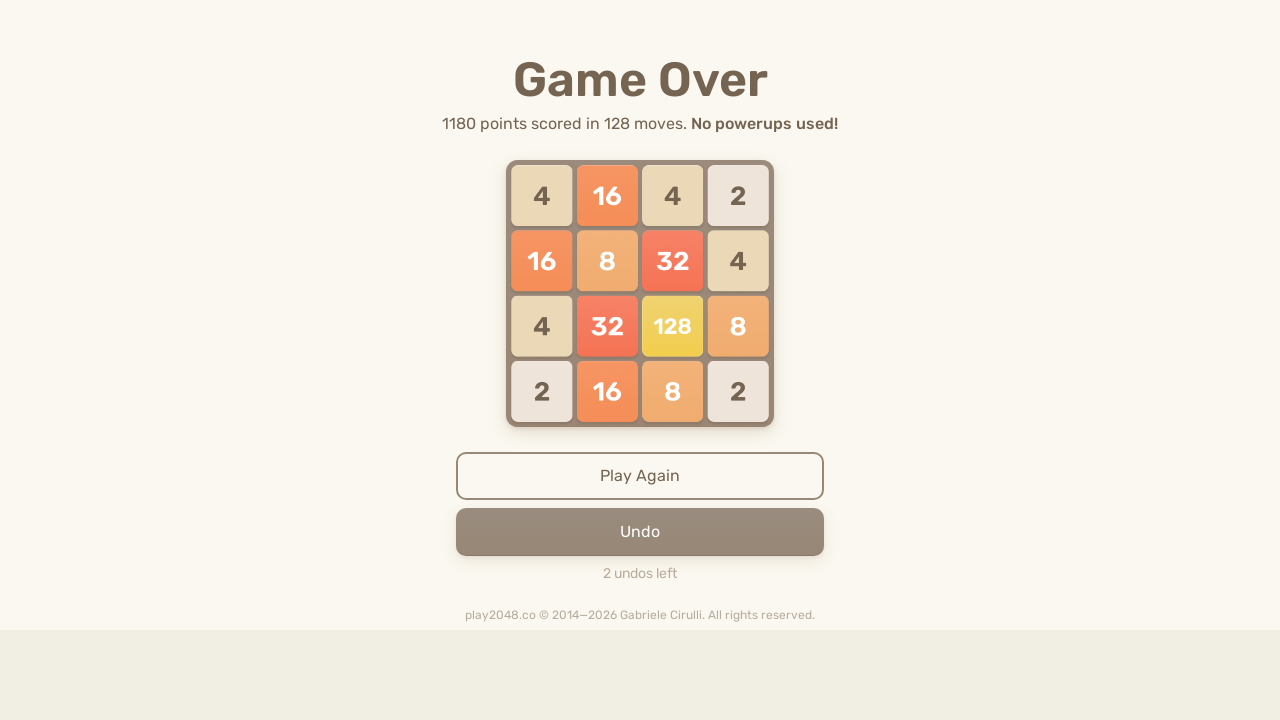

Sent RIGHT arrow key (iteration 45/50)
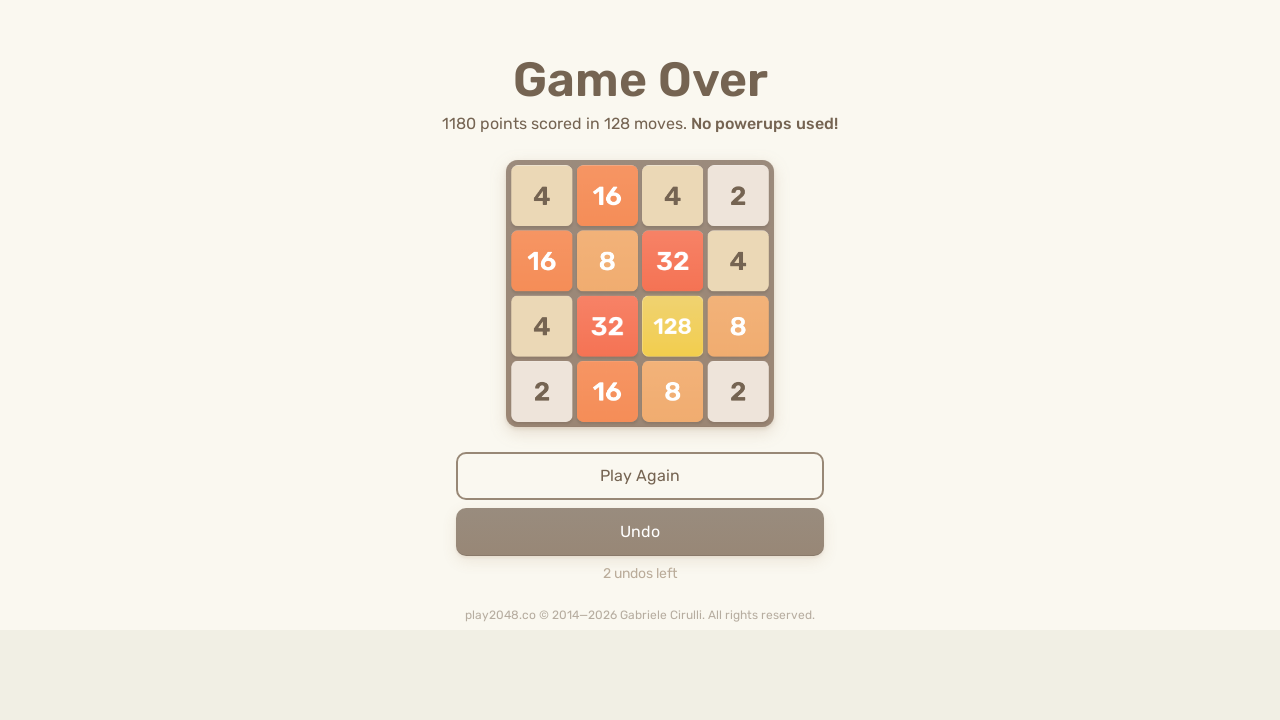

Waited 500ms after RIGHT arrow
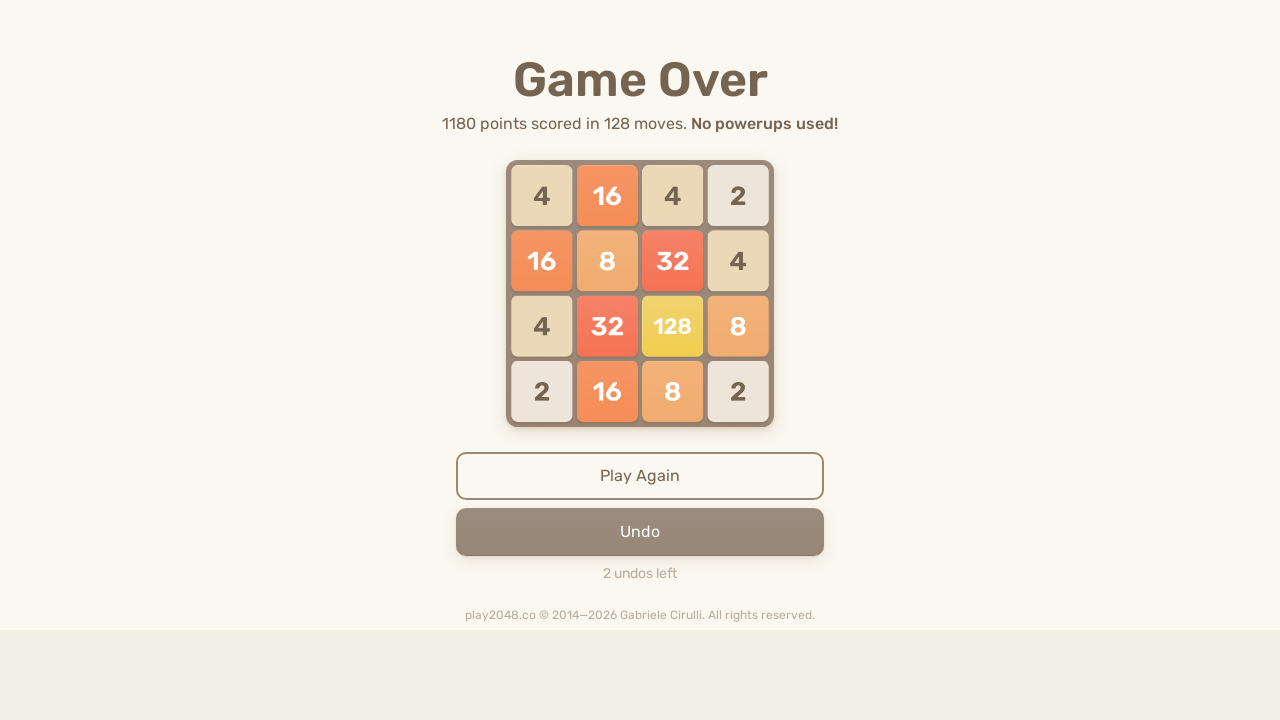

Sent UP arrow key (iteration 46/50)
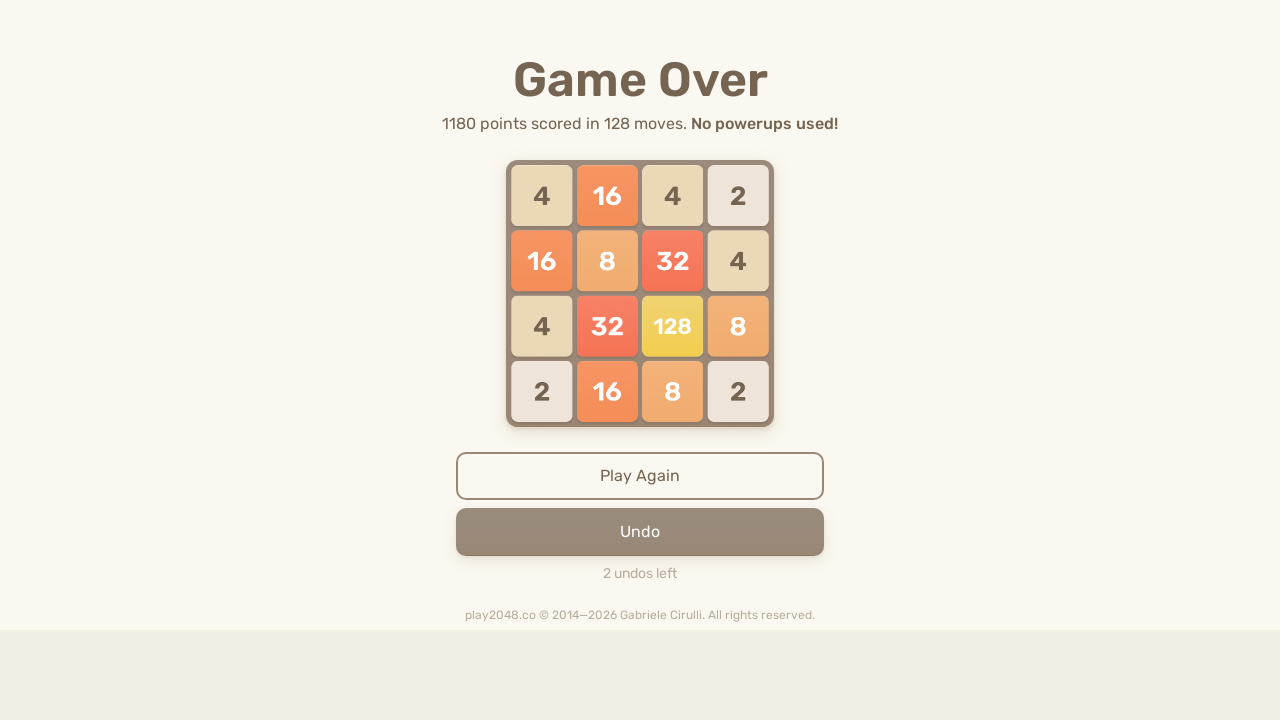

Waited 500ms after UP arrow
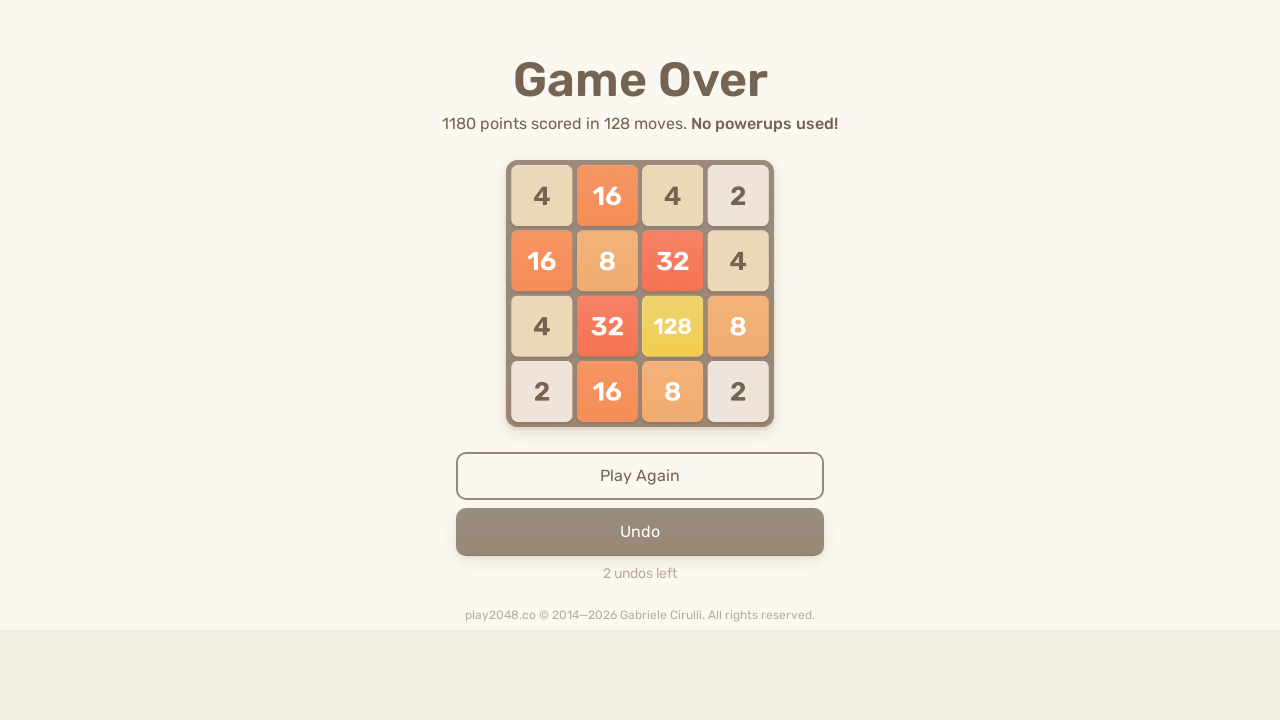

Sent DOWN arrow key (iteration 46/50)
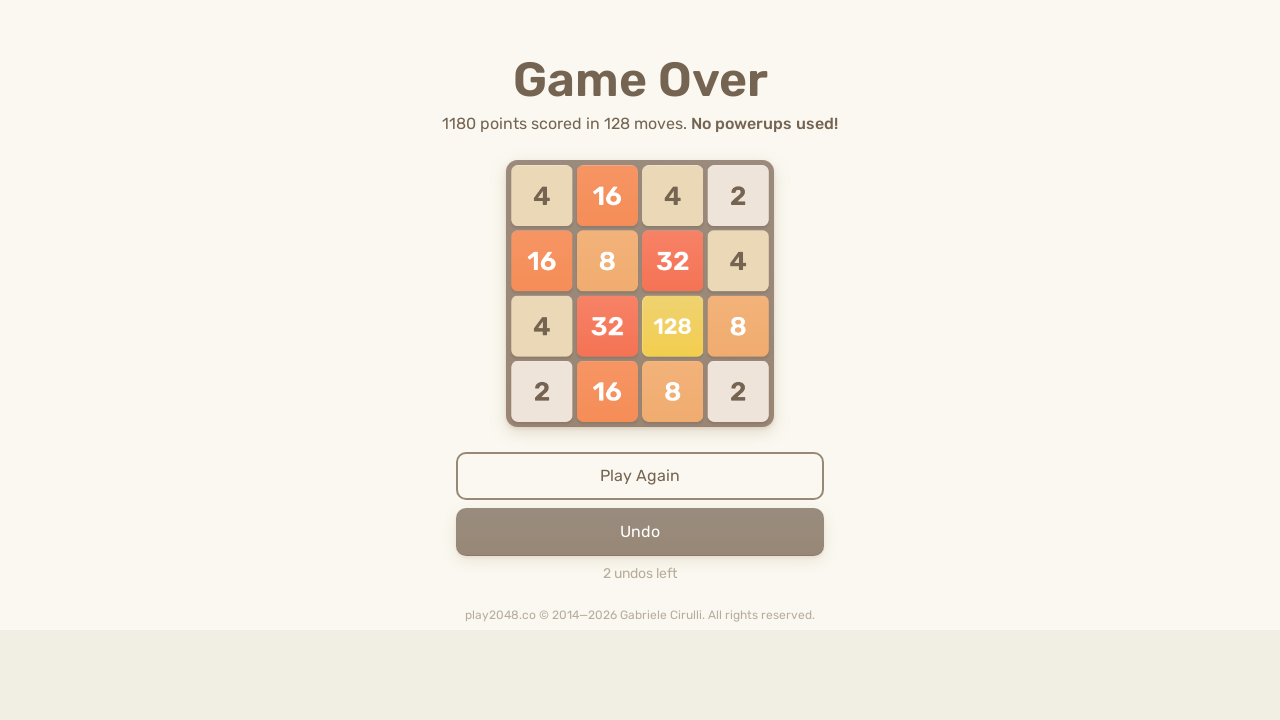

Waited 500ms after DOWN arrow
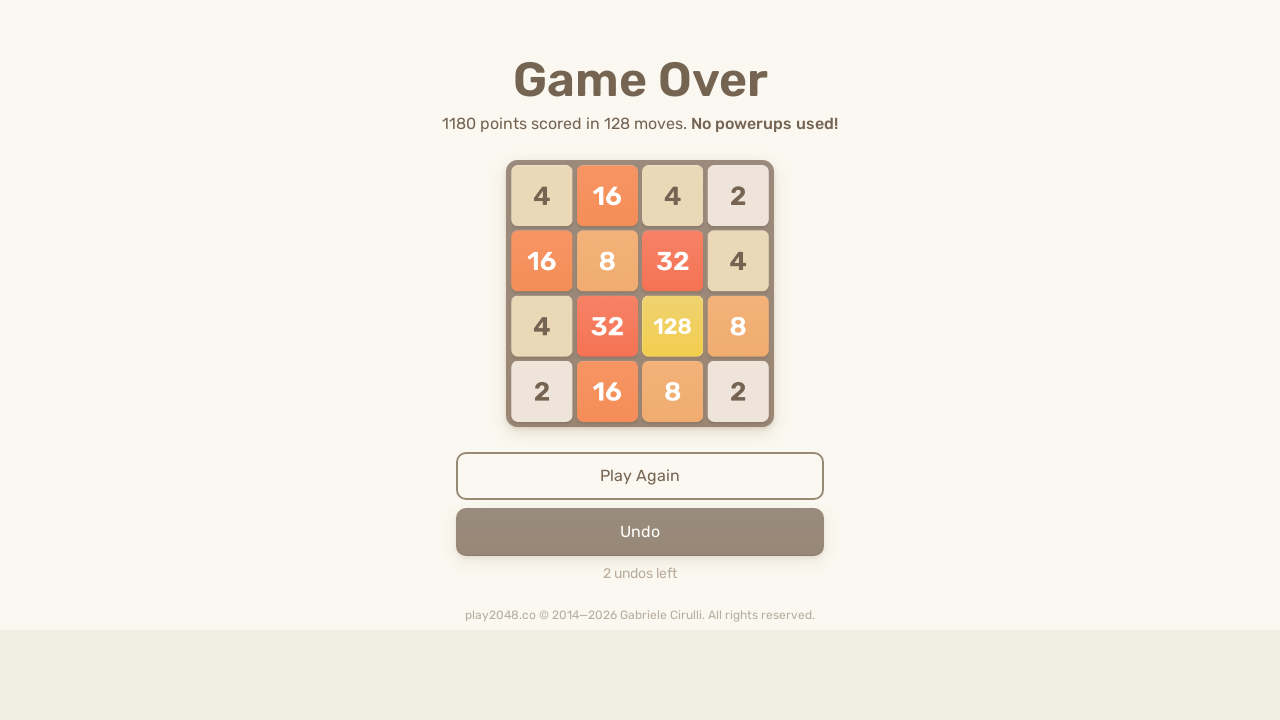

Sent LEFT arrow key (iteration 46/50)
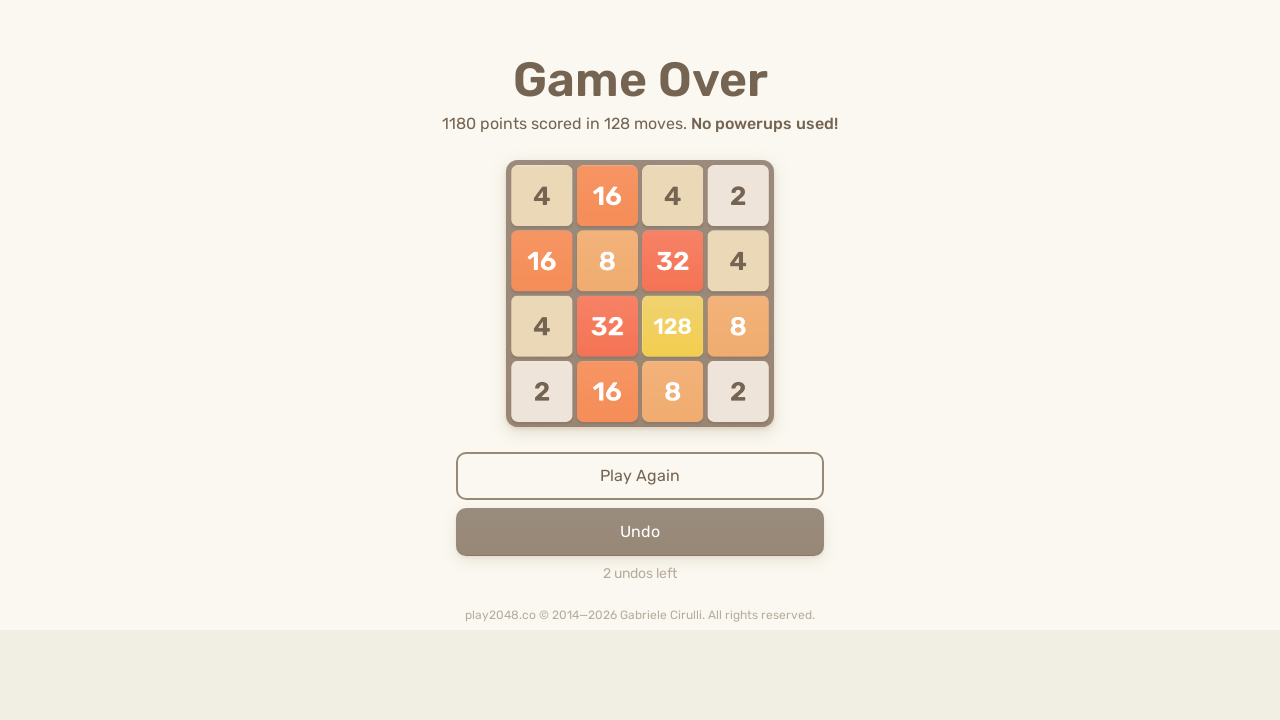

Waited 500ms after LEFT arrow
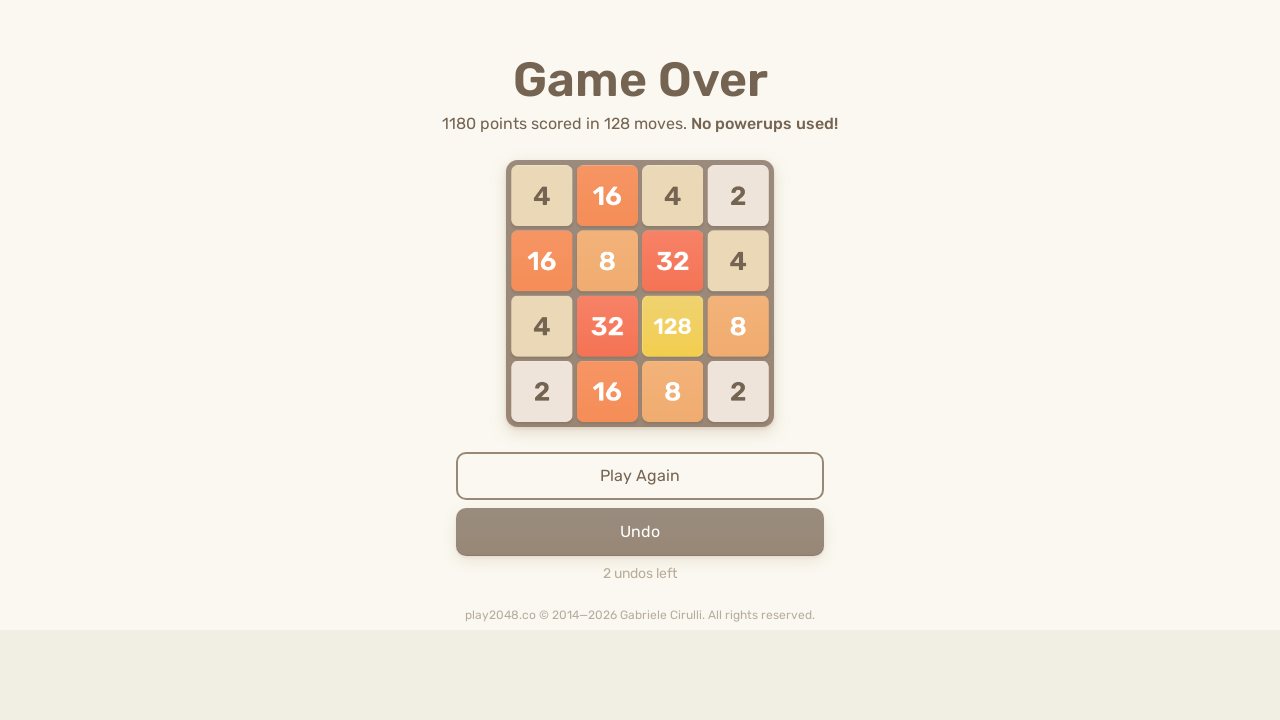

Sent RIGHT arrow key (iteration 46/50)
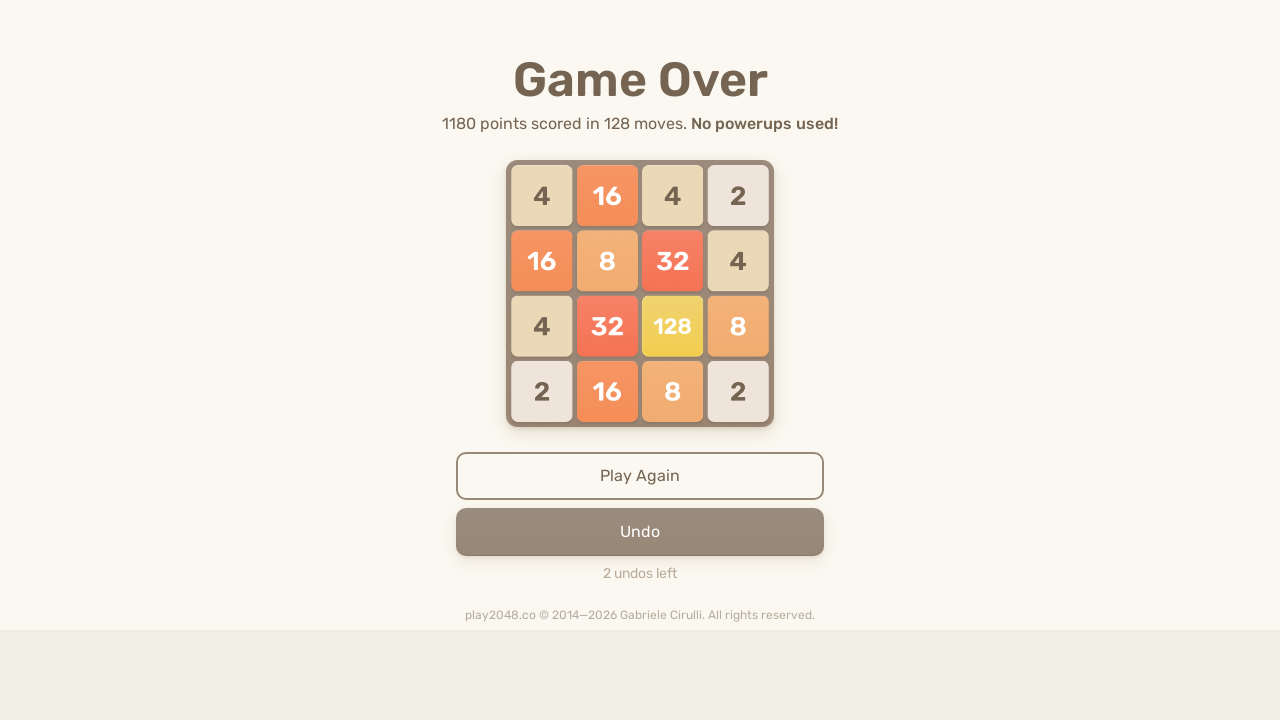

Waited 500ms after RIGHT arrow
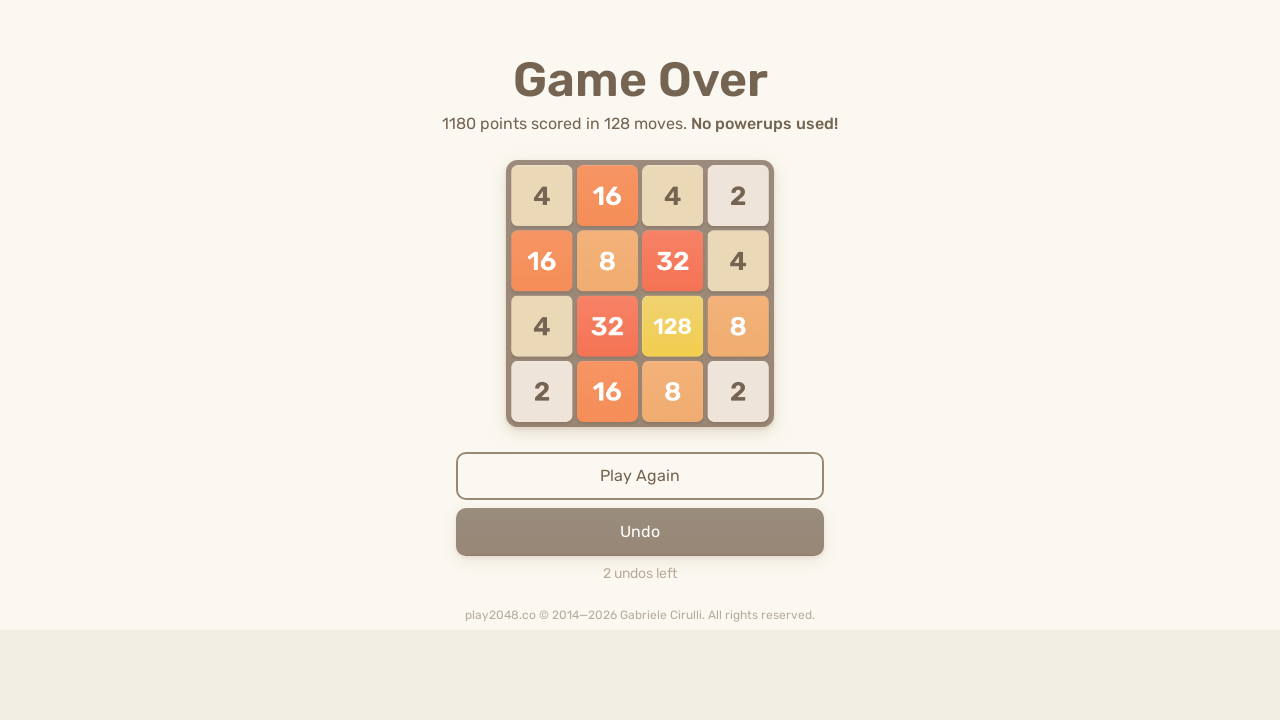

Sent UP arrow key (iteration 47/50)
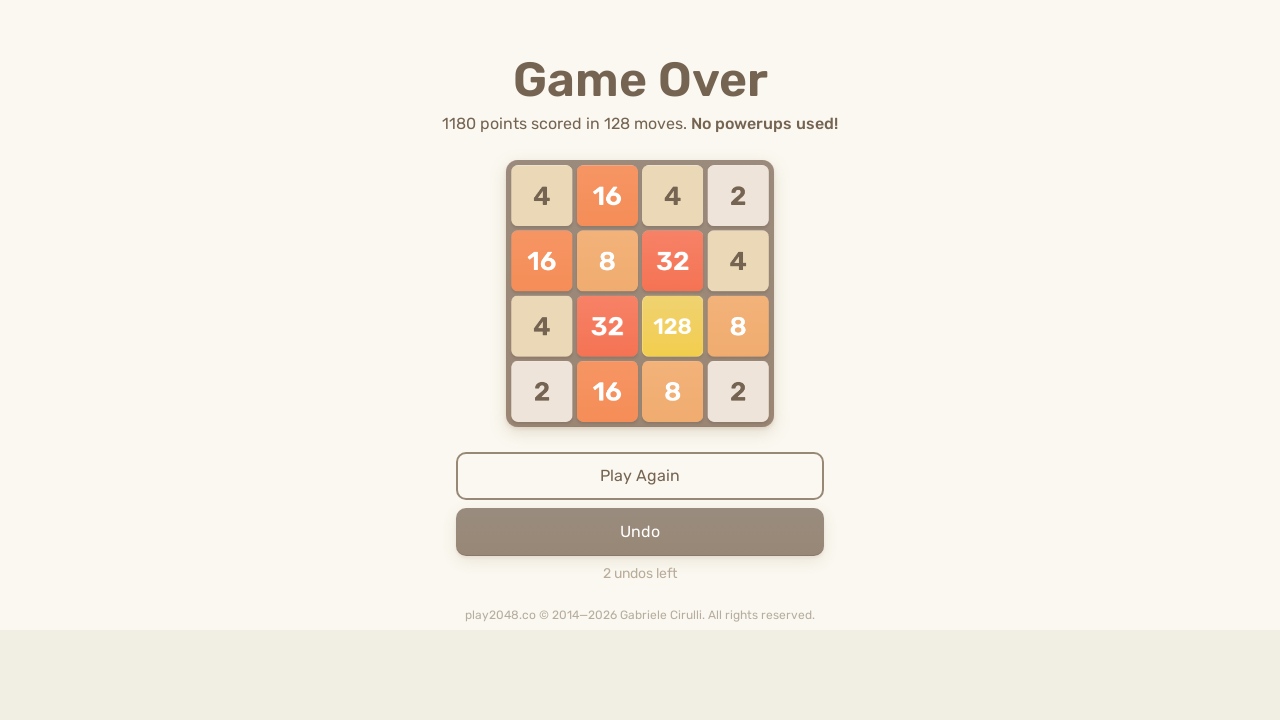

Waited 500ms after UP arrow
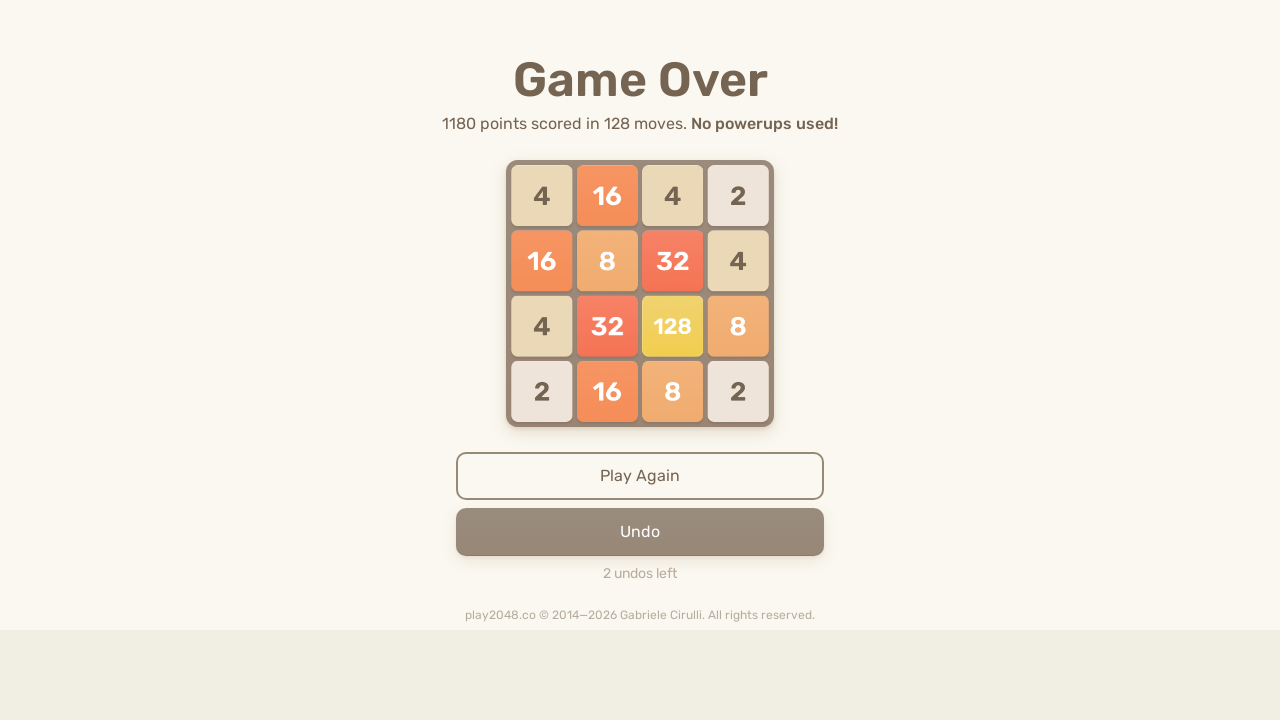

Sent DOWN arrow key (iteration 47/50)
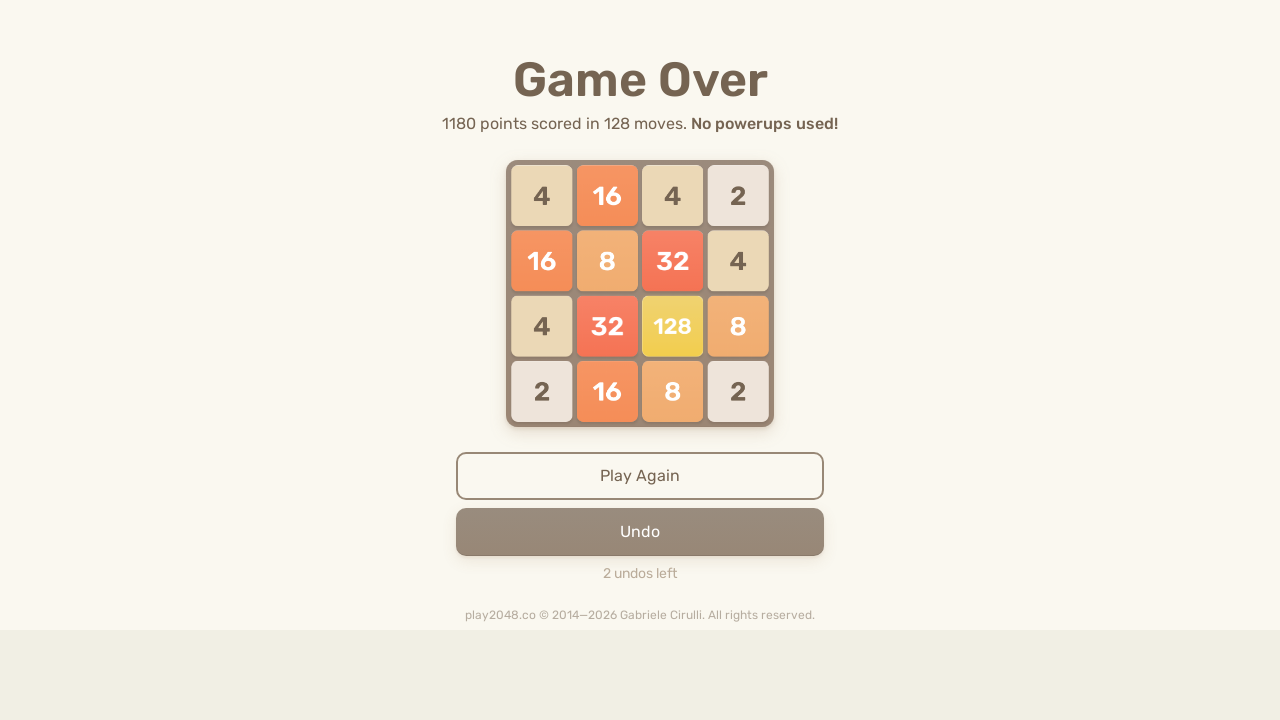

Waited 500ms after DOWN arrow
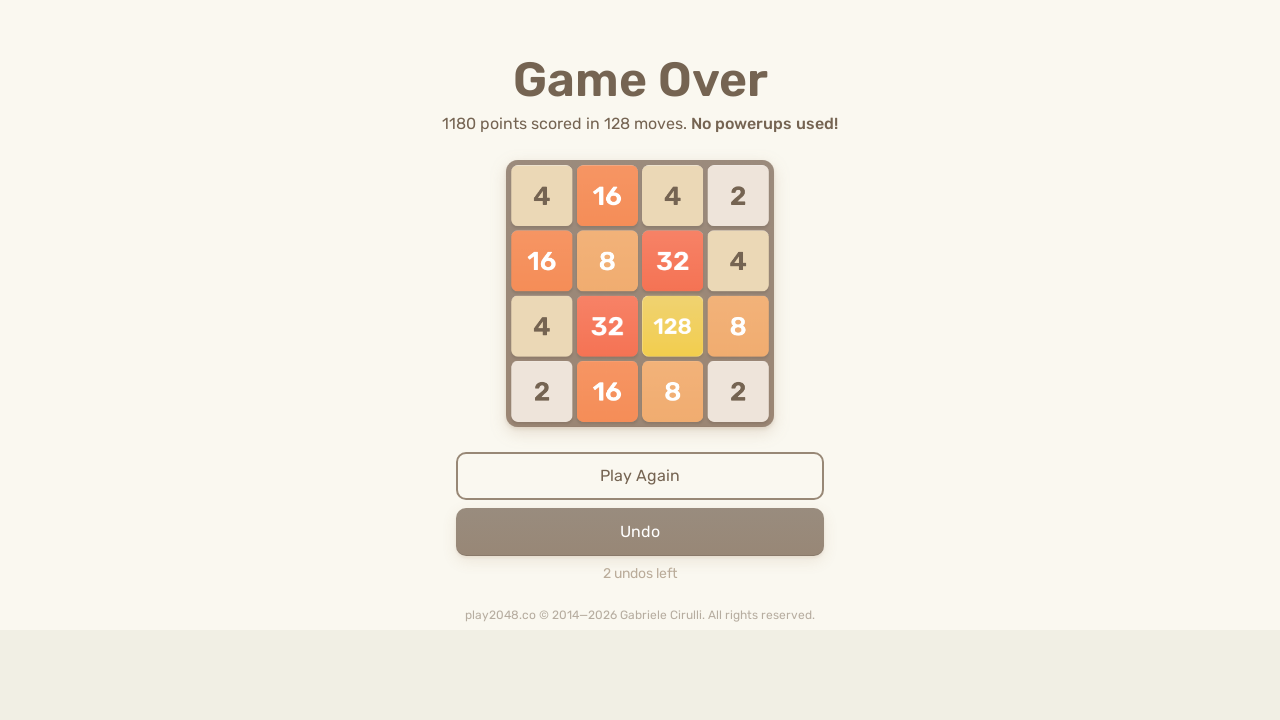

Sent LEFT arrow key (iteration 47/50)
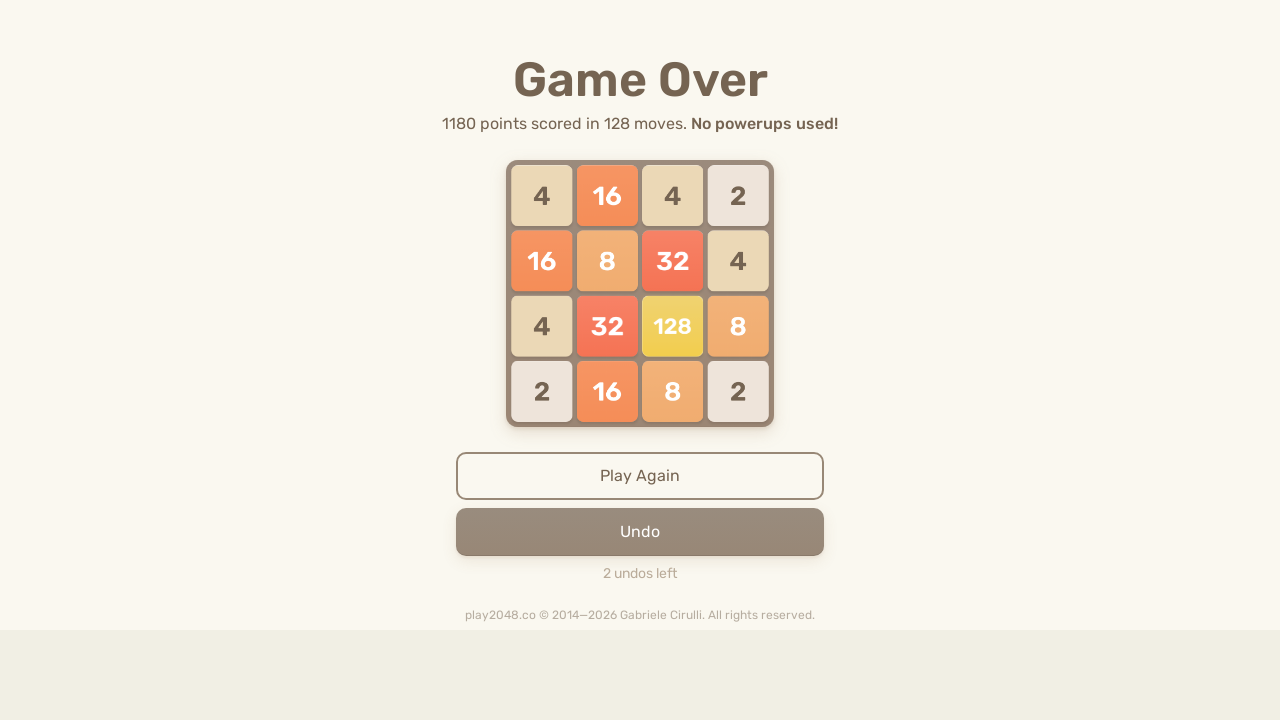

Waited 500ms after LEFT arrow
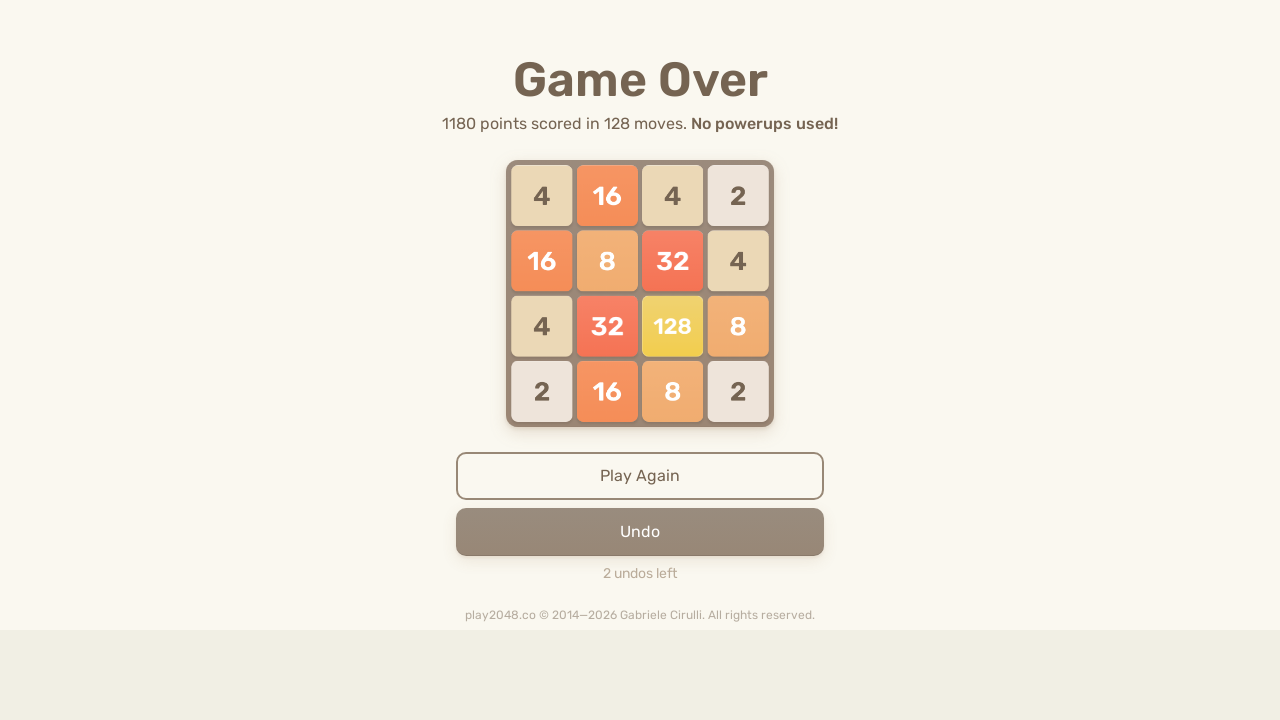

Sent RIGHT arrow key (iteration 47/50)
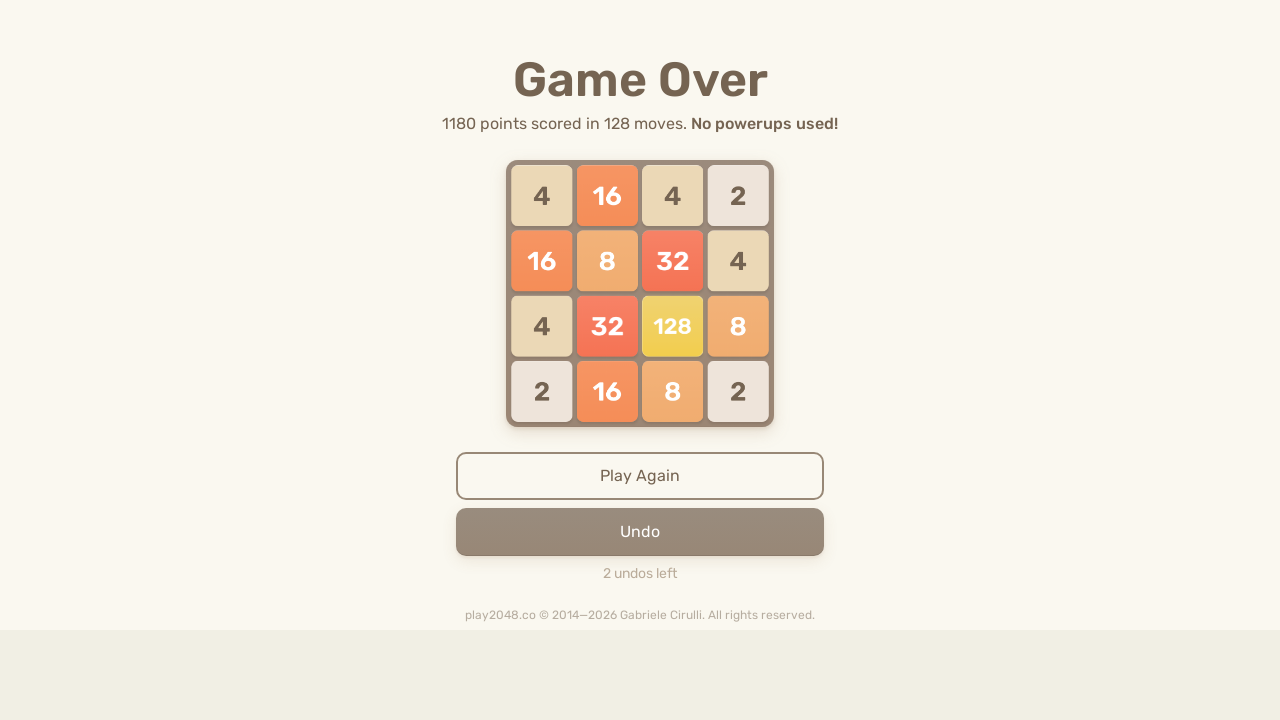

Waited 500ms after RIGHT arrow
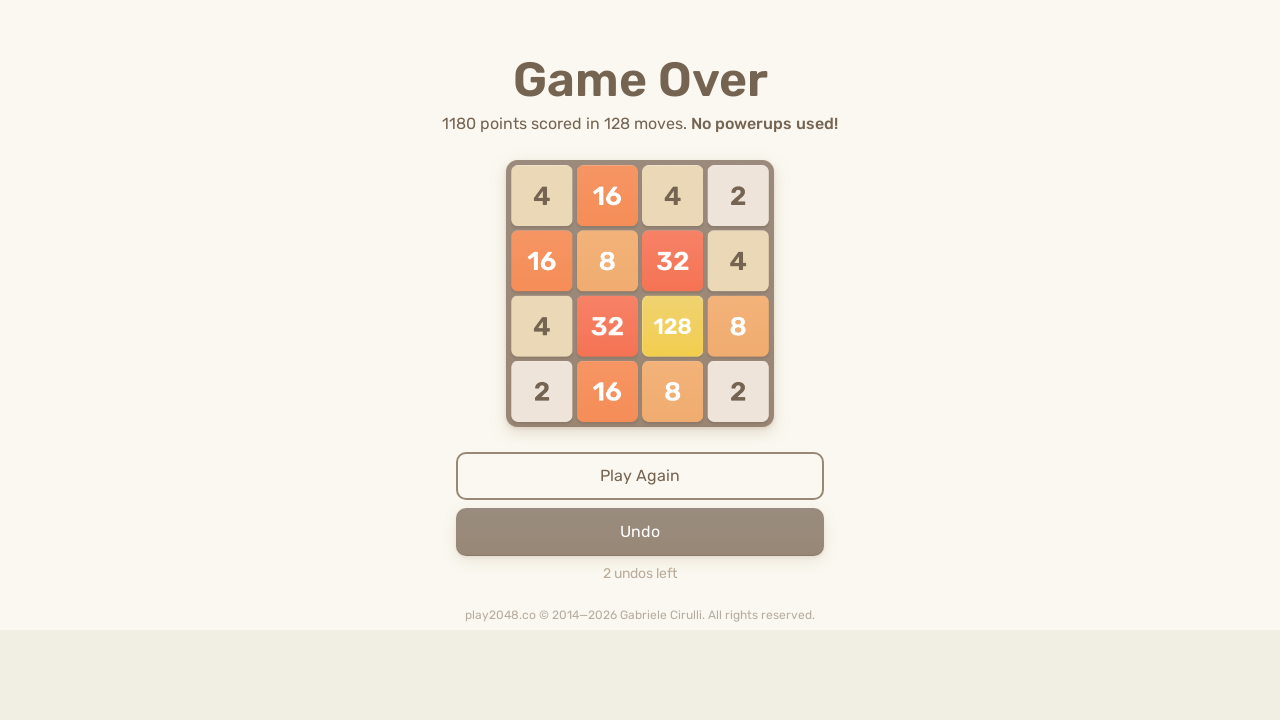

Sent UP arrow key (iteration 48/50)
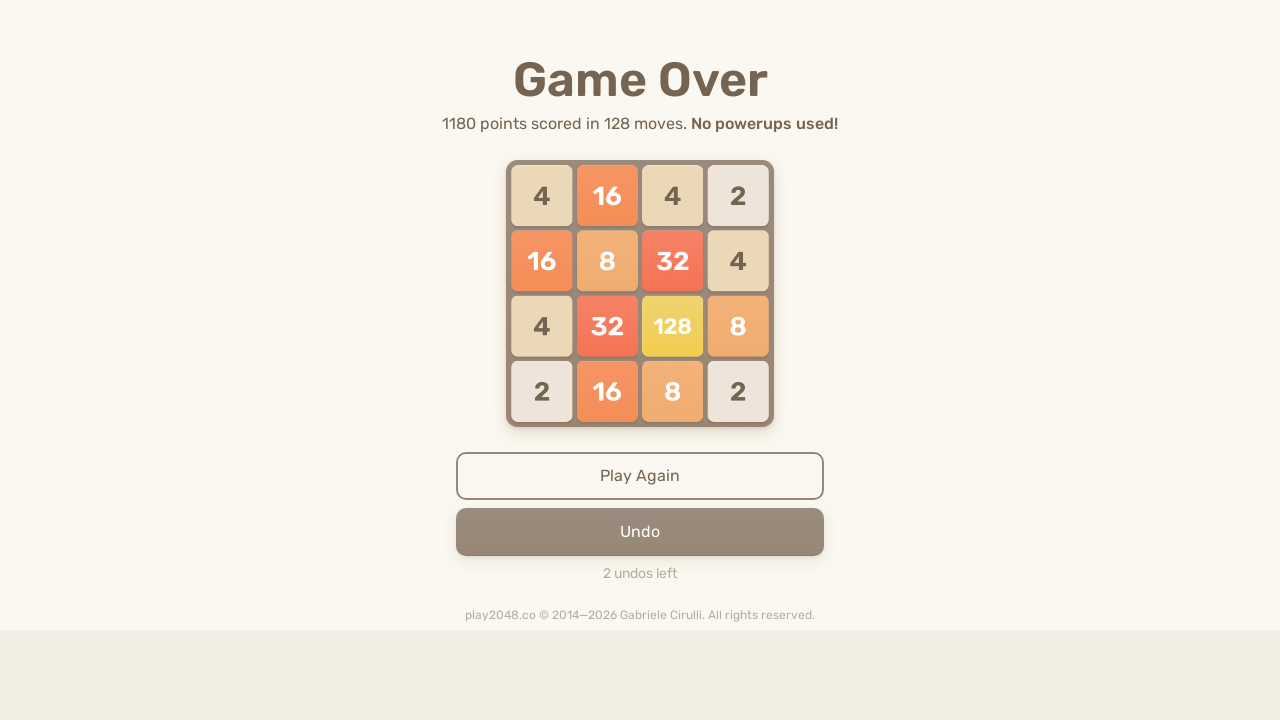

Waited 500ms after UP arrow
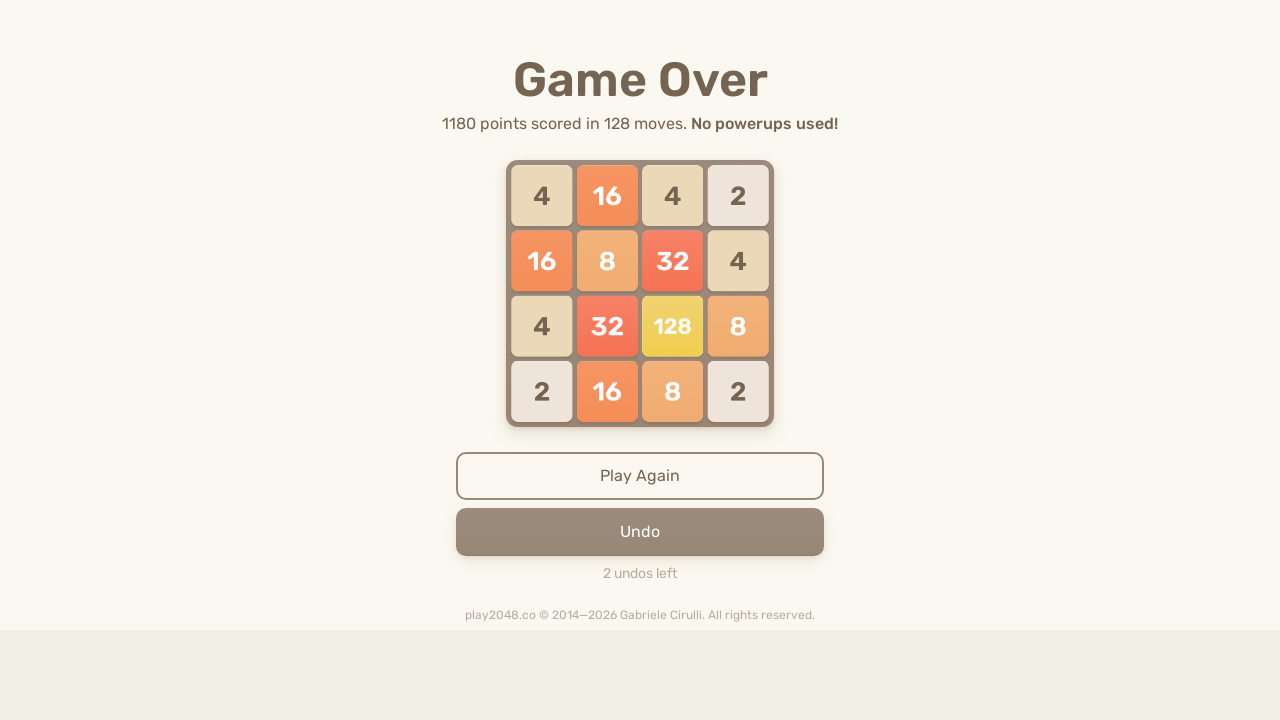

Sent DOWN arrow key (iteration 48/50)
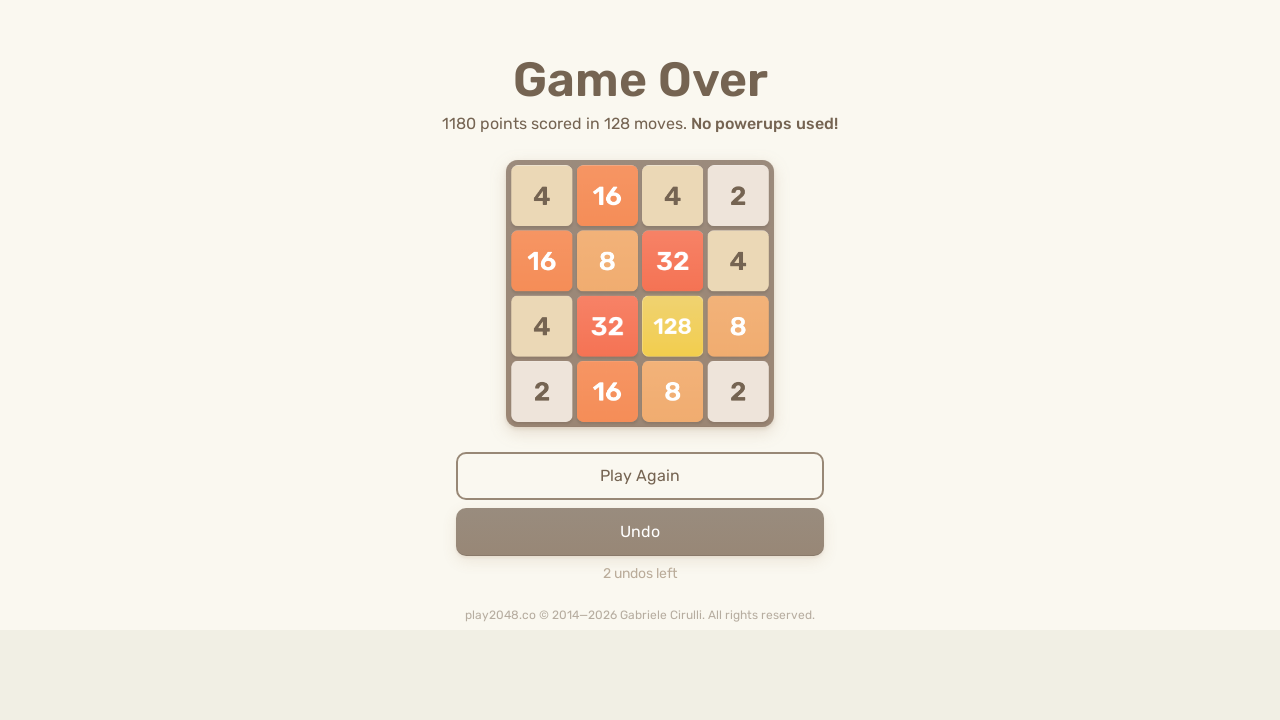

Waited 500ms after DOWN arrow
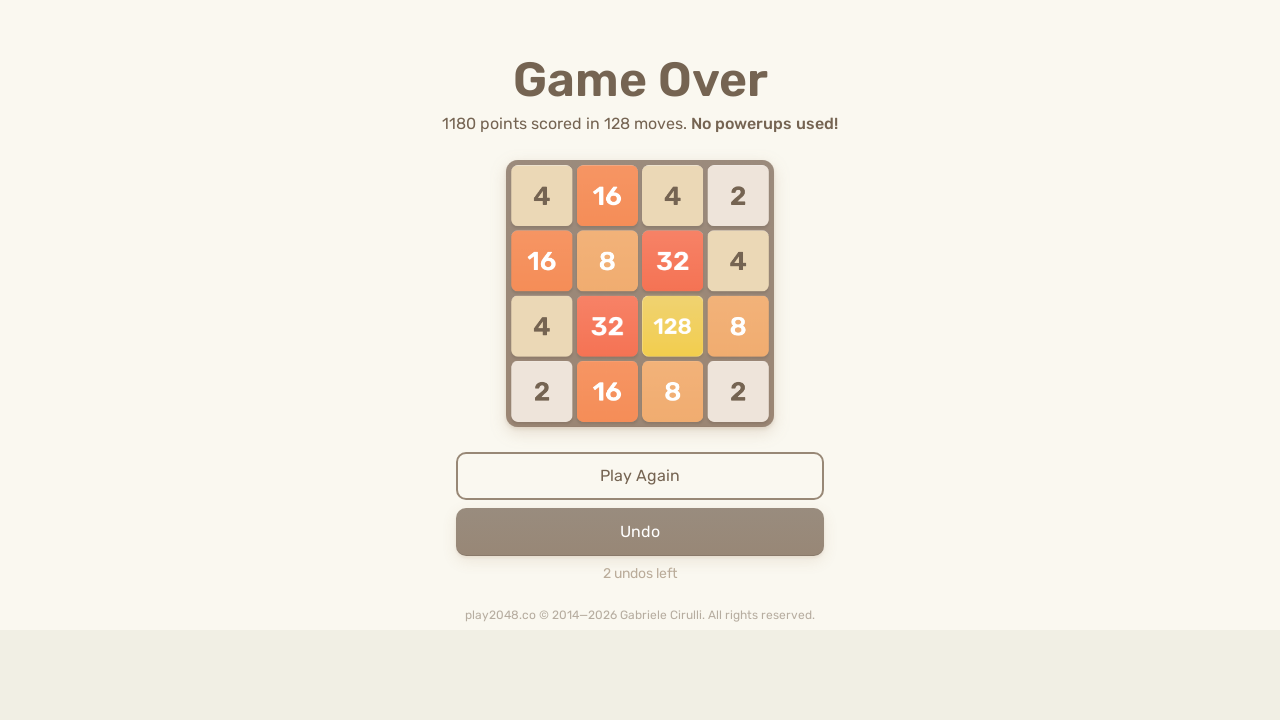

Sent LEFT arrow key (iteration 48/50)
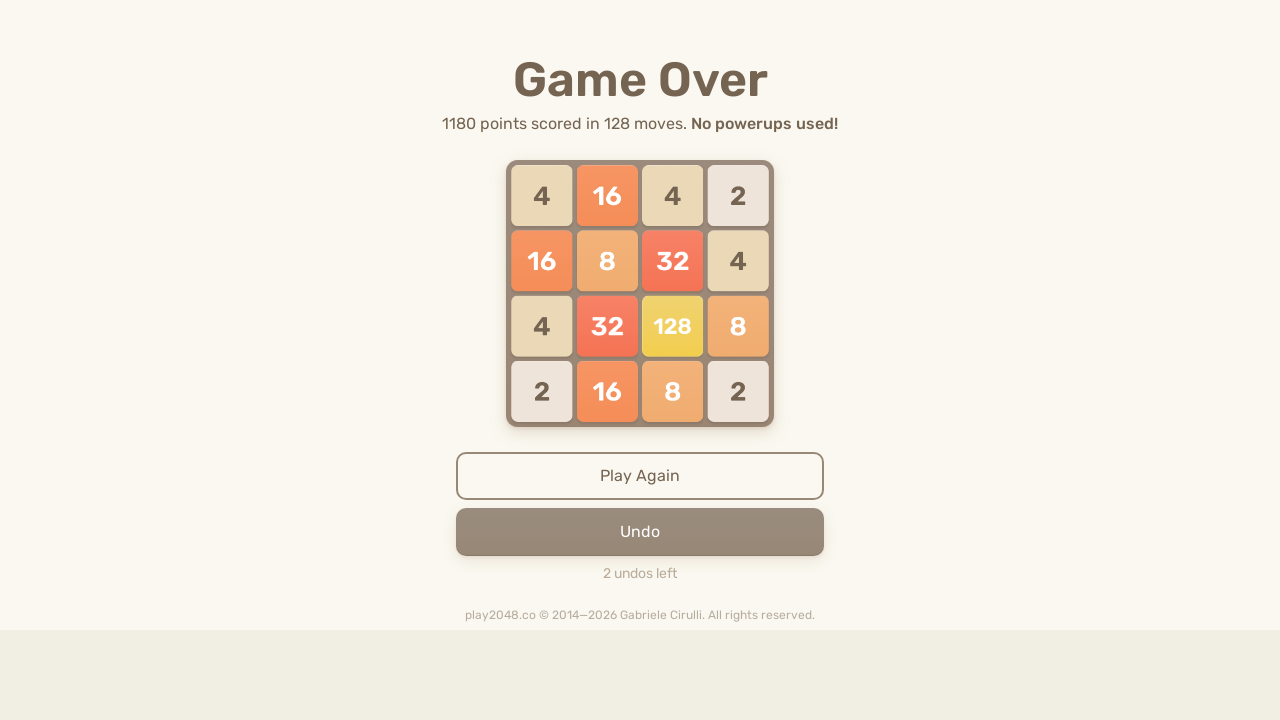

Waited 500ms after LEFT arrow
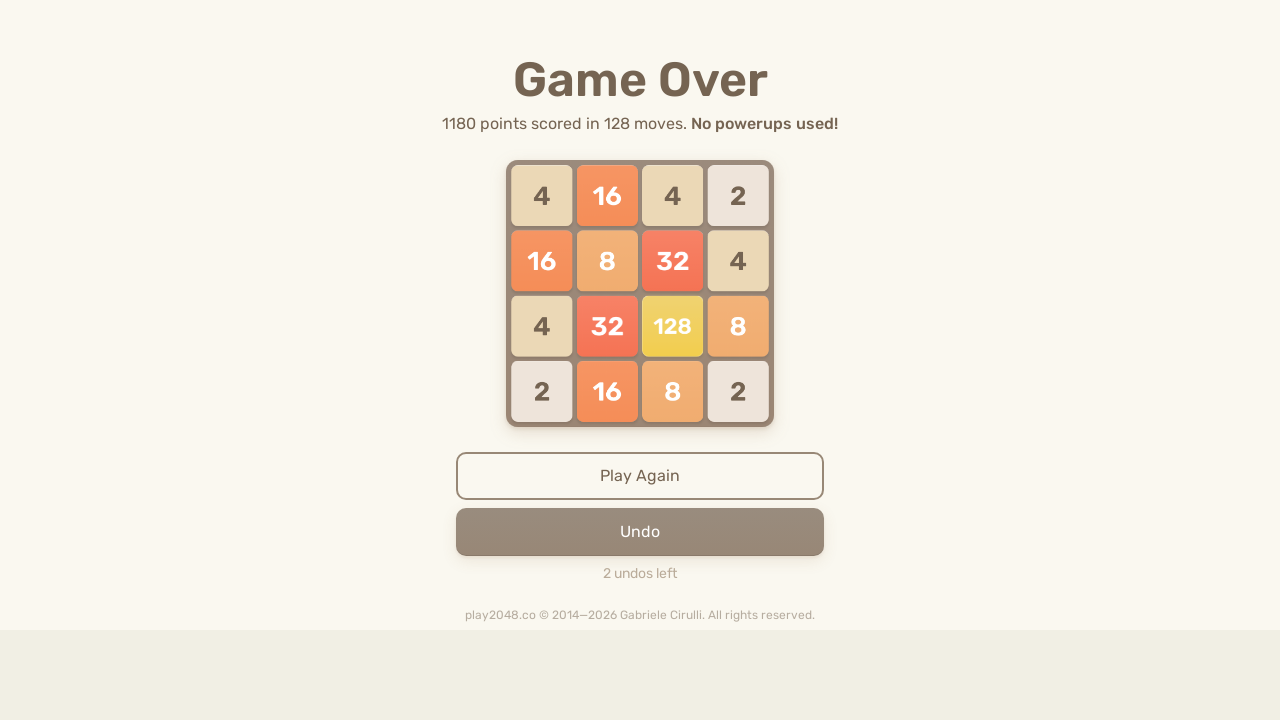

Sent RIGHT arrow key (iteration 48/50)
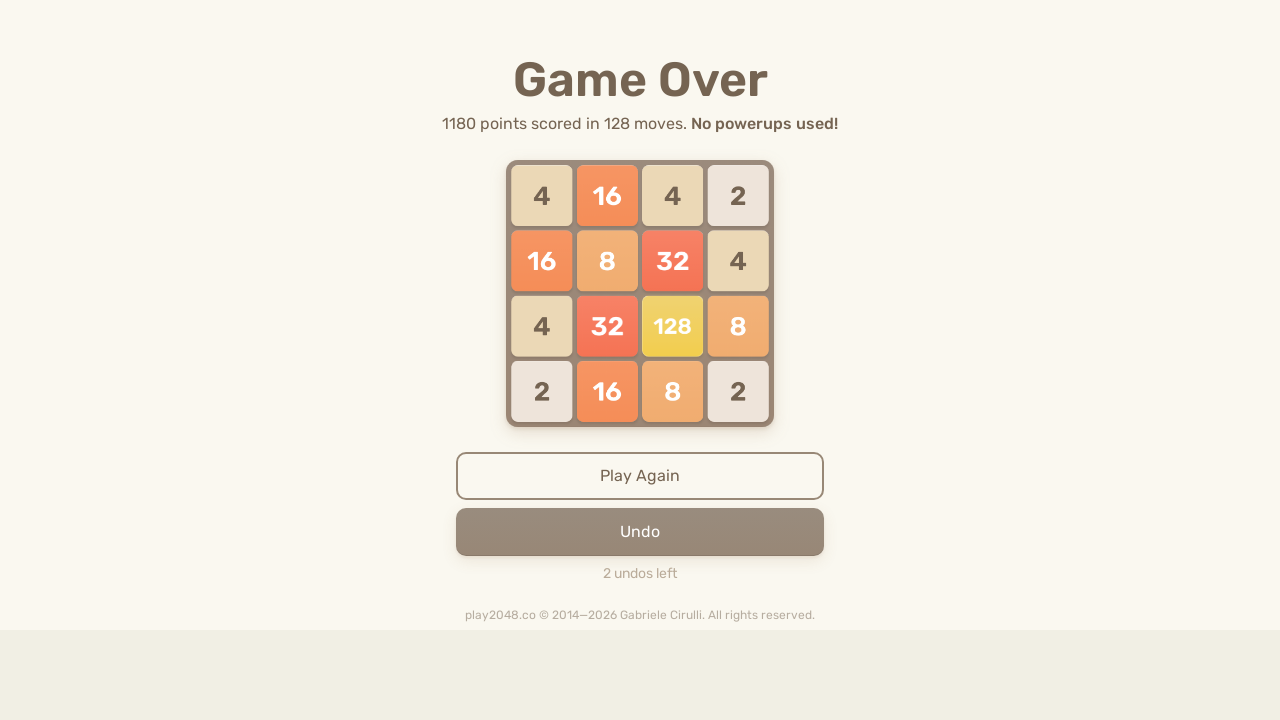

Waited 500ms after RIGHT arrow
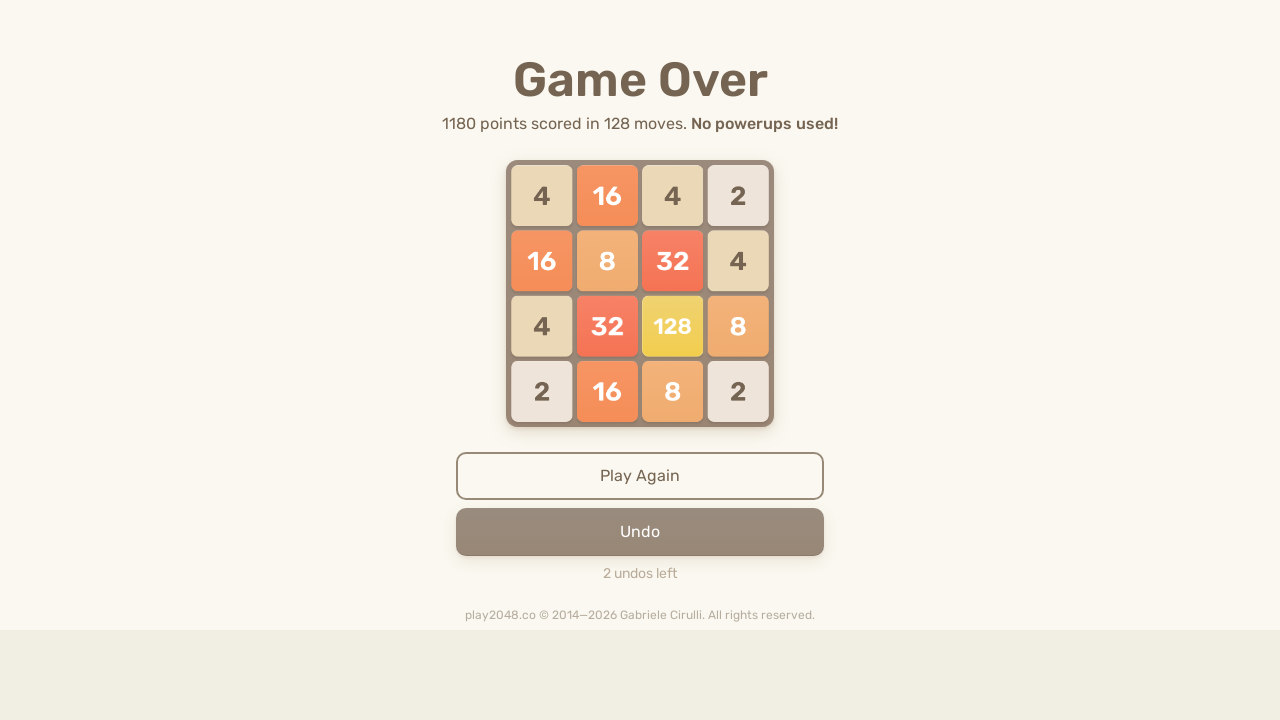

Sent UP arrow key (iteration 49/50)
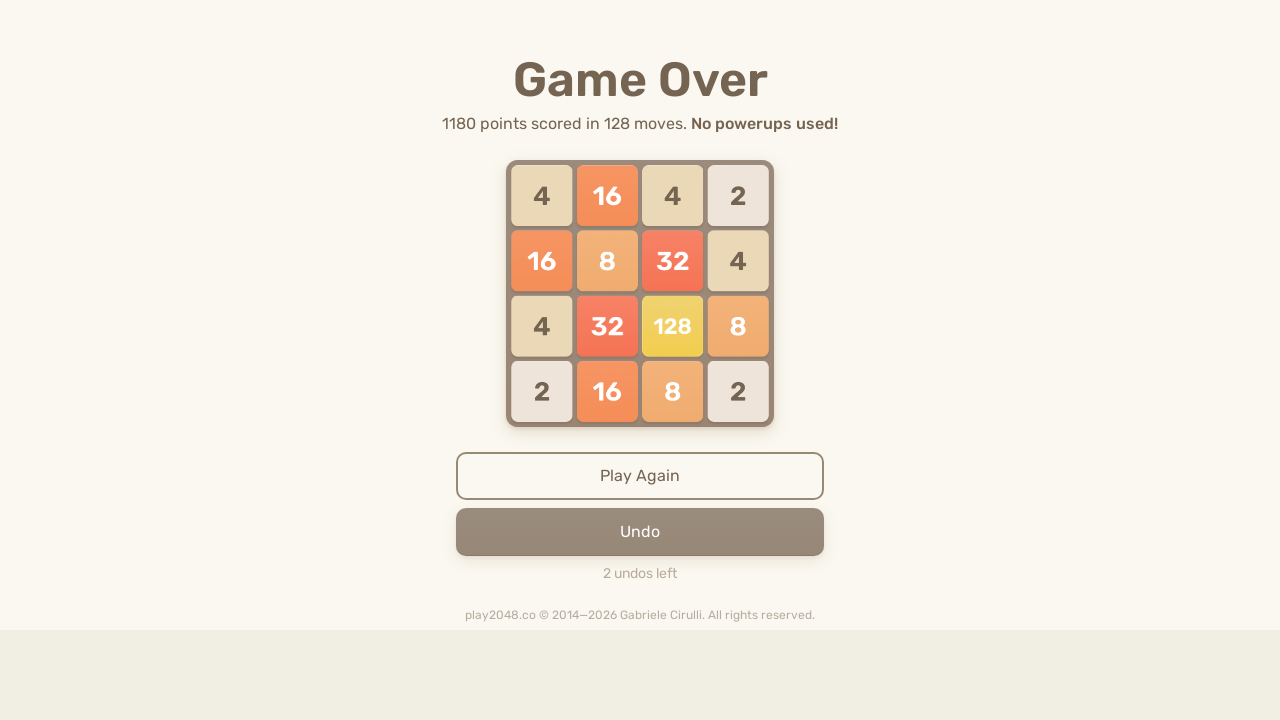

Waited 500ms after UP arrow
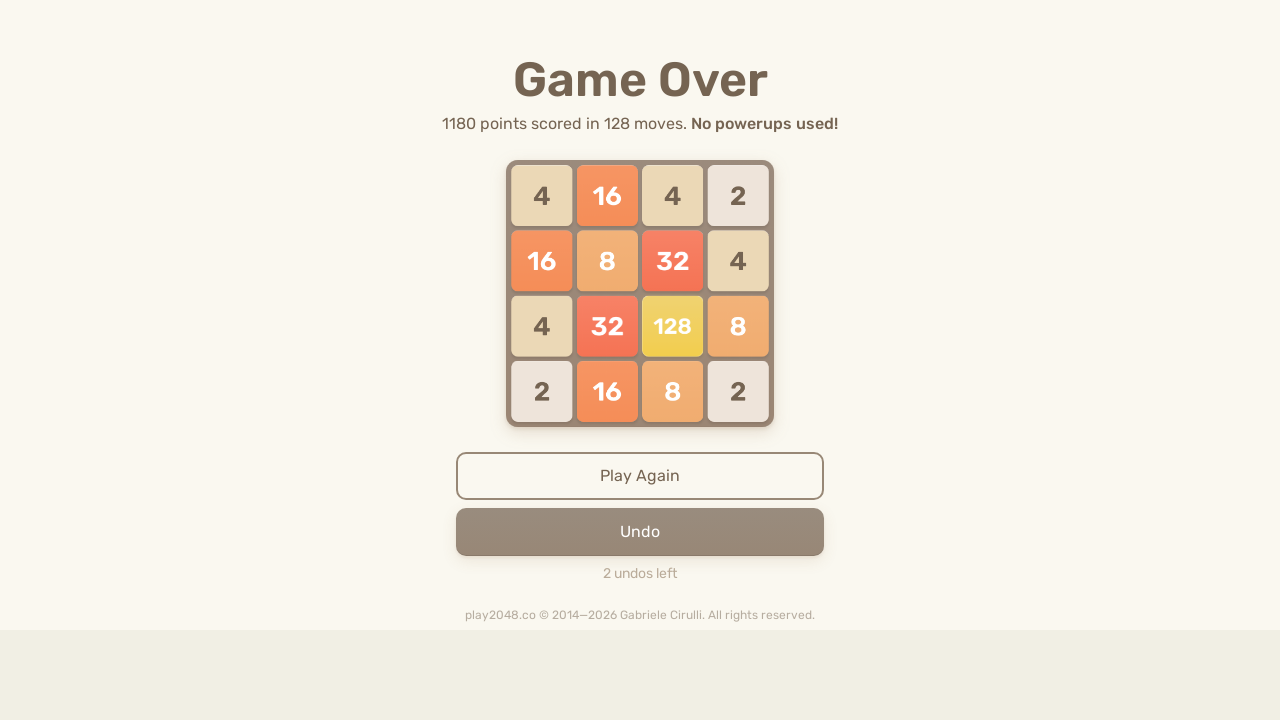

Sent DOWN arrow key (iteration 49/50)
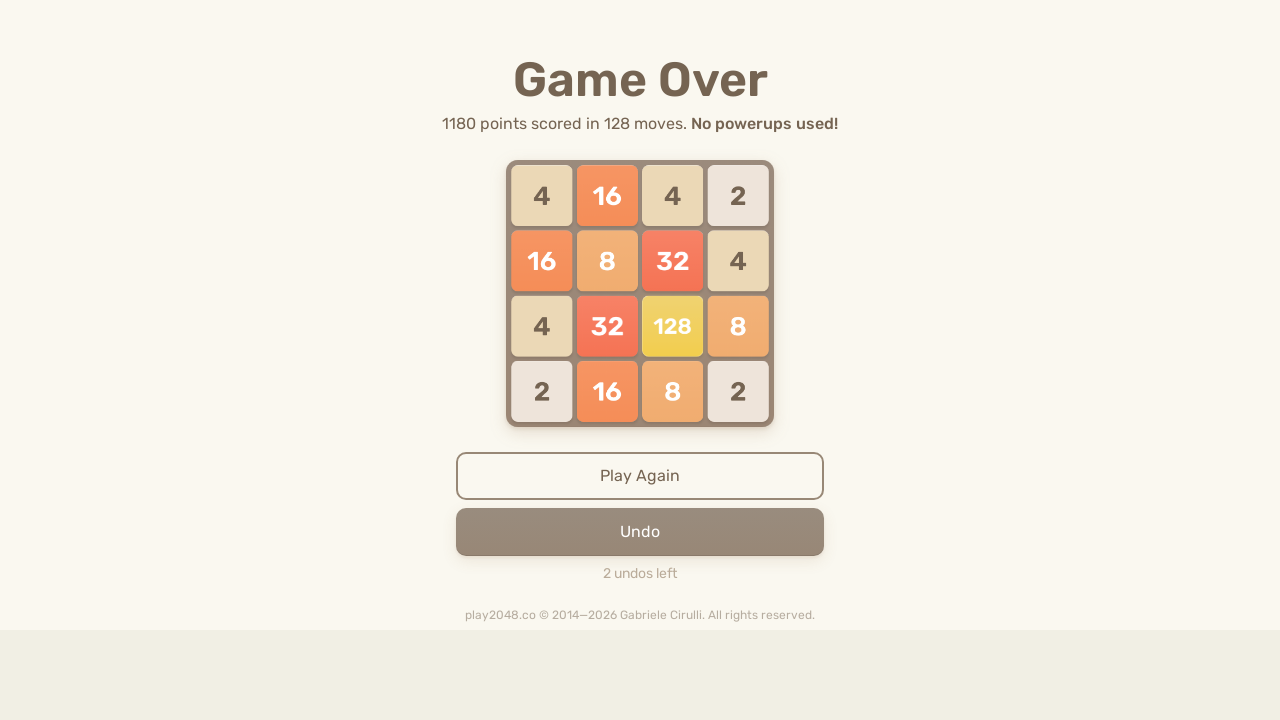

Waited 500ms after DOWN arrow
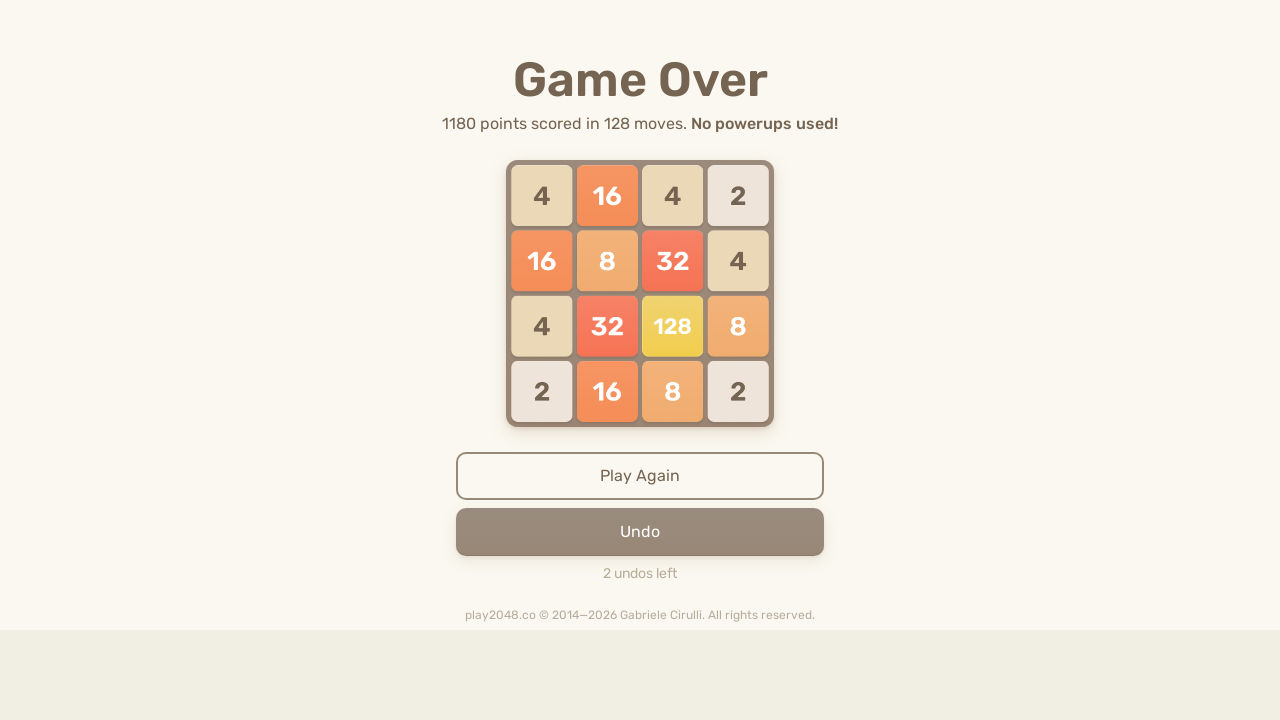

Sent LEFT arrow key (iteration 49/50)
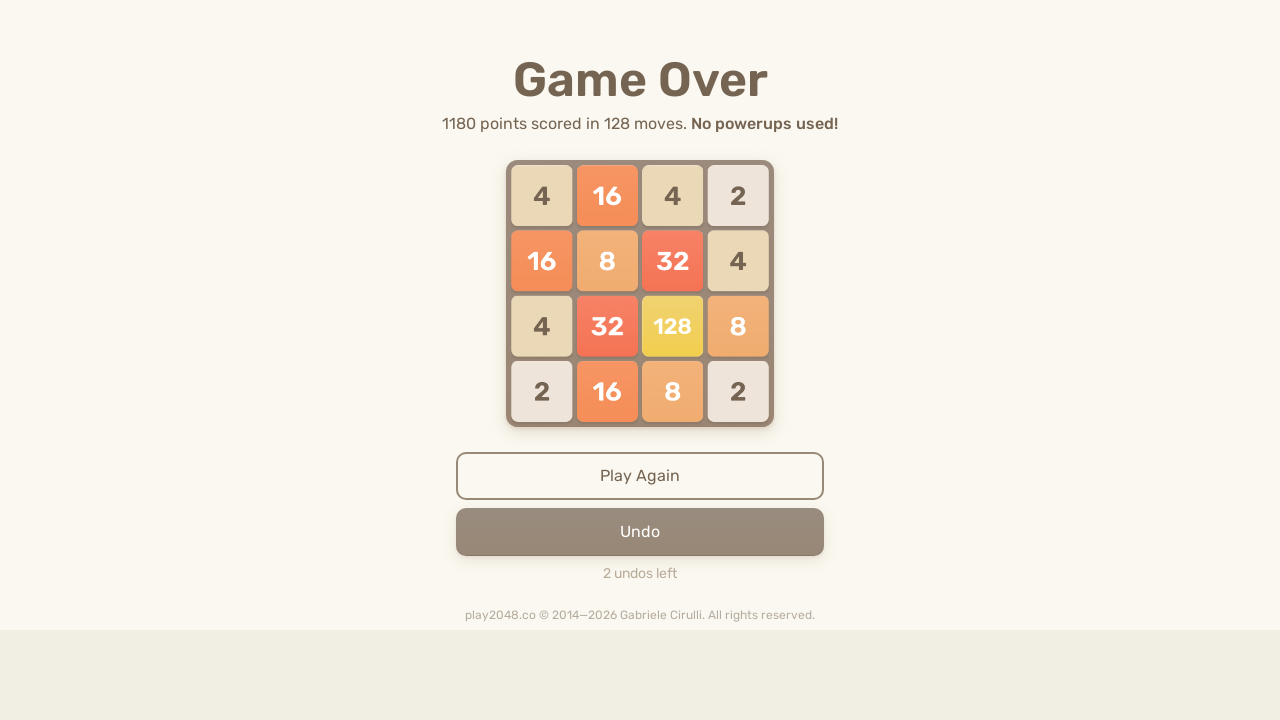

Waited 500ms after LEFT arrow
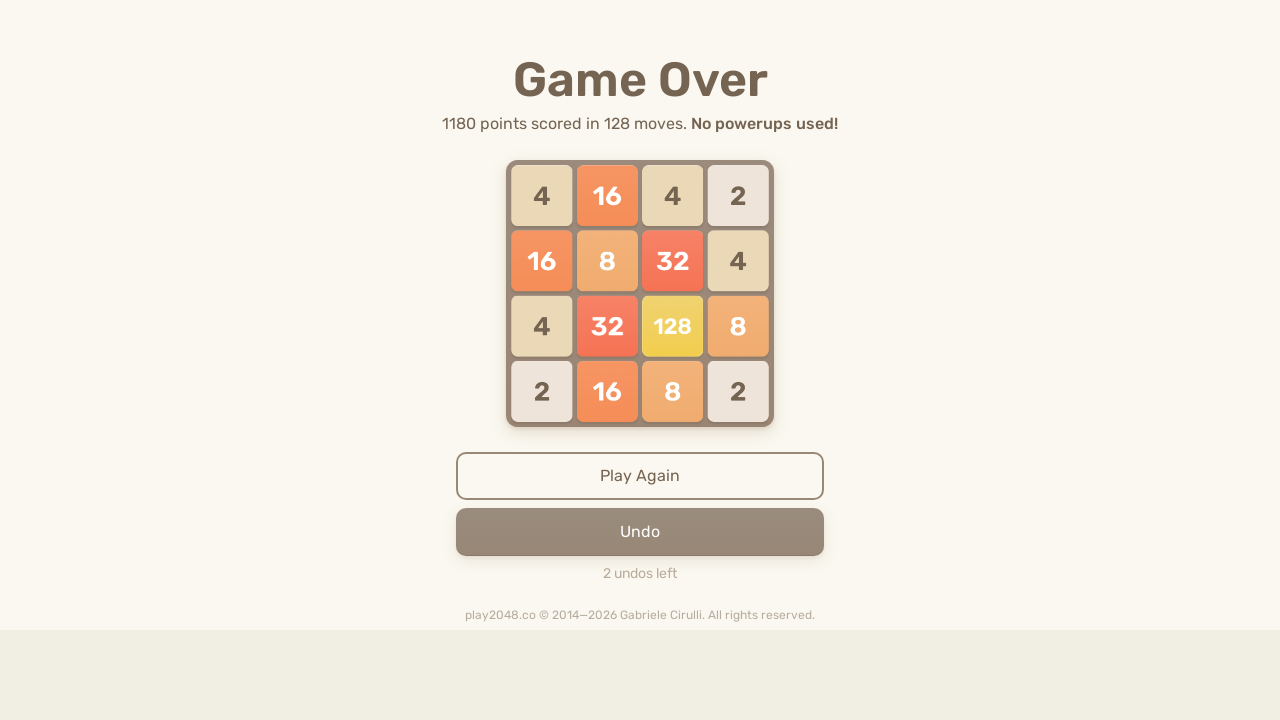

Sent RIGHT arrow key (iteration 49/50)
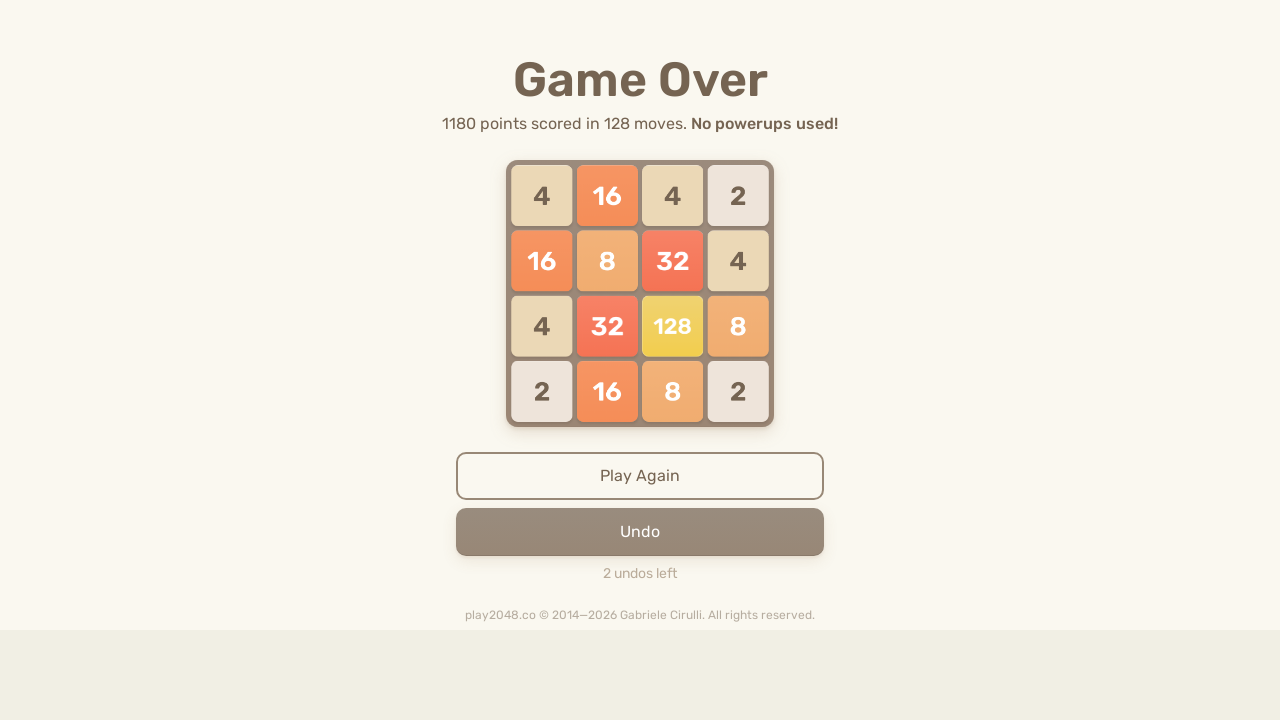

Waited 500ms after RIGHT arrow
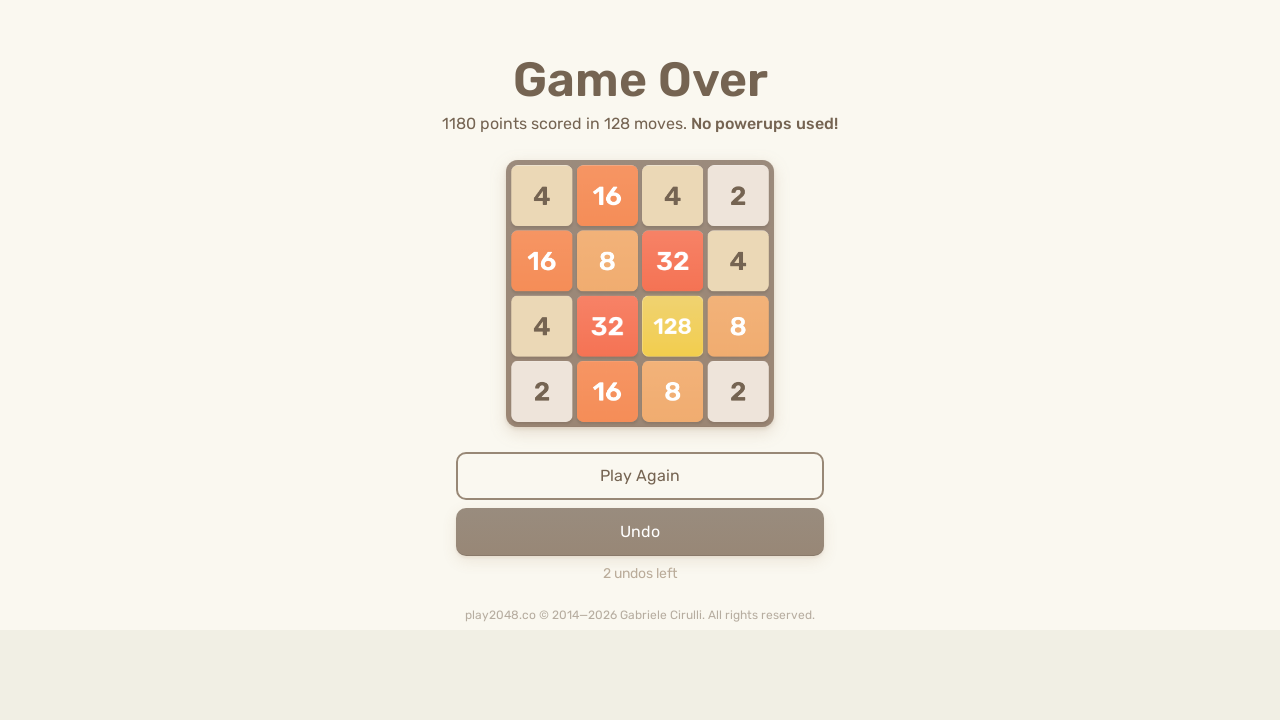

Sent UP arrow key (iteration 50/50)
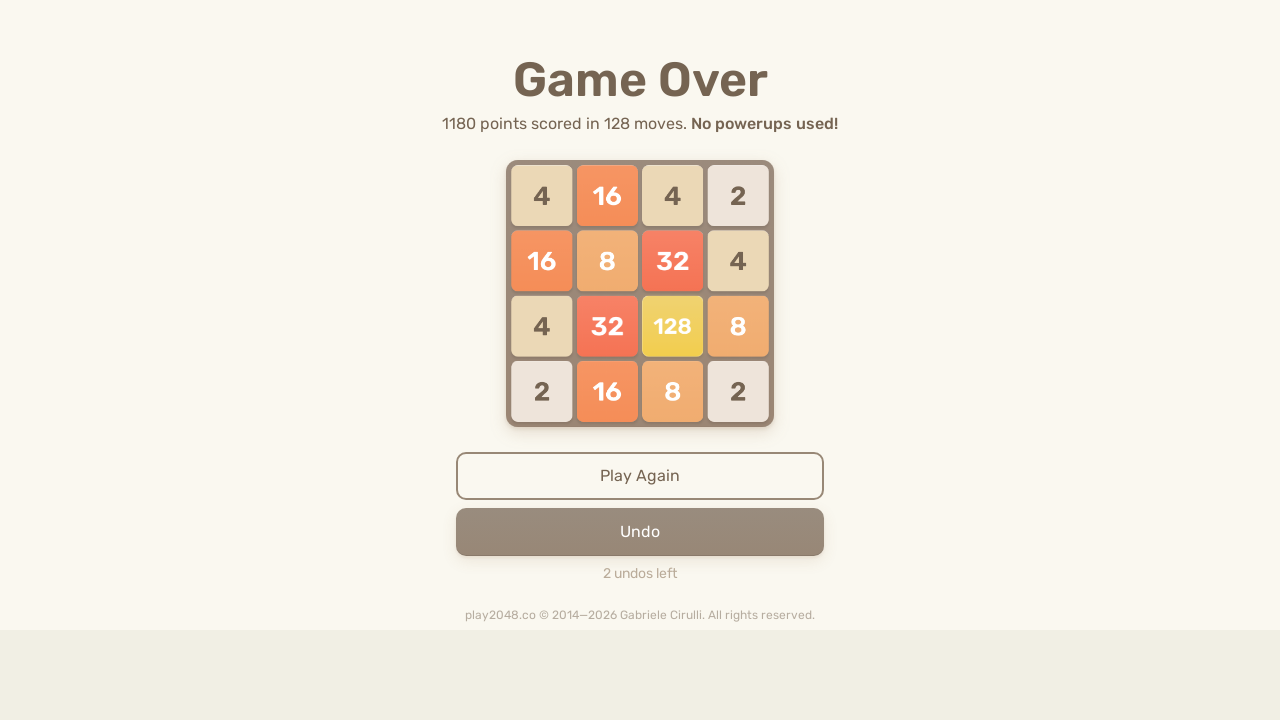

Waited 500ms after UP arrow
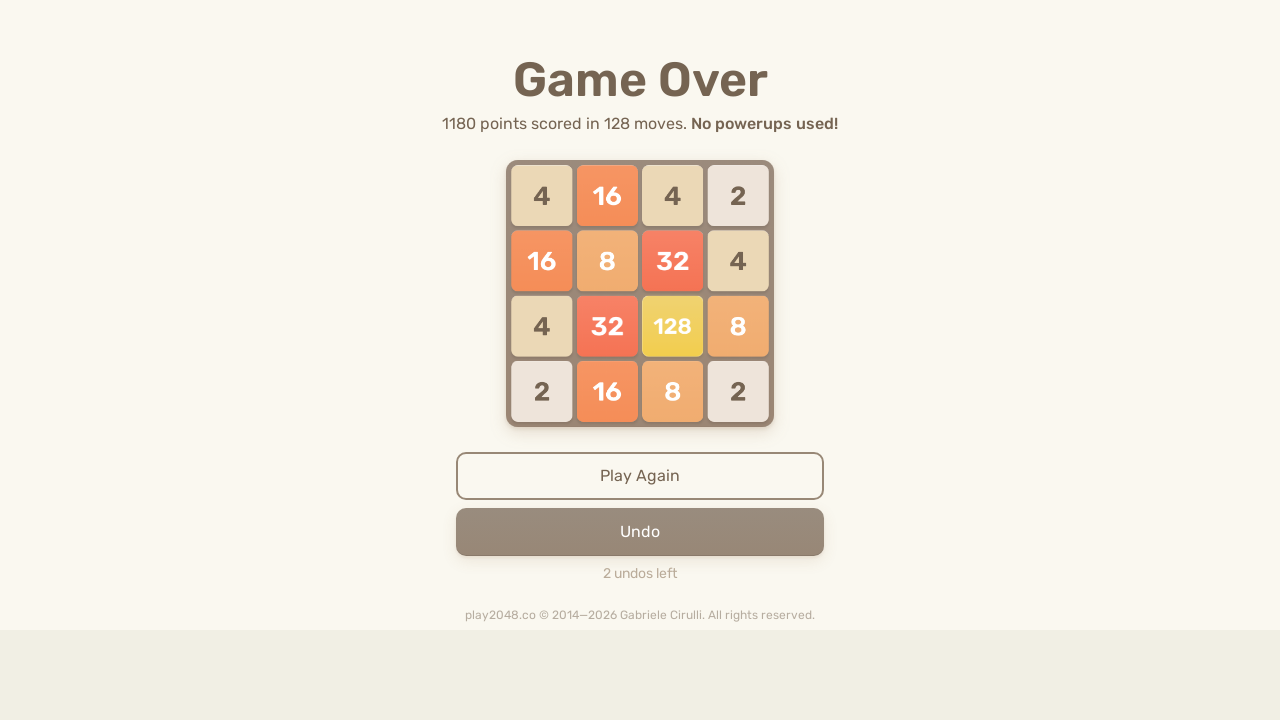

Sent DOWN arrow key (iteration 50/50)
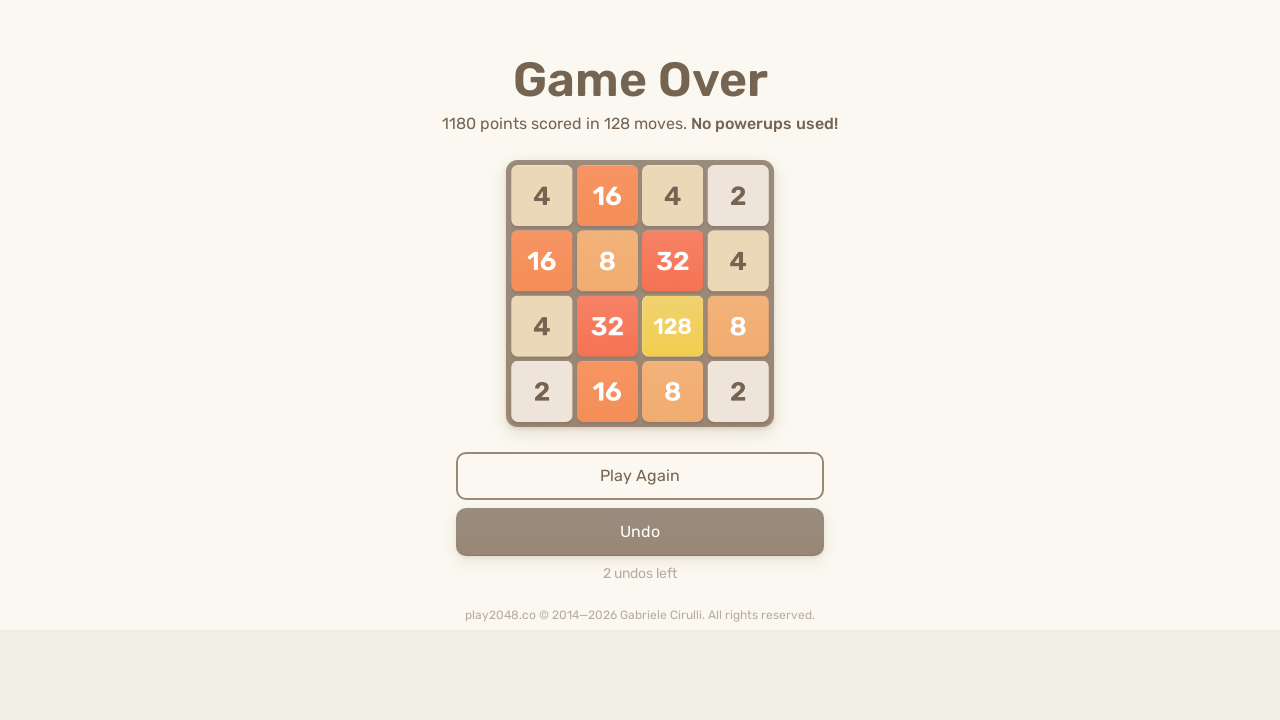

Waited 500ms after DOWN arrow
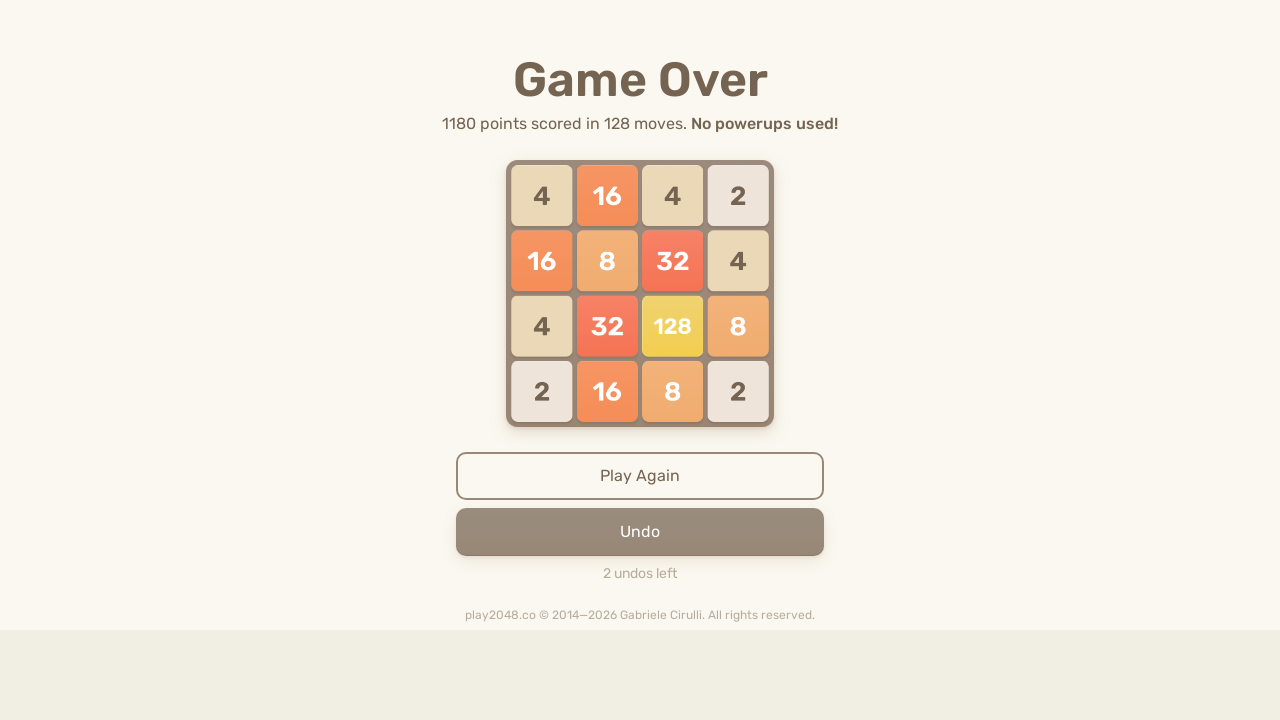

Sent LEFT arrow key (iteration 50/50)
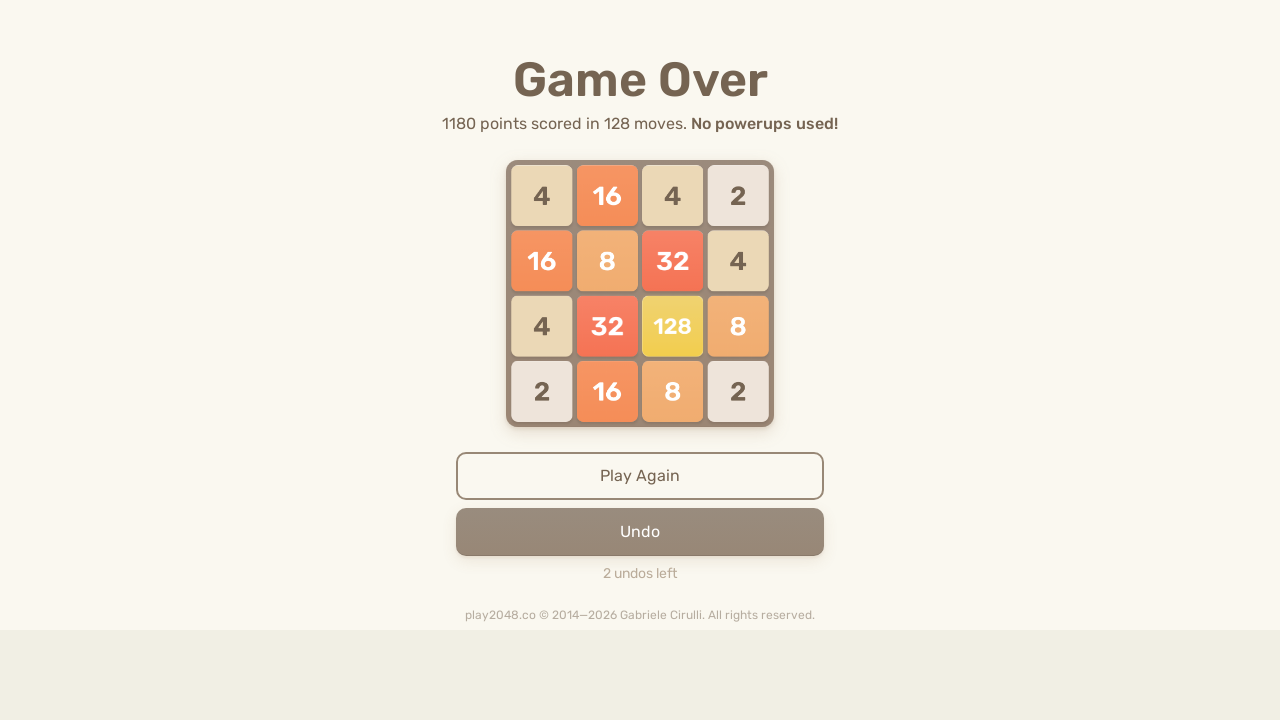

Waited 500ms after LEFT arrow
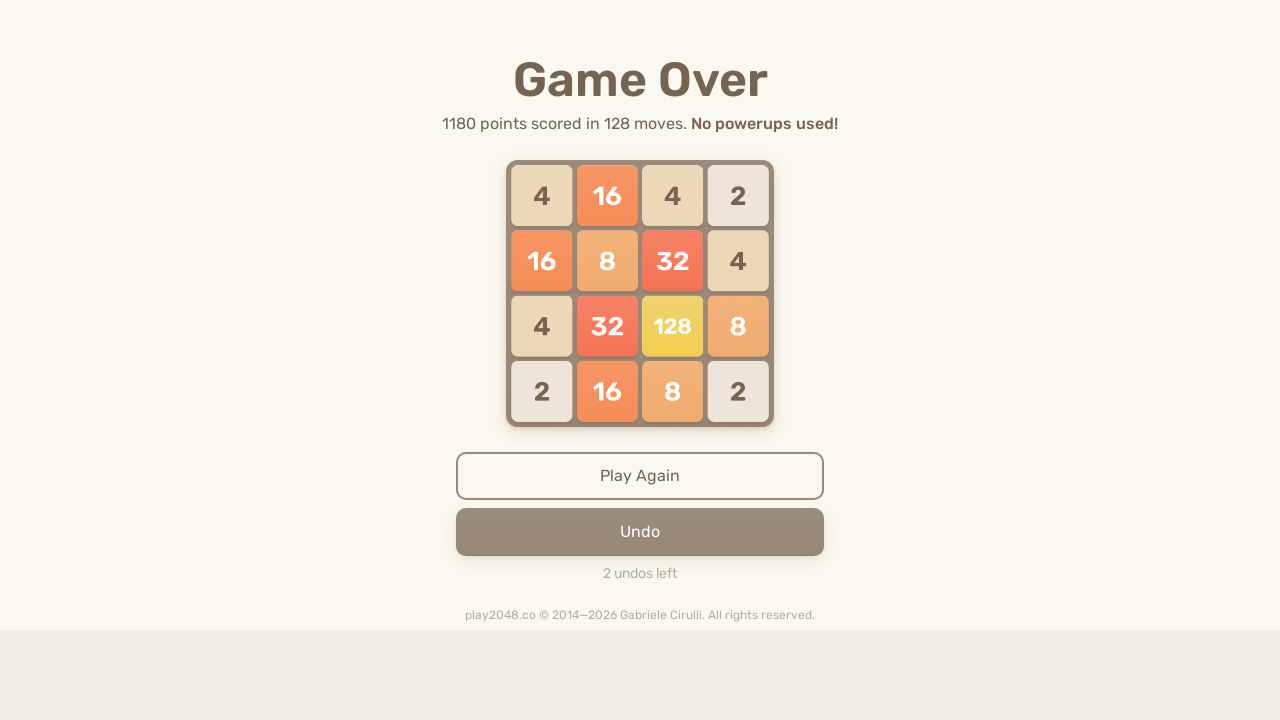

Sent RIGHT arrow key (iteration 50/50)
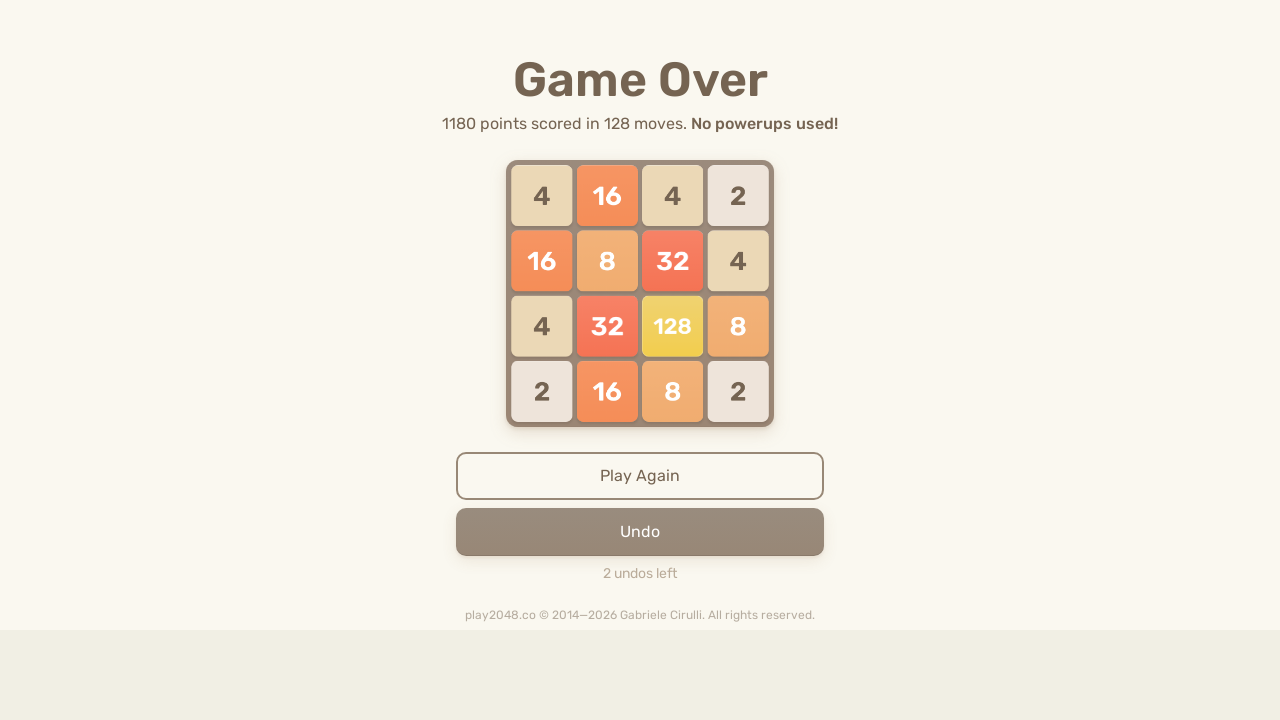

Waited 500ms after RIGHT arrow
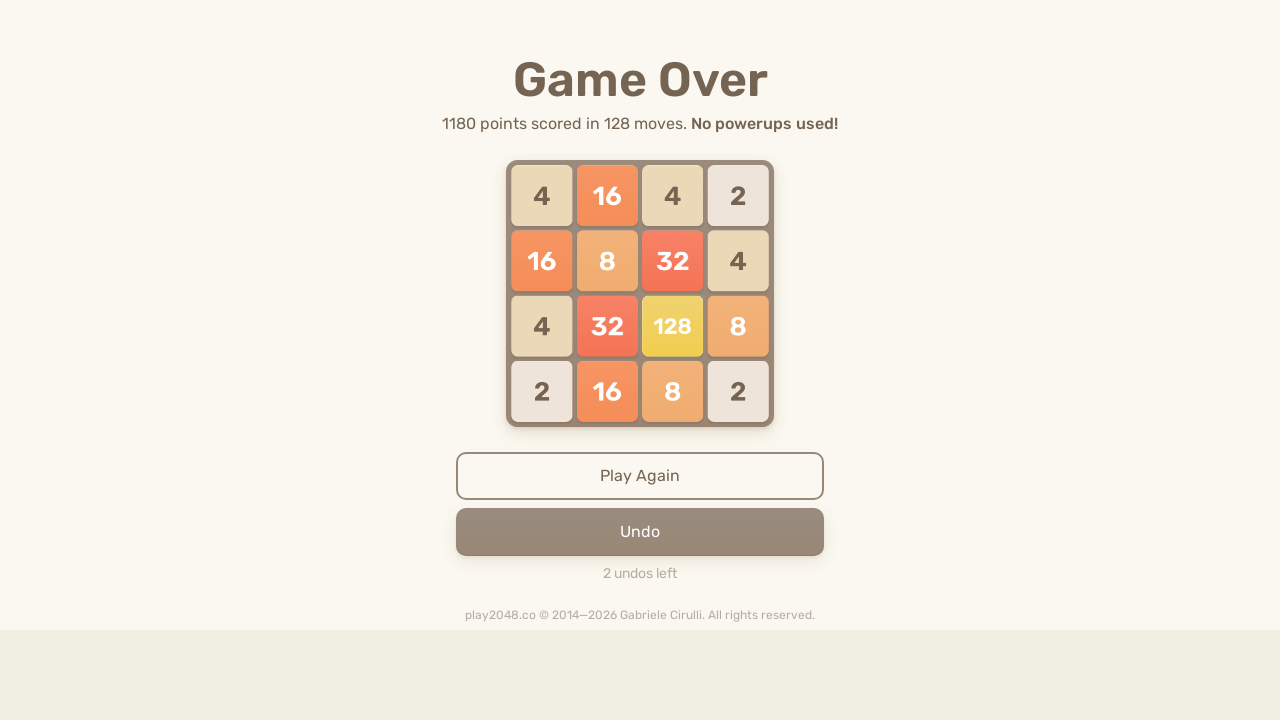

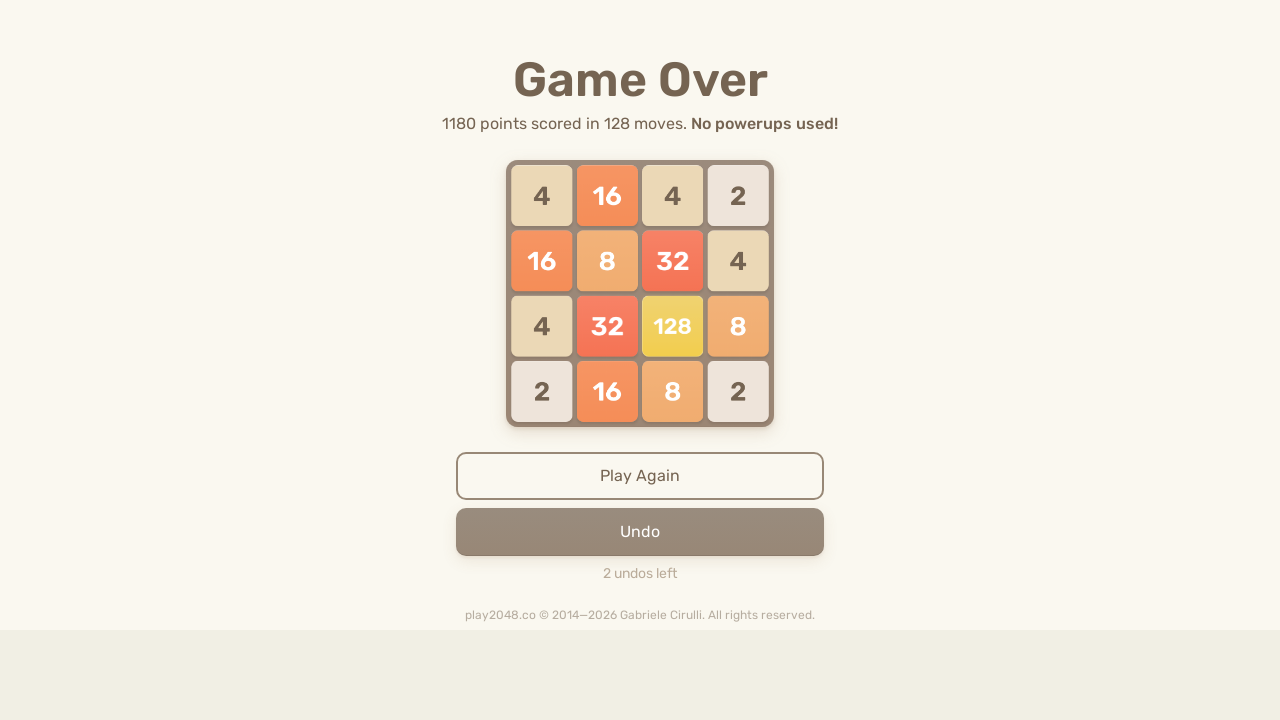